Tests file download functionality by clicking on all download links on the page

Starting URL: https://the-internet.herokuapp.com/download

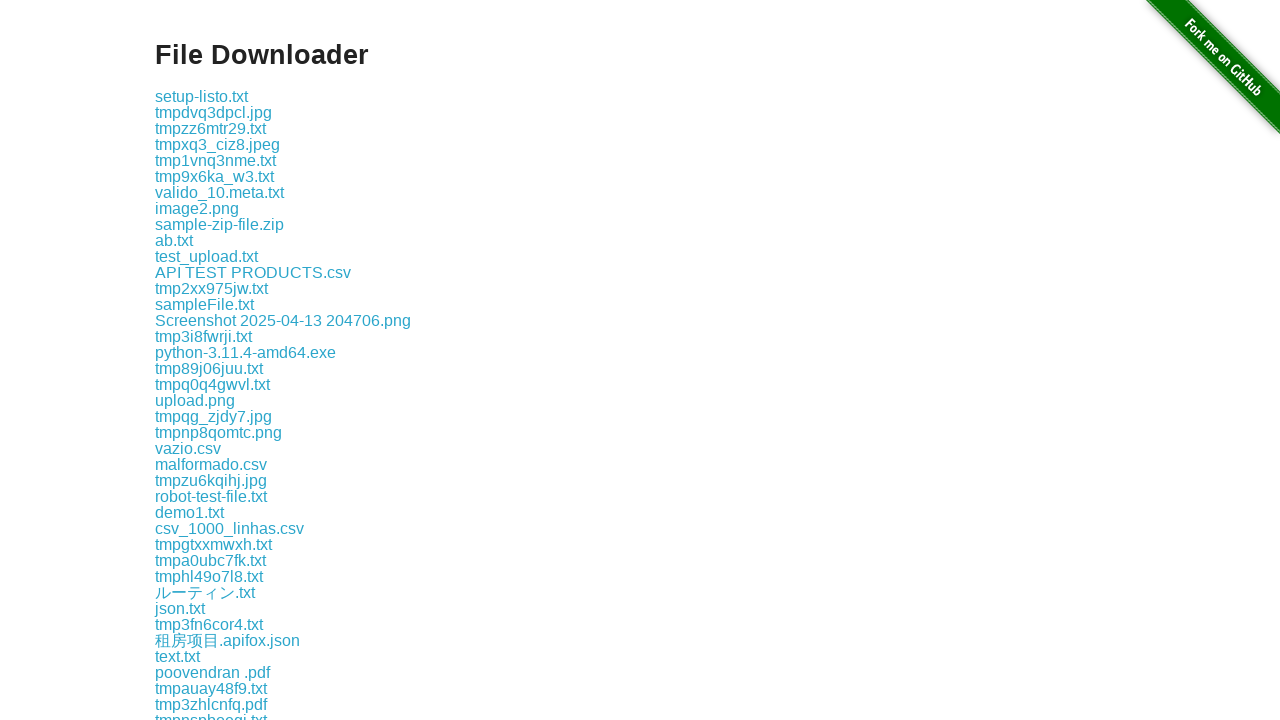

Located all download links on the page
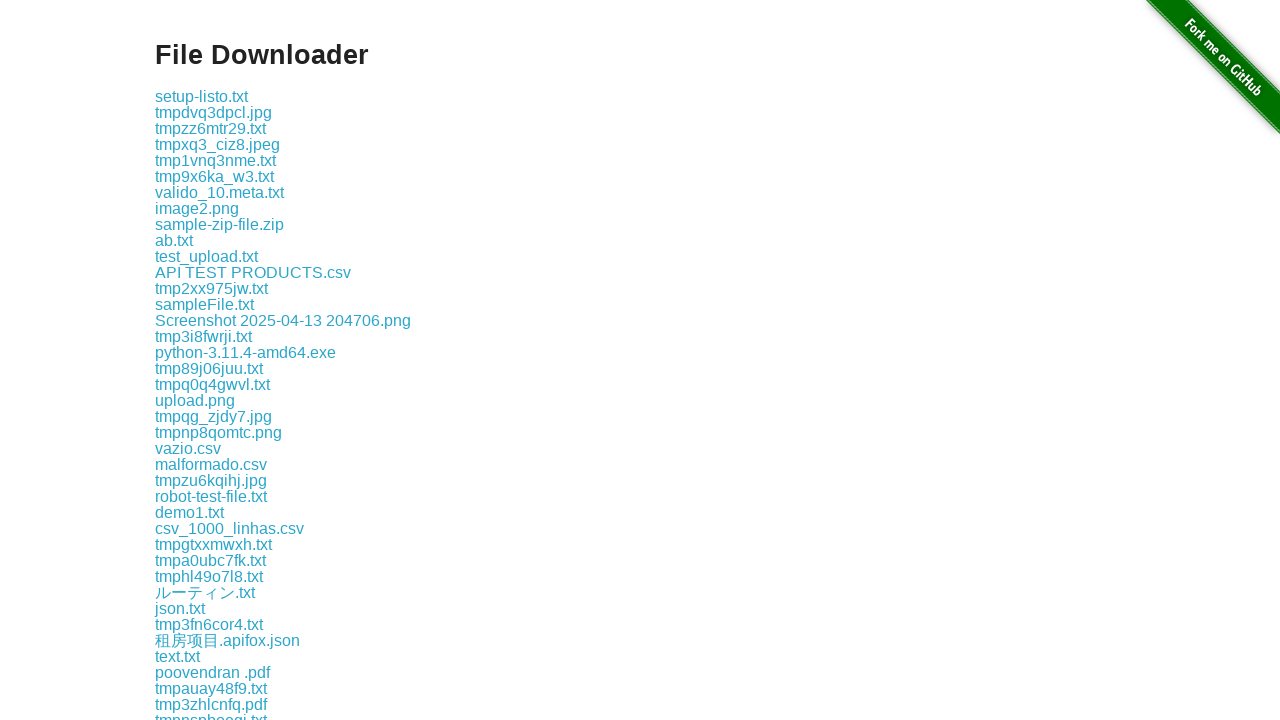

Clicked a download link to initiate file download at (202, 96) on a >> nth=1
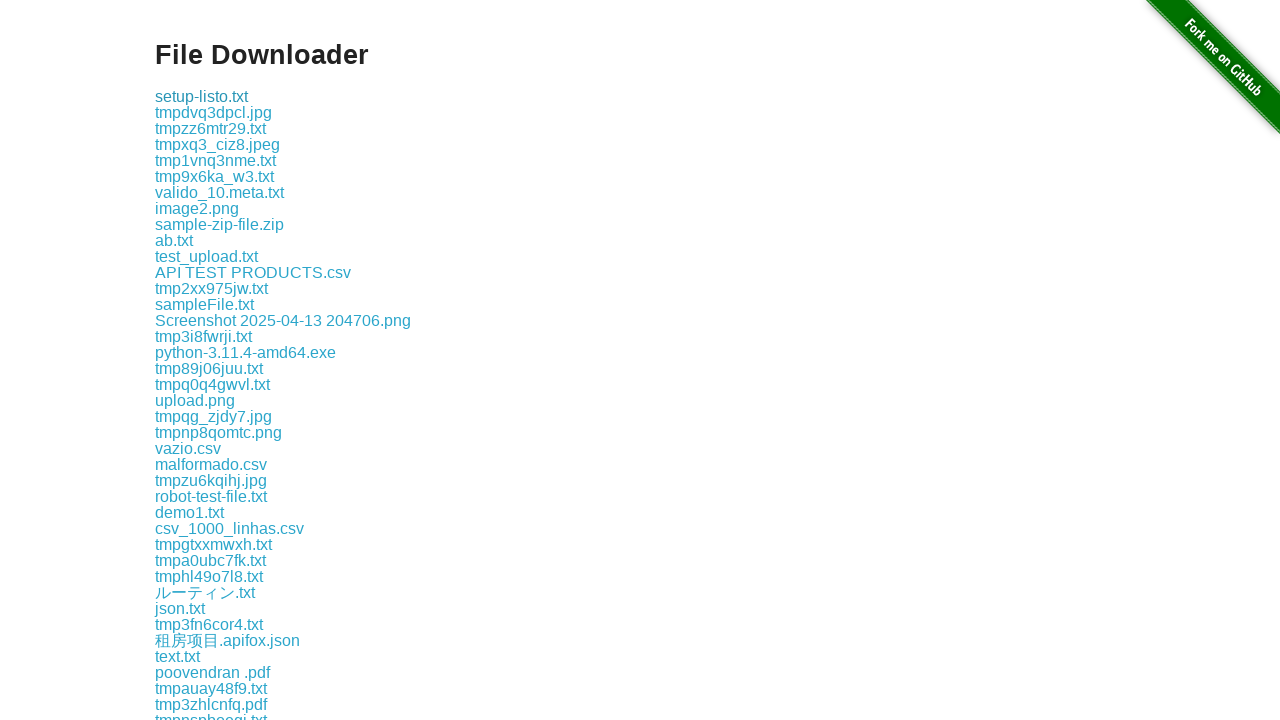

Clicked a download link to initiate file download at (214, 112) on a >> nth=2
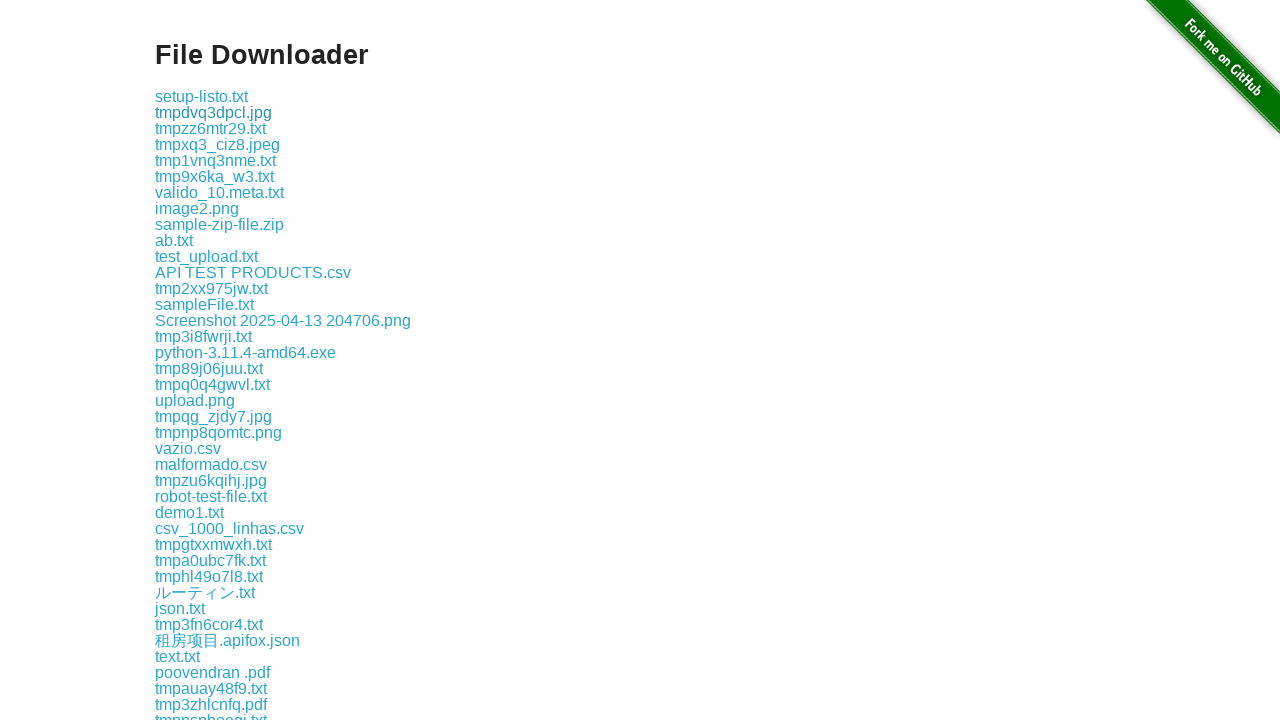

Clicked a download link to initiate file download at (210, 128) on a >> nth=3
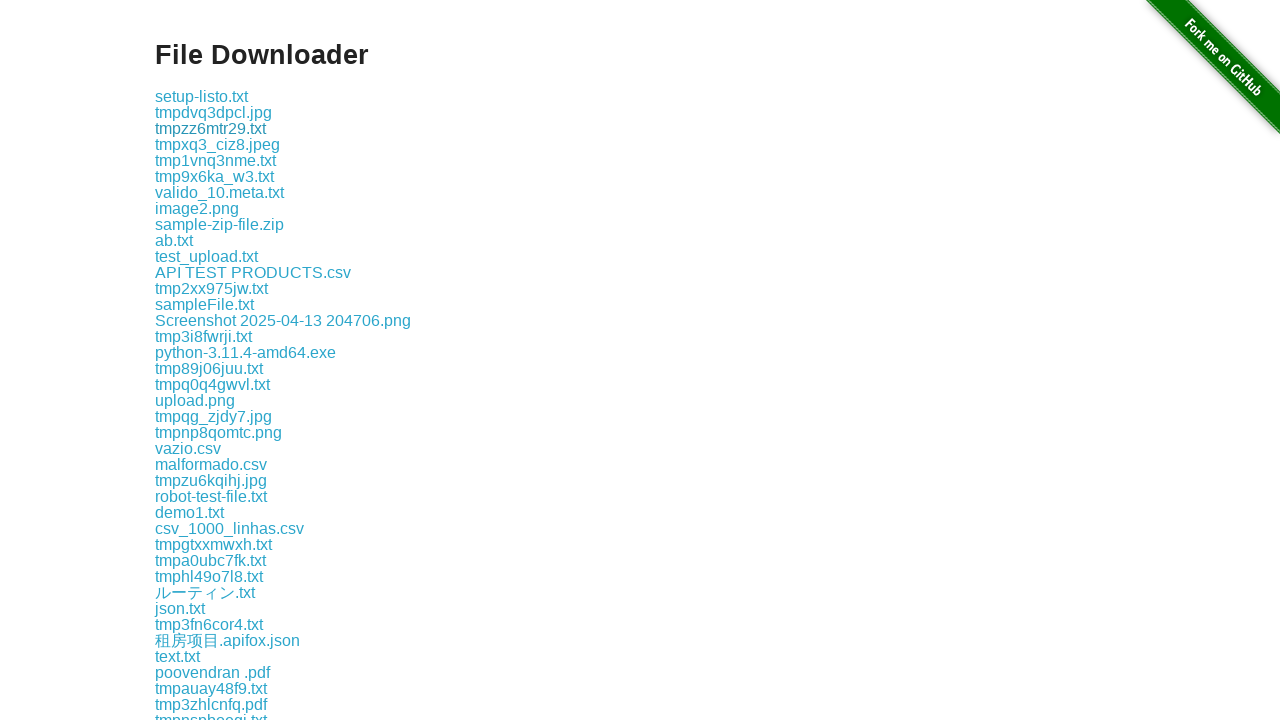

Clicked a download link to initiate file download at (218, 144) on a >> nth=4
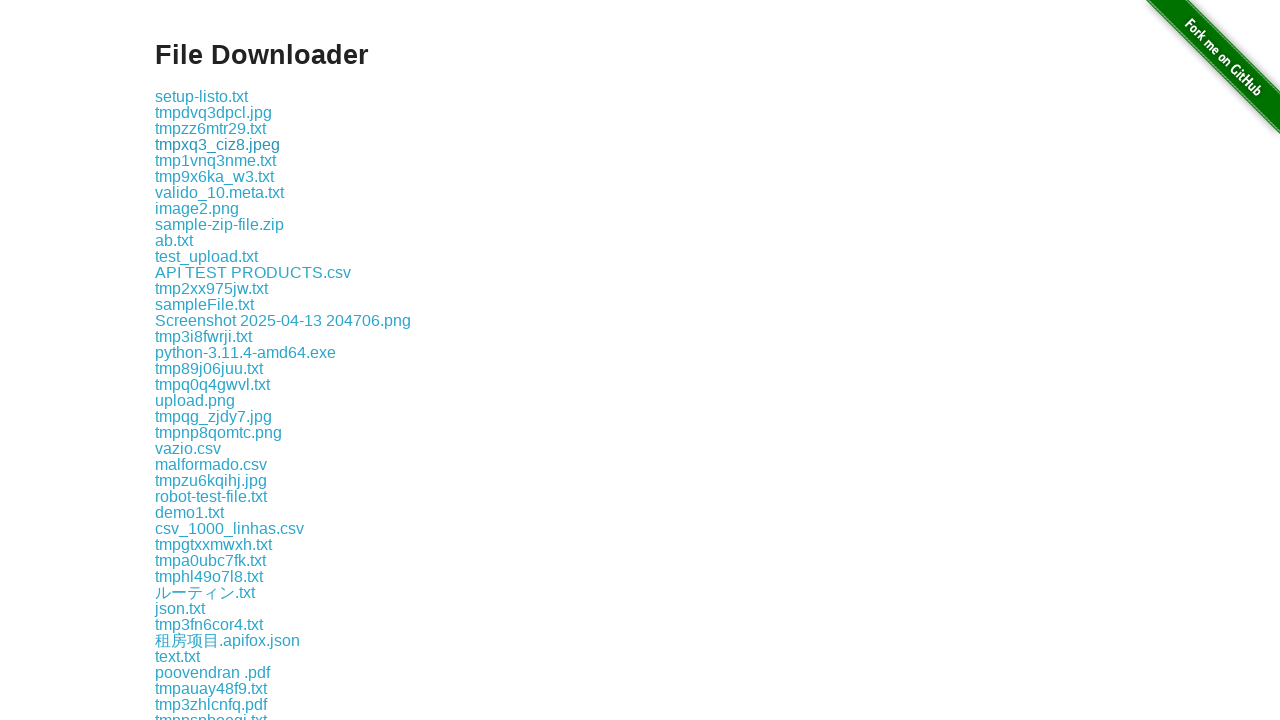

Clicked a download link to initiate file download at (216, 160) on a >> nth=5
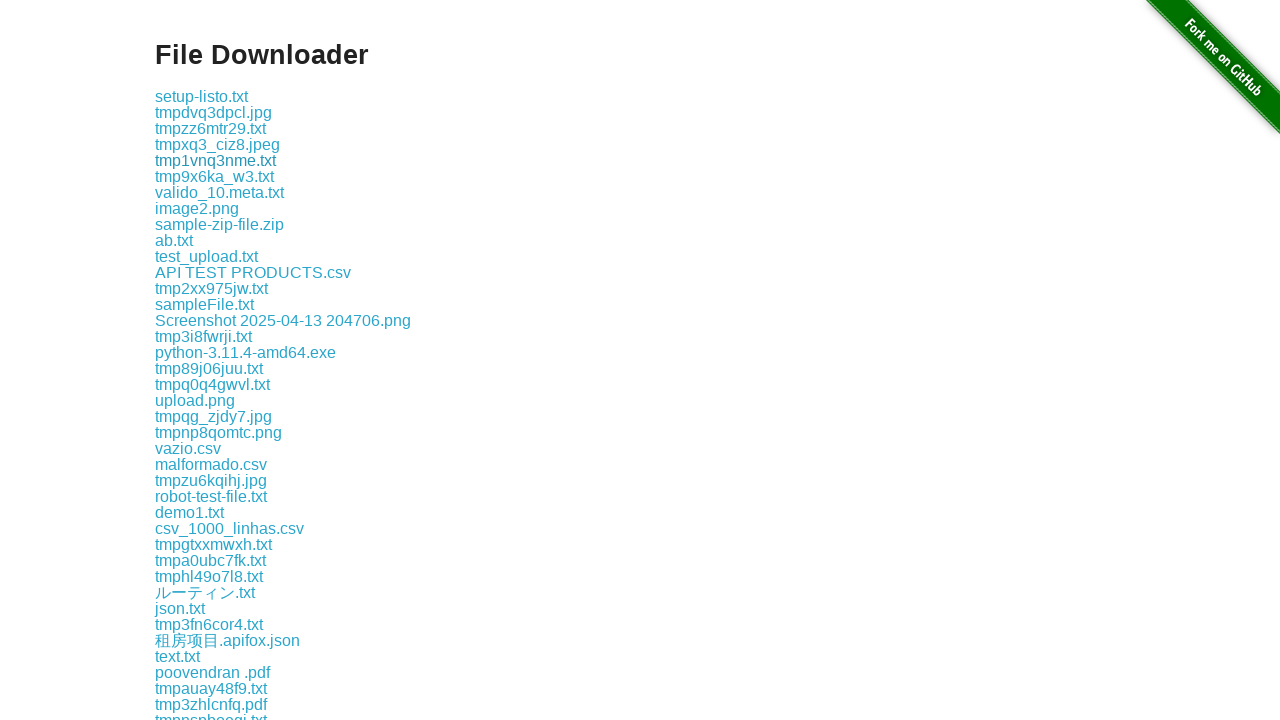

Clicked a download link to initiate file download at (214, 176) on a >> nth=6
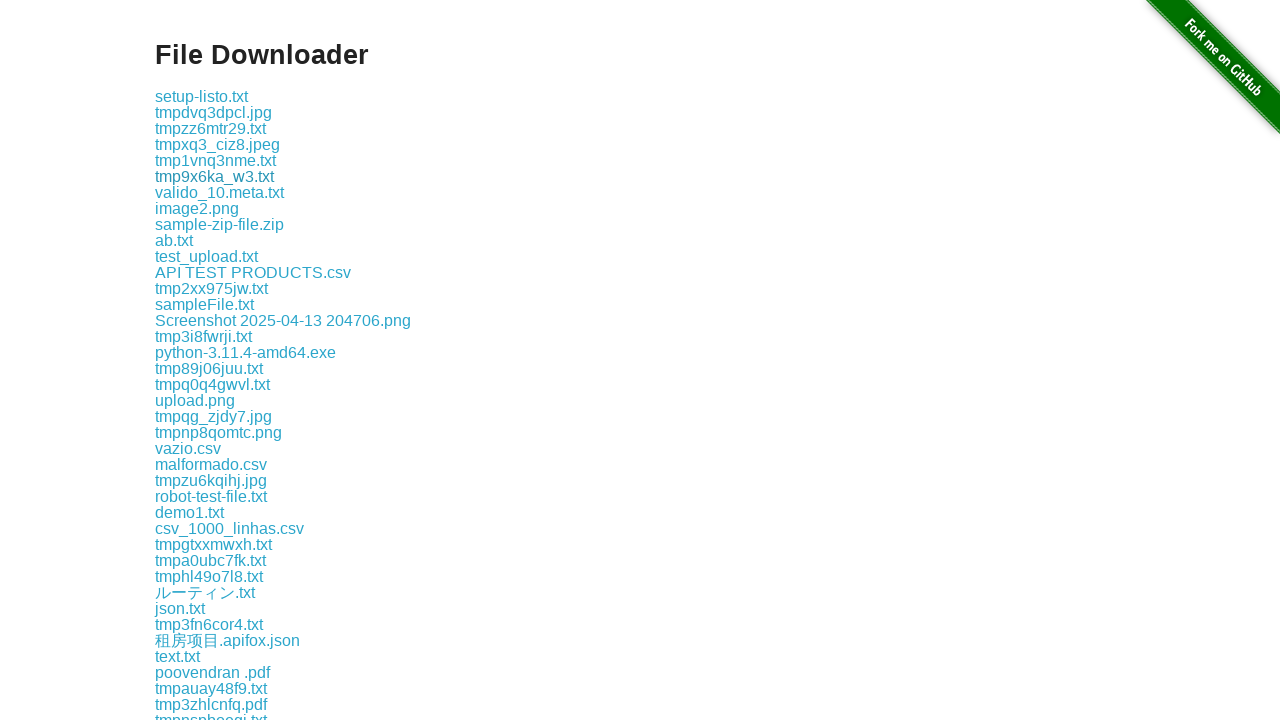

Clicked a download link to initiate file download at (220, 192) on a >> nth=7
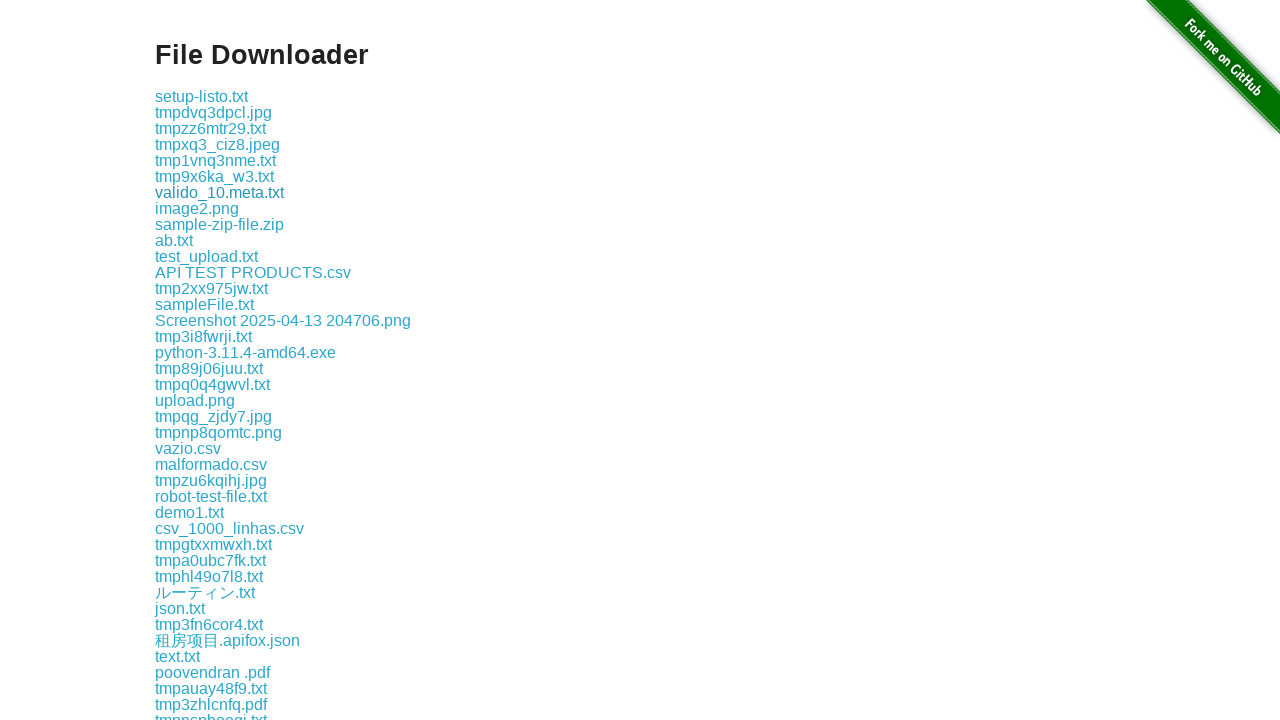

Clicked a download link to initiate file download at (197, 208) on a >> nth=8
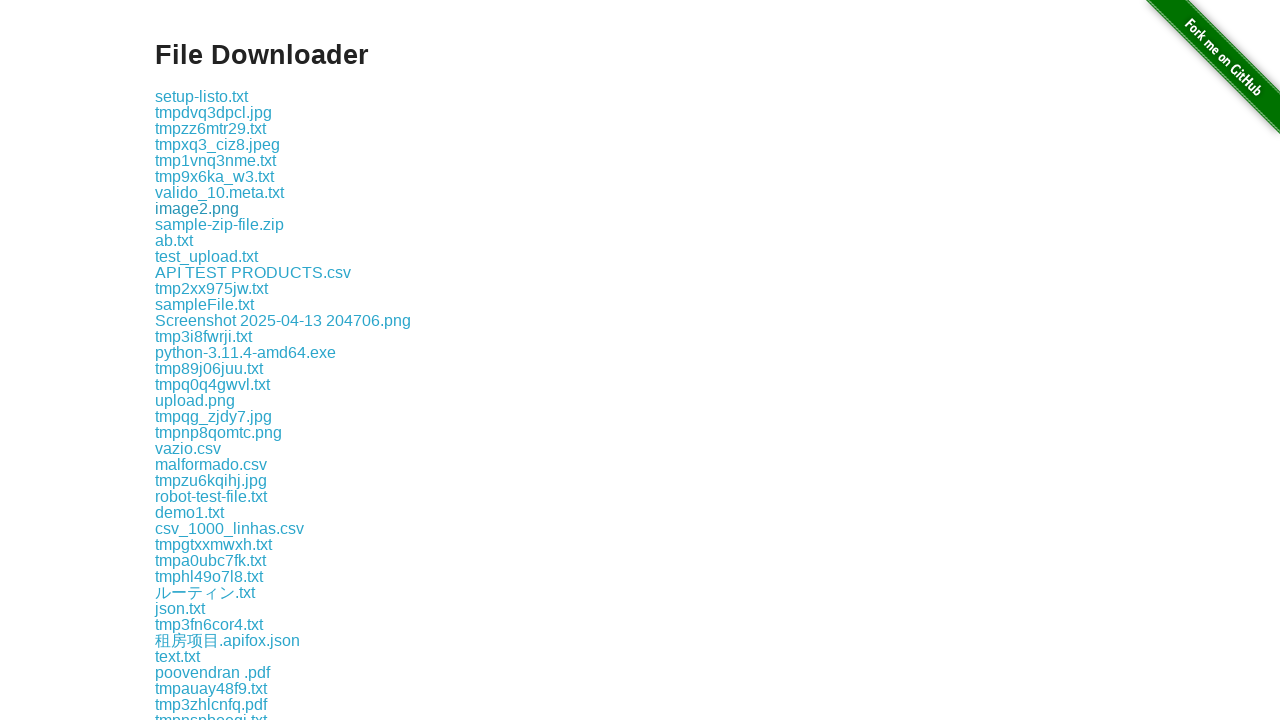

Clicked a download link to initiate file download at (220, 224) on a >> nth=9
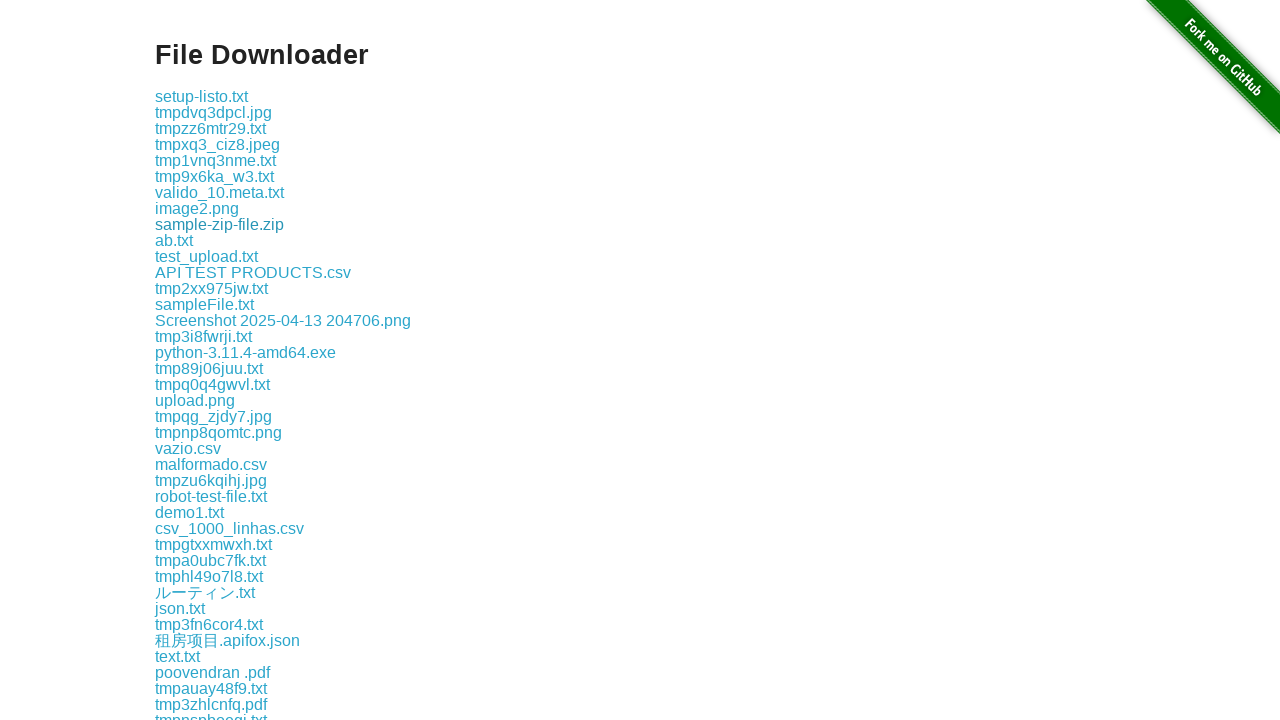

Clicked a download link to initiate file download at (174, 240) on a >> nth=10
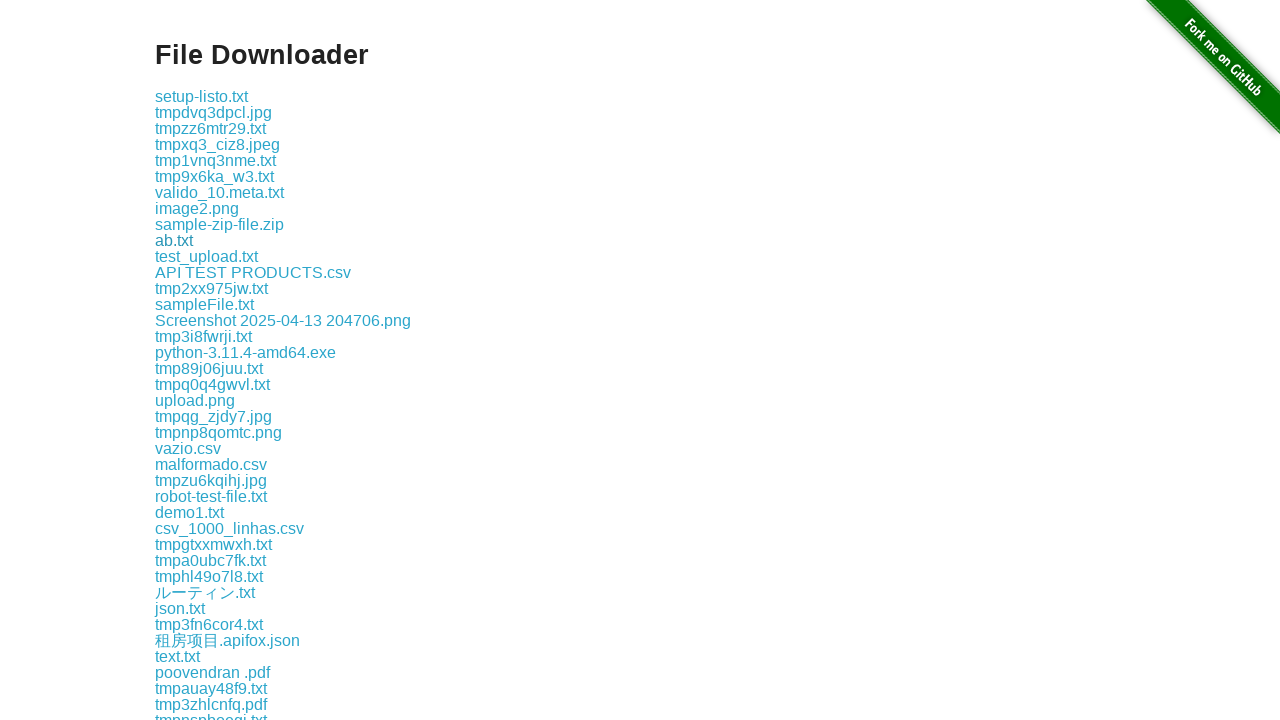

Clicked a download link to initiate file download at (206, 256) on a >> nth=11
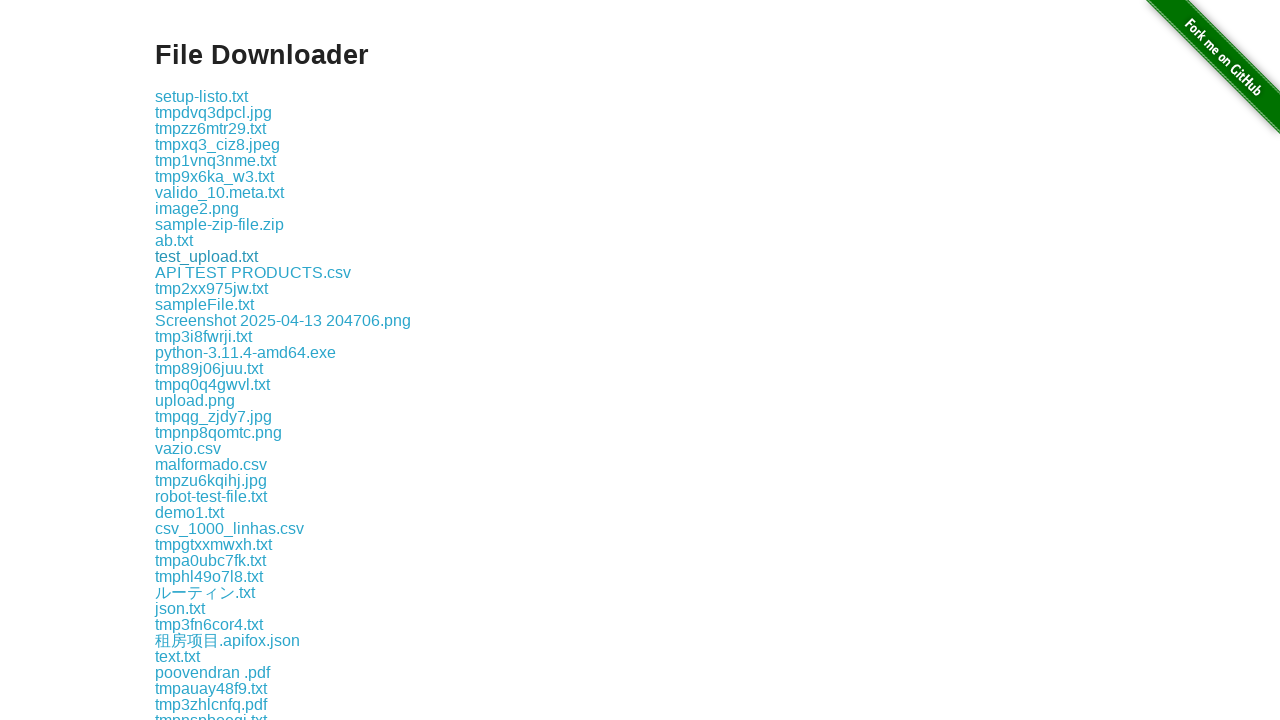

Clicked a download link to initiate file download at (253, 272) on a >> nth=12
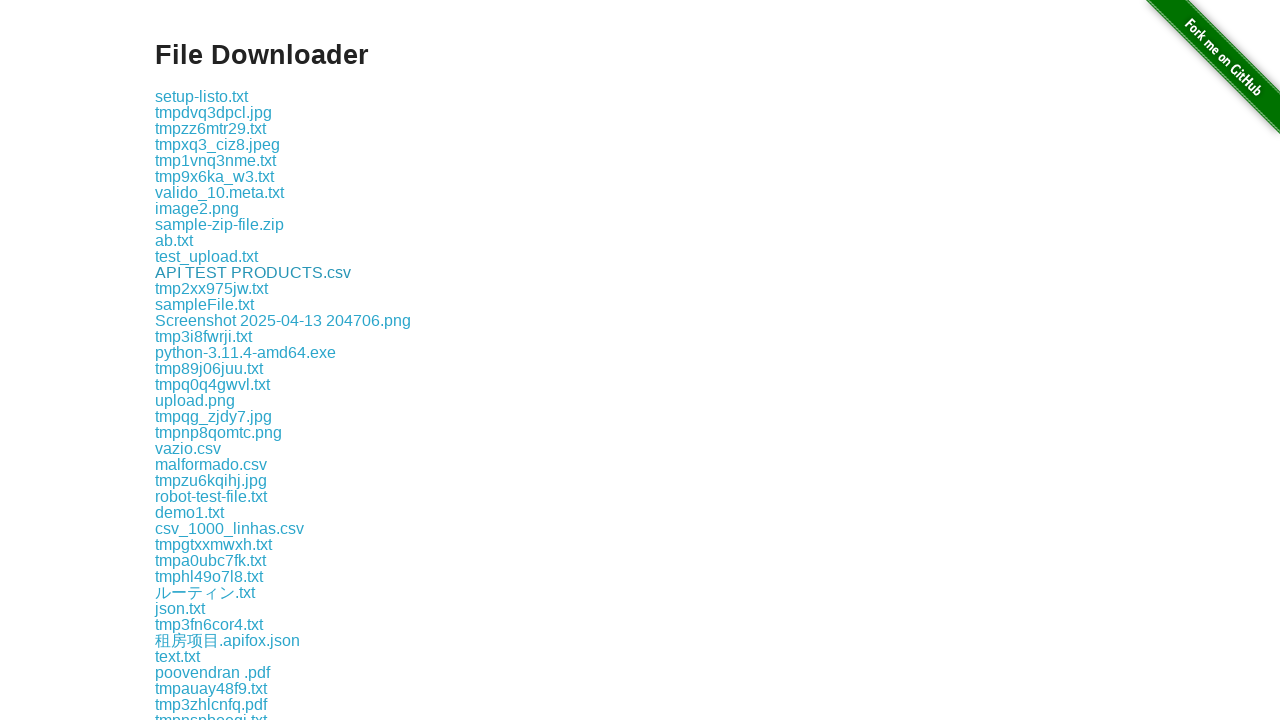

Clicked a download link to initiate file download at (212, 288) on a >> nth=13
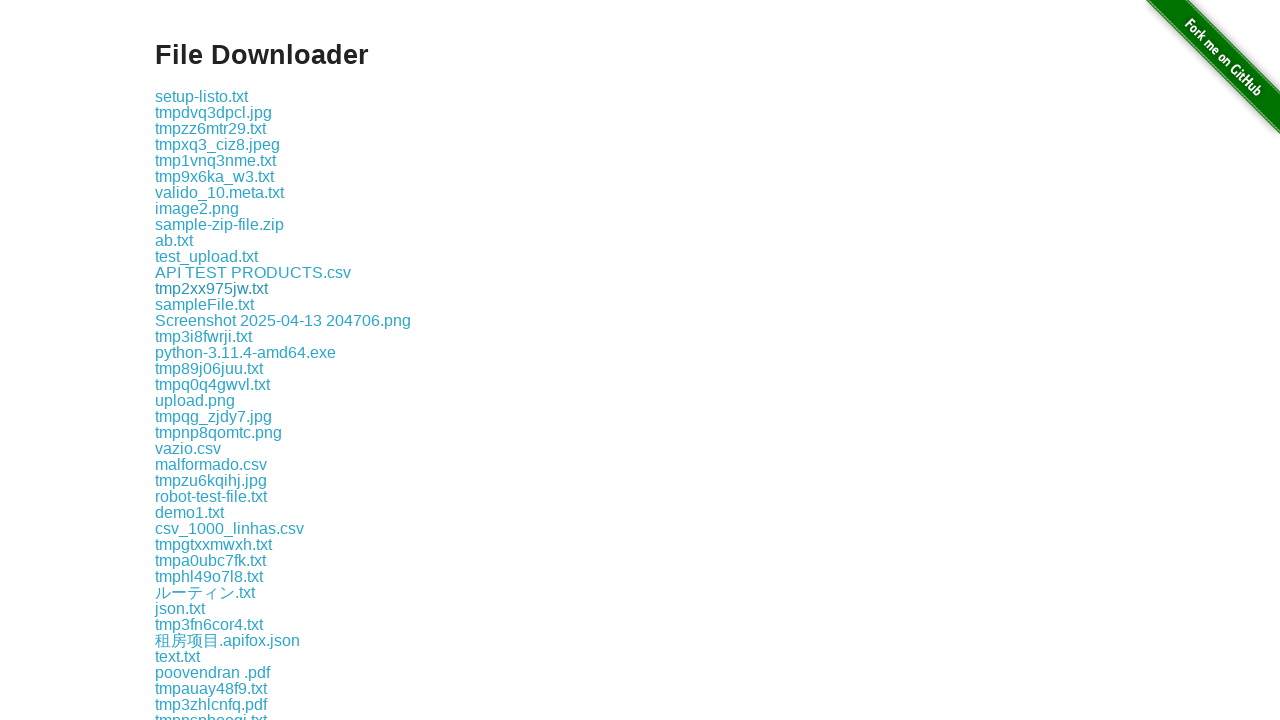

Clicked a download link to initiate file download at (204, 304) on a >> nth=14
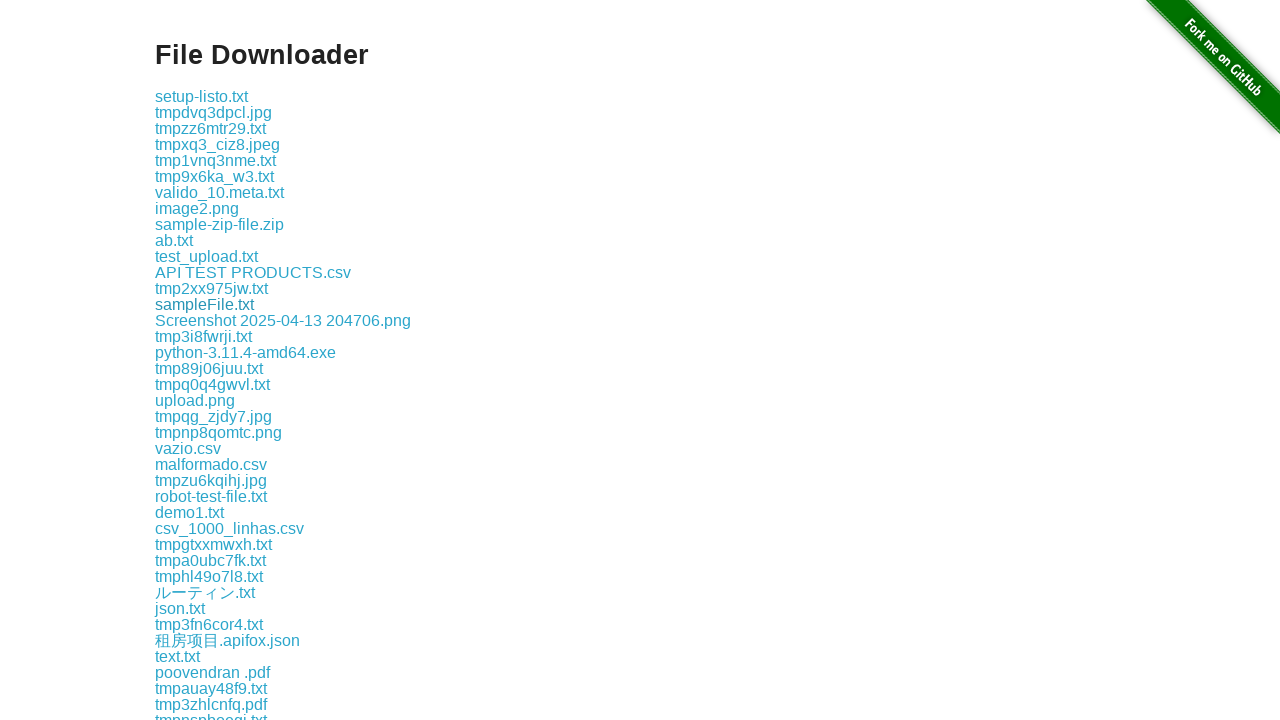

Clicked a download link to initiate file download at (283, 320) on a >> nth=15
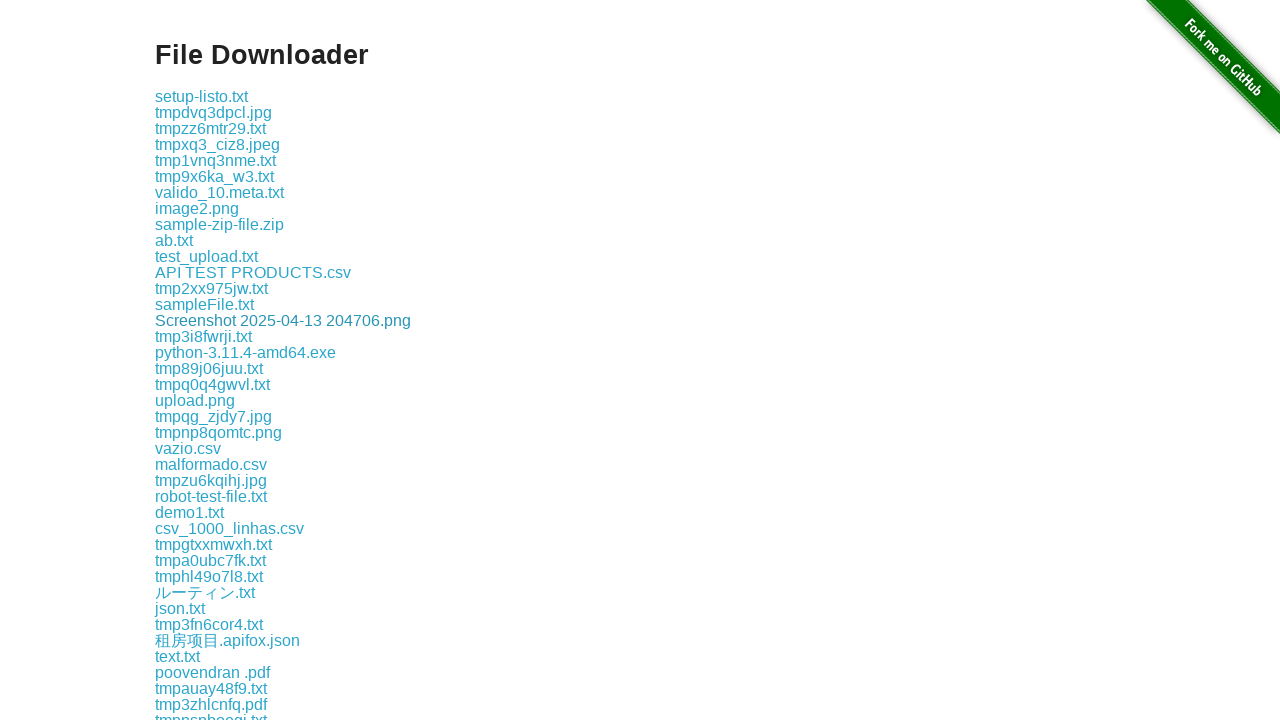

Clicked a download link to initiate file download at (204, 336) on a >> nth=16
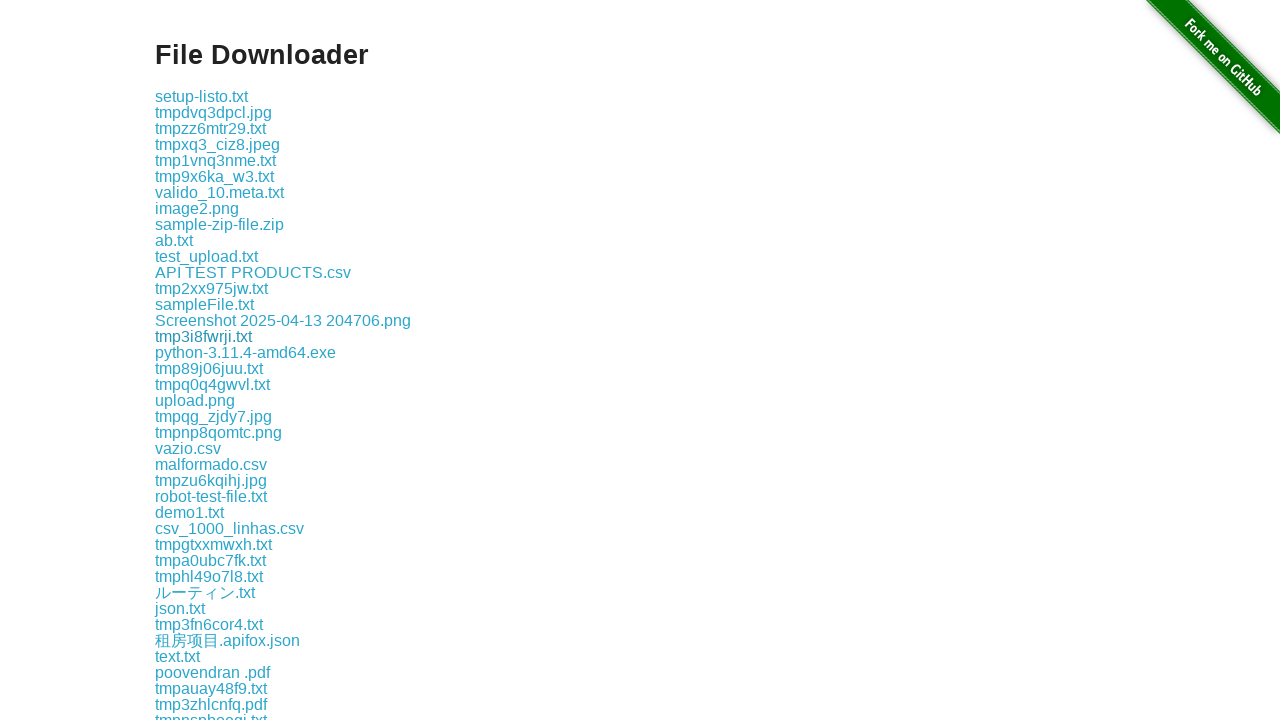

Clicked a download link to initiate file download at (246, 352) on a >> nth=17
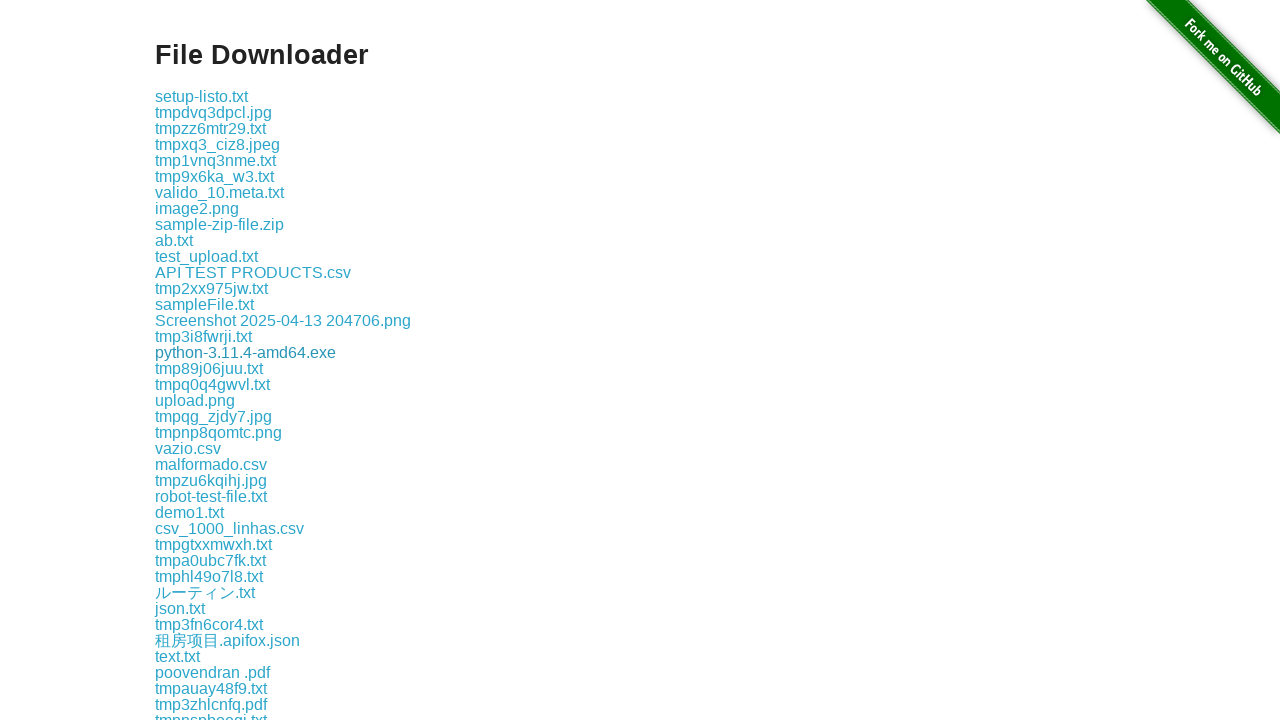

Clicked a download link to initiate file download at (209, 368) on a >> nth=18
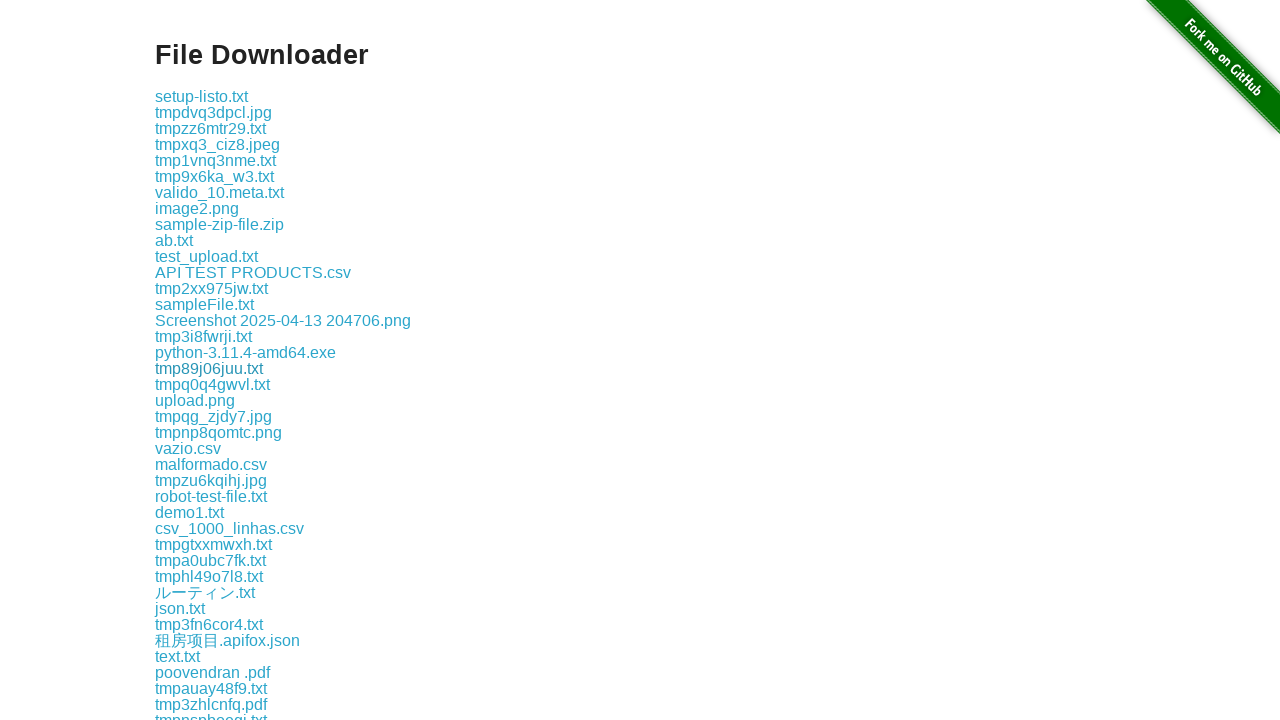

Clicked a download link to initiate file download at (212, 384) on a >> nth=19
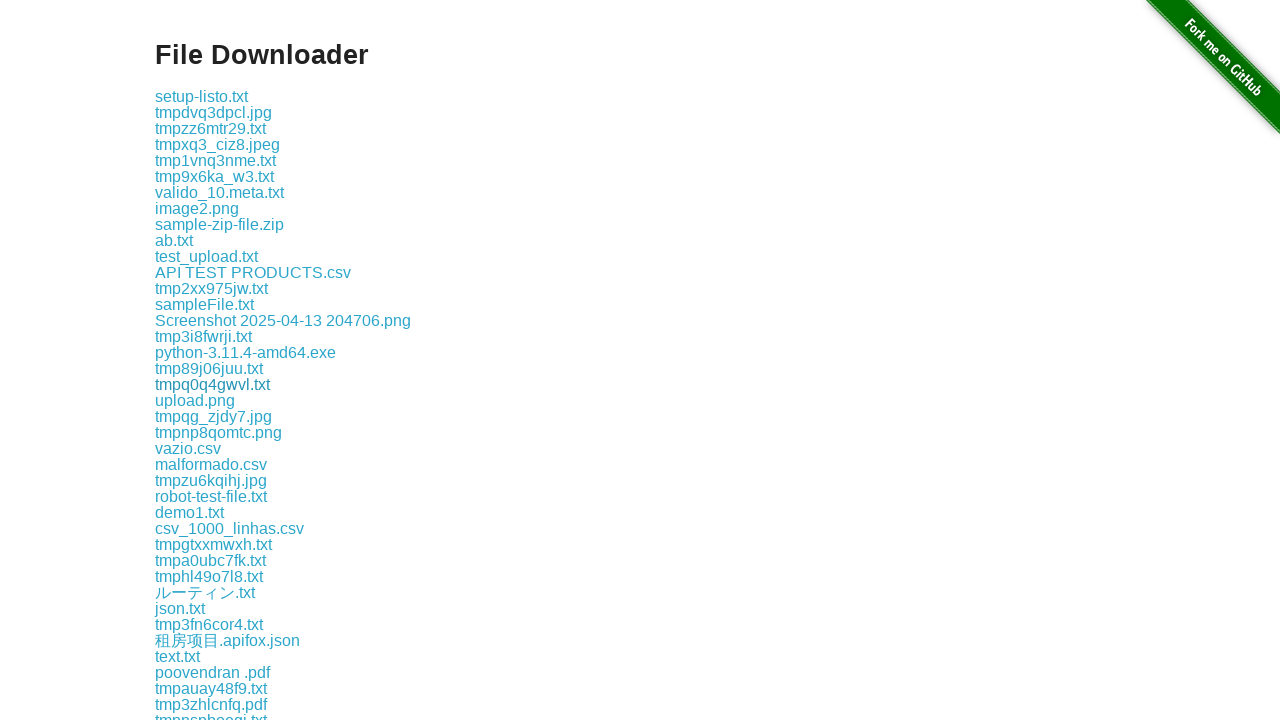

Clicked a download link to initiate file download at (195, 400) on a >> nth=20
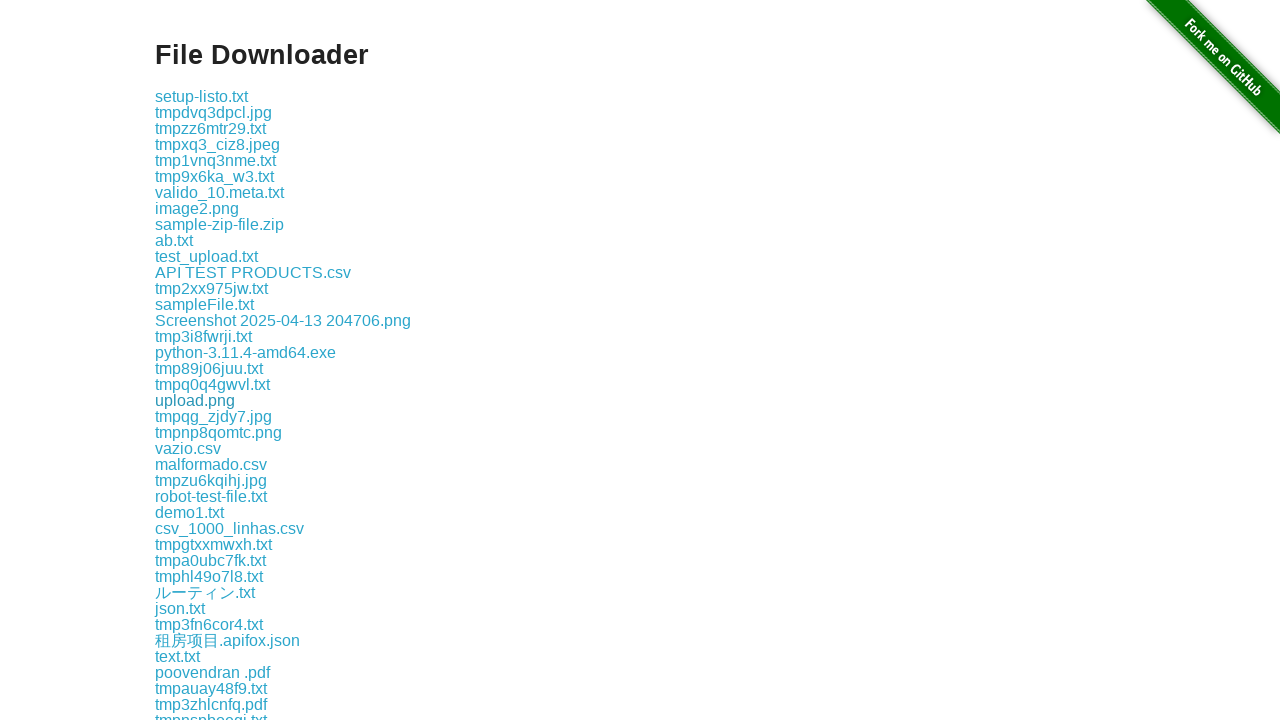

Clicked a download link to initiate file download at (214, 416) on a >> nth=21
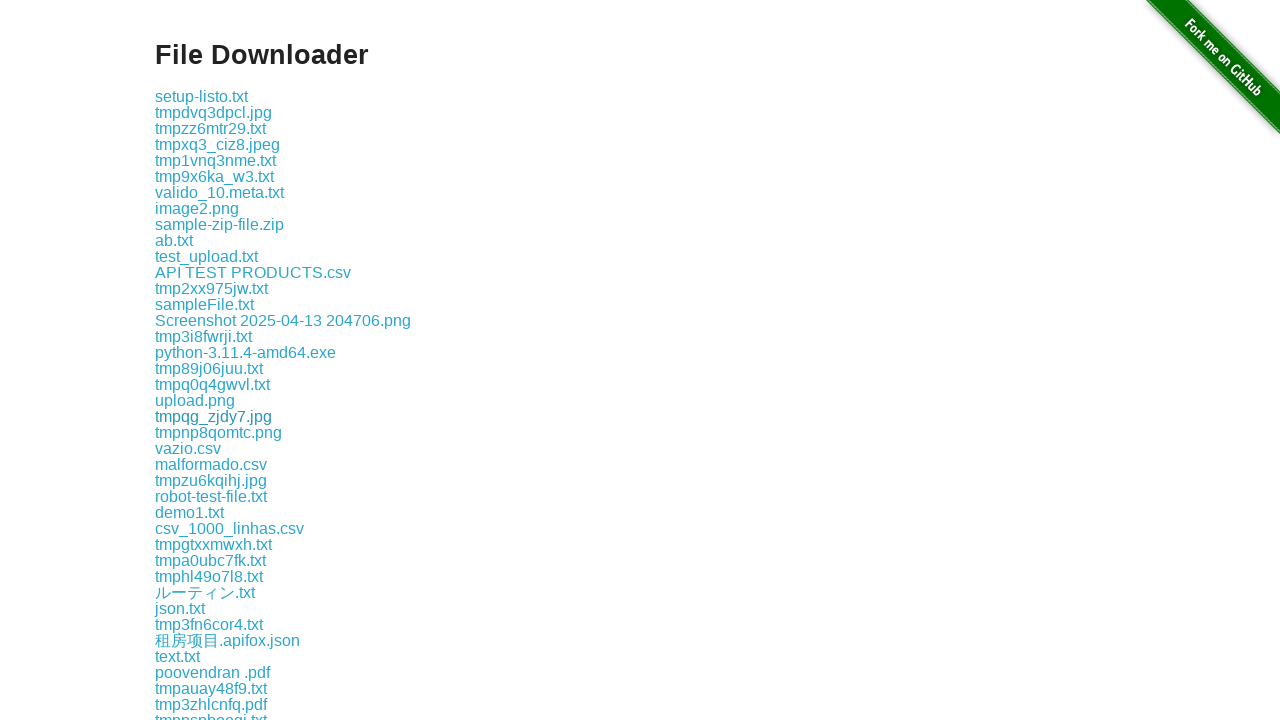

Clicked a download link to initiate file download at (218, 432) on a >> nth=22
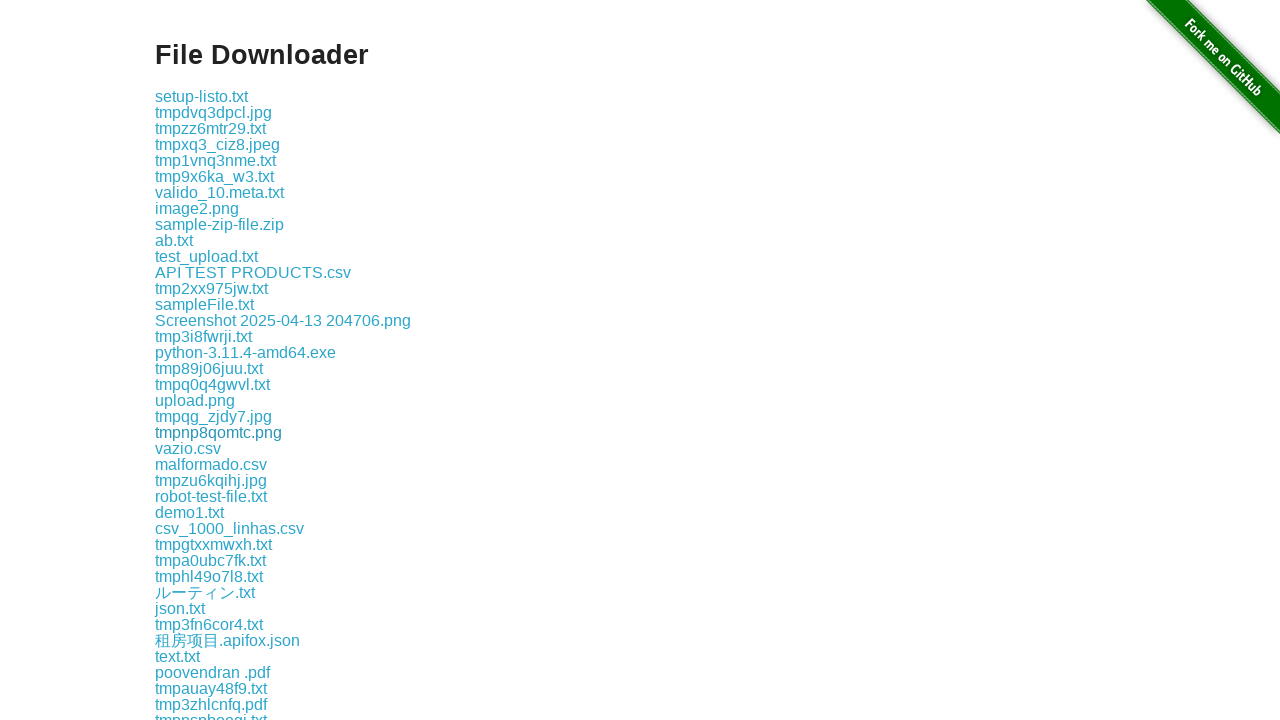

Clicked a download link to initiate file download at (188, 448) on a >> nth=23
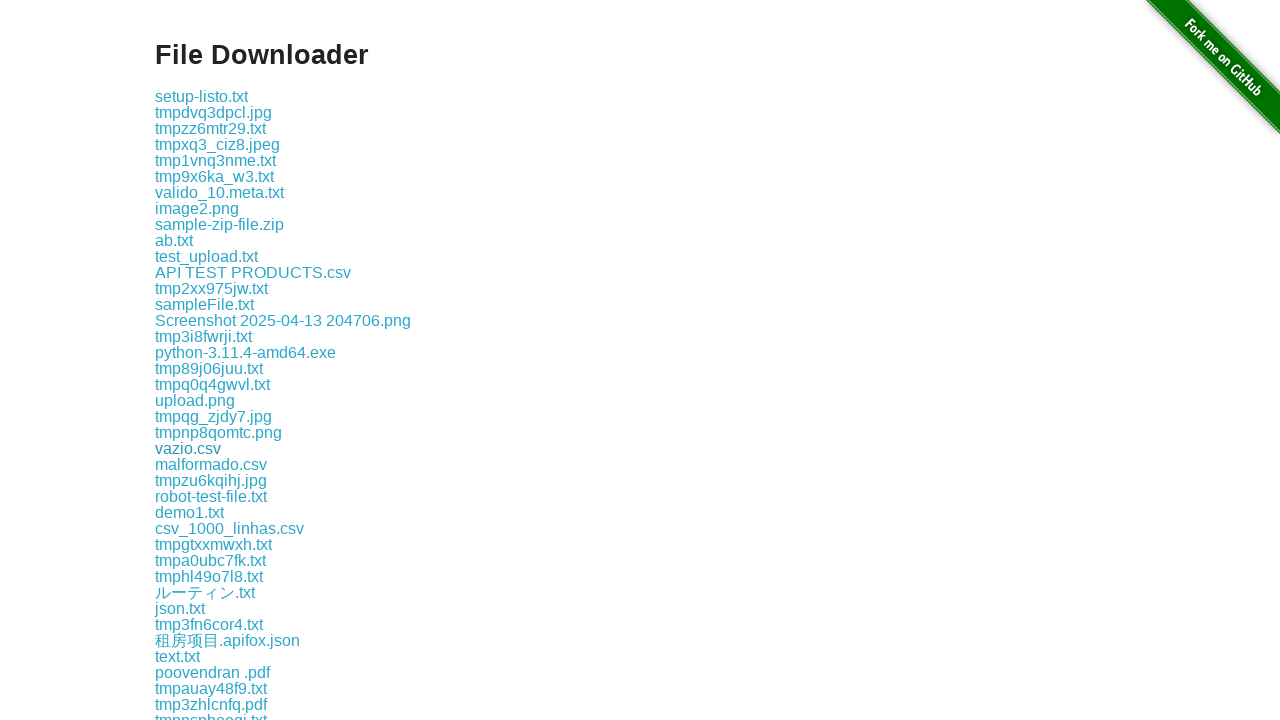

Clicked a download link to initiate file download at (211, 464) on a >> nth=24
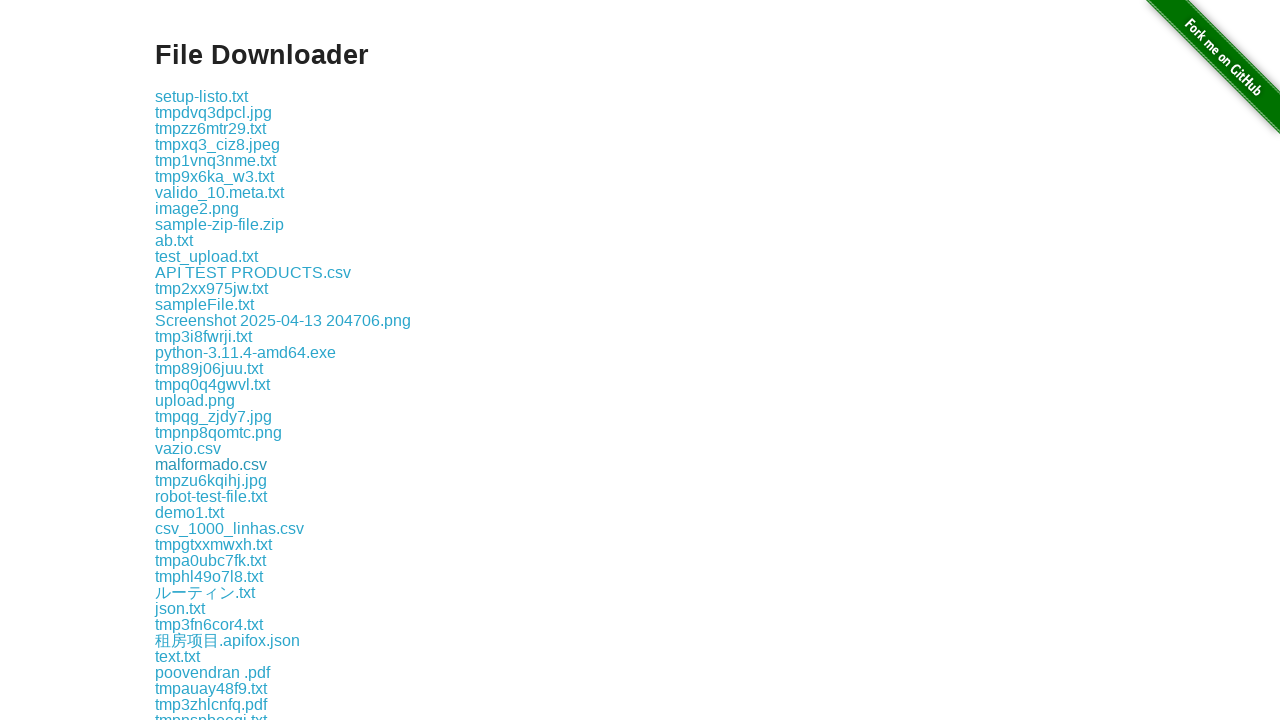

Clicked a download link to initiate file download at (211, 480) on a >> nth=25
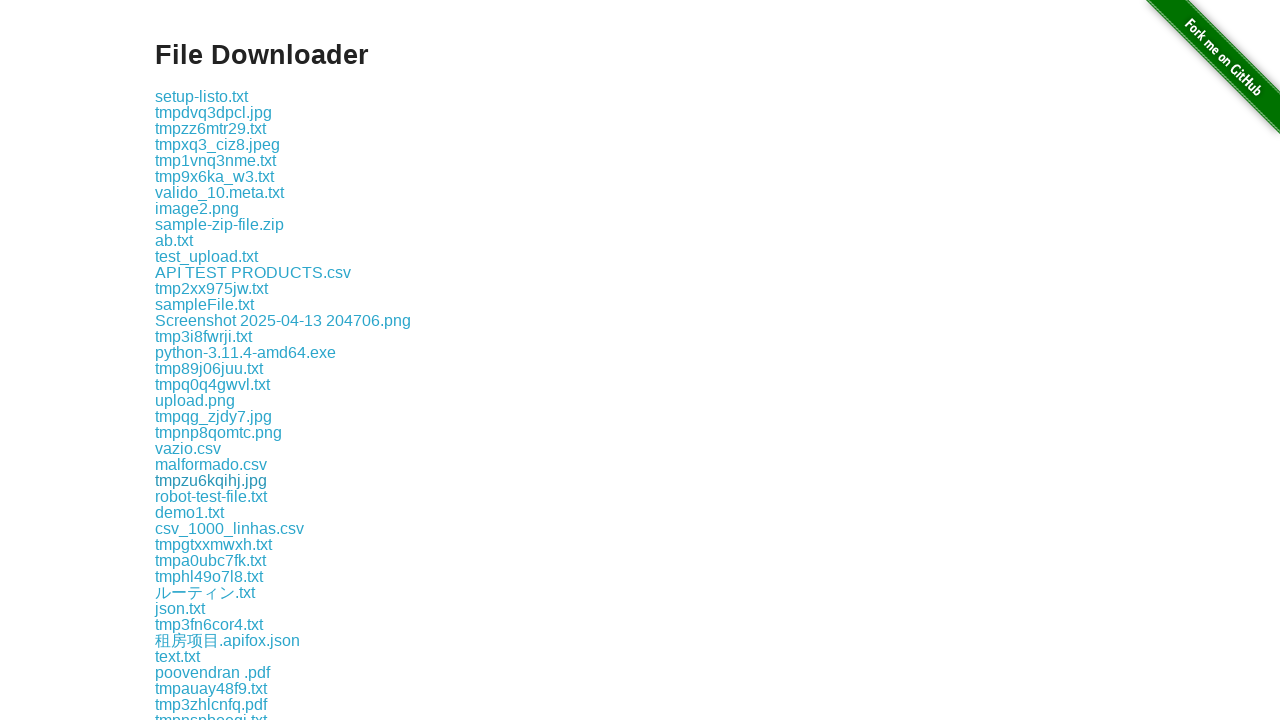

Clicked a download link to initiate file download at (211, 496) on a >> nth=26
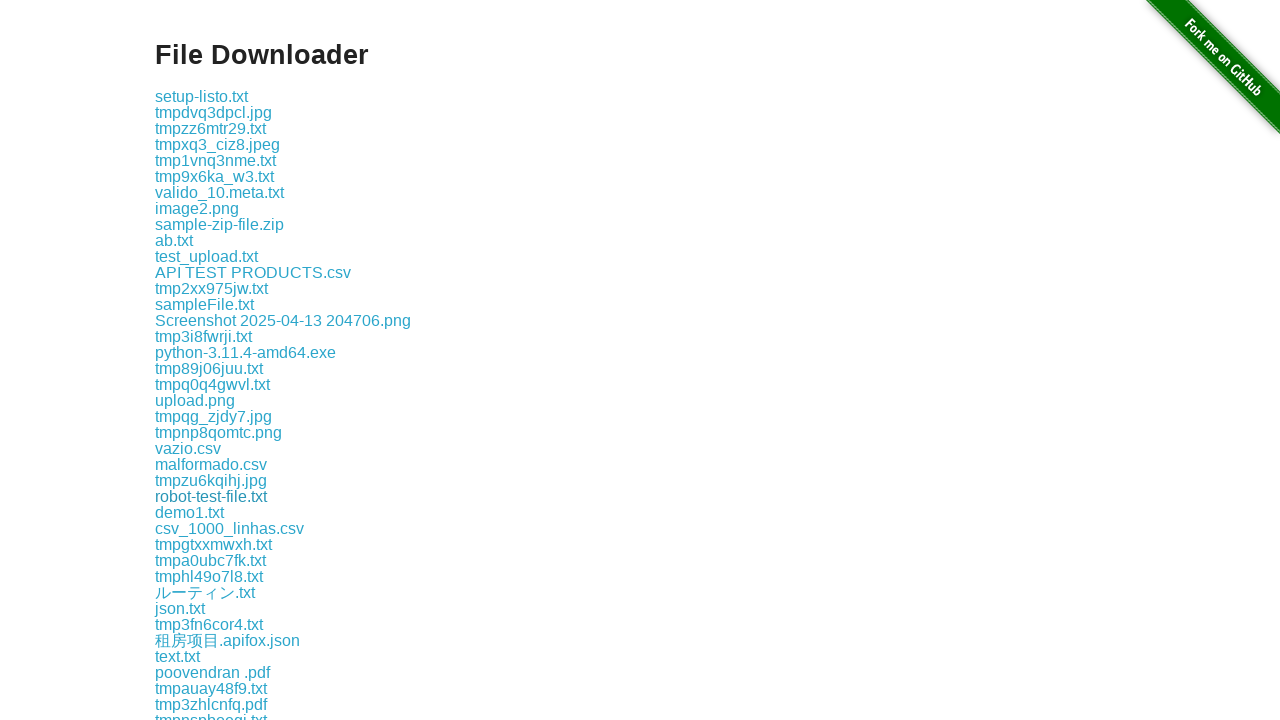

Clicked a download link to initiate file download at (190, 512) on a >> nth=27
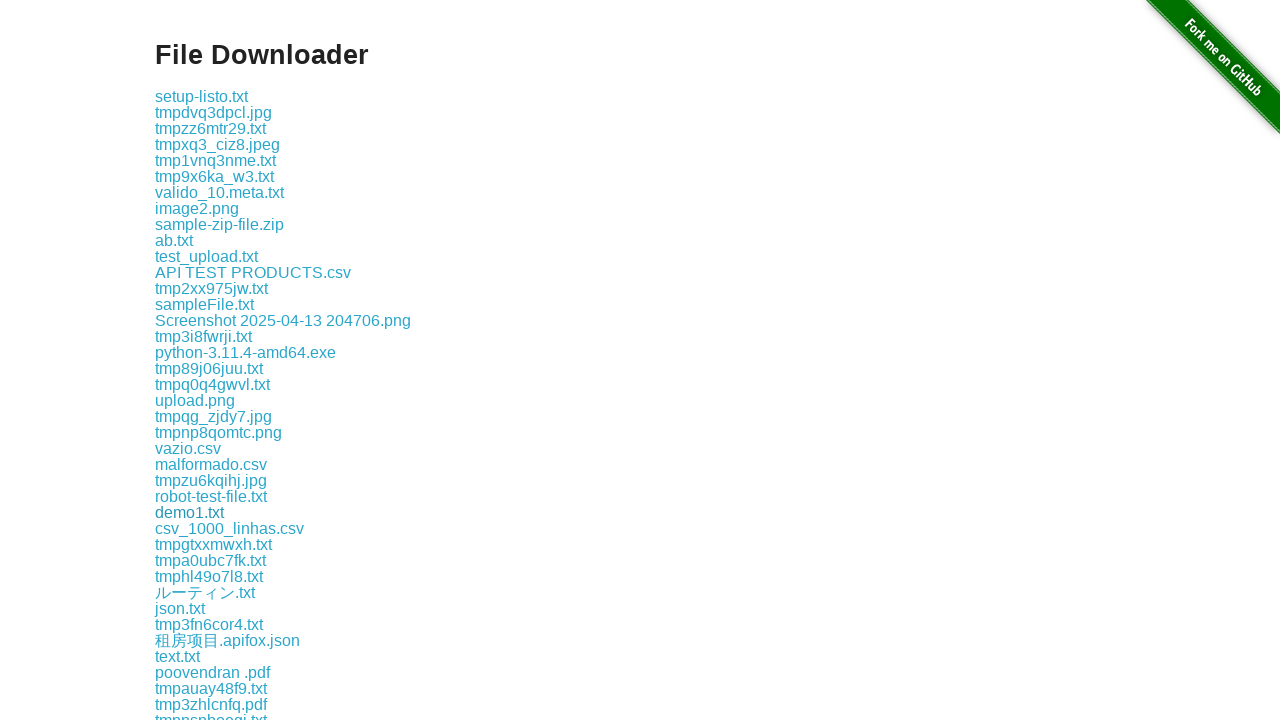

Clicked a download link to initiate file download at (230, 528) on a >> nth=28
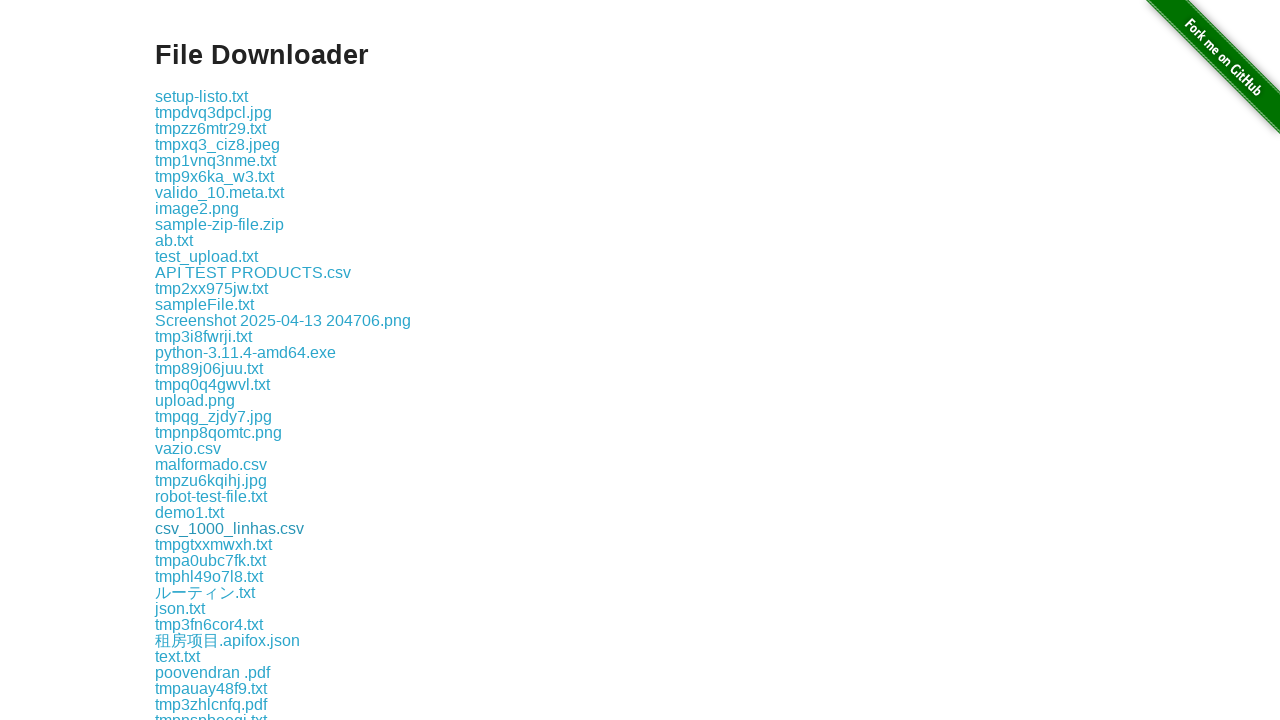

Clicked a download link to initiate file download at (214, 544) on a >> nth=29
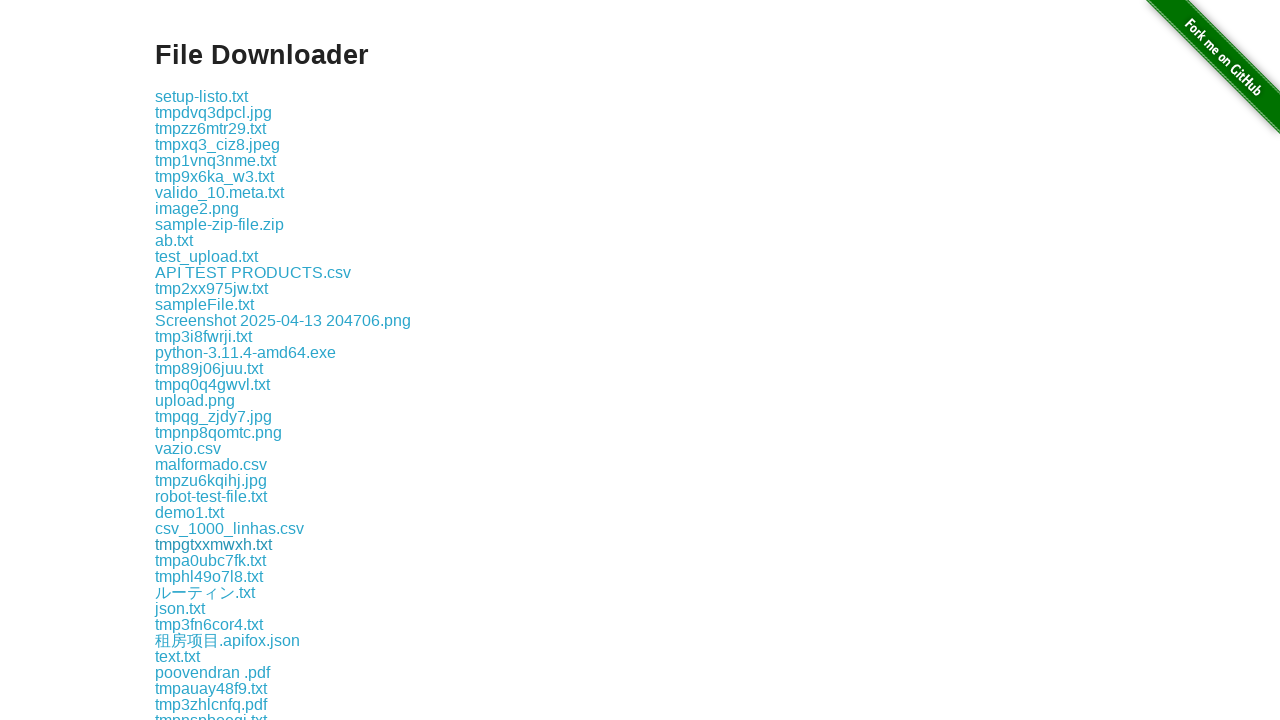

Clicked a download link to initiate file download at (210, 560) on a >> nth=30
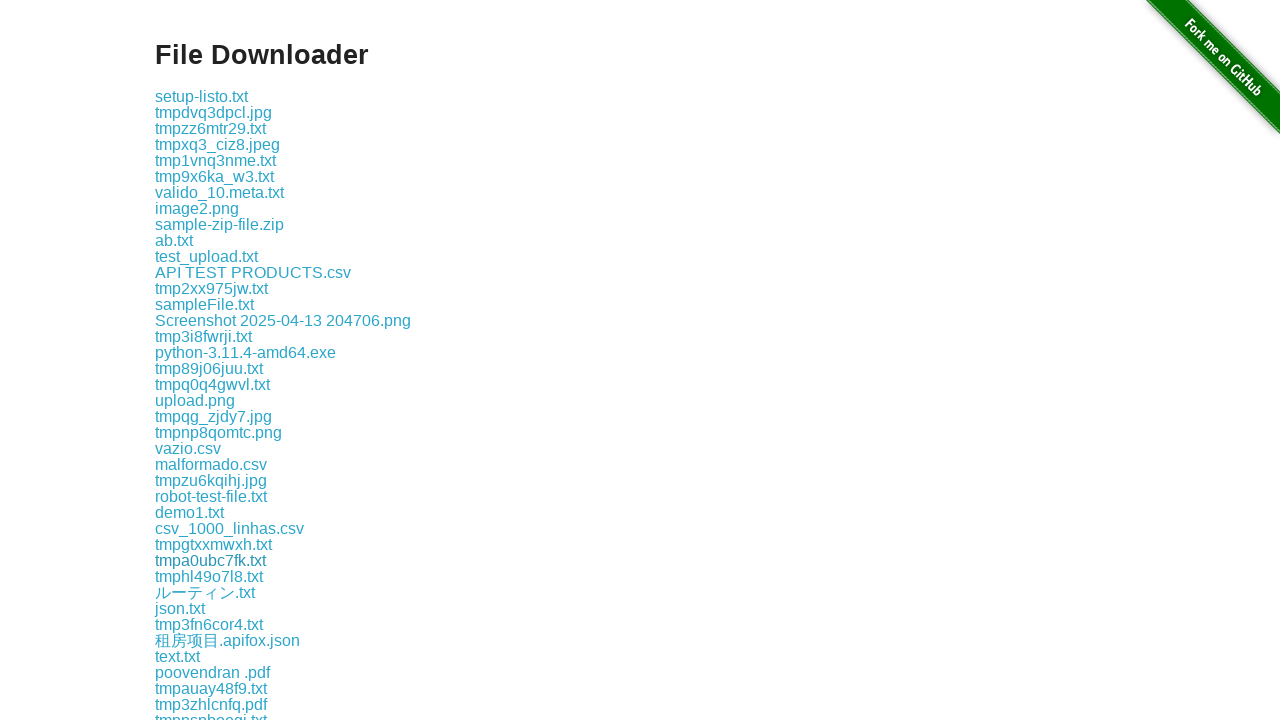

Clicked a download link to initiate file download at (209, 576) on a >> nth=31
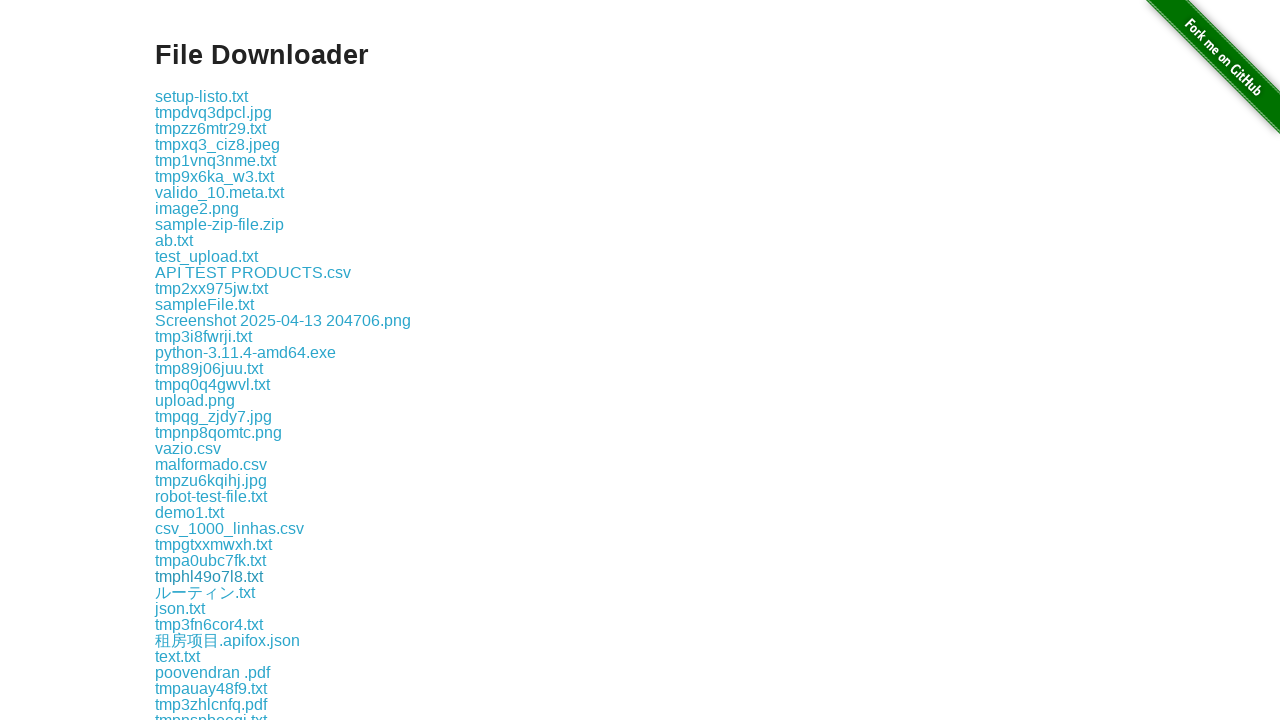

Clicked a download link to initiate file download at (205, 592) on a >> nth=32
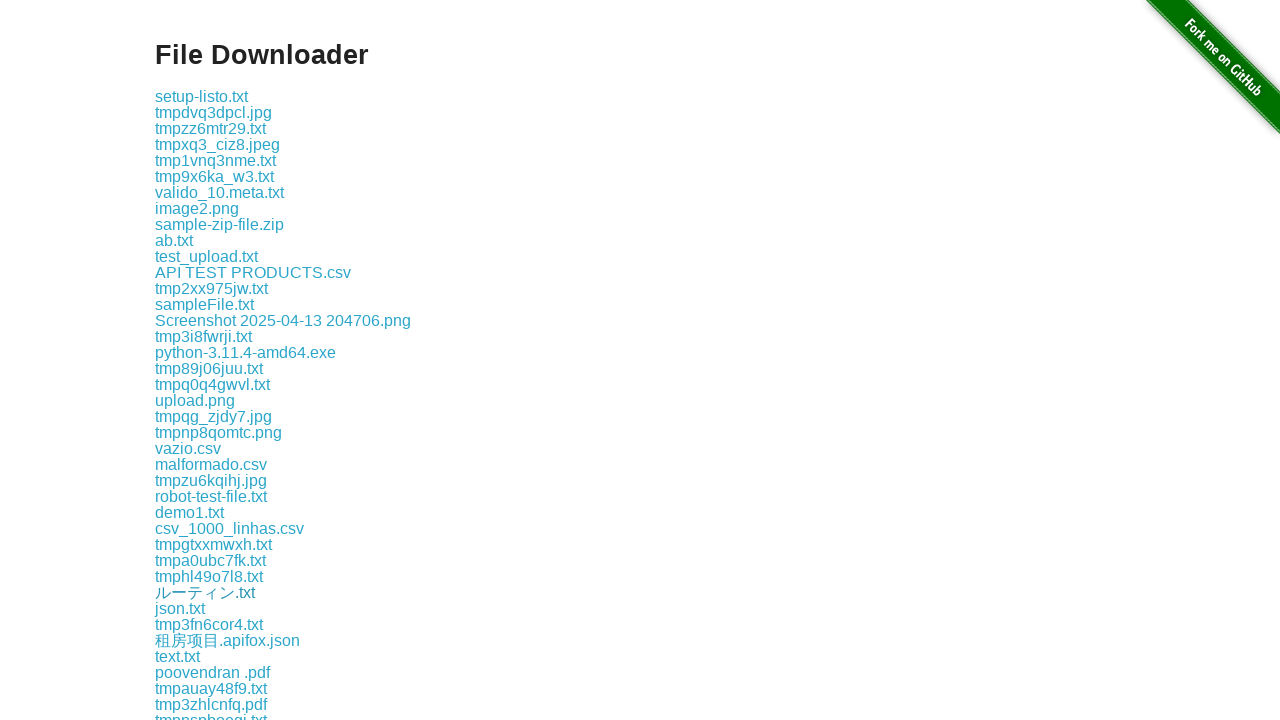

Clicked a download link to initiate file download at (180, 608) on a >> nth=33
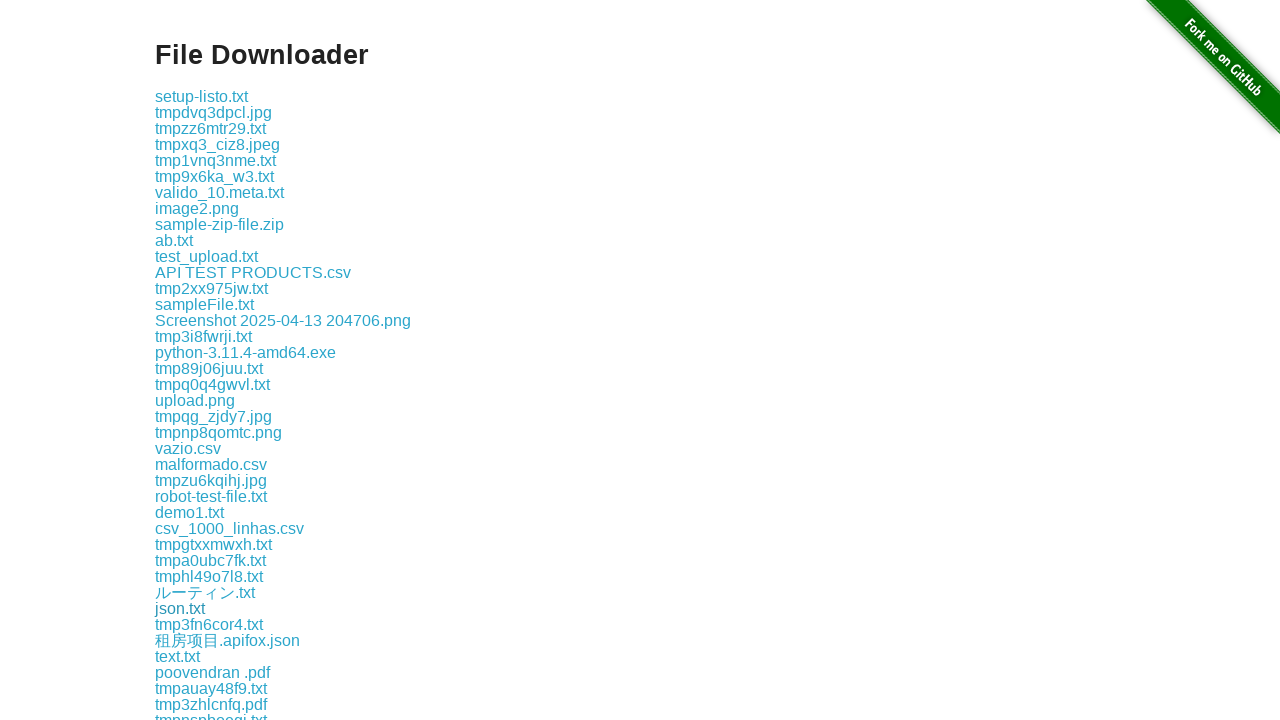

Clicked a download link to initiate file download at (209, 624) on a >> nth=34
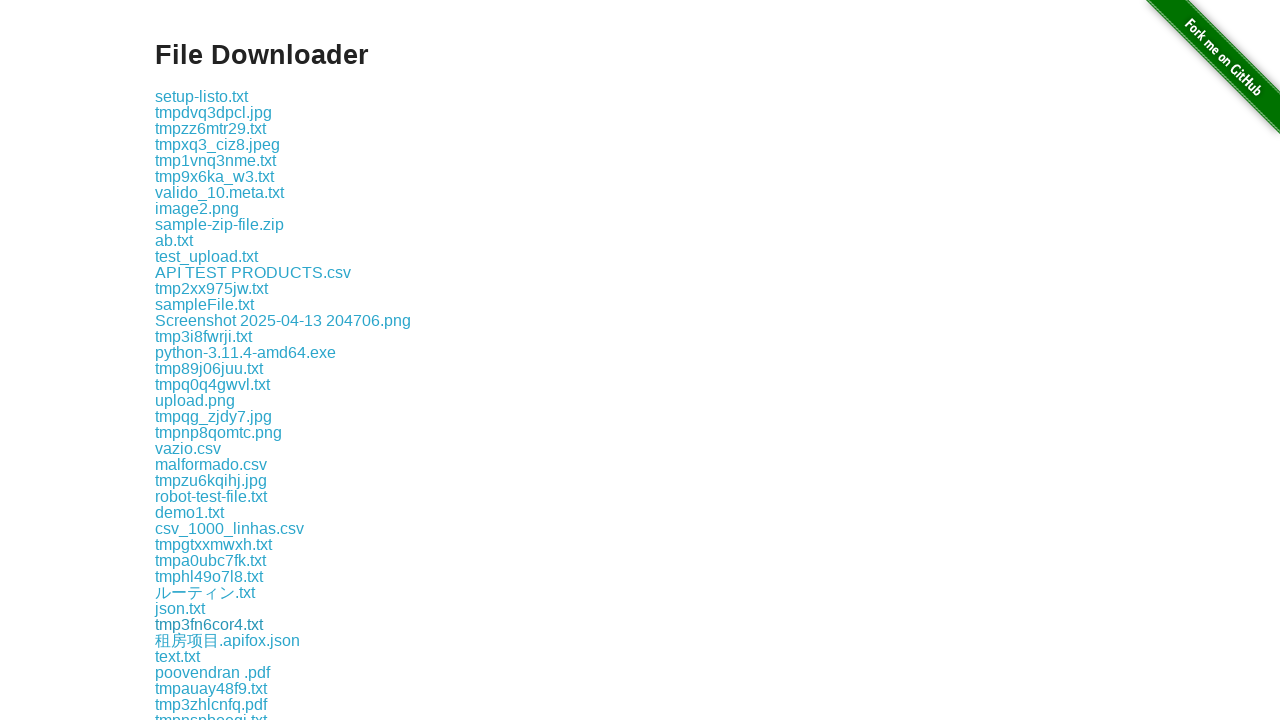

Clicked a download link to initiate file download at (228, 640) on a >> nth=35
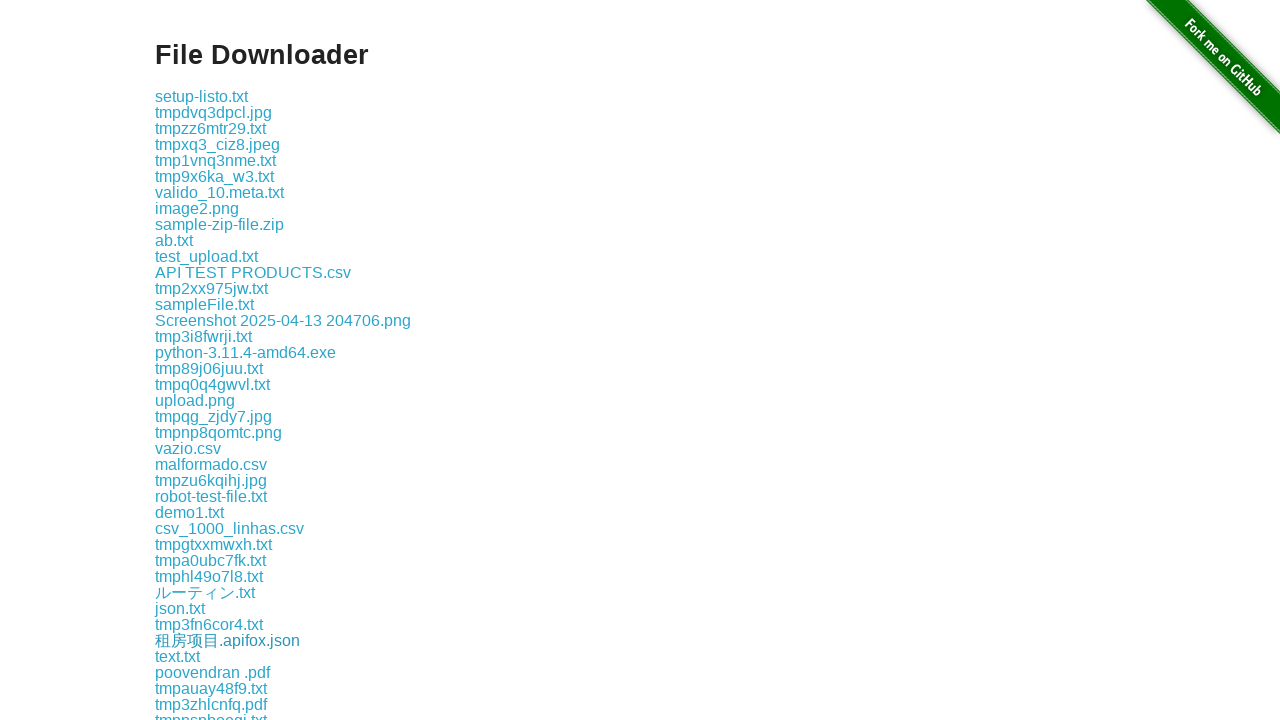

Clicked a download link to initiate file download at (178, 656) on a >> nth=36
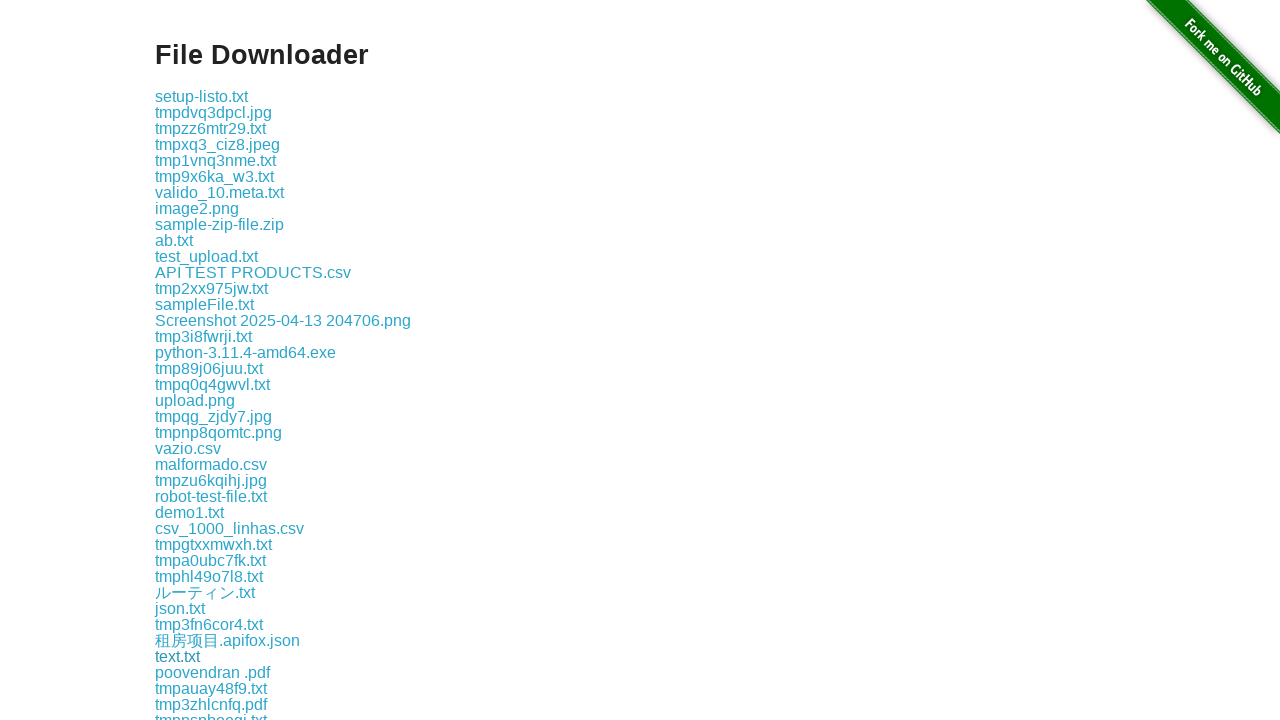

Clicked a download link to initiate file download at (212, 672) on a >> nth=37
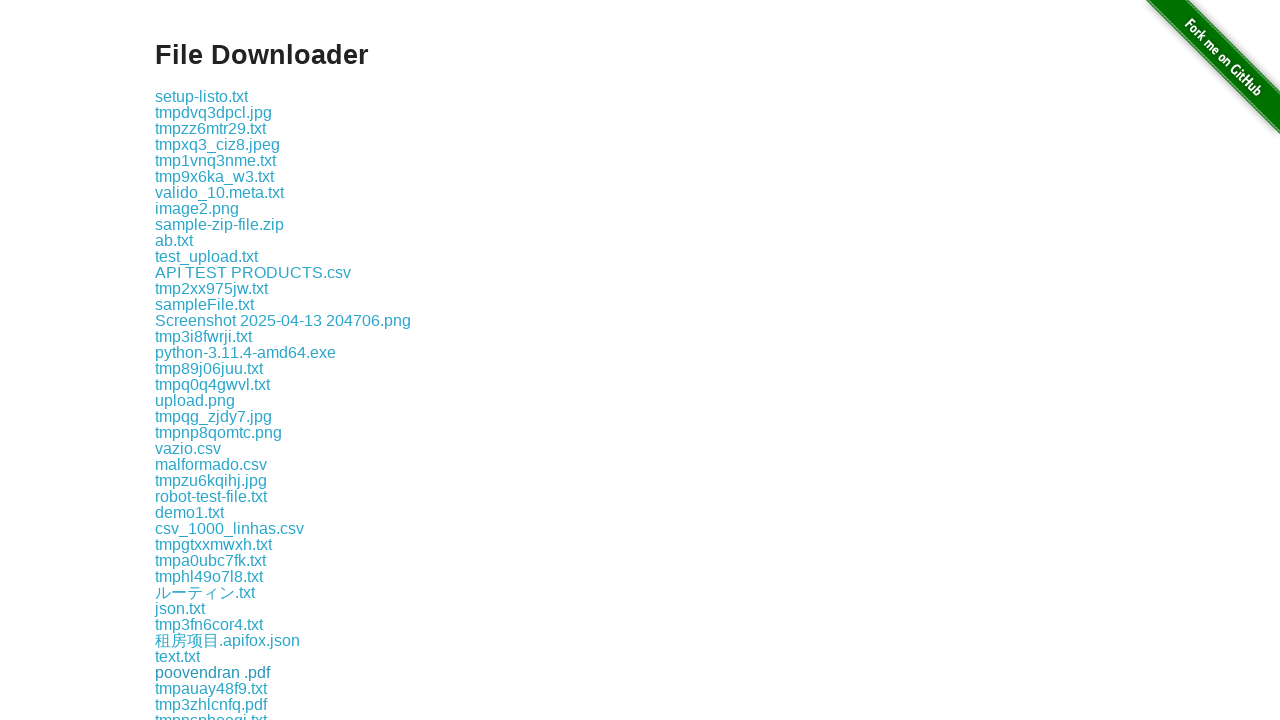

Clicked a download link to initiate file download at (211, 688) on a >> nth=38
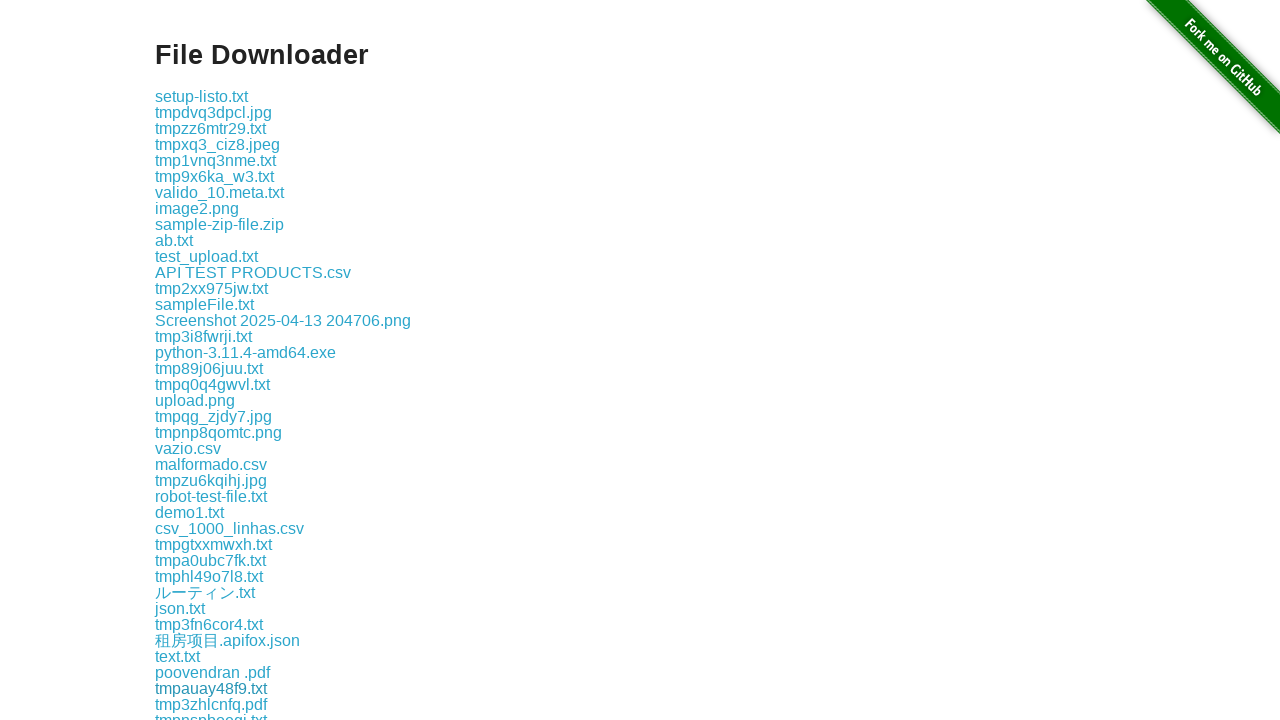

Clicked a download link to initiate file download at (211, 704) on a >> nth=39
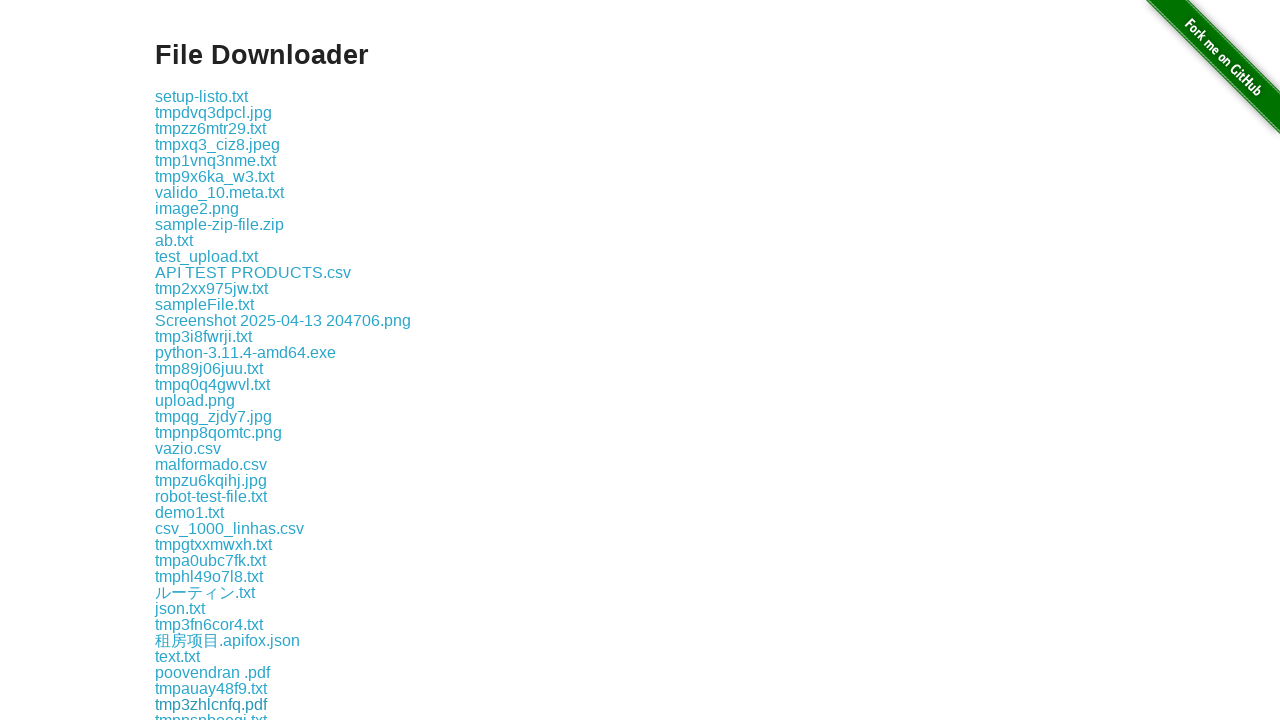

Clicked a download link to initiate file download at (211, 712) on a >> nth=40
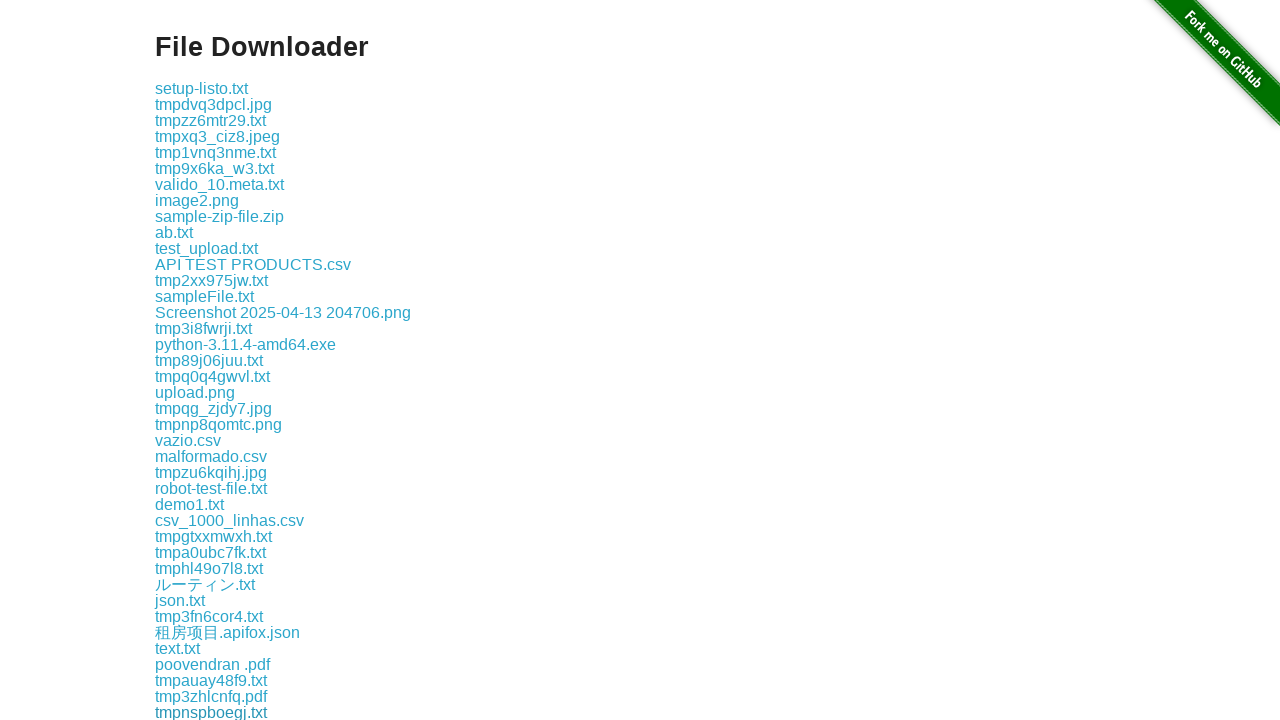

Clicked a download link to initiate file download at (214, 712) on a >> nth=41
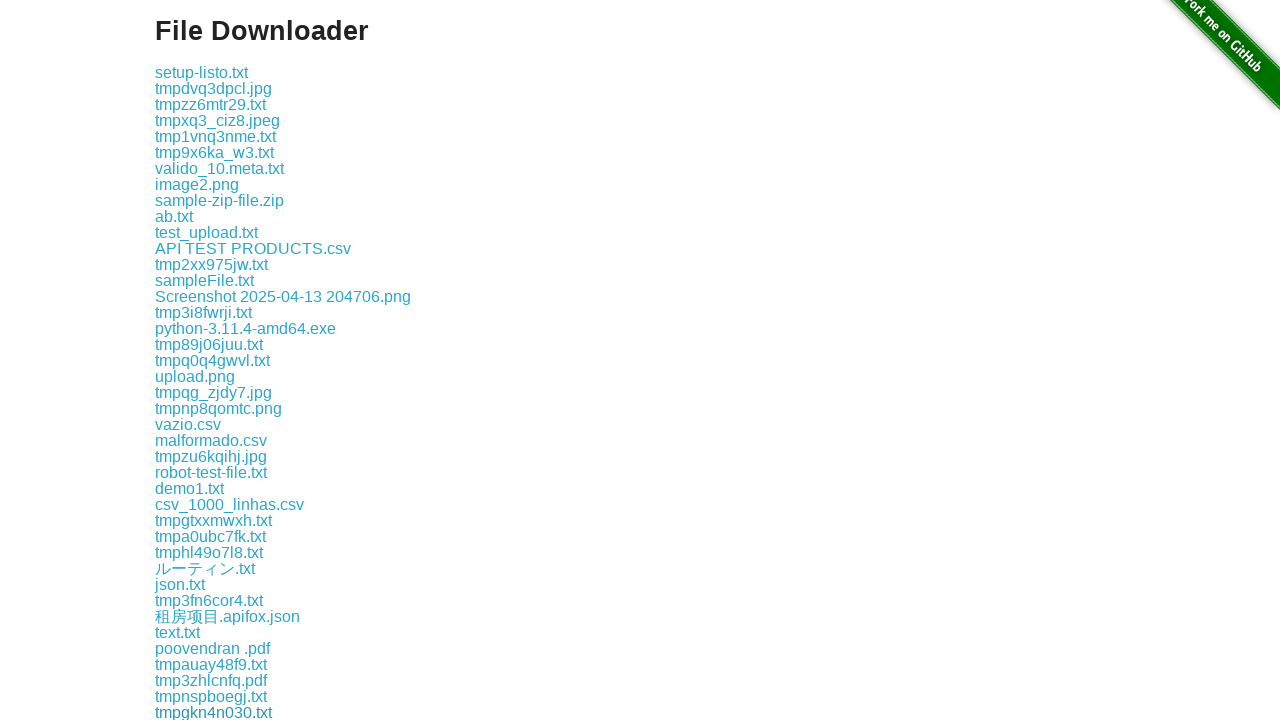

Clicked a download link to initiate file download at (190, 712) on a >> nth=42
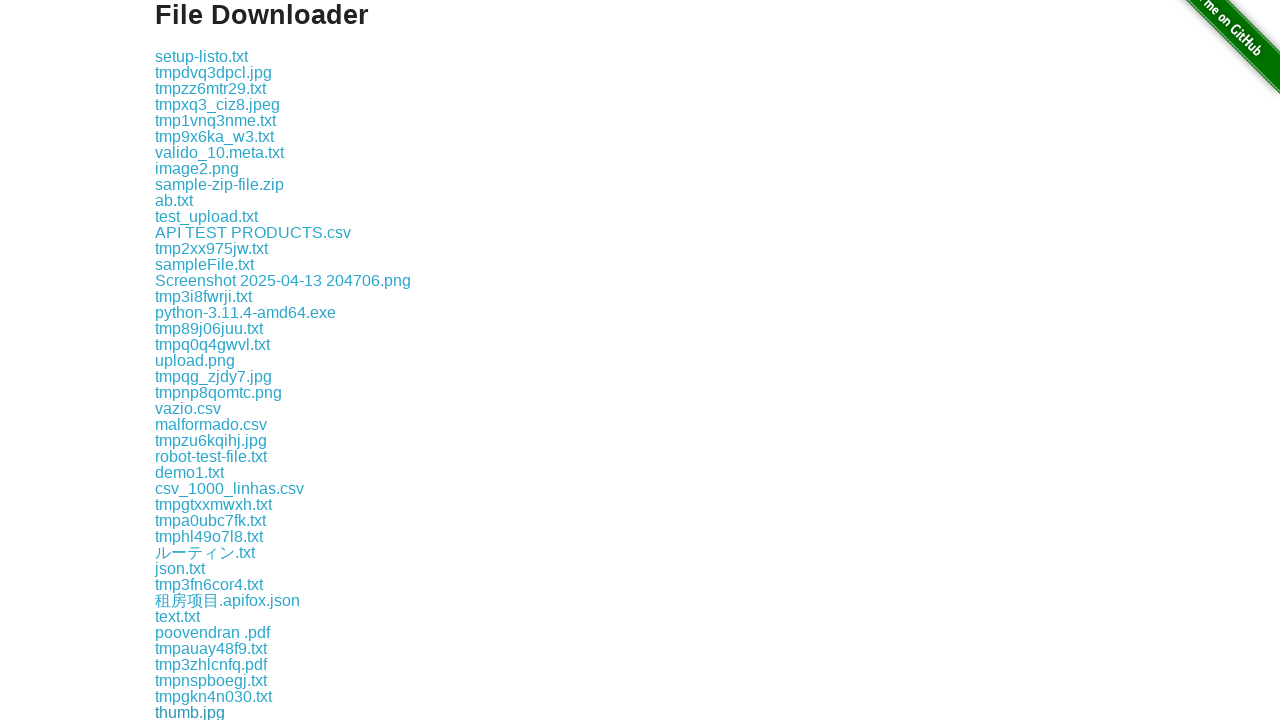

Clicked a download link to initiate file download at (212, 712) on a >> nth=43
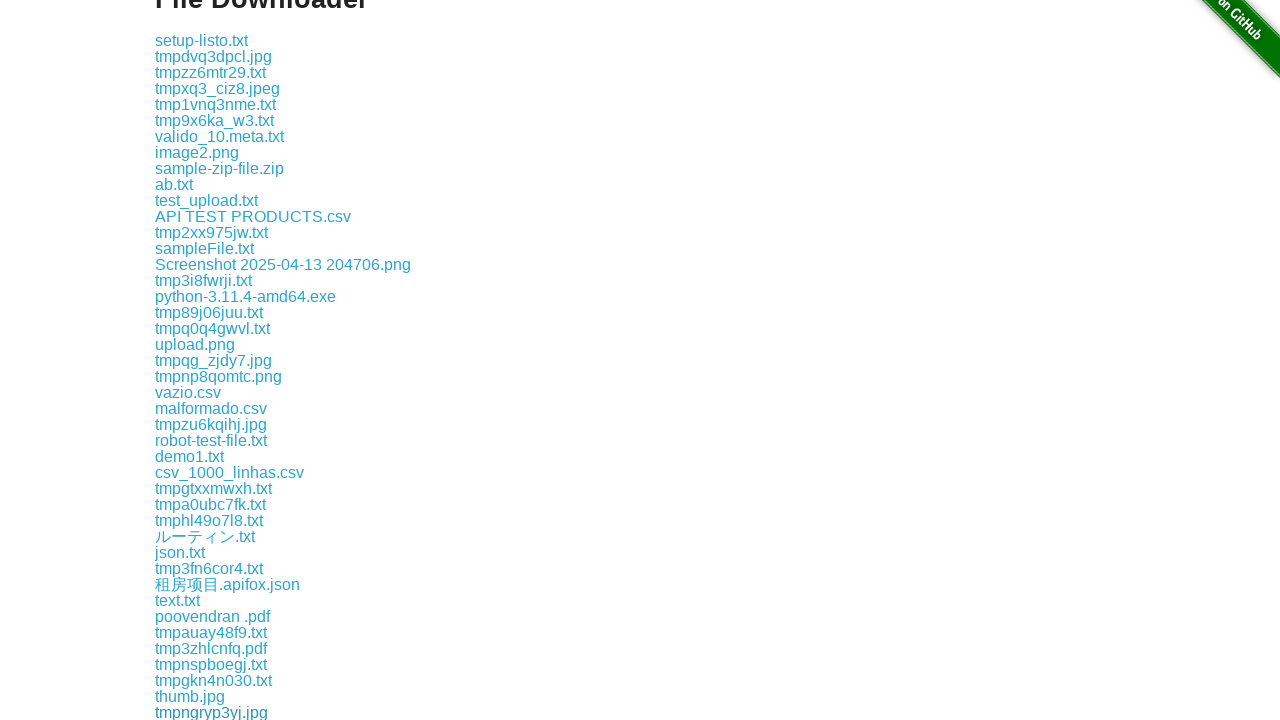

Clicked a download link to initiate file download at (182, 712) on a >> nth=44
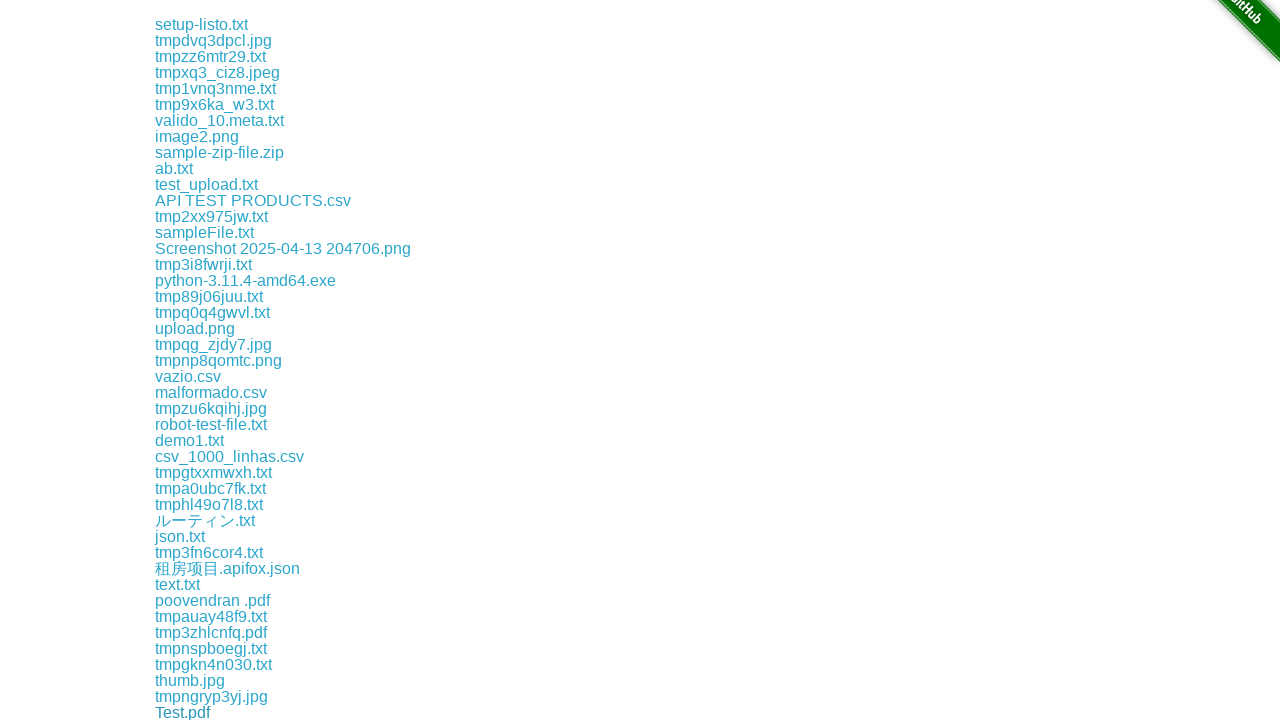

Clicked a download link to initiate file download at (208, 712) on a >> nth=45
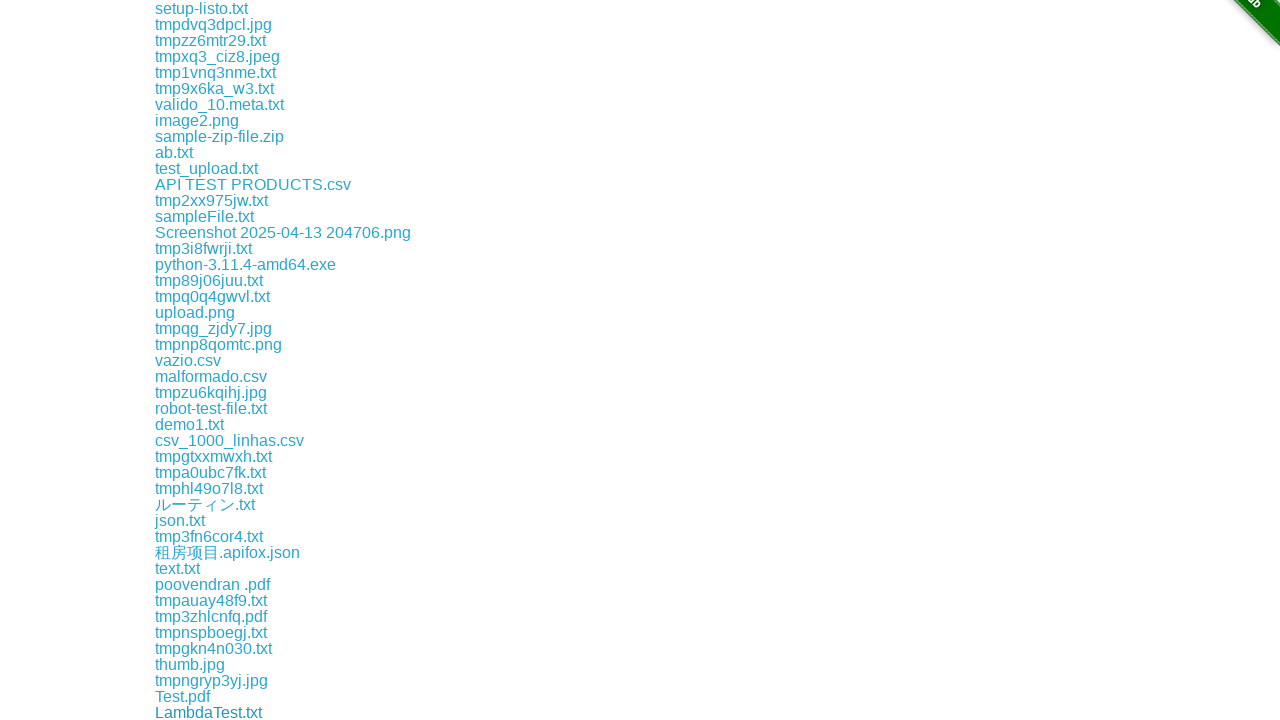

Clicked a download link to initiate file download at (229, 712) on a >> nth=46
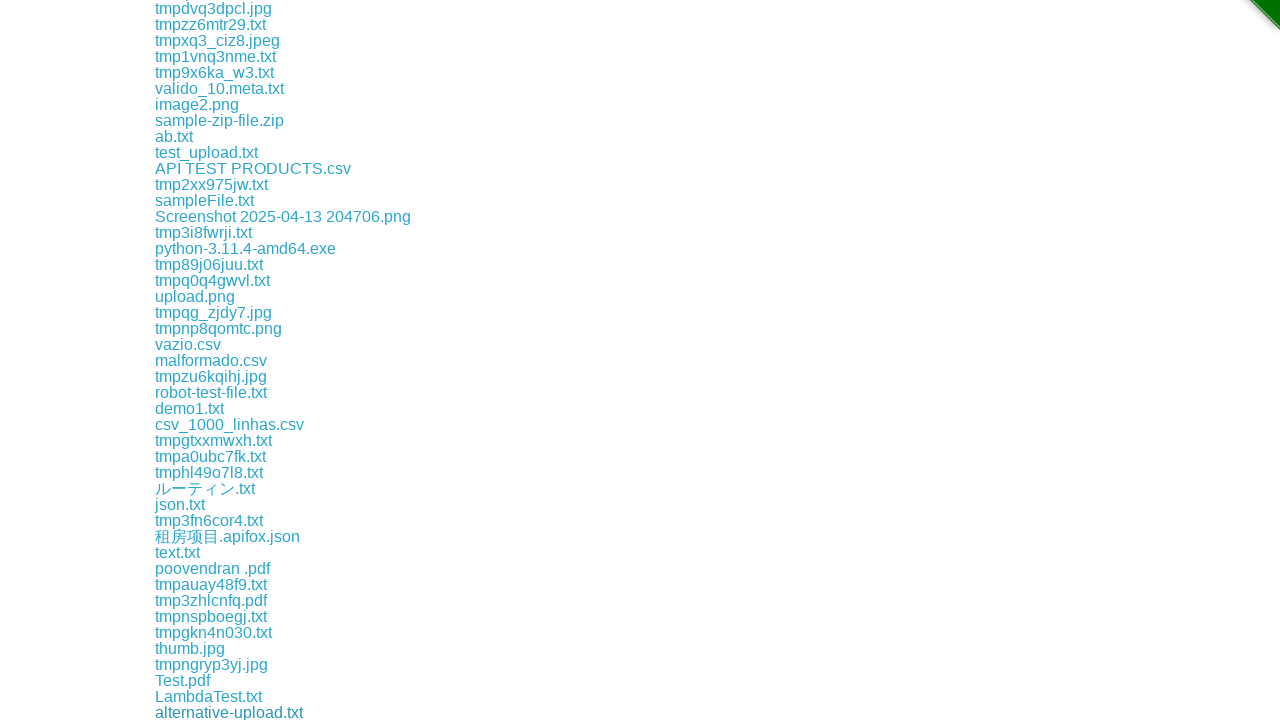

Clicked a download link to initiate file download at (294, 712) on a >> nth=47
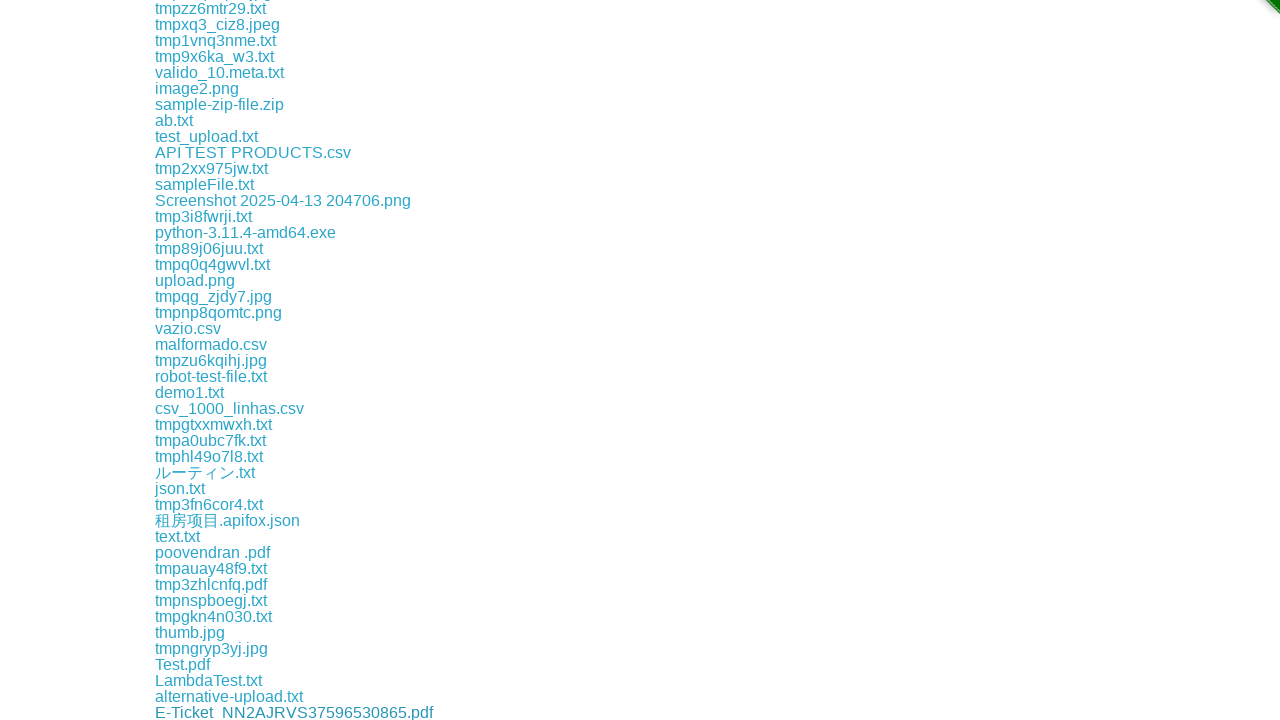

Clicked a download link to initiate file download at (214, 712) on a >> nth=48
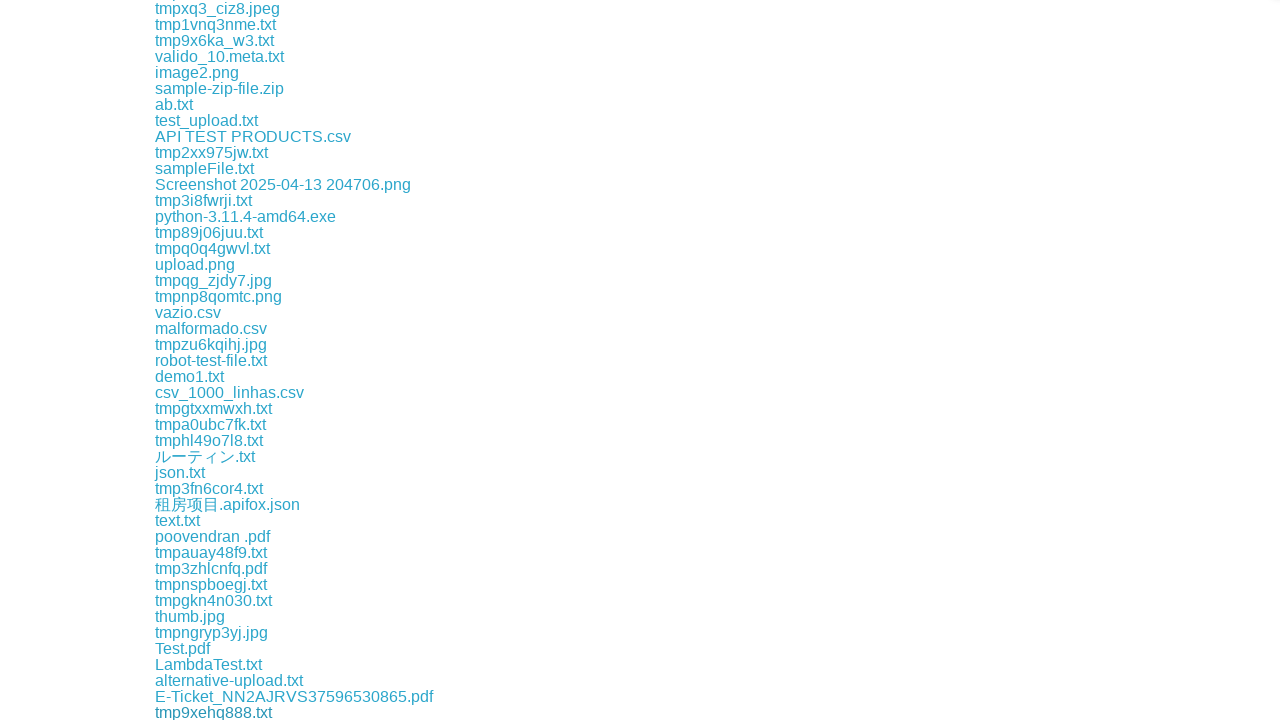

Clicked a download link to initiate file download at (238, 712) on a >> nth=49
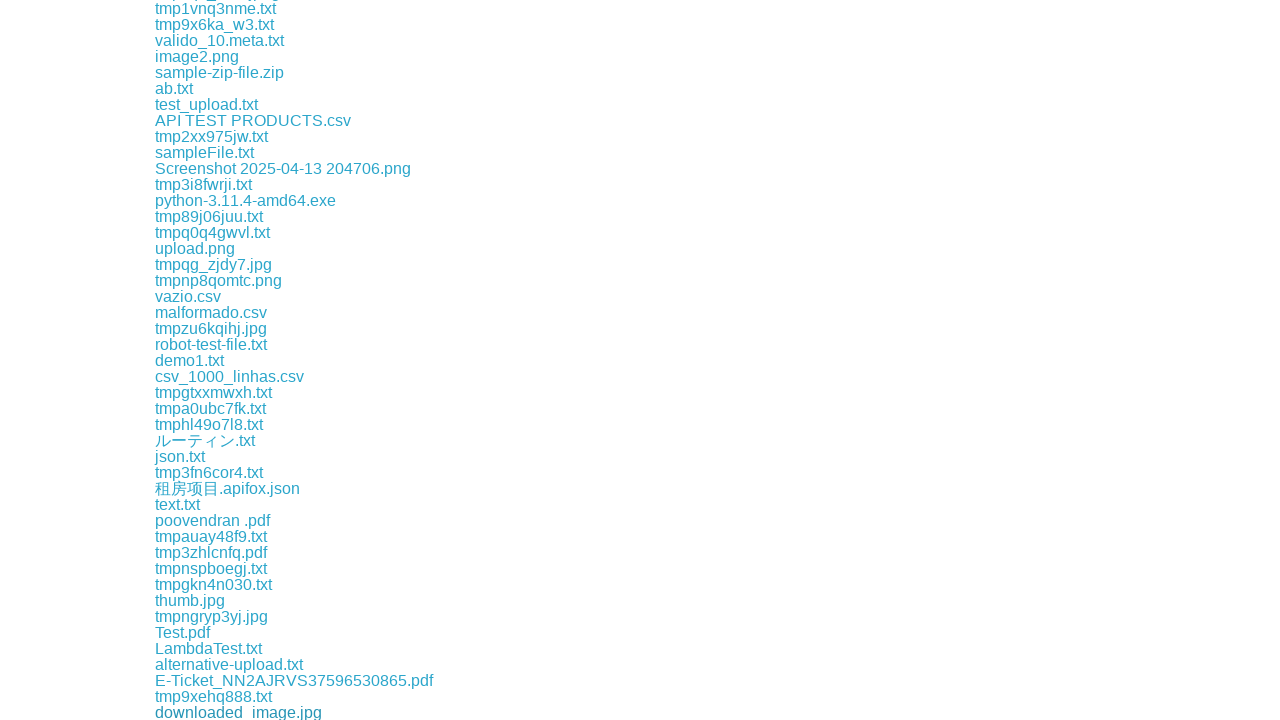

Clicked a download link to initiate file download at (213, 712) on a >> nth=50
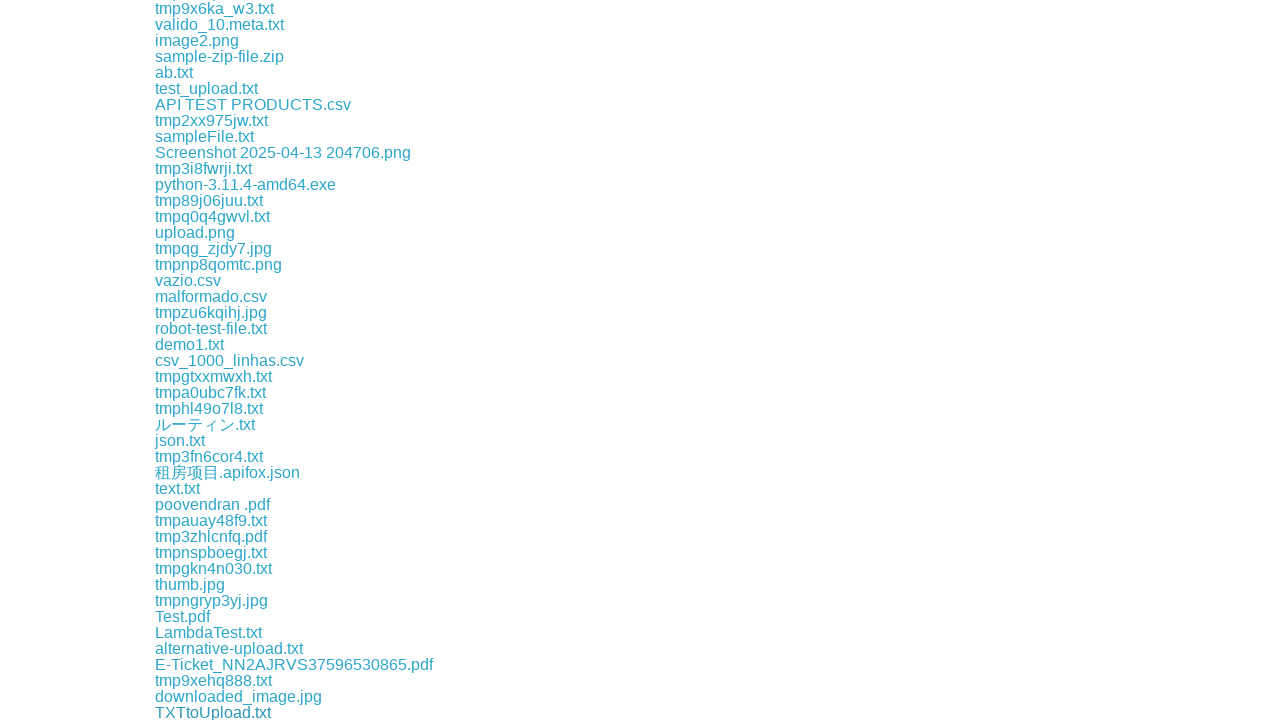

Clicked a download link to initiate file download at (200, 712) on a >> nth=51
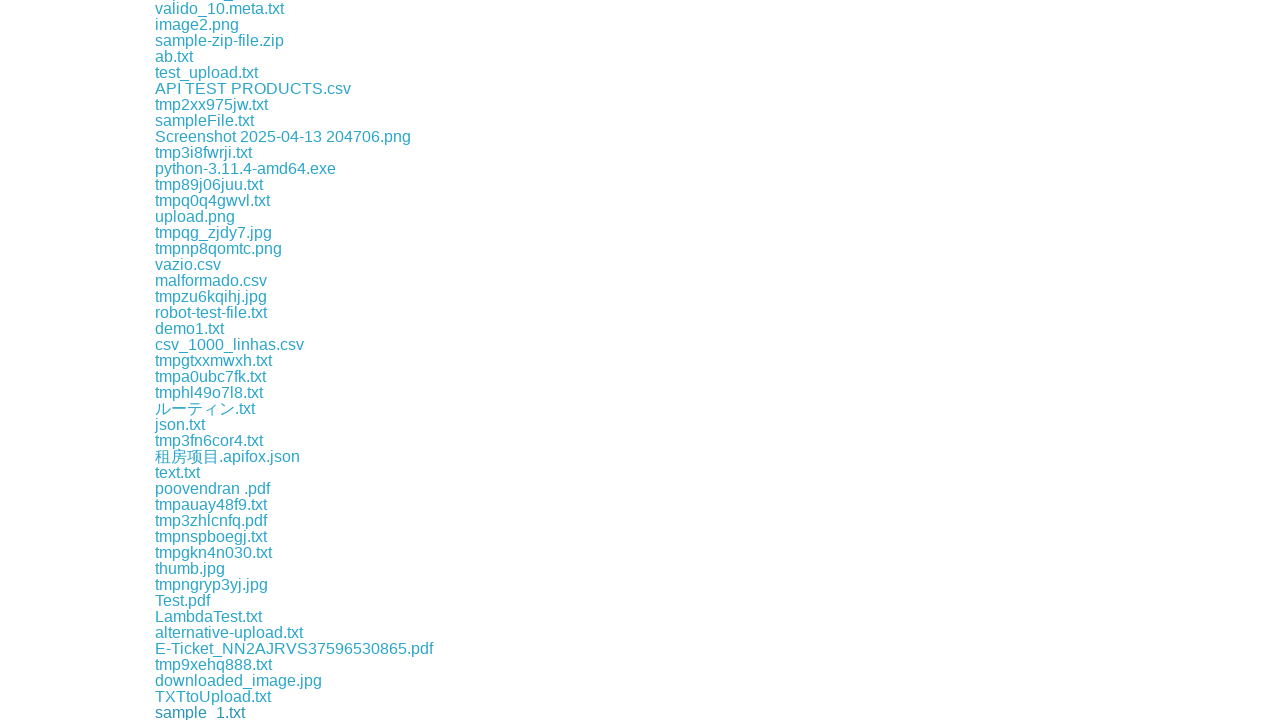

Clicked a download link to initiate file download at (210, 712) on a >> nth=52
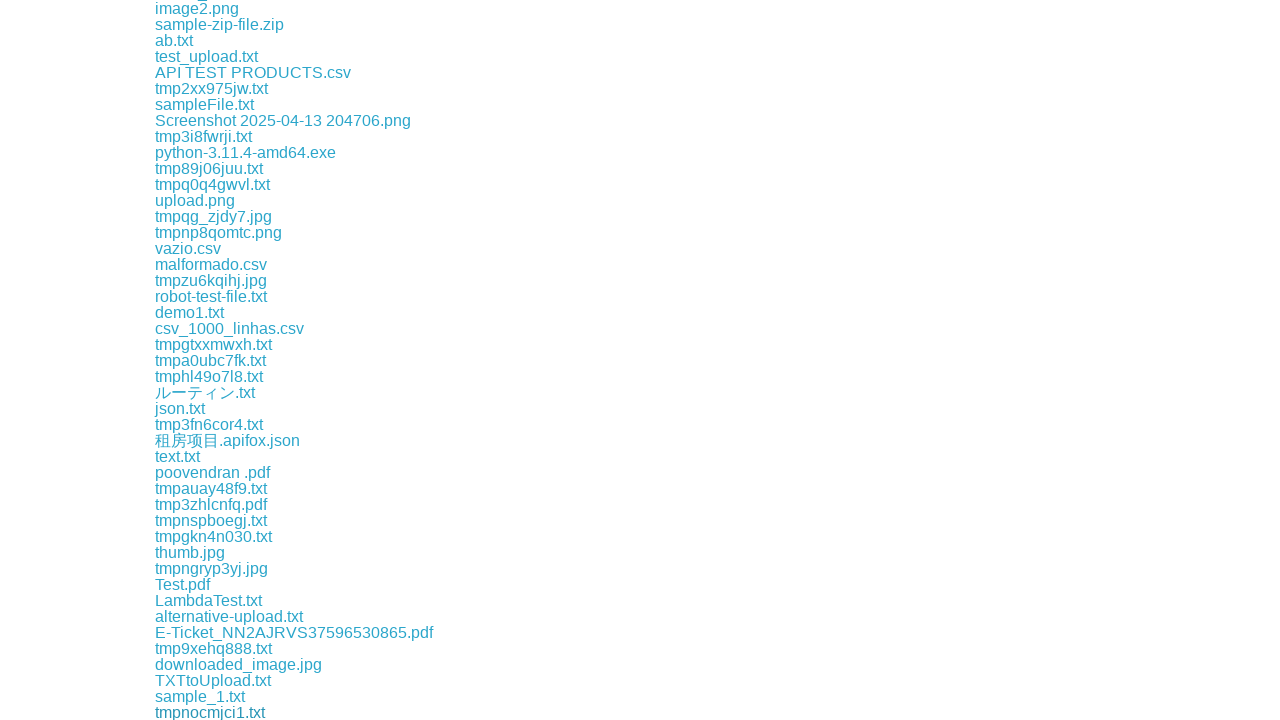

Clicked a download link to initiate file download at (300, 712) on a >> nth=53
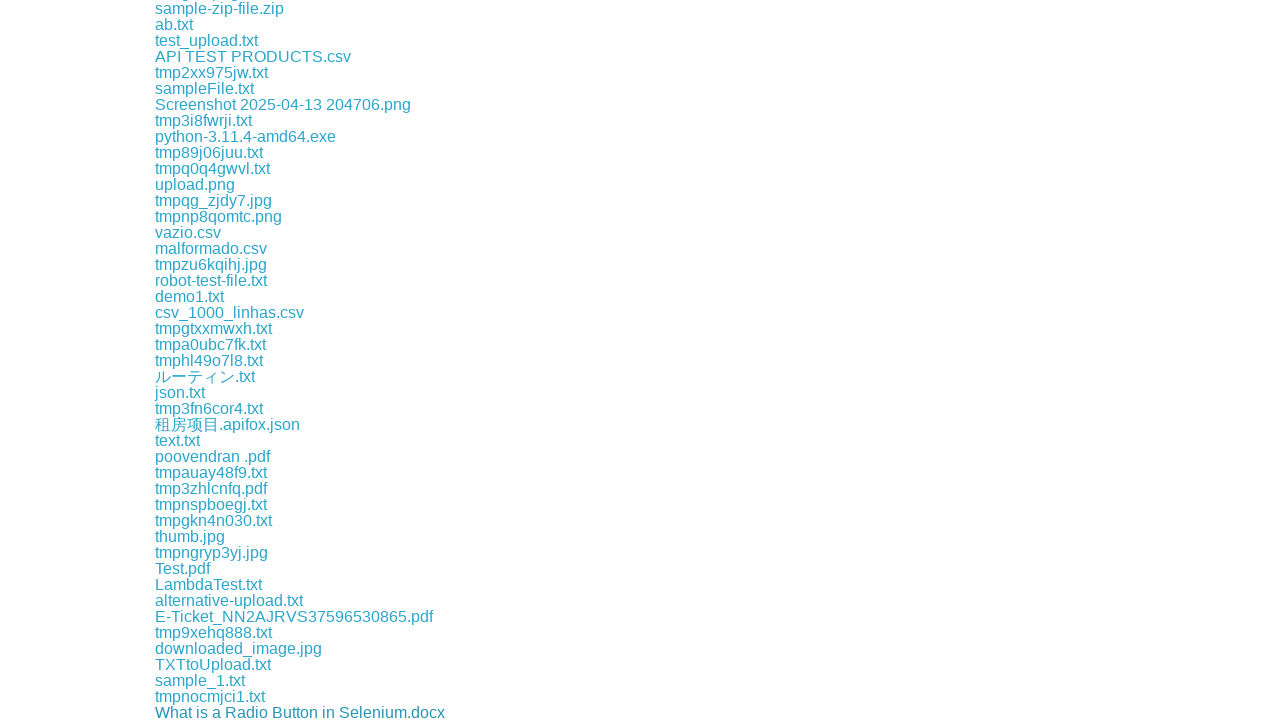

Clicked a download link to initiate file download at (286, 712) on a >> nth=54
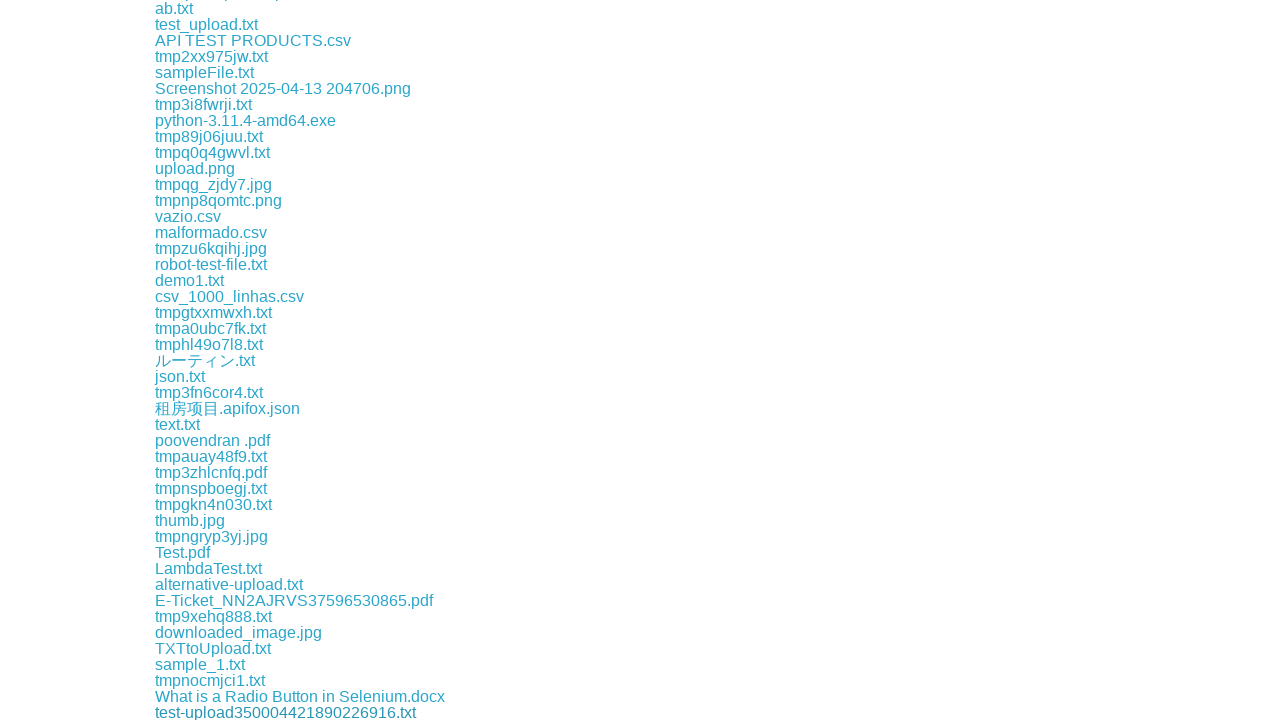

Clicked a download link to initiate file download at (180, 712) on a >> nth=55
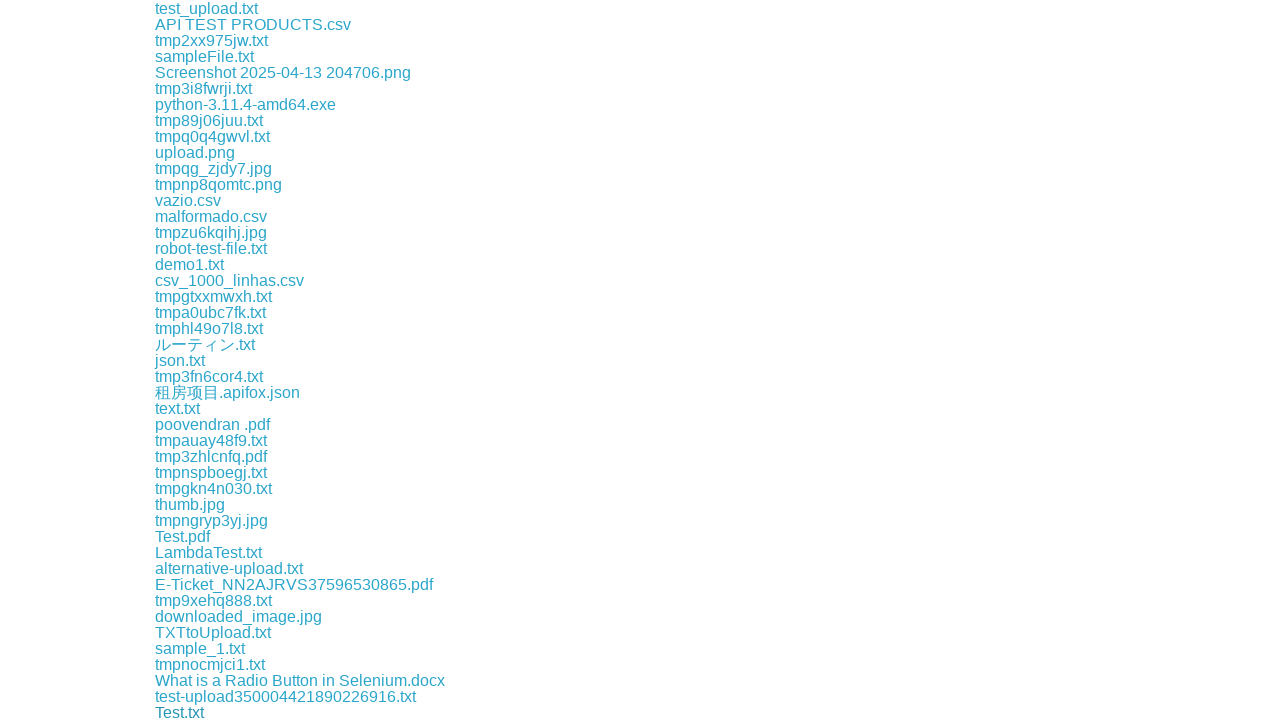

Clicked a download link to initiate file download at (174, 712) on a >> nth=56
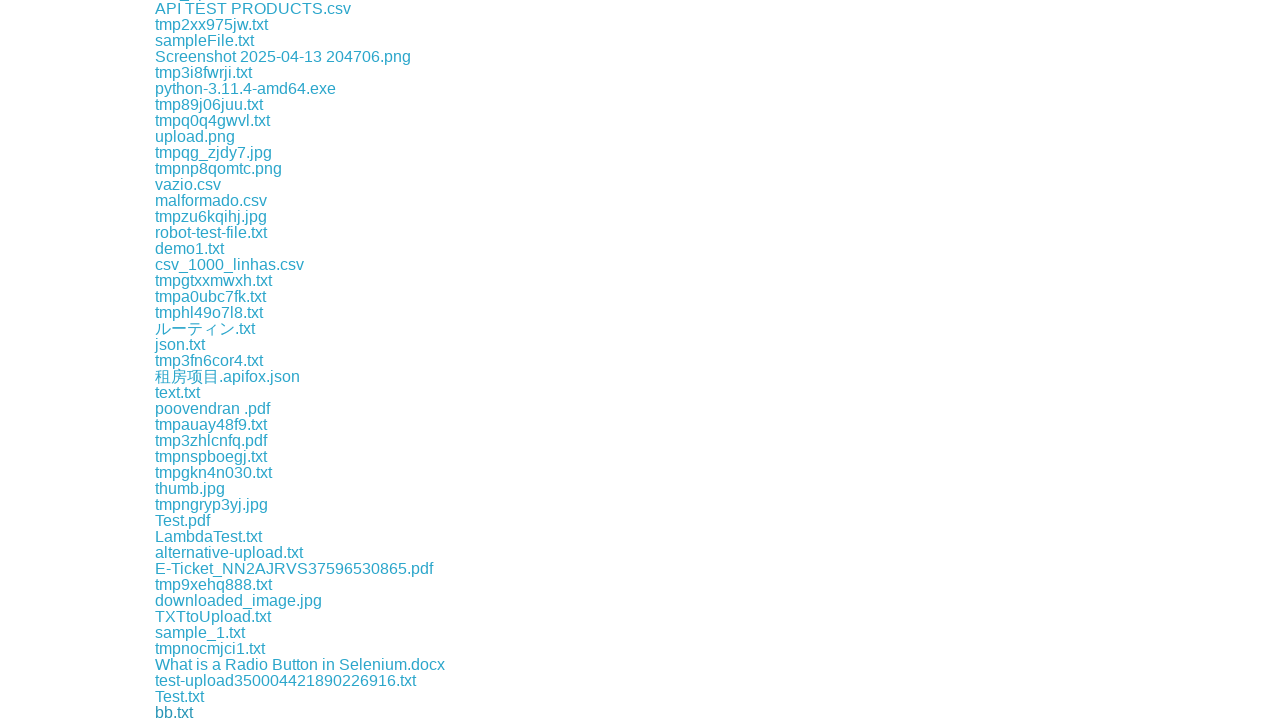

Clicked a download link to initiate file download at (214, 712) on a >> nth=57
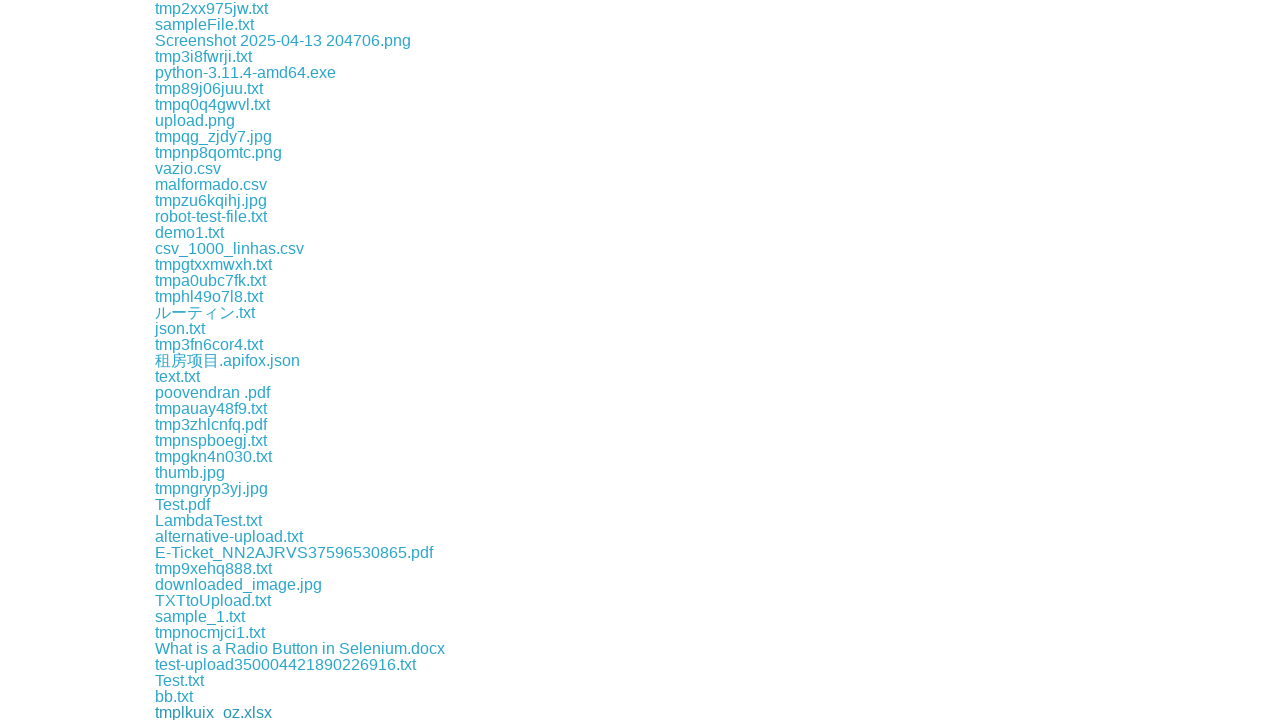

Clicked a download link to initiate file download at (192, 712) on a >> nth=58
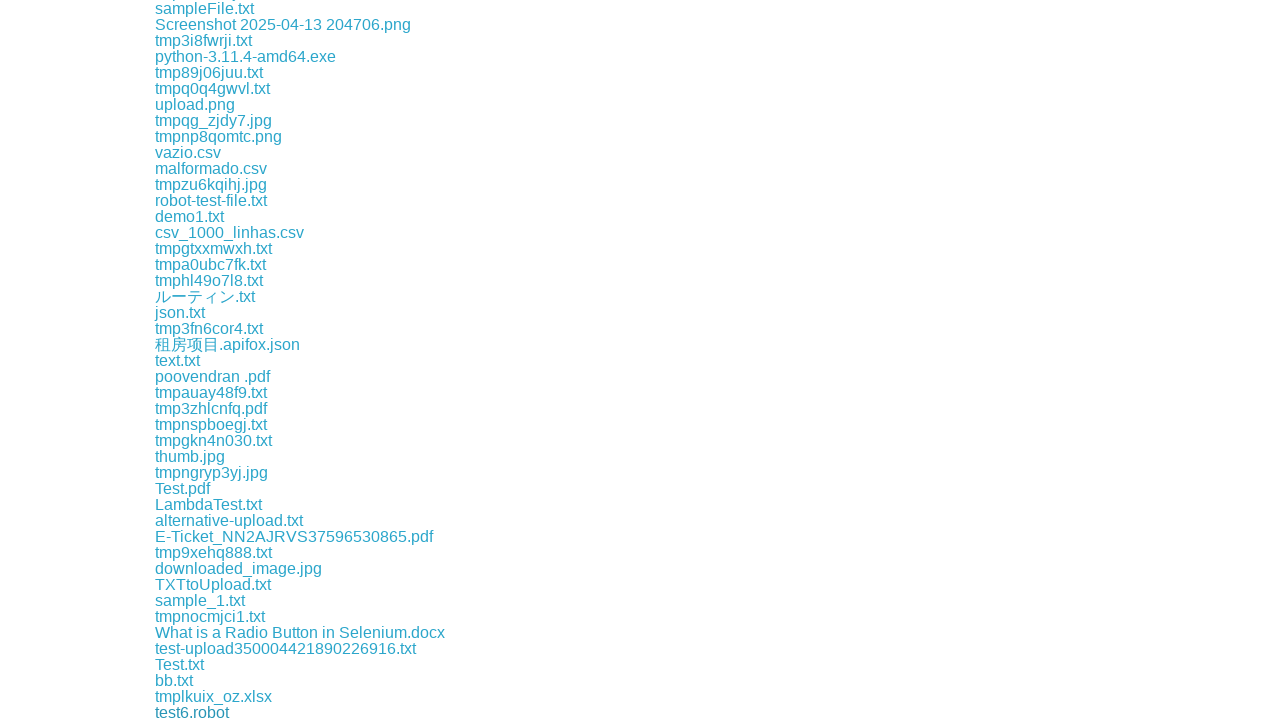

Clicked a download link to initiate file download at (257, 712) on a >> nth=59
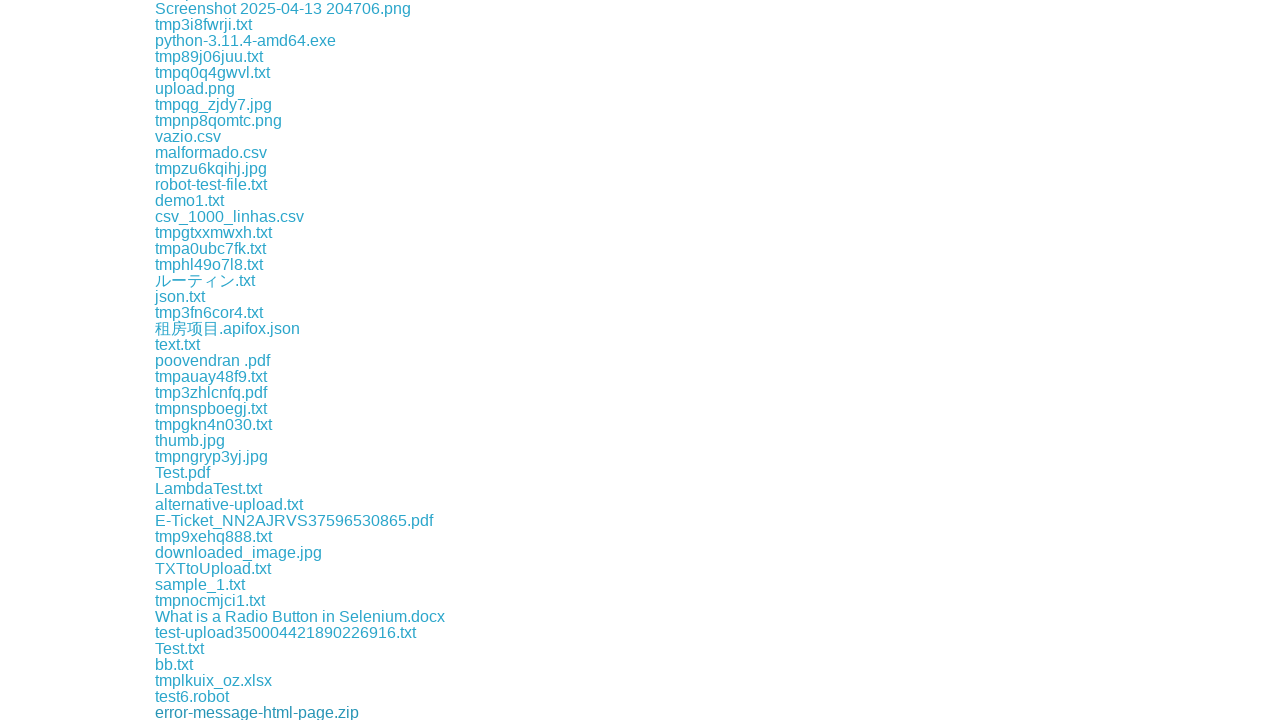

Clicked a download link to initiate file download at (212, 712) on a >> nth=60
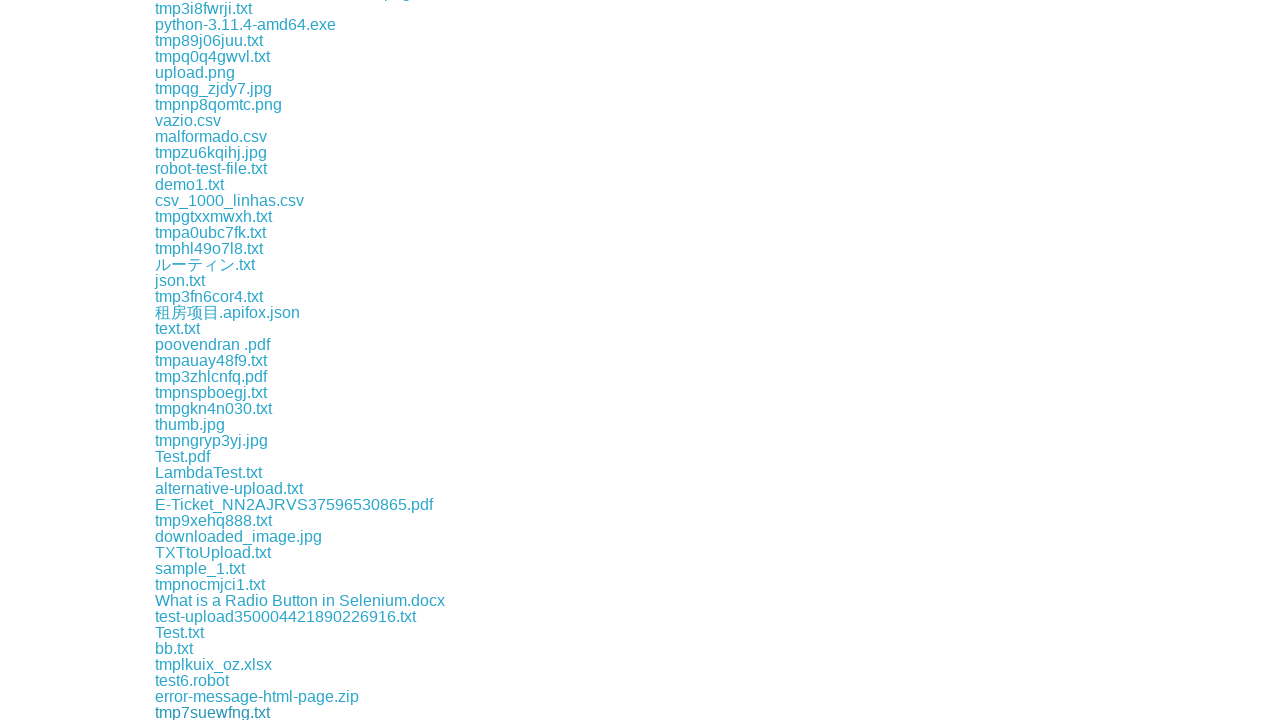

Clicked a download link to initiate file download at (211, 712) on a >> nth=61
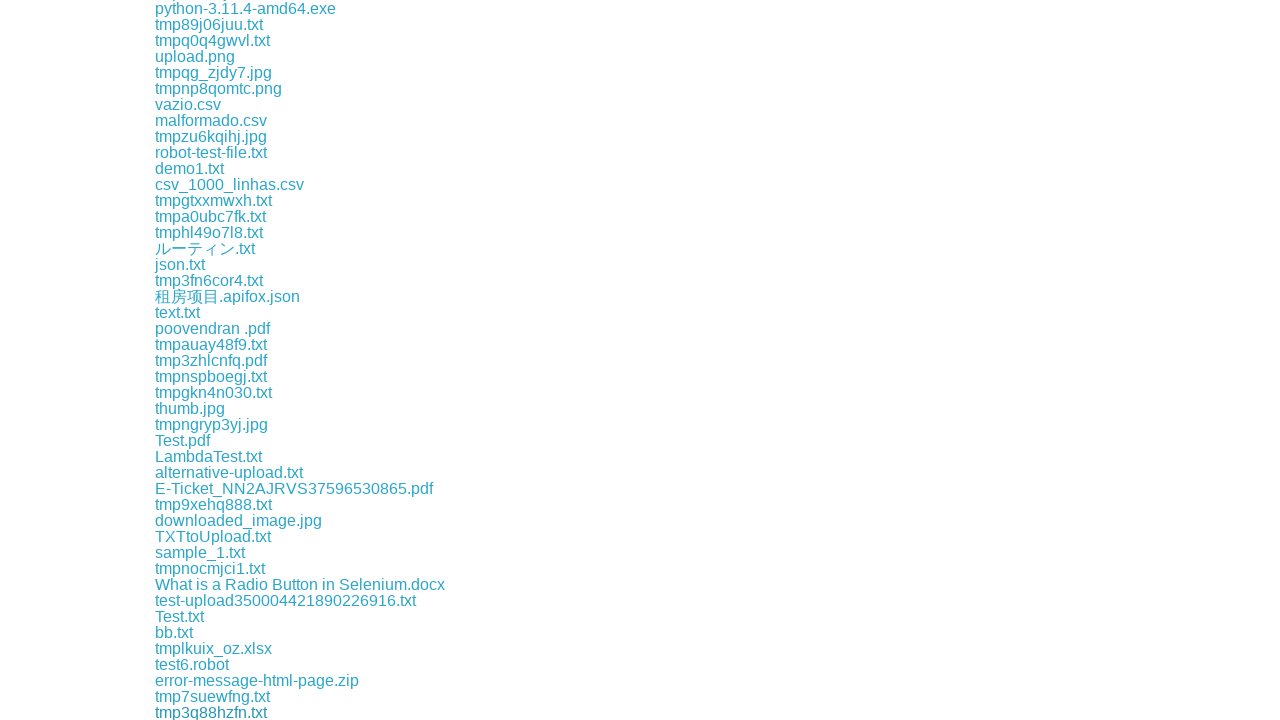

Clicked a download link to initiate file download at (242, 712) on a >> nth=62
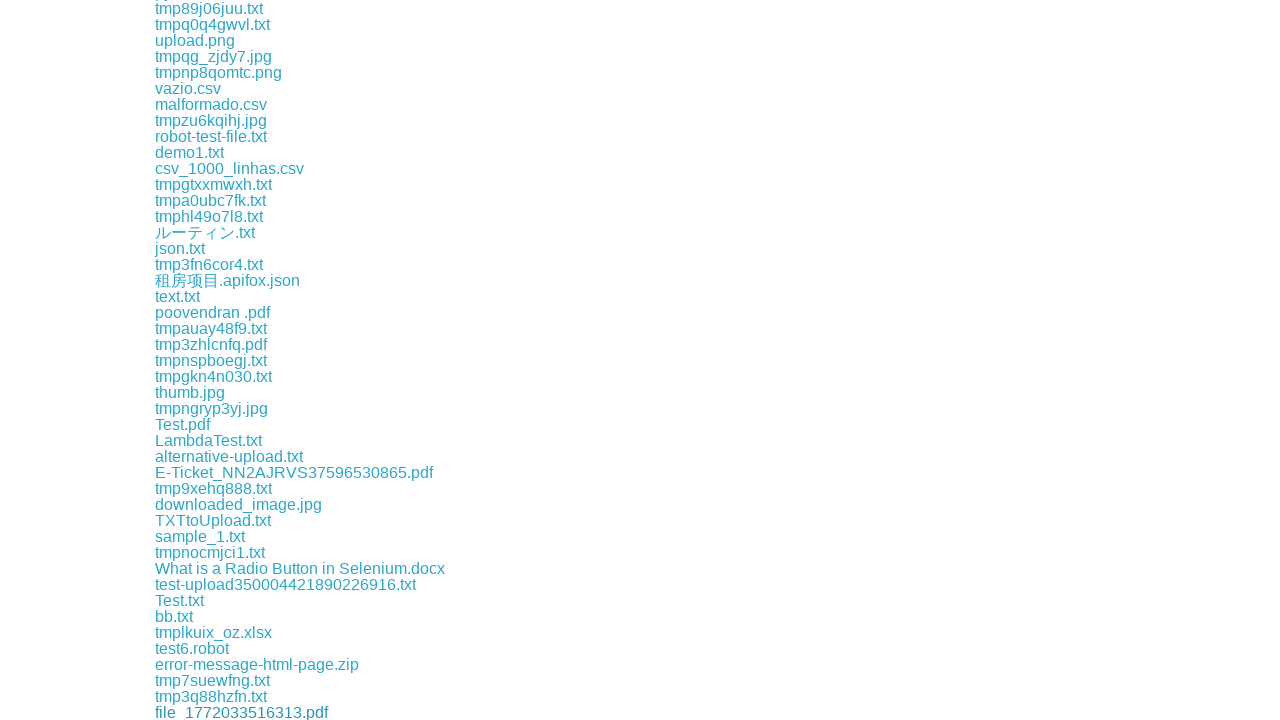

Clicked a download link to initiate file download at (204, 712) on a >> nth=63
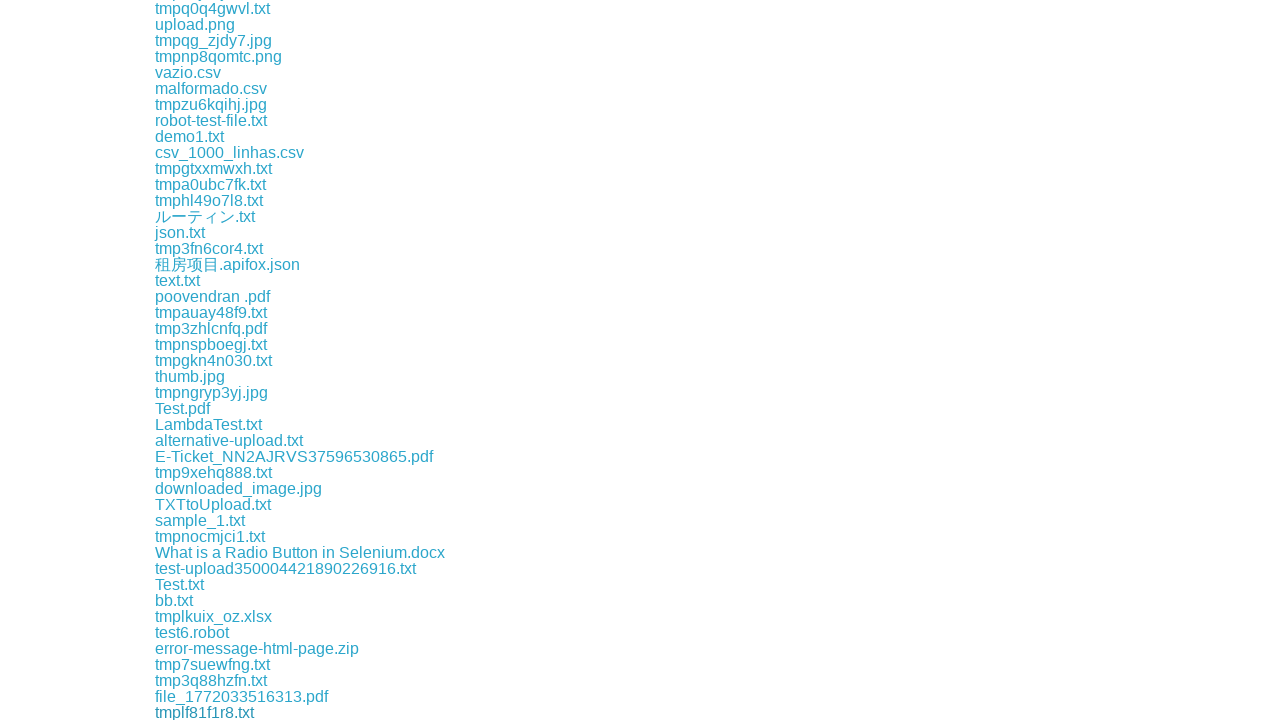

Clicked a download link to initiate file download at (209, 712) on a >> nth=64
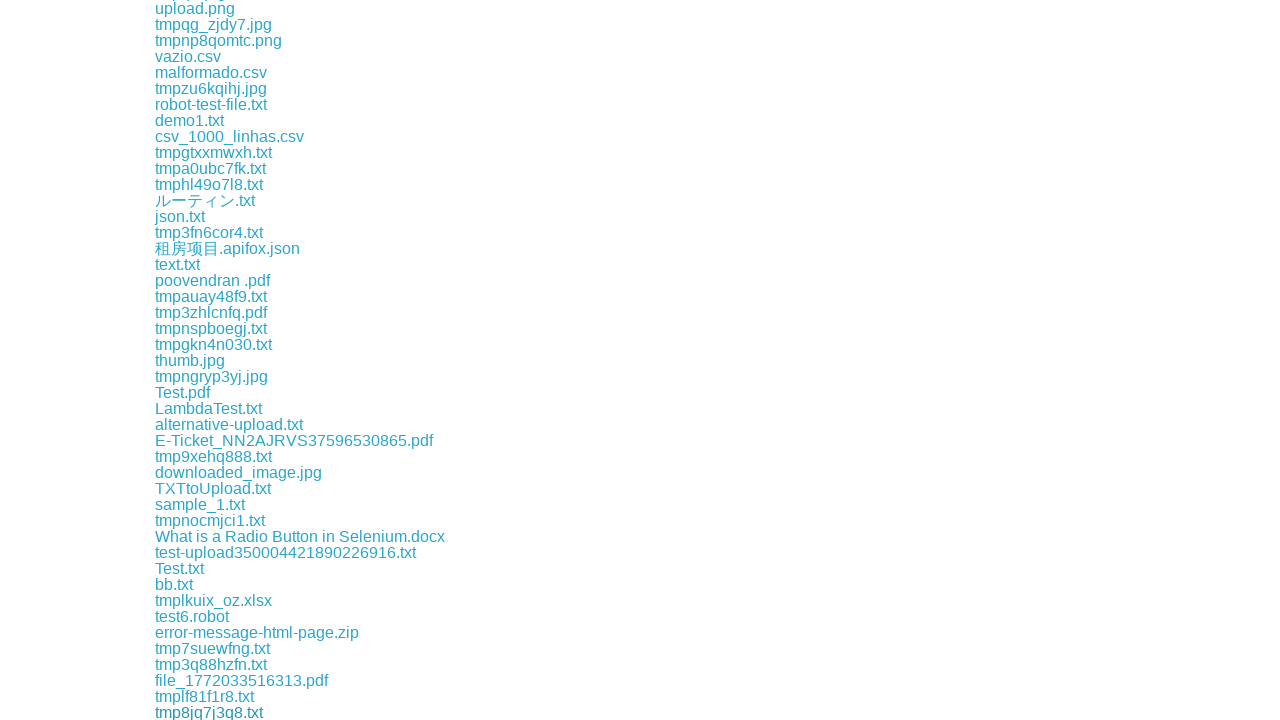

Clicked a download link to initiate file download at (214, 712) on a >> nth=65
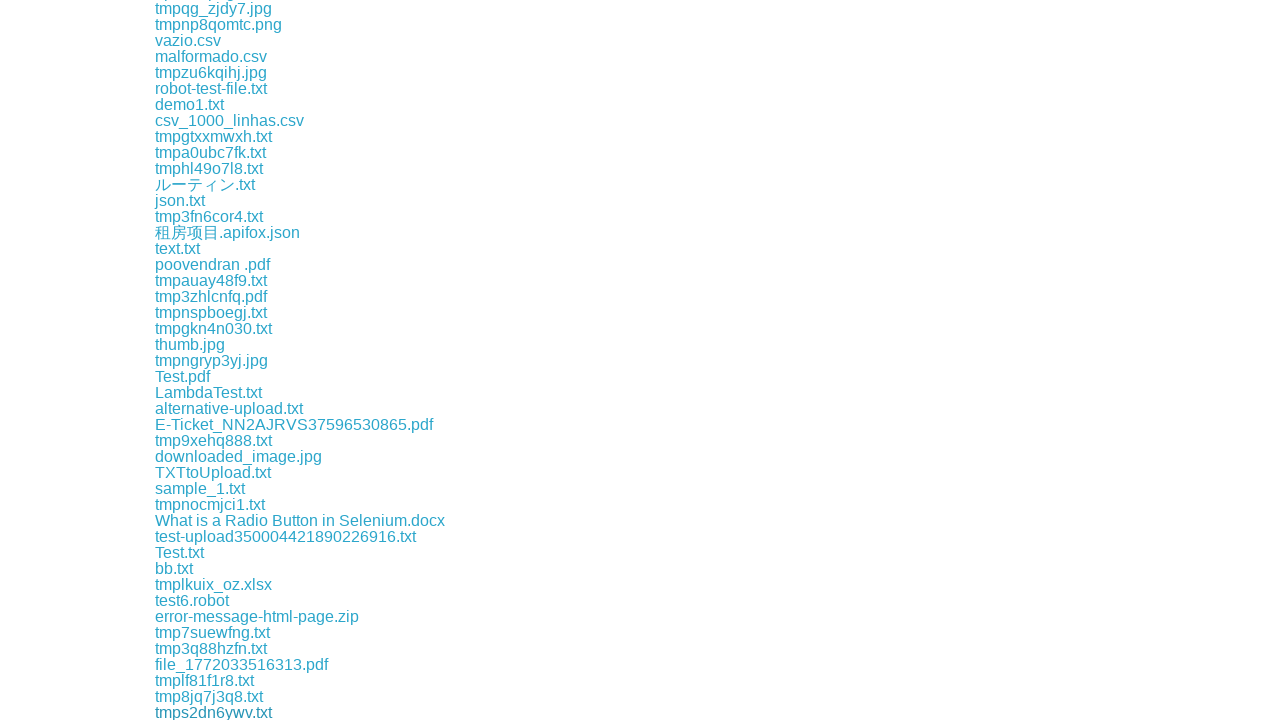

Clicked a download link to initiate file download at (216, 712) on a >> nth=66
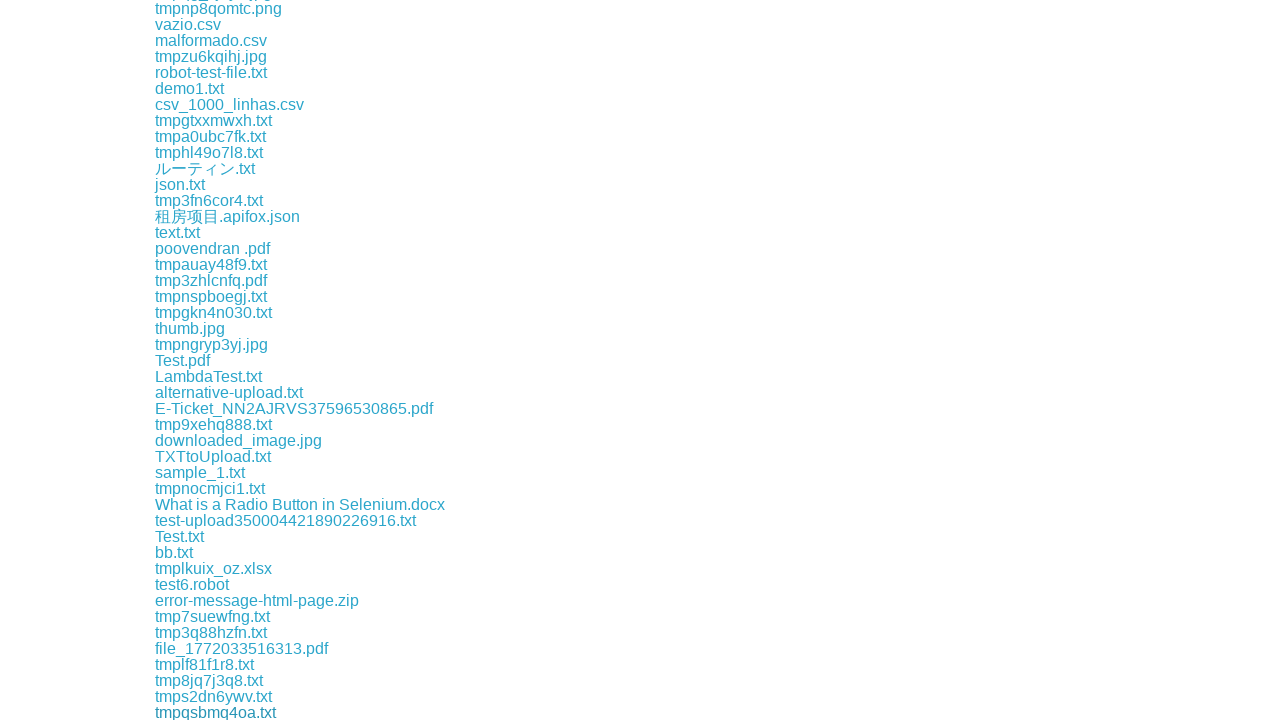

Clicked a download link to initiate file download at (238, 712) on a >> nth=67
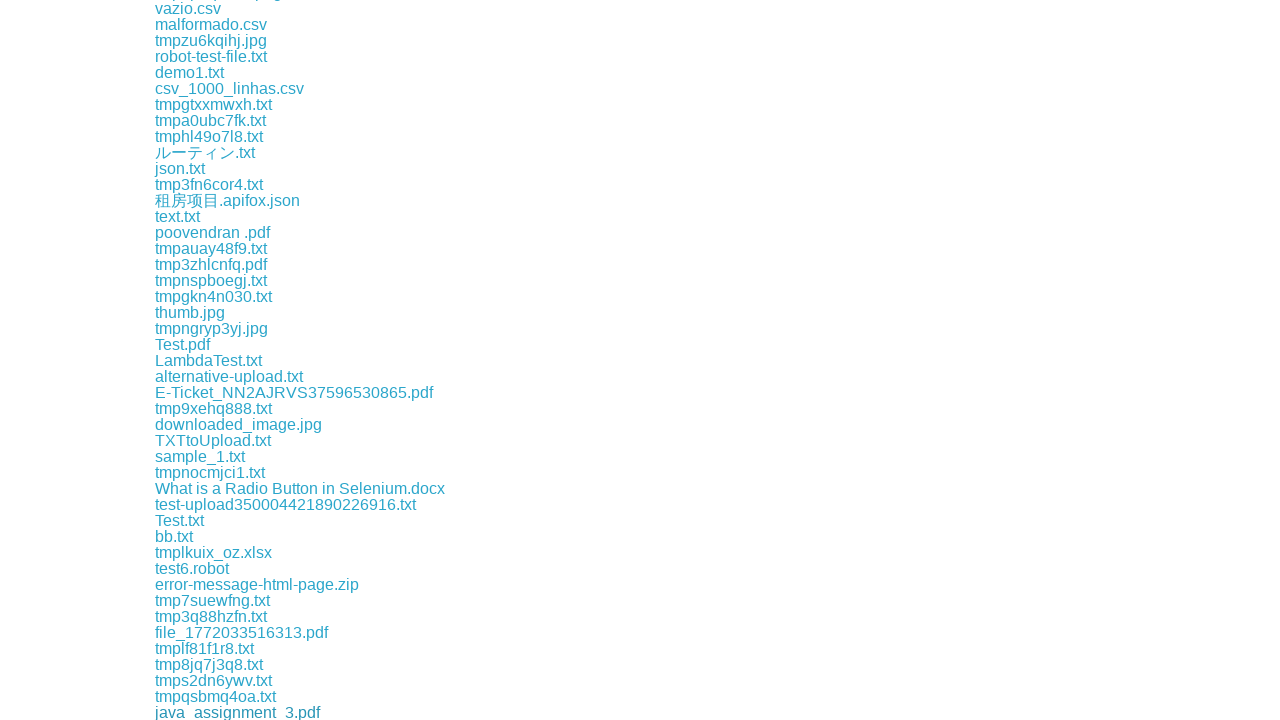

Clicked a download link to initiate file download at (212, 712) on a >> nth=68
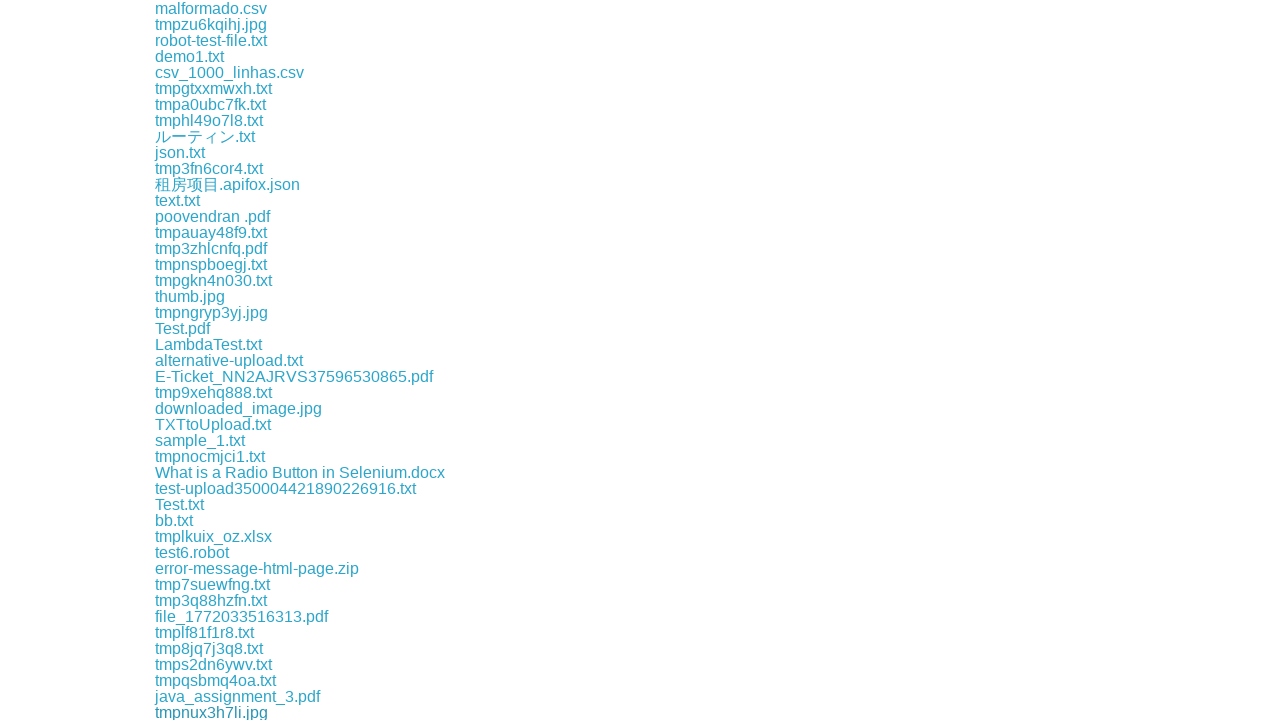

Clicked a download link to initiate file download at (212, 712) on a >> nth=69
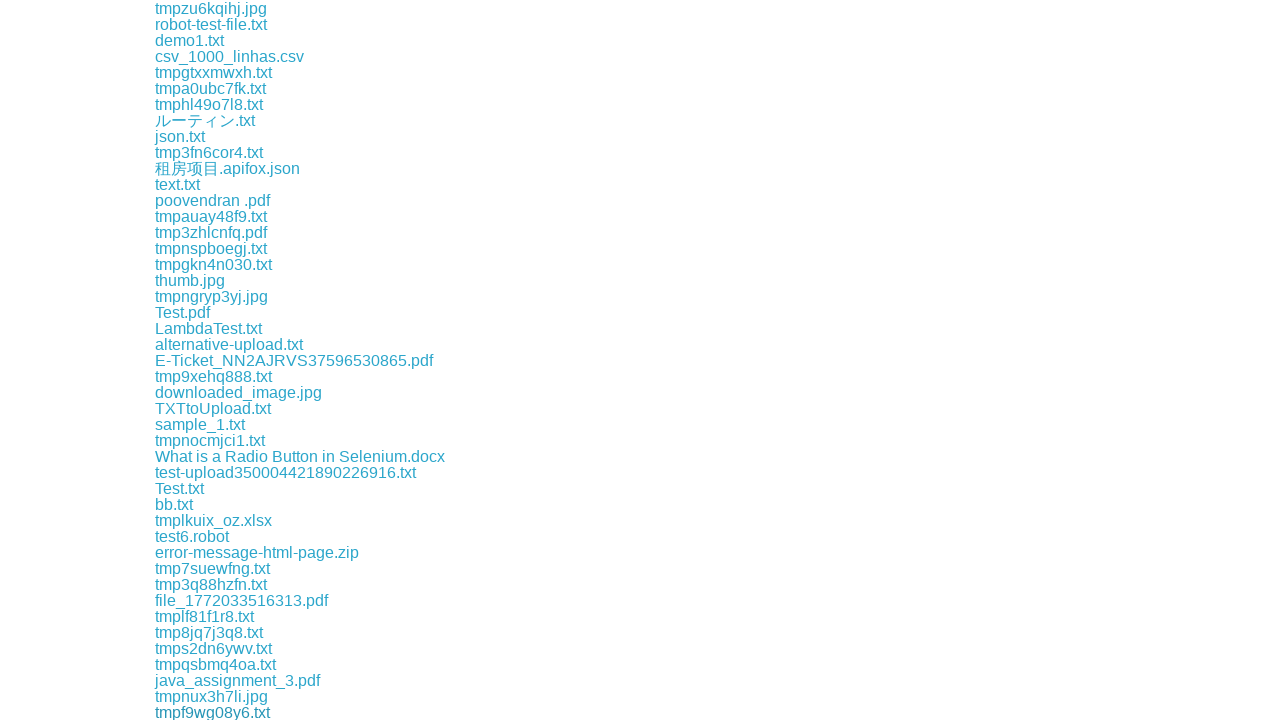

Clicked a download link to initiate file download at (216, 712) on a >> nth=70
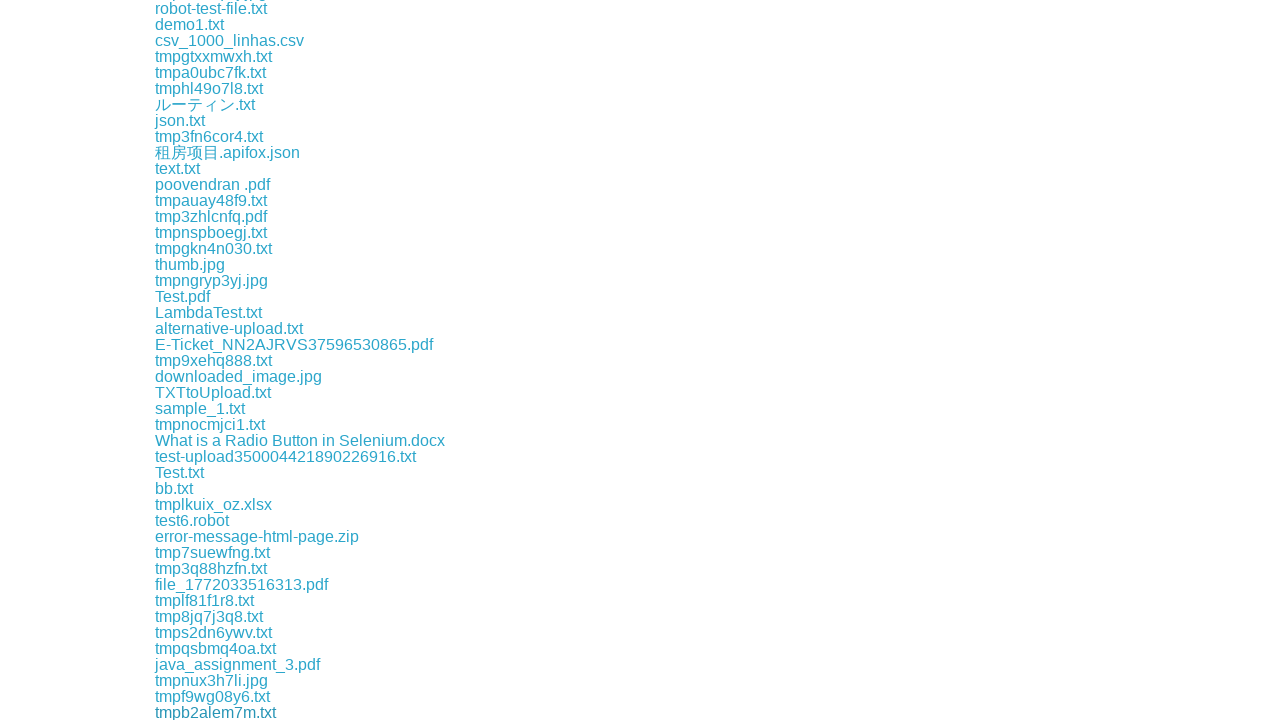

Clicked a download link to initiate file download at (218, 712) on a >> nth=71
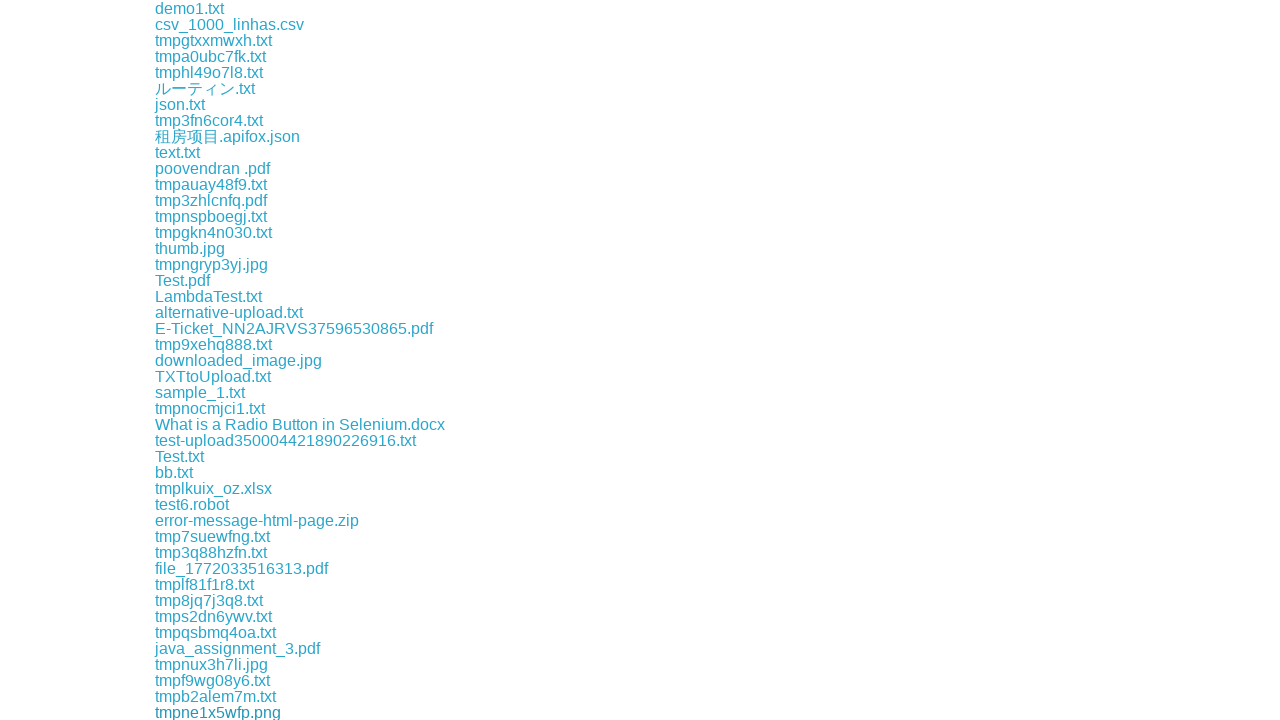

Clicked a download link to initiate file download at (242, 712) on a >> nth=72
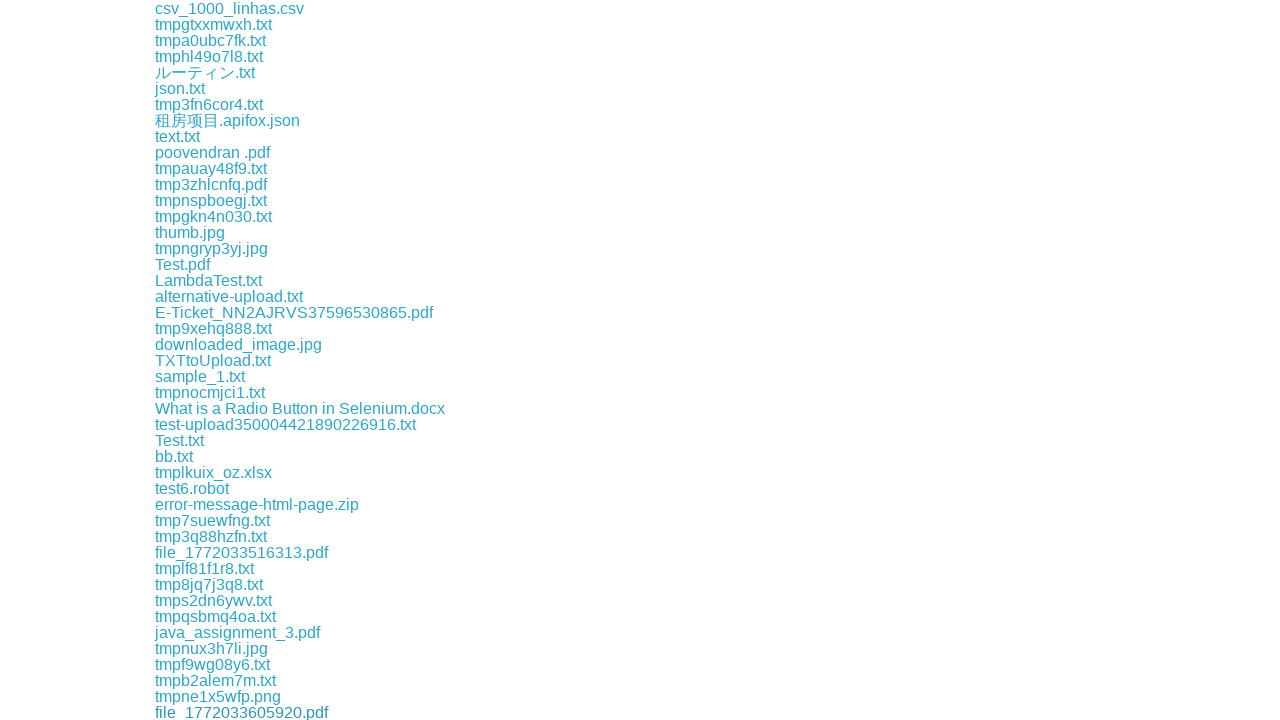

Clicked a download link to initiate file download at (246, 712) on a >> nth=73
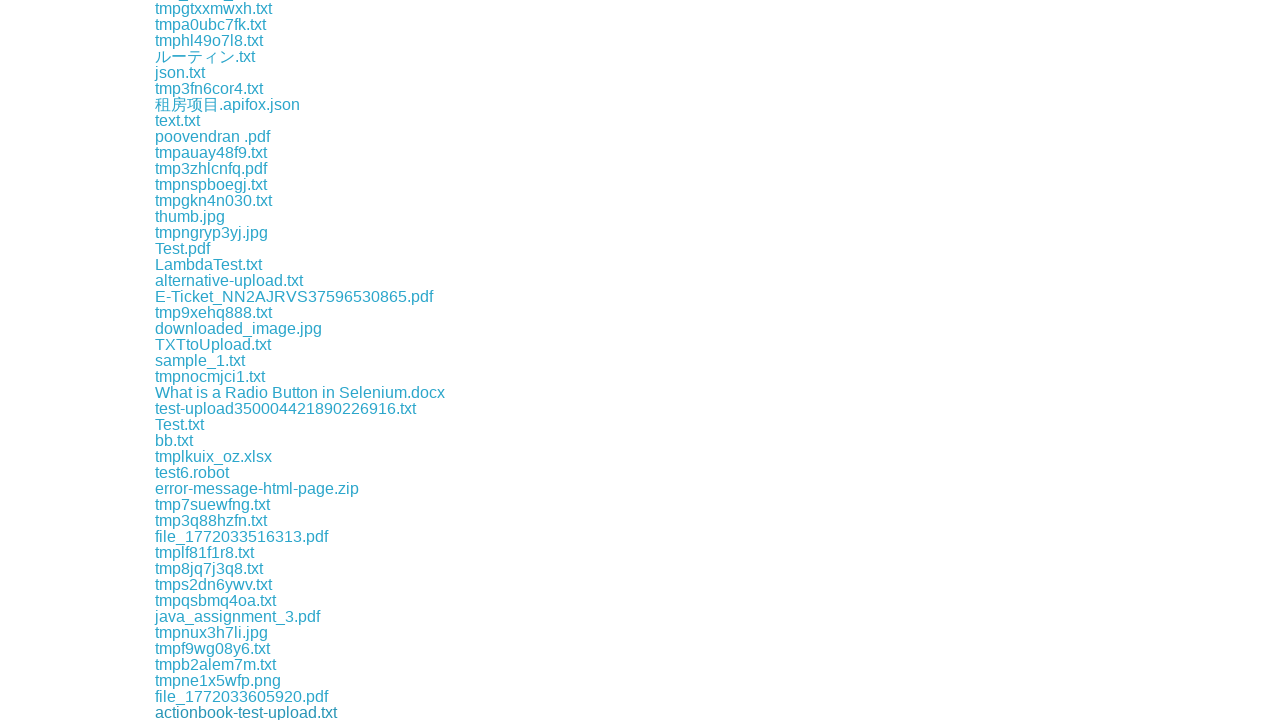

Clicked a download link to initiate file download at (256, 712) on a >> nth=74
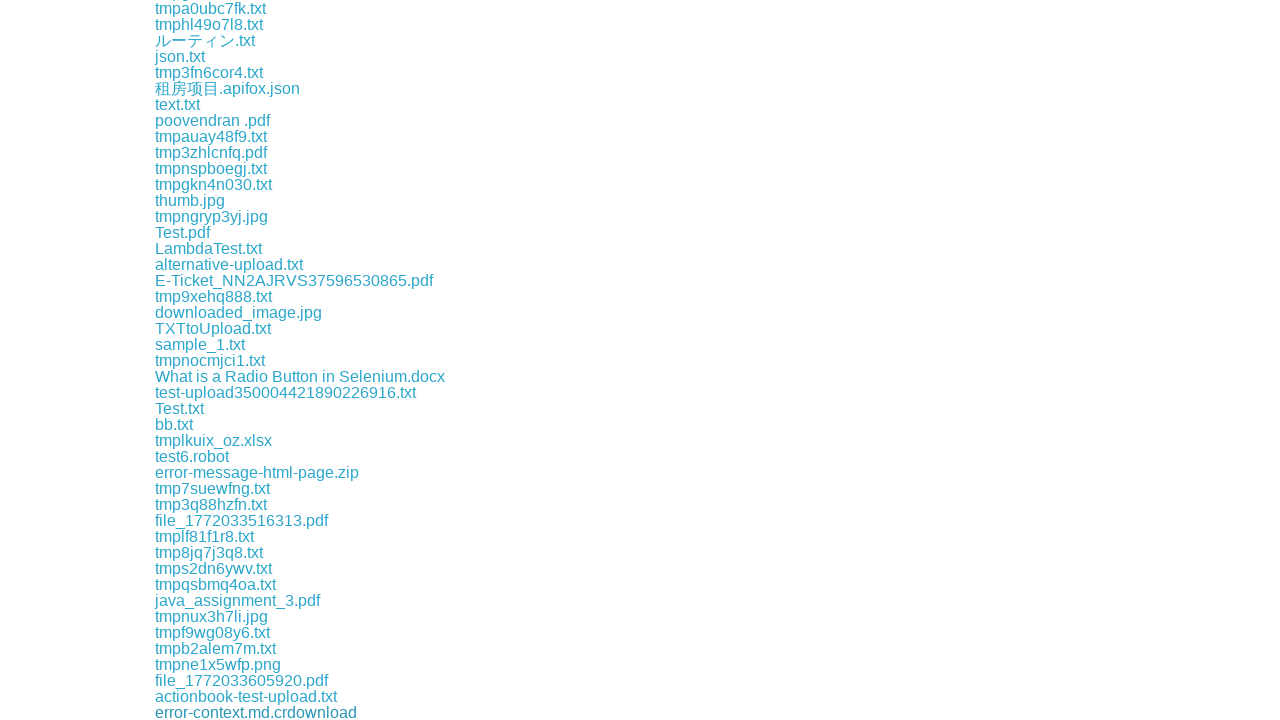

Clicked a download link to initiate file download at (188, 712) on a >> nth=75
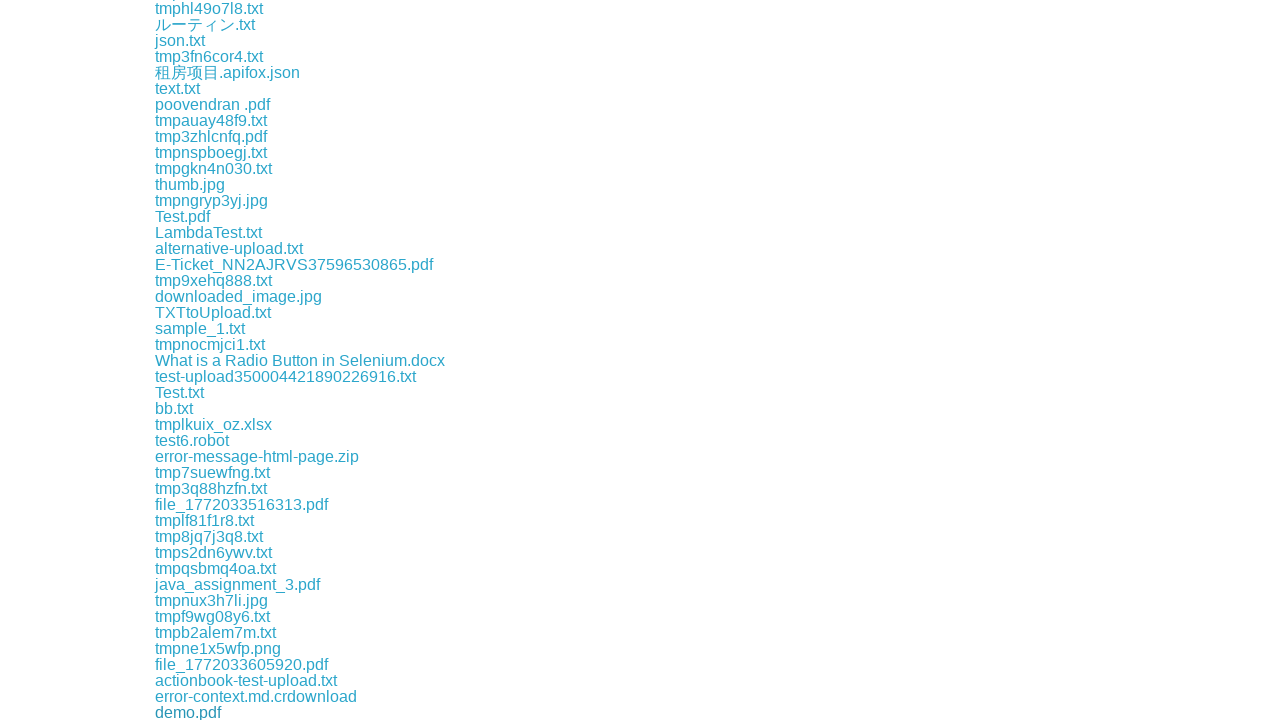

Clicked a download link to initiate file download at (182, 712) on a >> nth=76
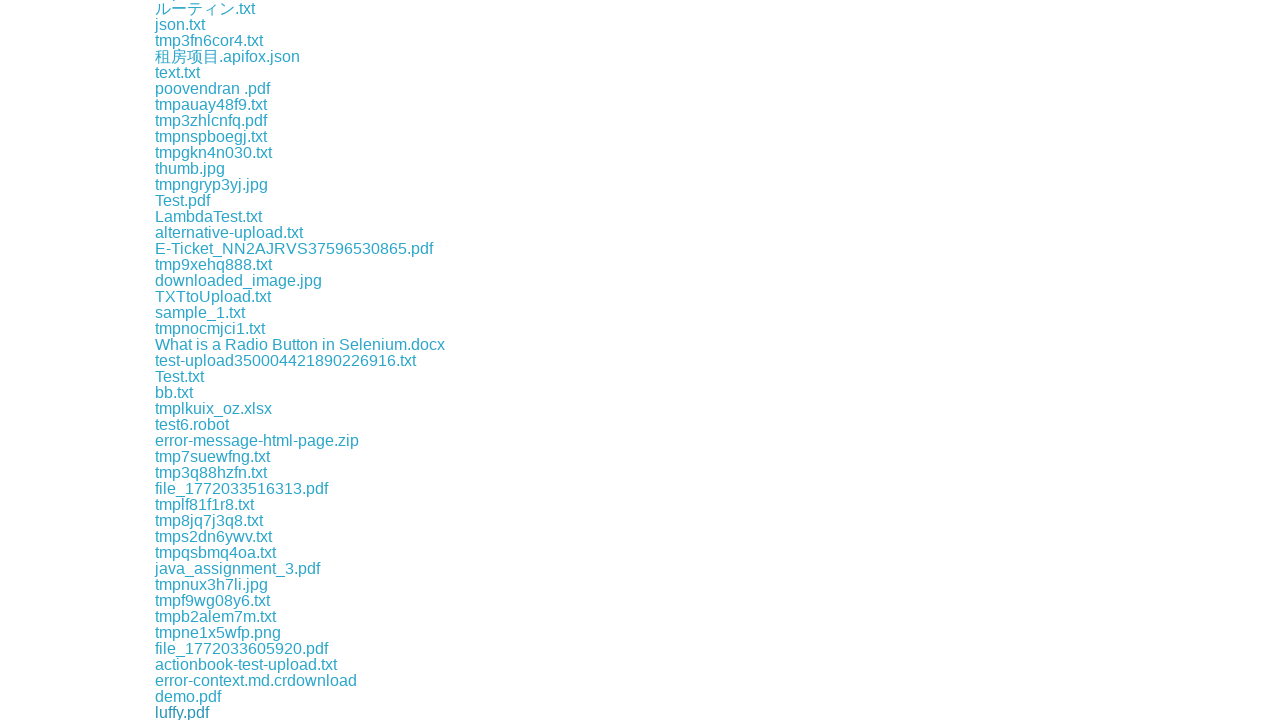

Clicked a download link to initiate file download at (187, 712) on a >> nth=77
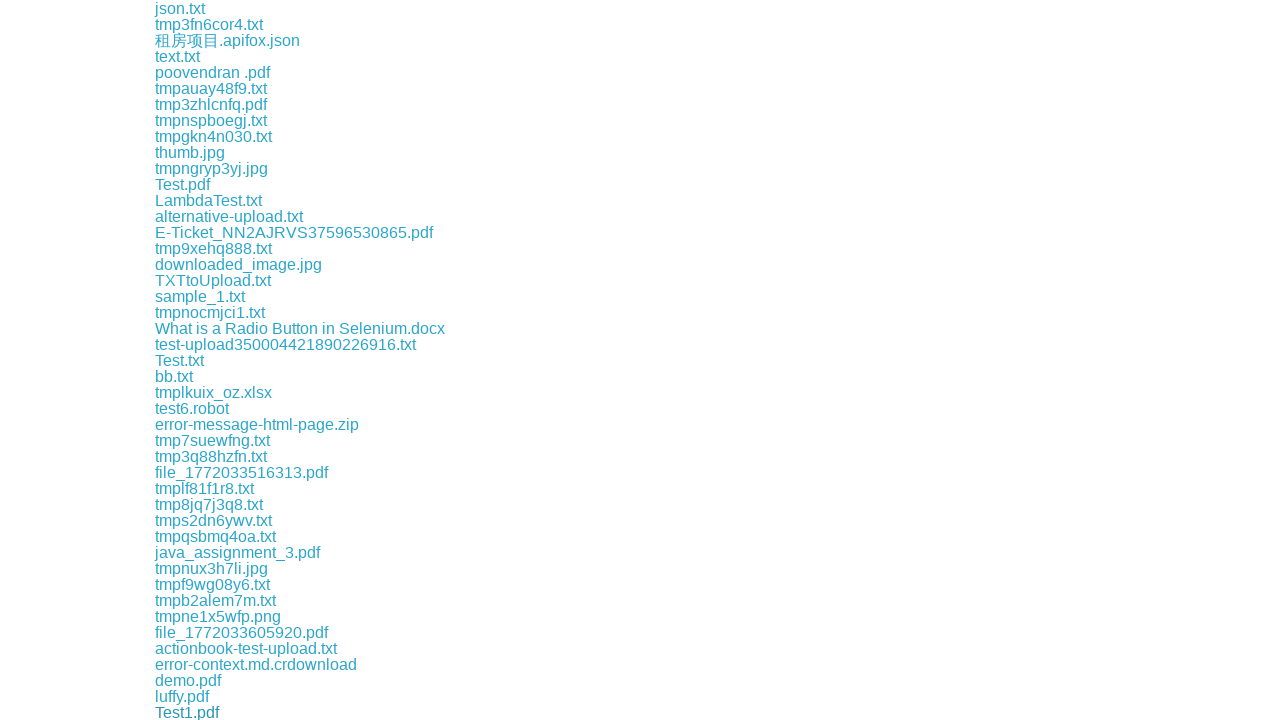

Clicked a download link to initiate file download at (212, 712) on a >> nth=78
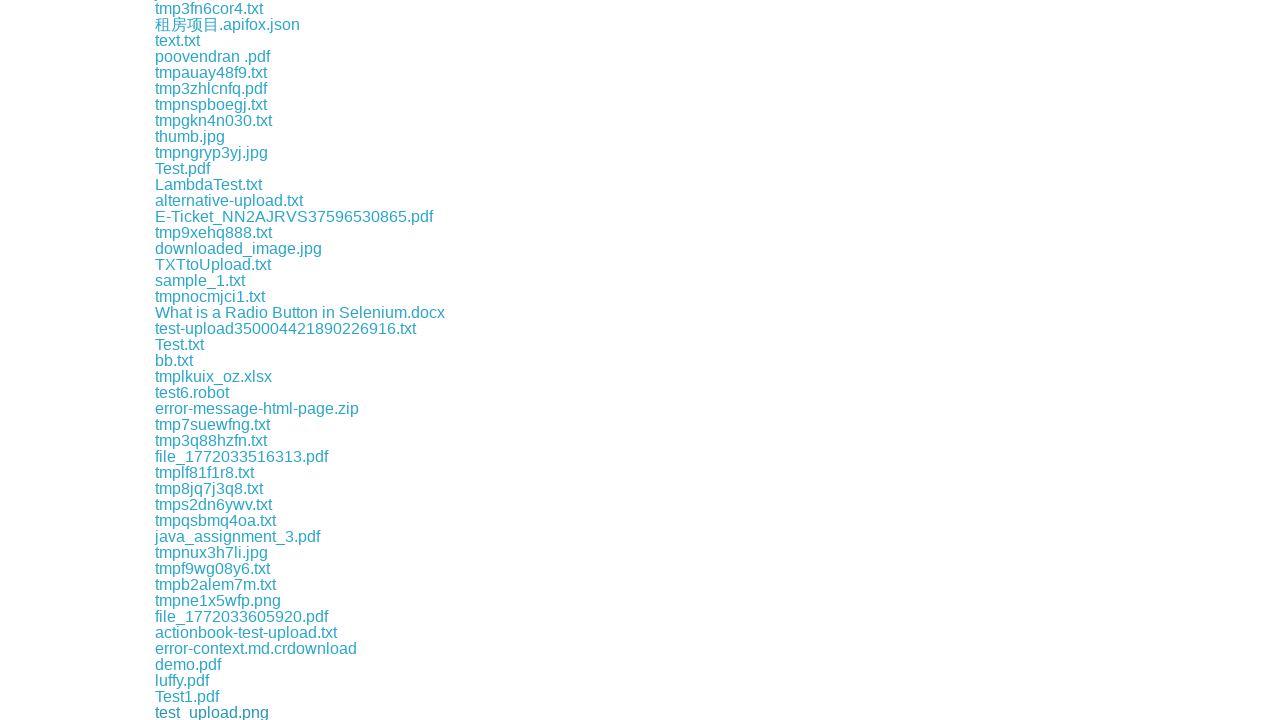

Clicked a download link to initiate file download at (216, 712) on a >> nth=79
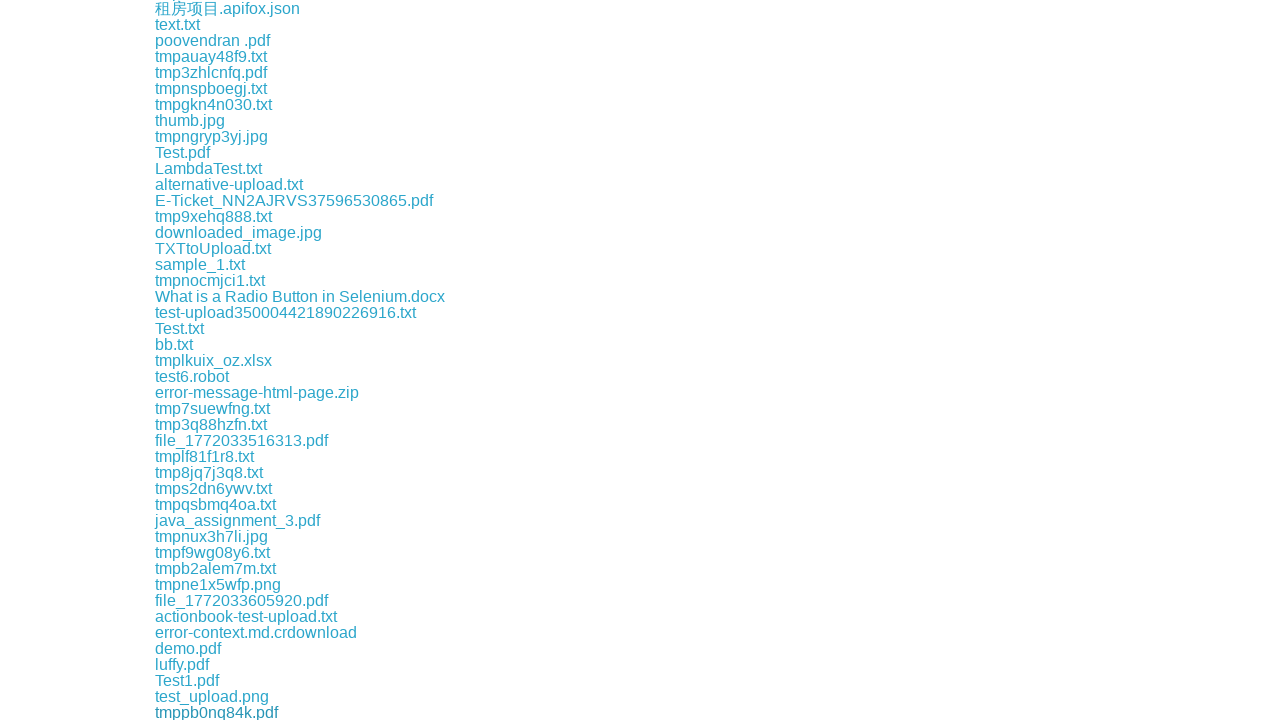

Clicked a download link to initiate file download at (210, 712) on a >> nth=80
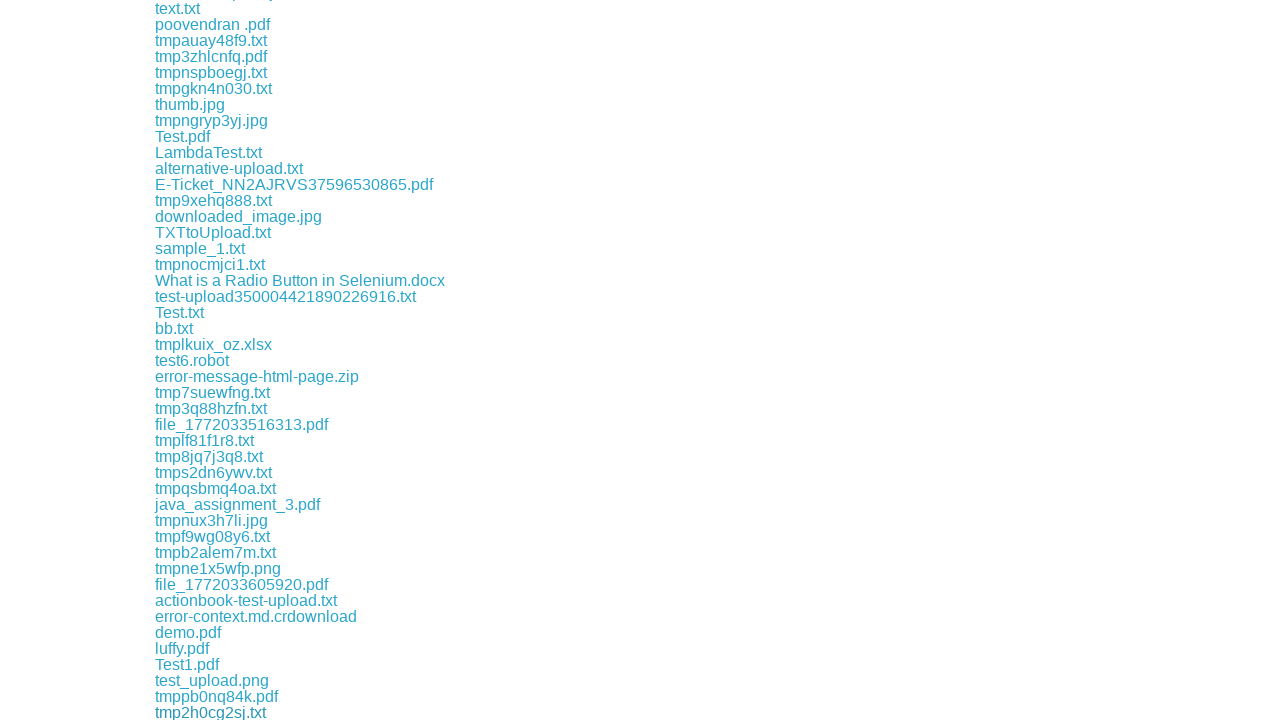

Clicked a download link to initiate file download at (213, 712) on a >> nth=81
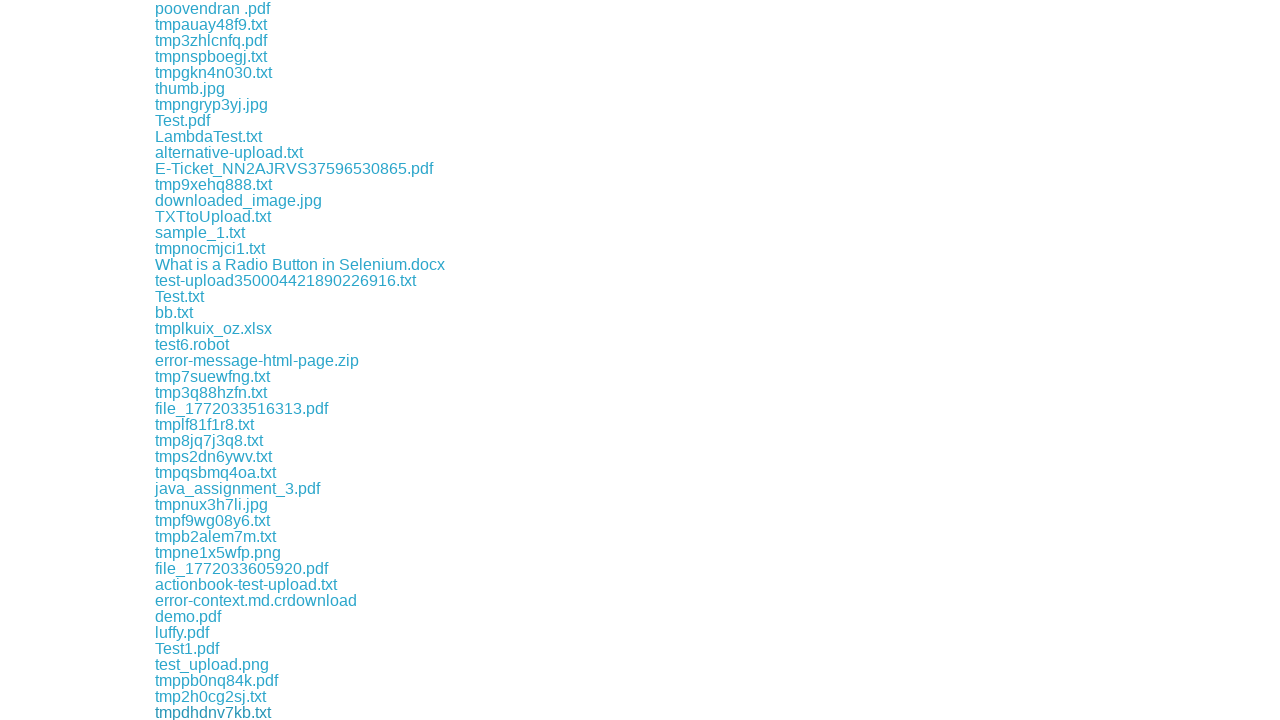

Clicked a download link to initiate file download at (211, 712) on a >> nth=82
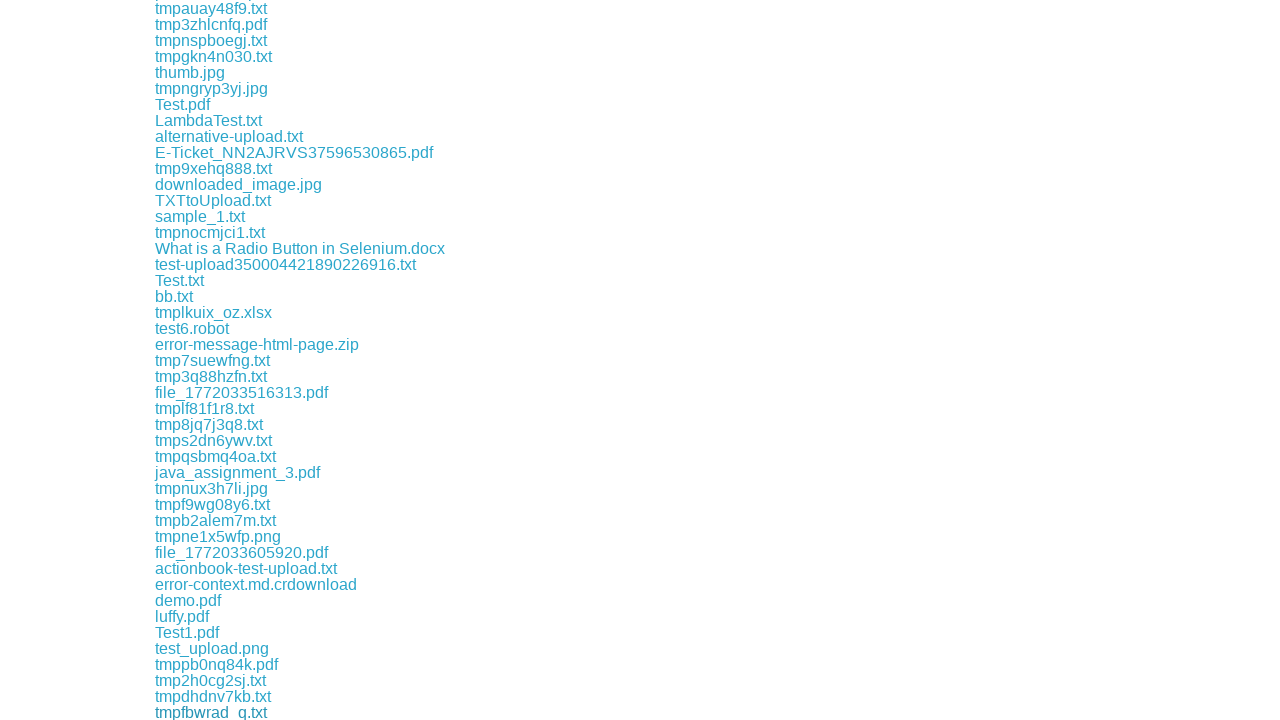

Clicked a download link to initiate file download at (216, 712) on a >> nth=83
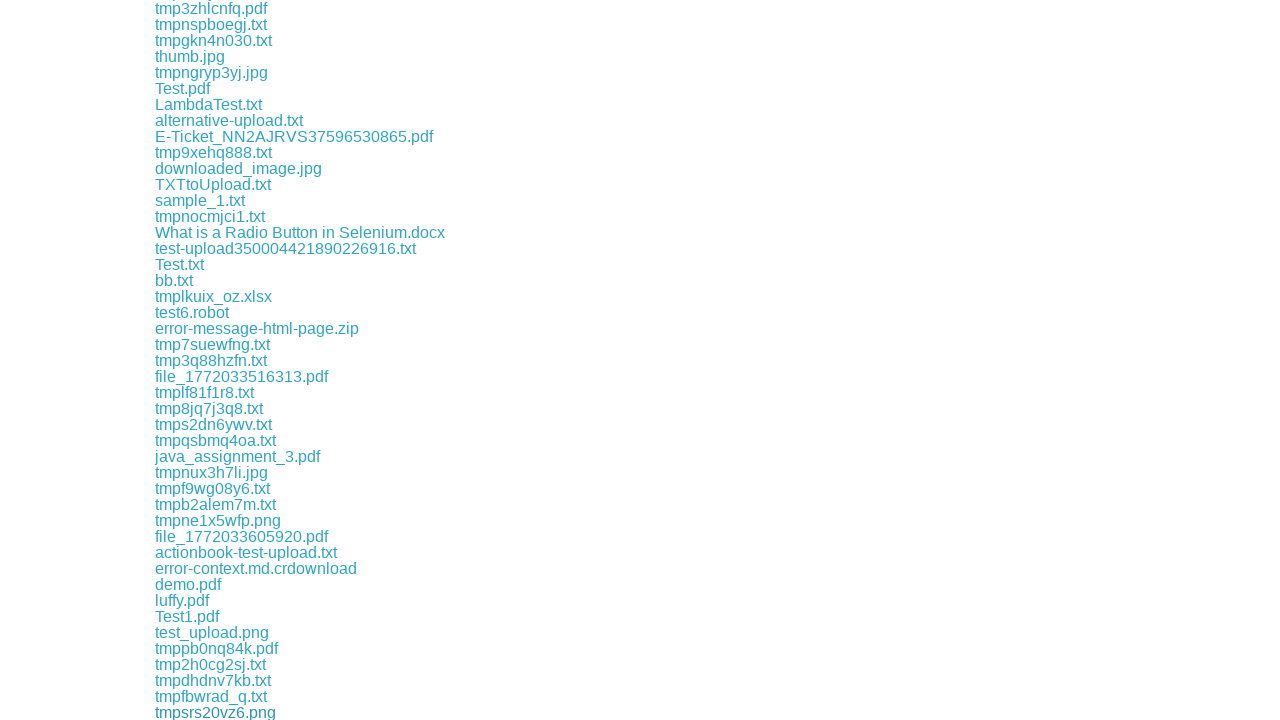

Clicked a download link to initiate file download at (206, 712) on a >> nth=84
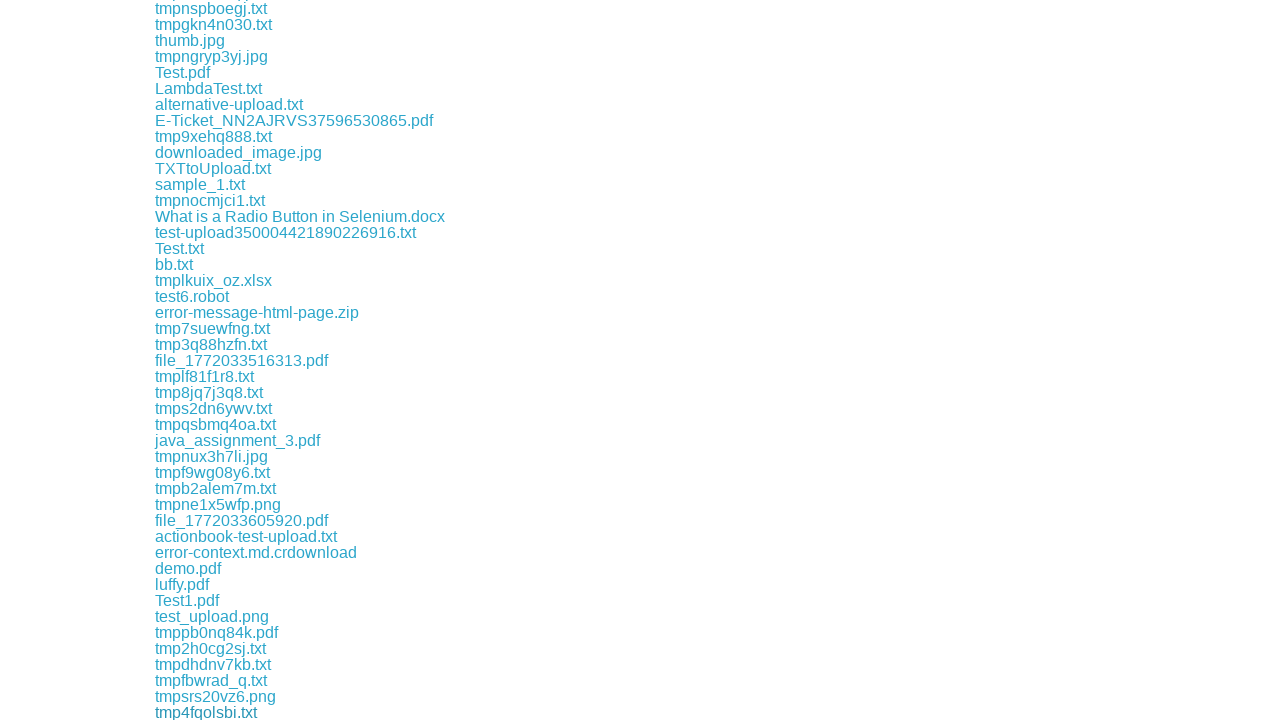

Clicked a download link to initiate file download at (218, 712) on a >> nth=85
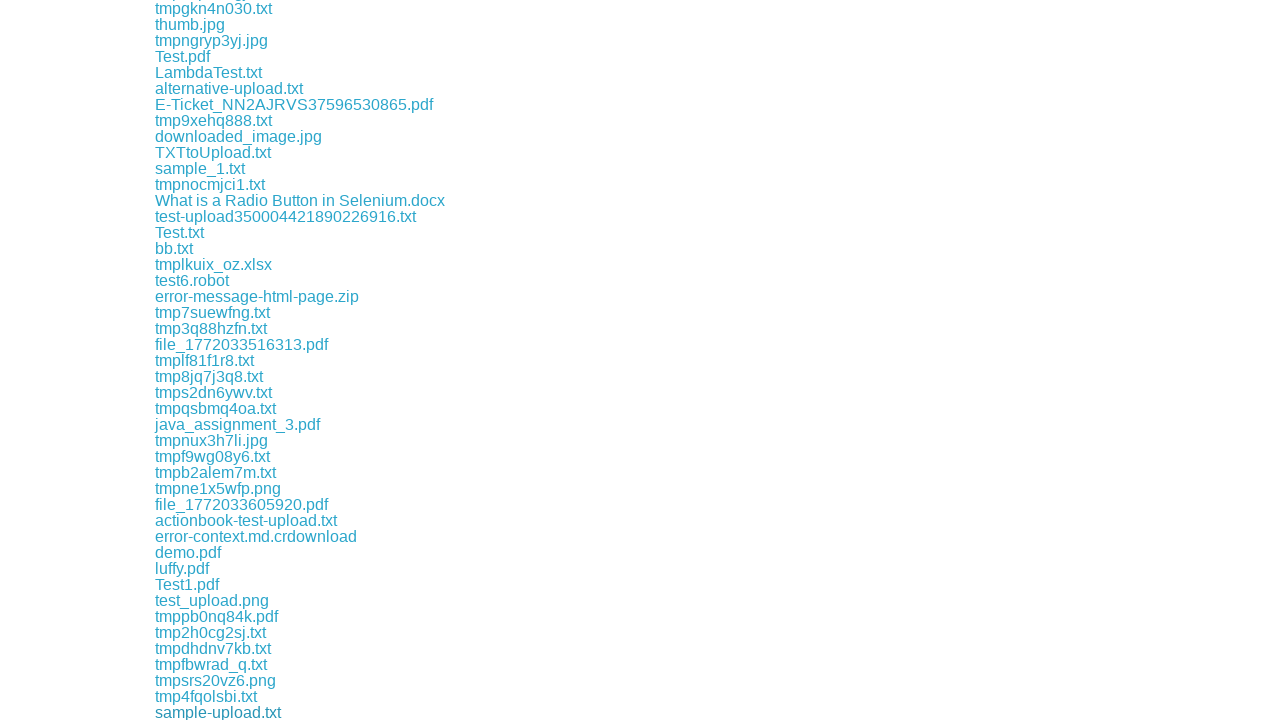

Clicked a download link to initiate file download at (212, 712) on a >> nth=86
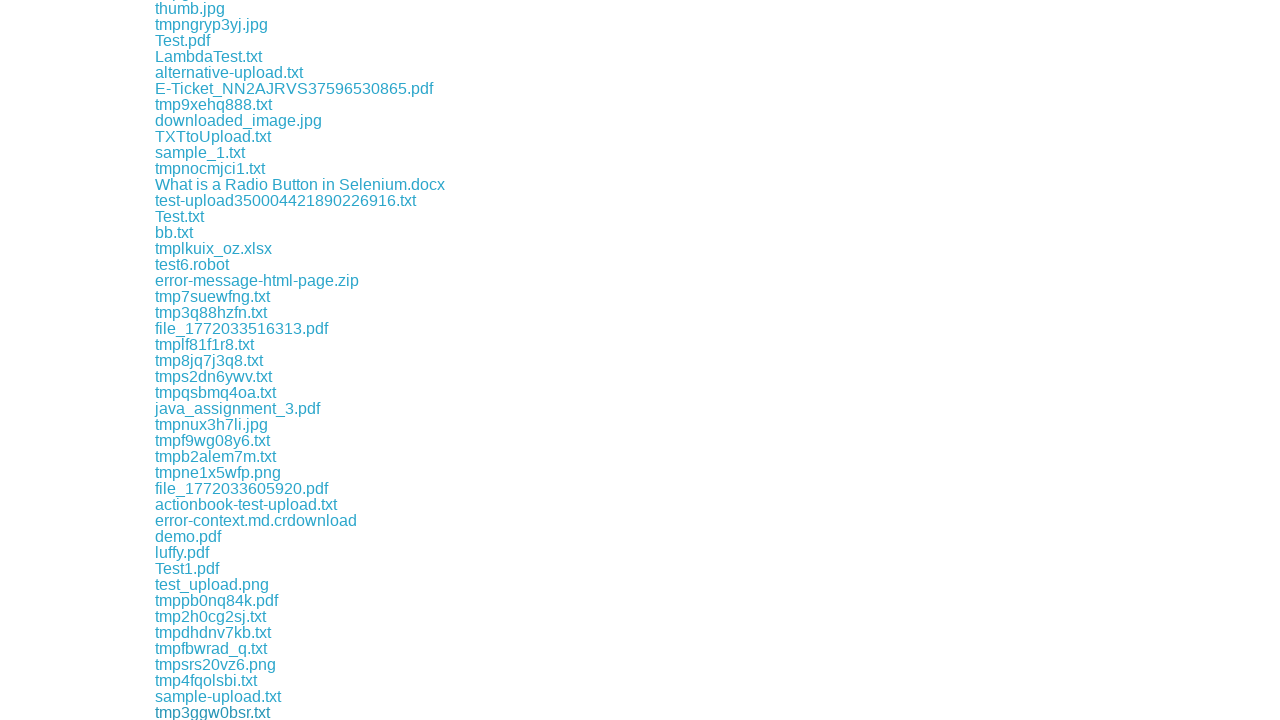

Clicked a download link to initiate file download at (222, 712) on a >> nth=87
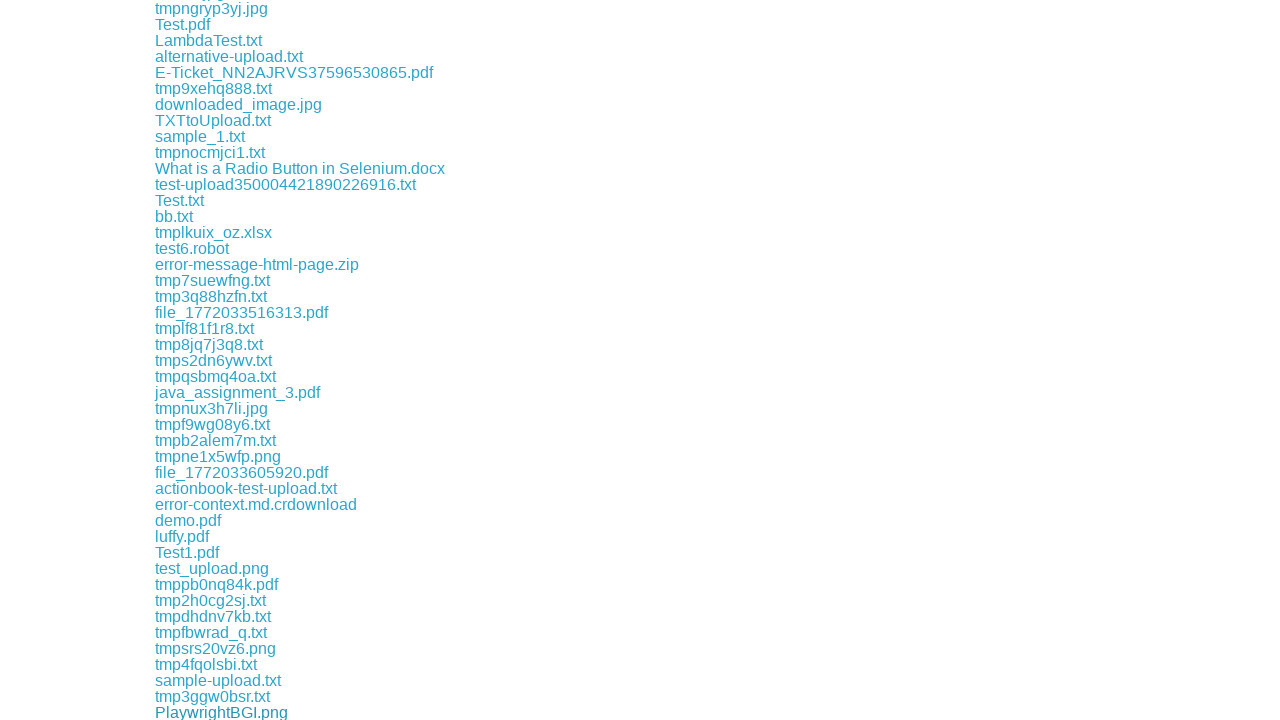

Clicked a download link to initiate file download at (198, 712) on a >> nth=88
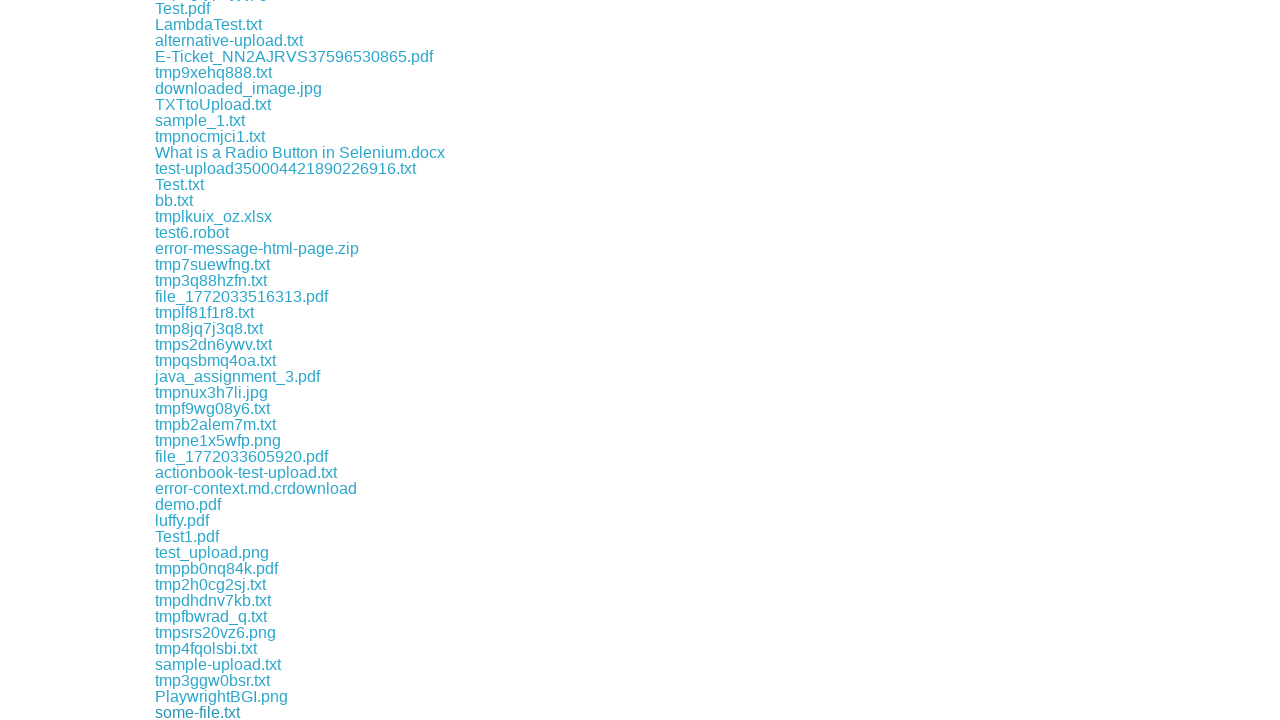

Clicked a download link to initiate file download at (210, 712) on a >> nth=89
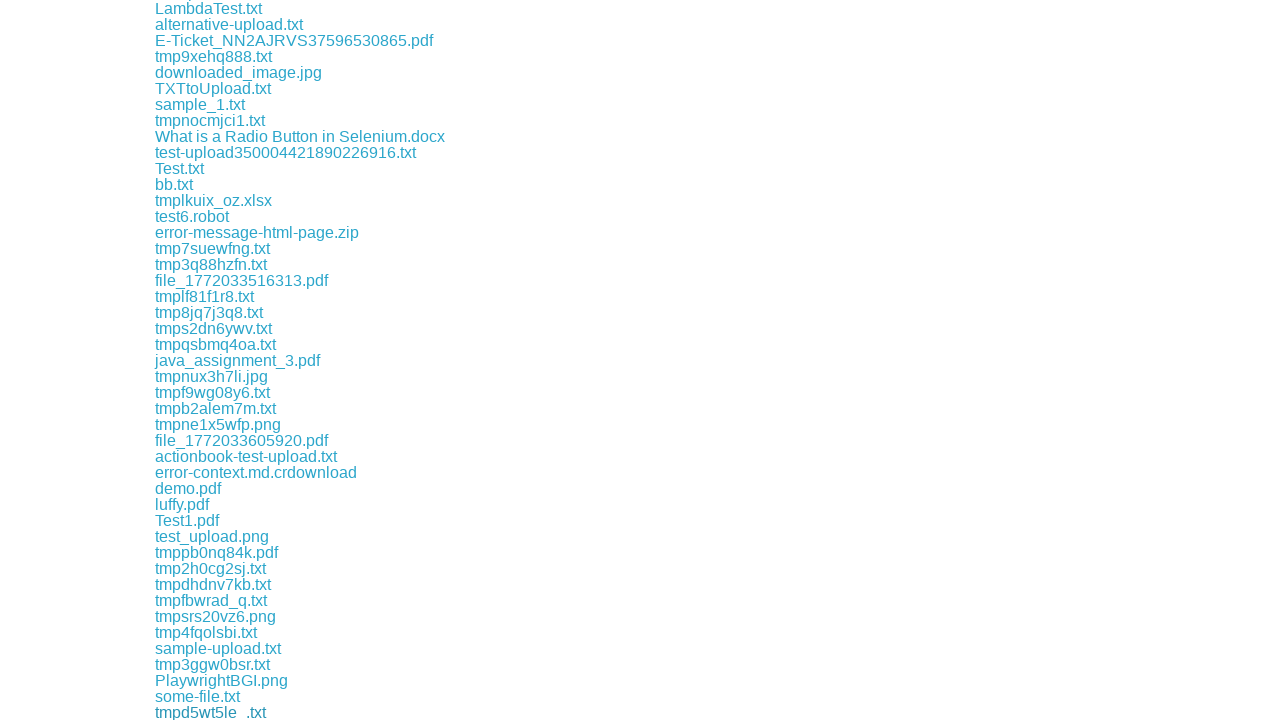

Clicked a download link to initiate file download at (209, 712) on a >> nth=90
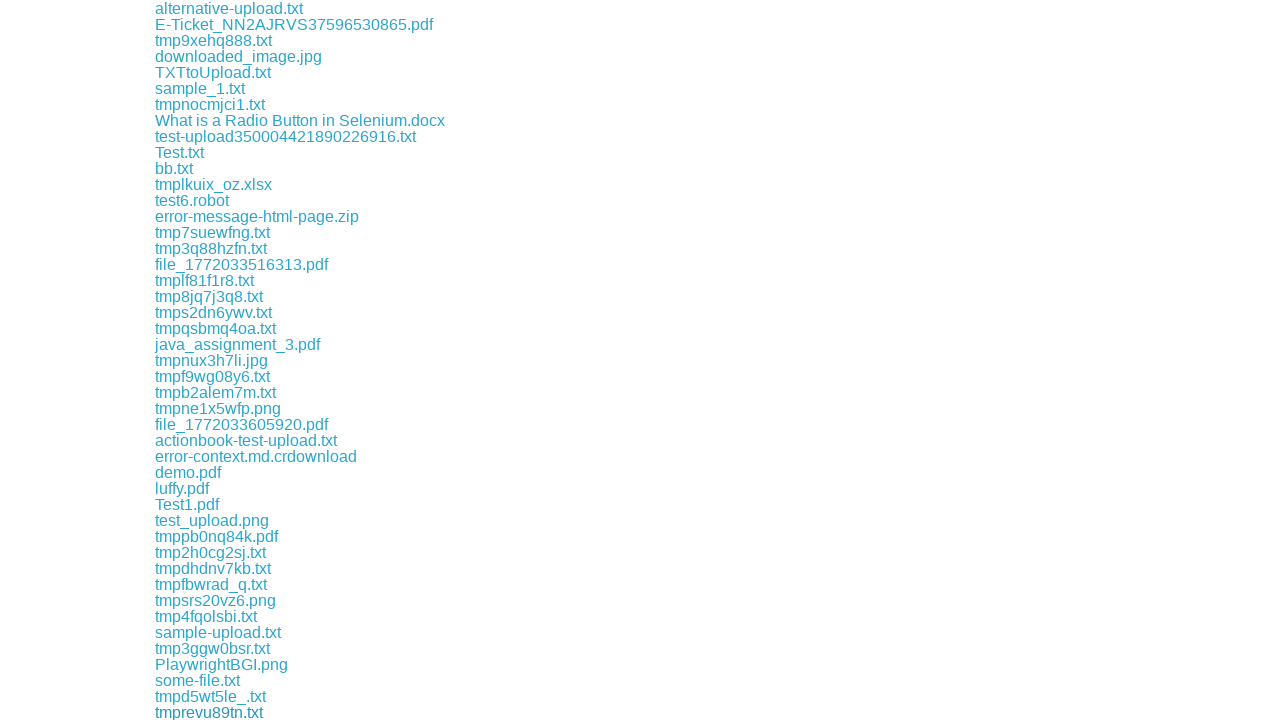

Clicked a download link to initiate file download at (214, 712) on a >> nth=91
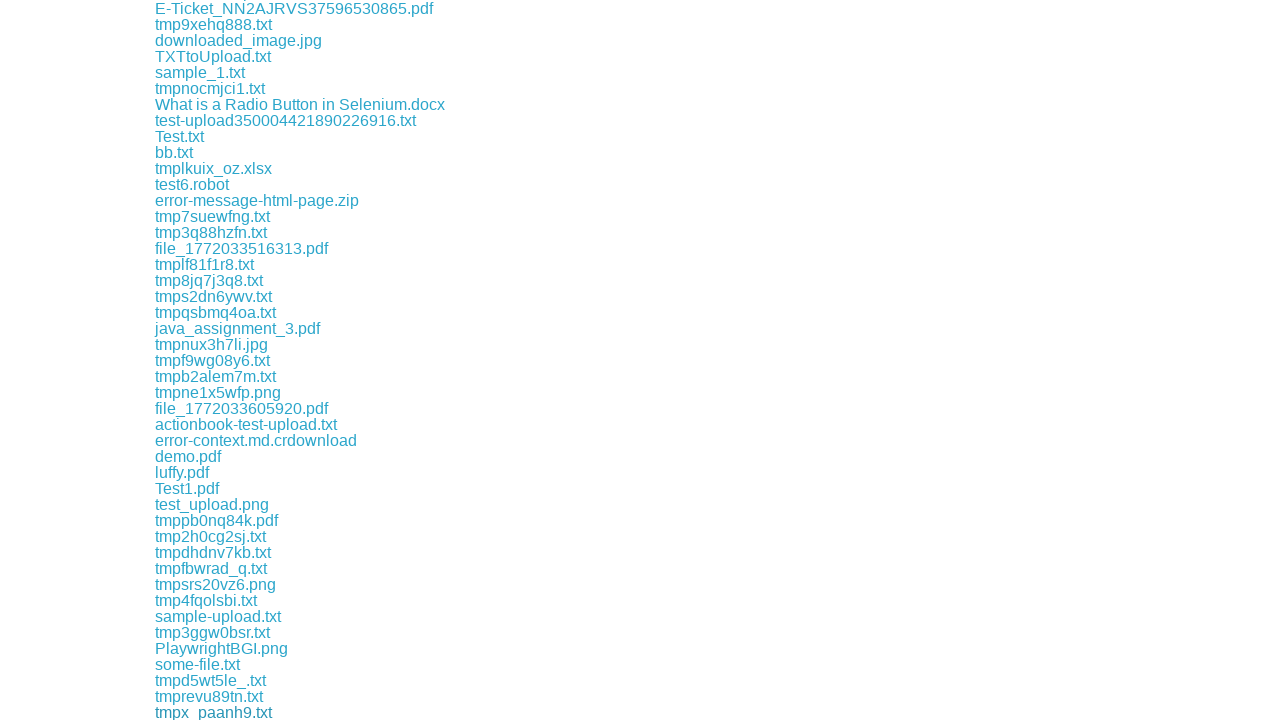

Clicked a download link to initiate file download at (211, 712) on a >> nth=92
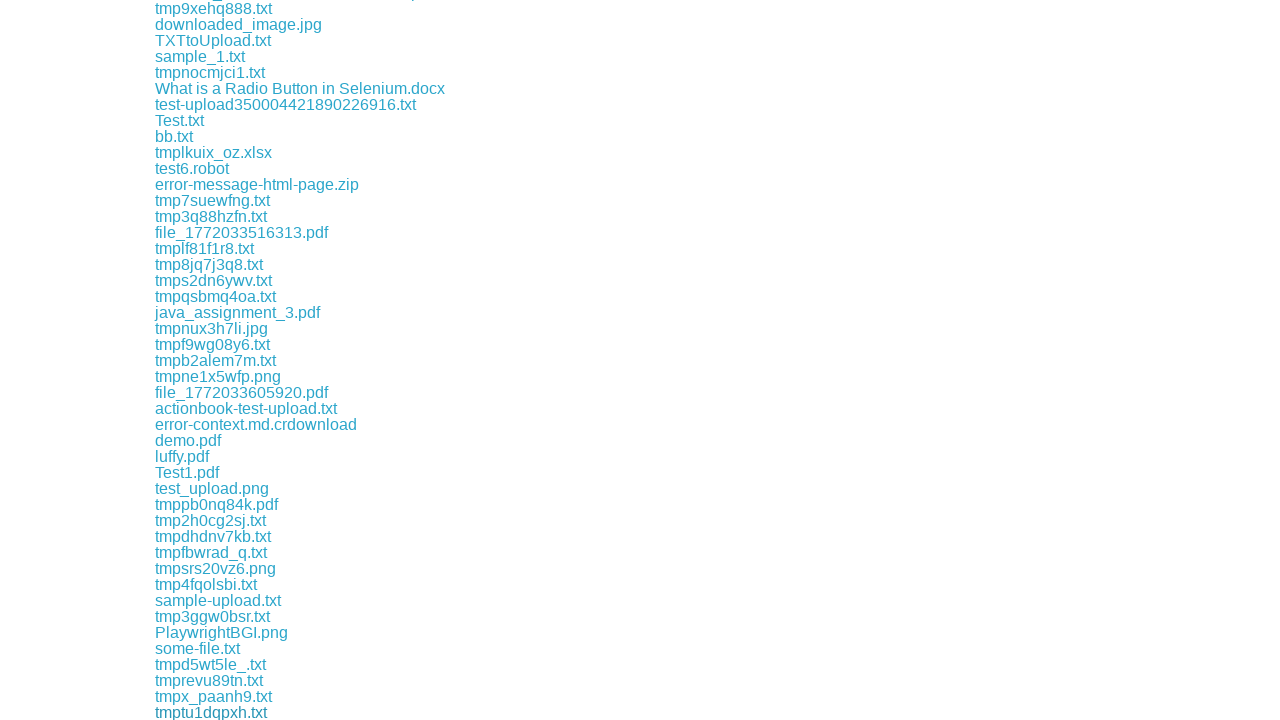

Clicked a download link to initiate file download at (208, 712) on a >> nth=93
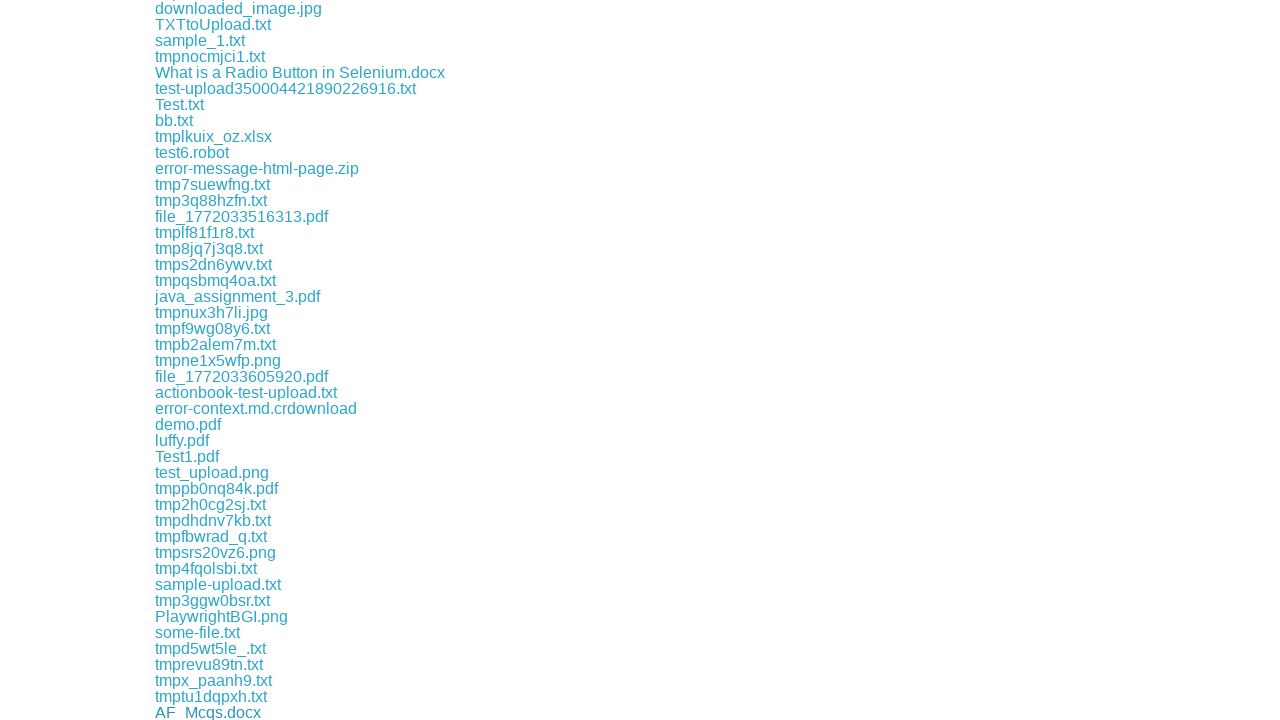

Clicked a download link to initiate file download at (212, 712) on a >> nth=94
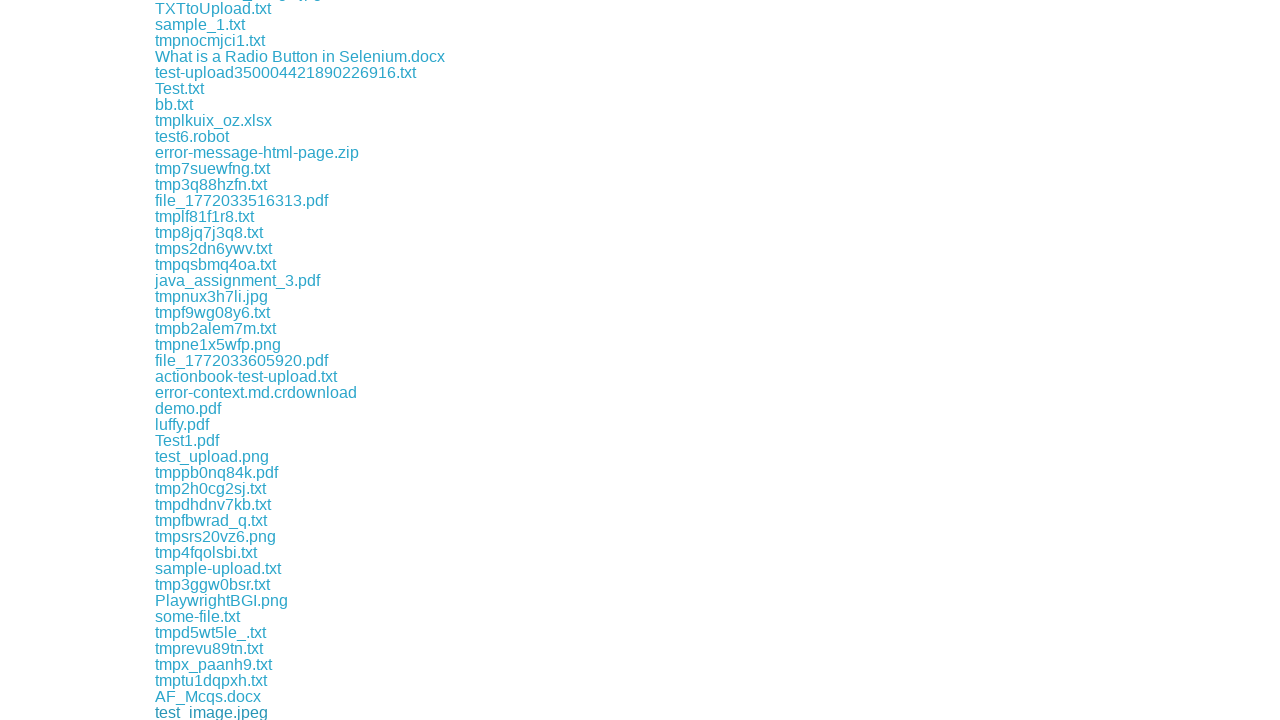

Clicked a download link to initiate file download at (214, 712) on a >> nth=95
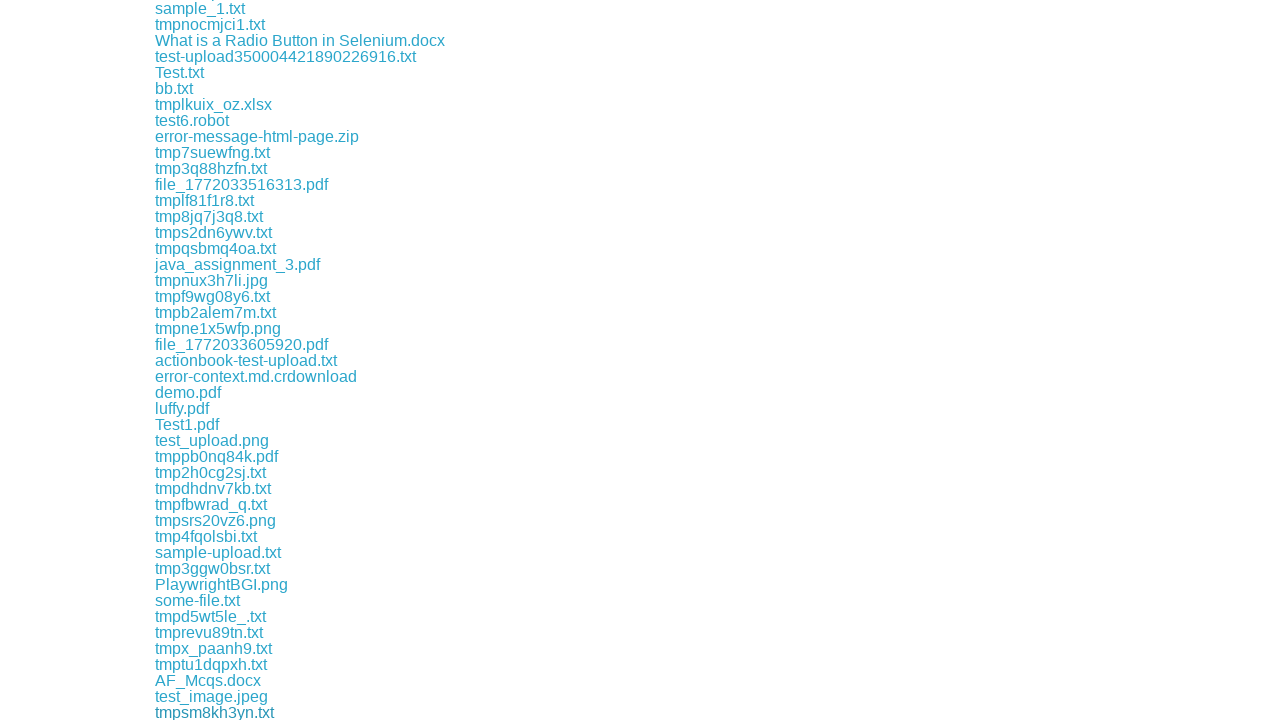

Clicked a download link to initiate file download at (211, 712) on a >> nth=96
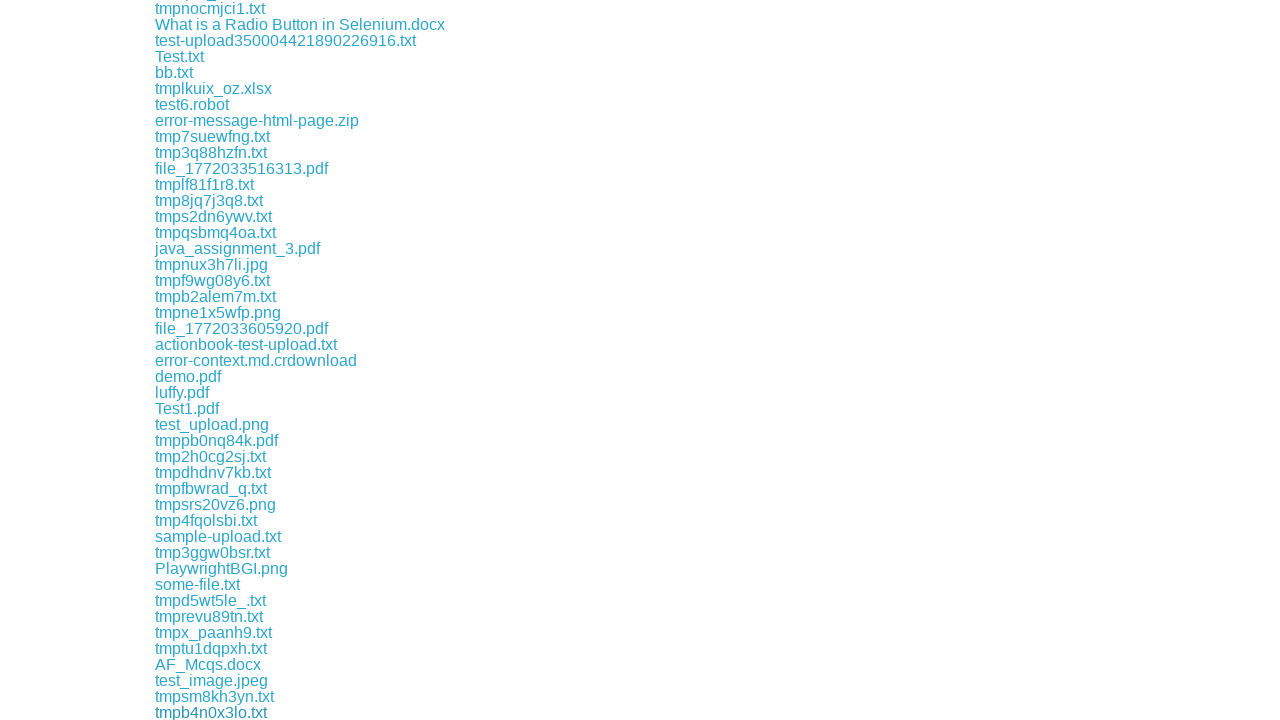

Clicked a download link to initiate file download at (213, 712) on a >> nth=97
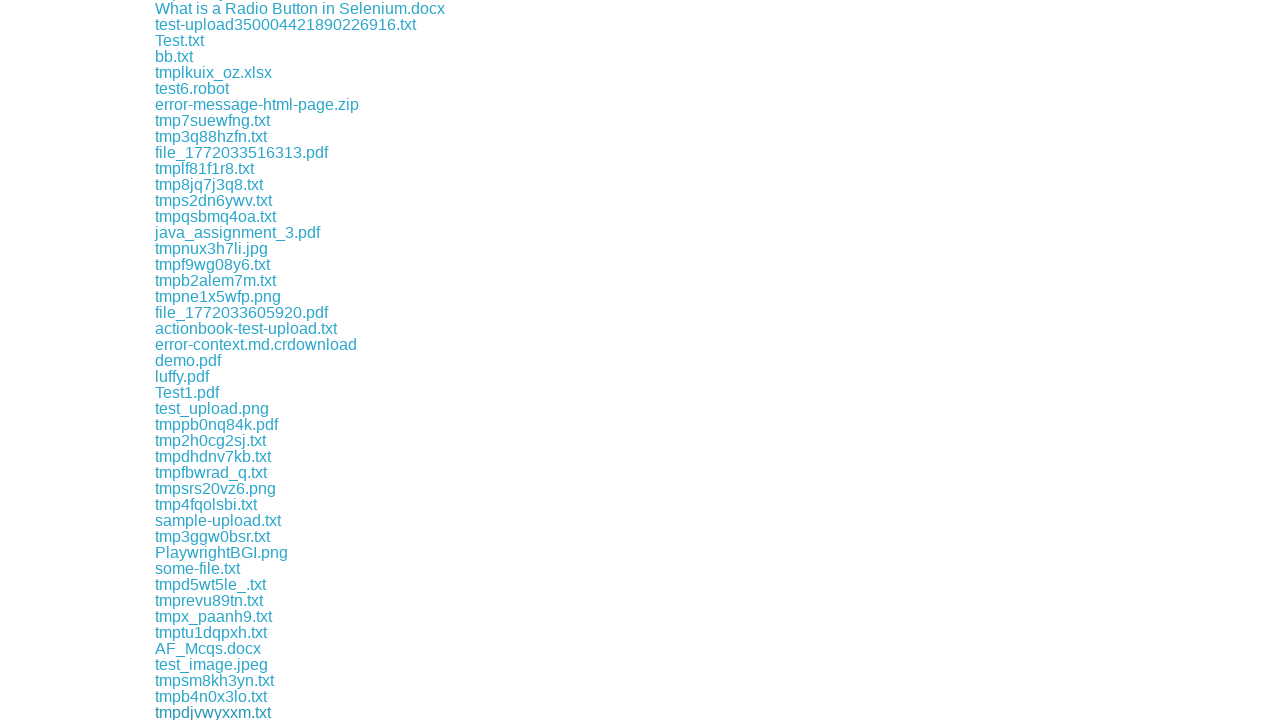

Clicked a download link to initiate file download at (202, 712) on a >> nth=98
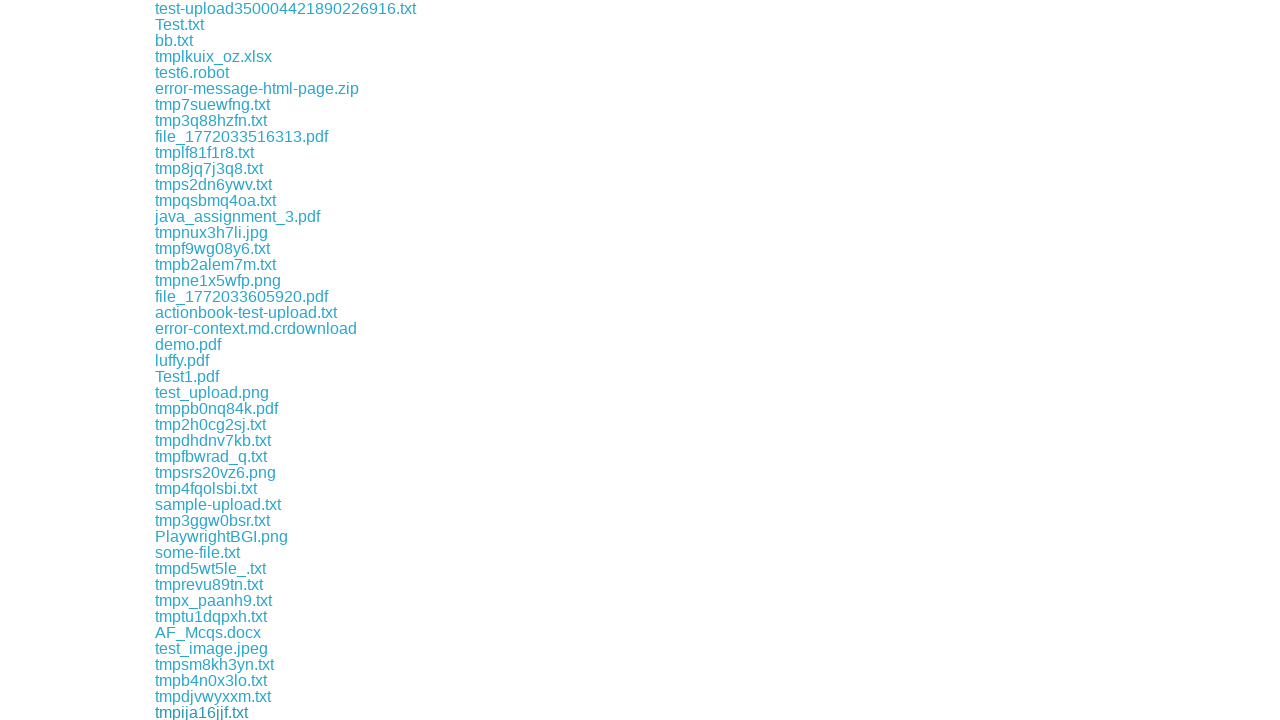

Clicked a download link to initiate file download at (213, 712) on a >> nth=99
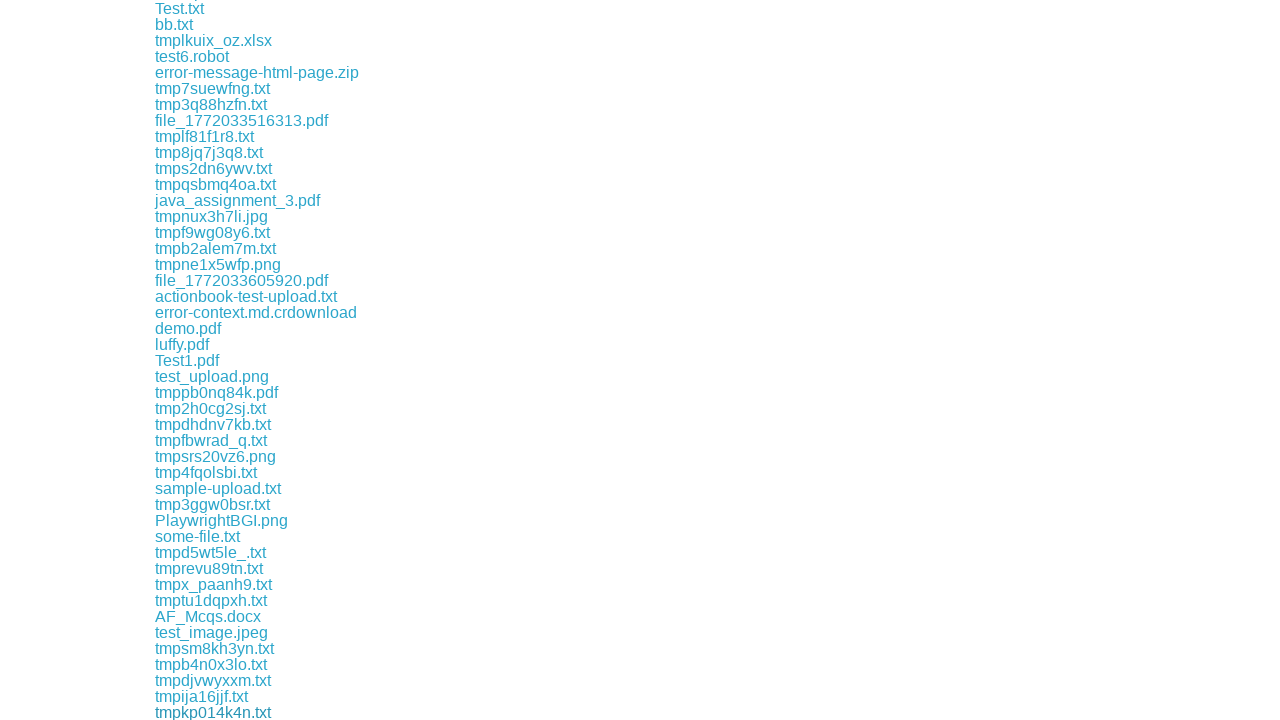

Clicked a download link to initiate file download at (194, 712) on a >> nth=100
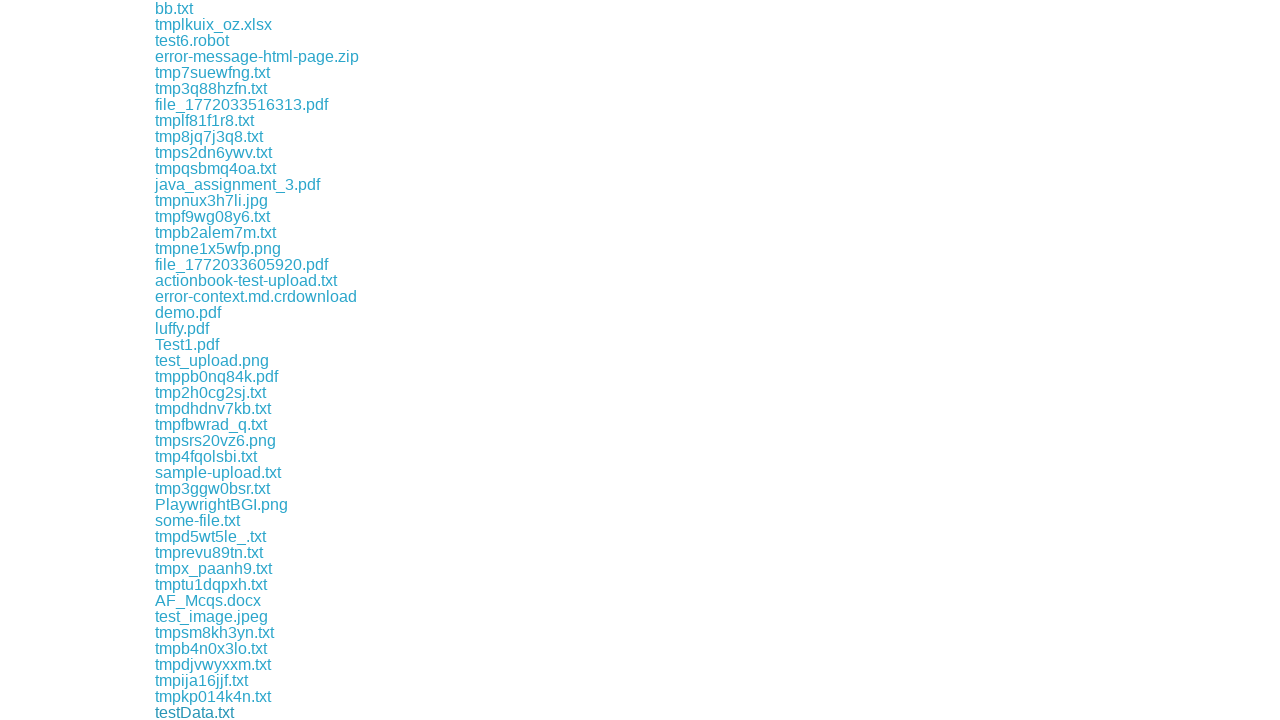

Clicked a download link to initiate file download at (178, 712) on a >> nth=101
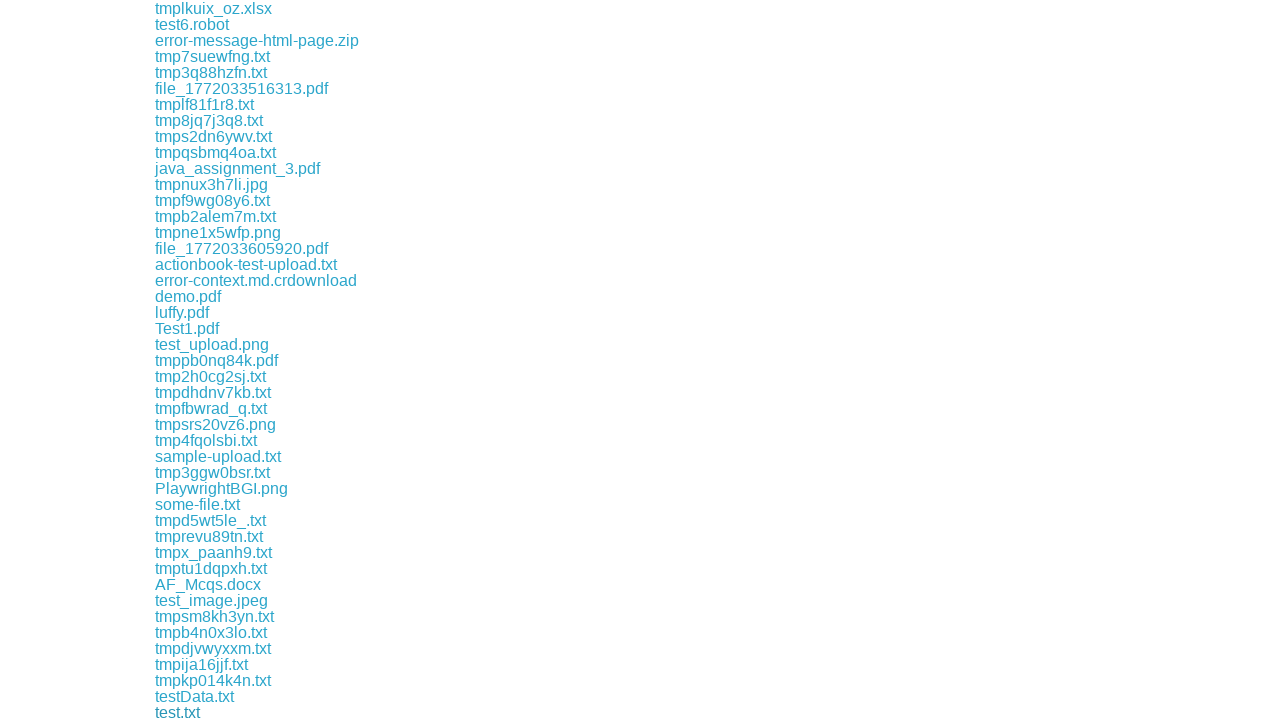

Clicked a download link to initiate file download at (214, 712) on a >> nth=102
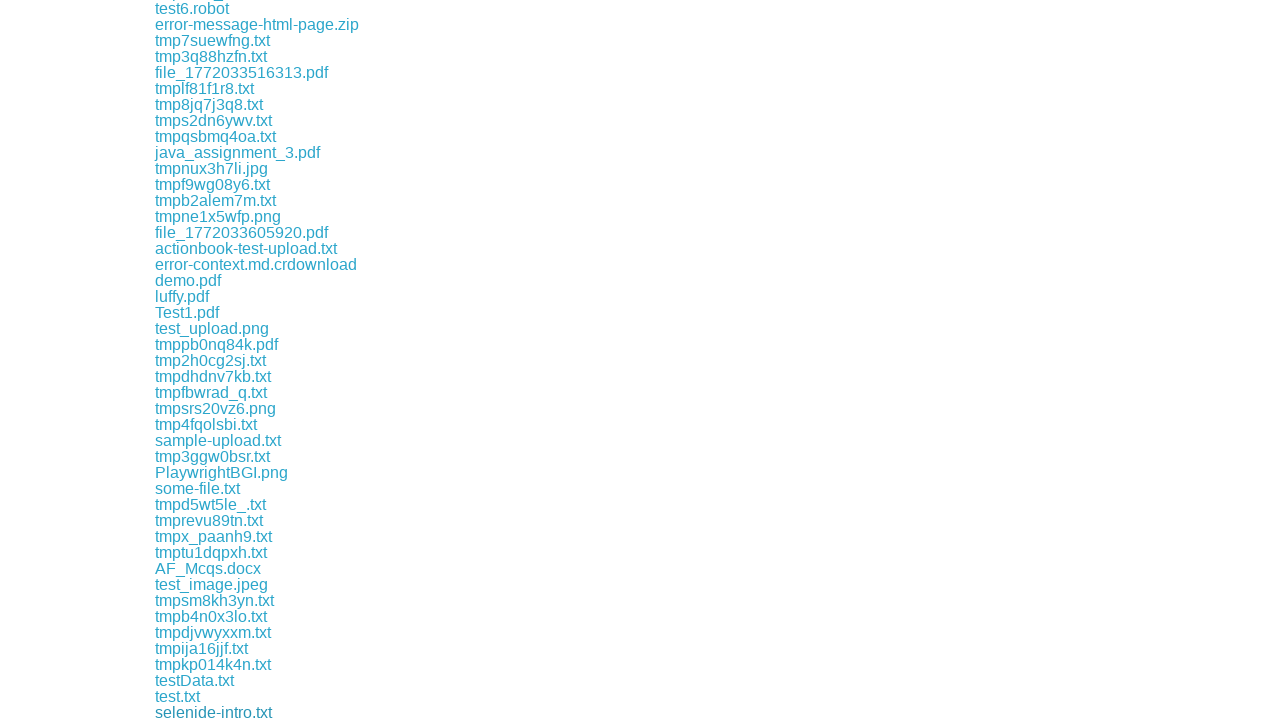

Clicked a download link to initiate file download at (200, 712) on a >> nth=103
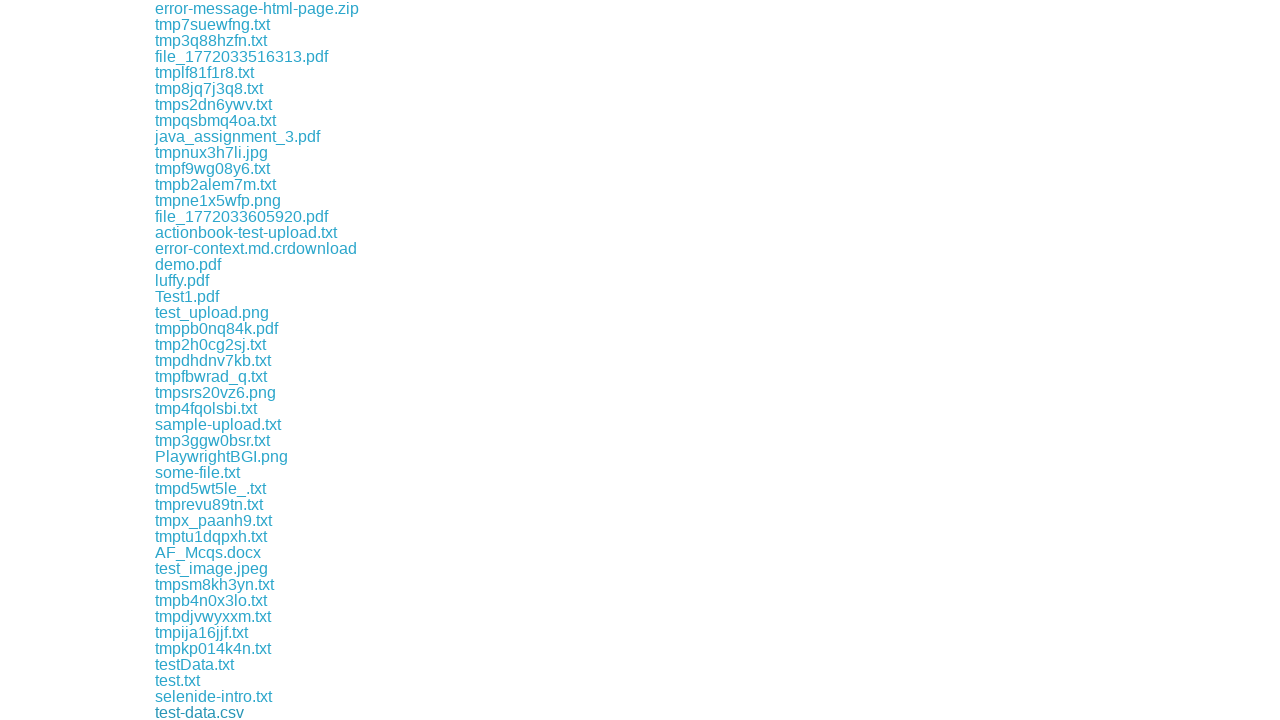

Clicked a download link to initiate file download at (235, 712) on a >> nth=104
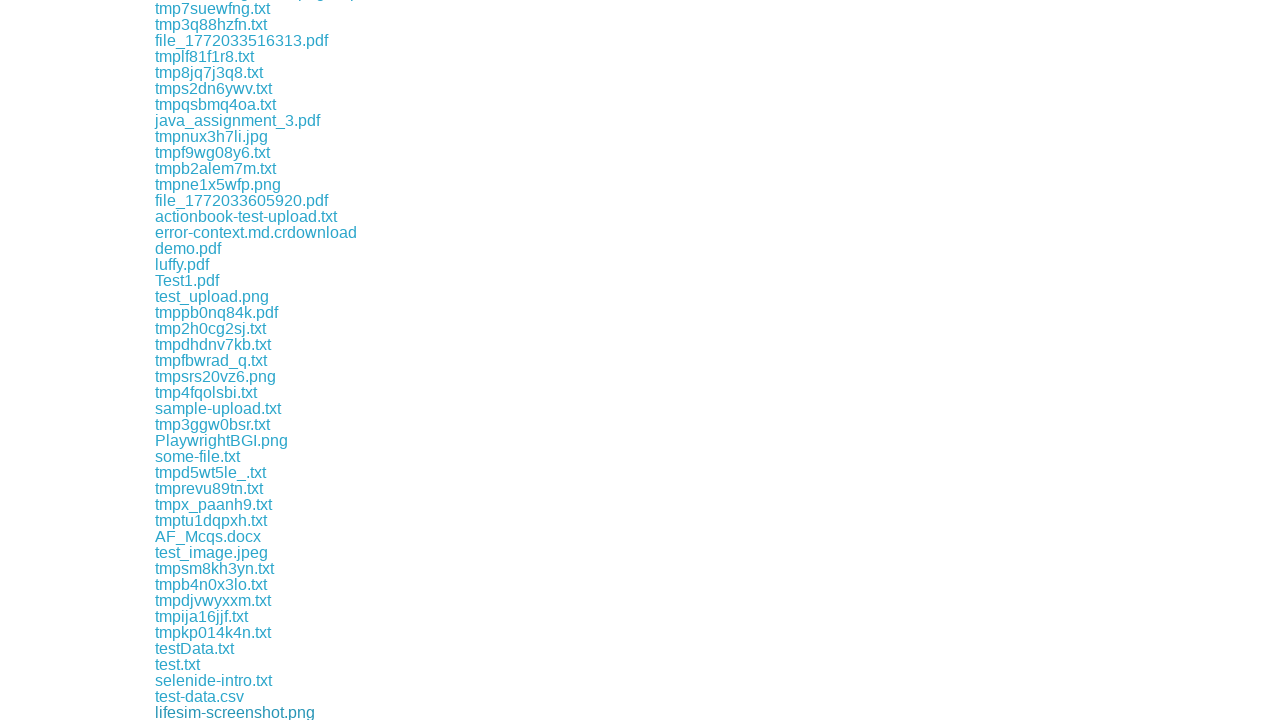

Clicked a download link to initiate file download at (182, 712) on a >> nth=105
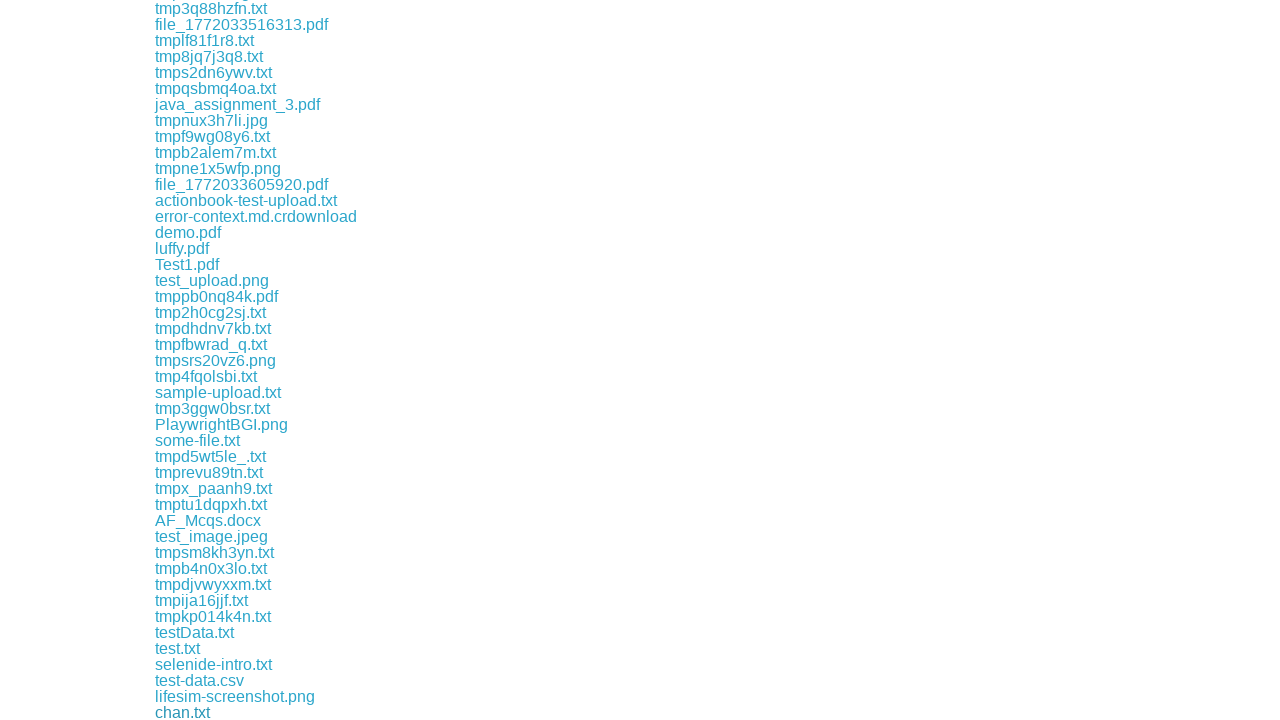

Clicked a download link to initiate file download at (220, 712) on a >> nth=106
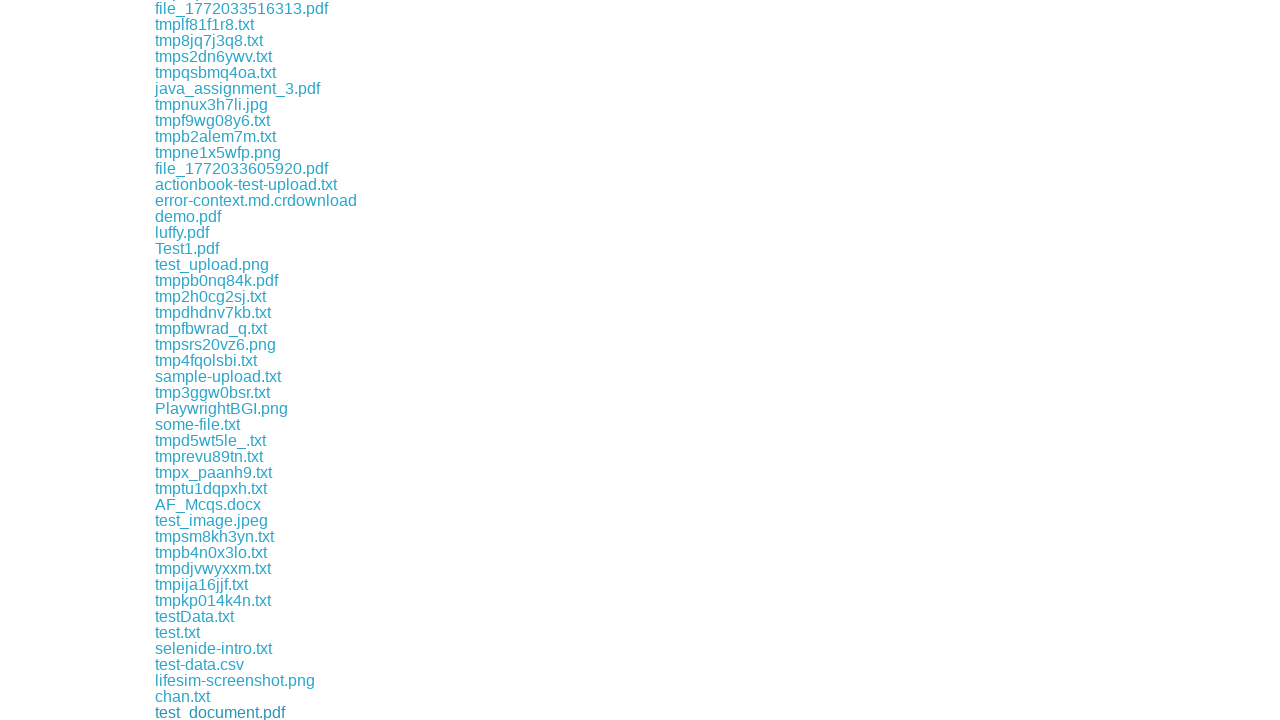

Clicked a download link to initiate file download at (192, 712) on a >> nth=107
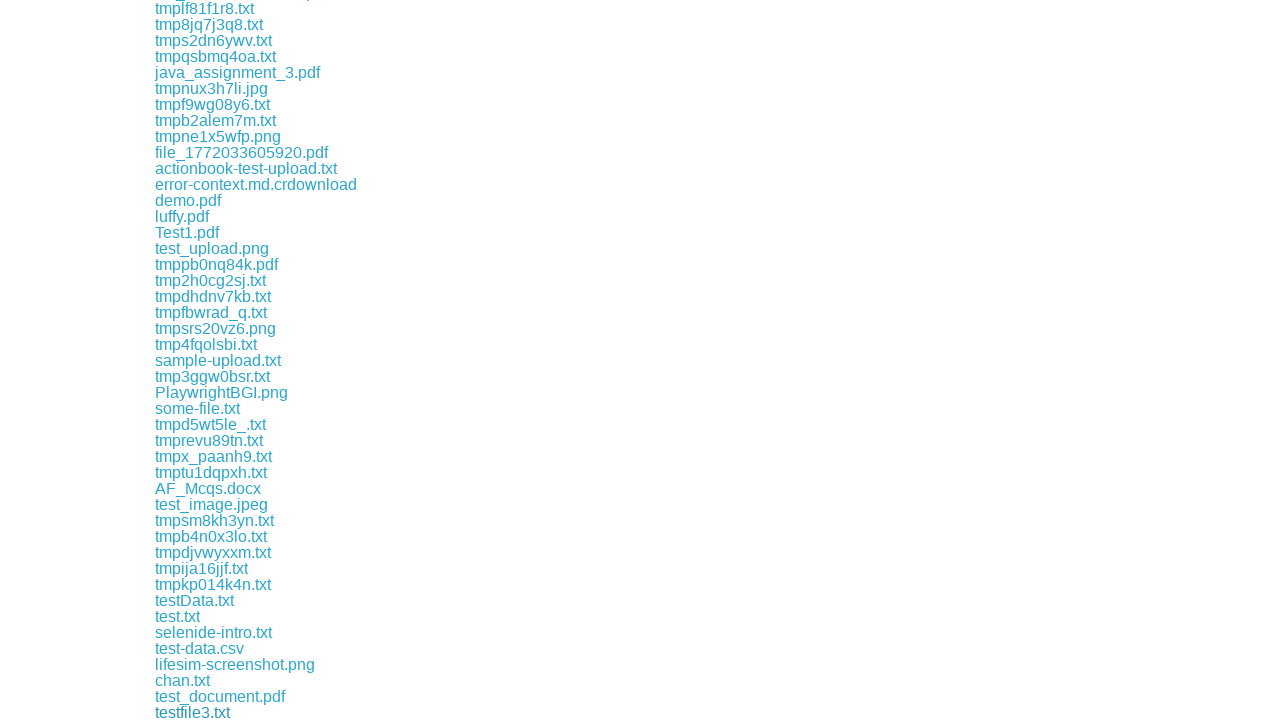

Clicked a download link to initiate file download at (214, 712) on a >> nth=108
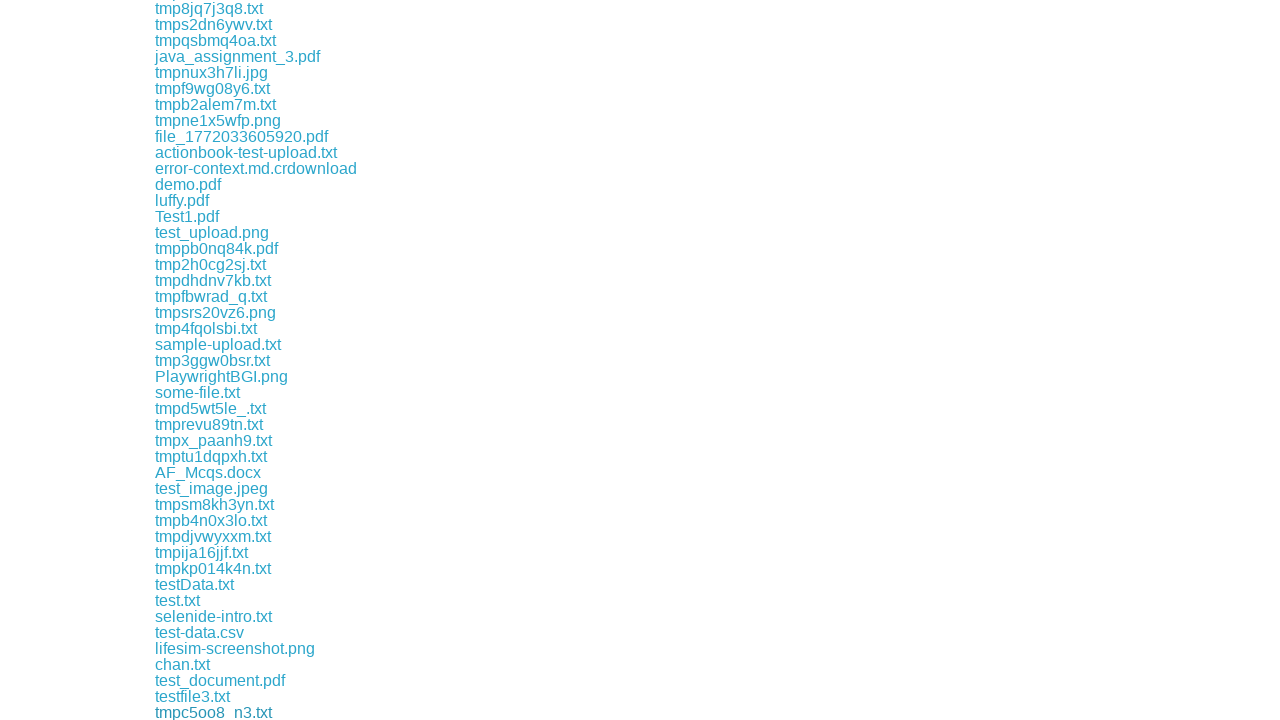

Clicked a download link to initiate file download at (204, 712) on a >> nth=109
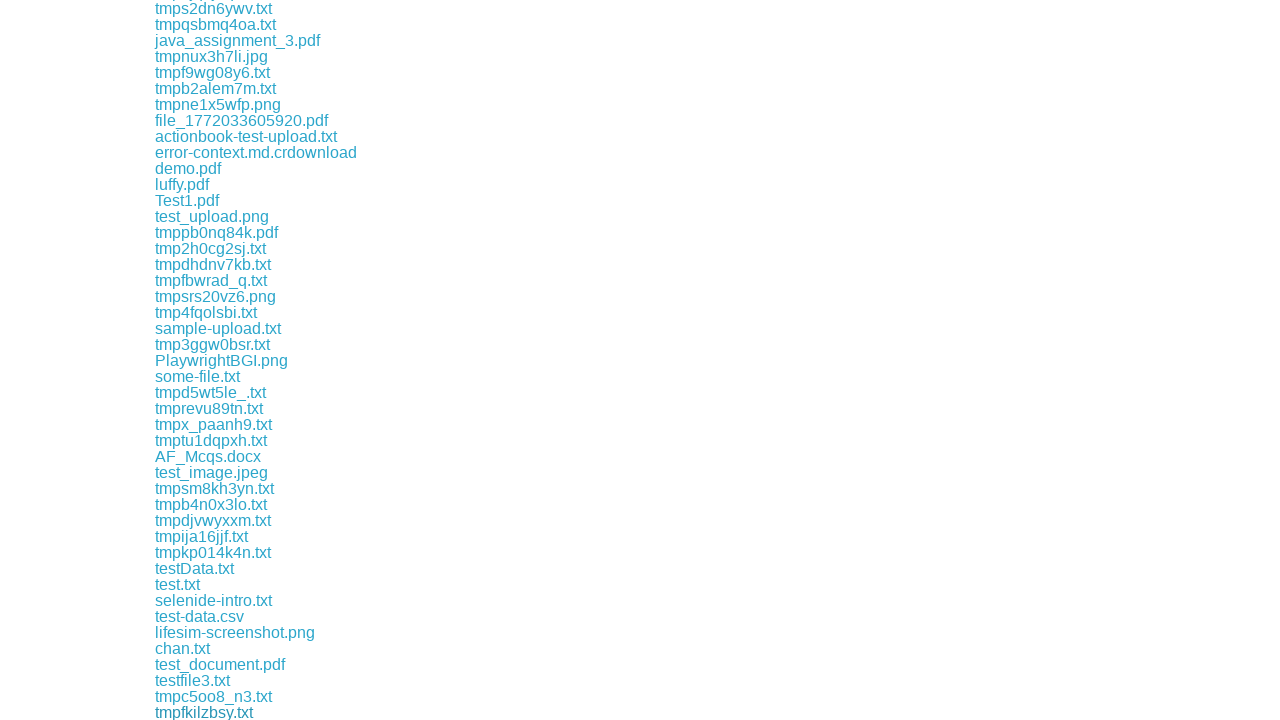

Clicked a download link to initiate file download at (215, 712) on a >> nth=110
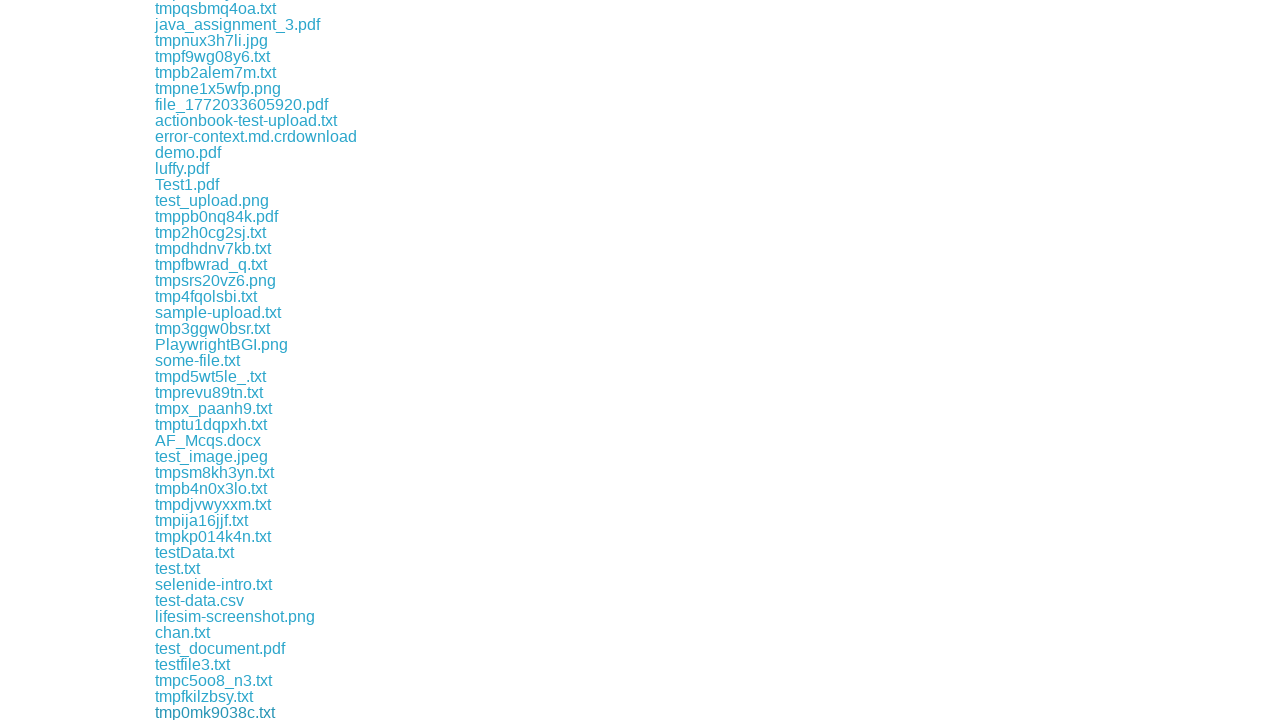

Clicked a download link to initiate file download at (206, 712) on a >> nth=111
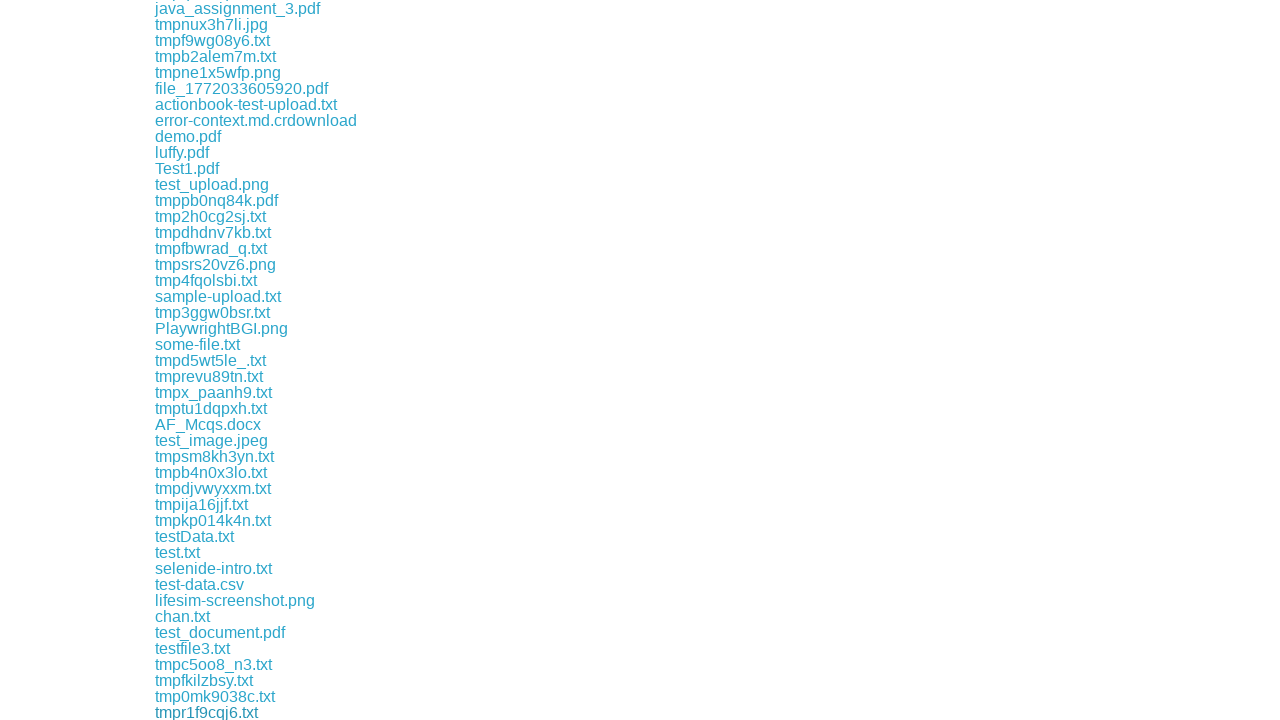

Clicked a download link to initiate file download at (234, 712) on a >> nth=112
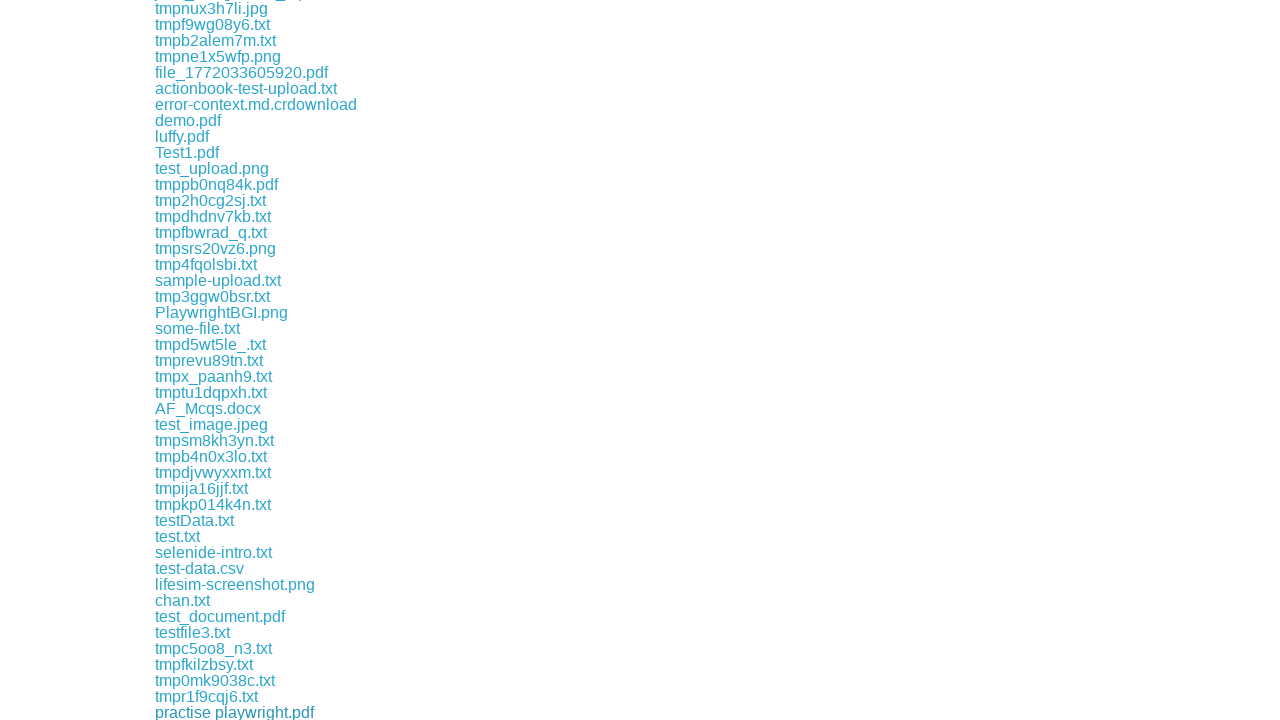

Clicked a download link to initiate file download at (198, 712) on a >> nth=113
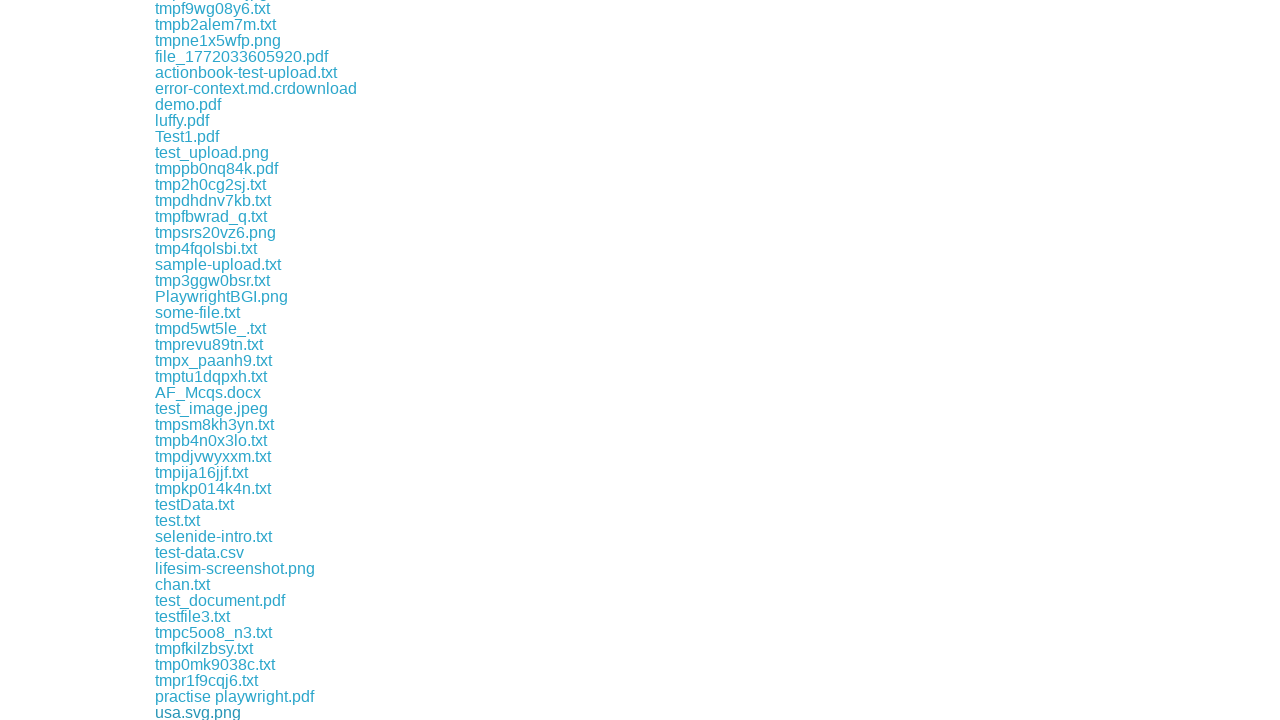

Clicked a download link to initiate file download at (215, 712) on a >> nth=114
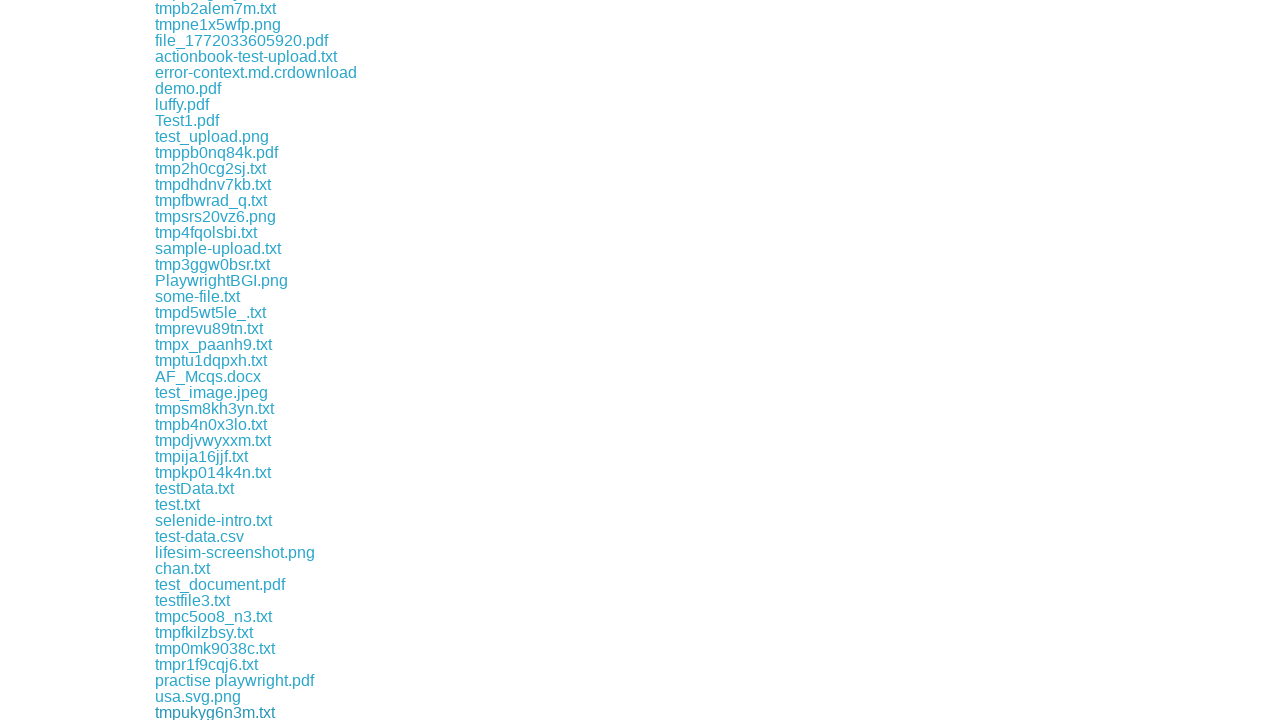

Clicked a download link to initiate file download at (208, 712) on a >> nth=115
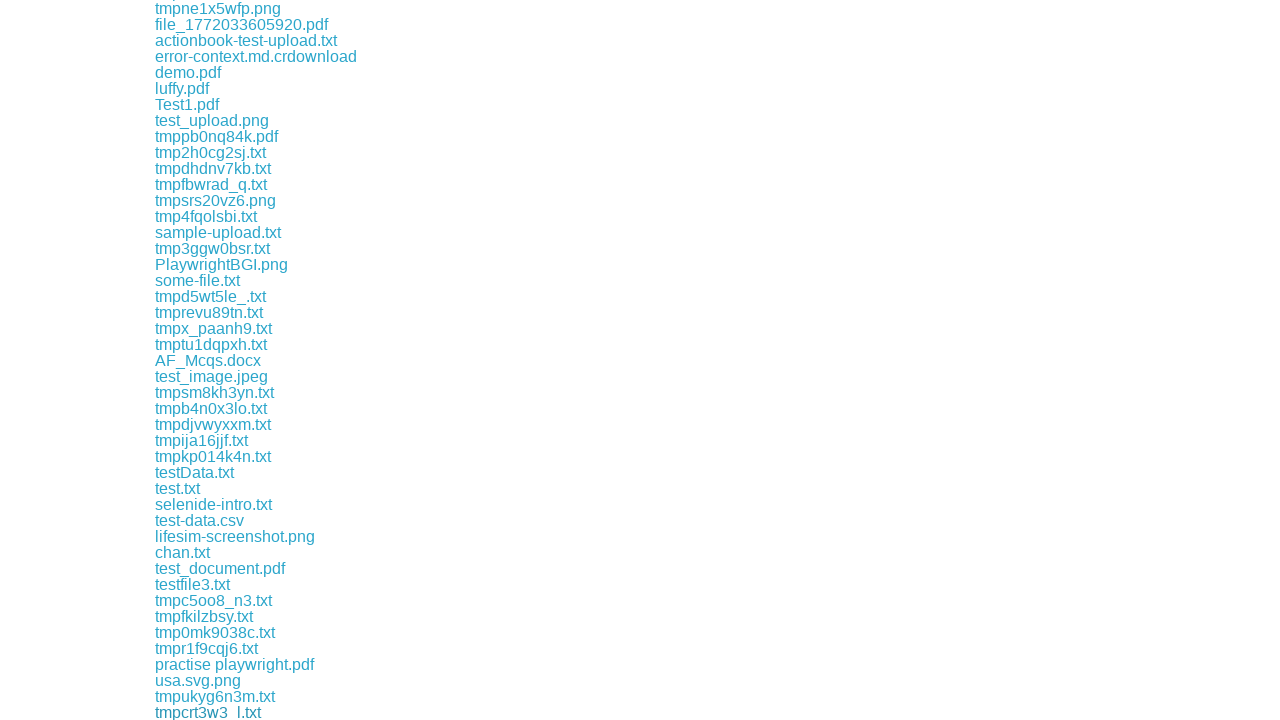

Clicked a download link to initiate file download at (218, 712) on a >> nth=116
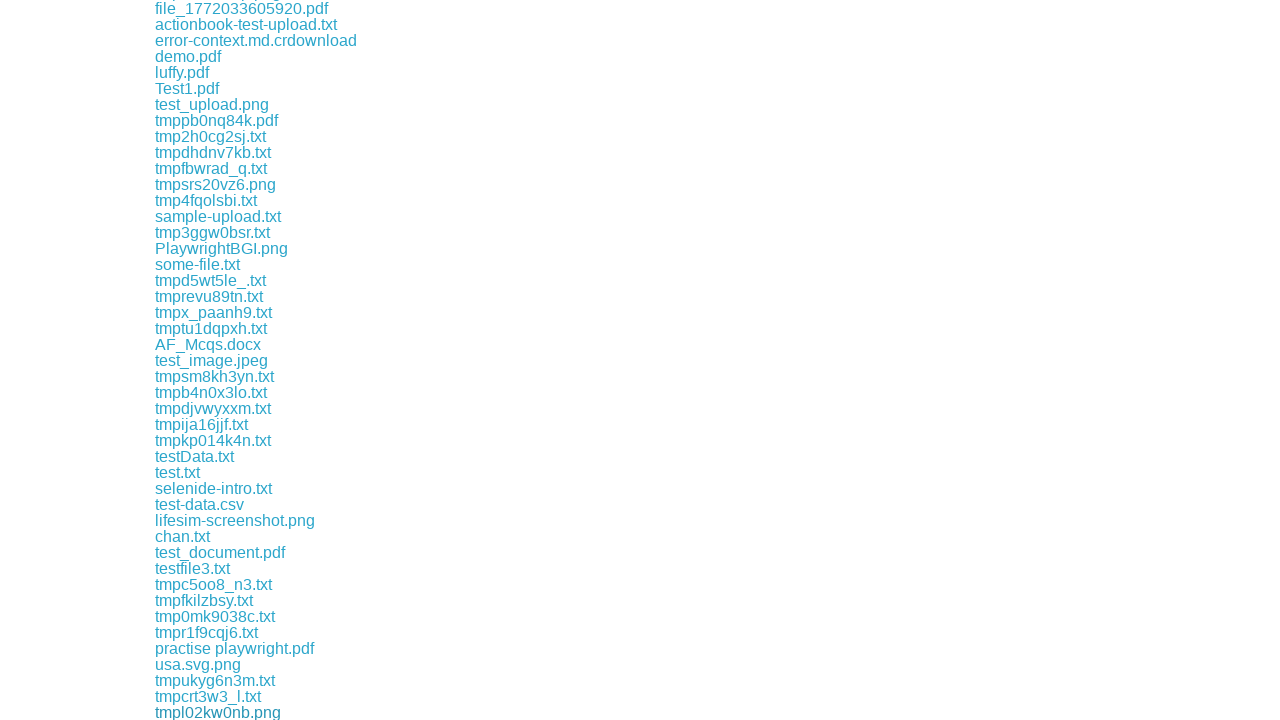

Clicked a download link to initiate file download at (217, 712) on a >> nth=117
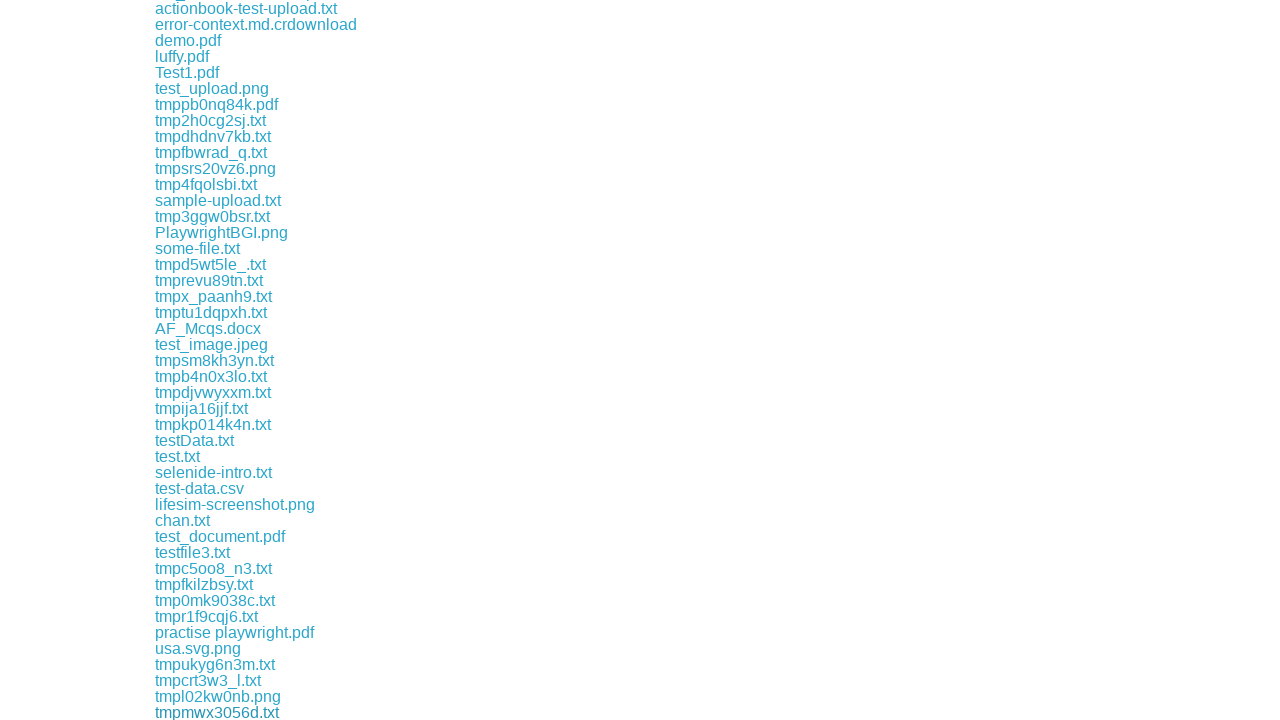

Clicked a download link to initiate file download at (218, 712) on a >> nth=118
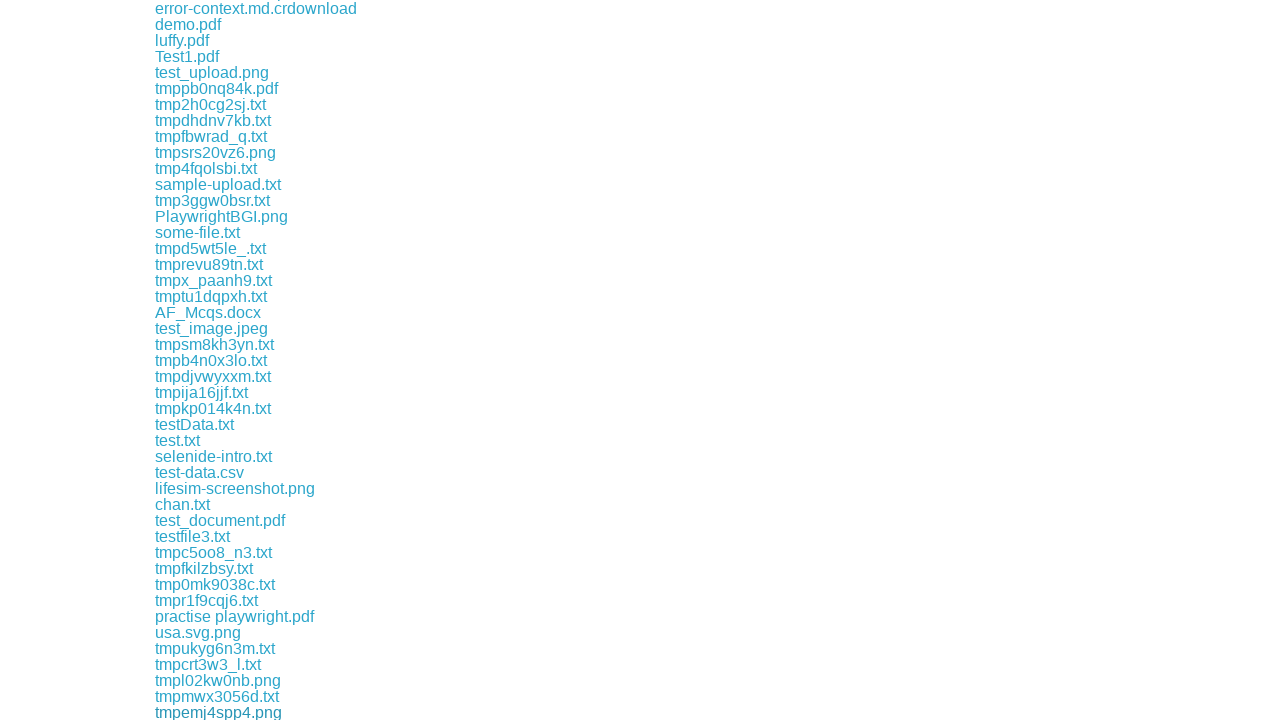

Clicked a download link to initiate file download at (212, 712) on a >> nth=119
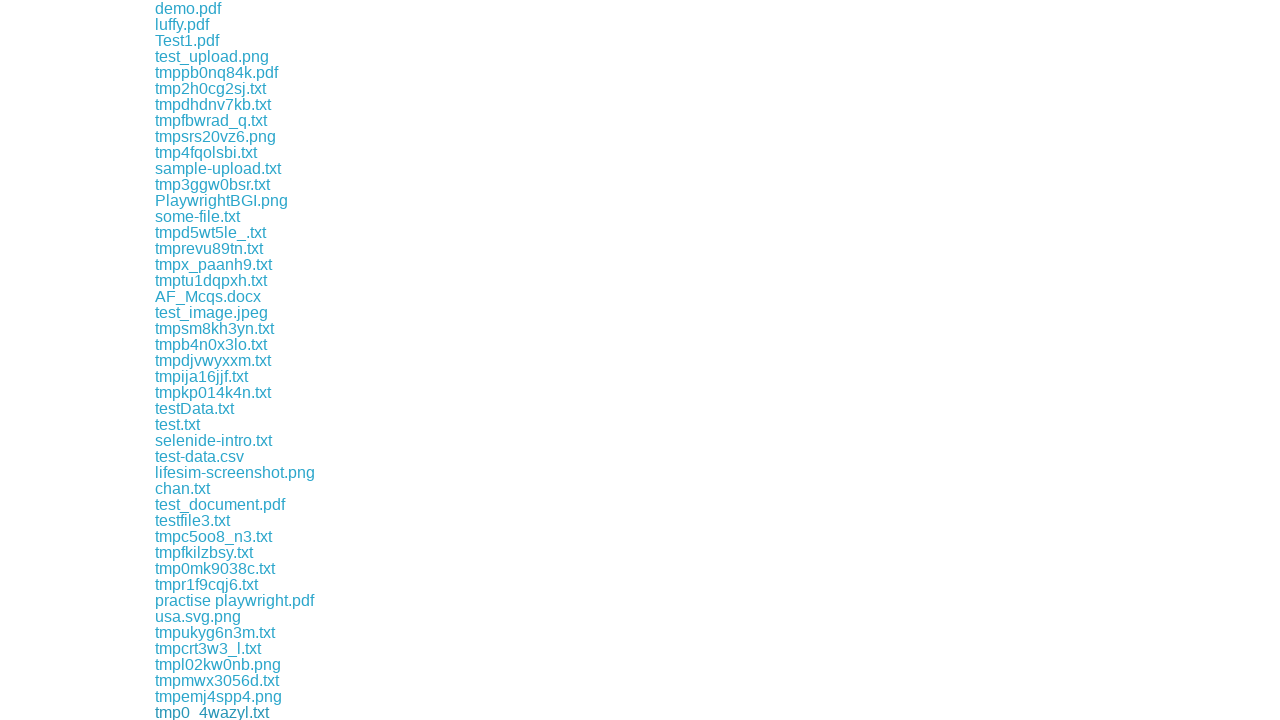

Clicked a download link to initiate file download at (209, 712) on a >> nth=120
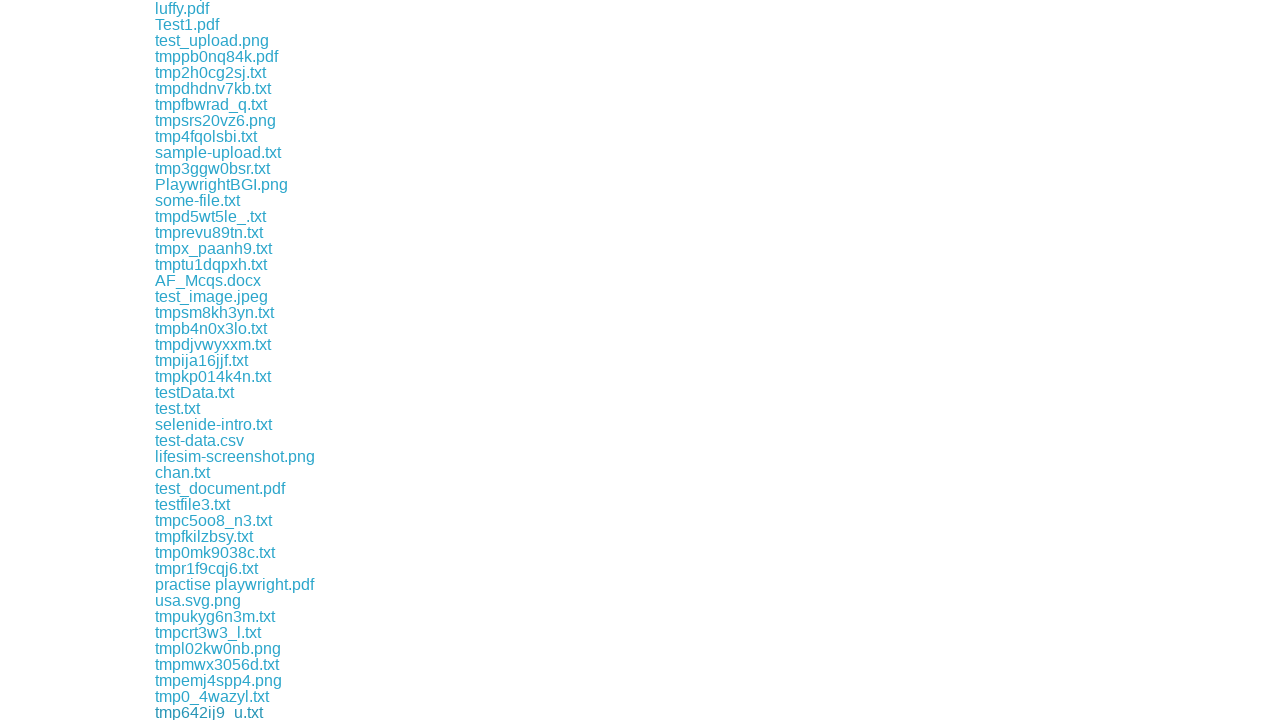

Clicked a download link to initiate file download at (214, 712) on a >> nth=121
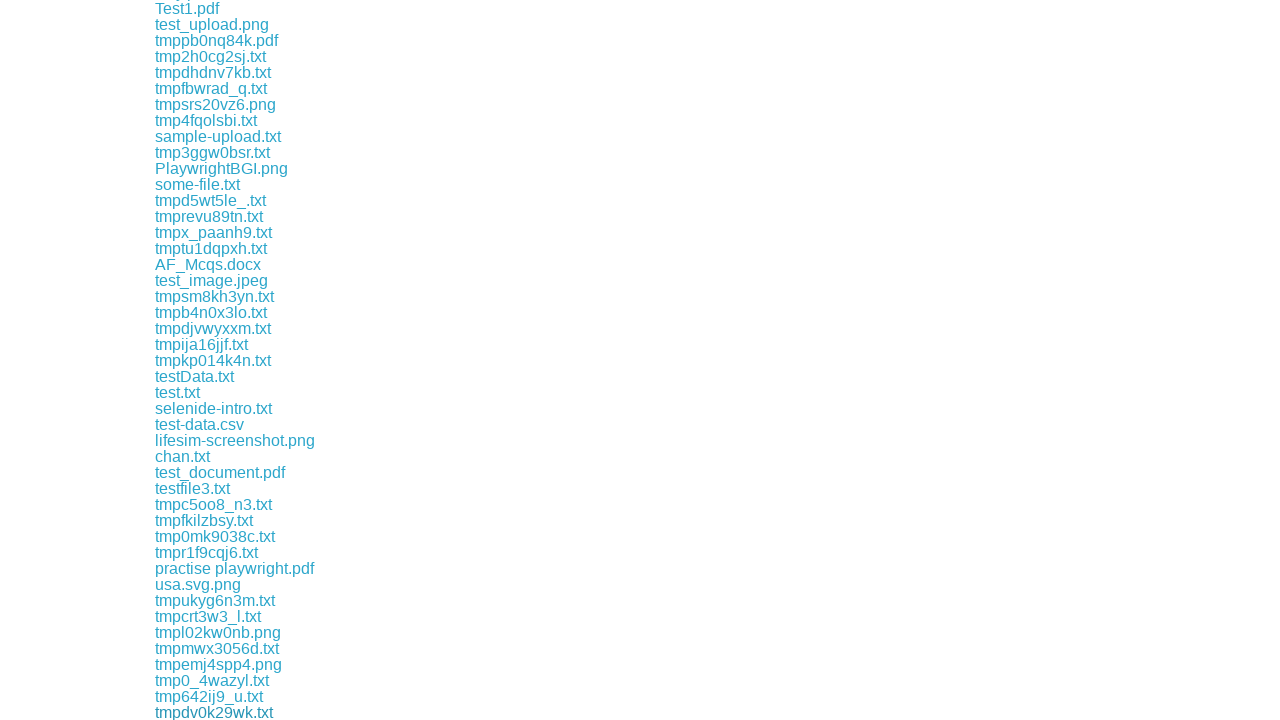

Clicked a download link to initiate file download at (208, 712) on a >> nth=122
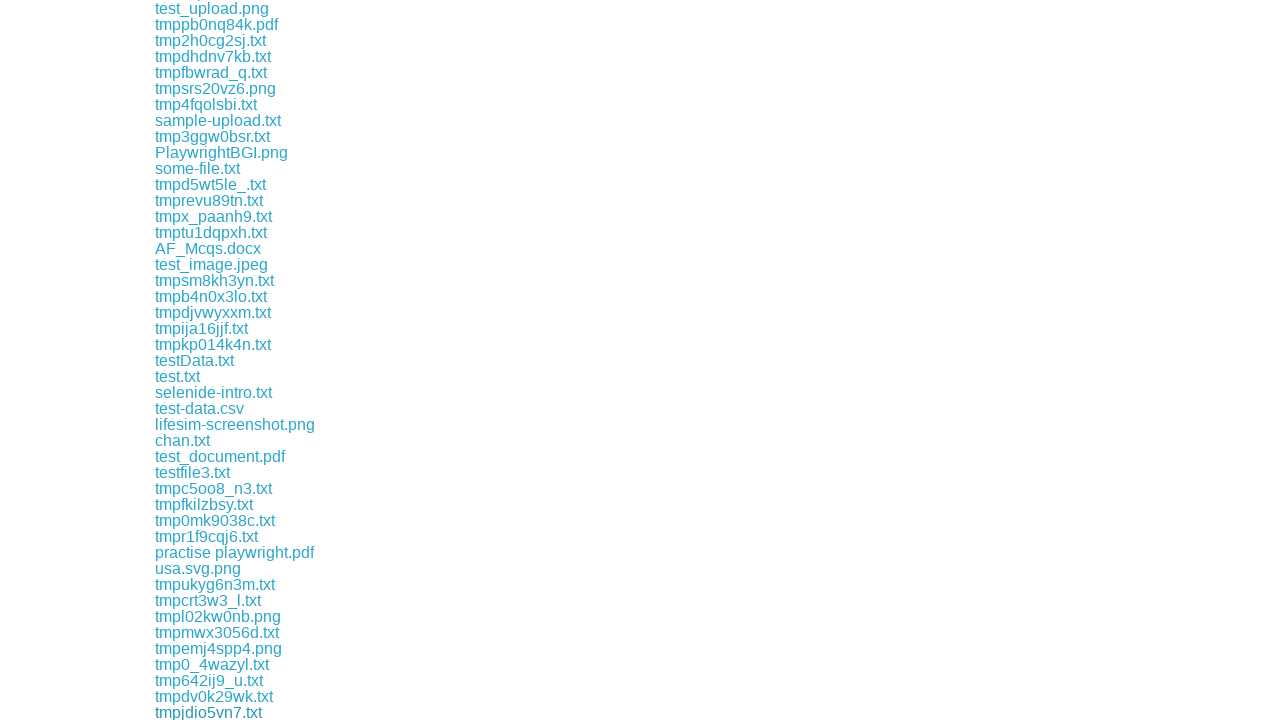

Clicked a download link to initiate file download at (214, 712) on a >> nth=123
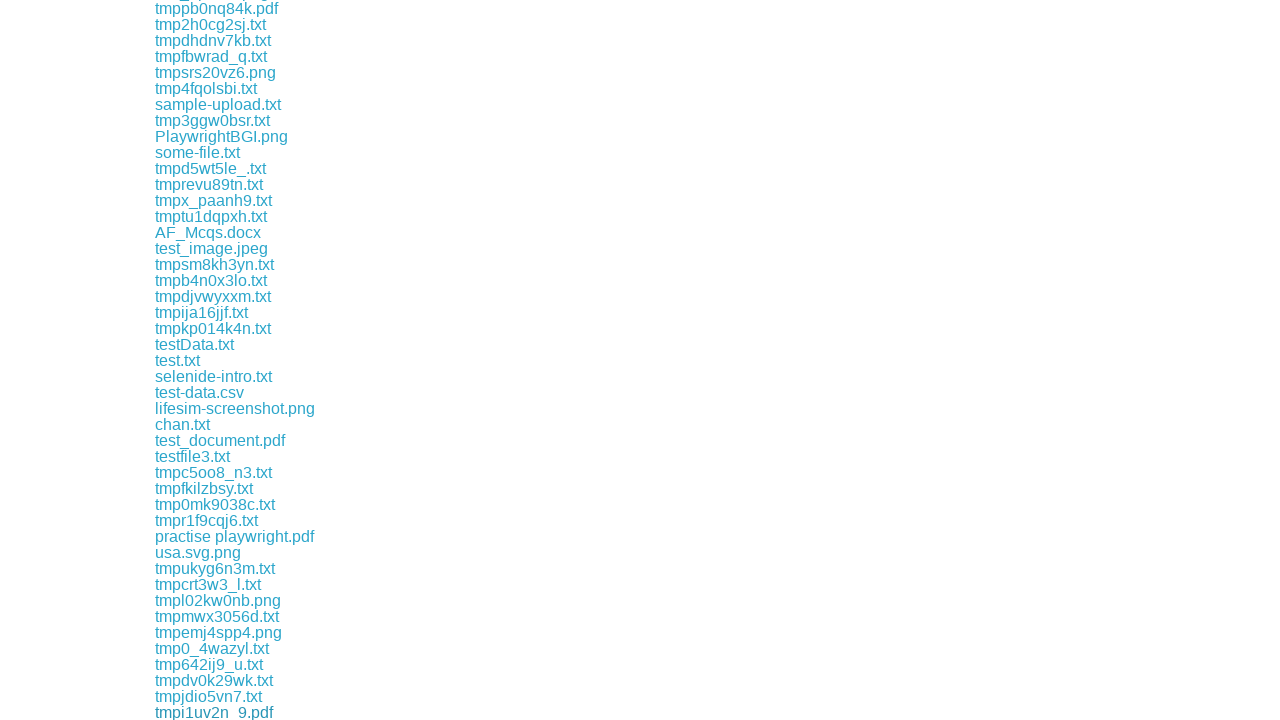

Clicked a download link to initiate file download at (216, 712) on a >> nth=124
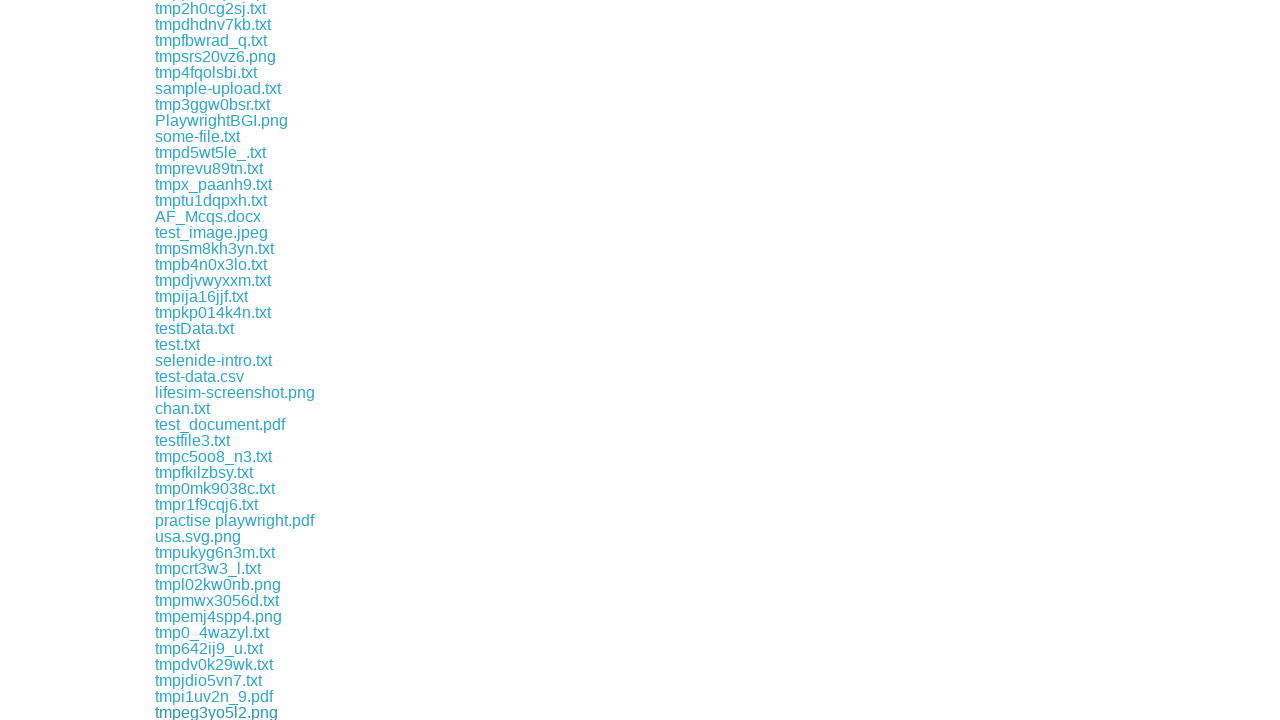

Clicked a download link to initiate file download at (238, 712) on a >> nth=125
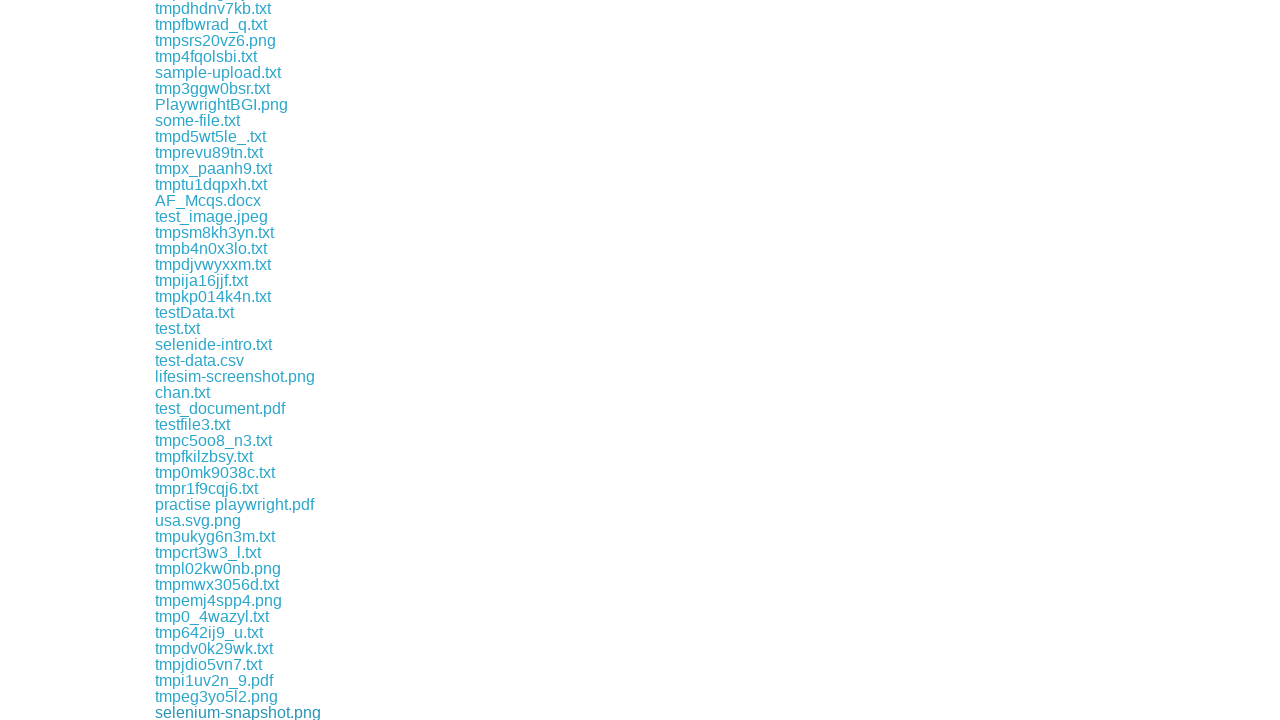

Clicked a download link to initiate file download at (250, 712) on a >> nth=126
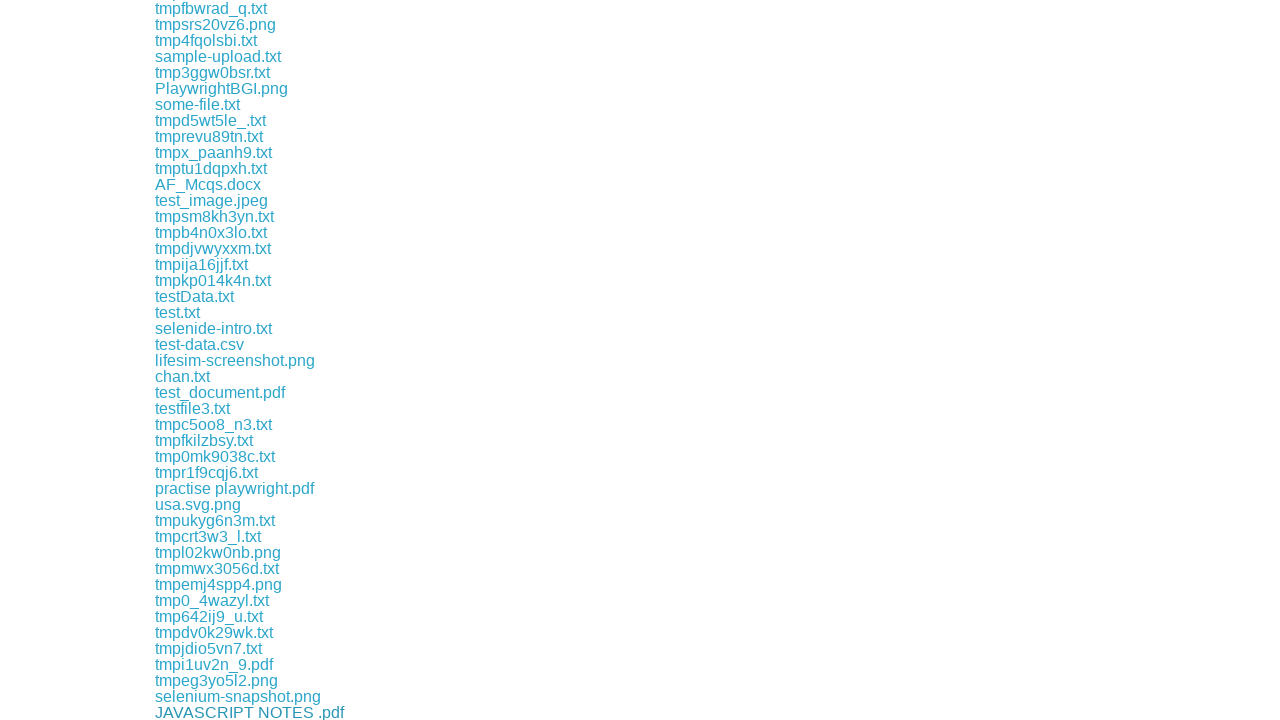

Clicked a download link to initiate file download at (228, 712) on a >> nth=127
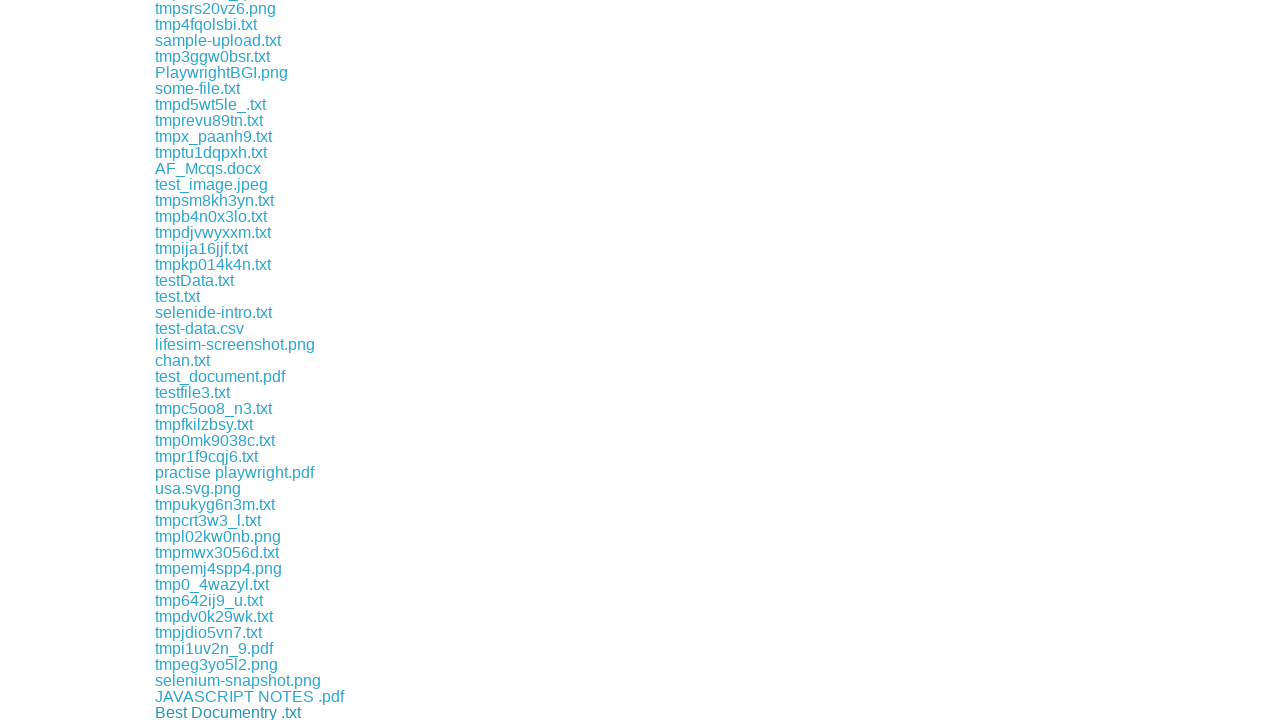

Clicked a download link to initiate file download at (210, 712) on a >> nth=128
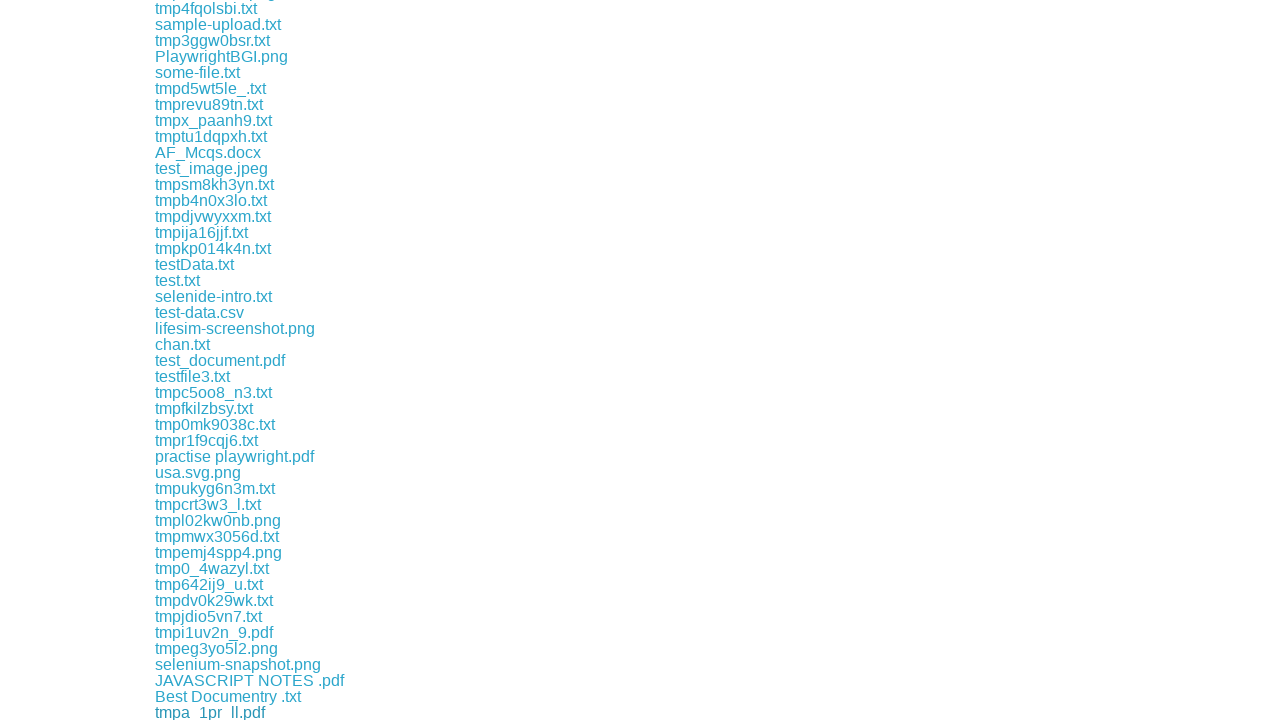

Clicked a download link to initiate file download at (205, 712) on a >> nth=129
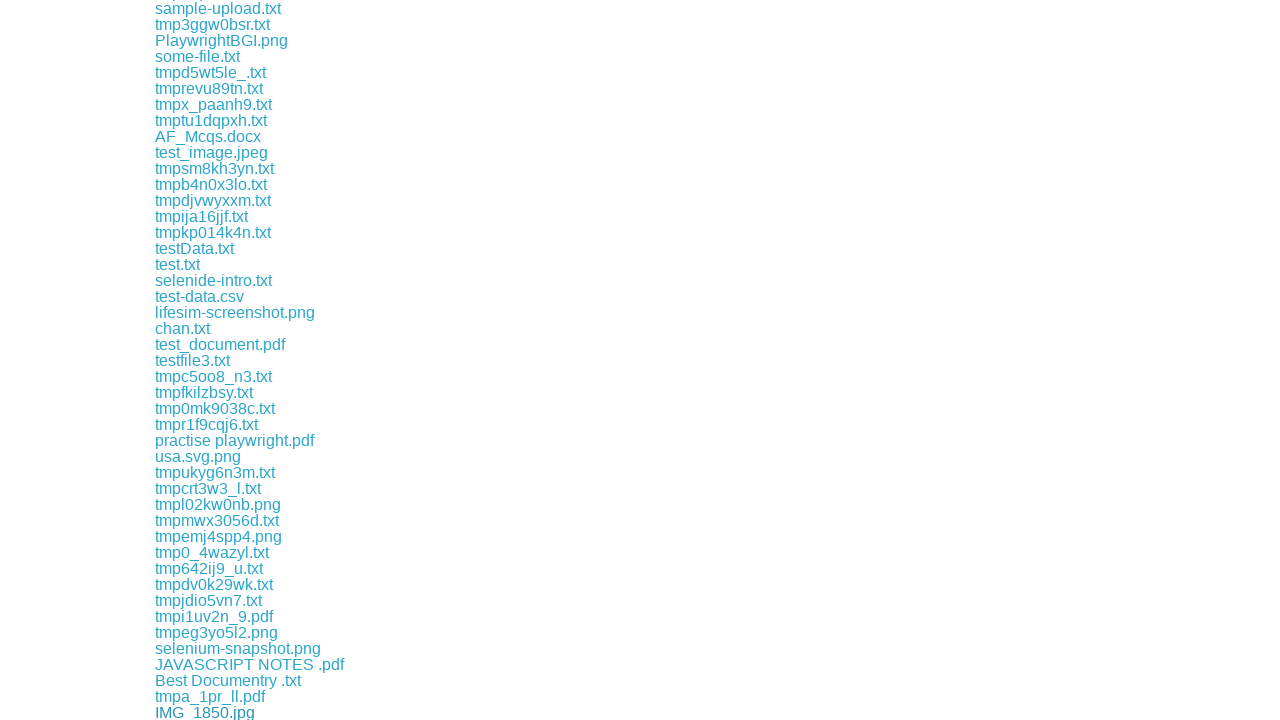

Clicked a download link to initiate file download at (228, 712) on a >> nth=130
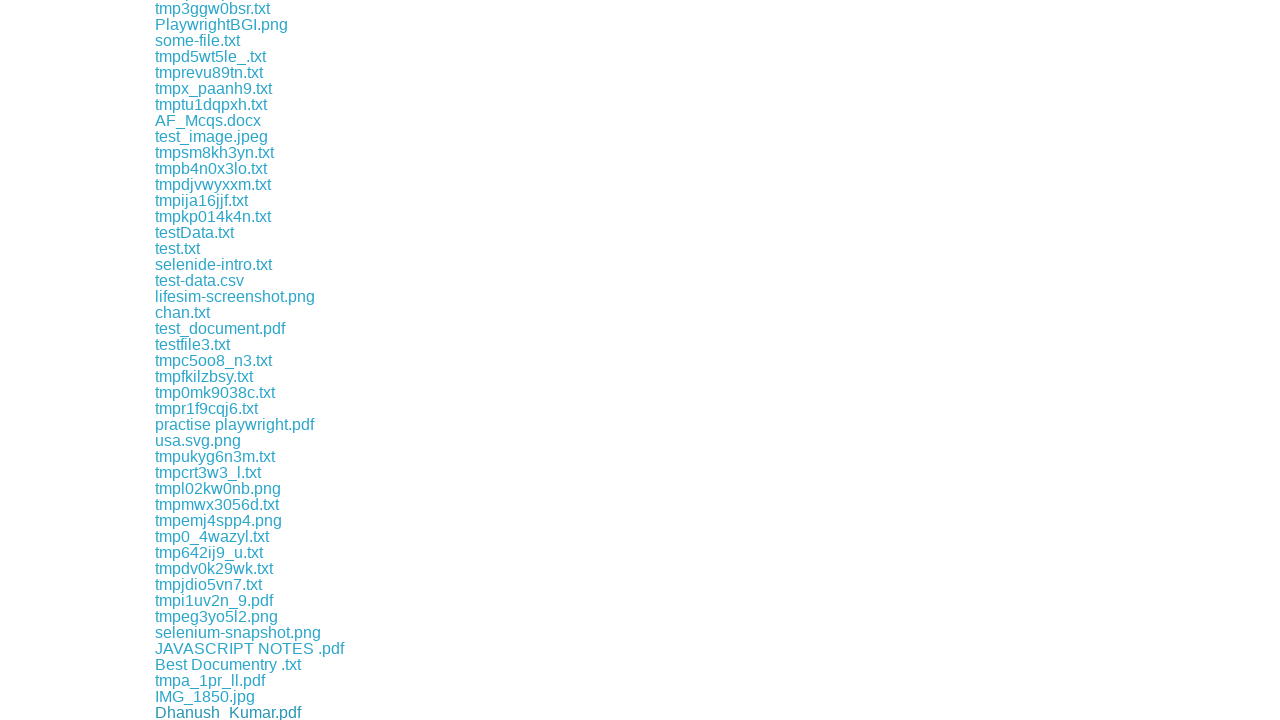

Clicked a download link to initiate file download at (220, 712) on a >> nth=131
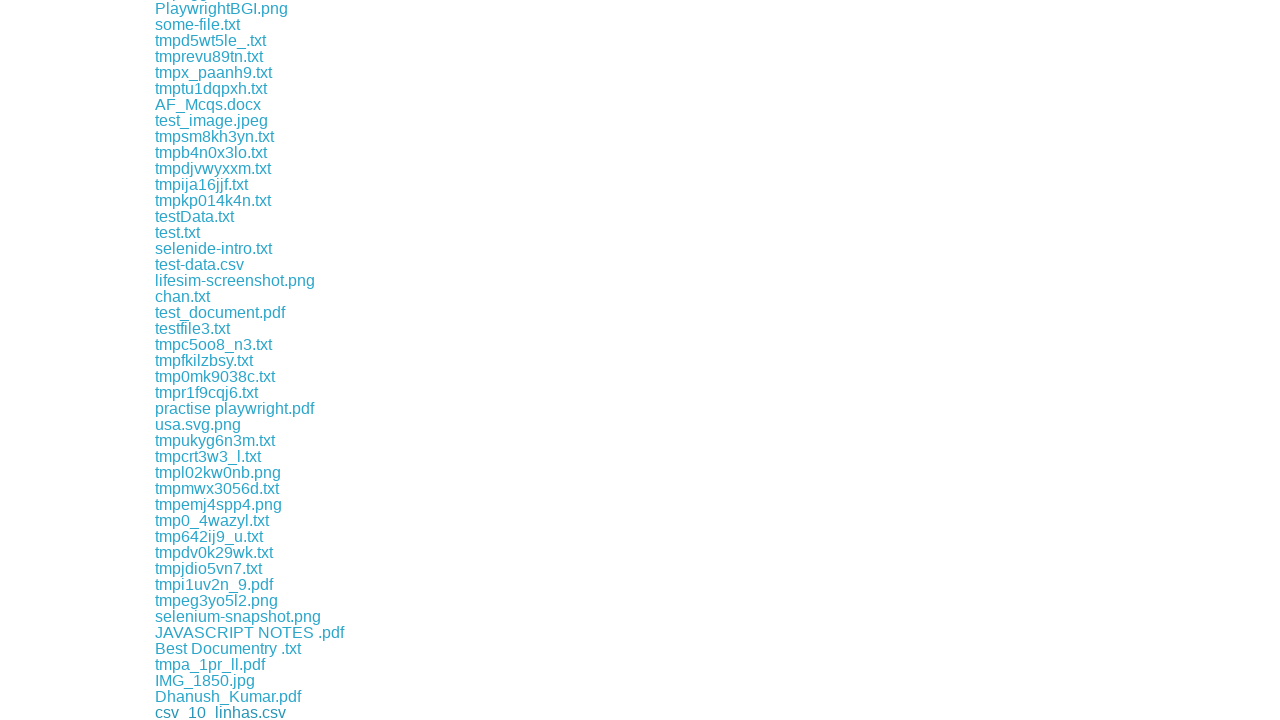

Clicked a download link to initiate file download at (205, 712) on a >> nth=132
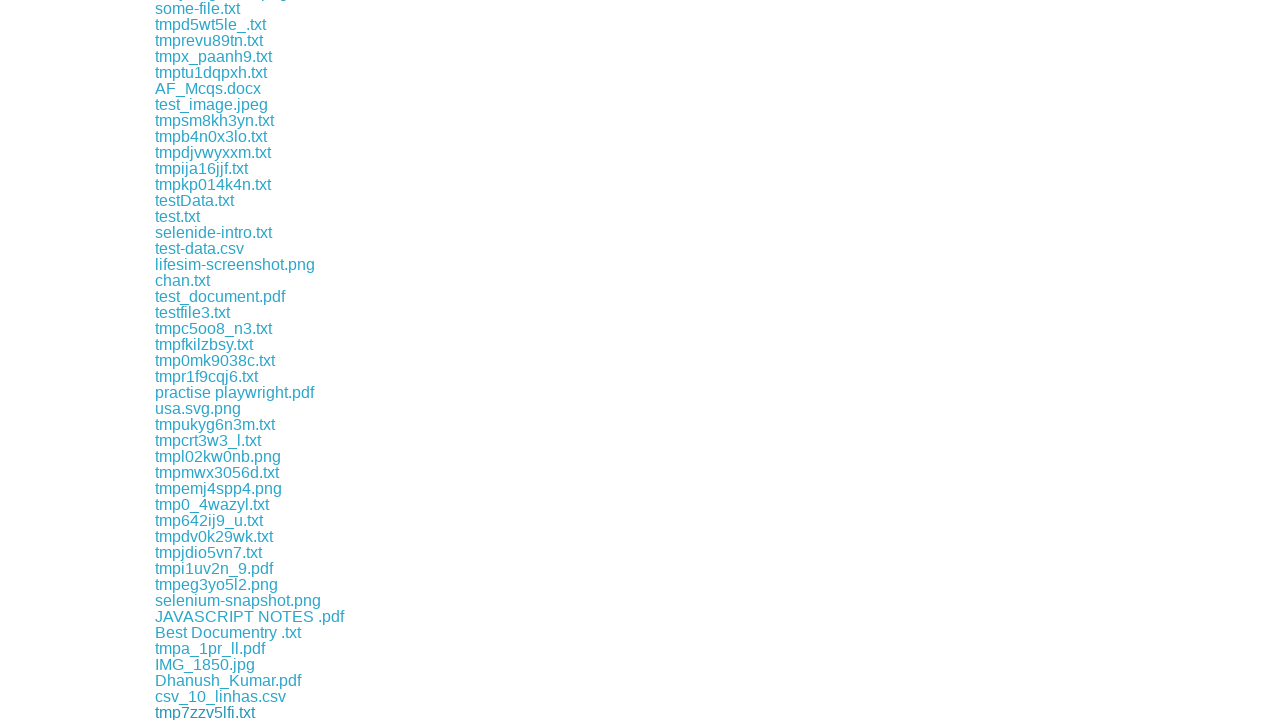

Clicked a download link to initiate file download at (212, 712) on a >> nth=133
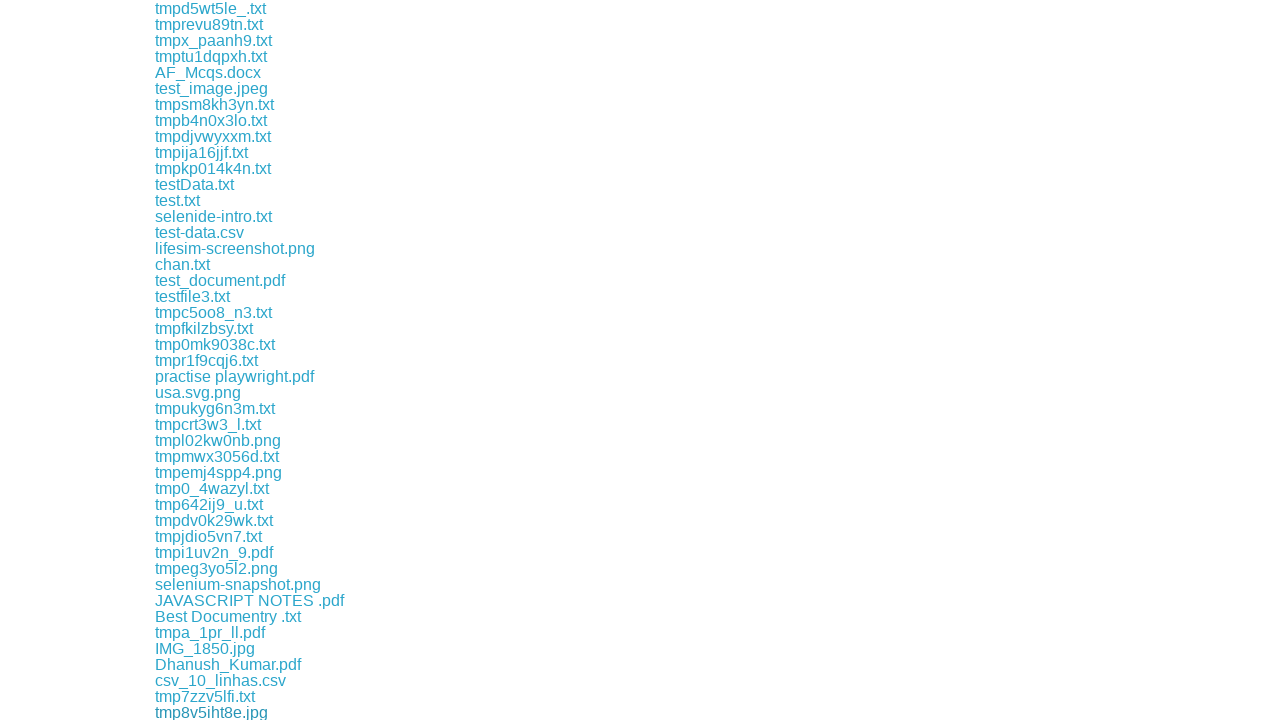

Clicked a download link to initiate file download at (220, 712) on a >> nth=134
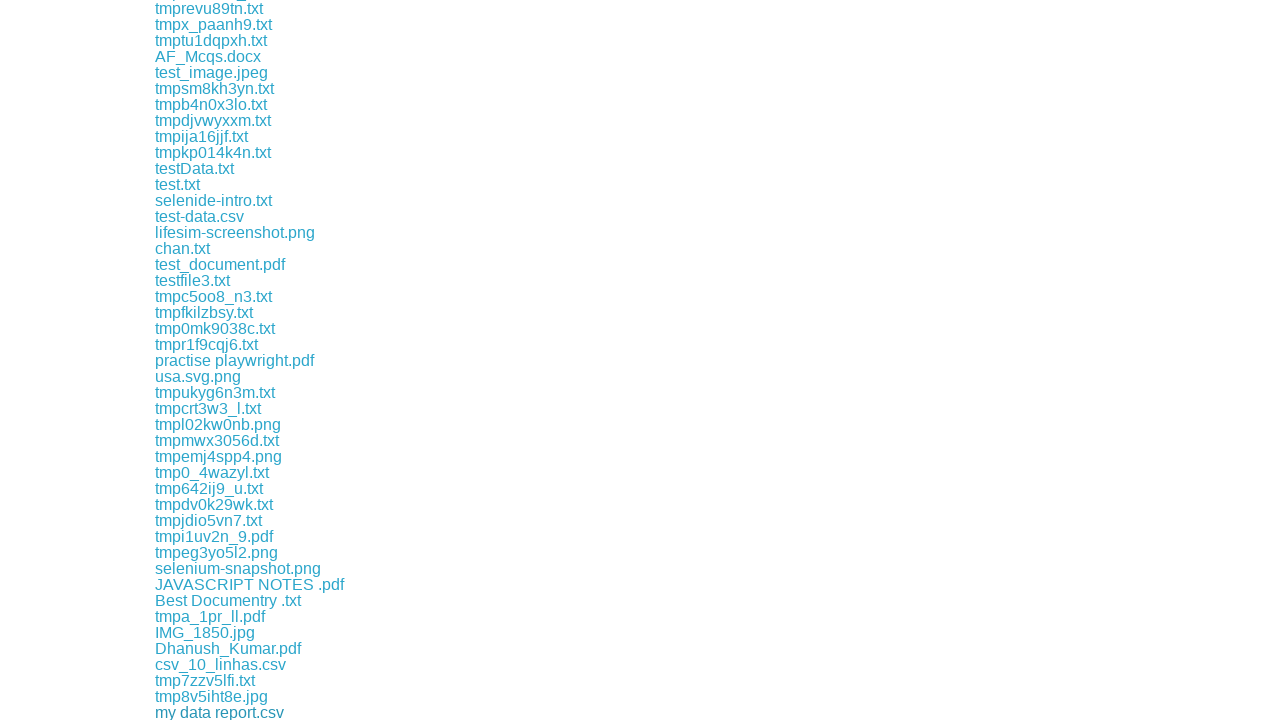

Clicked a download link to initiate file download at (211, 712) on a >> nth=135
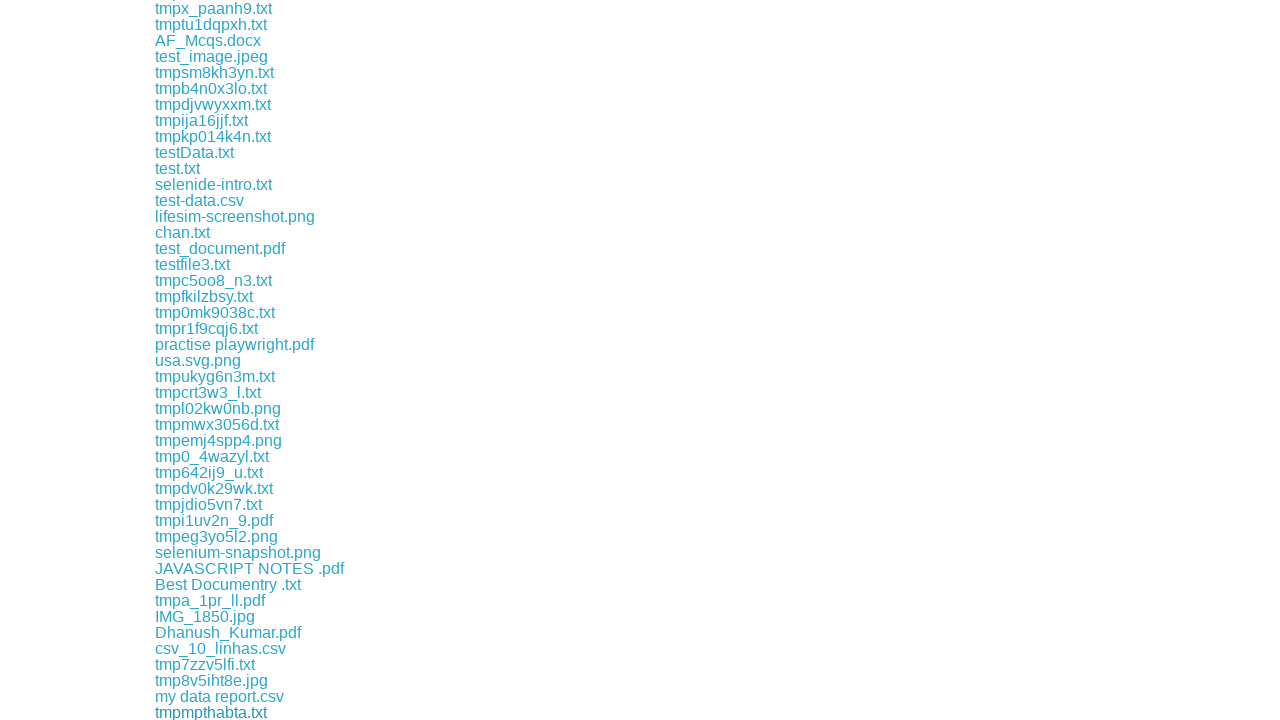

Clicked a download link to initiate file download at (210, 712) on a >> nth=136
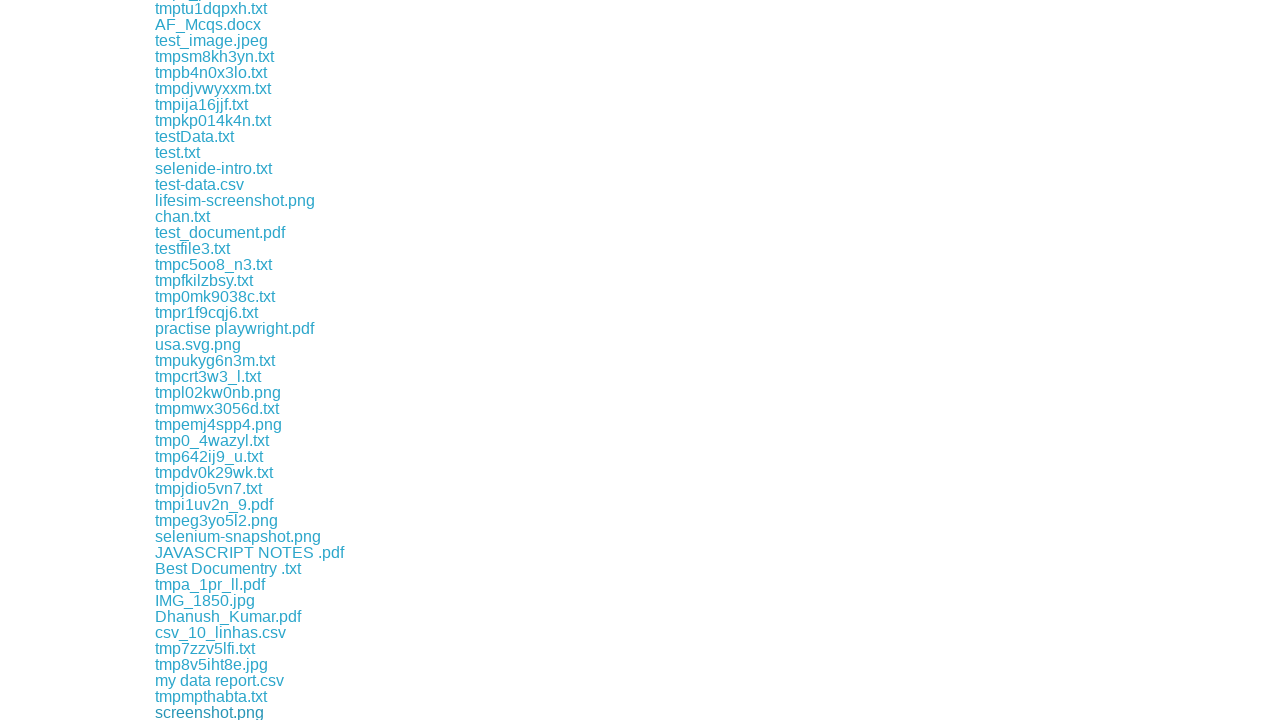

Clicked a download link to initiate file download at (203, 712) on a >> nth=137
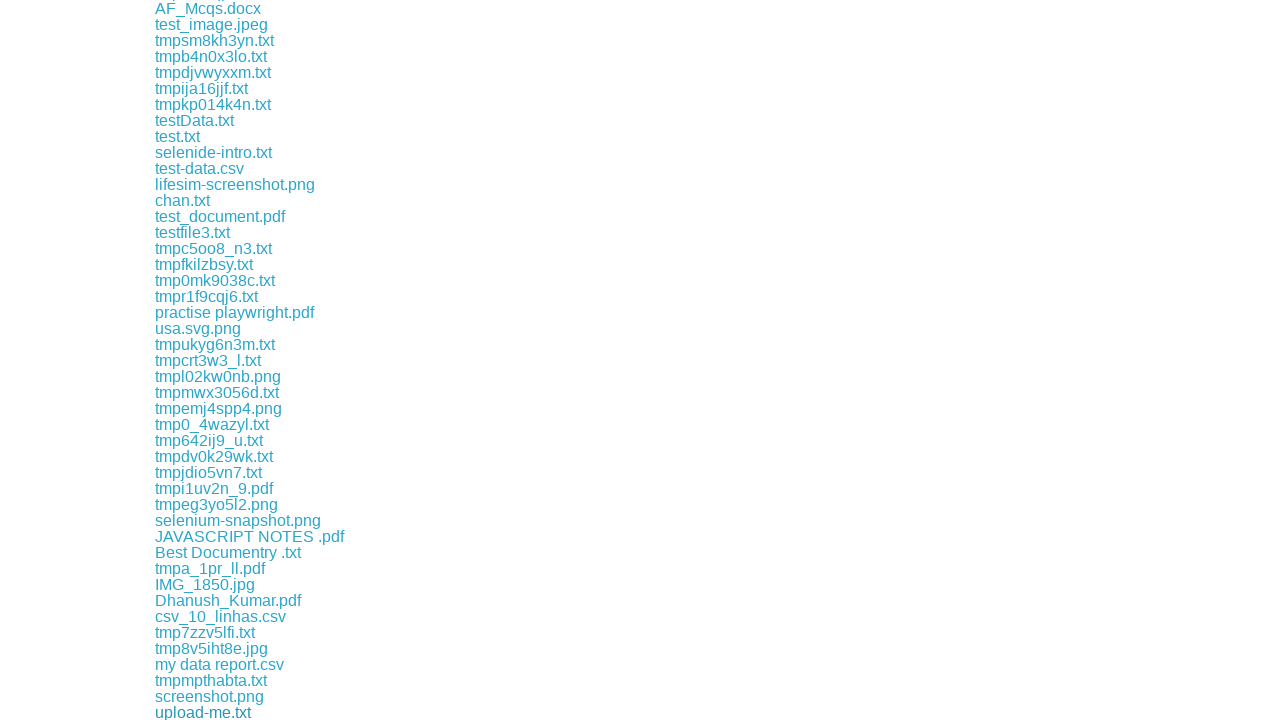

Clicked a download link to initiate file download at (212, 712) on a >> nth=138
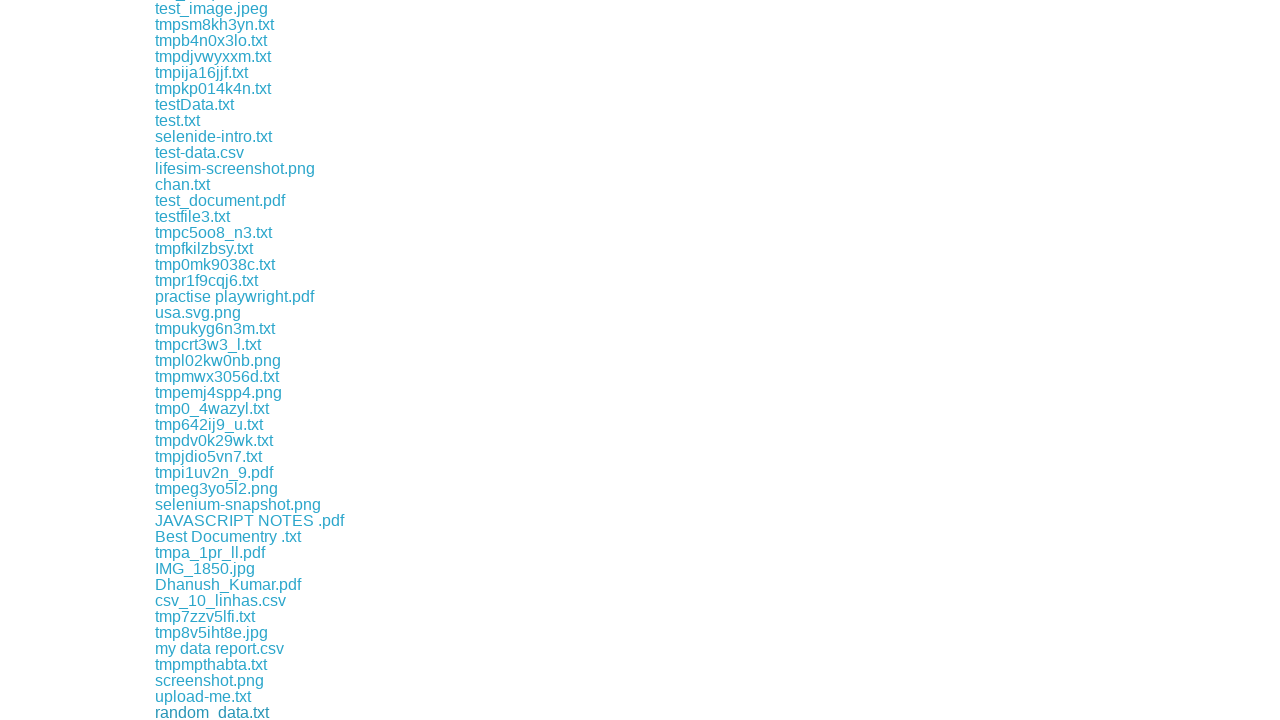

Clicked a download link to initiate file download at (204, 712) on a >> nth=139
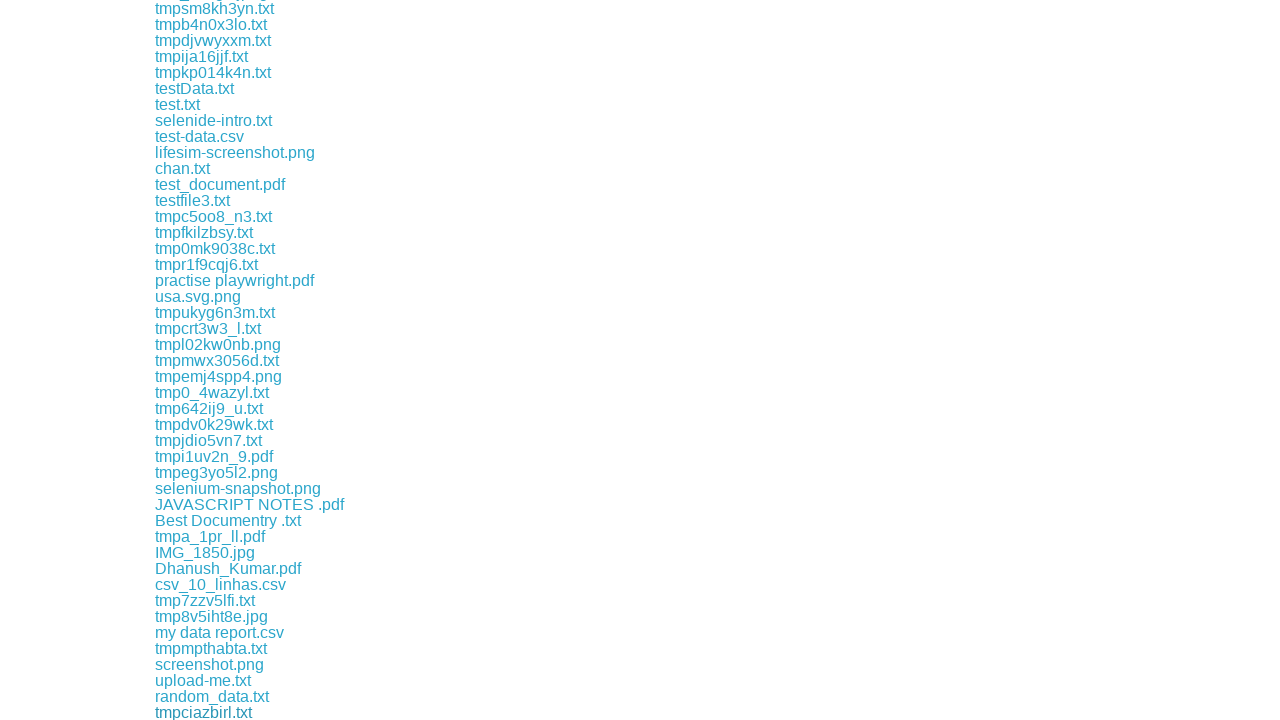

Clicked a download link to initiate file download at (216, 712) on a >> nth=140
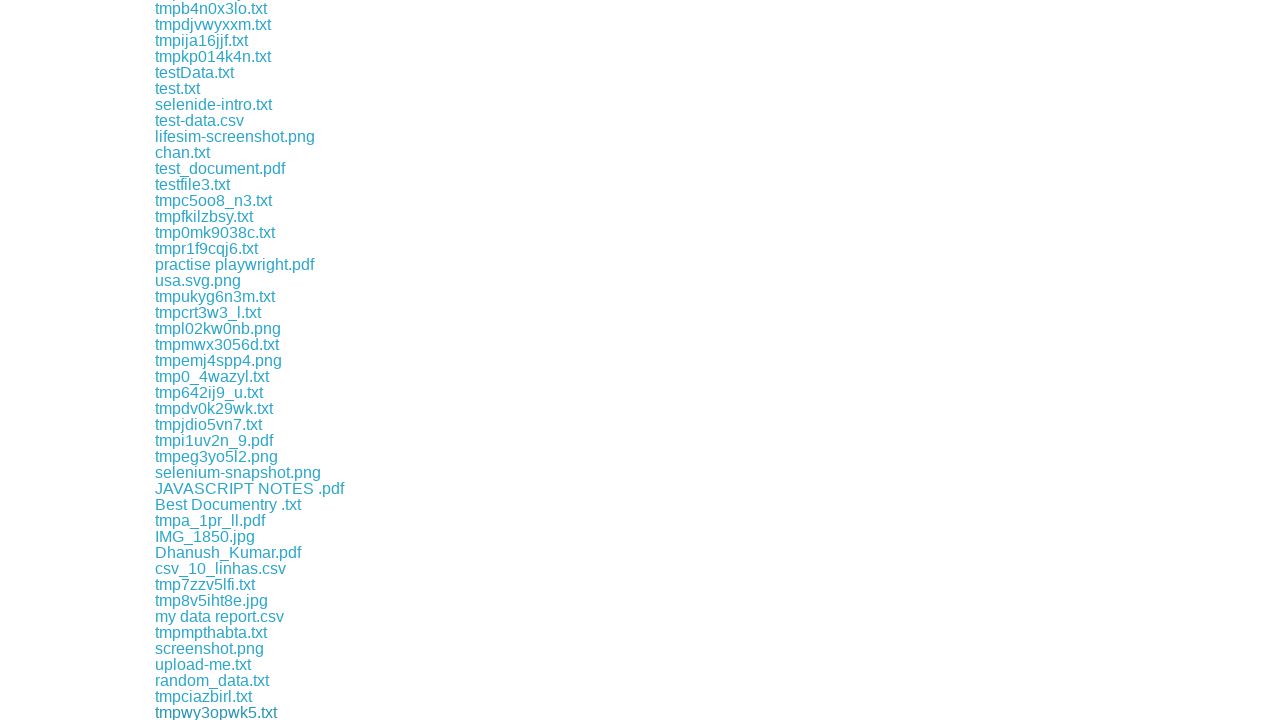

Clicked a download link to initiate file download at (226, 712) on a >> nth=141
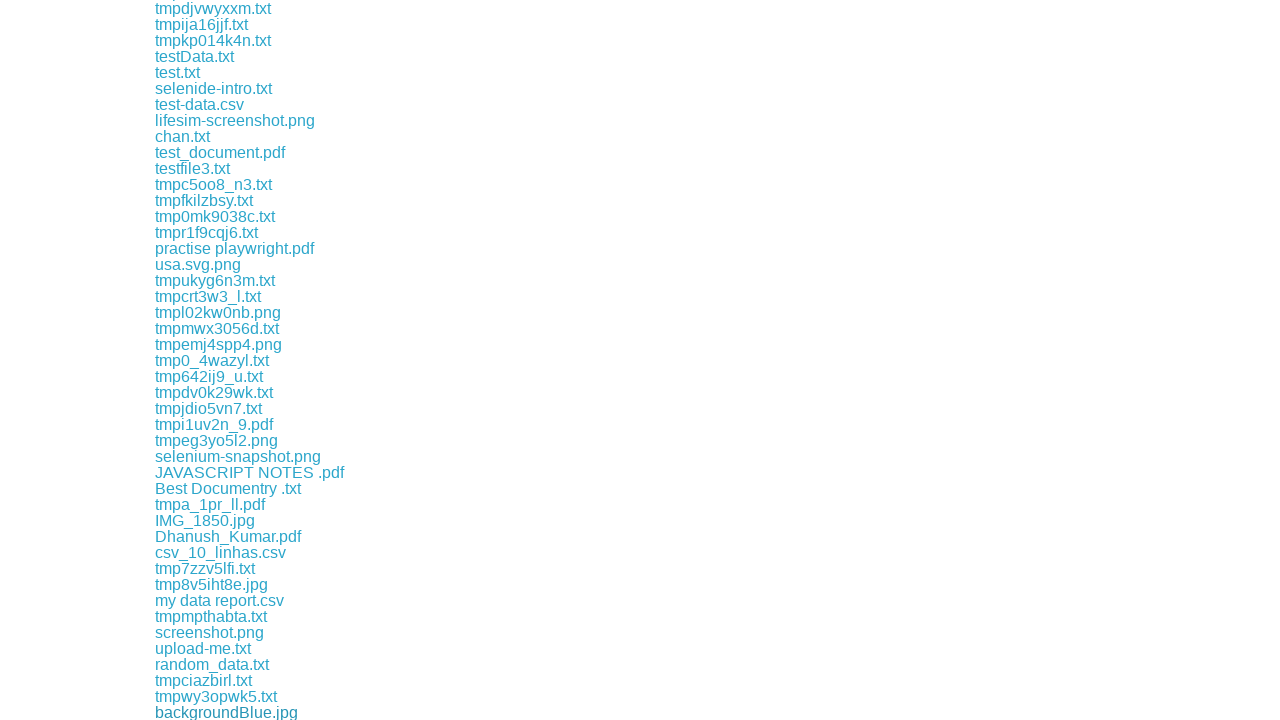

Clicked a download link to initiate file download at (261, 712) on a >> nth=142
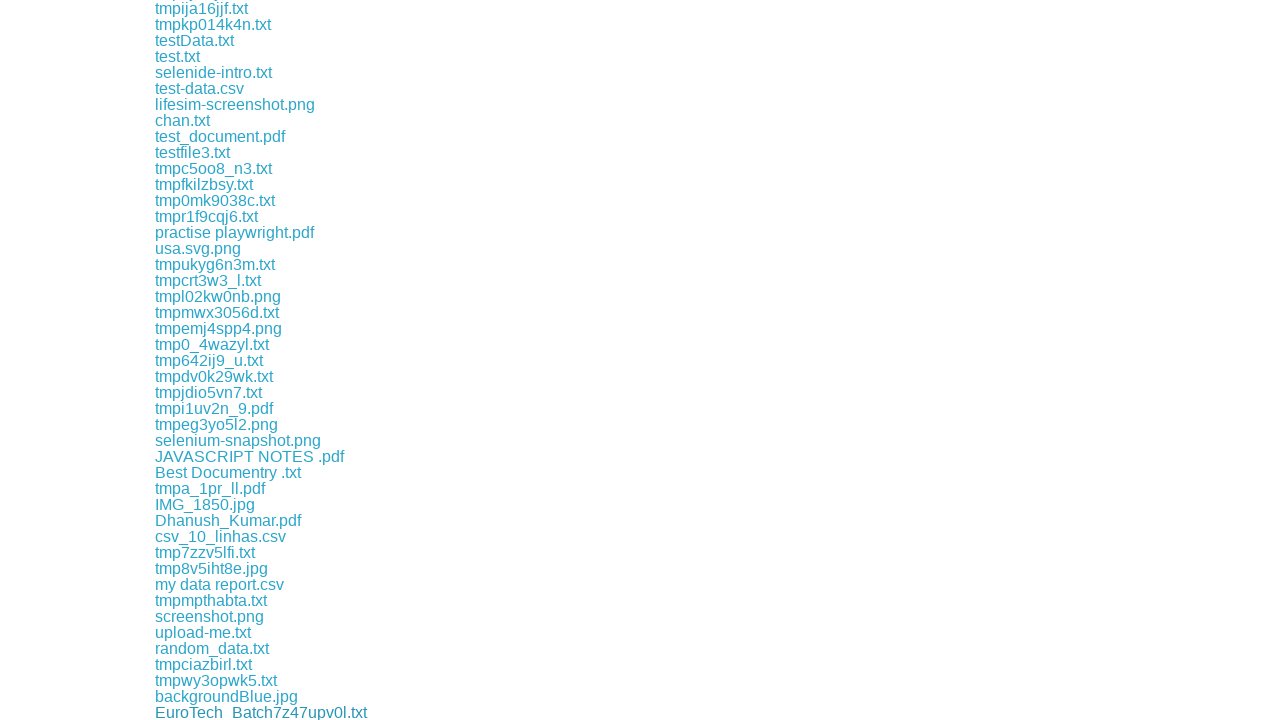

Clicked a download link to initiate file download at (284, 712) on a >> nth=143
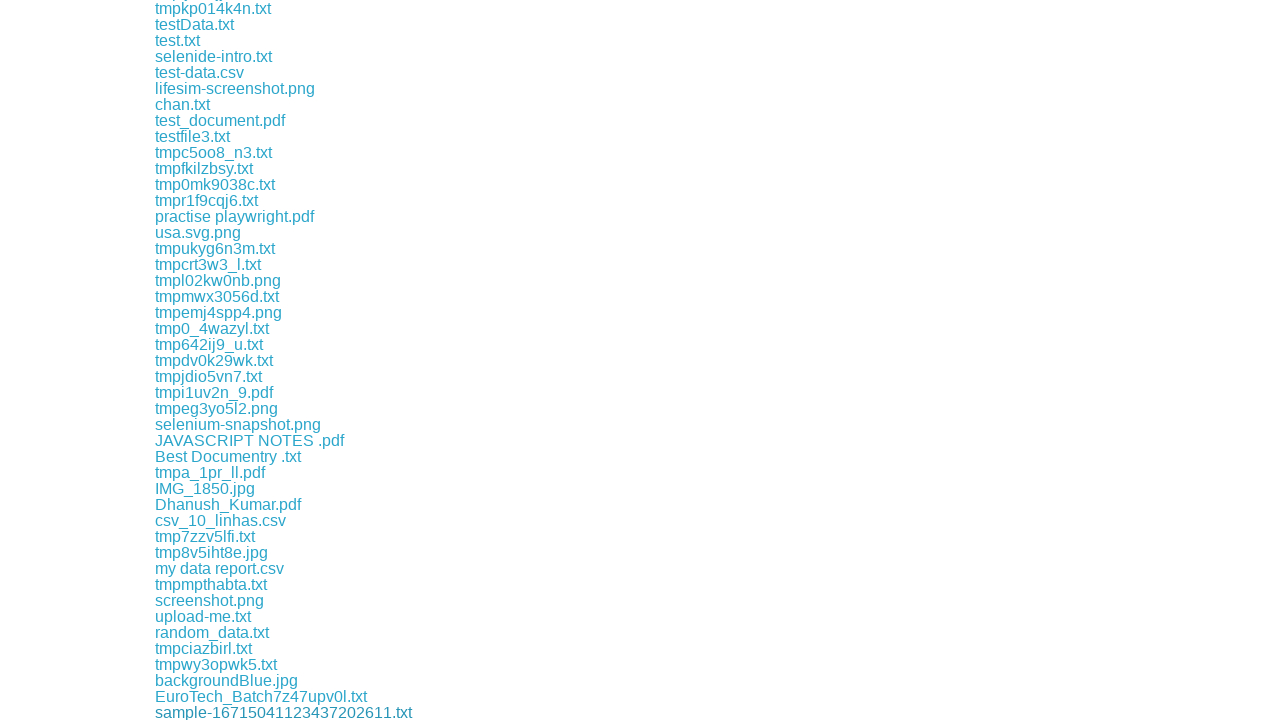

Clicked a download link to initiate file download at (214, 712) on a >> nth=144
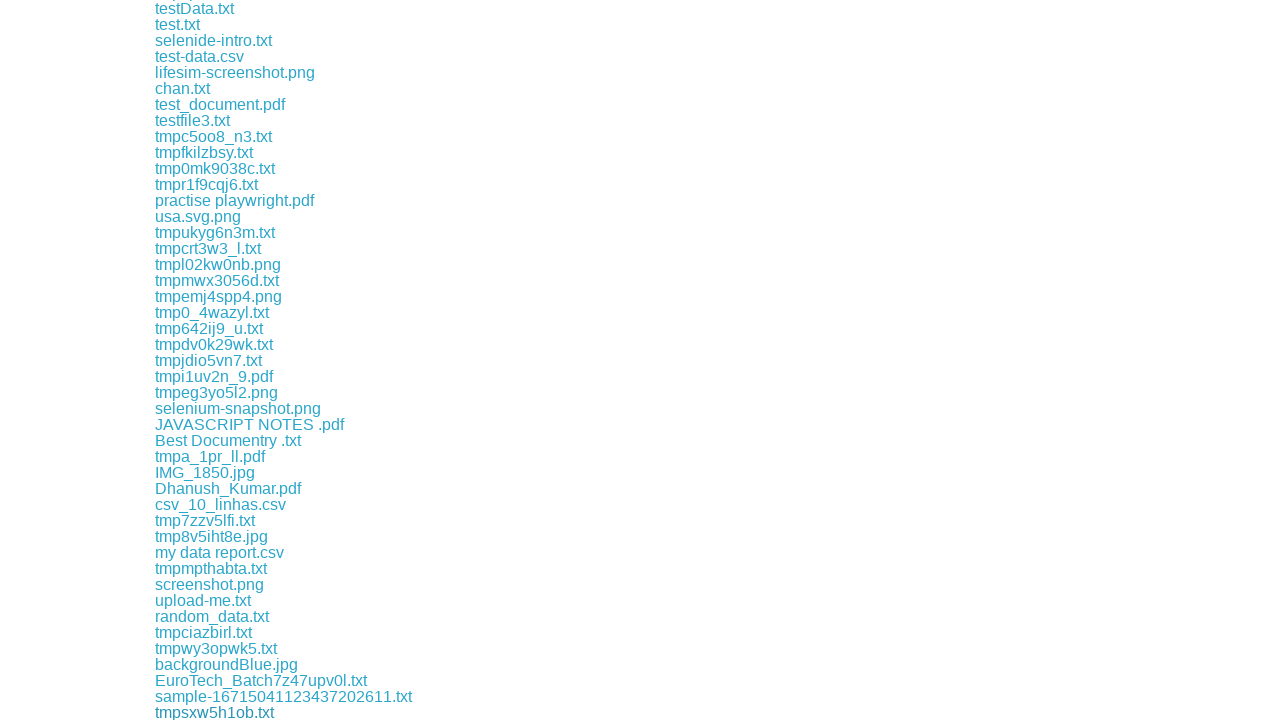

Clicked a download link to initiate file download at (220, 712) on a >> nth=145
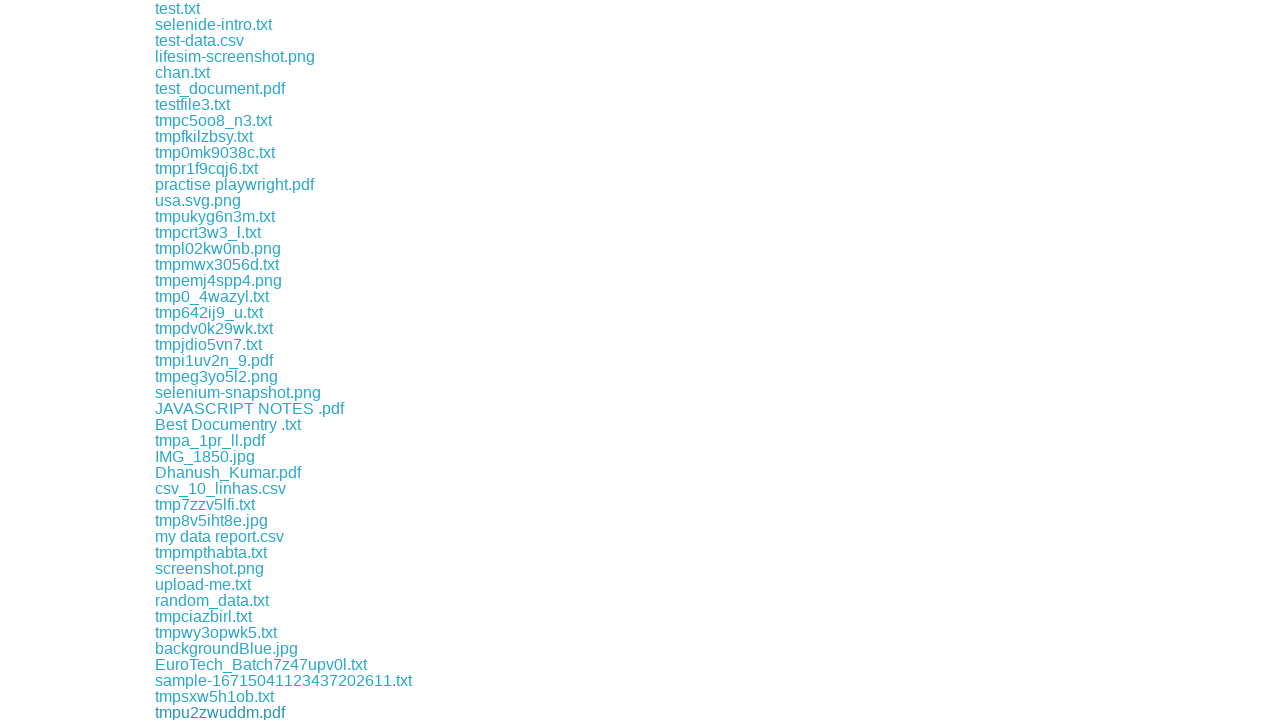

Clicked a download link to initiate file download at (211, 712) on a >> nth=146
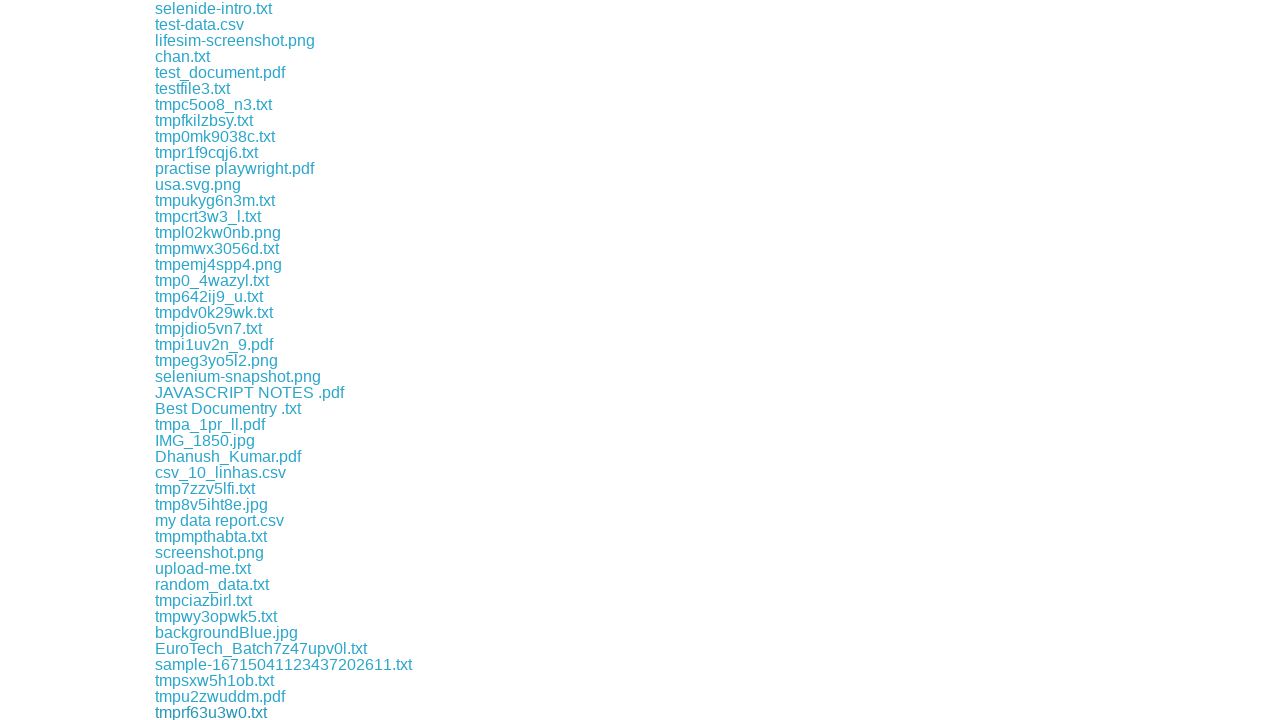

Clicked a download link to initiate file download at (246, 712) on a >> nth=147
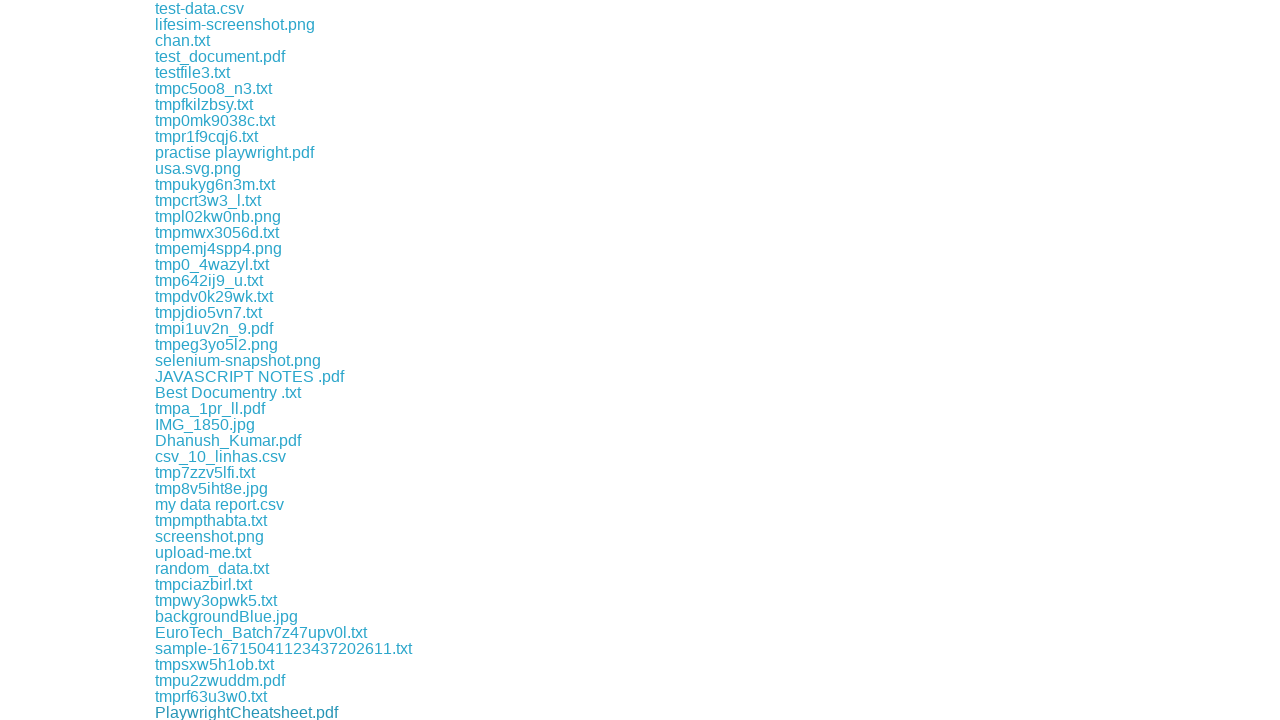

Clicked a download link to initiate file download at (208, 712) on a >> nth=148
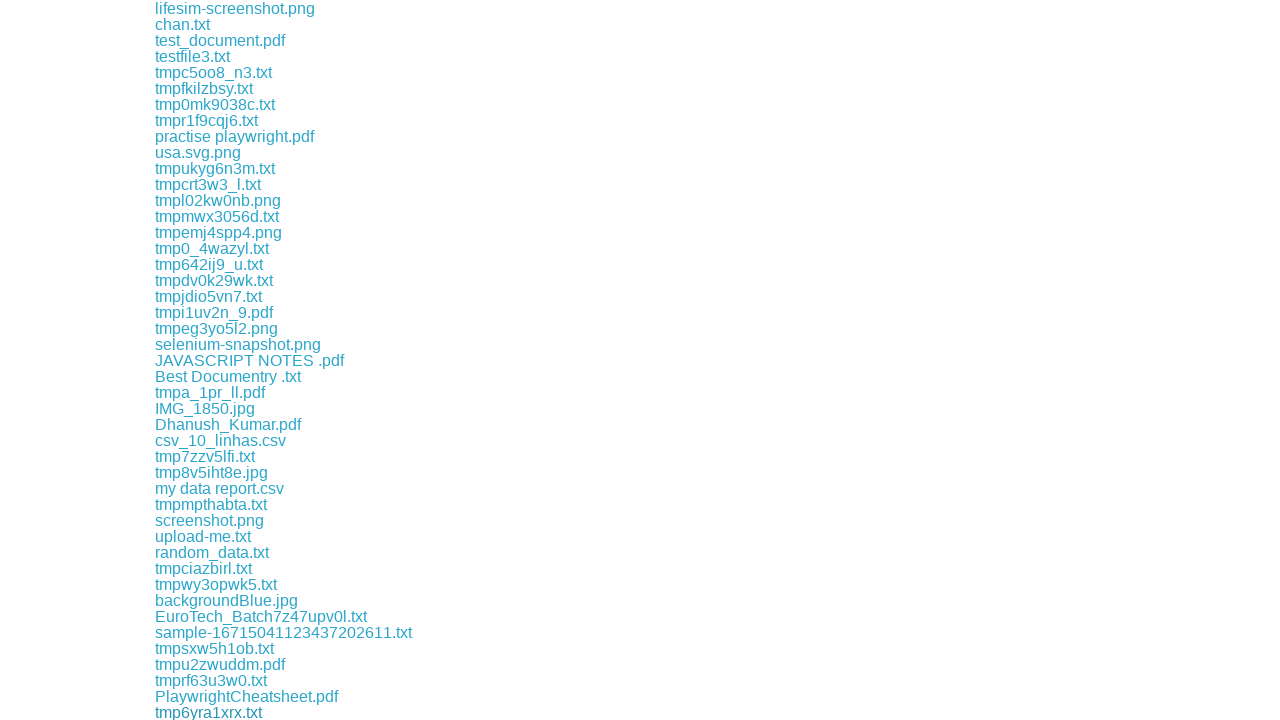

Clicked a download link to initiate file download at (210, 712) on a >> nth=149
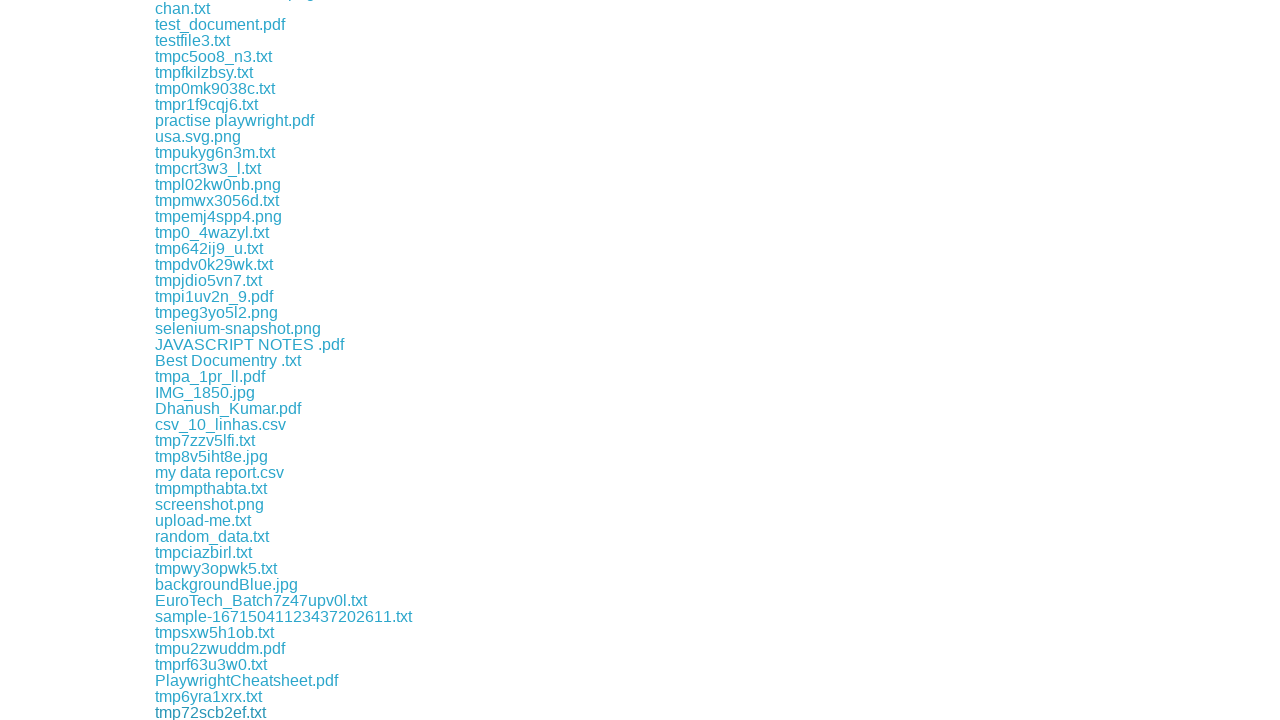

Clicked a download link to initiate file download at (232, 712) on a >> nth=150
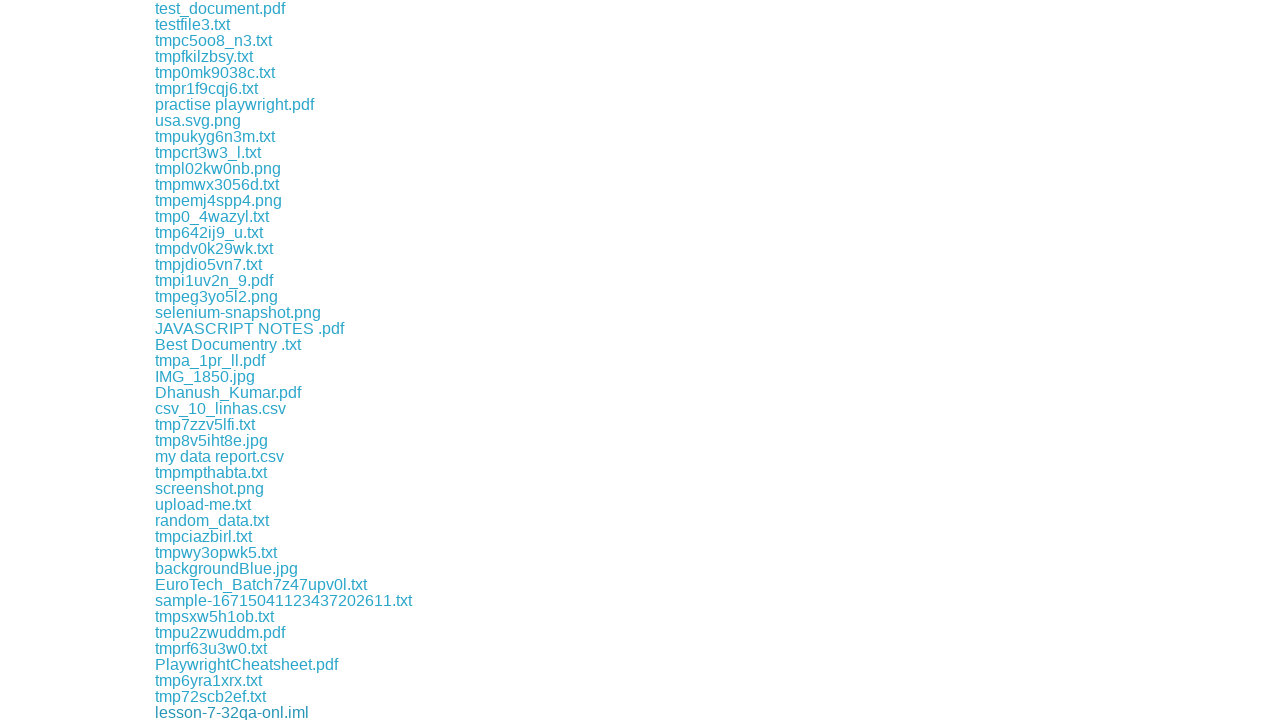

Clicked a download link to initiate file download at (210, 712) on a >> nth=151
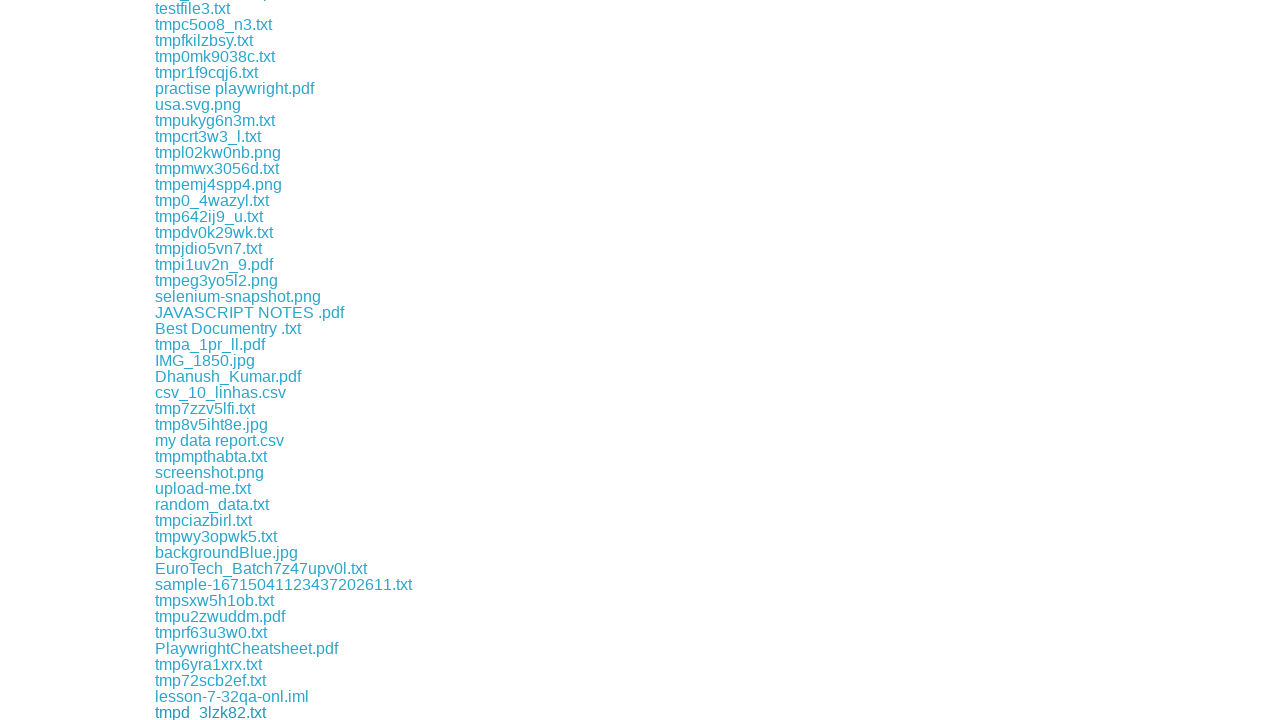

Clicked a download link to initiate file download at (214, 712) on a >> nth=152
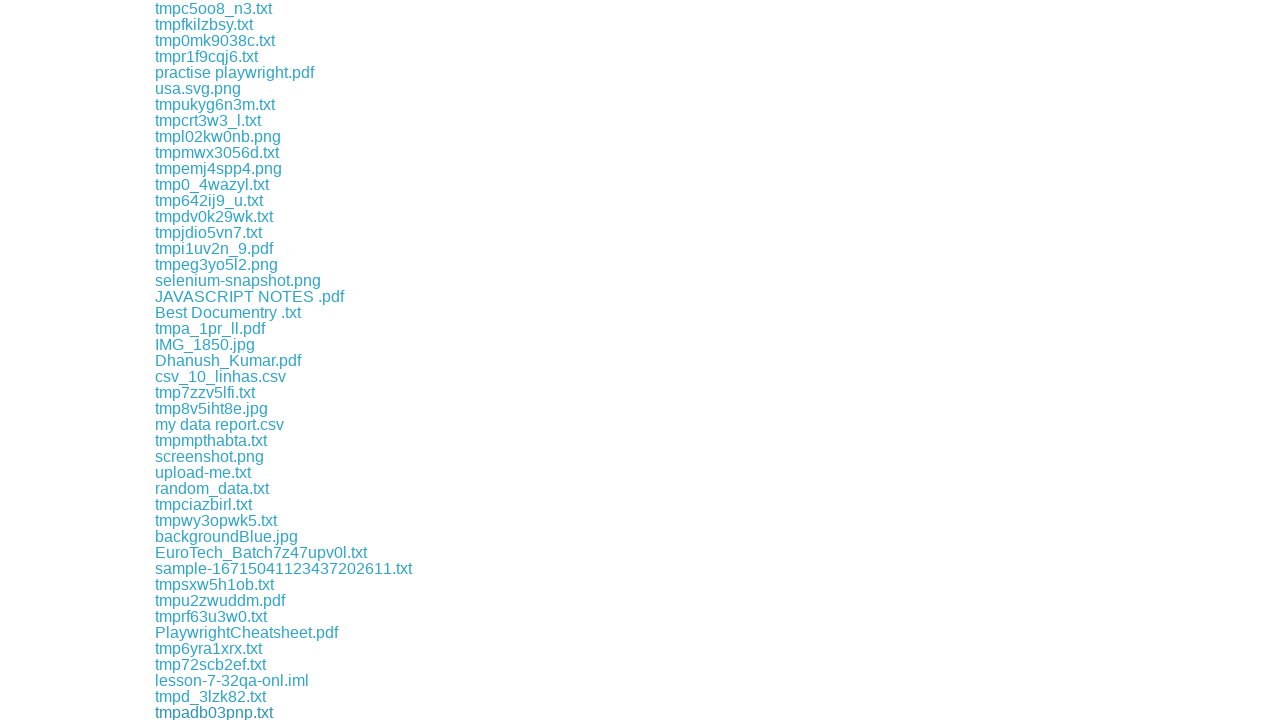

Clicked a download link to initiate file download at (208, 712) on a >> nth=153
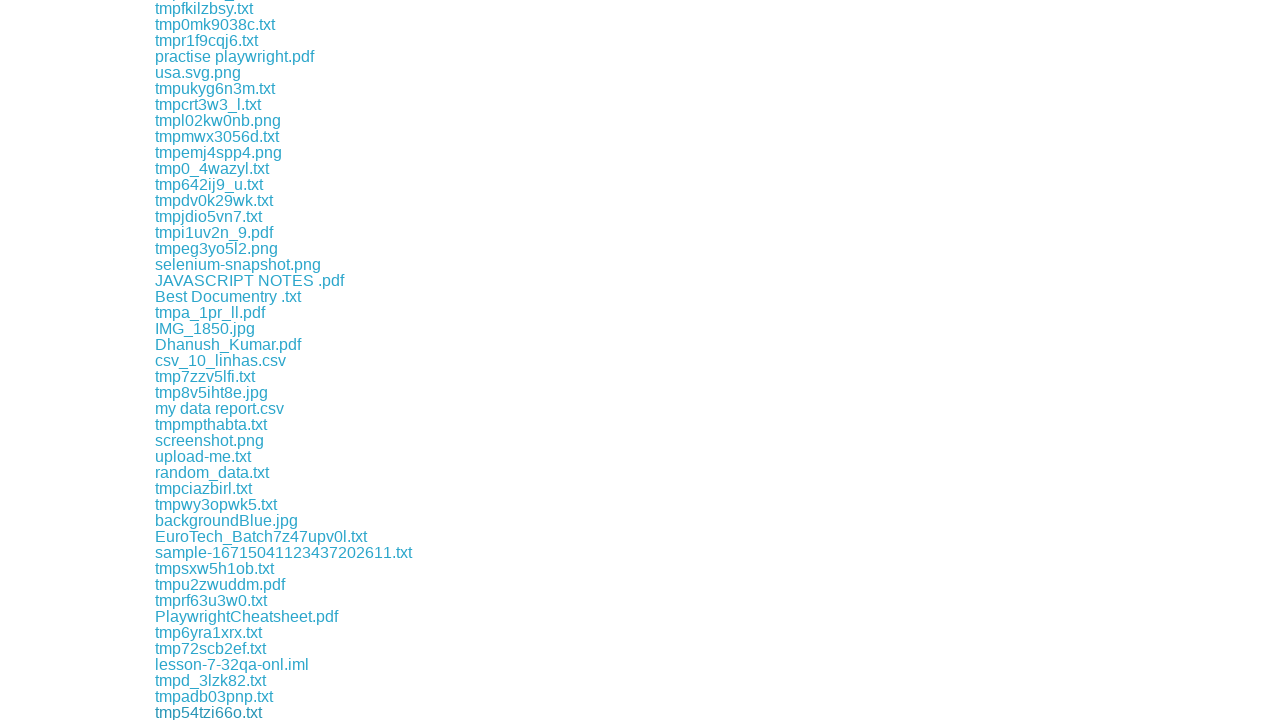

Clicked a download link to initiate file download at (216, 712) on a >> nth=154
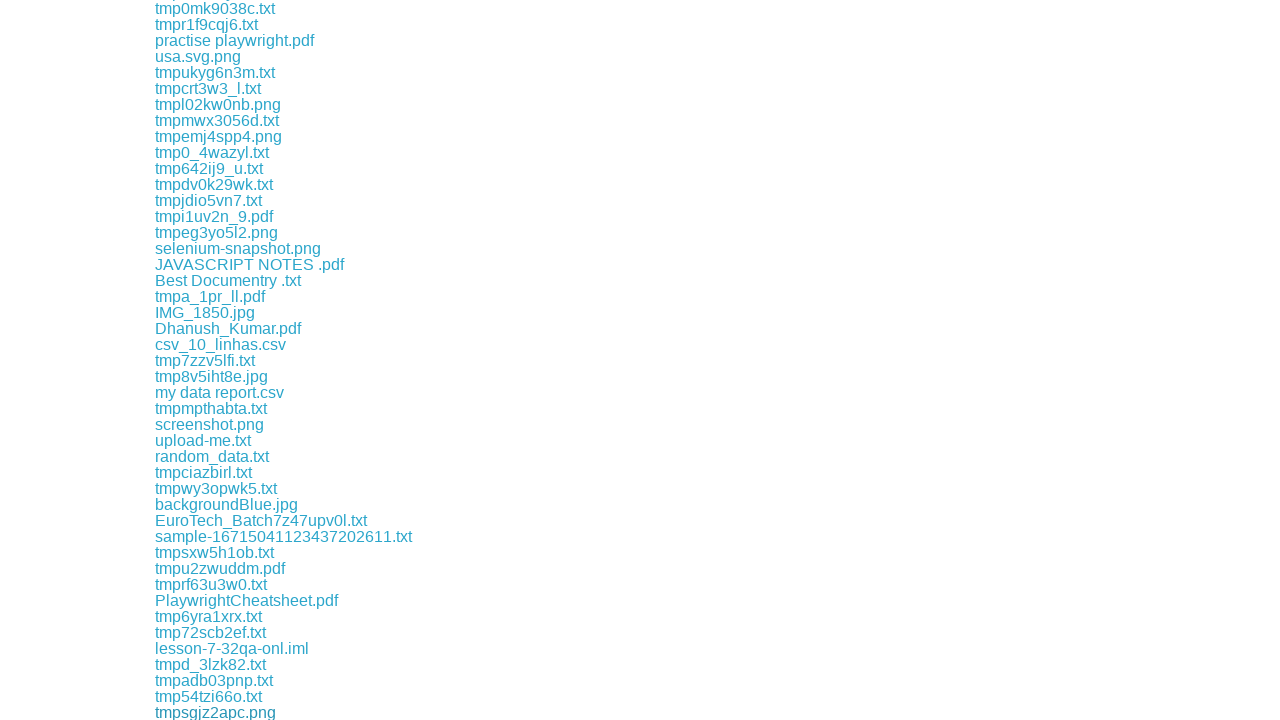

Clicked a download link to initiate file download at (210, 712) on a >> nth=155
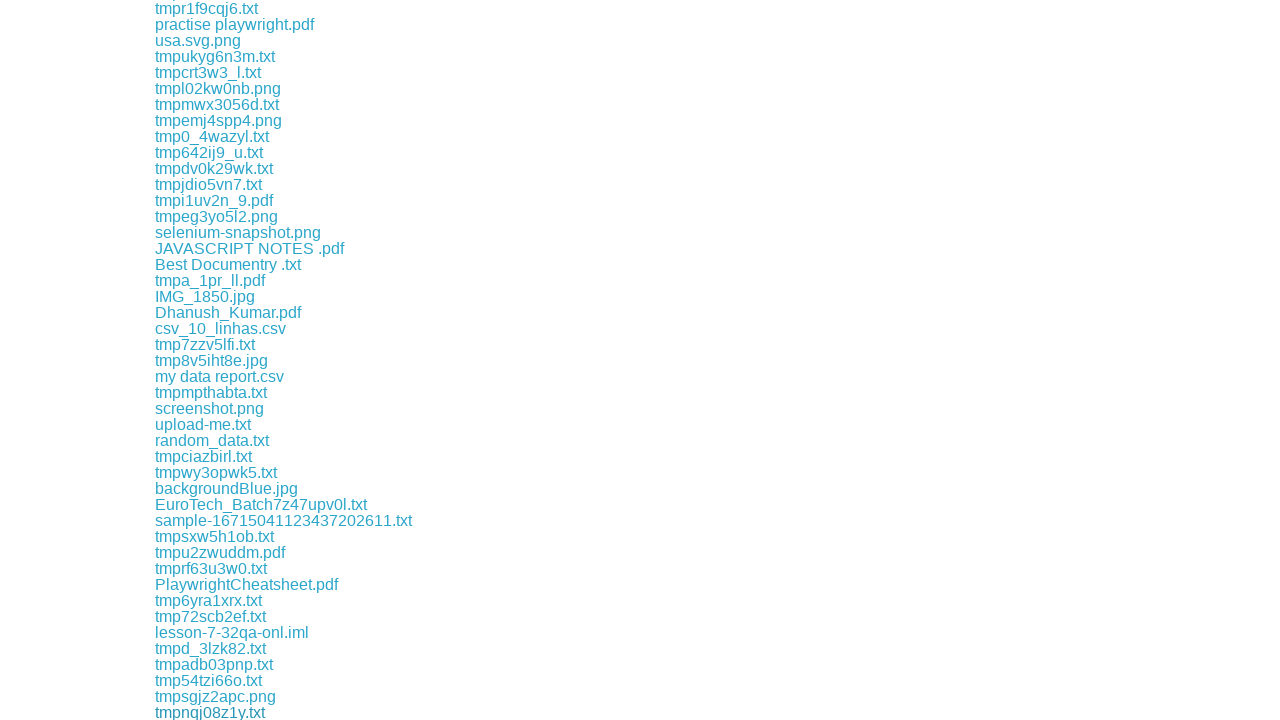

Clicked a download link to initiate file download at (208, 712) on a >> nth=156
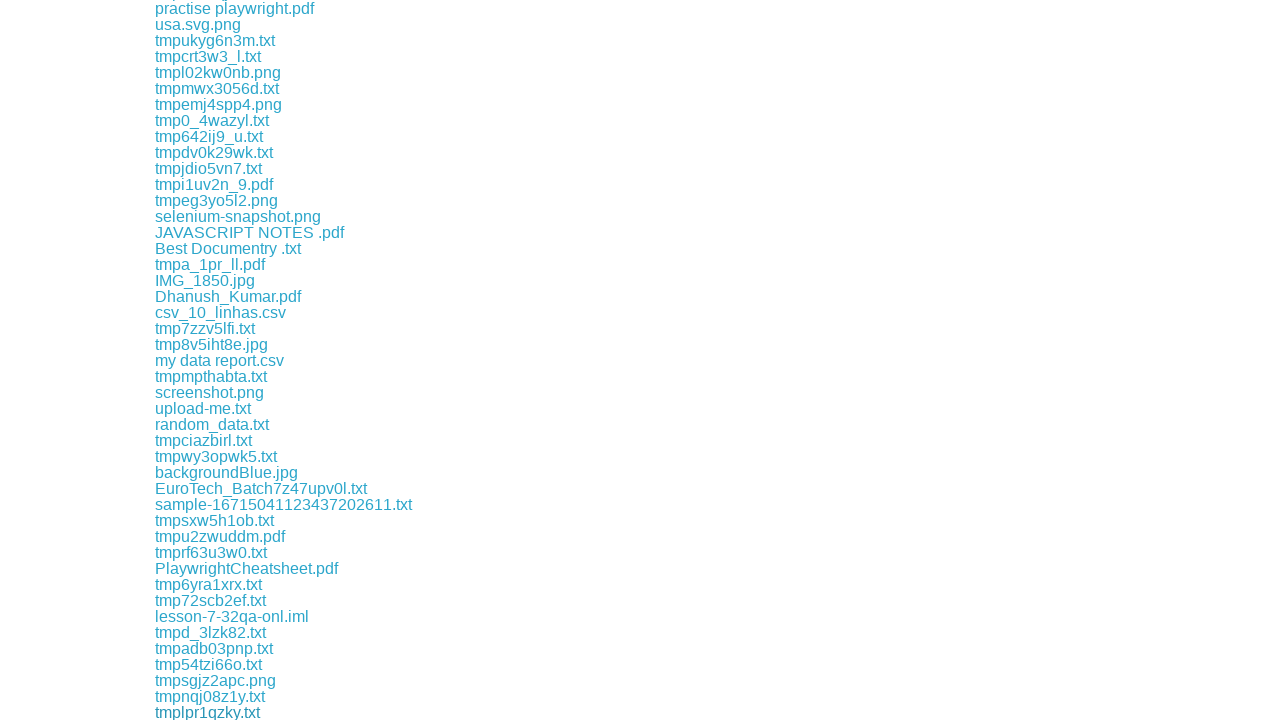

Clicked a download link to initiate file download at (242, 712) on a >> nth=157
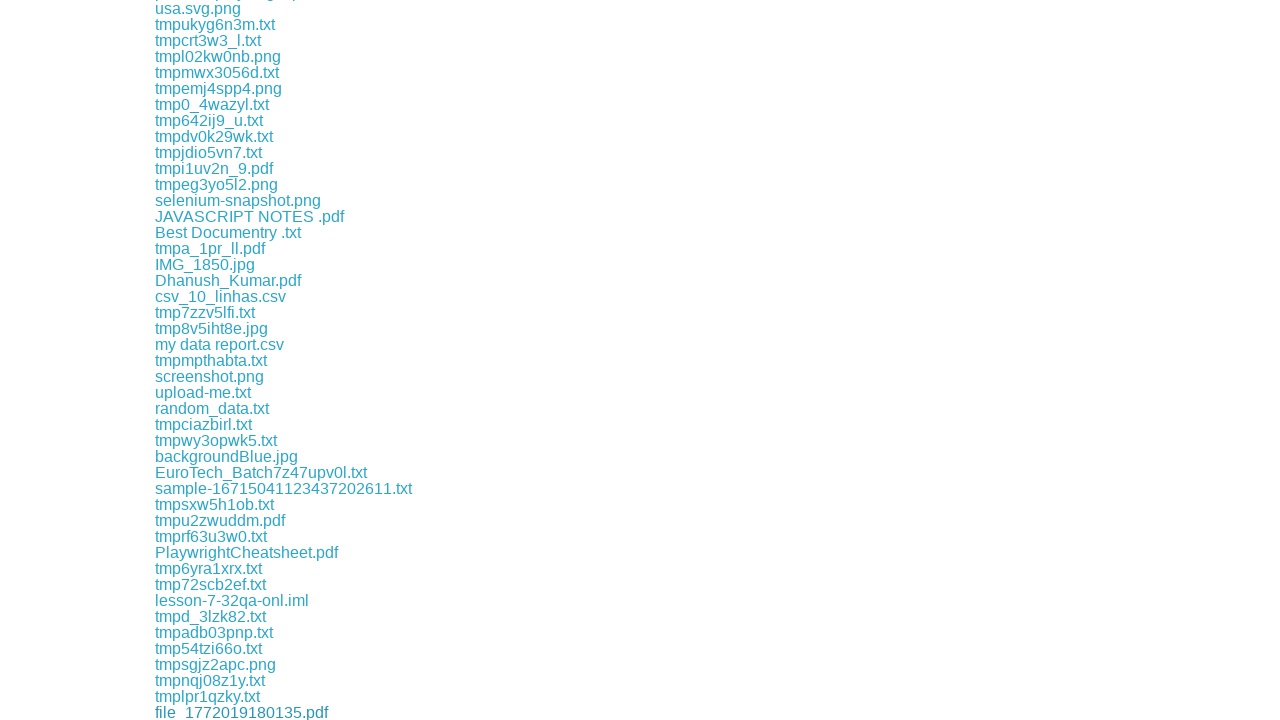

Clicked a download link to initiate file download at (196, 712) on a >> nth=158
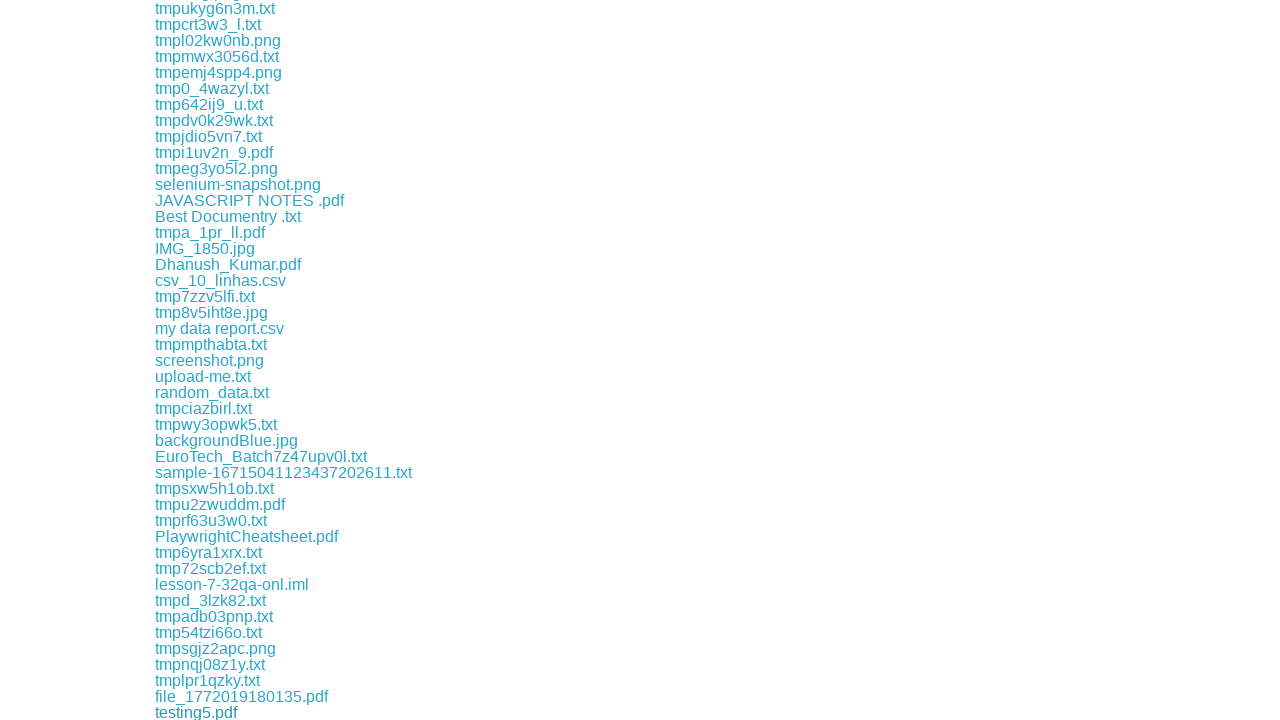

Clicked a download link to initiate file download at (180, 712) on a >> nth=159
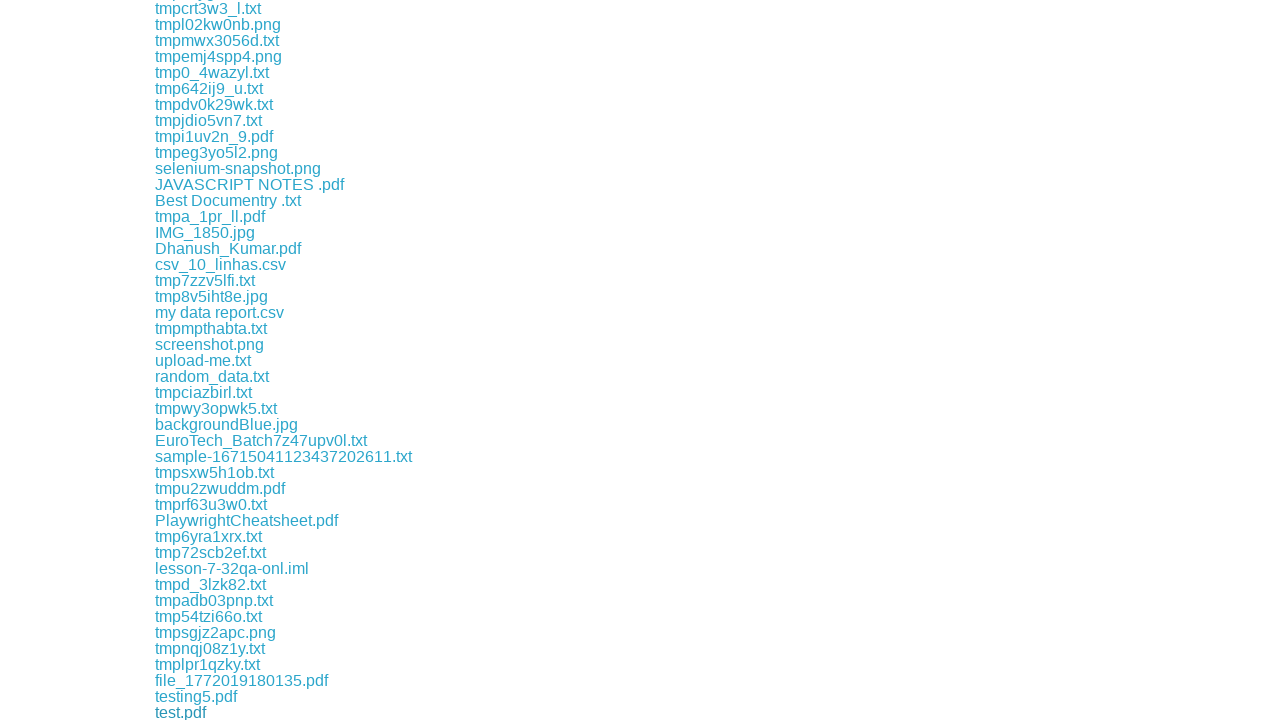

Clicked a download link to initiate file download at (226, 712) on a >> nth=160
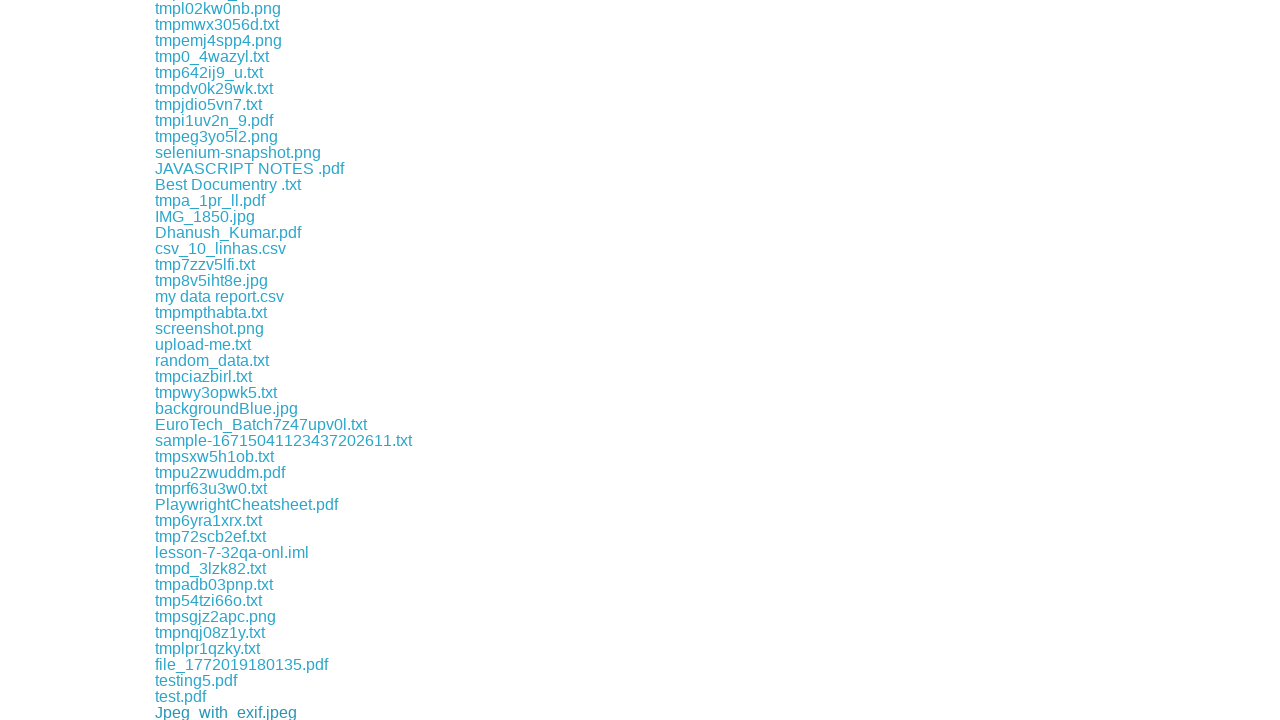

Clicked a download link to initiate file download at (232, 712) on a >> nth=161
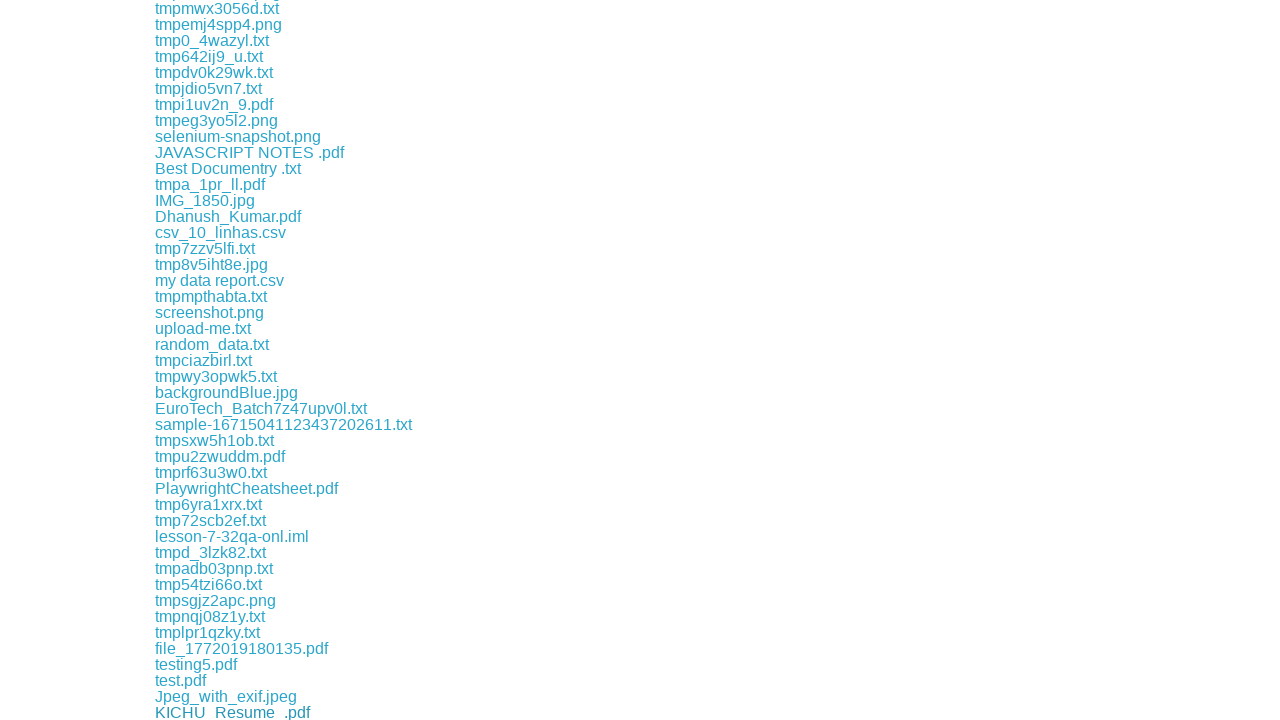

Clicked a download link to initiate file download at (200, 712) on a >> nth=162
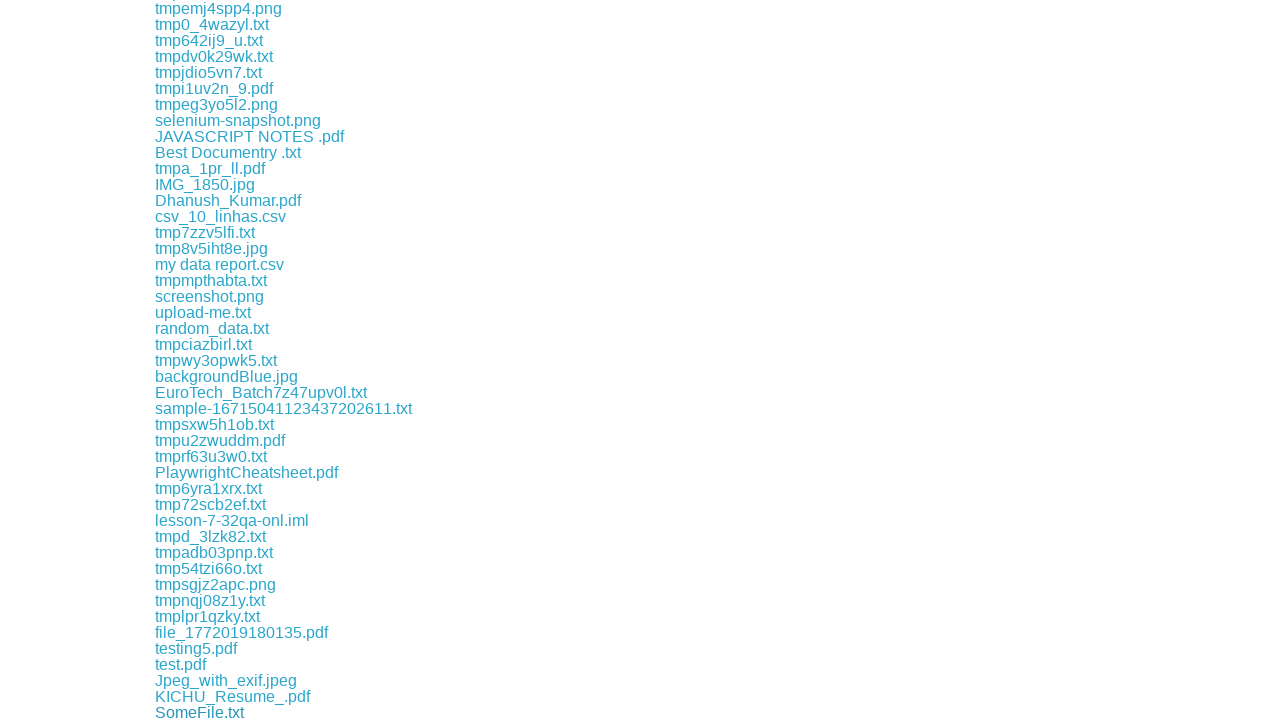

Clicked a download link to initiate file download at (218, 712) on a >> nth=163
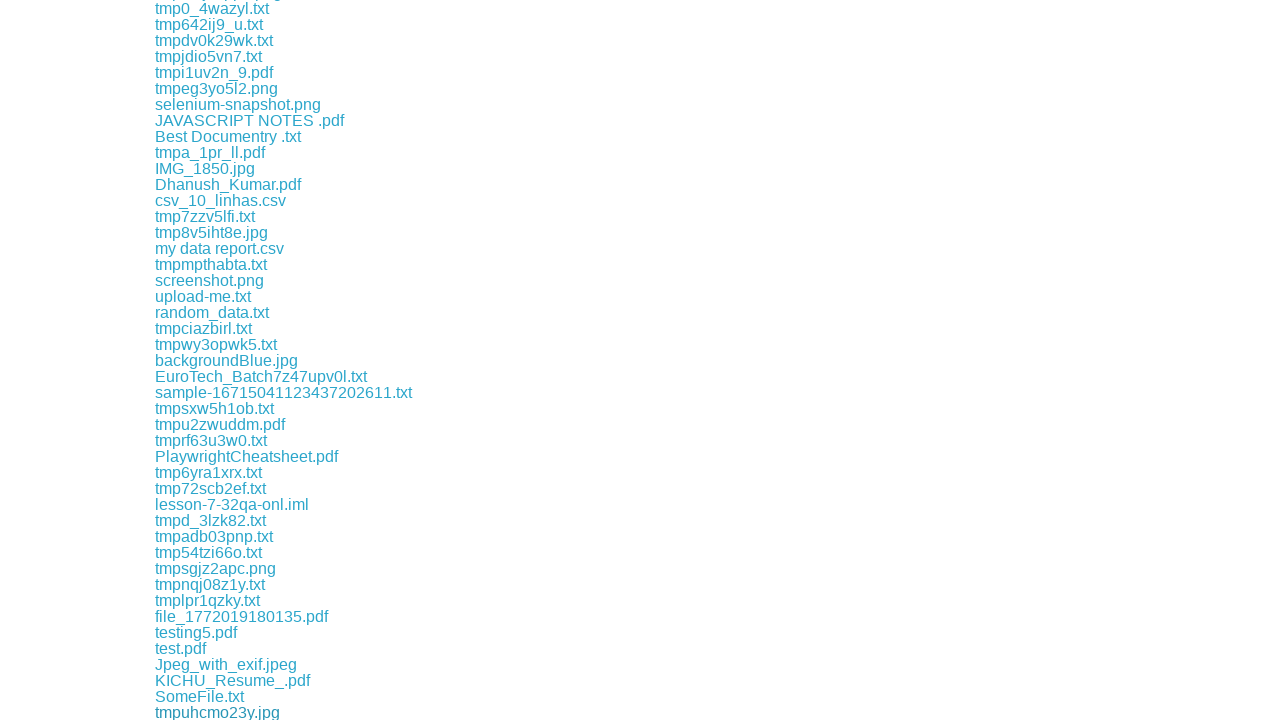

Clicked a download link to initiate file download at (212, 712) on a >> nth=164
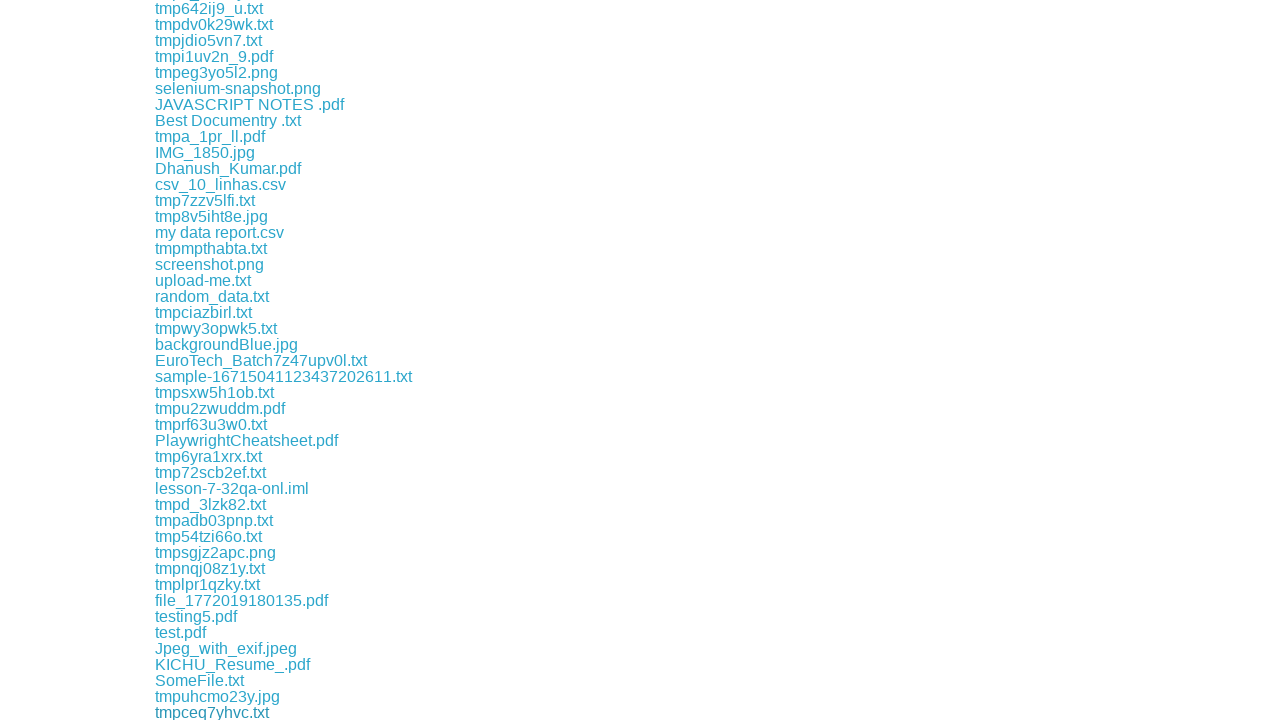

Clicked a download link to initiate file download at (309, 712) on a >> nth=165
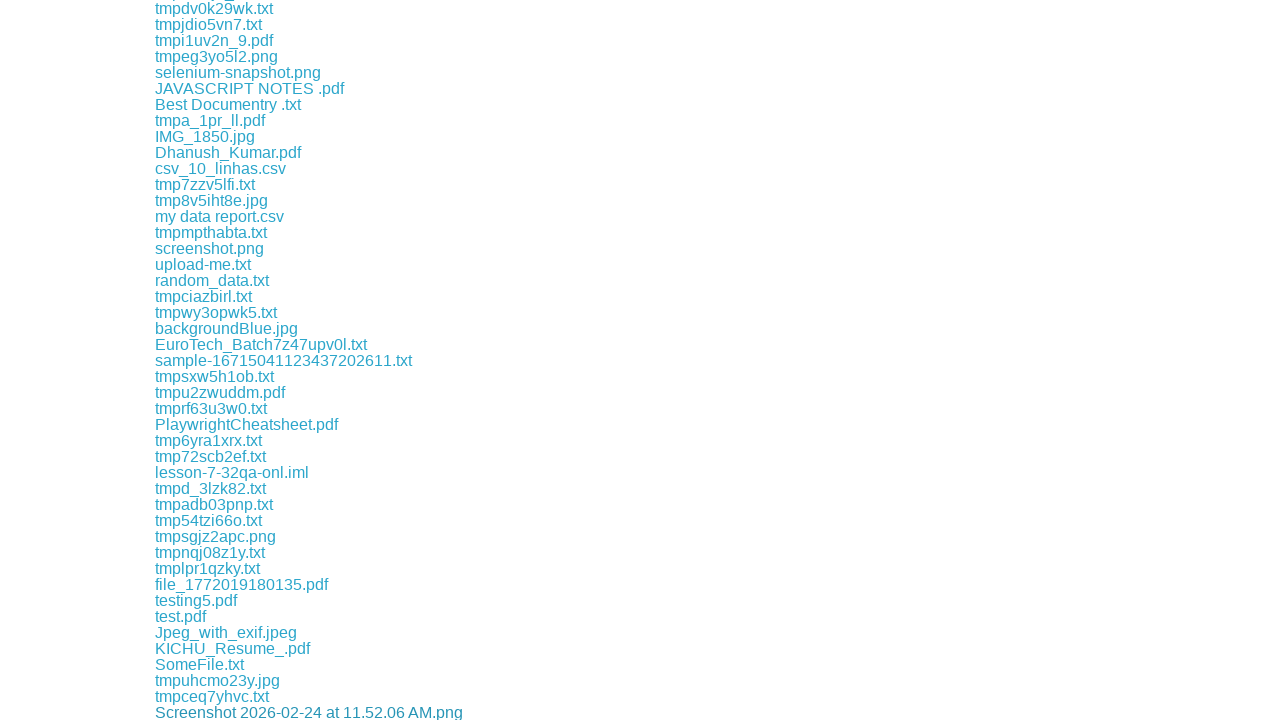

Clicked a download link to initiate file download at (212, 712) on a >> nth=166
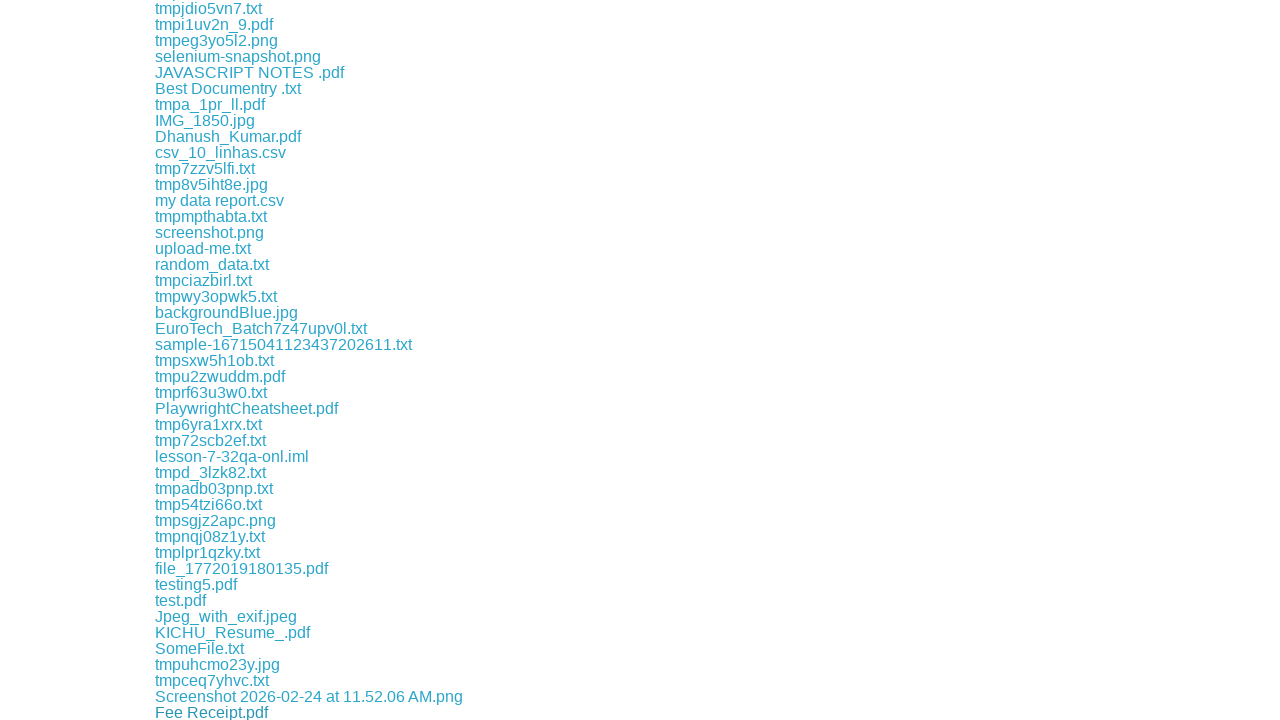

Clicked a download link to initiate file download at (181, 712) on a >> nth=167
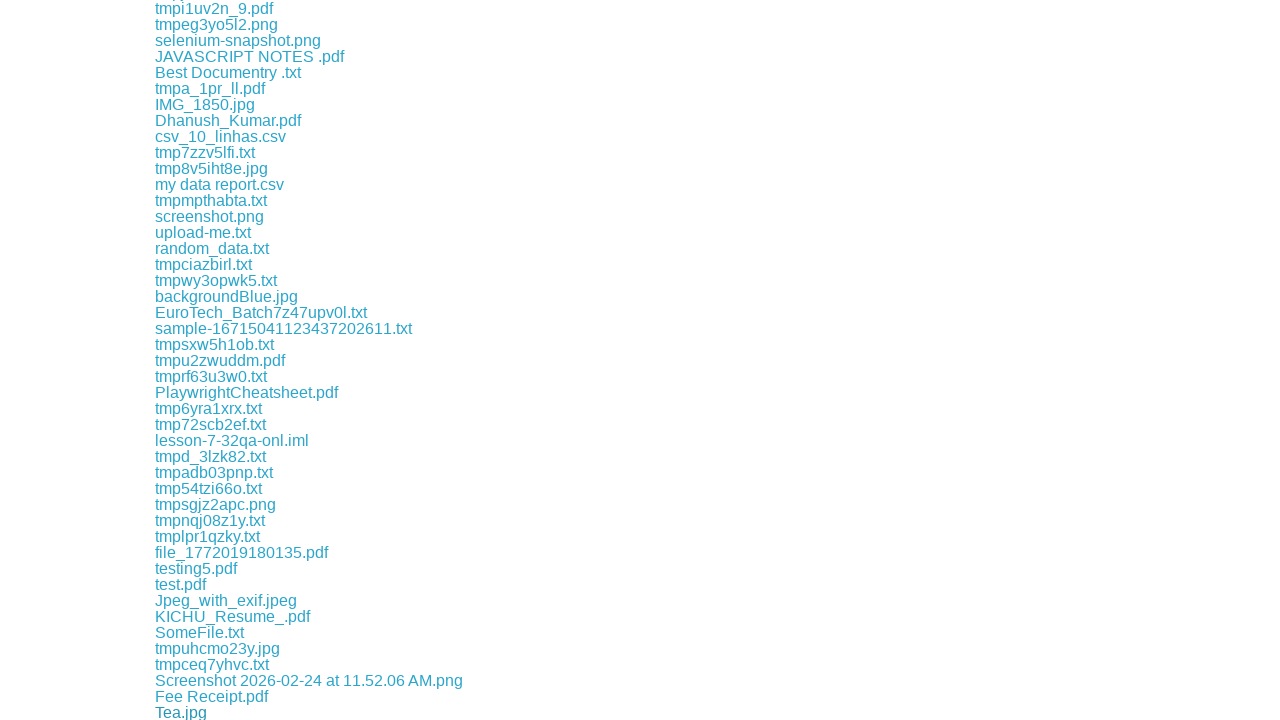

Clicked a download link to initiate file download at (192, 712) on a >> nth=168
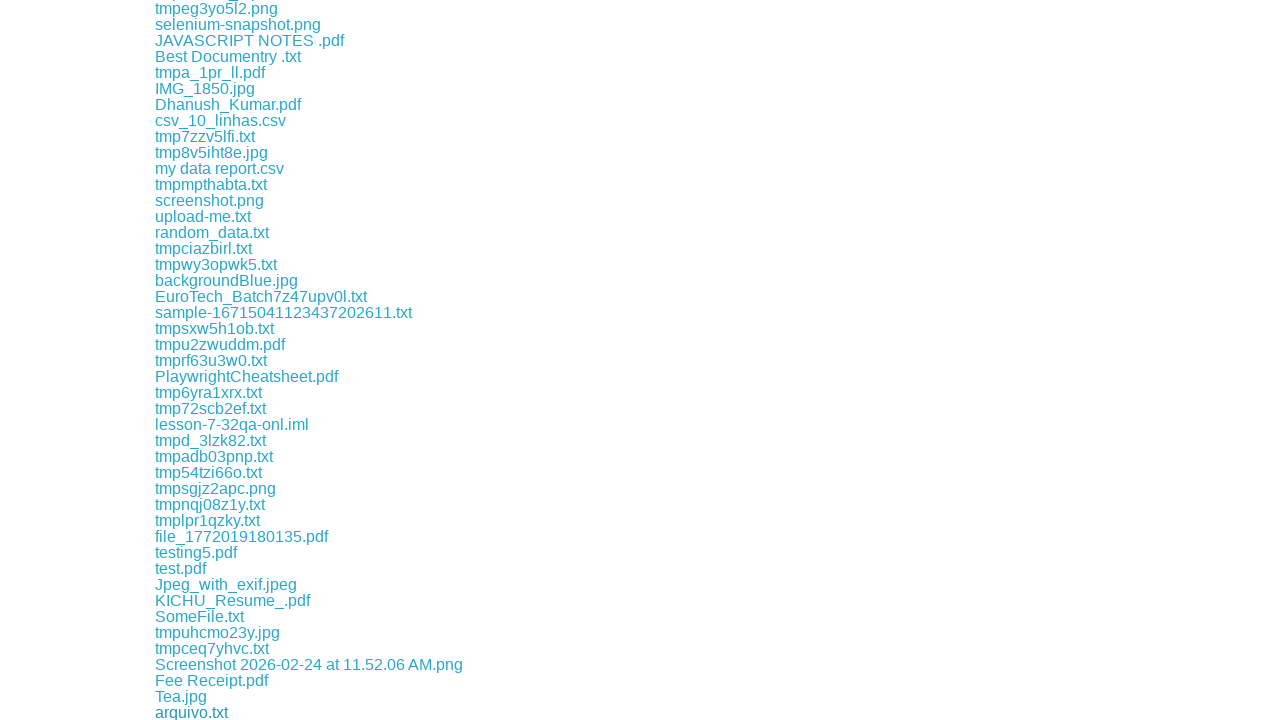

Clicked a download link to initiate file download at (188, 712) on a >> nth=169
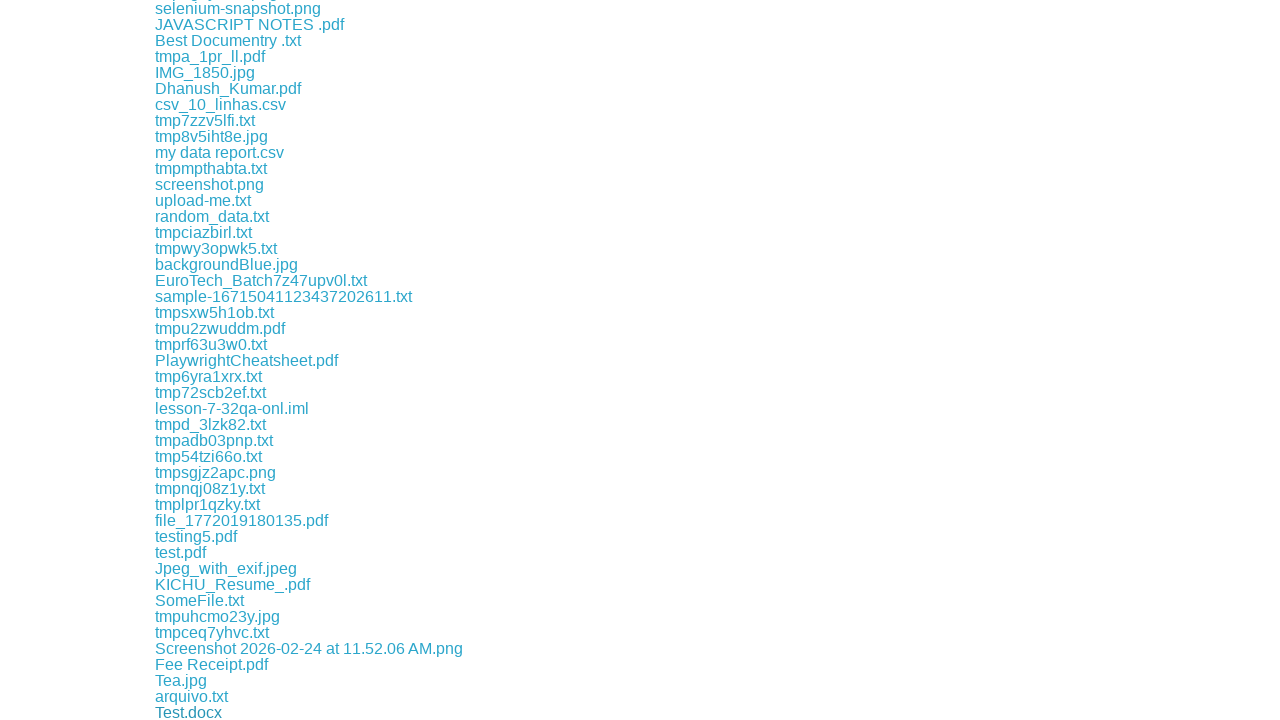

Clicked a download link to initiate file download at (210, 712) on a >> nth=170
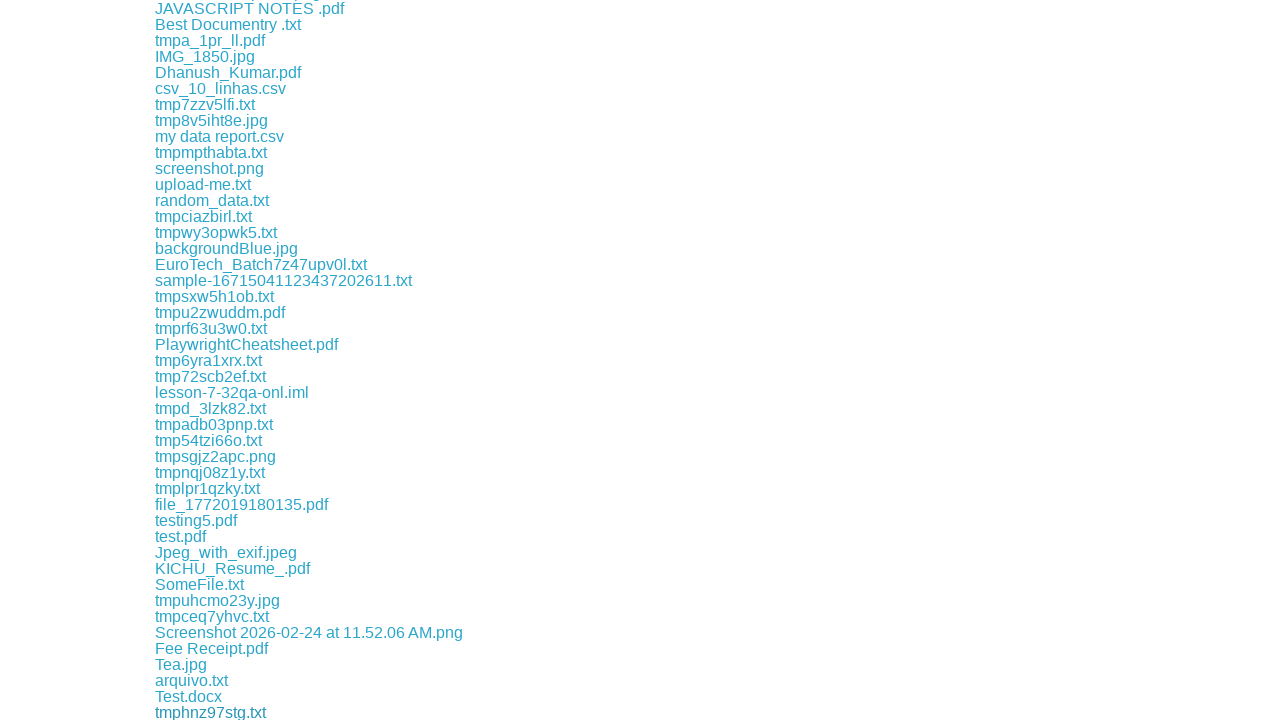

Clicked a download link to initiate file download at (215, 712) on a >> nth=171
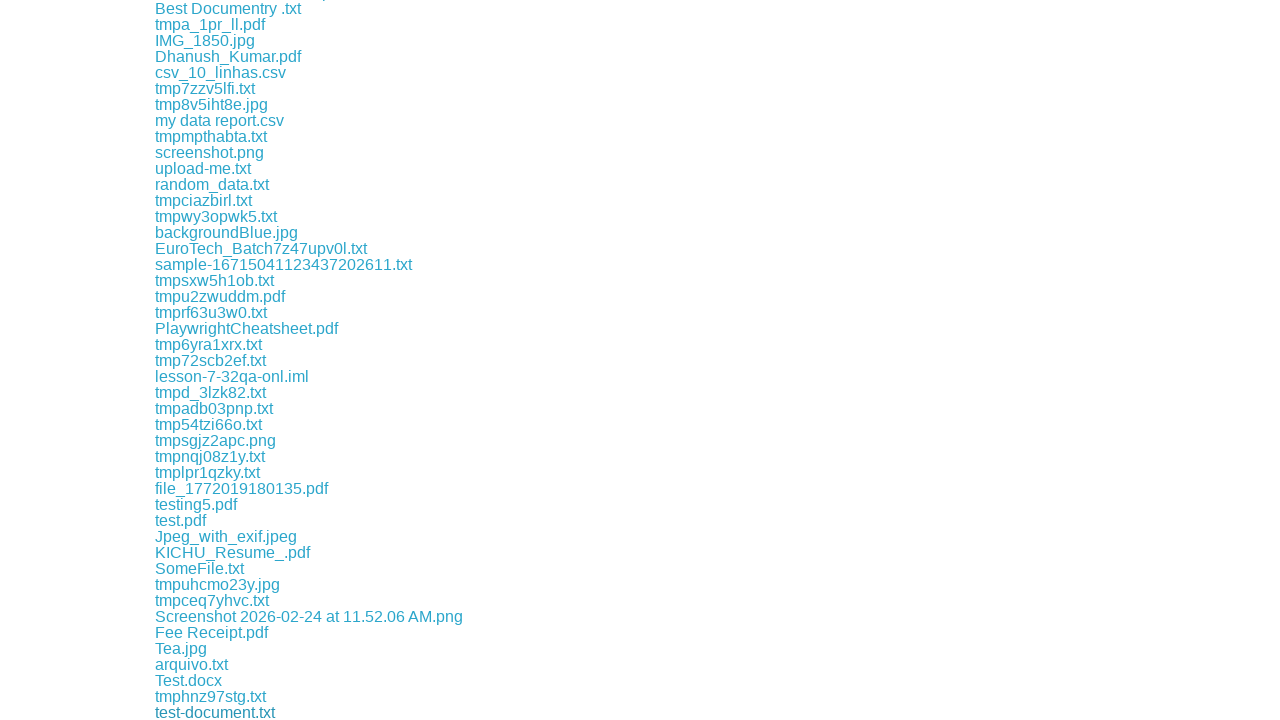

Clicked a download link to initiate file download at (208, 712) on a >> nth=172
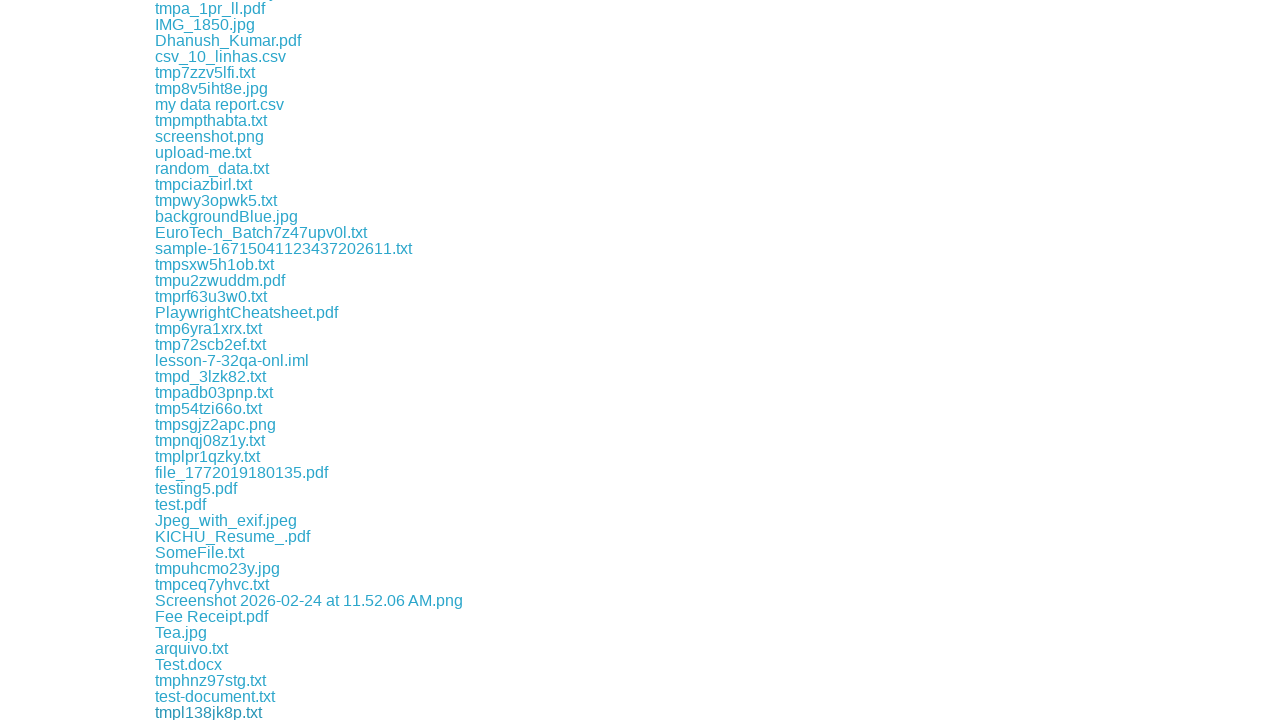

Clicked a download link to initiate file download at (183, 712) on a >> nth=173
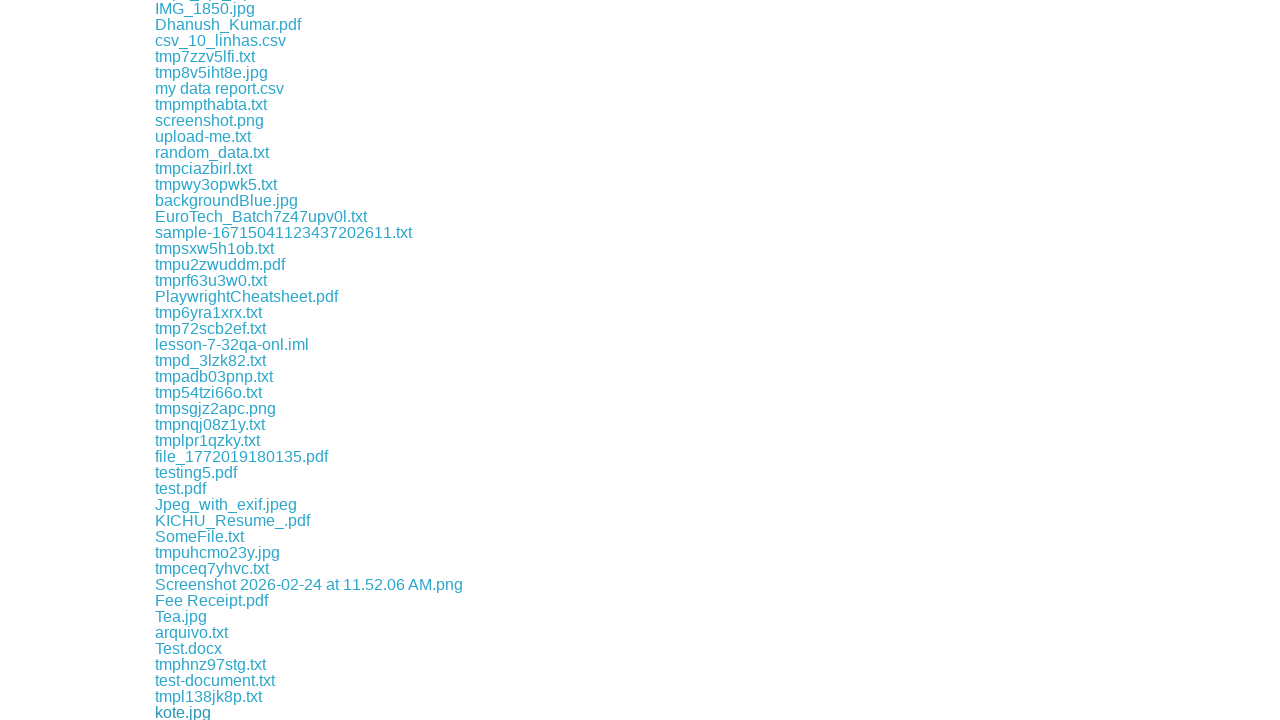

Clicked a download link to initiate file download at (256, 712) on a >> nth=174
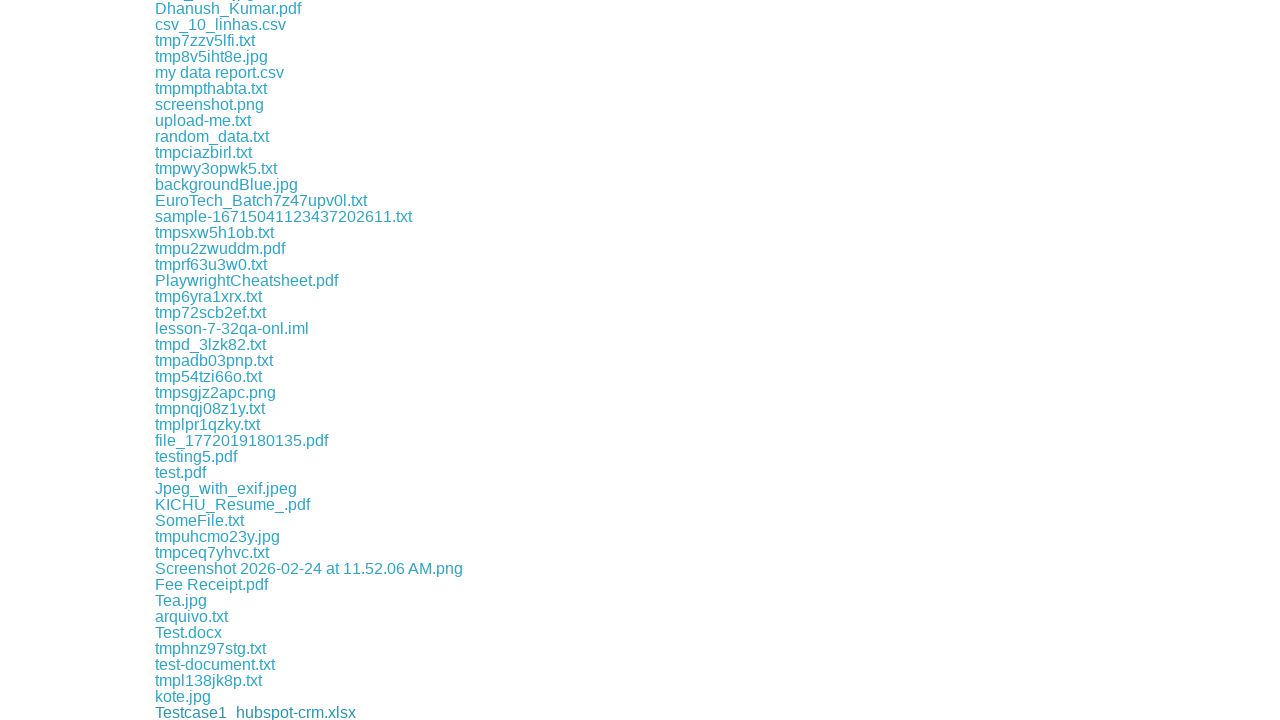

Clicked a download link to initiate file download at (182, 712) on a >> nth=175
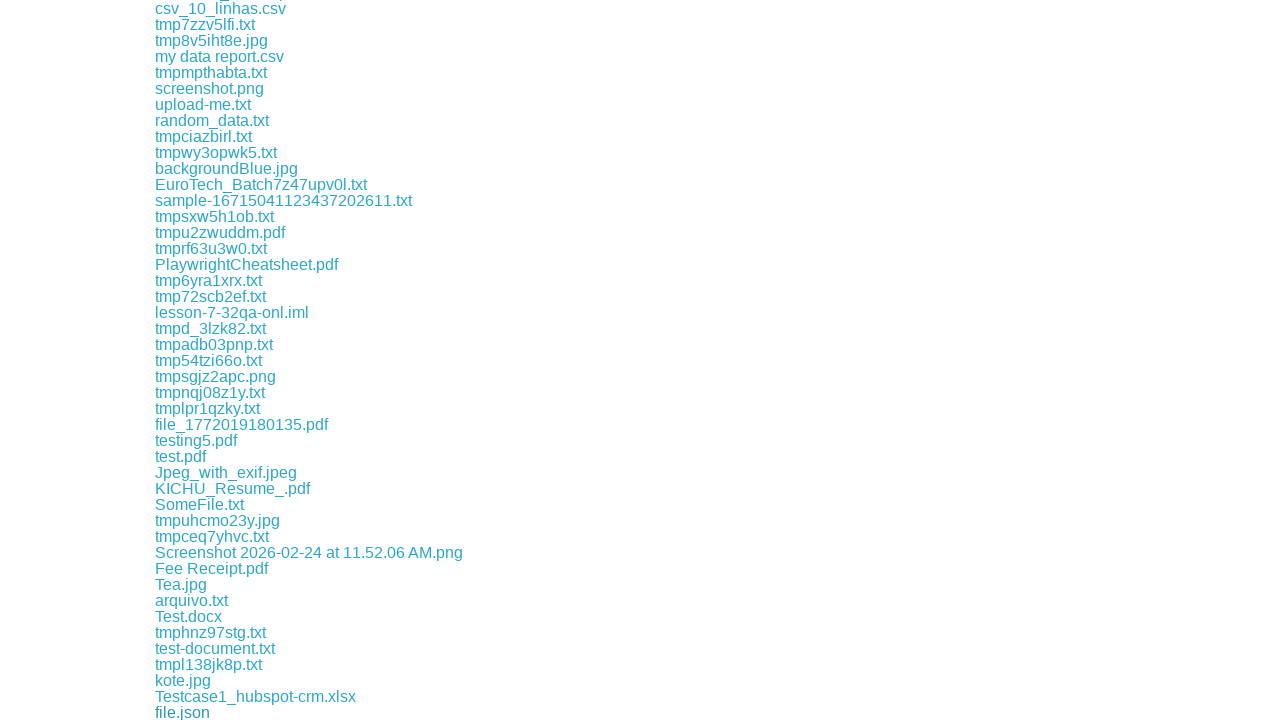

Clicked a download link to initiate file download at (281, 712) on a >> nth=176
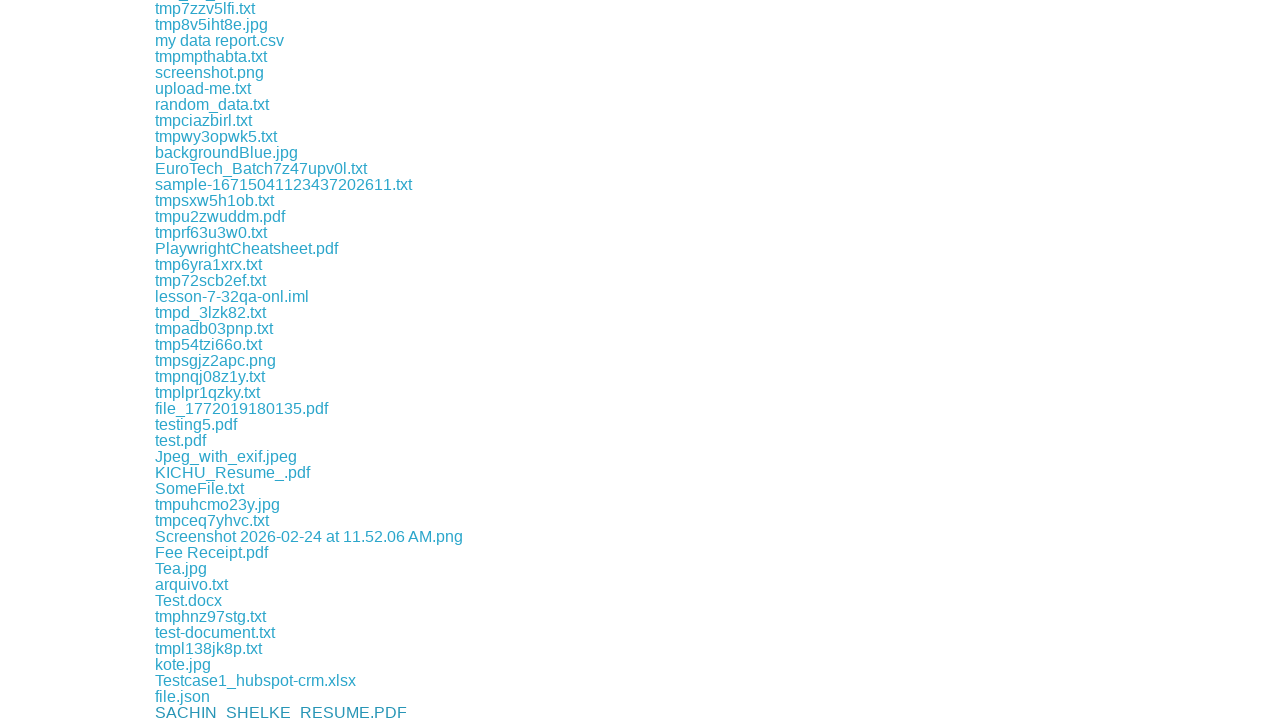

Clicked a download link to initiate file download at (244, 712) on a >> nth=177
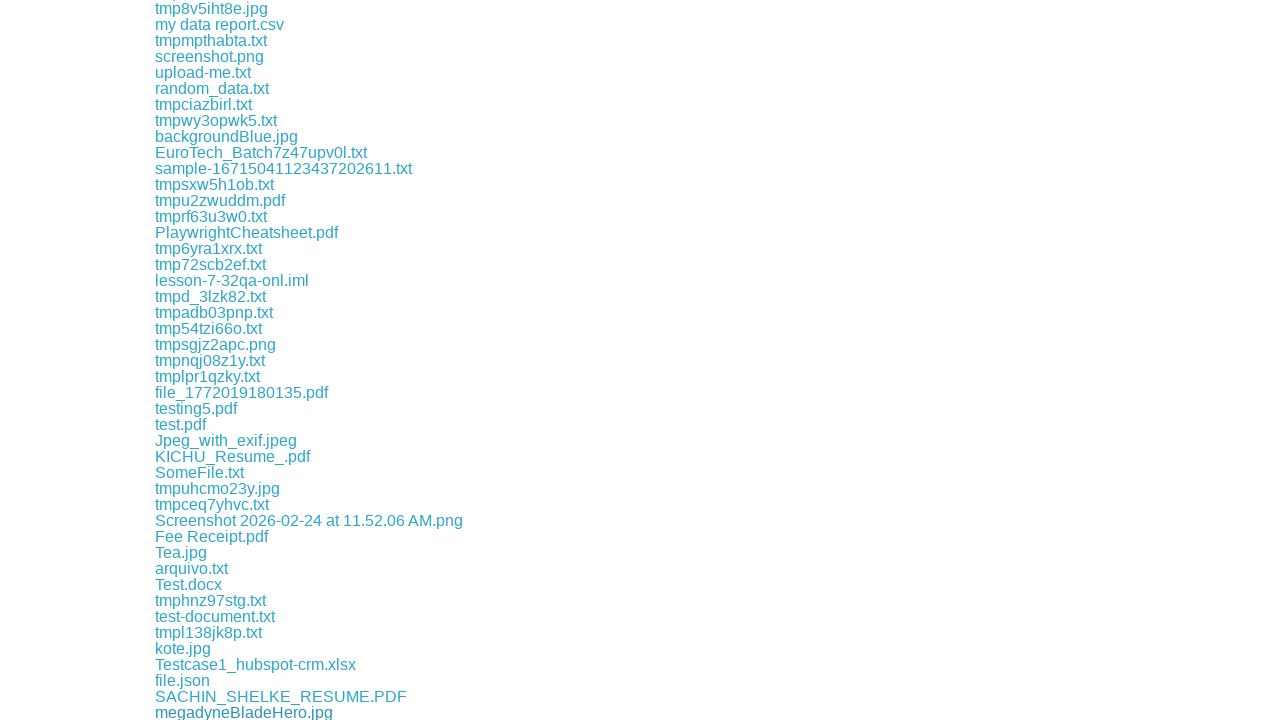

Clicked a download link to initiate file download at (209, 712) on a >> nth=178
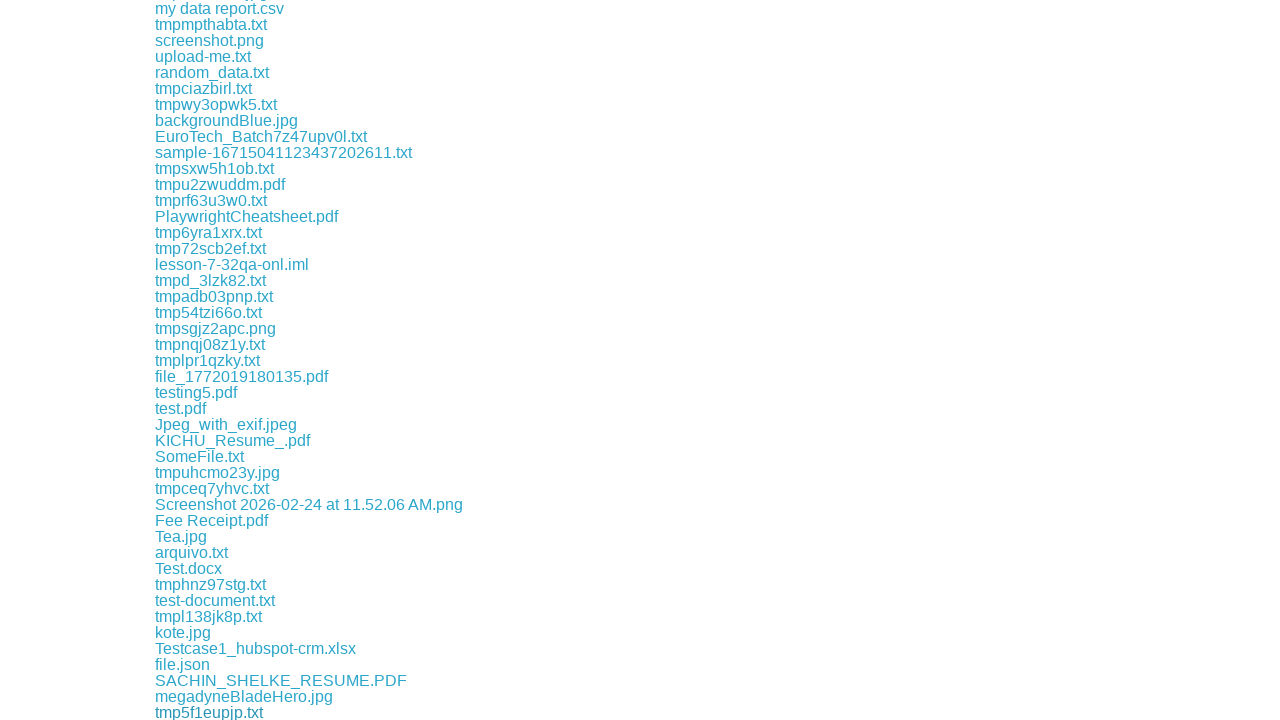

Clicked a download link to initiate file download at (208, 712) on a >> nth=179
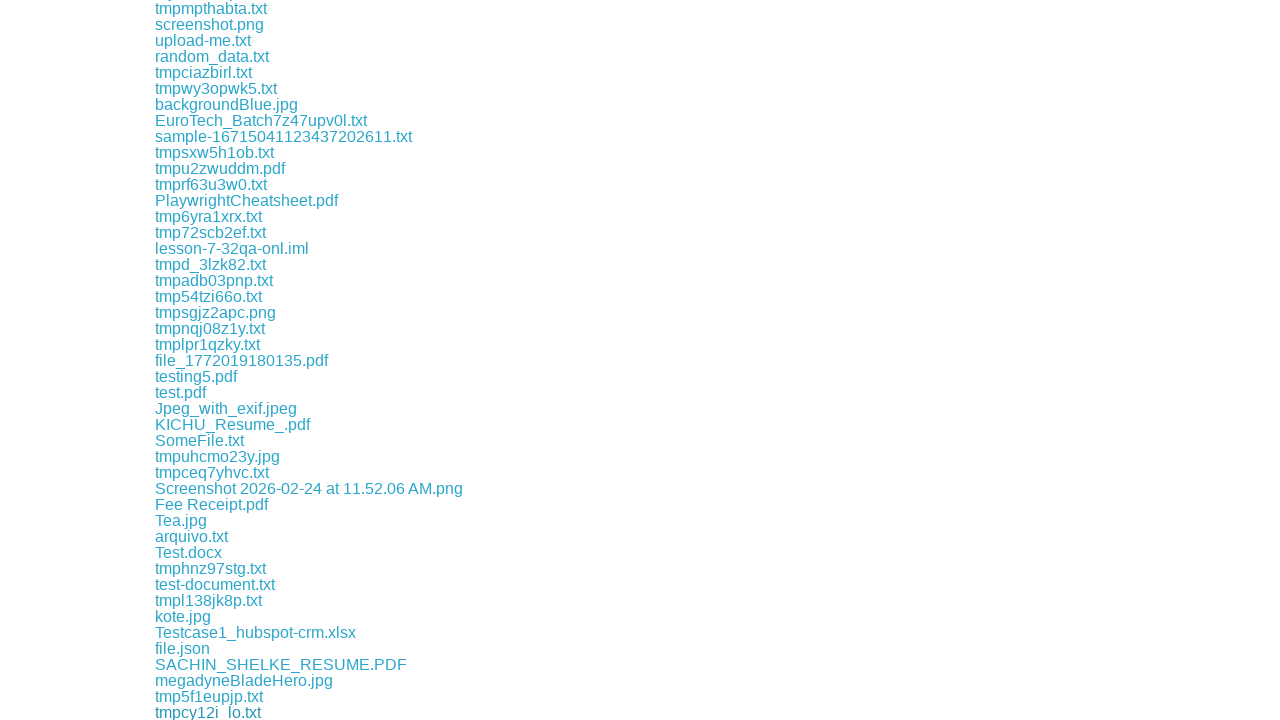

Clicked a download link to initiate file download at (213, 712) on a >> nth=180
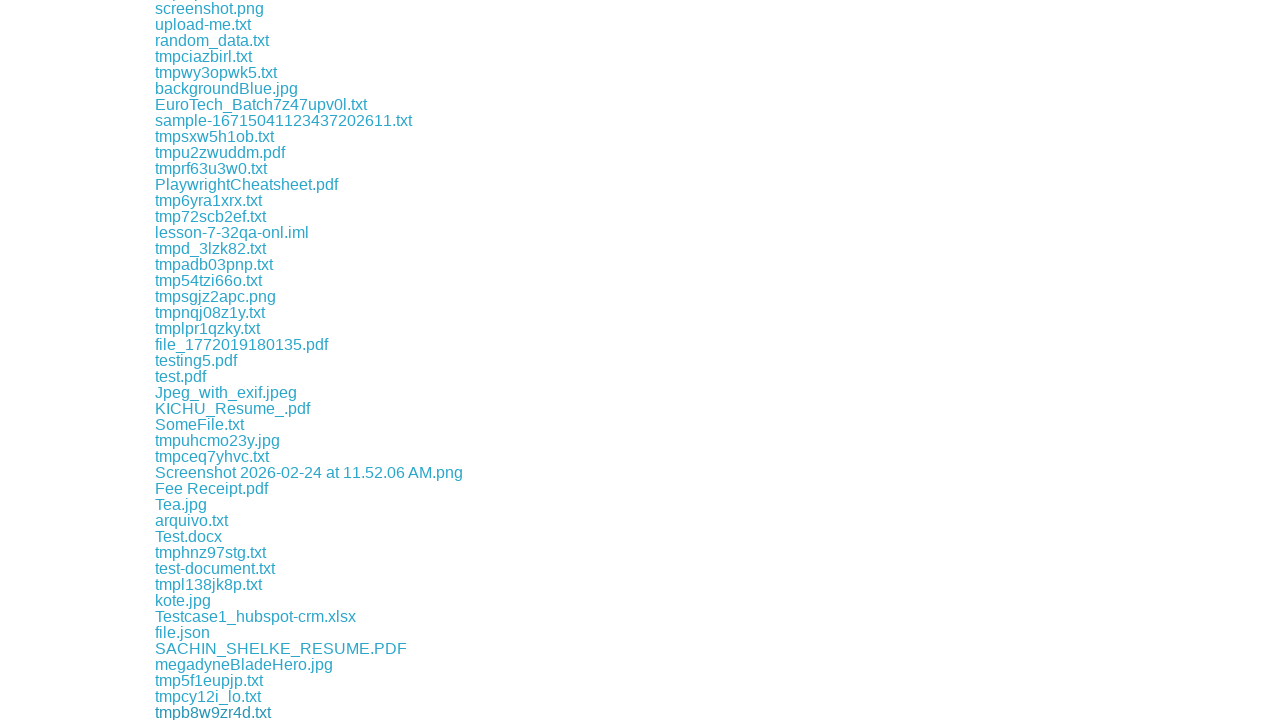

Clicked a download link to initiate file download at (245, 712) on a >> nth=181
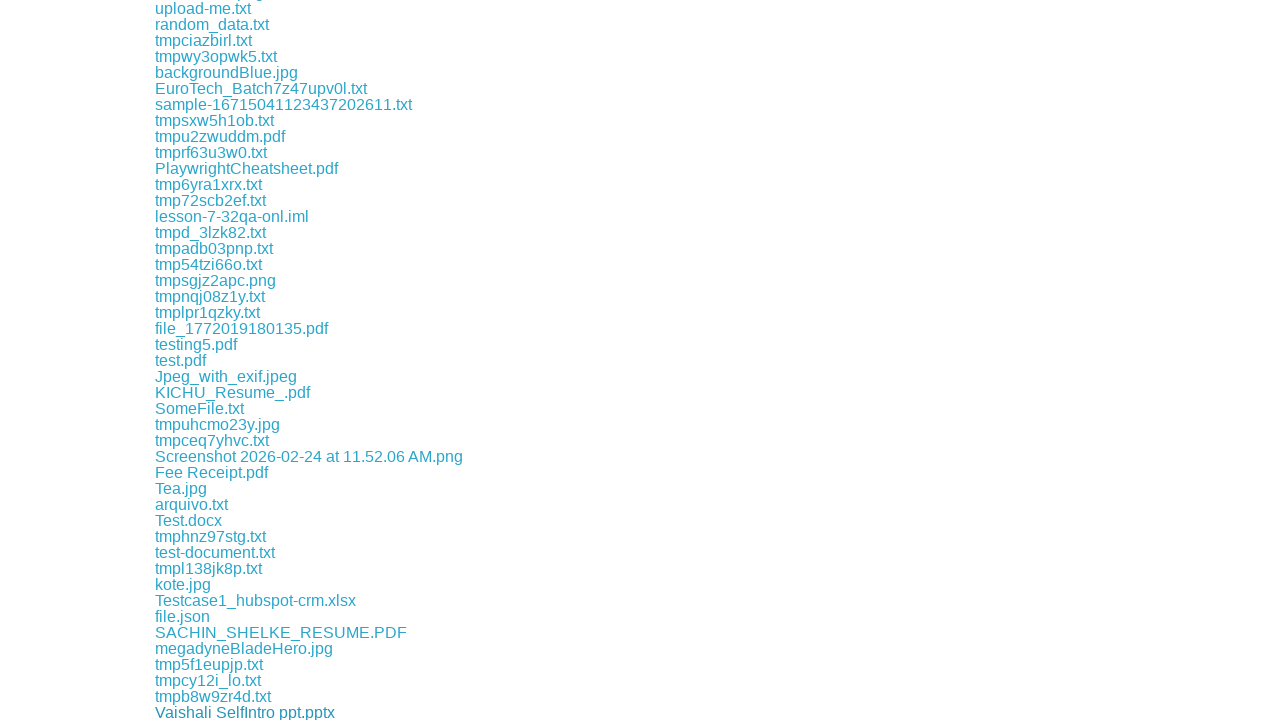

Clicked a download link to initiate file download at (192, 712) on a >> nth=182
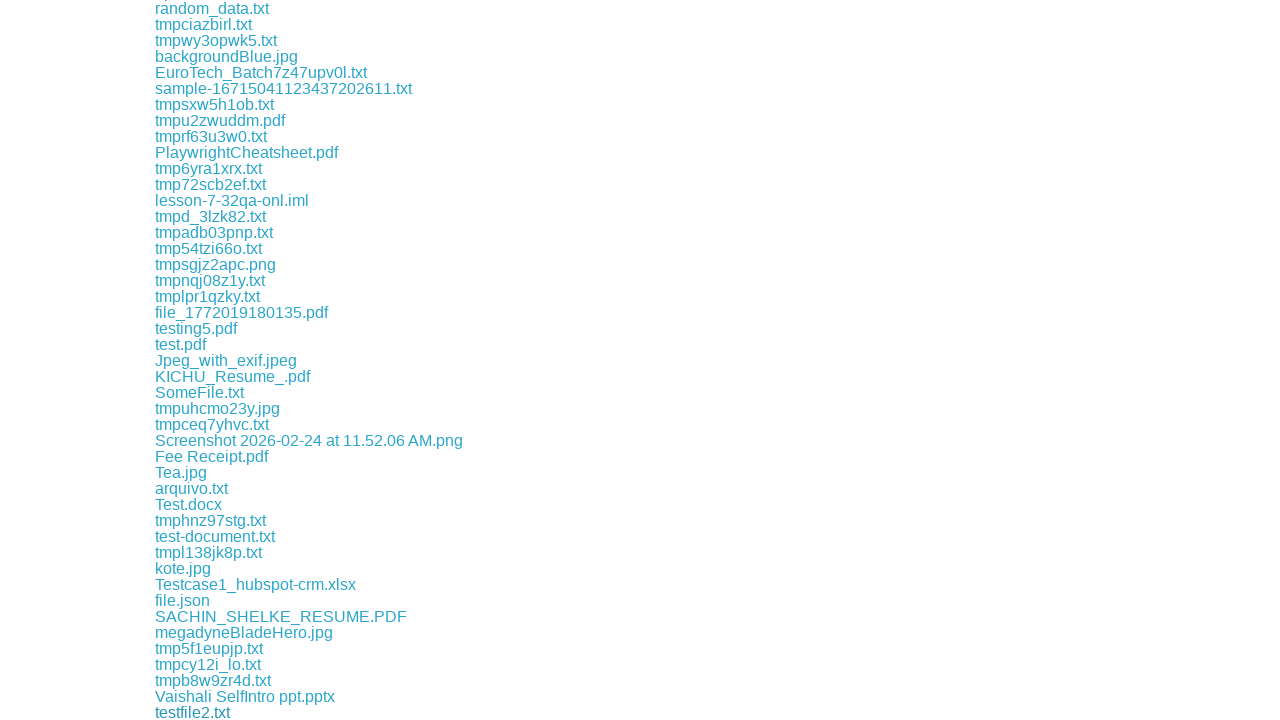

Clicked a download link to initiate file download at (194, 712) on a >> nth=183
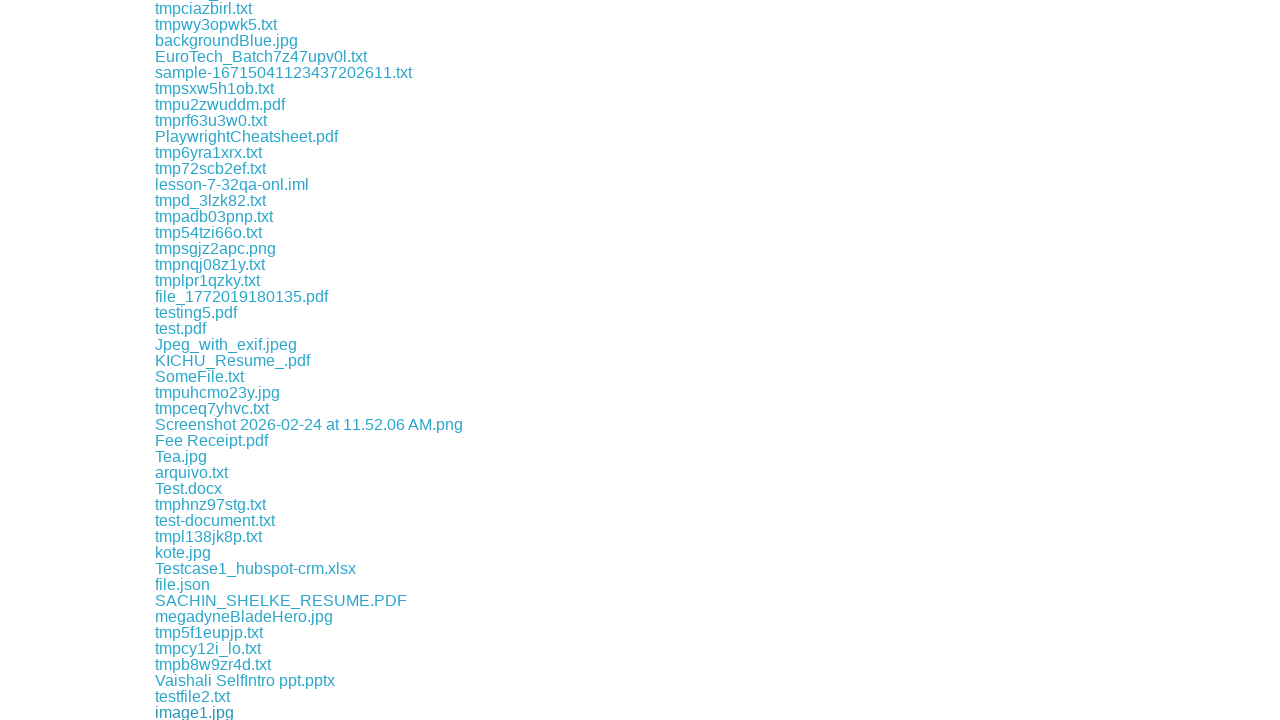

Clicked a download link to initiate file download at (218, 712) on a >> nth=184
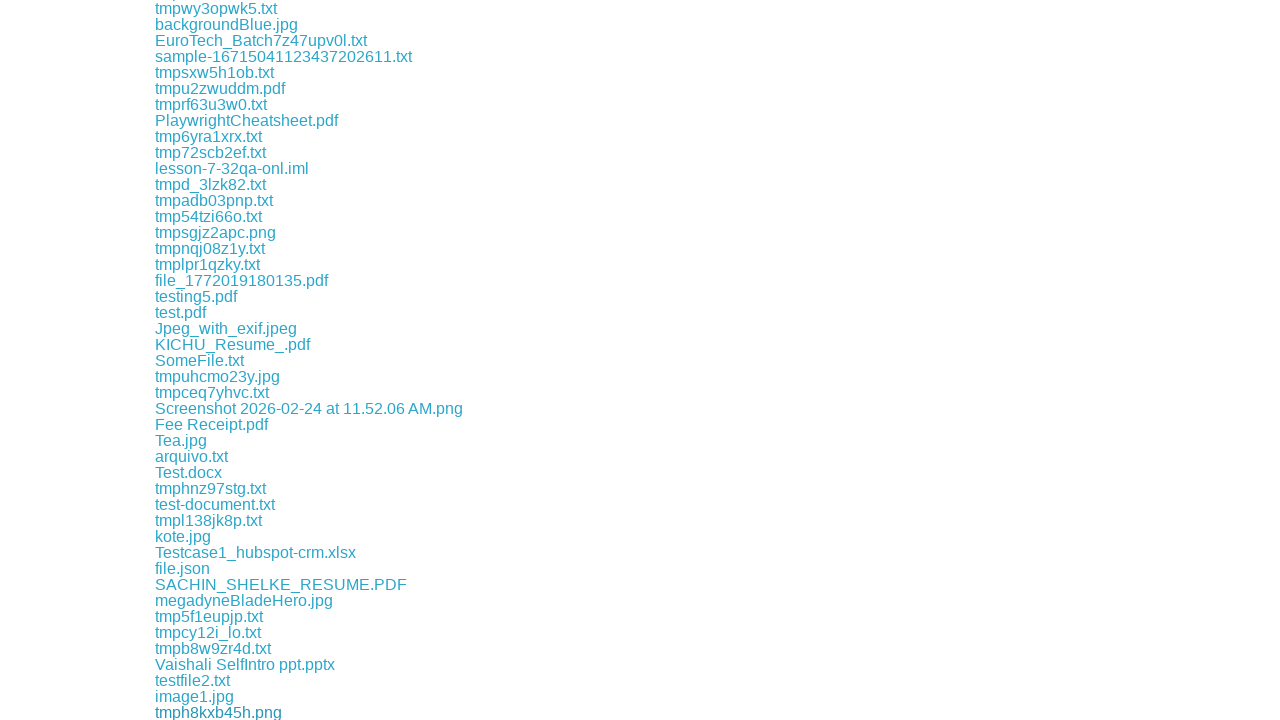

Clicked a download link to initiate file download at (190, 712) on a >> nth=185
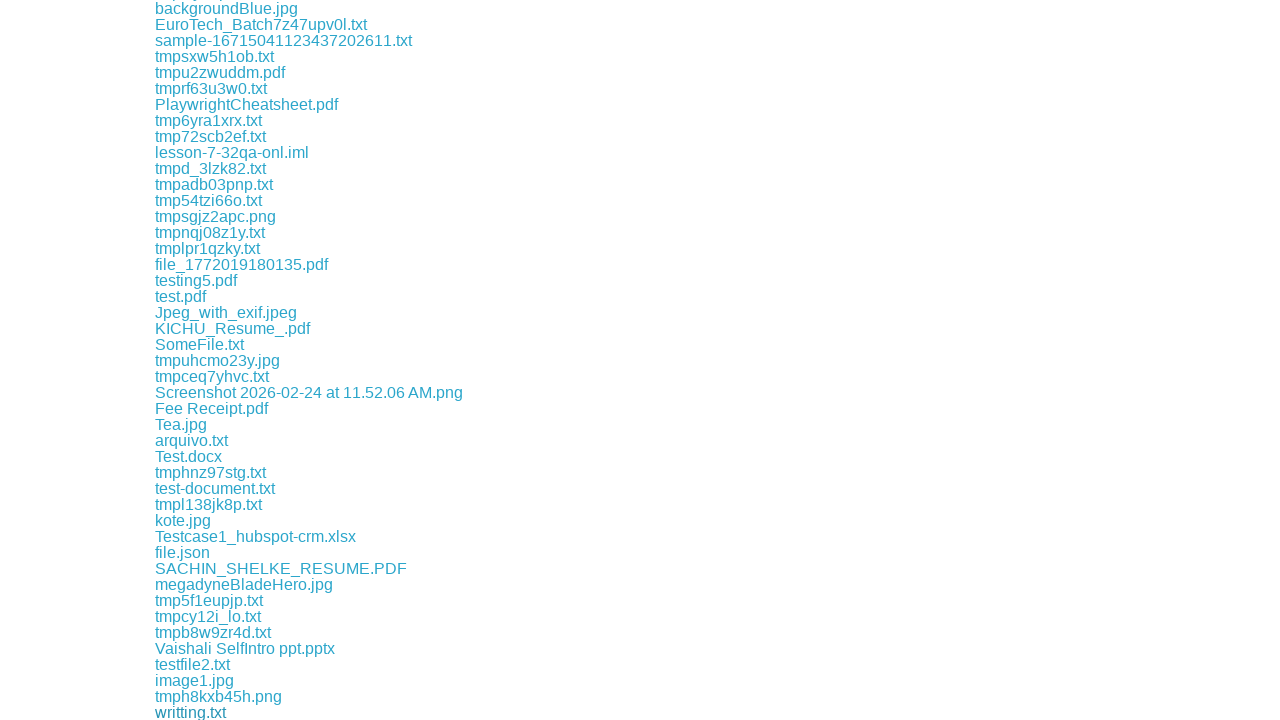

Clicked a download link to initiate file download at (210, 712) on a >> nth=186
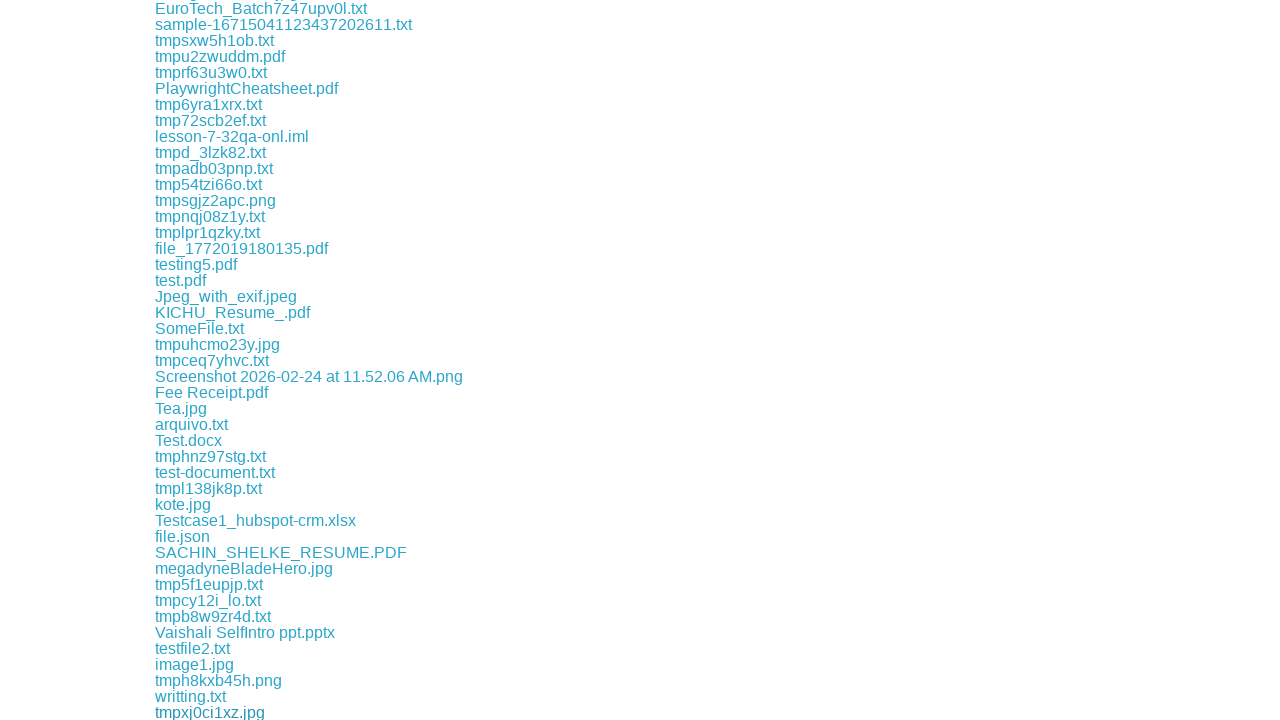

Clicked a download link to initiate file download at (208, 712) on a >> nth=187
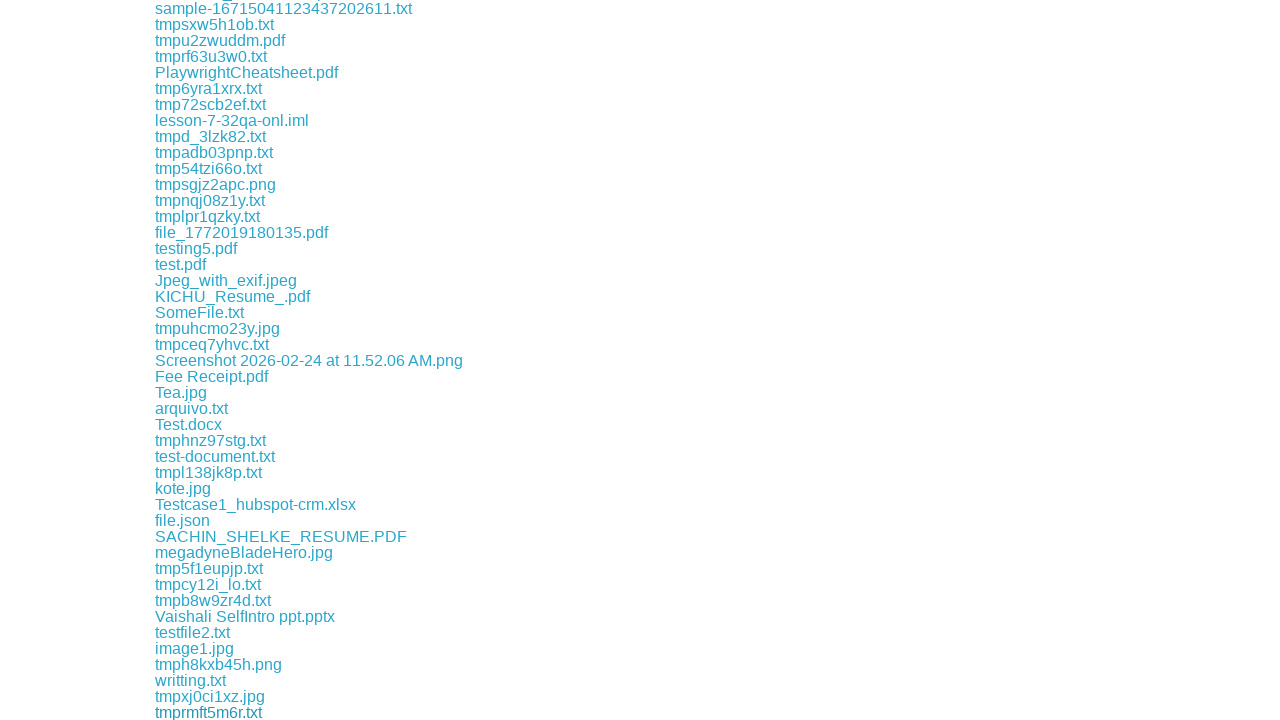

Clicked a download link to initiate file download at (204, 712) on a >> nth=188
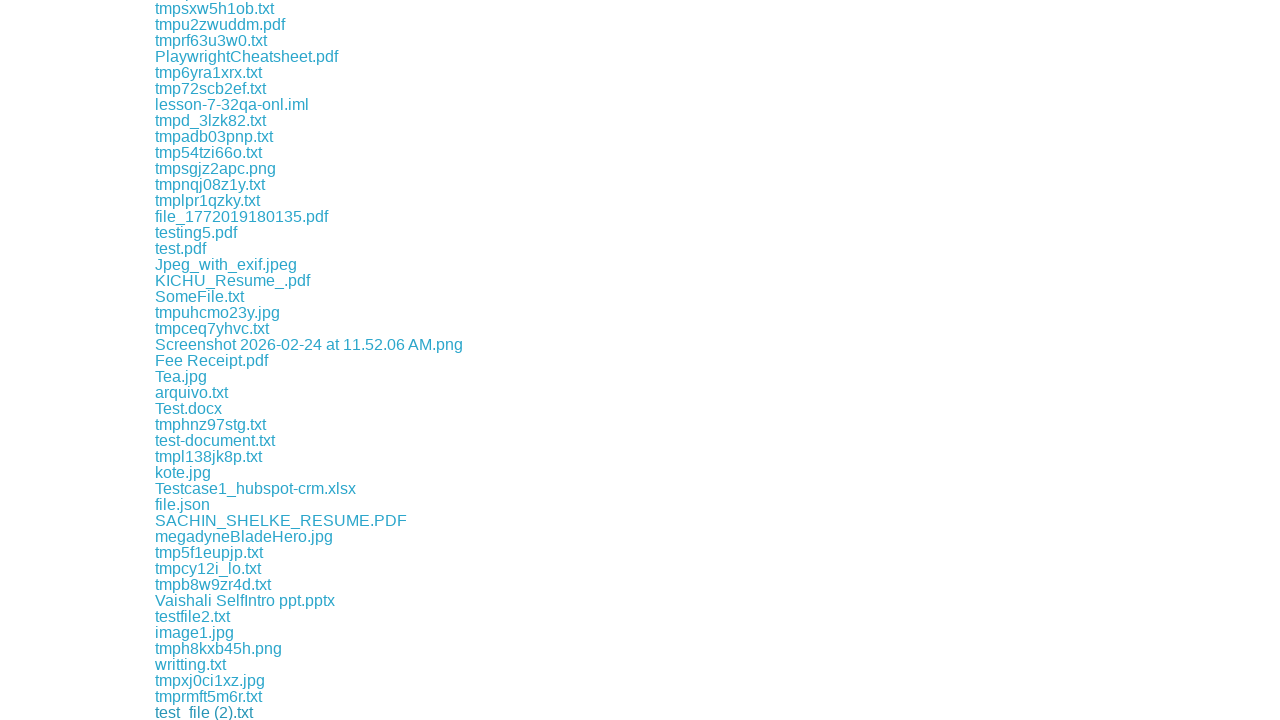

Clicked a download link to initiate file download at (222, 712) on a >> nth=189
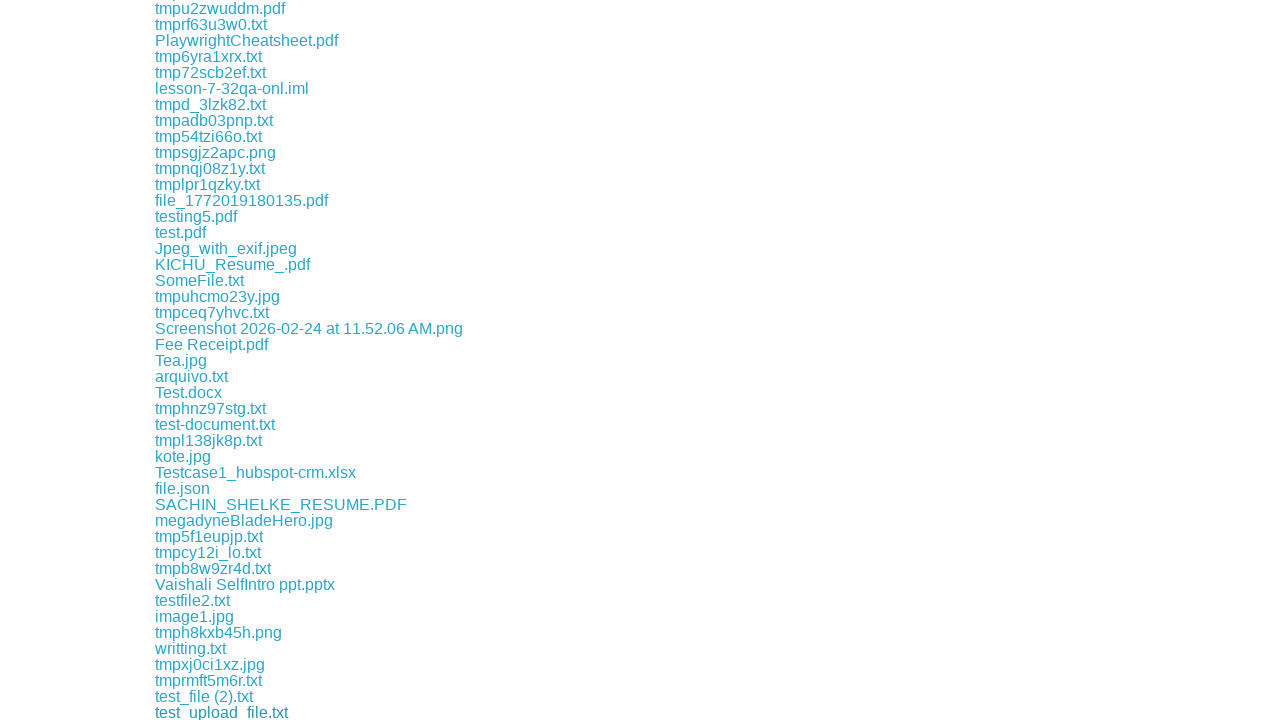

Clicked a download link to initiate file download at (270, 712) on a >> nth=190
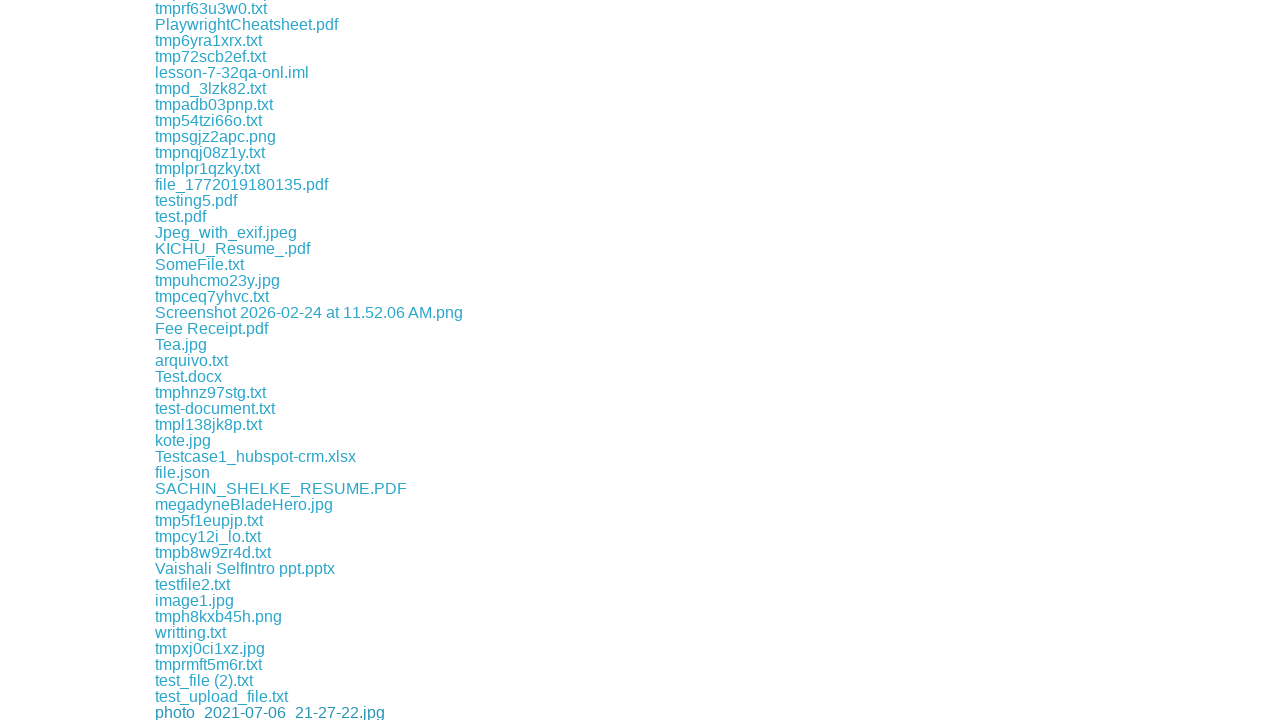

Clicked a download link to initiate file download at (210, 712) on a >> nth=191
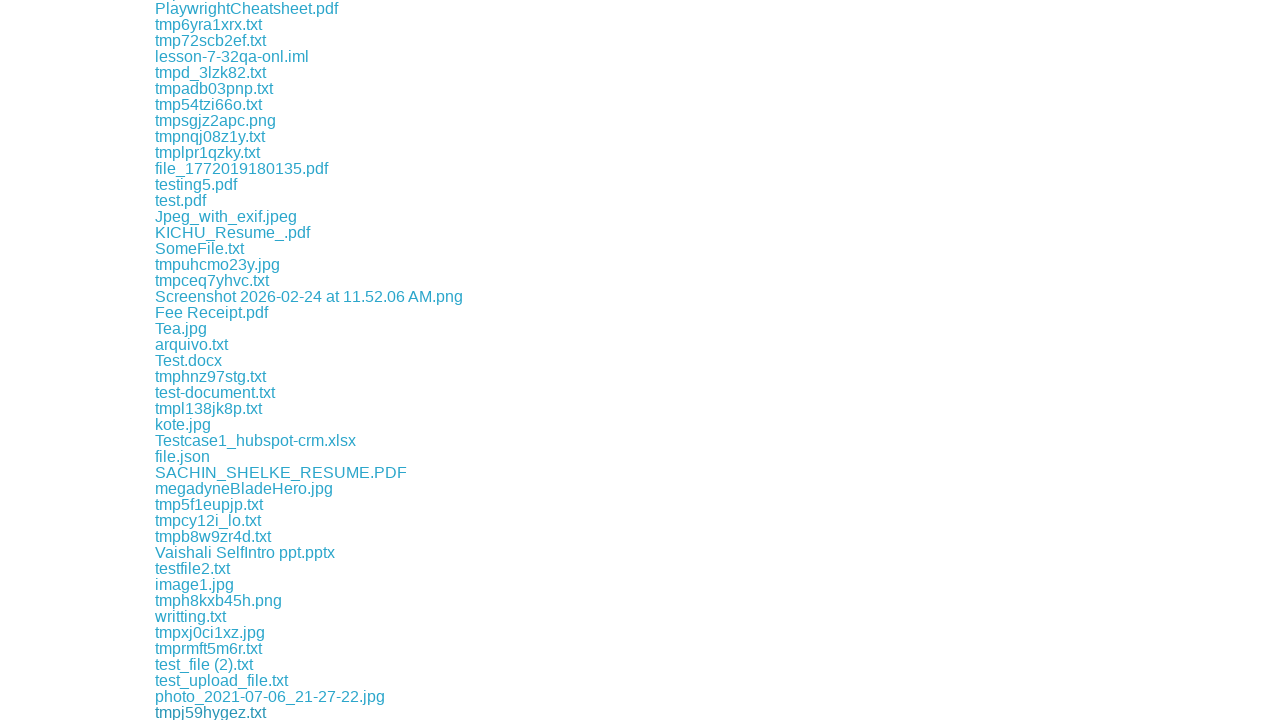

Clicked a download link to initiate file download at (211, 712) on a >> nth=192
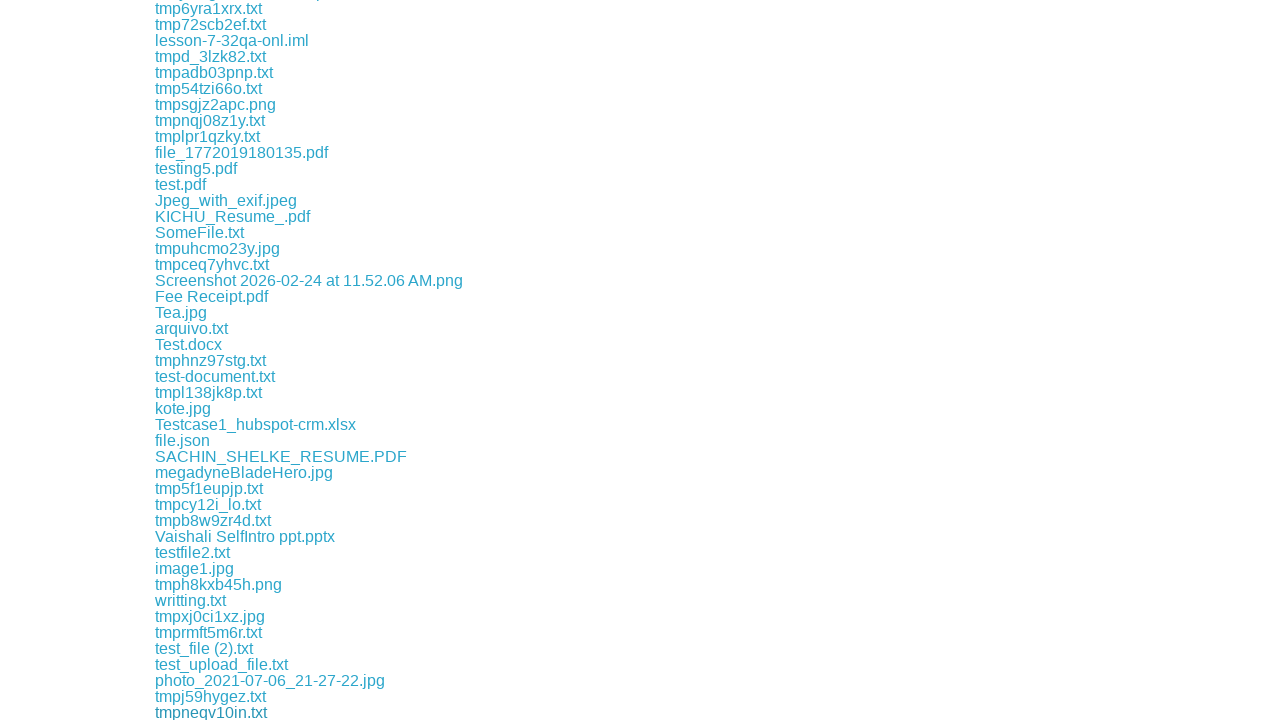

Clicked a download link to initiate file download at (209, 712) on a >> nth=193
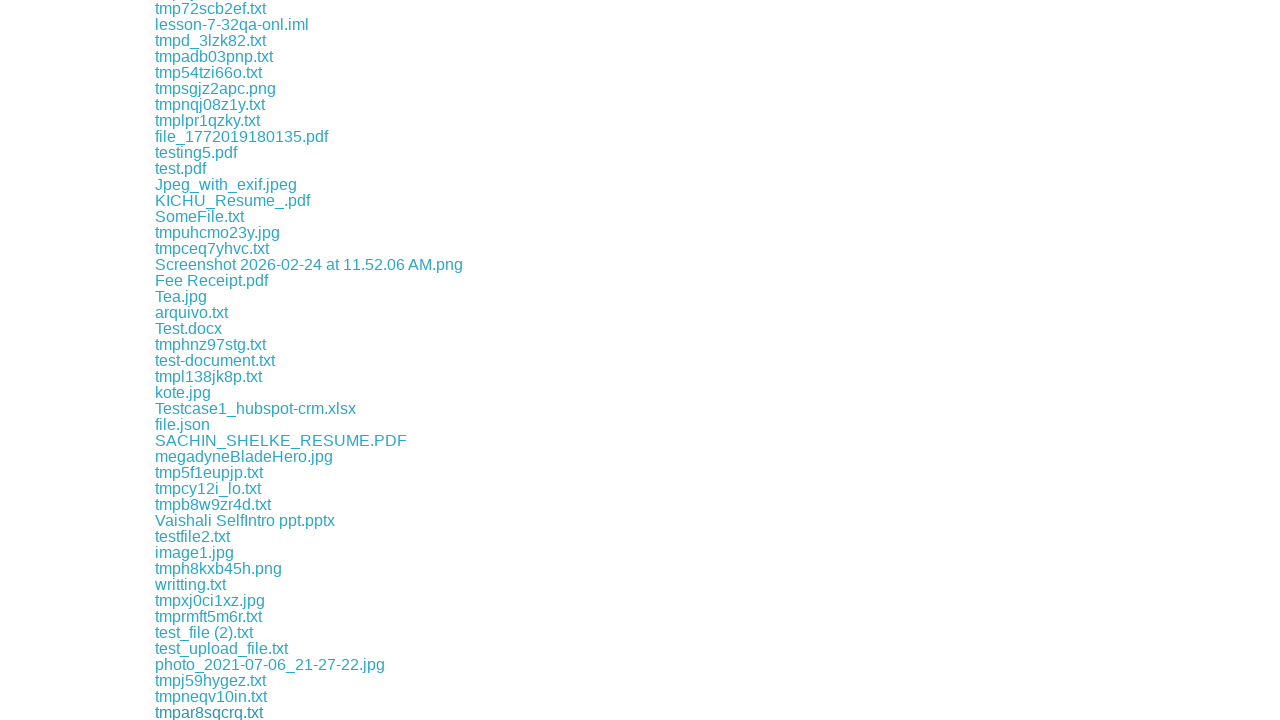

Clicked a download link to initiate file download at (182, 712) on a >> nth=194
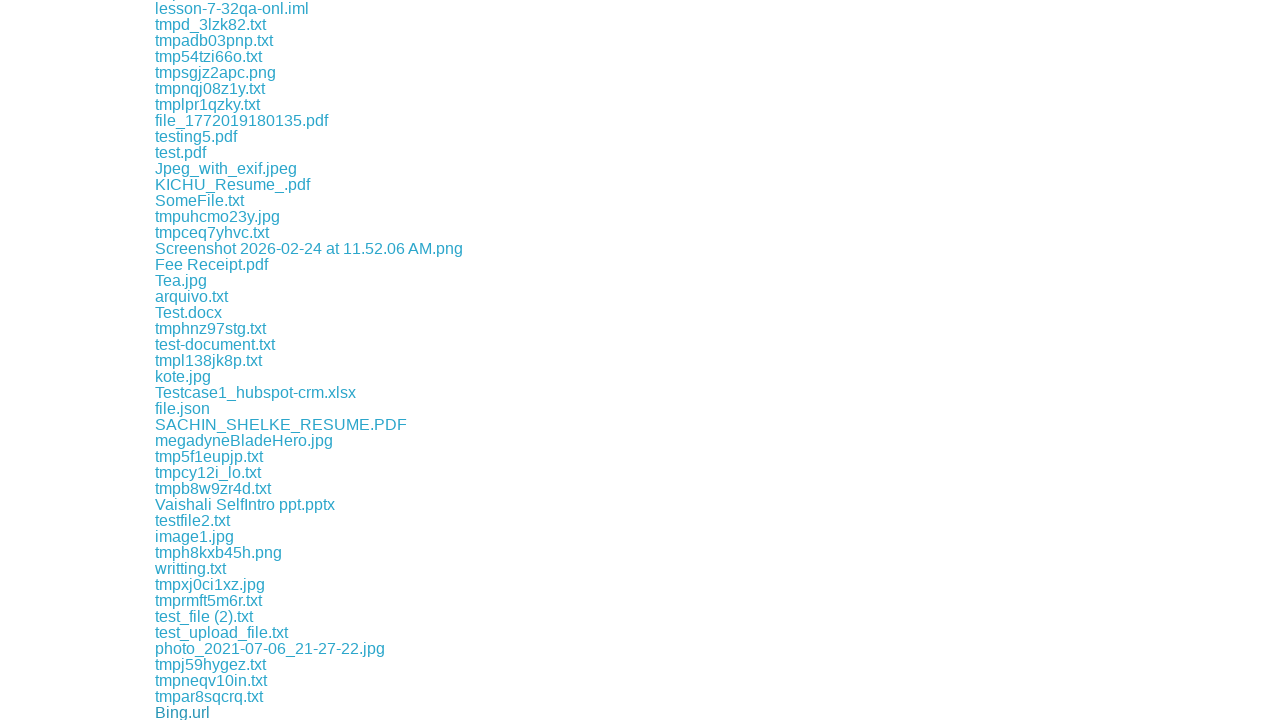

Clicked a download link to initiate file download at (192, 712) on a >> nth=195
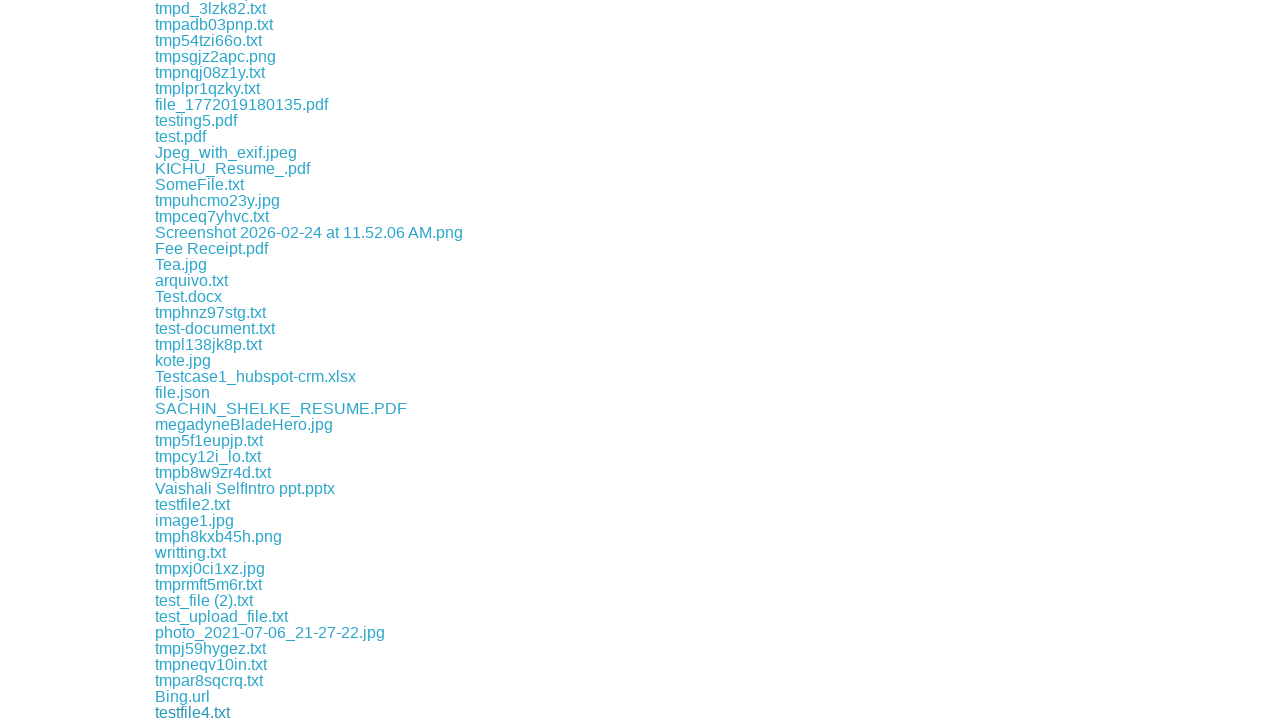

Clicked a download link to initiate file download at (209, 712) on a >> nth=196
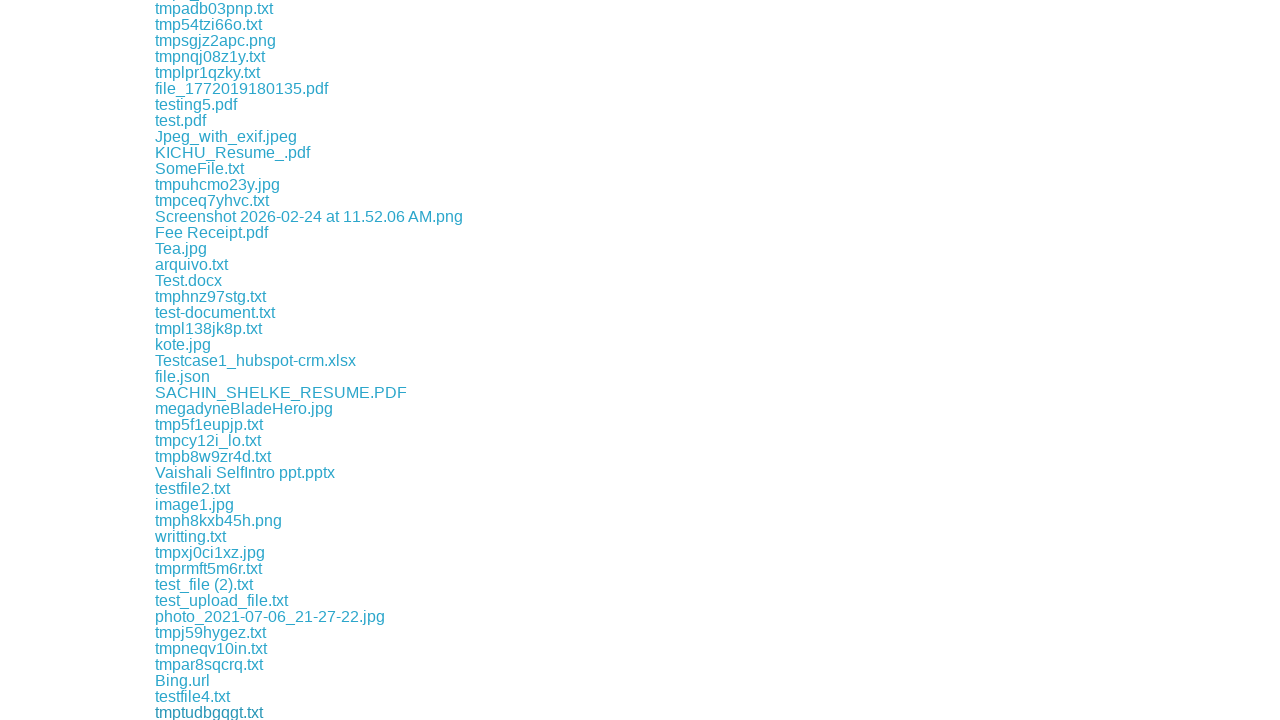

Clicked a download link to initiate file download at (218, 712) on a >> nth=197
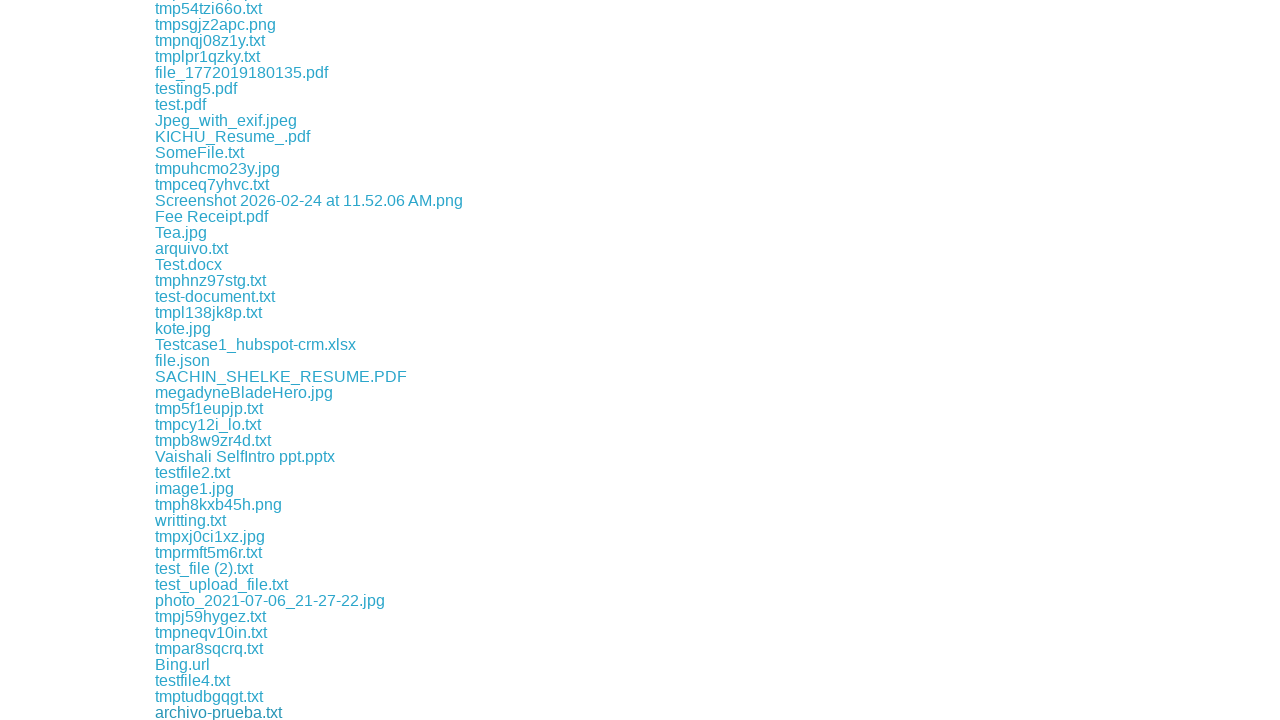

Clicked a download link to initiate file download at (214, 712) on a >> nth=198
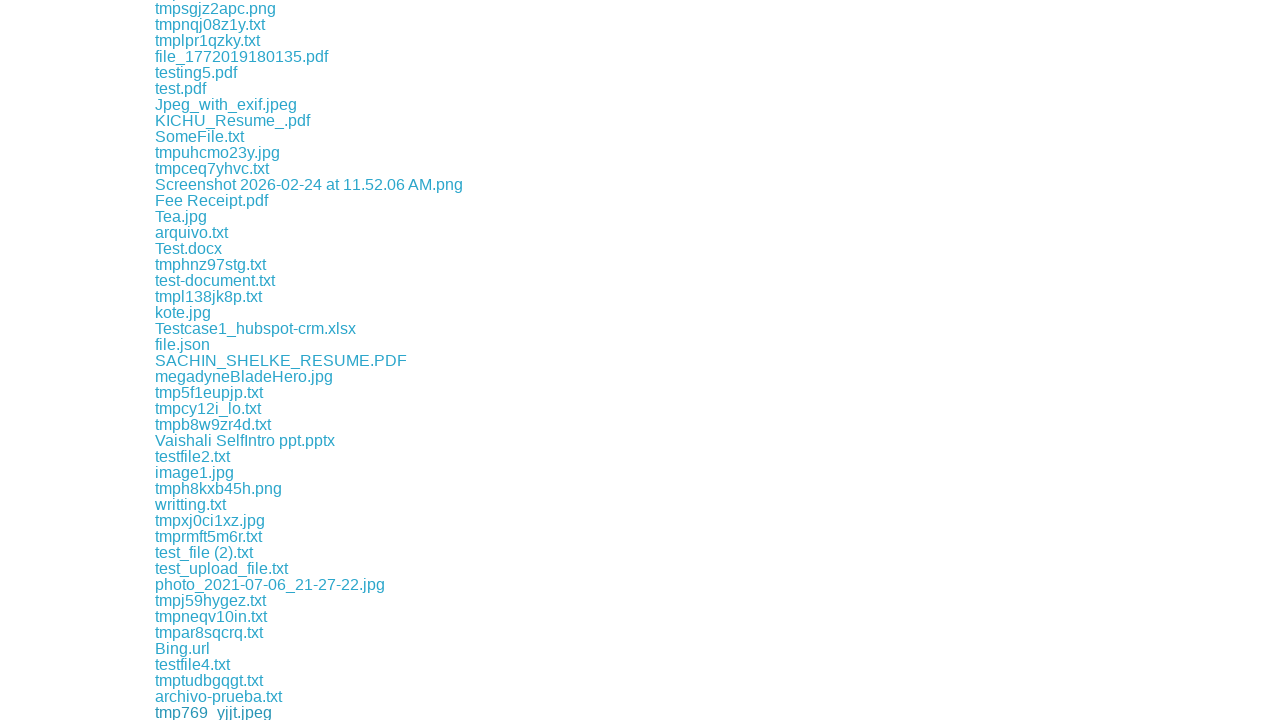

Clicked a download link to initiate file download at (214, 712) on a >> nth=199
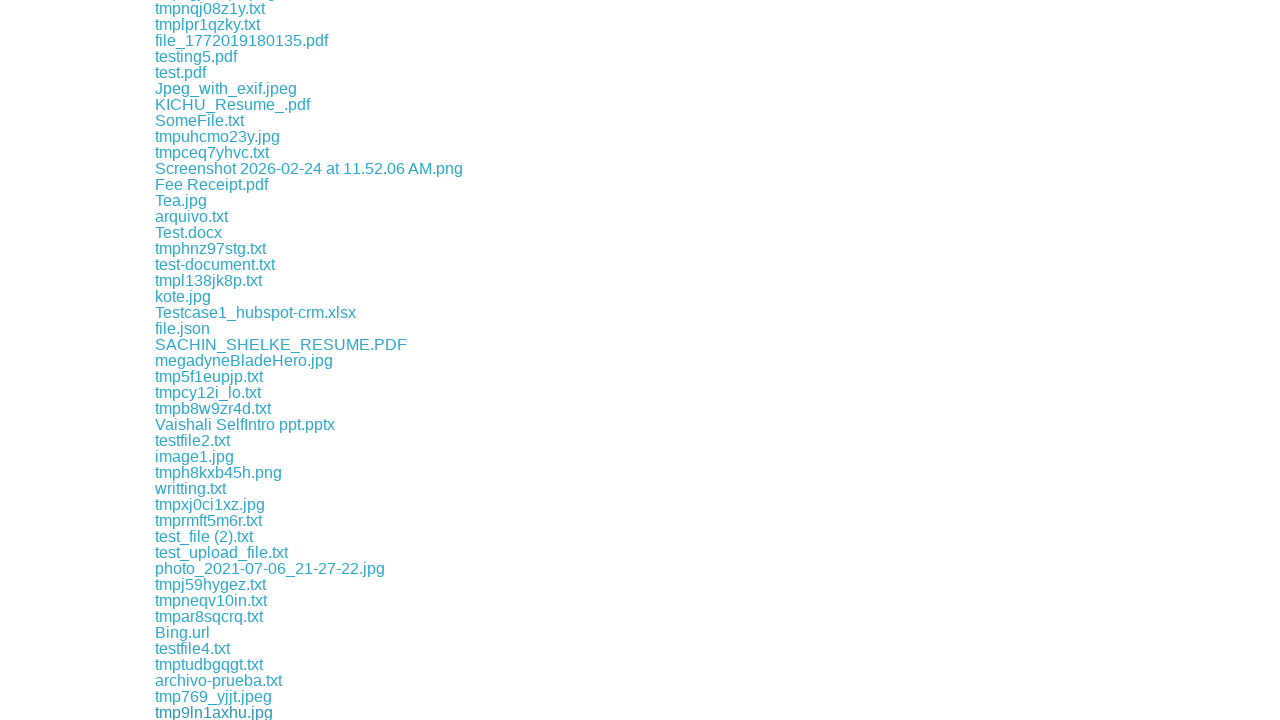

Clicked a download link to initiate file download at (208, 712) on a >> nth=200
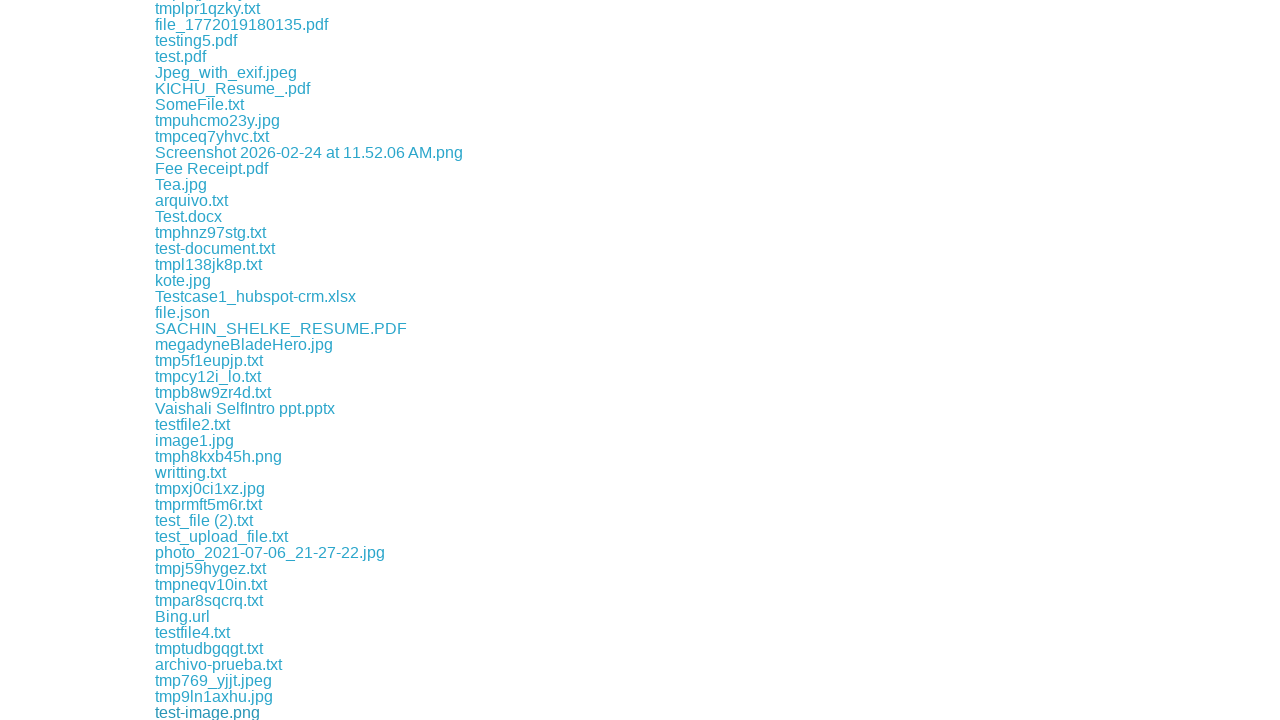

Clicked a download link to initiate file download at (211, 712) on a >> nth=201
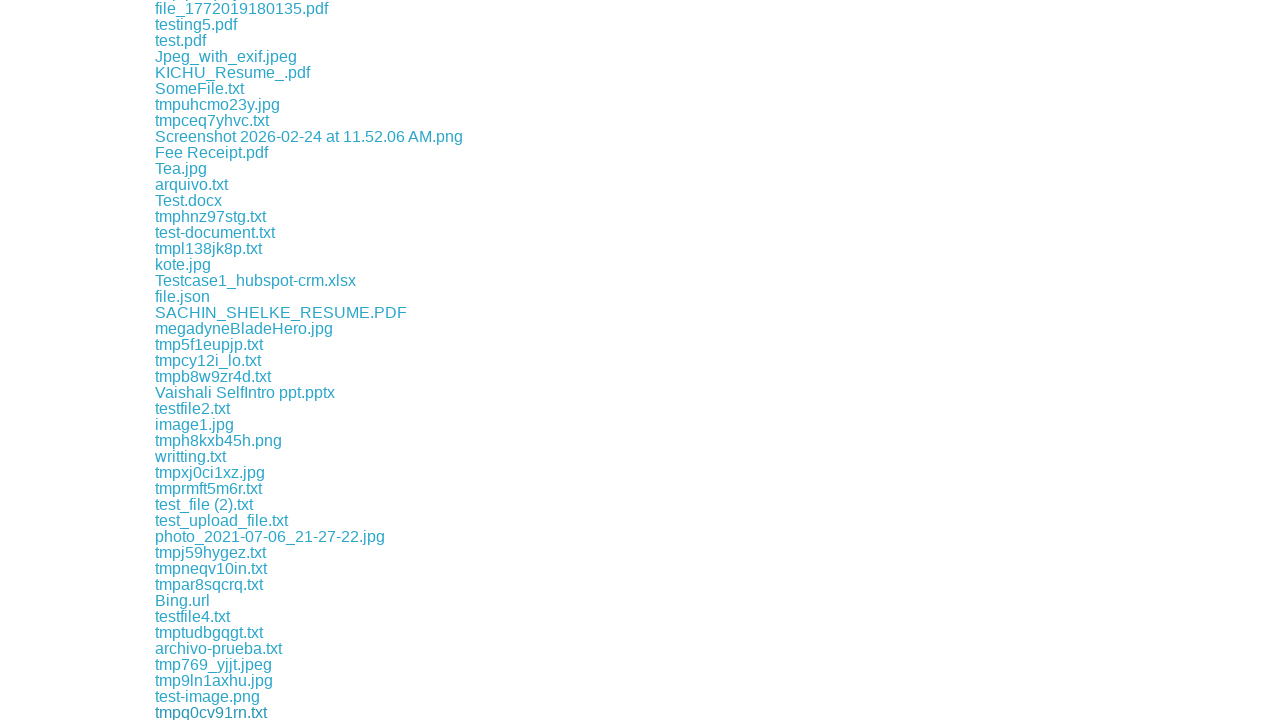

Clicked a download link to initiate file download at (207, 712) on a >> nth=202
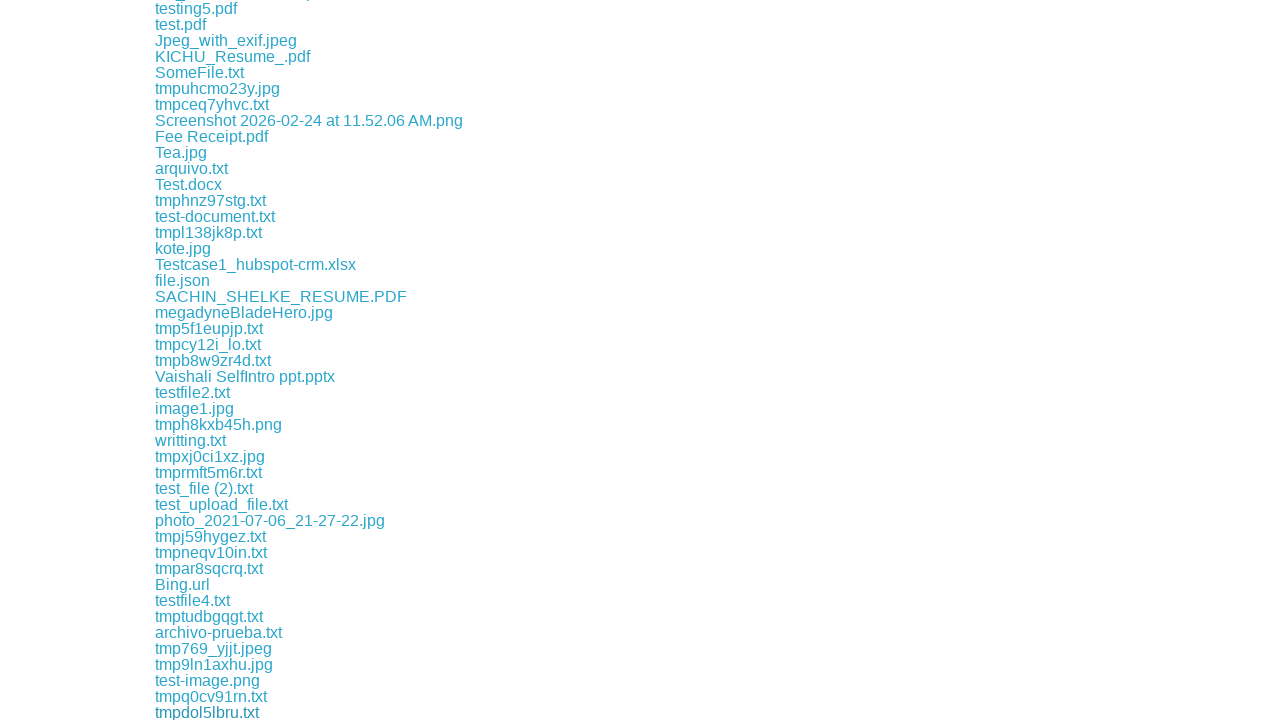

Clicked a download link to initiate file download at (197, 712) on a >> nth=203
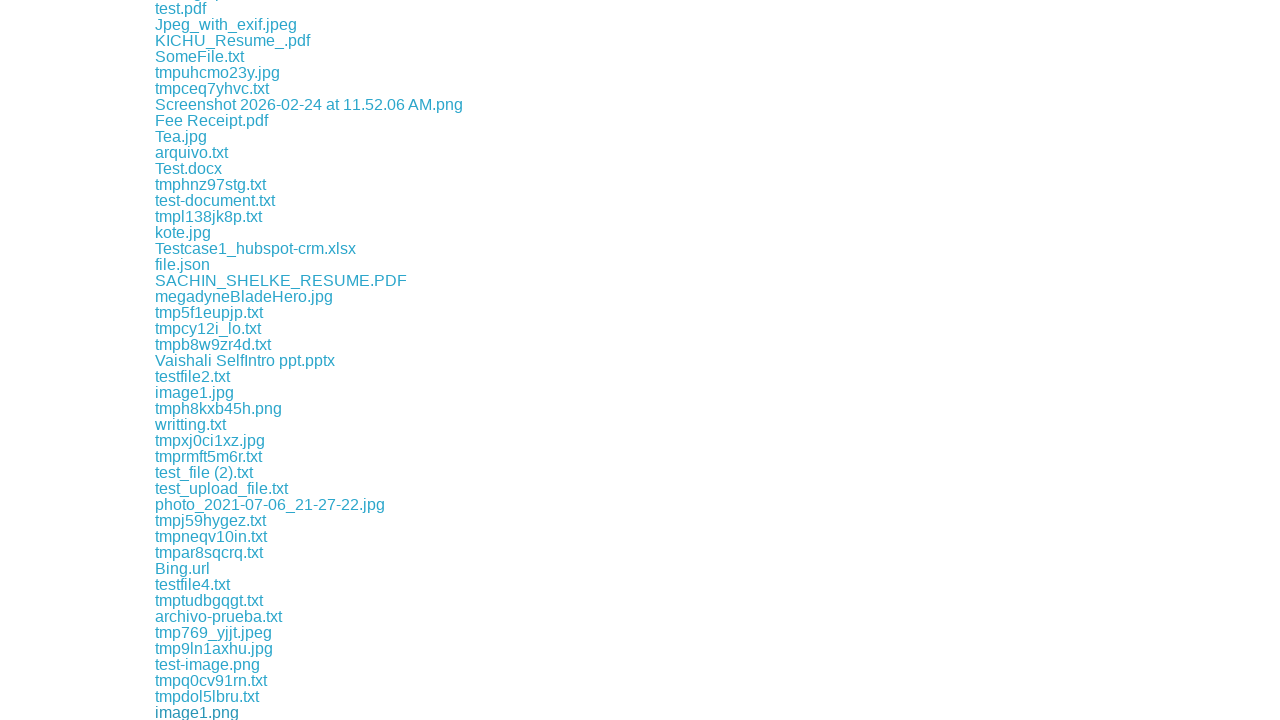

Clicked a download link to initiate file download at (209, 712) on a >> nth=204
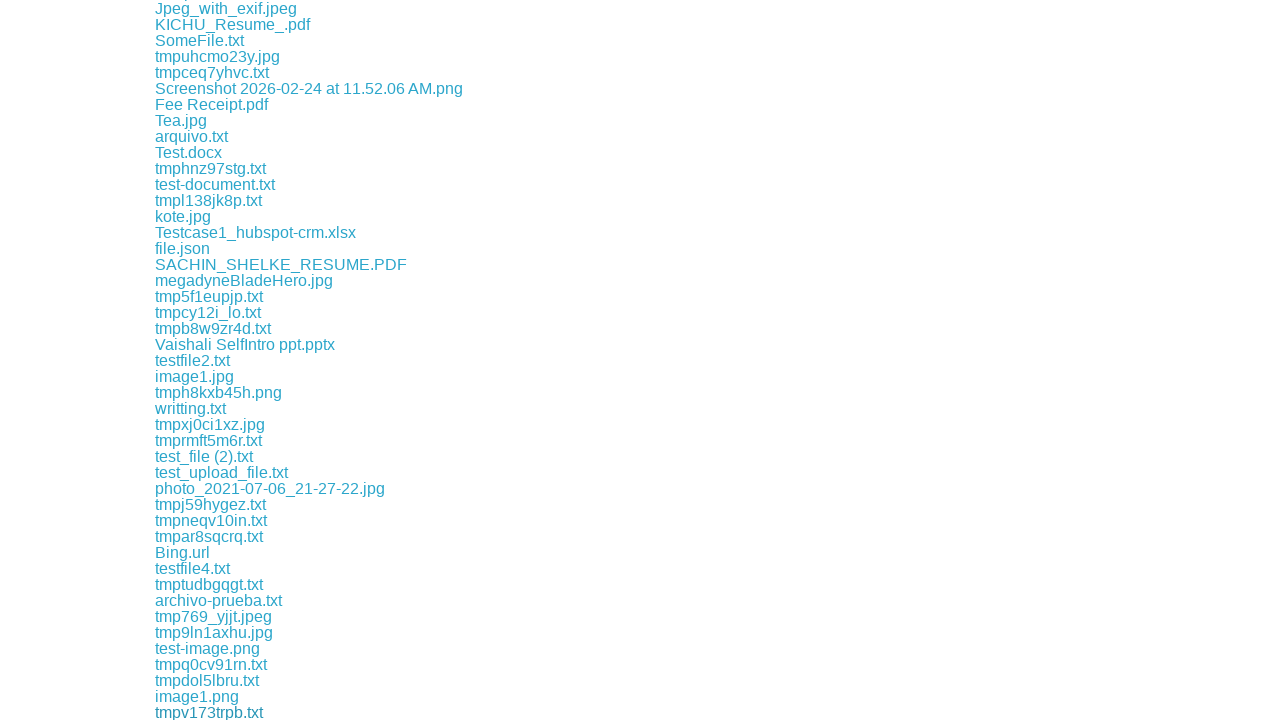

Clicked a download link to initiate file download at (223, 712) on a >> nth=205
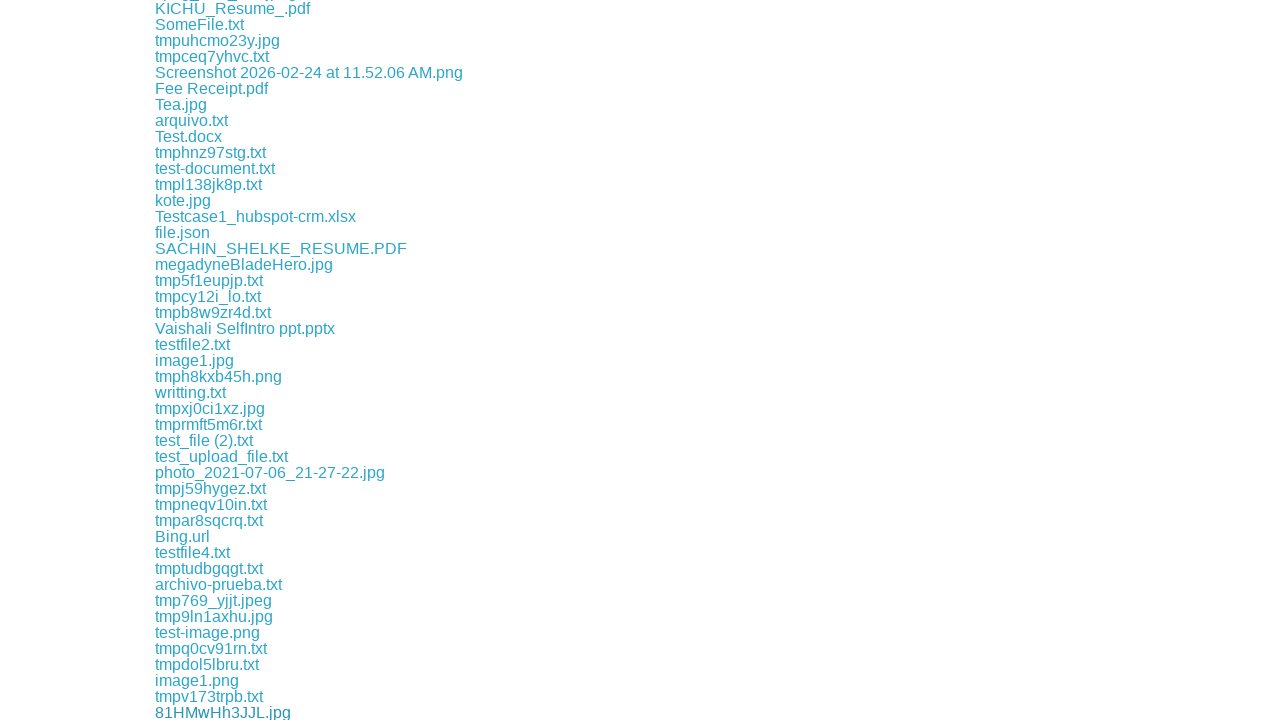

Clicked a download link to initiate file download at (176, 712) on a >> nth=206
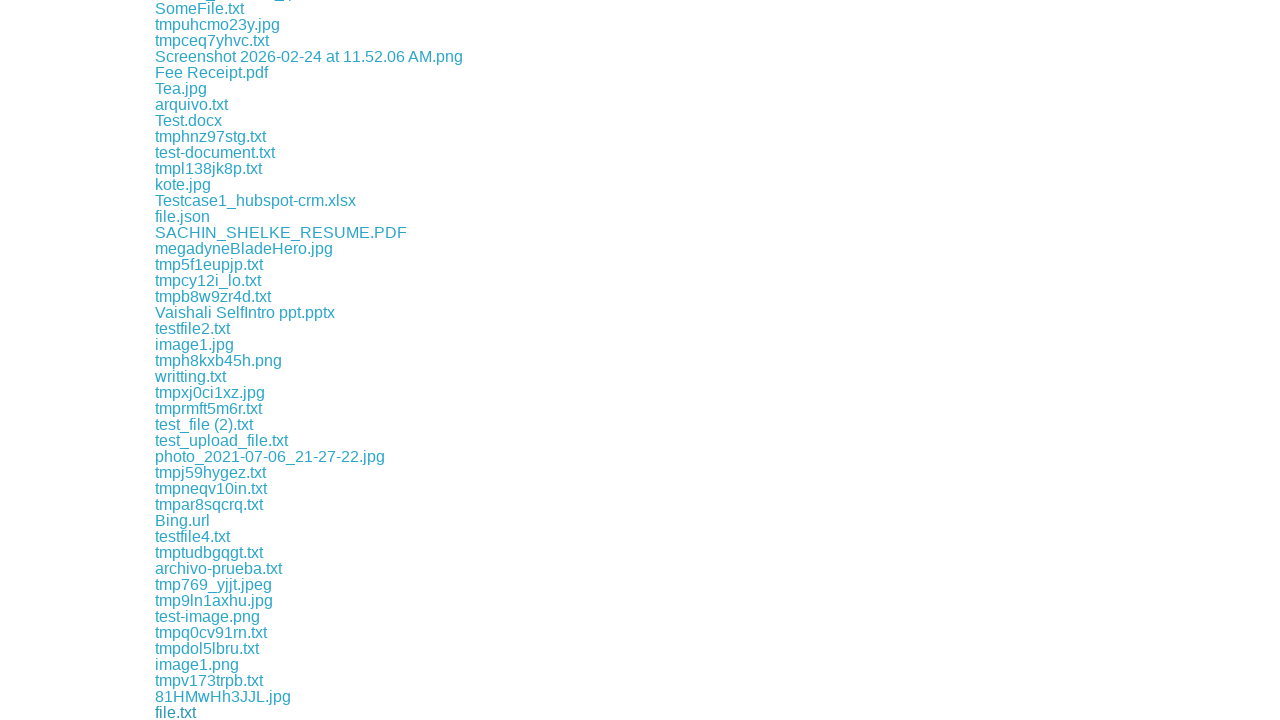

Clicked a download link to initiate file download at (190, 712) on a >> nth=207
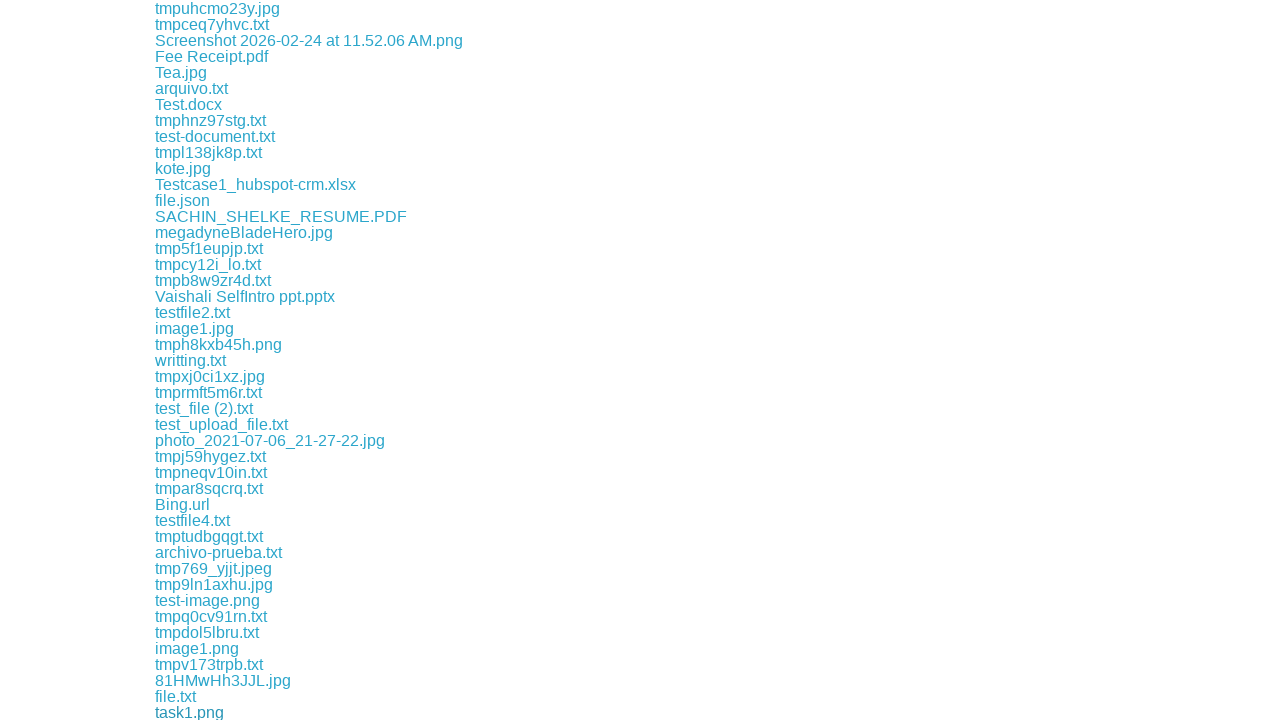

Clicked a download link to initiate file download at (213, 712) on a >> nth=208
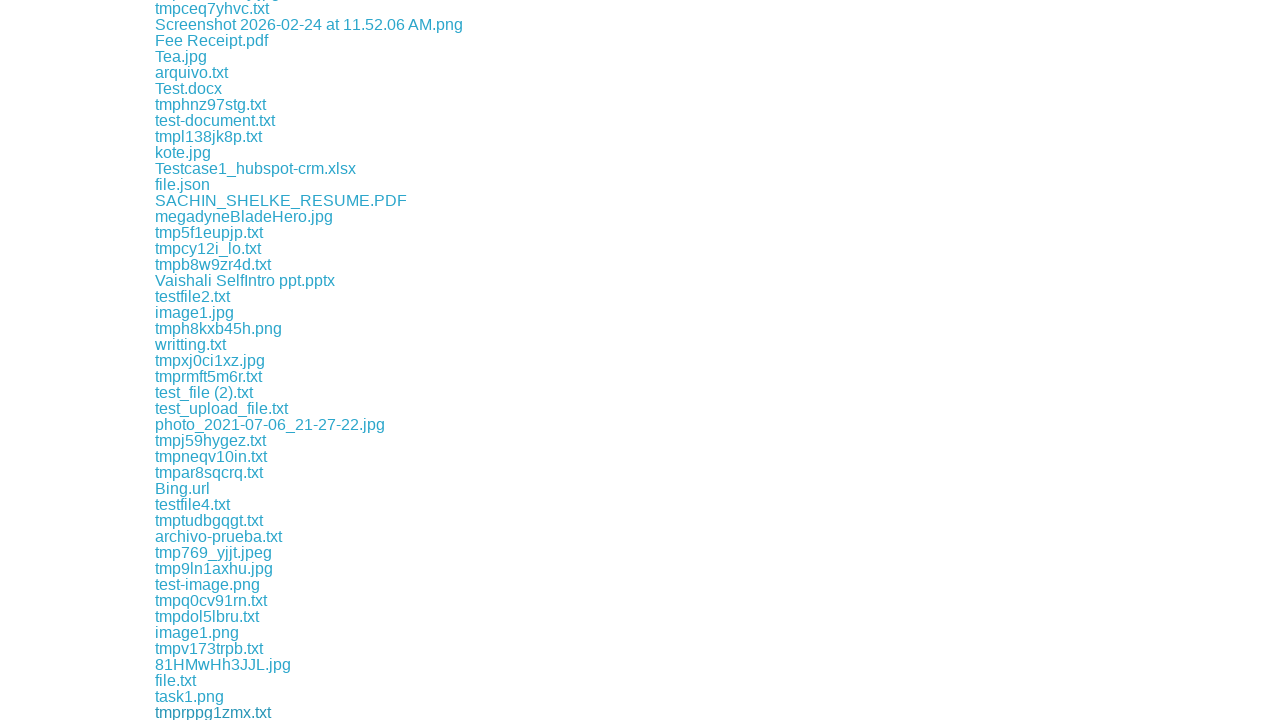

Clicked a download link to initiate file download at (191, 712) on a >> nth=209
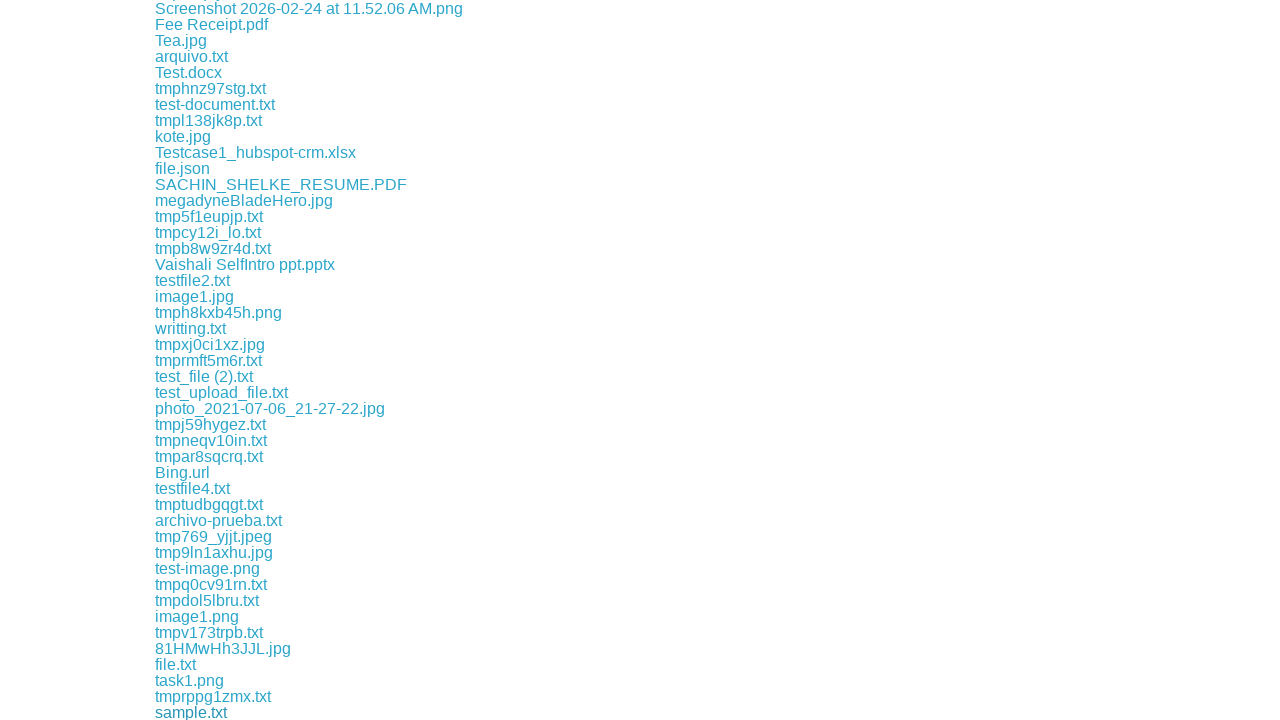

Clicked a download link to initiate file download at (338, 712) on a >> nth=210
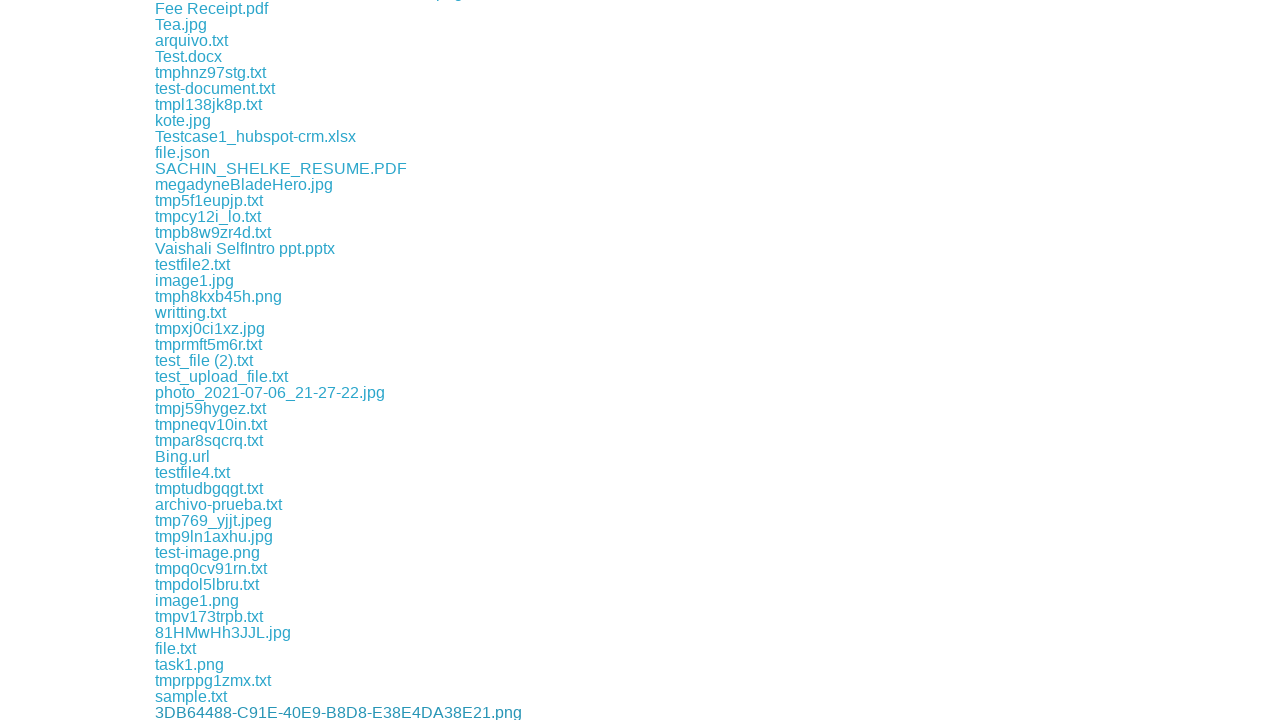

Clicked a download link to initiate file download at (214, 712) on a >> nth=211
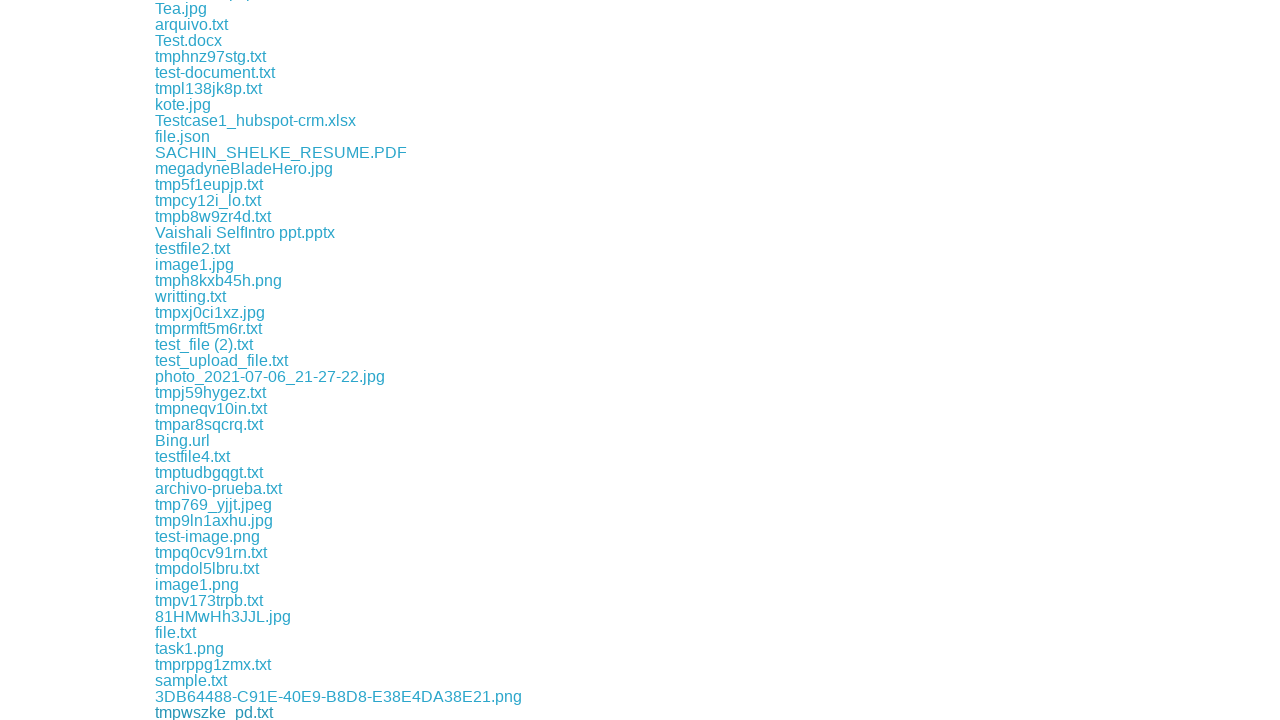

Clicked a download link to initiate file download at (212, 712) on a >> nth=212
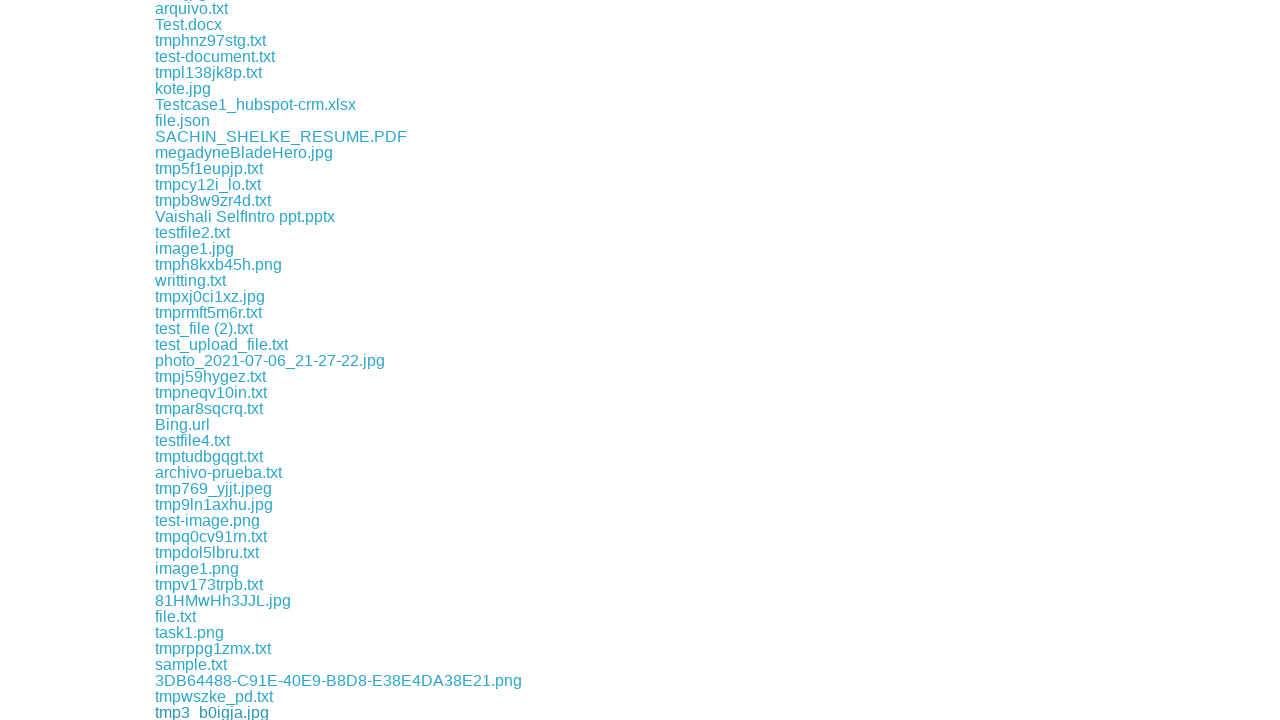

Clicked a download link to initiate file download at (192, 712) on a >> nth=213
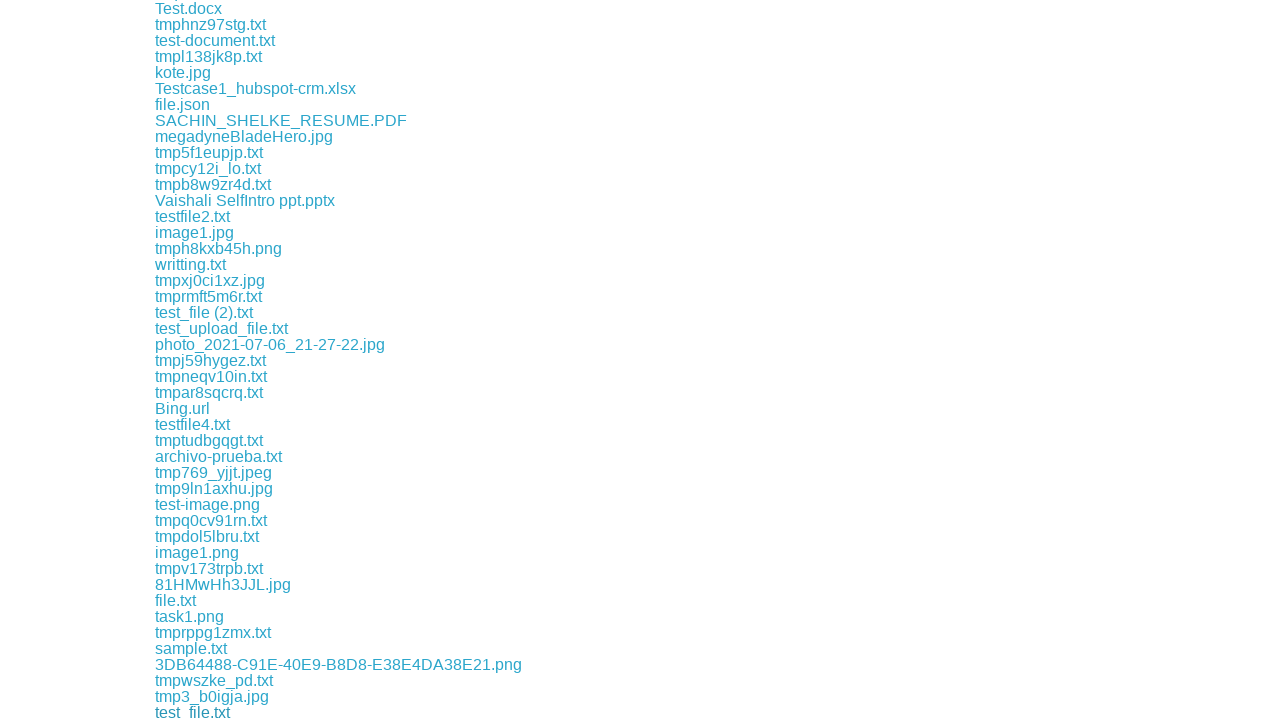

Clicked a download link to initiate file download at (242, 712) on a >> nth=214
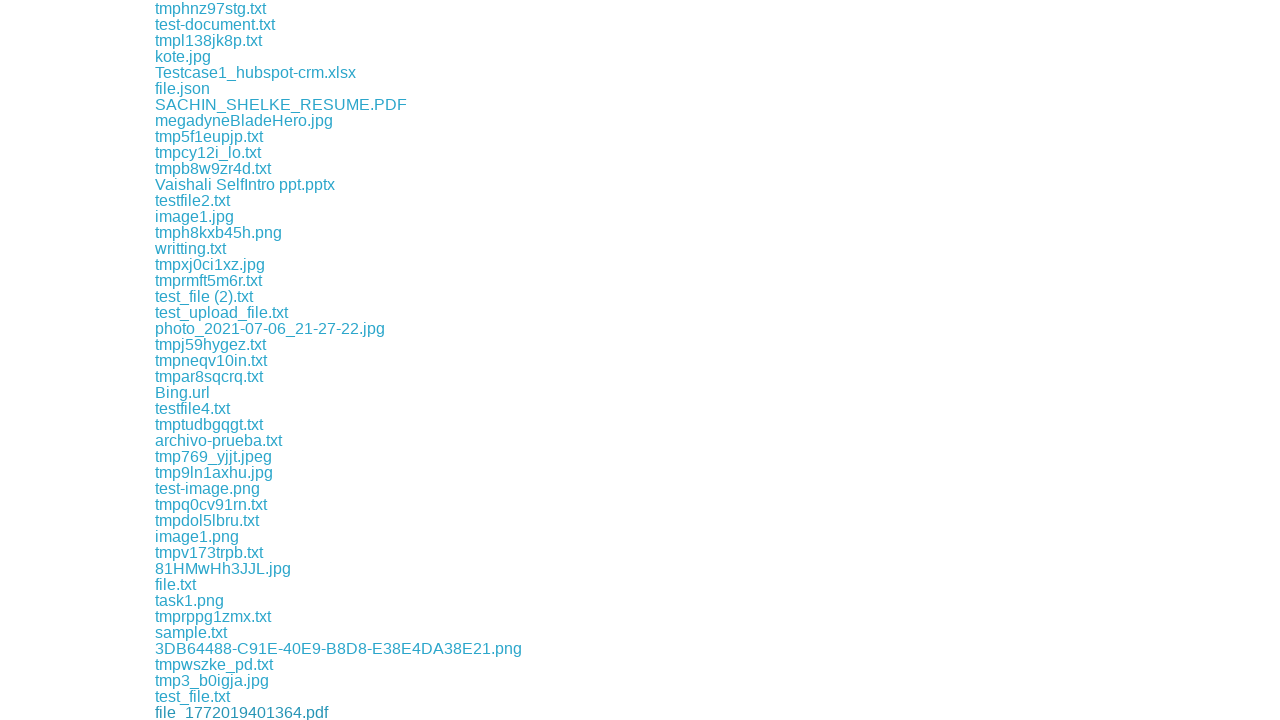

Clicked a download link to initiate file download at (210, 712) on a >> nth=215
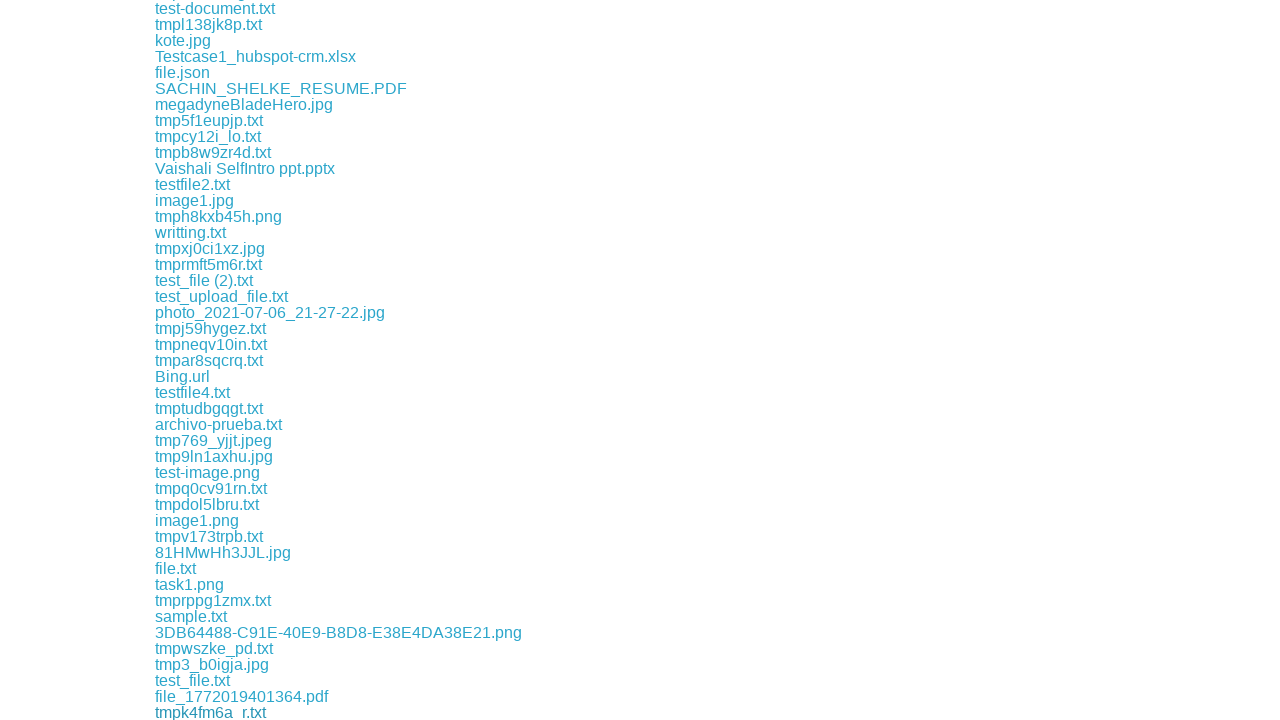

Clicked a download link to initiate file download at (222, 712) on a >> nth=216
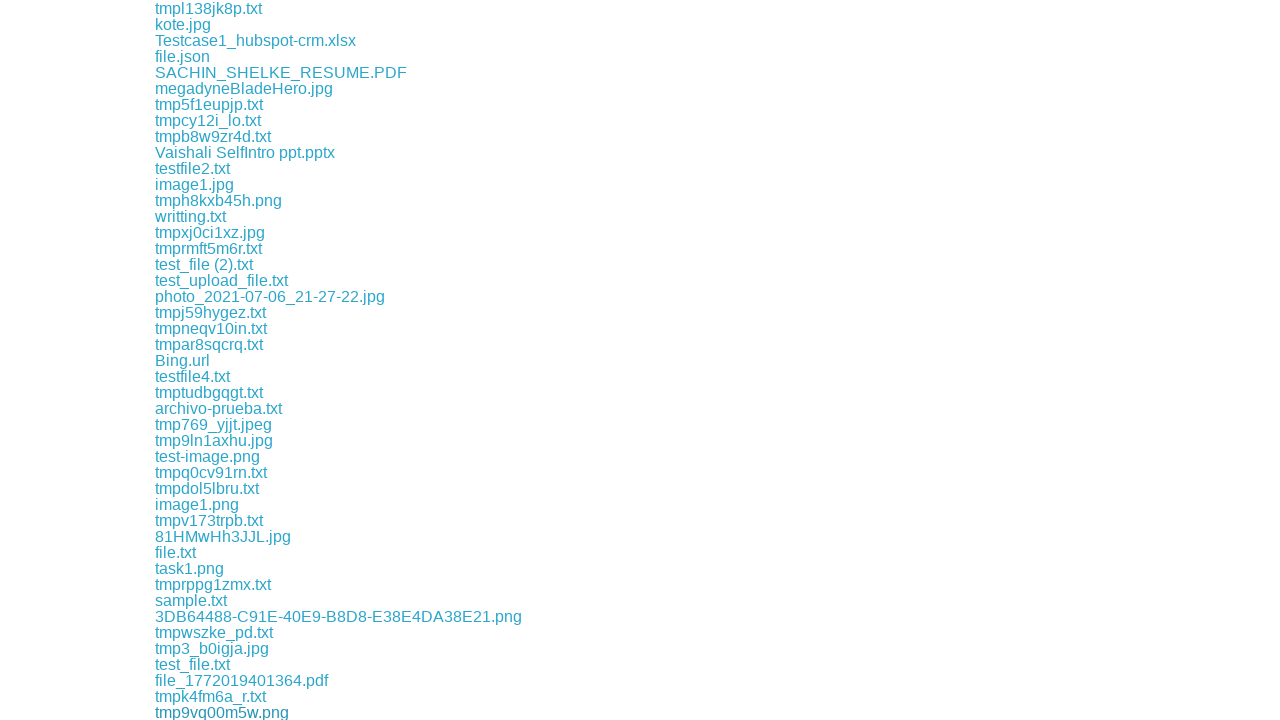

Clicked a download link to initiate file download at (204, 712) on a >> nth=217
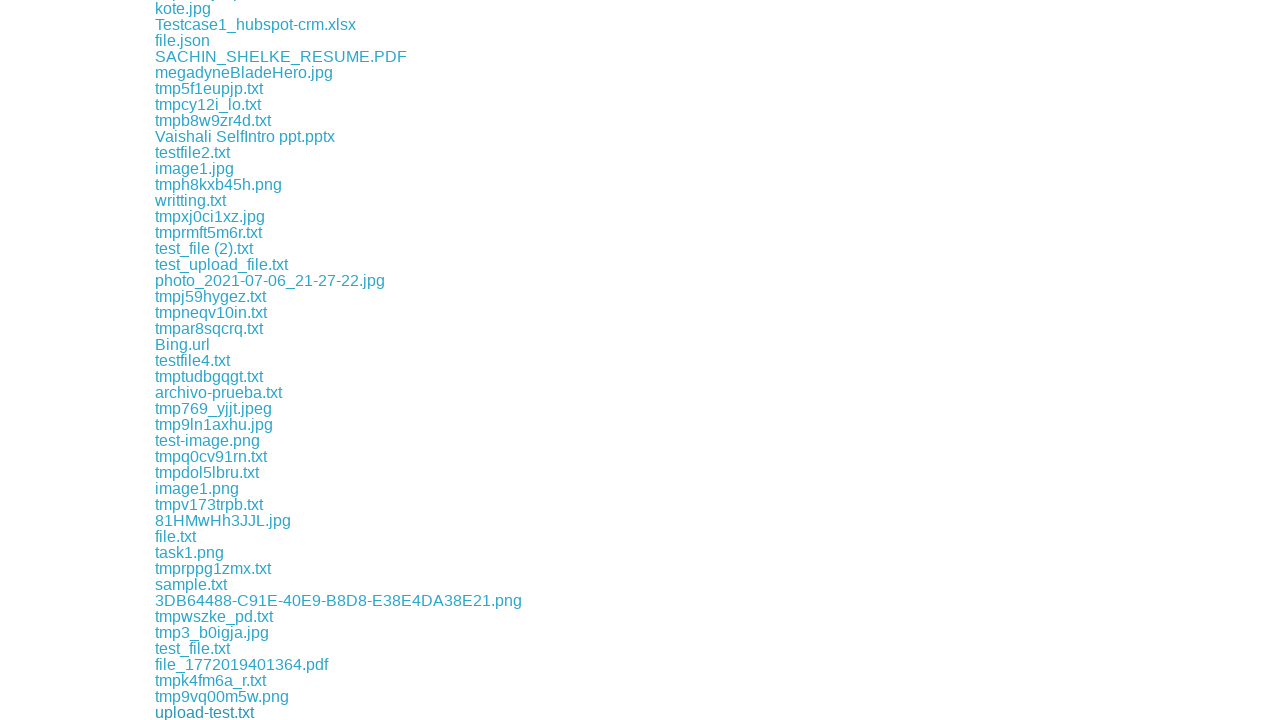

Clicked a download link to initiate file download at (200, 712) on a >> nth=218
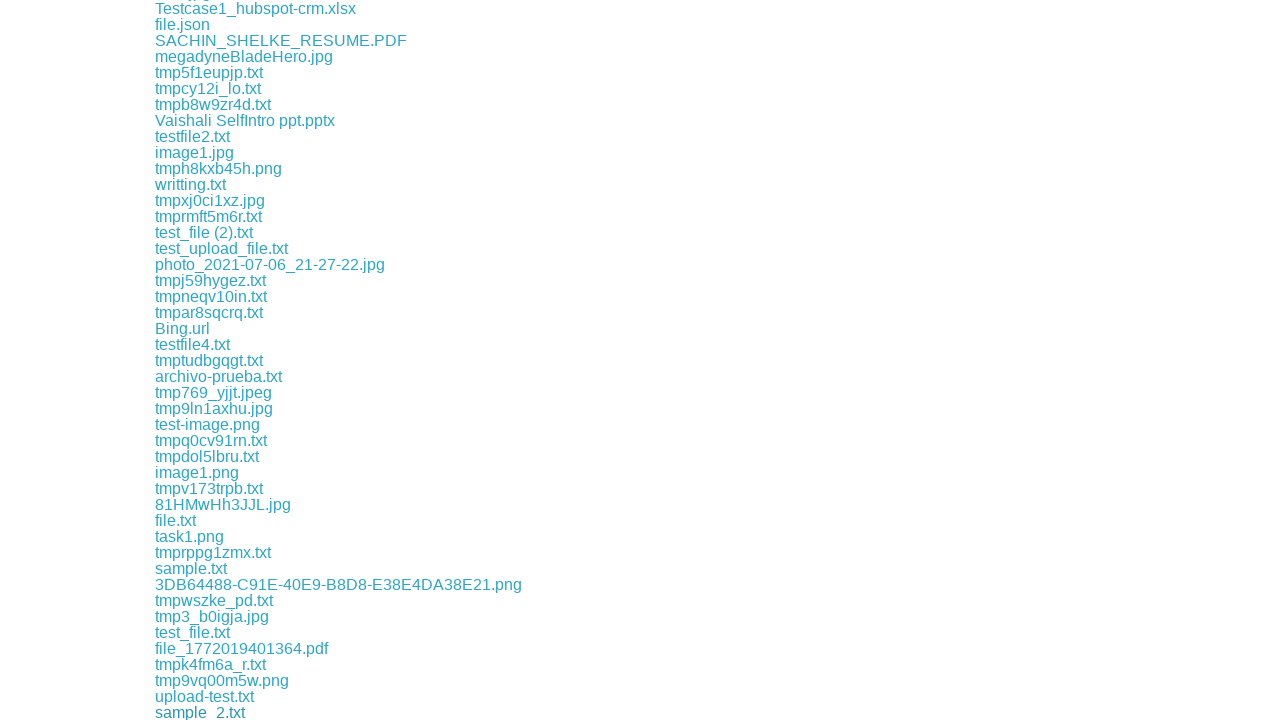

Clicked a download link to initiate file download at (219, 712) on a >> nth=219
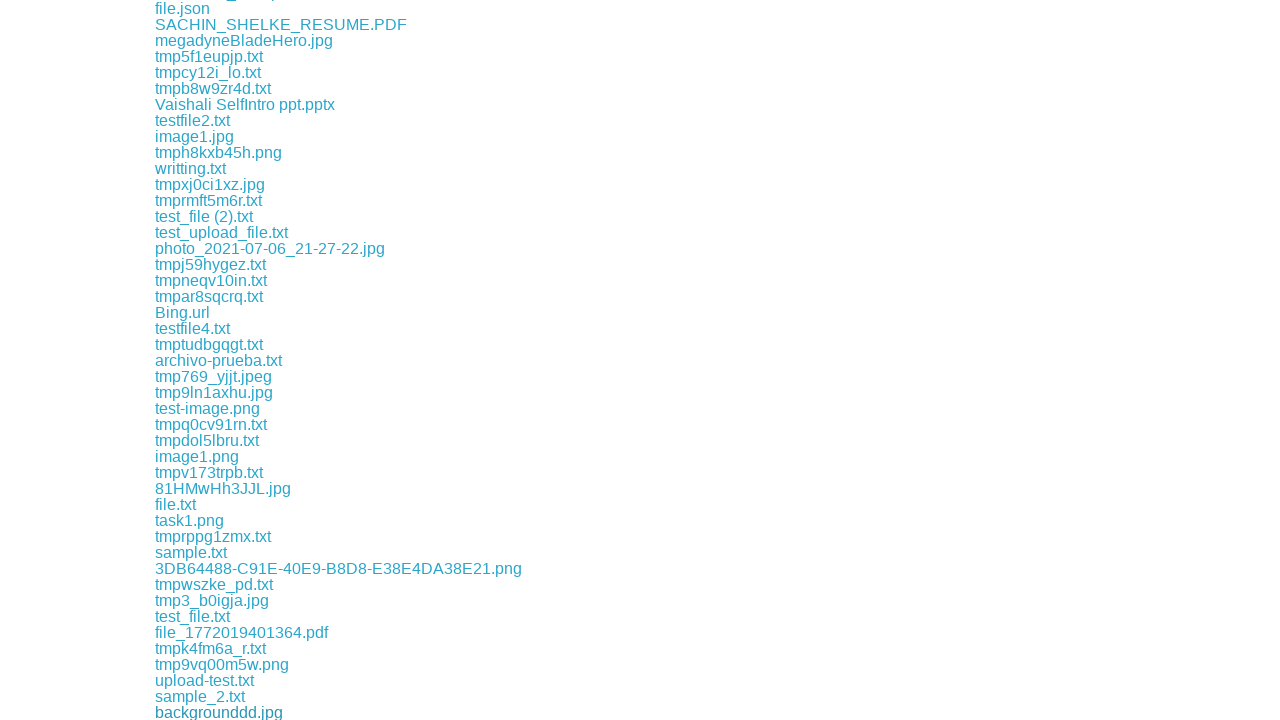

Clicked a download link to initiate file download at (185, 712) on a >> nth=220
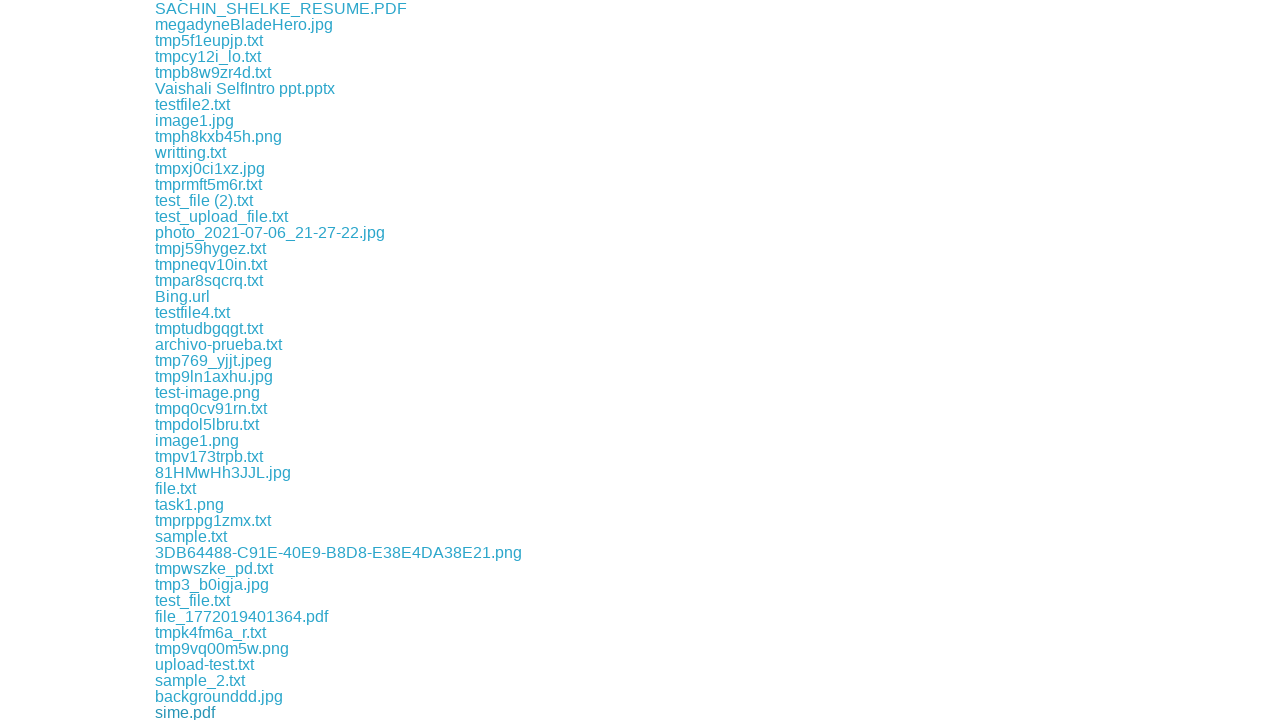

Clicked a download link to initiate file download at (215, 712) on a >> nth=221
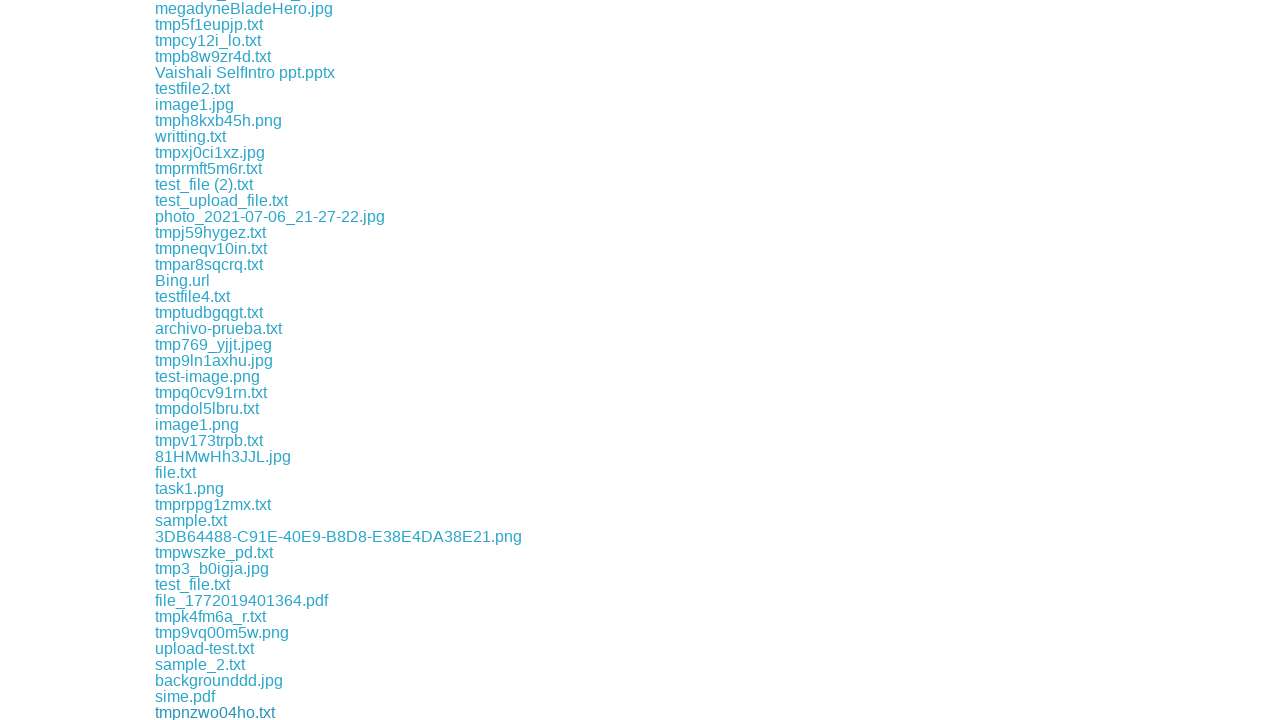

Clicked a download link to initiate file download at (221, 712) on a >> nth=222
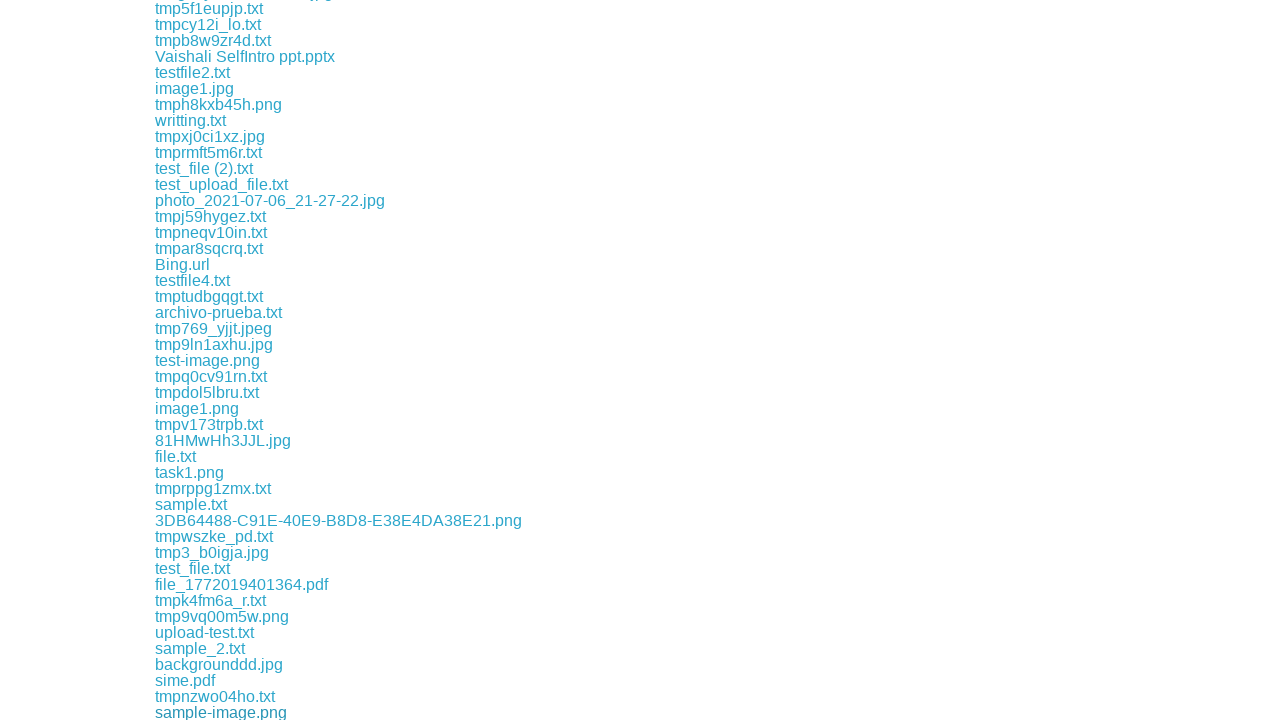

Clicked a download link to initiate file download at (208, 712) on a >> nth=223
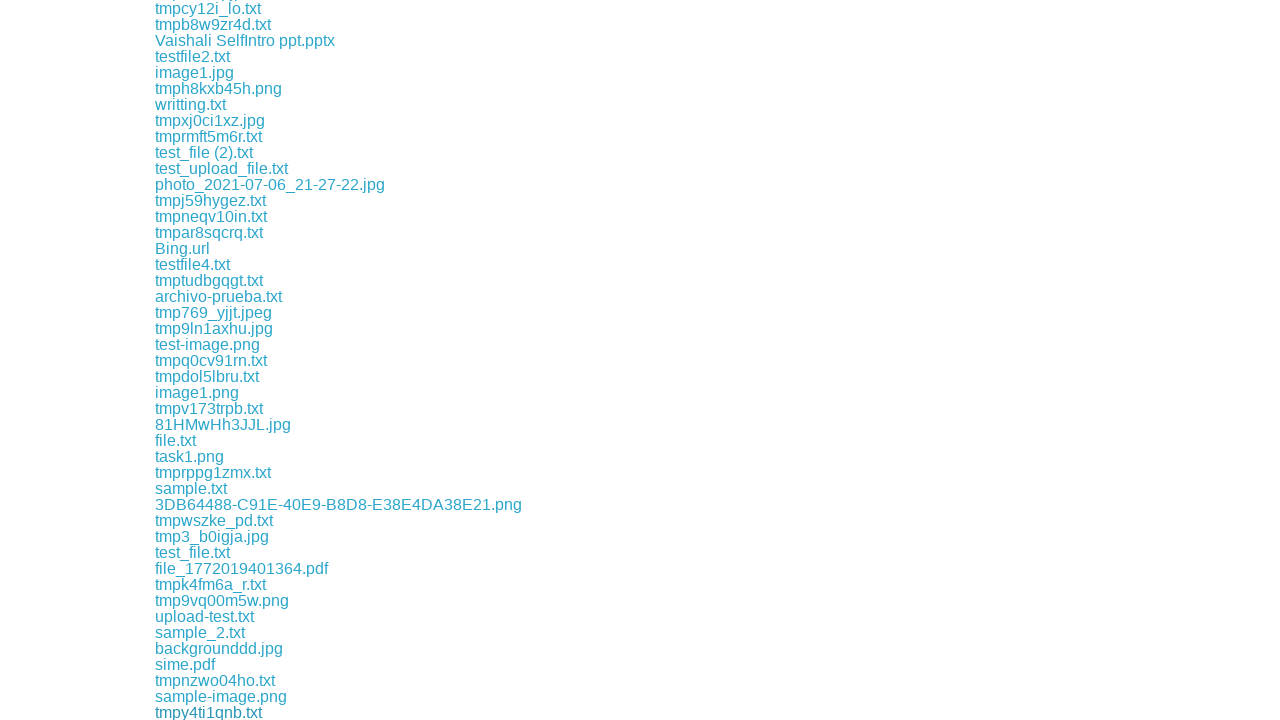

Clicked a download link to initiate file download at (206, 712) on a >> nth=224
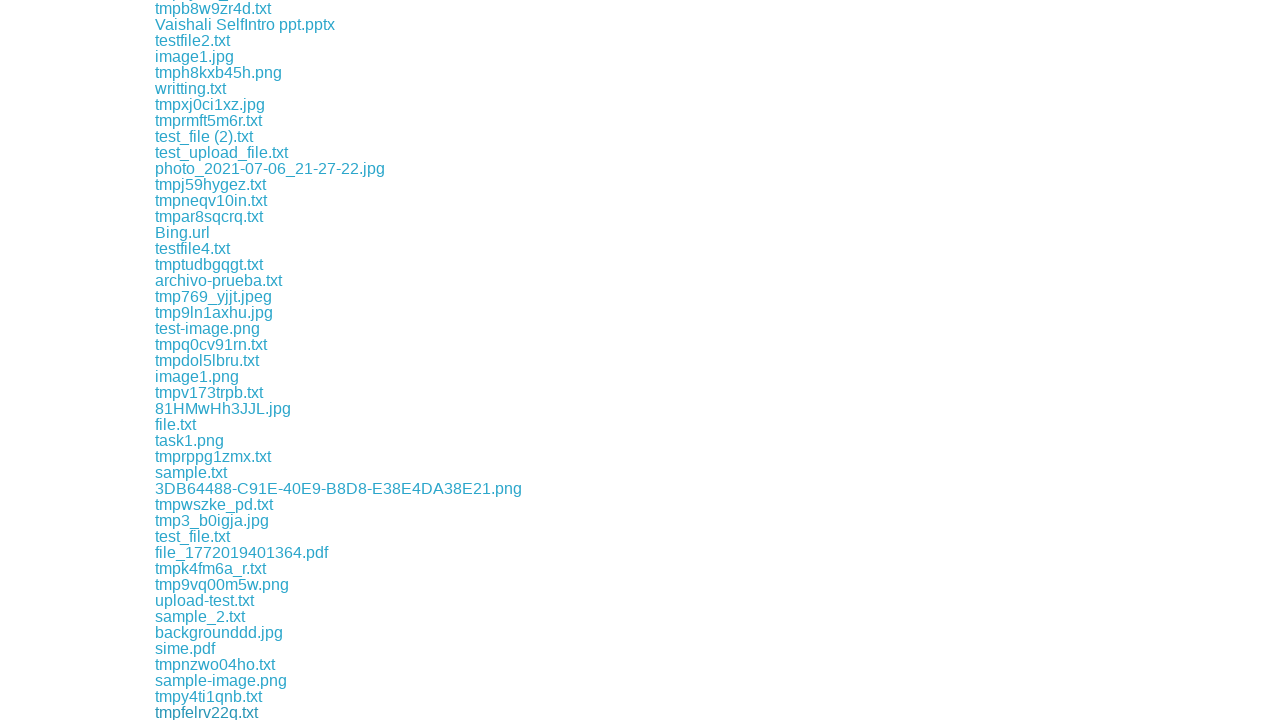

Clicked a download link to initiate file download at (212, 712) on a >> nth=225
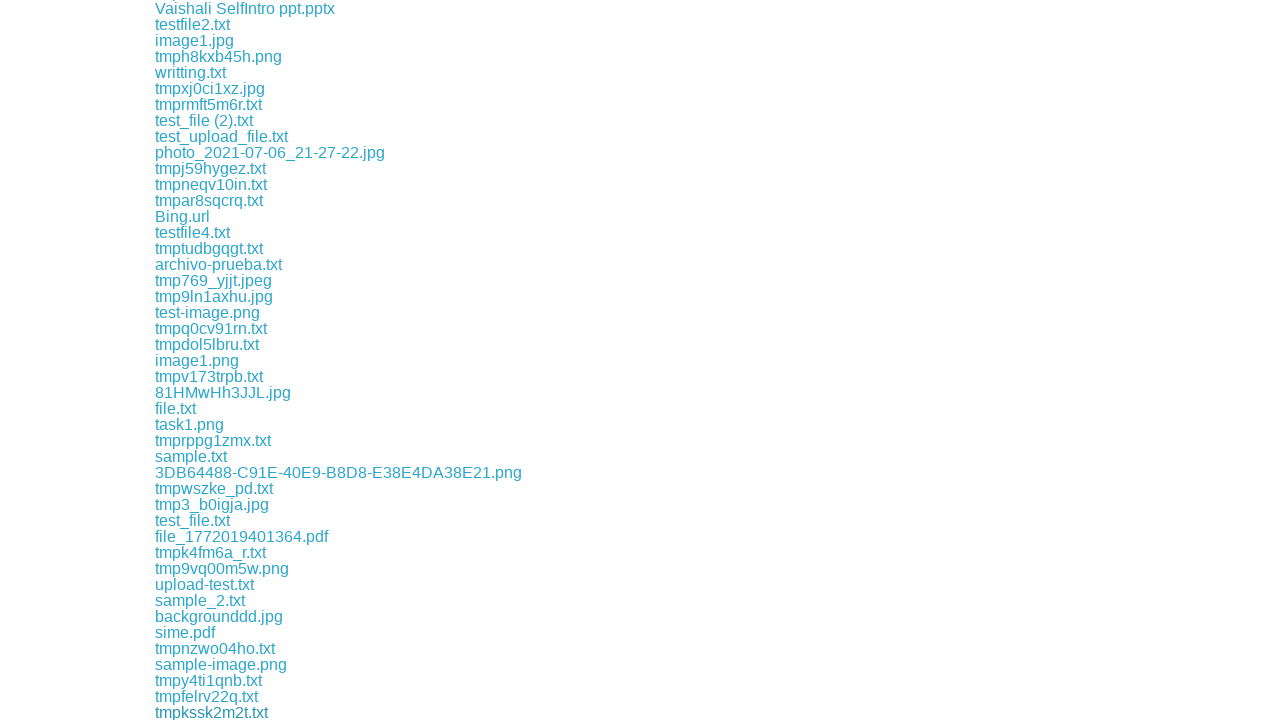

Clicked a download link to initiate file download at (212, 712) on a >> nth=226
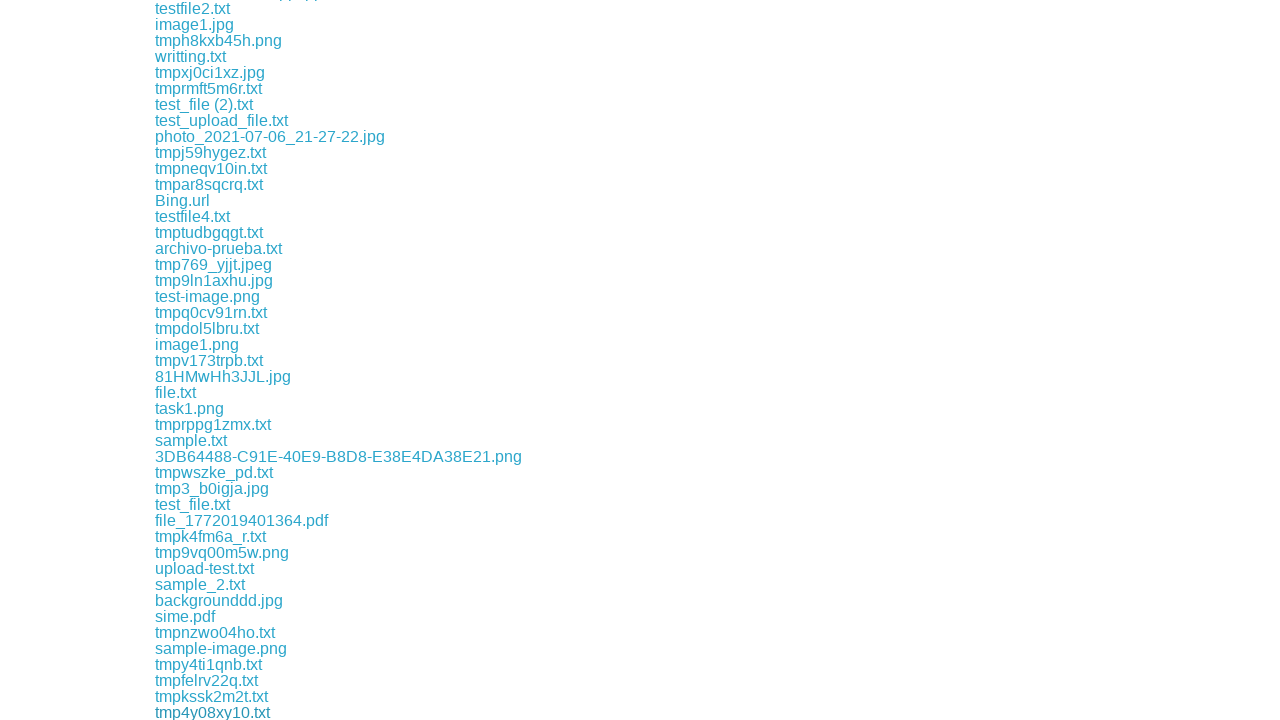

Clicked a download link to initiate file download at (208, 712) on a >> nth=227
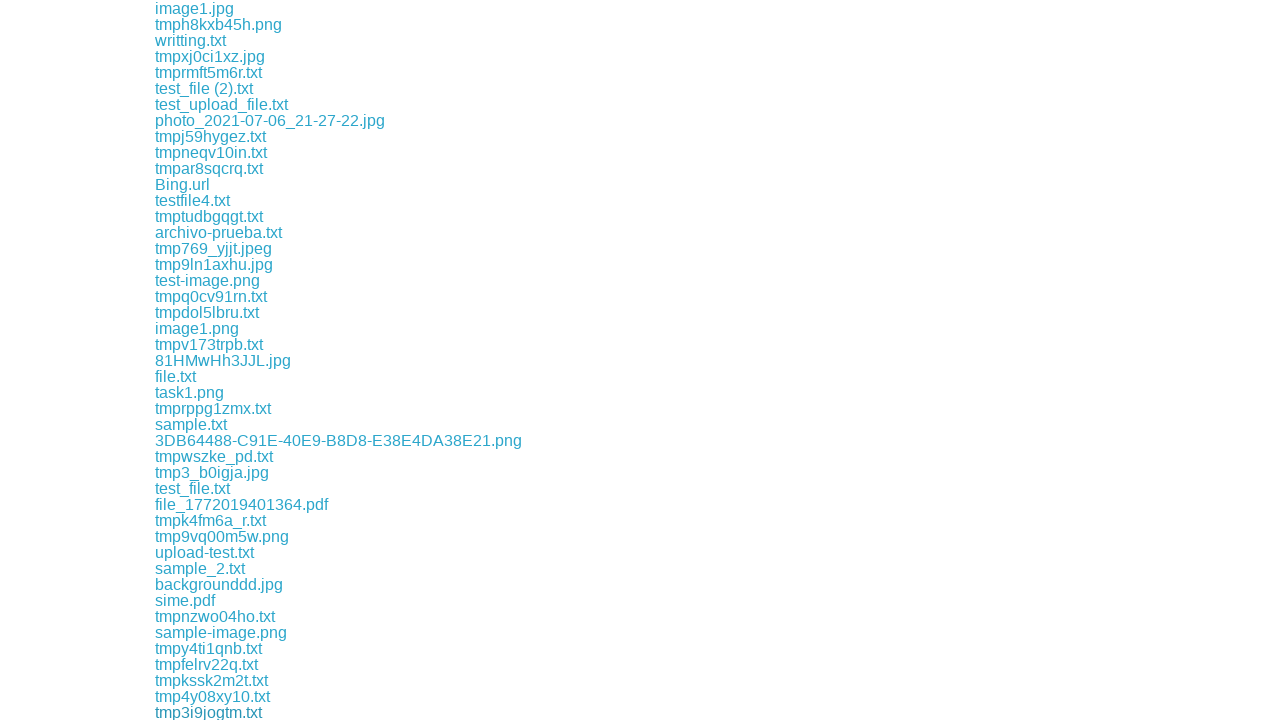

Clicked a download link to initiate file download at (238, 712) on a >> nth=228
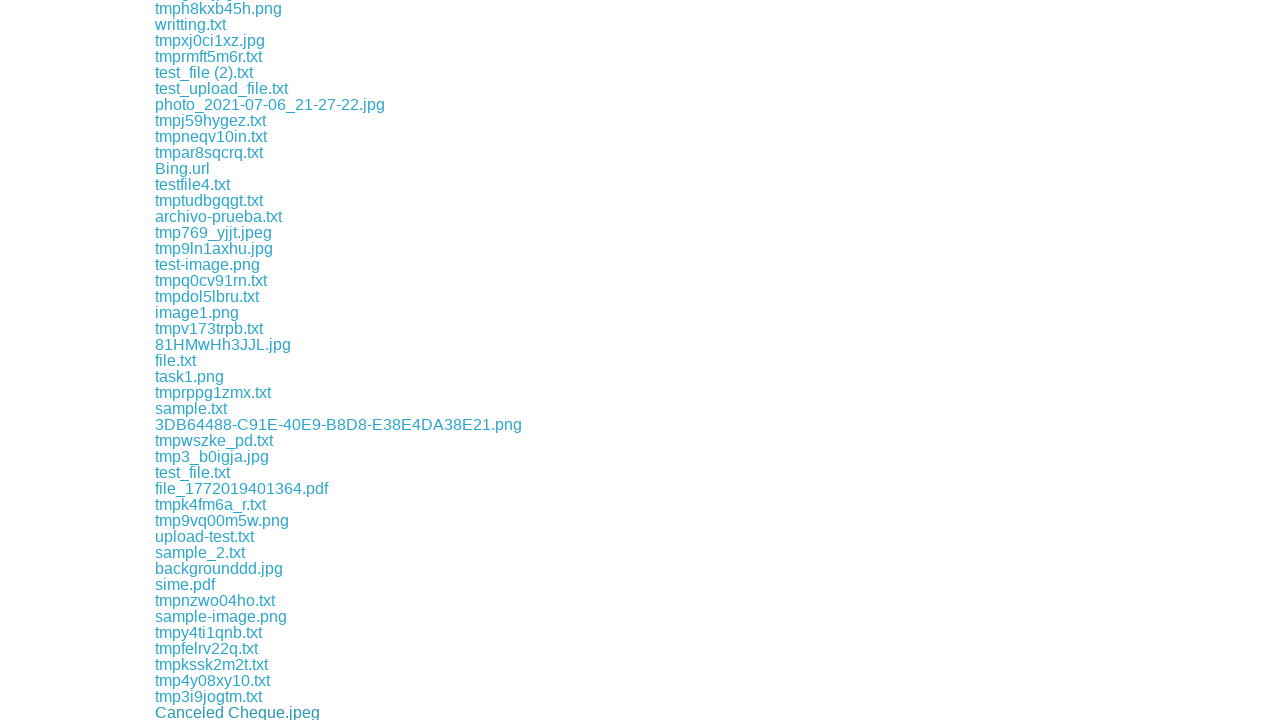

Clicked a download link to initiate file download at (223, 712) on a >> nth=229
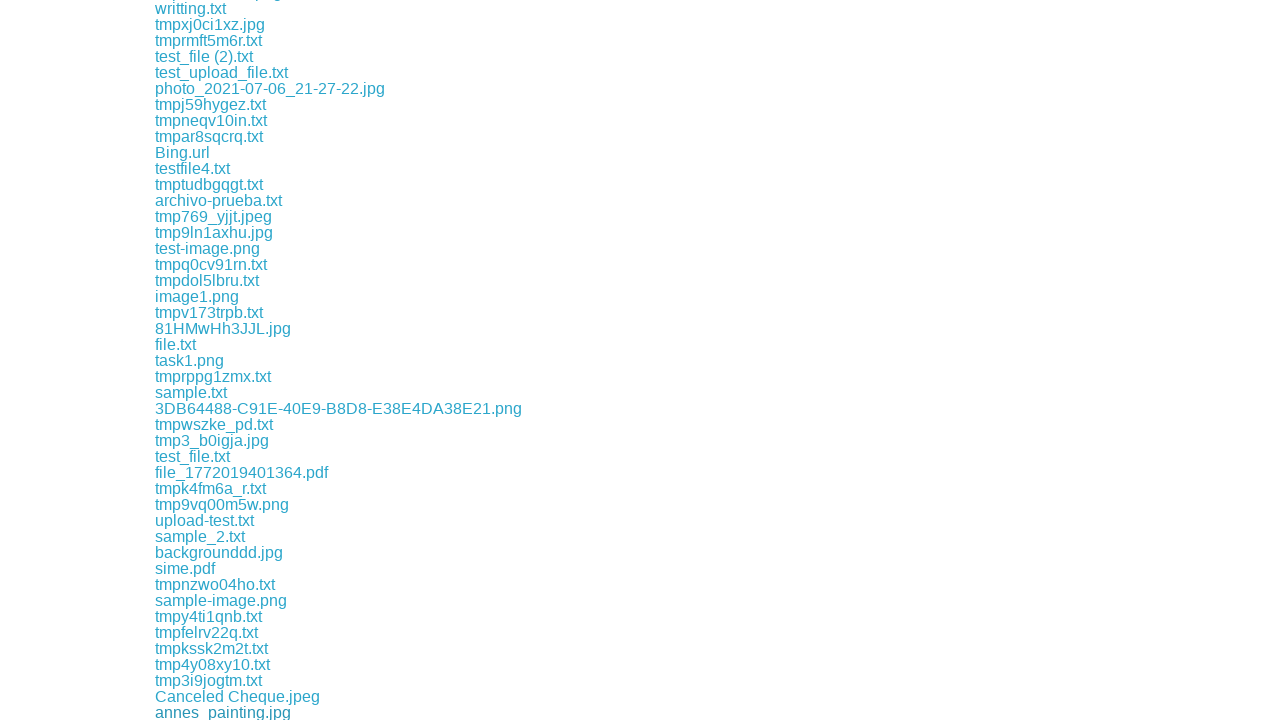

Clicked a download link to initiate file download at (242, 712) on a >> nth=230
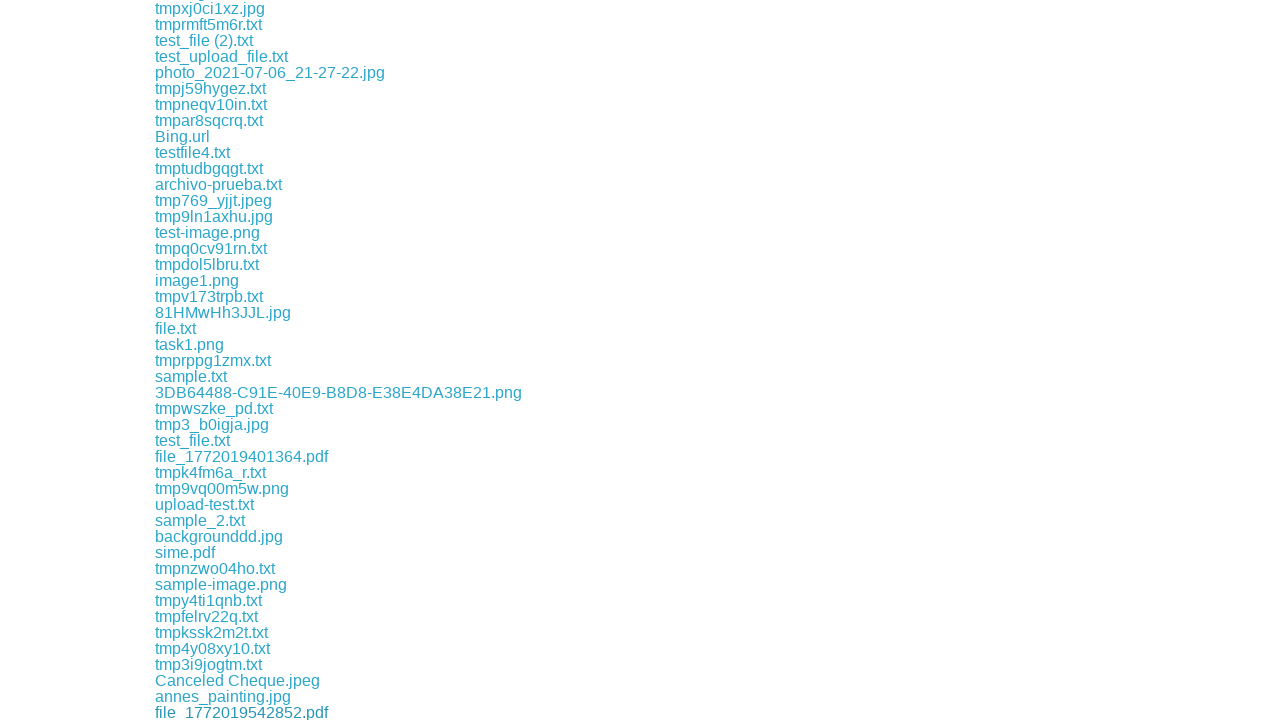

Clicked a download link to initiate file download at (206, 712) on a >> nth=231
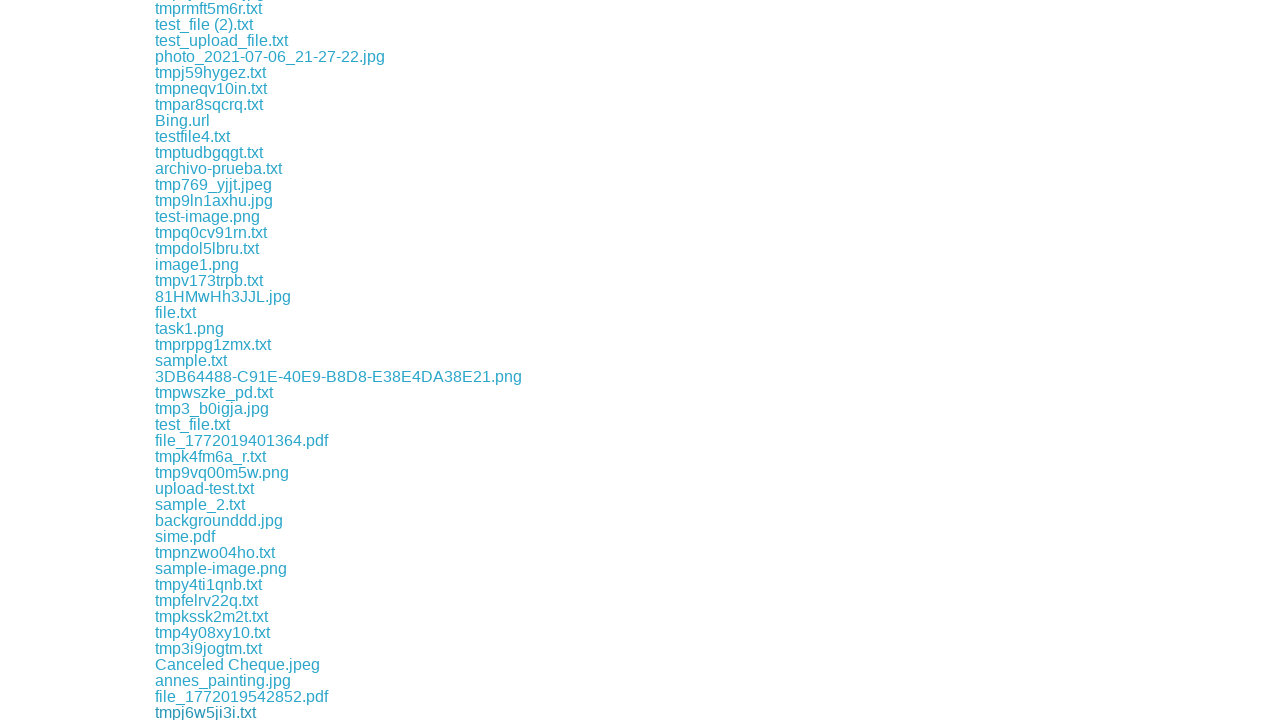

Clicked a download link to initiate file download at (285, 712) on a >> nth=232
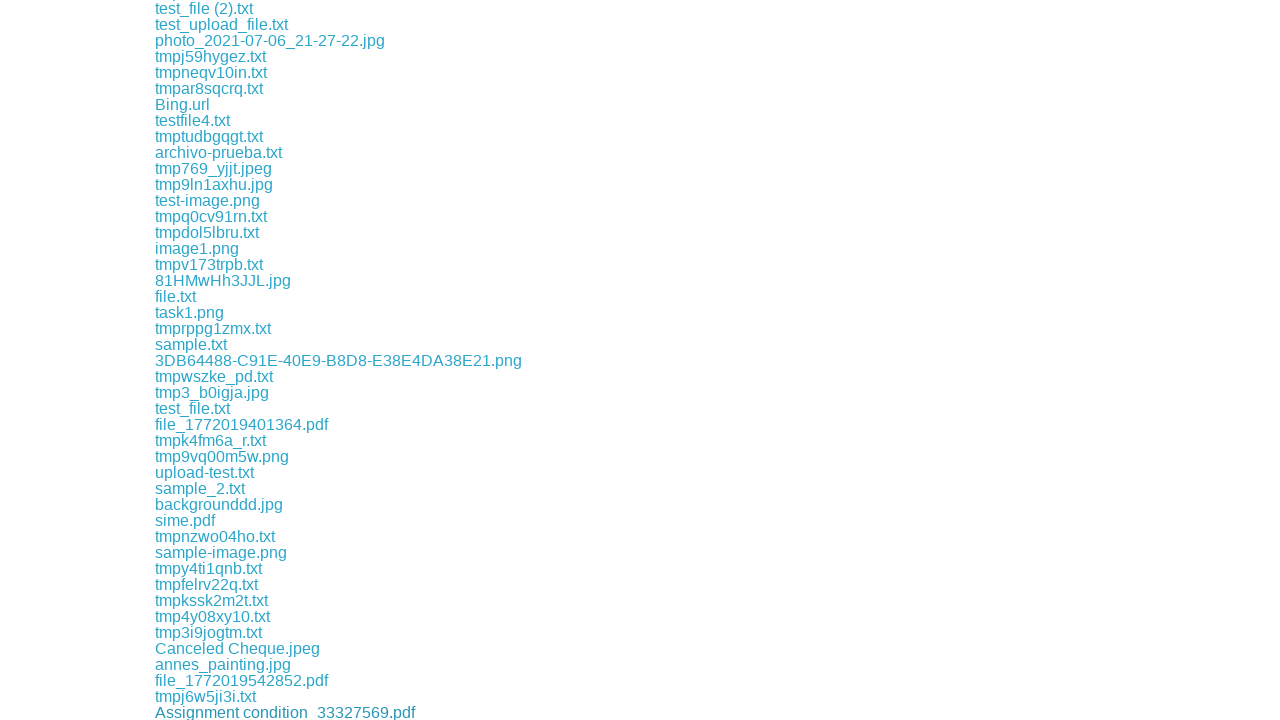

Clicked a download link to initiate file download at (192, 712) on a >> nth=233
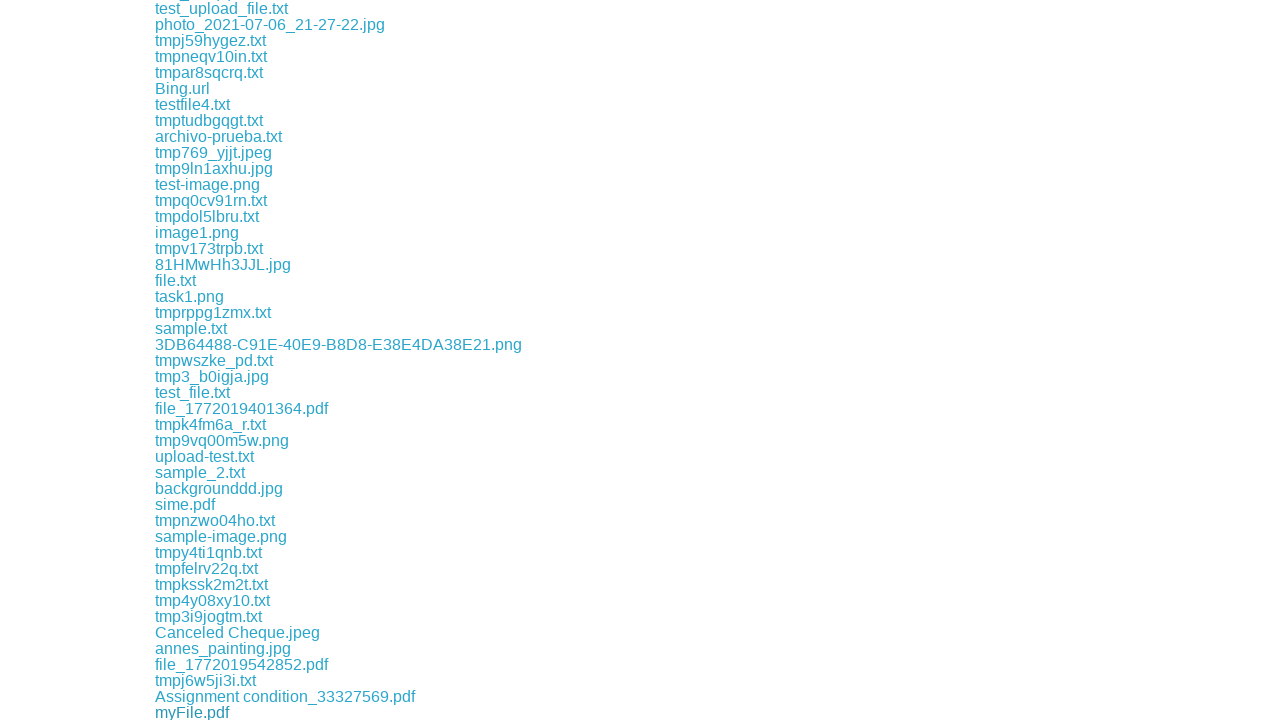

Clicked a download link to initiate file download at (196, 712) on a >> nth=234
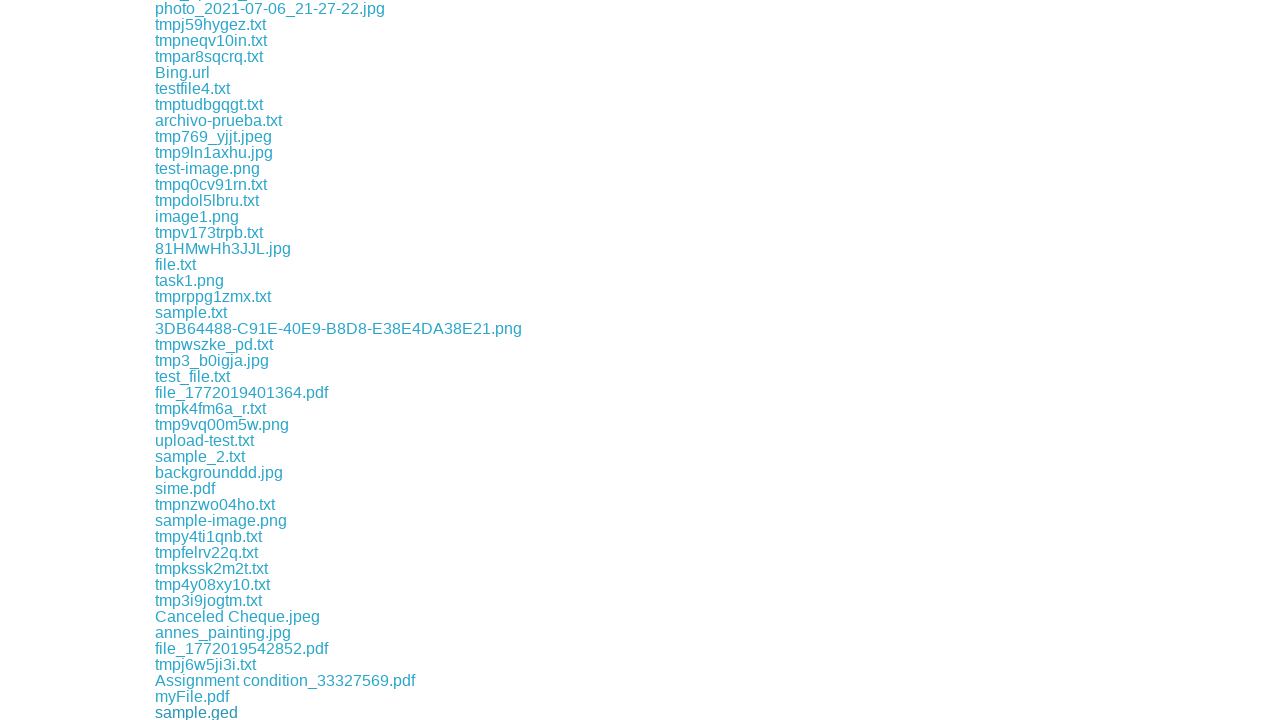

Clicked a download link to initiate file download at (206, 712) on a >> nth=235
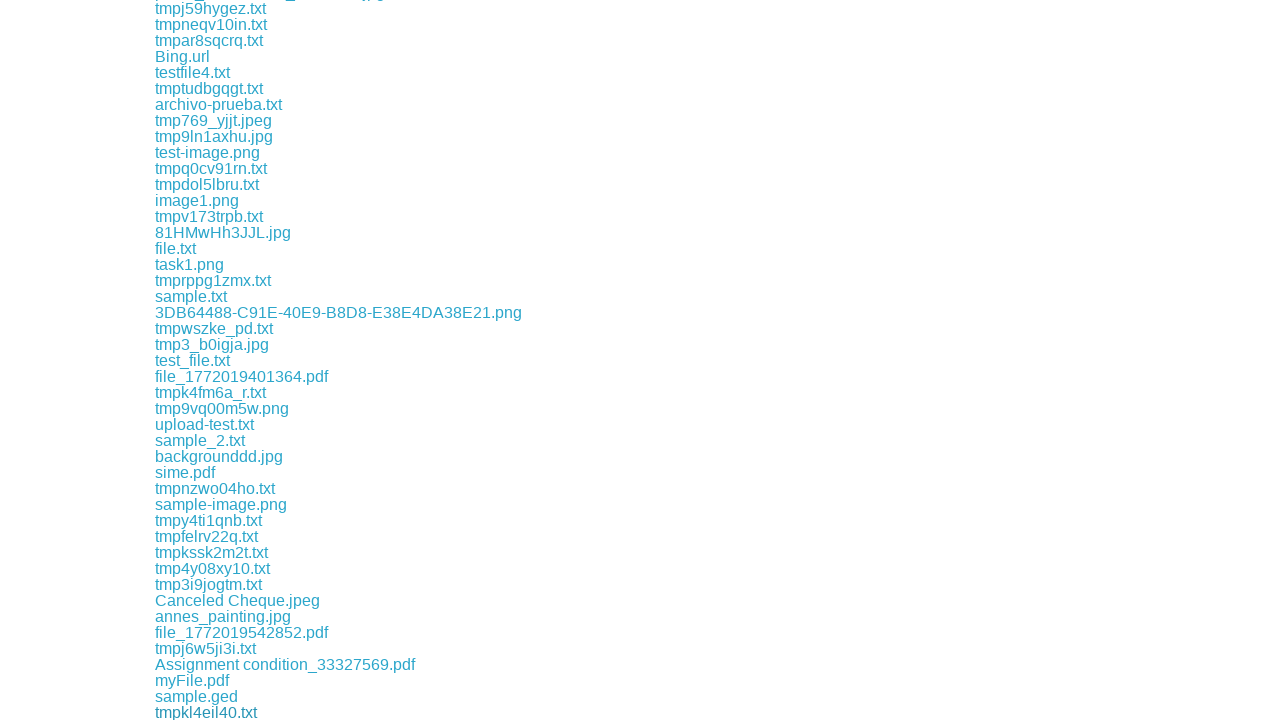

Clicked a download link to initiate file download at (210, 712) on a >> nth=236
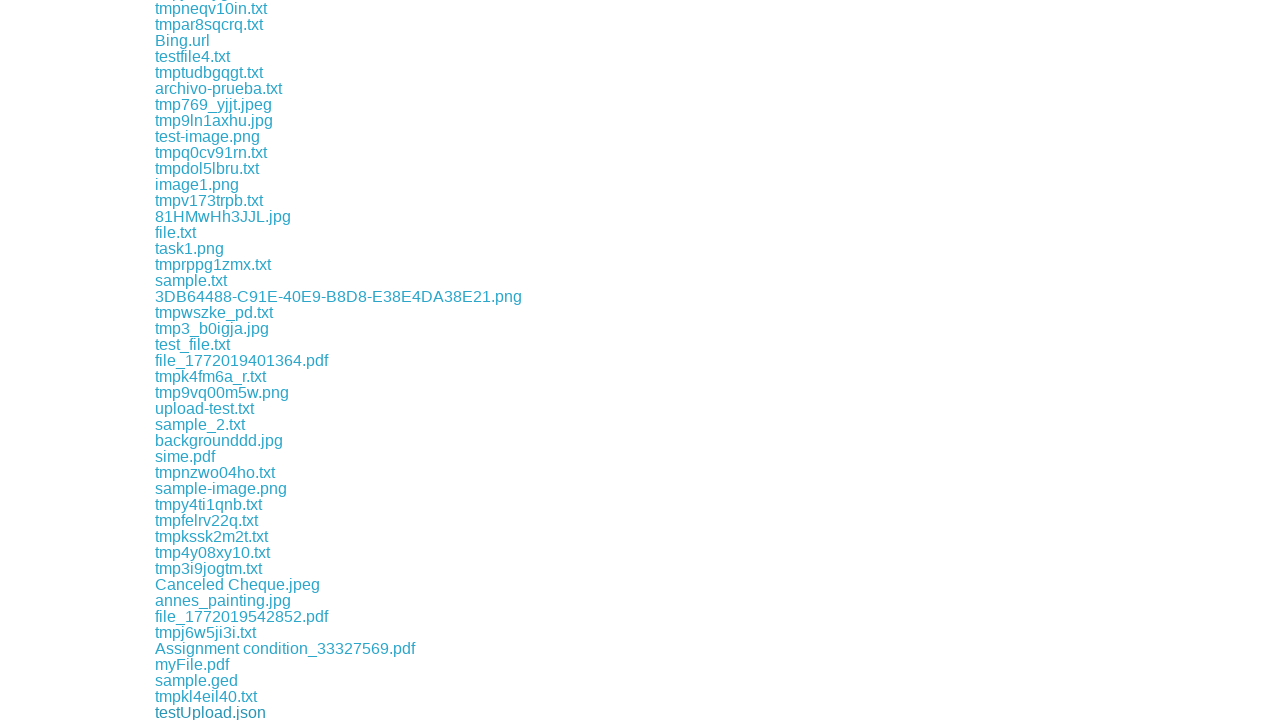

Clicked a download link to initiate file download at (212, 712) on a >> nth=237
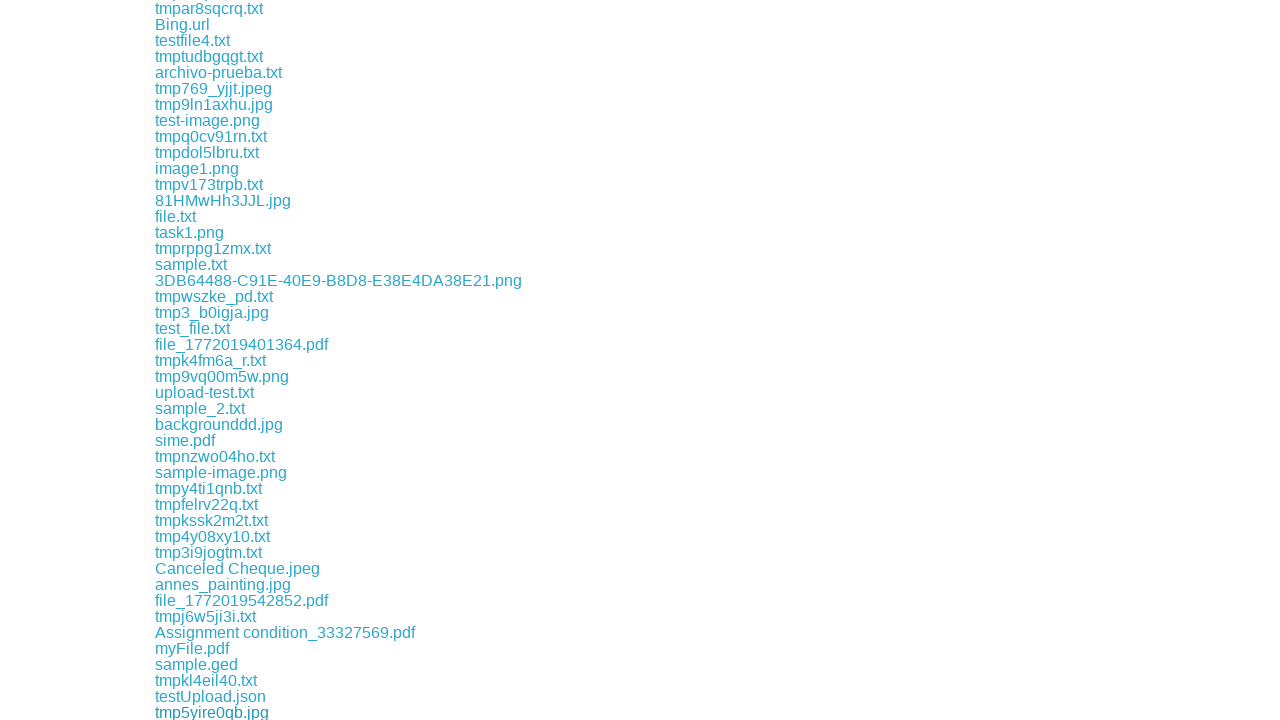

Clicked a download link to initiate file download at (210, 712) on a >> nth=238
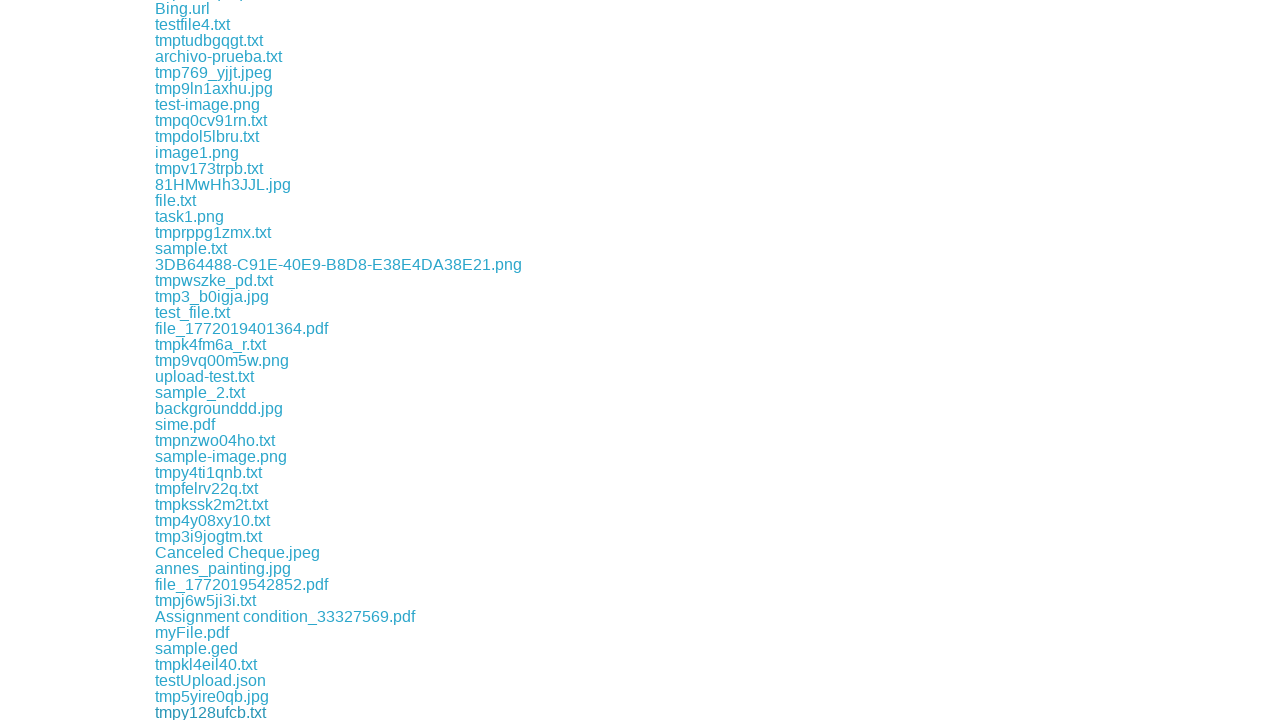

Clicked a download link to initiate file download at (240, 712) on a >> nth=239
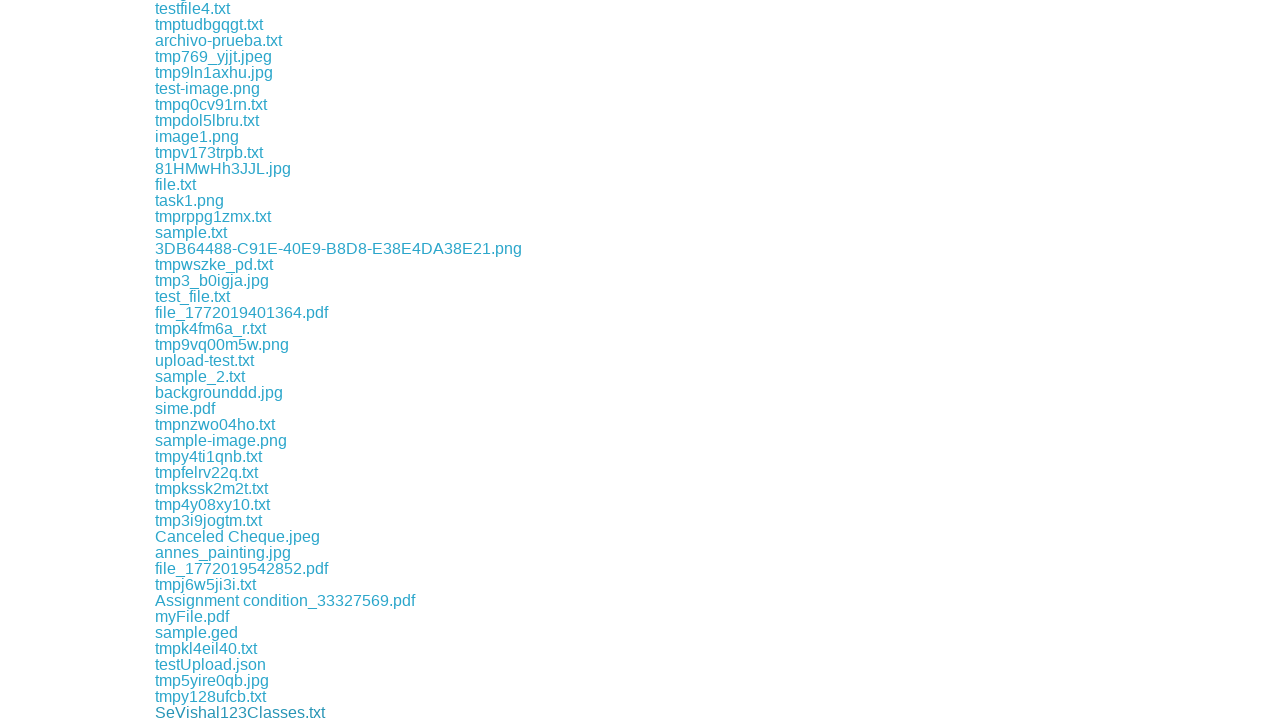

Clicked a download link to initiate file download at (206, 712) on a >> nth=240
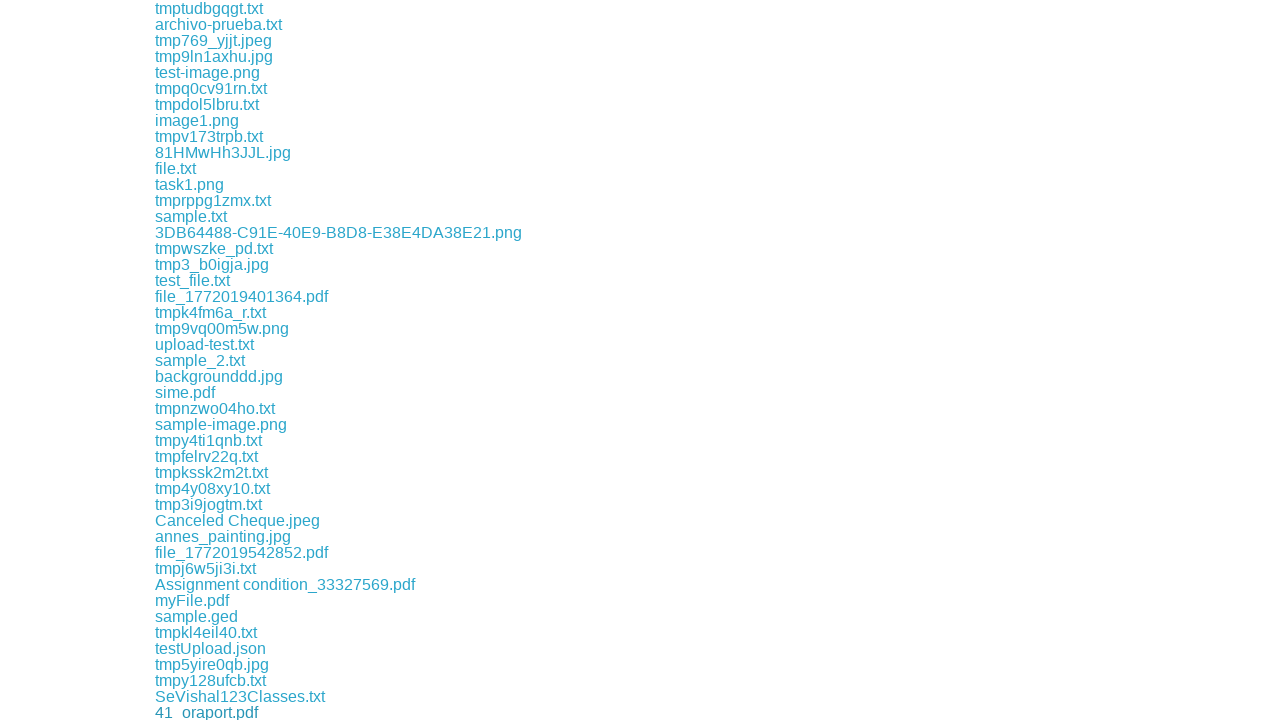

Clicked a download link to initiate file download at (203, 712) on a >> nth=241
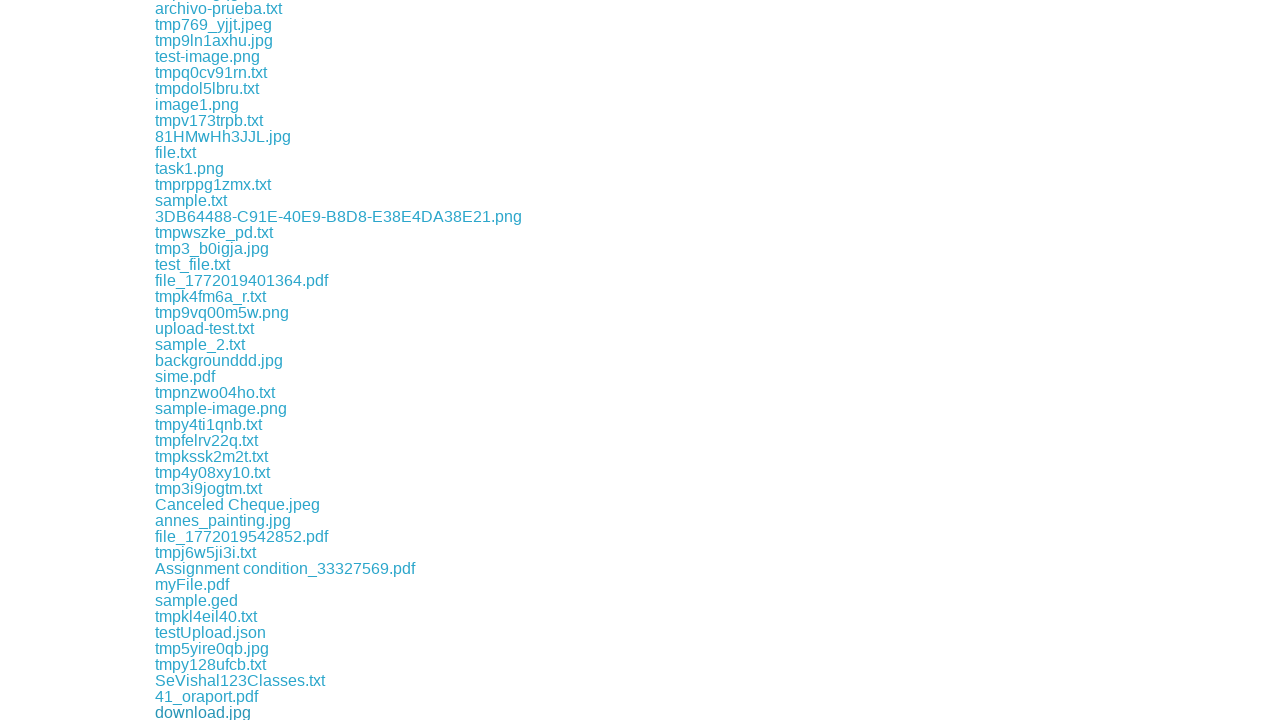

Clicked a download link to initiate file download at (240, 712) on a >> nth=242
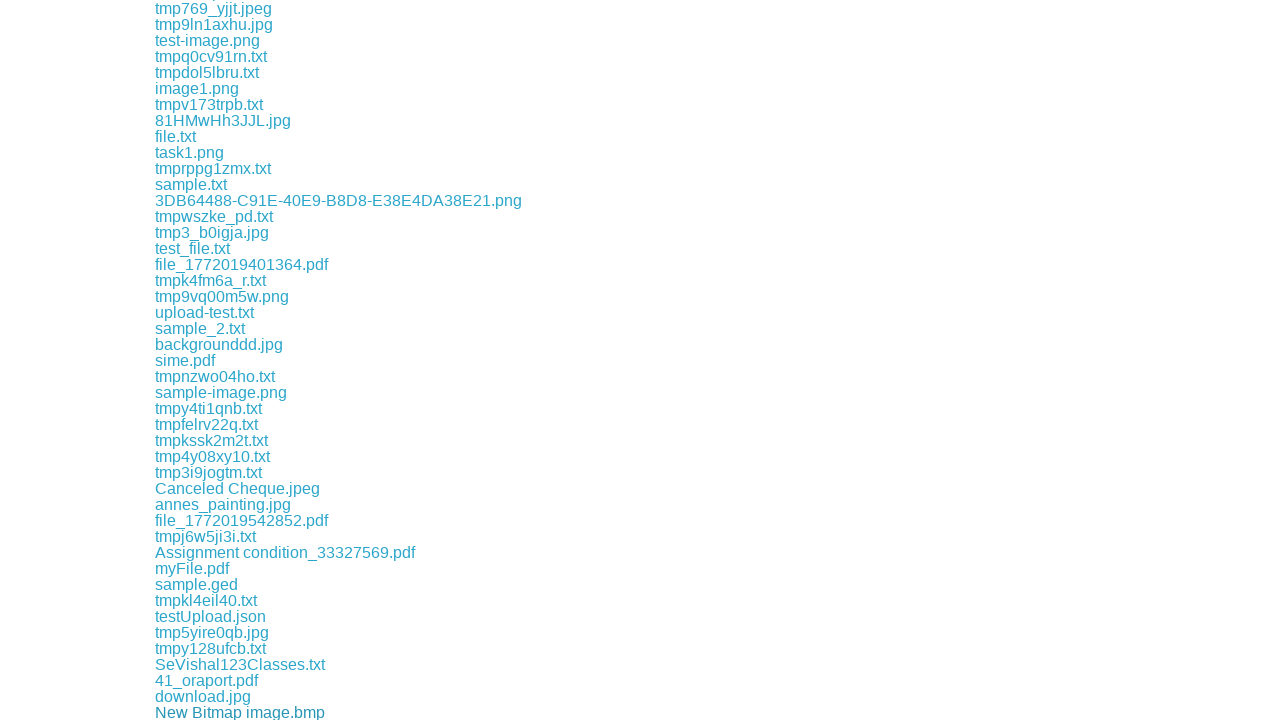

Clicked a download link to initiate file download at (194, 712) on a >> nth=243
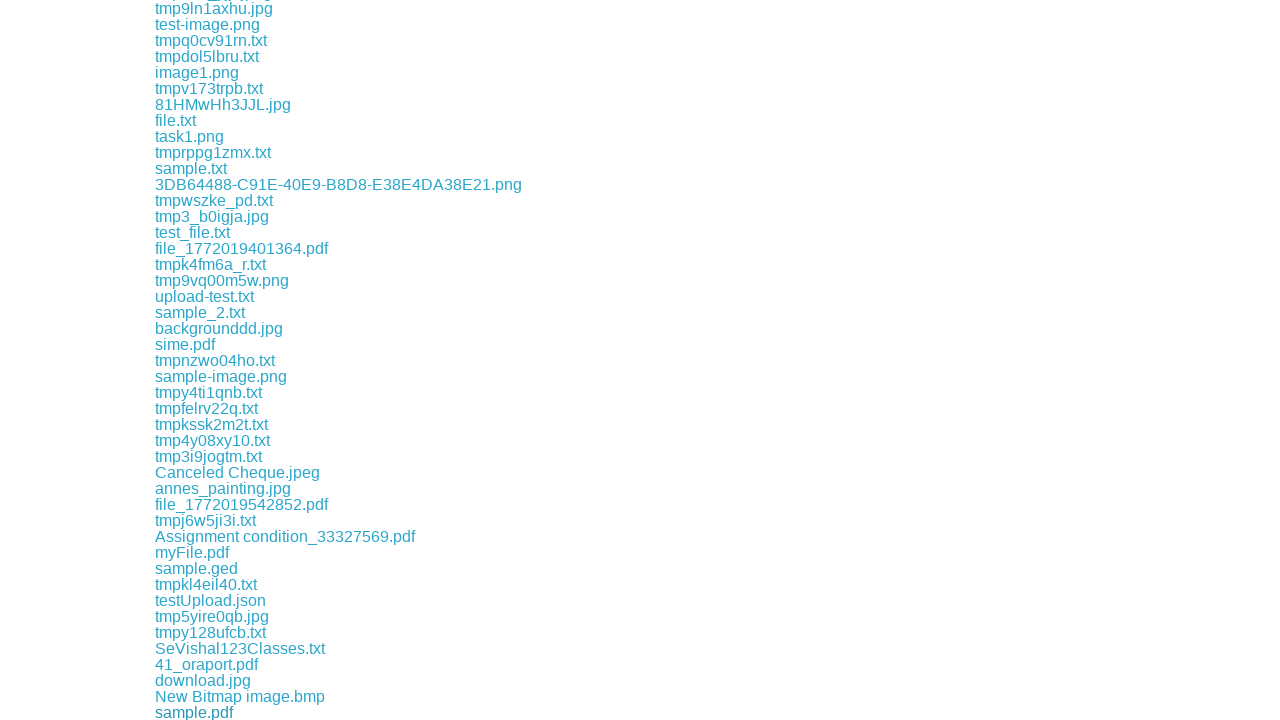

Clicked a download link to initiate file download at (220, 712) on a >> nth=244
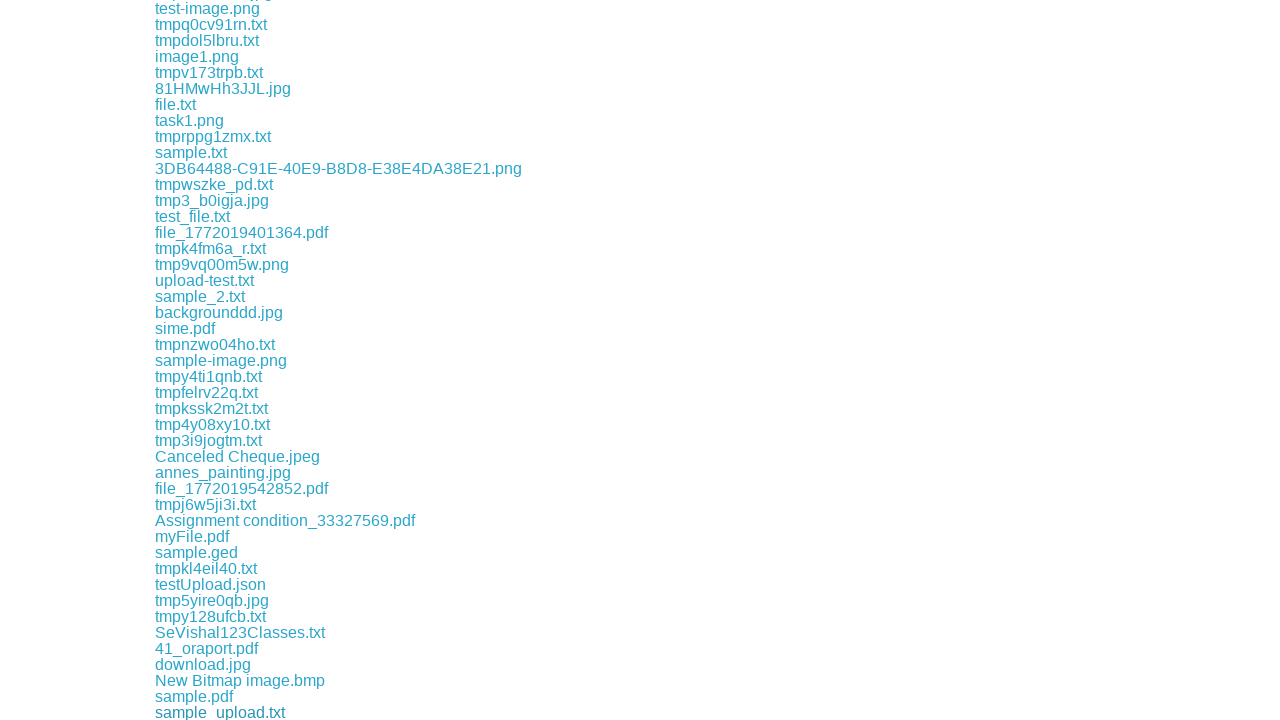

Clicked a download link to initiate file download at (215, 712) on a >> nth=245
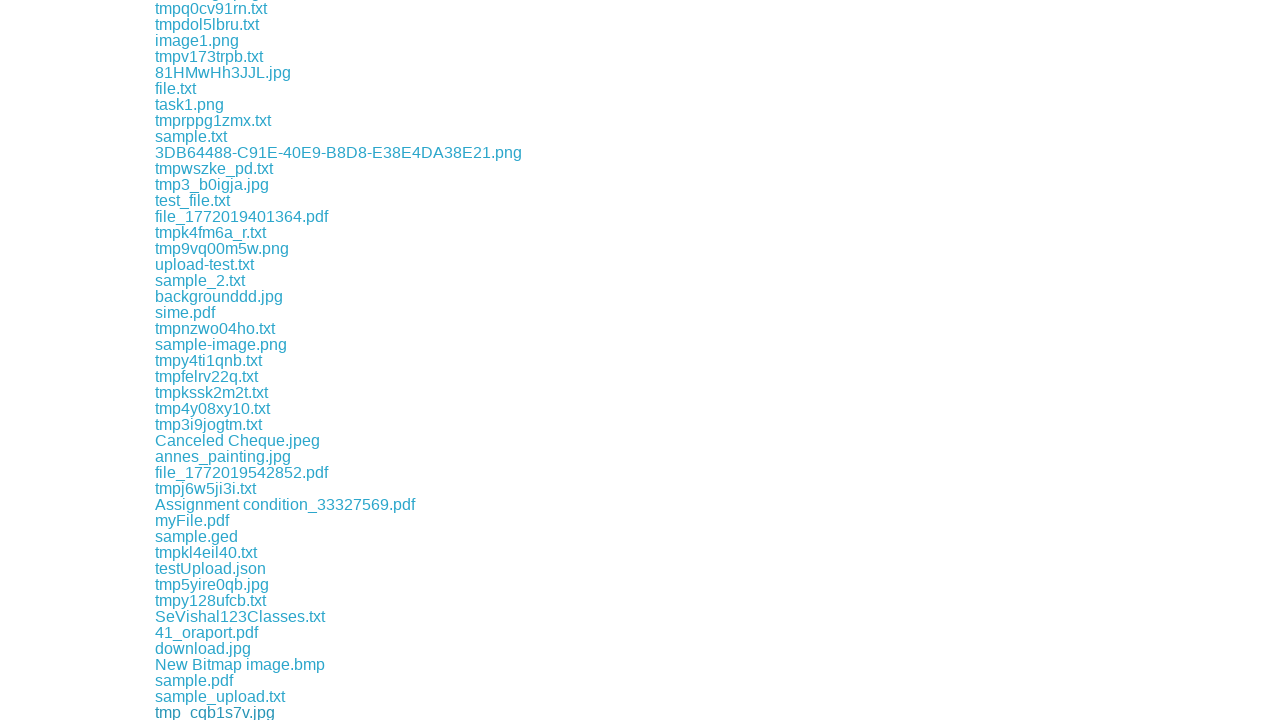

Clicked a download link to initiate file download at (211, 712) on a >> nth=246
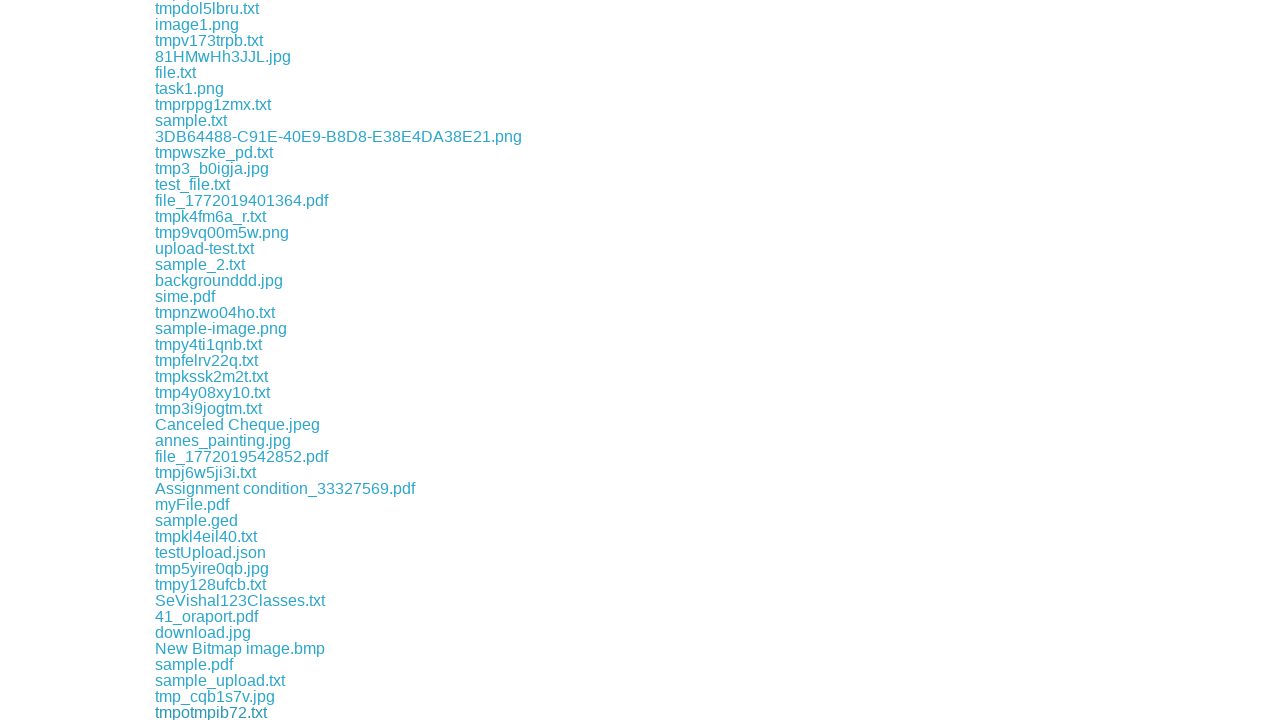

Clicked a download link to initiate file download at (203, 712) on a >> nth=247
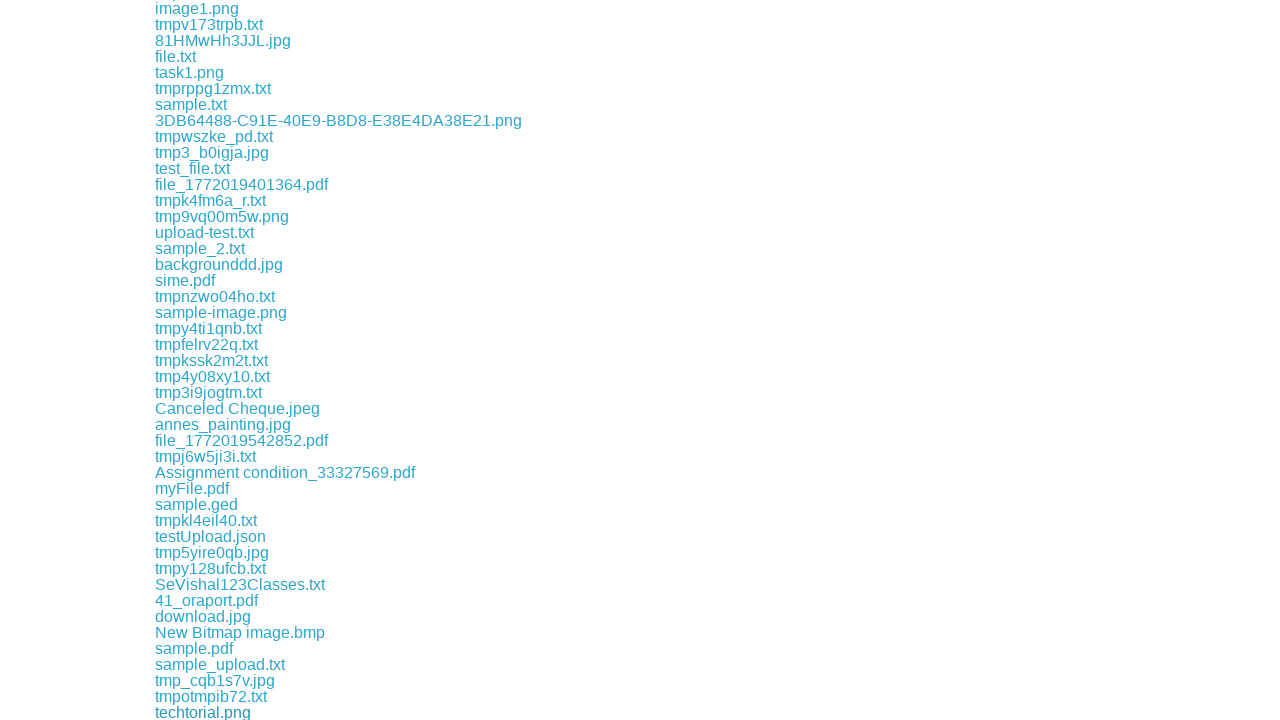

Clicked a download link to initiate file download at (204, 712) on a >> nth=248
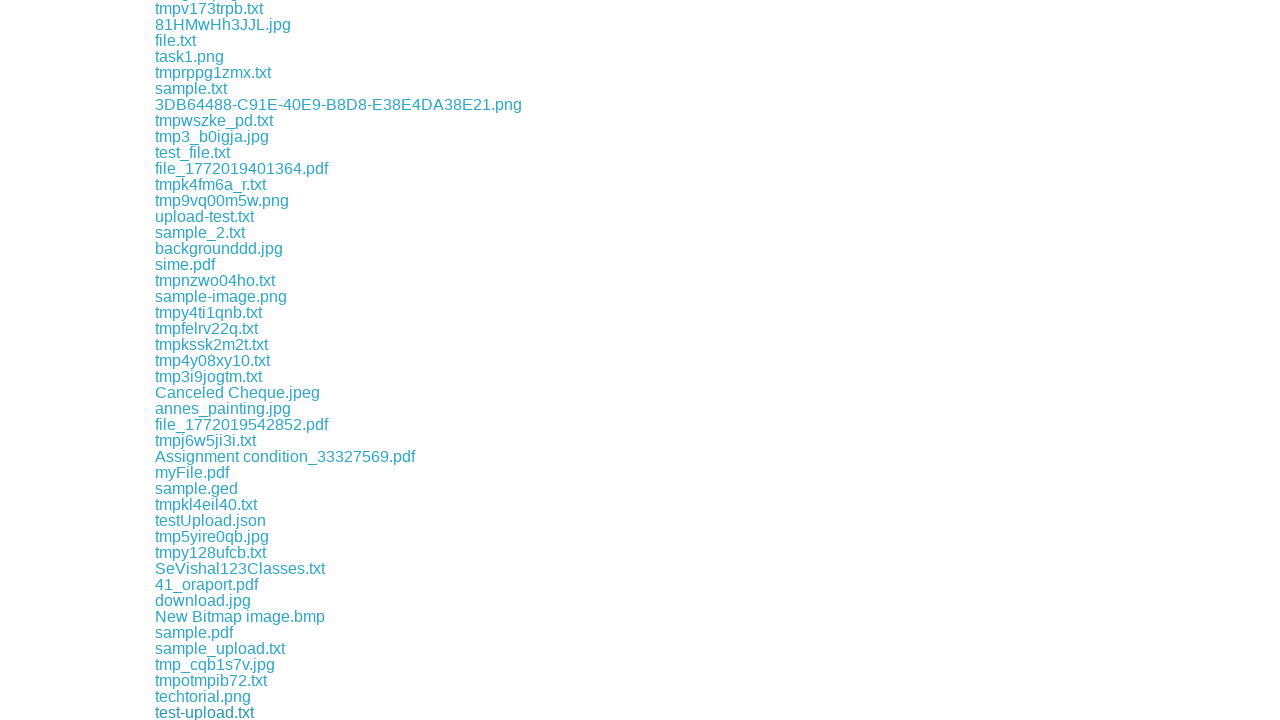

Clicked a download link to initiate file download at (200, 712) on a >> nth=249
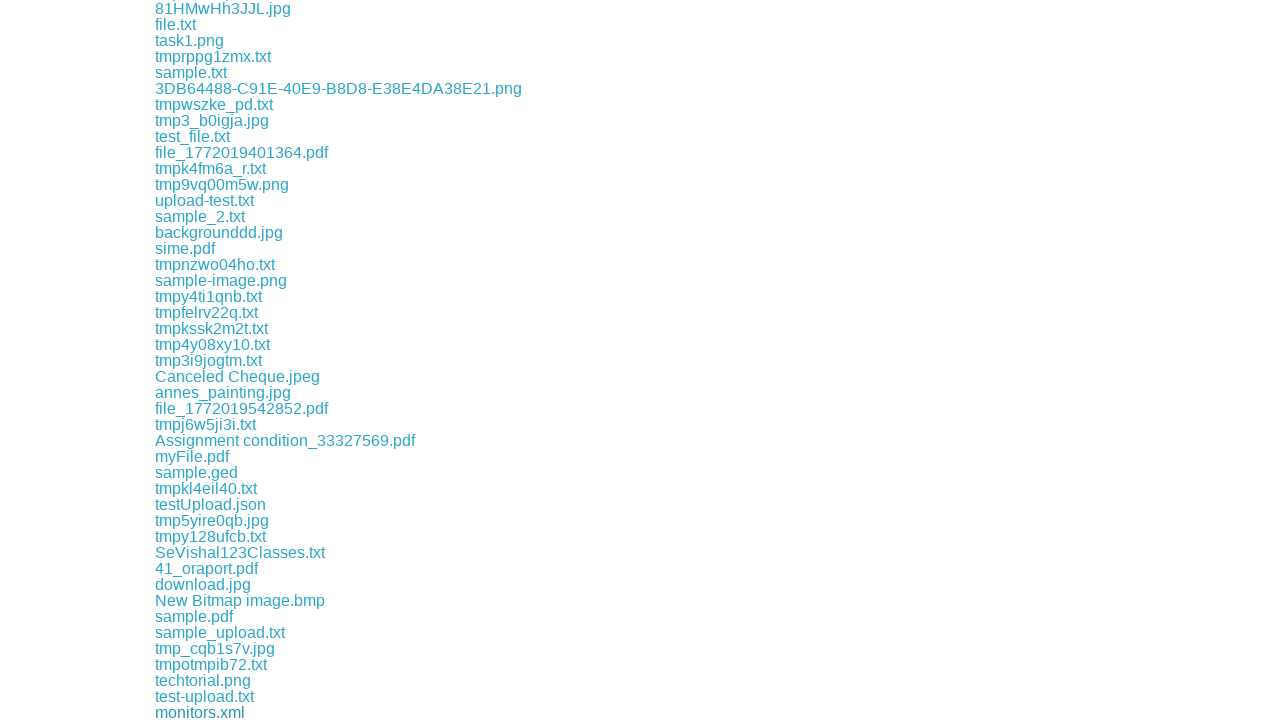

Clicked a download link to initiate file download at (218, 712) on a >> nth=250
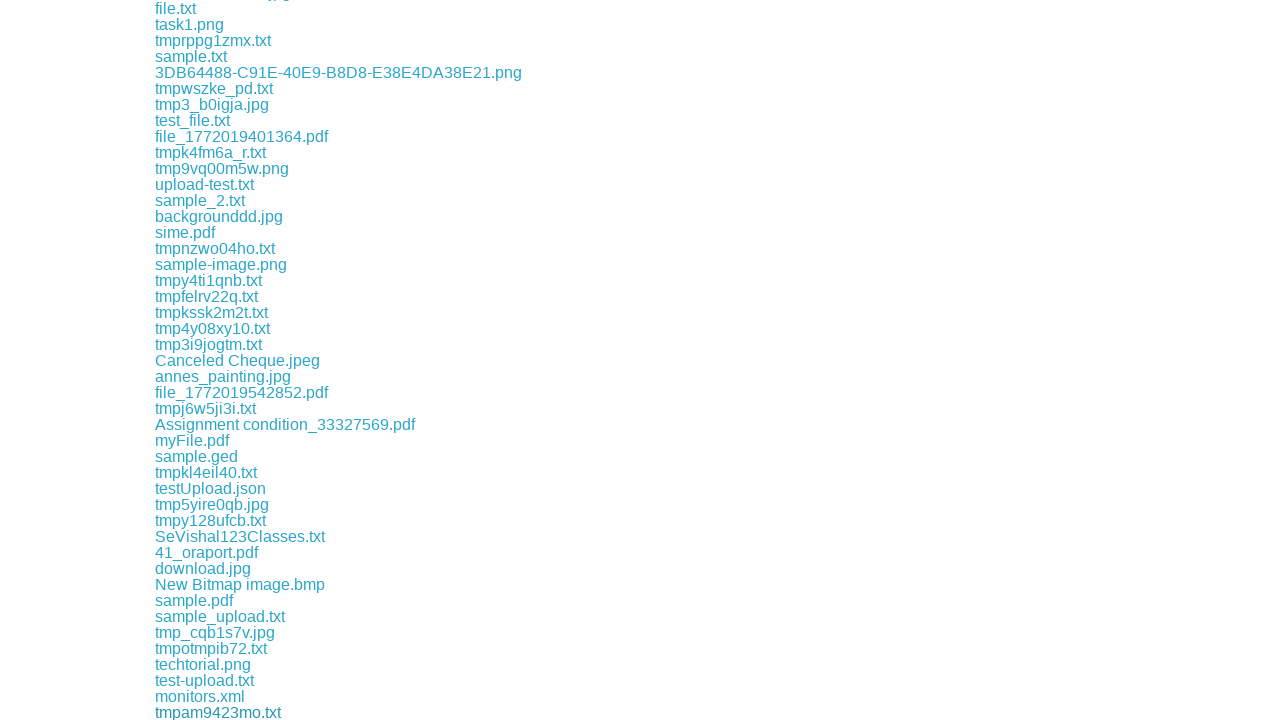

Clicked a download link to initiate file download at (202, 712) on a >> nth=251
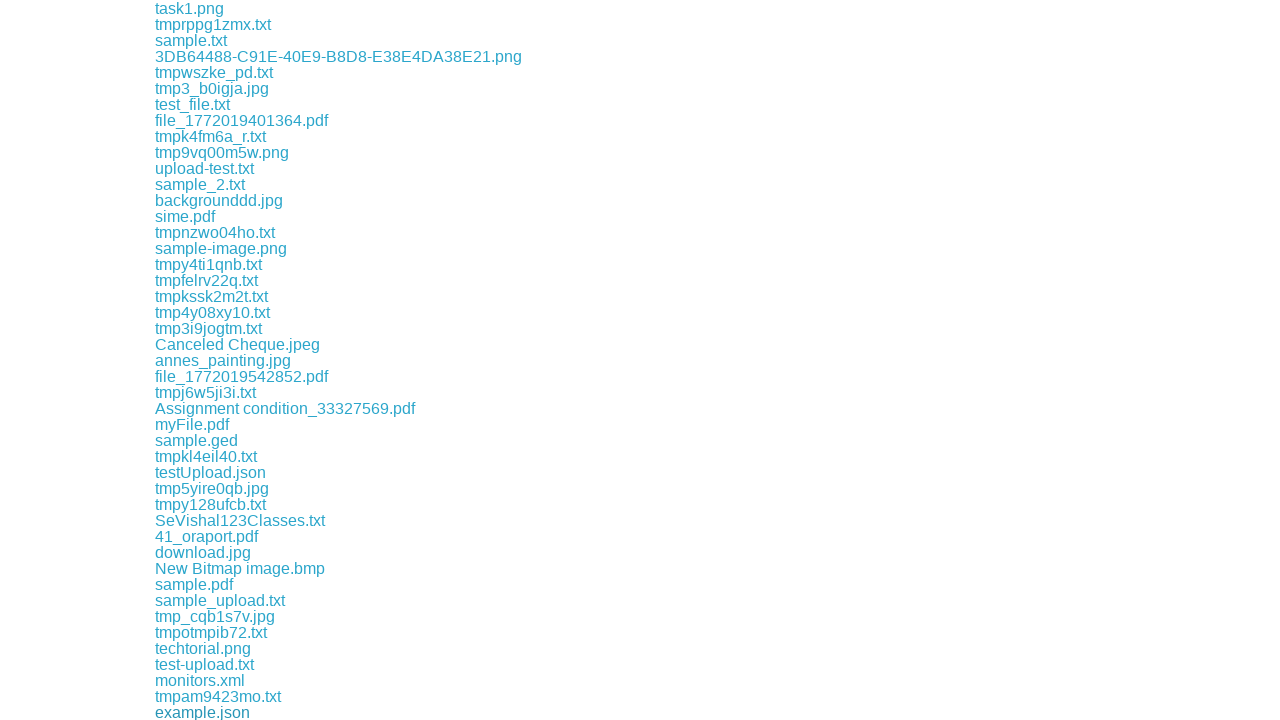

Clicked a download link to initiate file download at (211, 712) on a >> nth=252
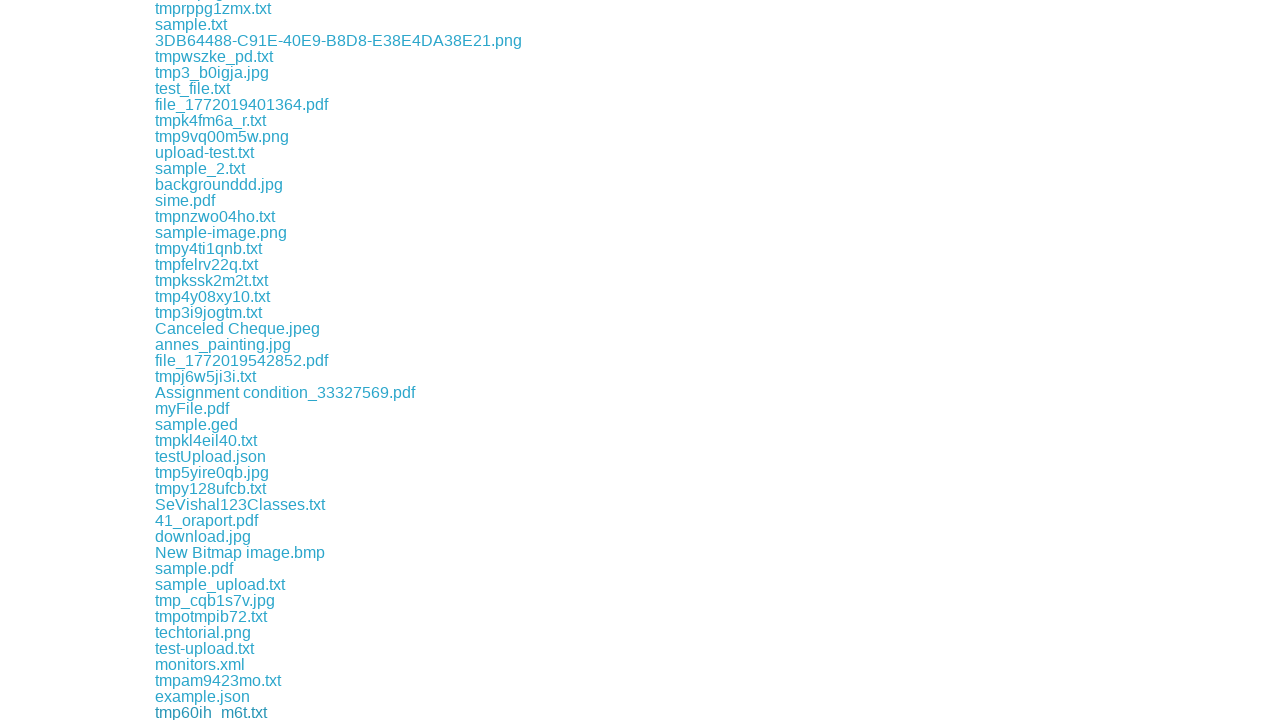

Clicked a download link to initiate file download at (207, 712) on a >> nth=253
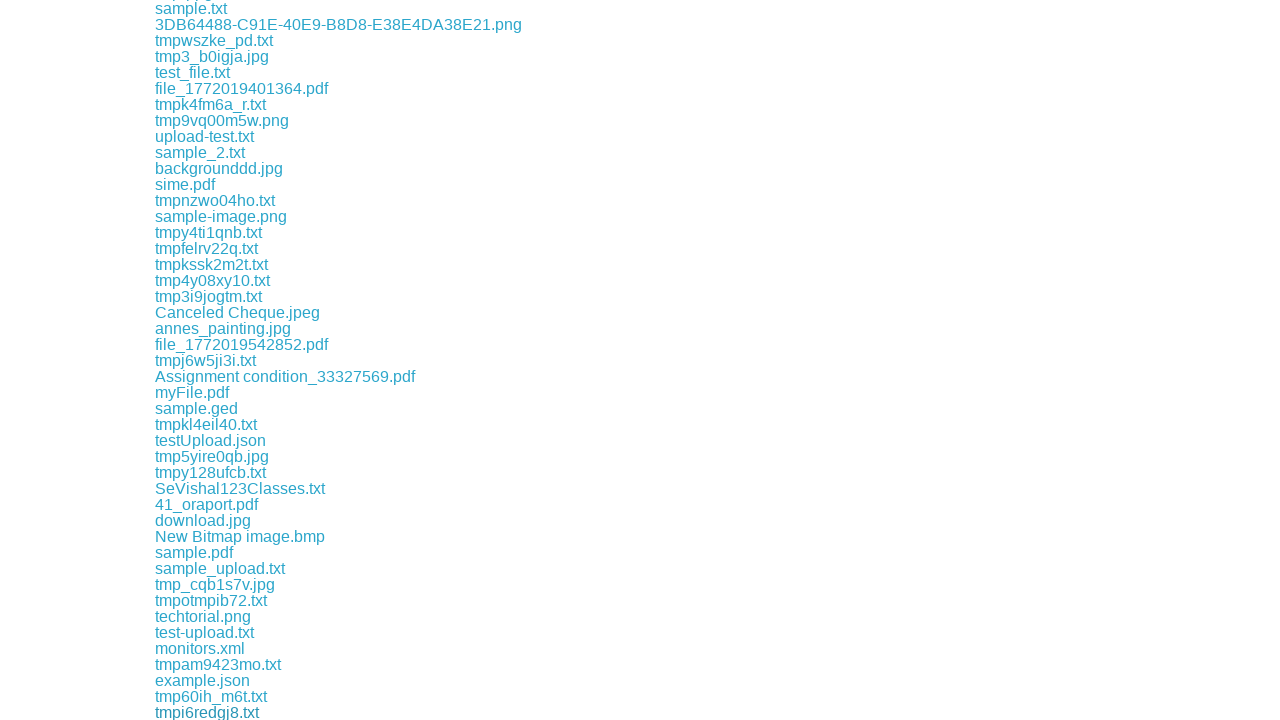

Clicked a download link to initiate file download at (186, 712) on a >> nth=254
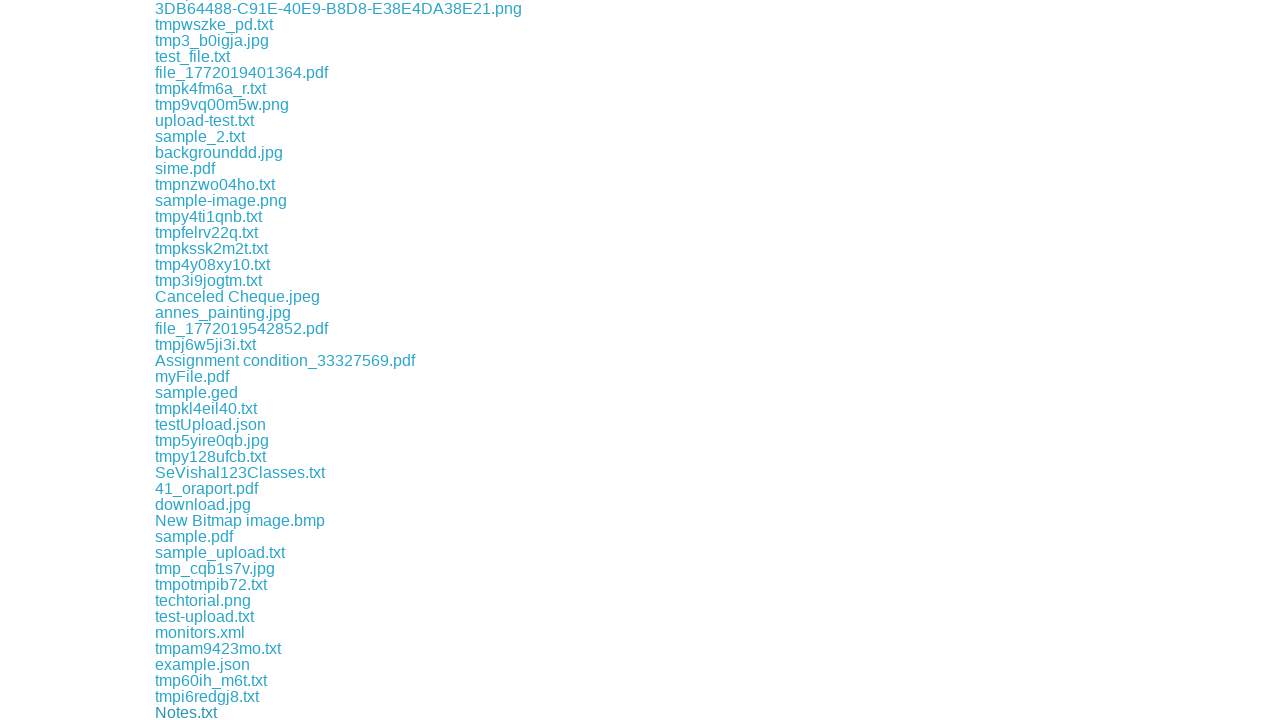

Clicked a download link to initiate file download at (211, 712) on a >> nth=255
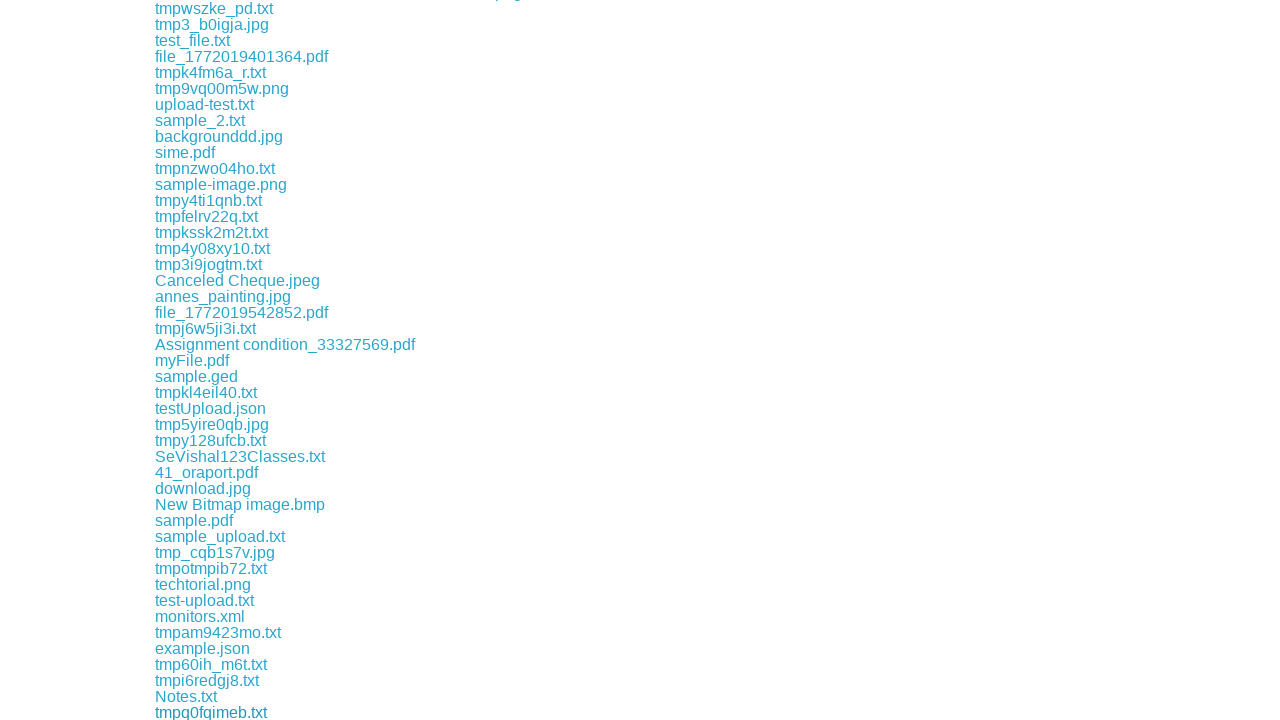

Clicked a download link to initiate file download at (219, 712) on a >> nth=256
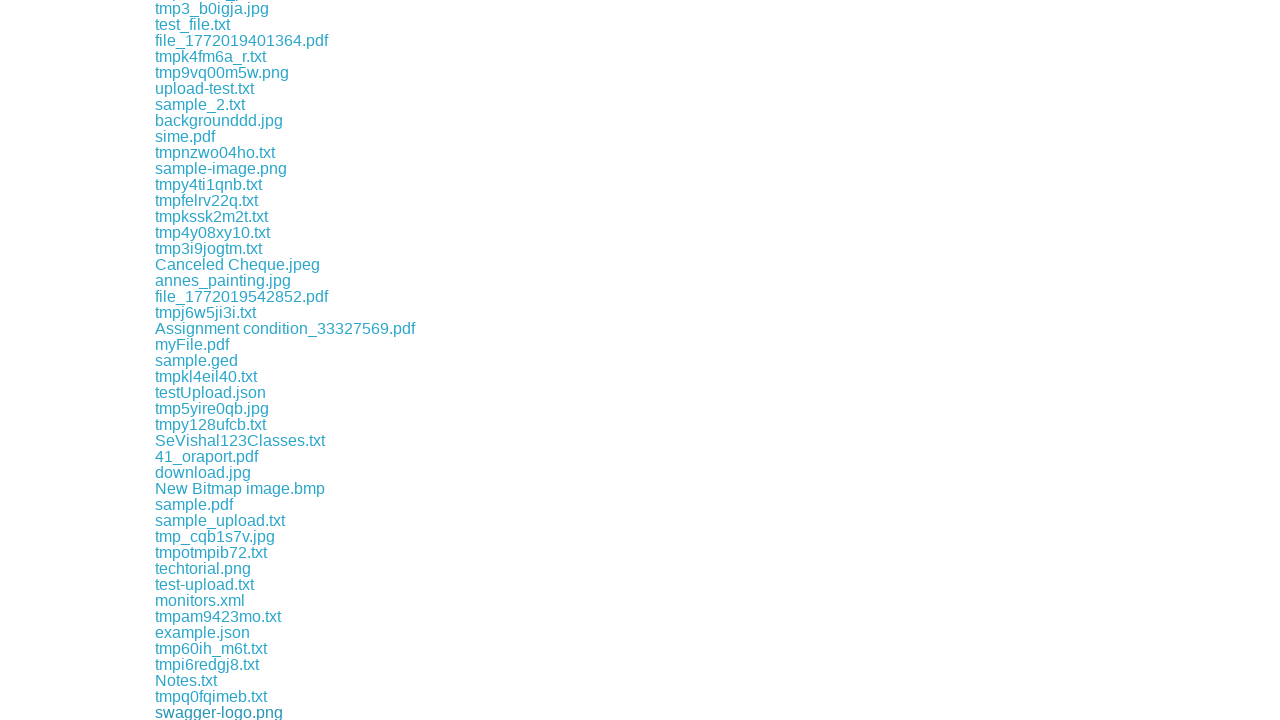

Clicked a download link to initiate file download at (212, 712) on a >> nth=257
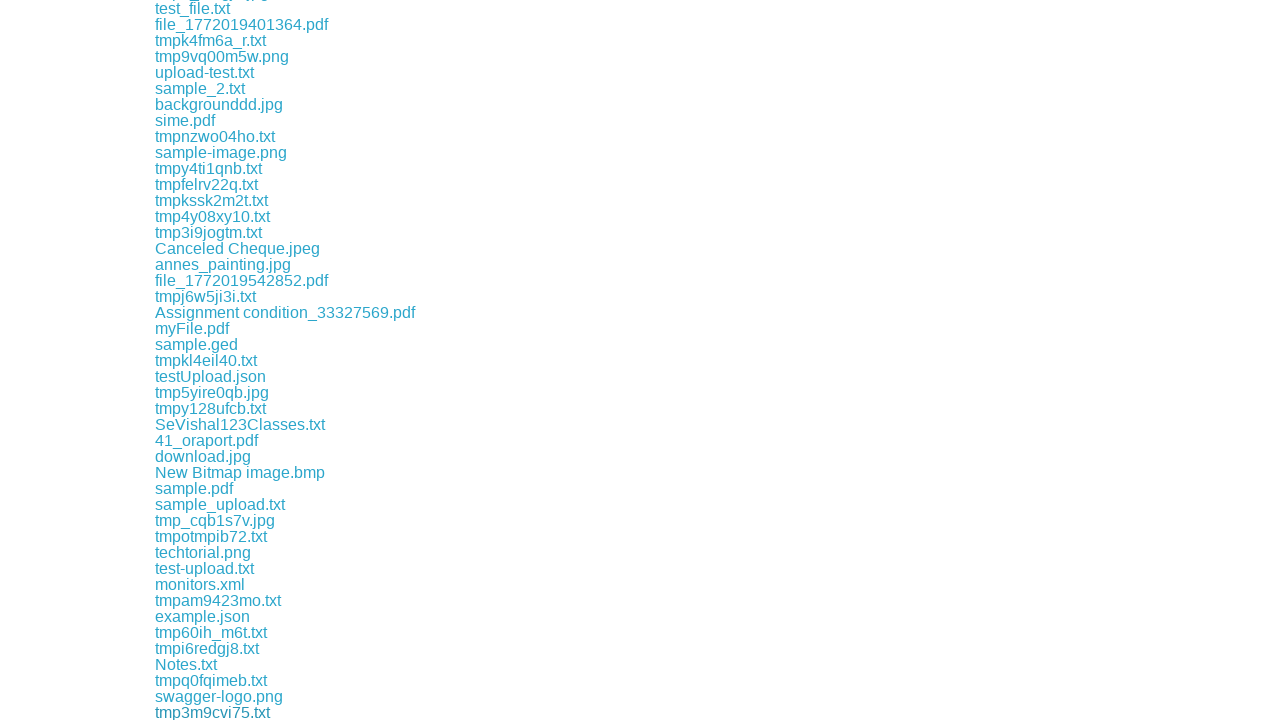

Clicked a download link to initiate file download at (226, 712) on a >> nth=258
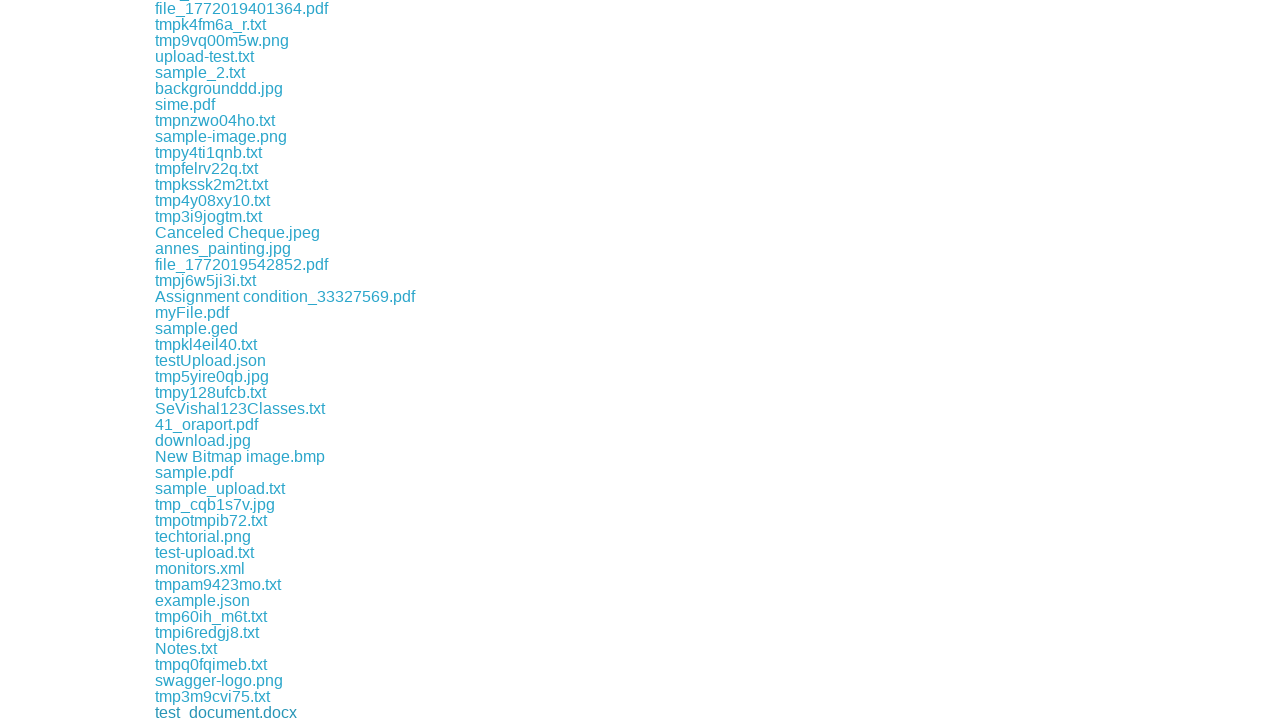

Clicked a download link to initiate file download at (272, 712) on a >> nth=259
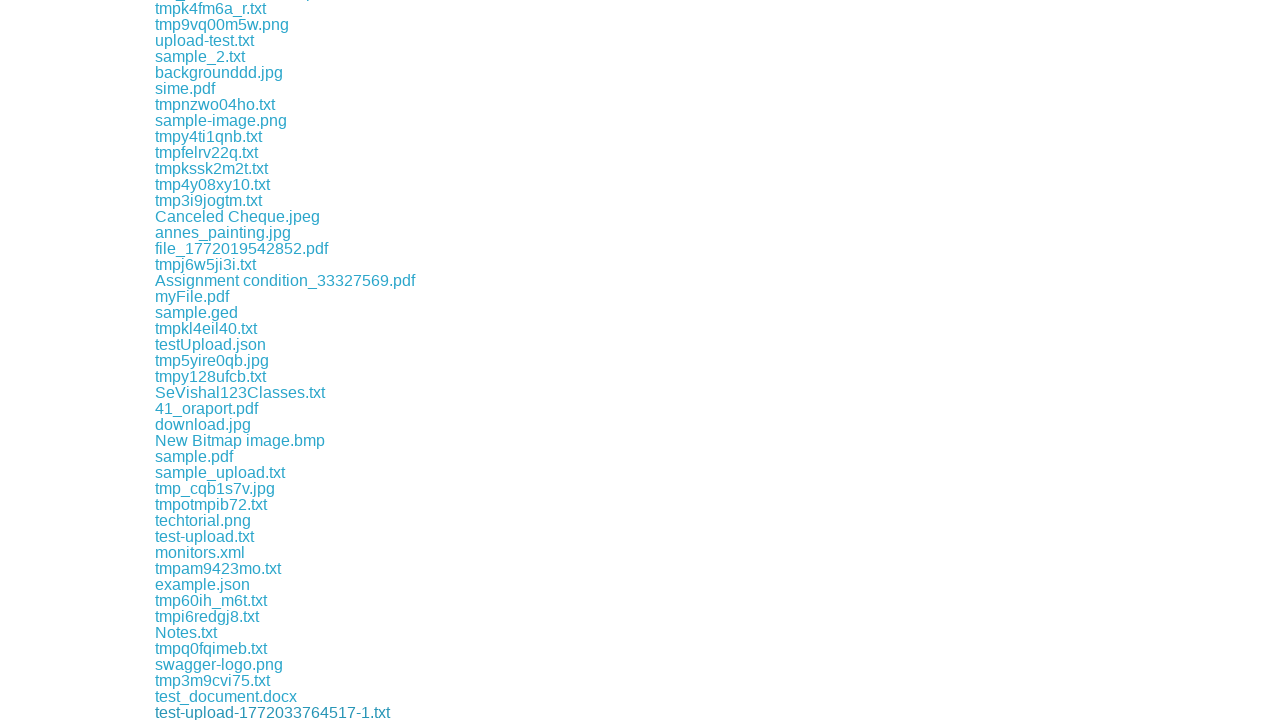

Clicked a download link to initiate file download at (217, 712) on a >> nth=260
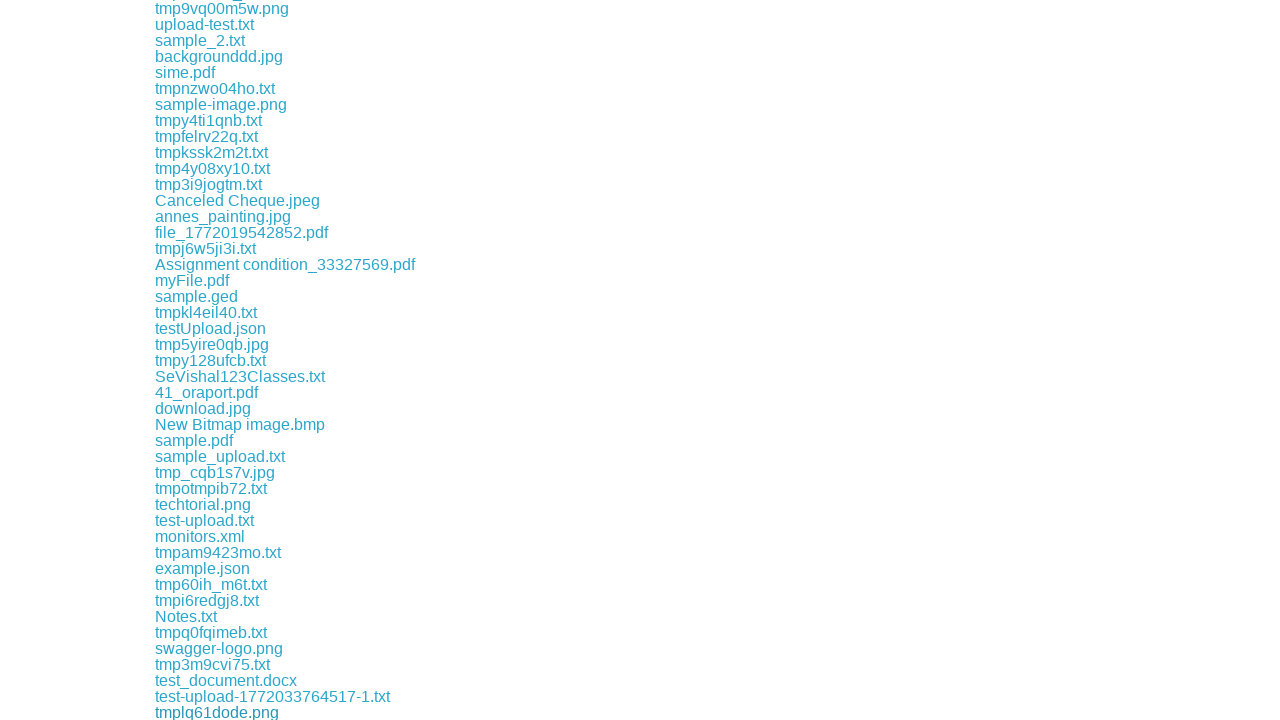

Clicked a download link to initiate file download at (196, 712) on a >> nth=261
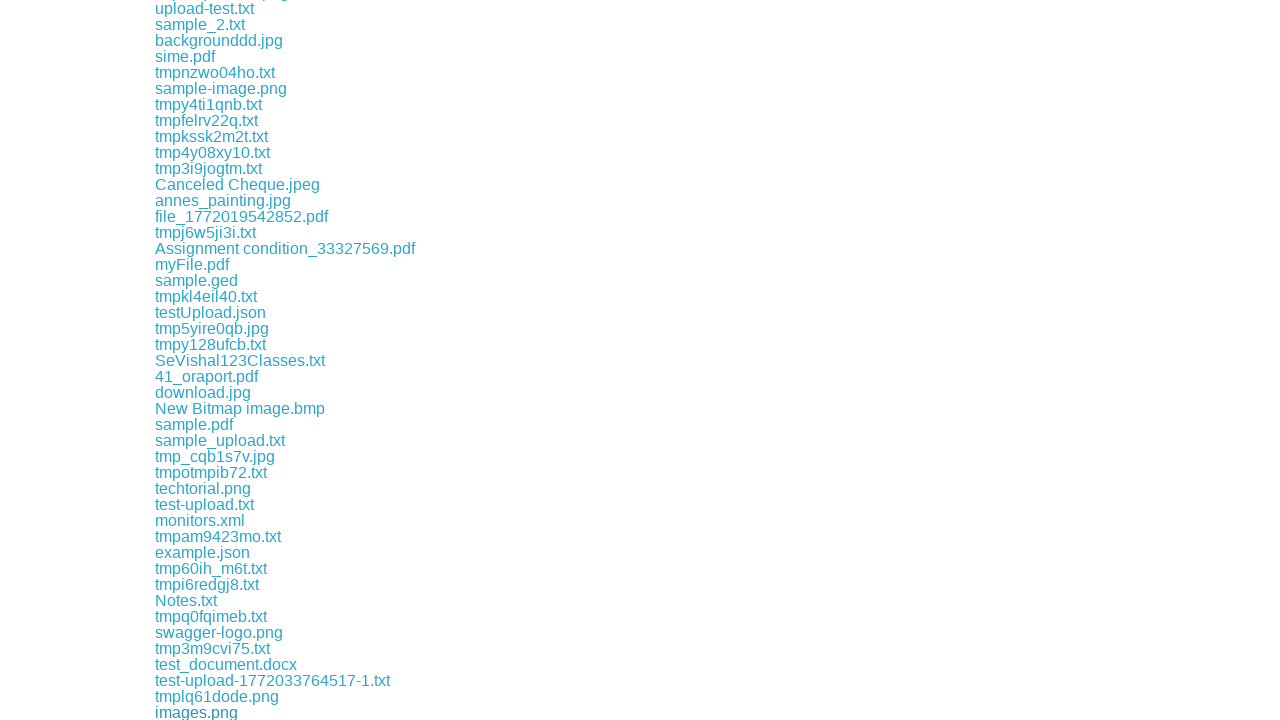

Clicked a download link to initiate file download at (211, 712) on a >> nth=262
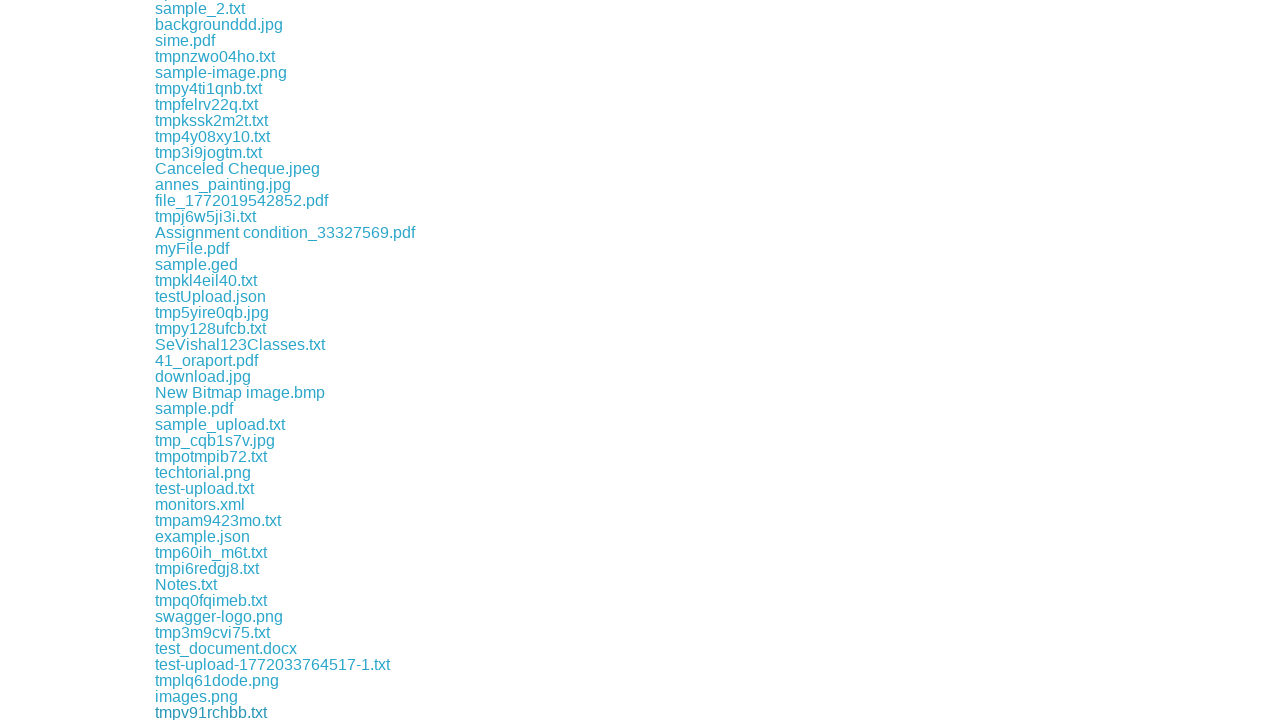

Clicked a download link to initiate file download at (217, 712) on a >> nth=263
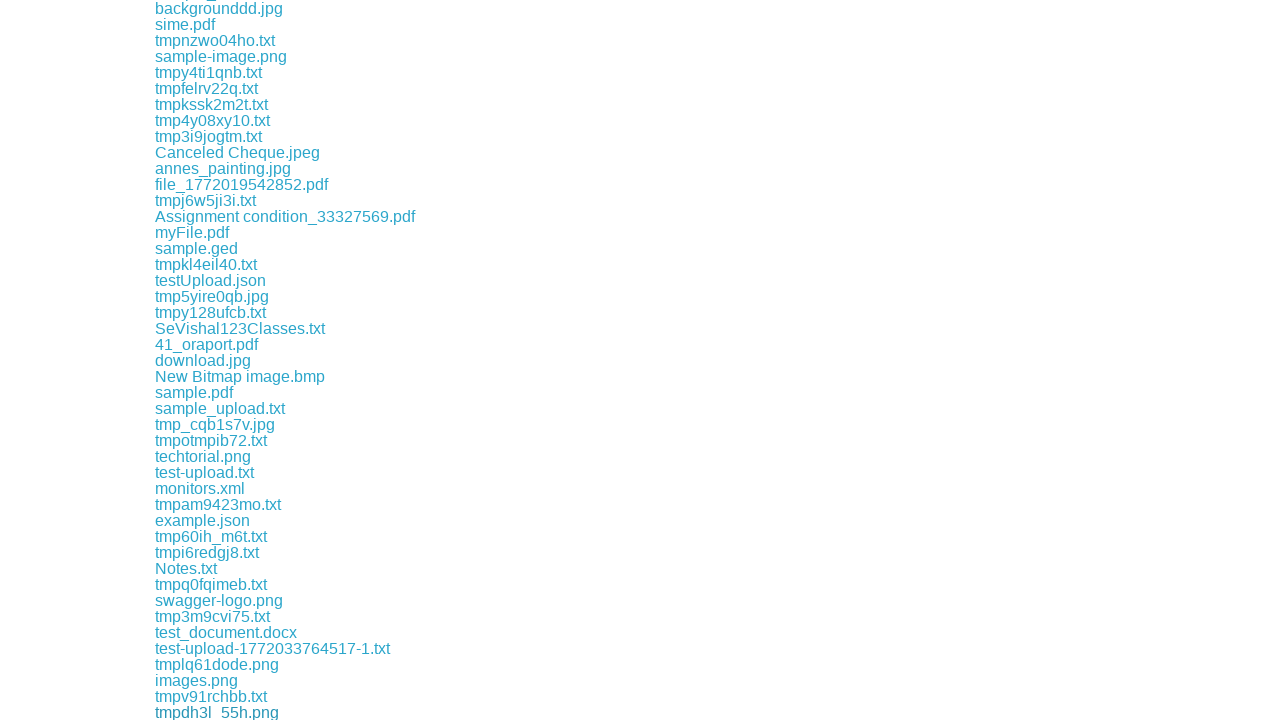

Clicked a download link to initiate file download at (212, 712) on a >> nth=264
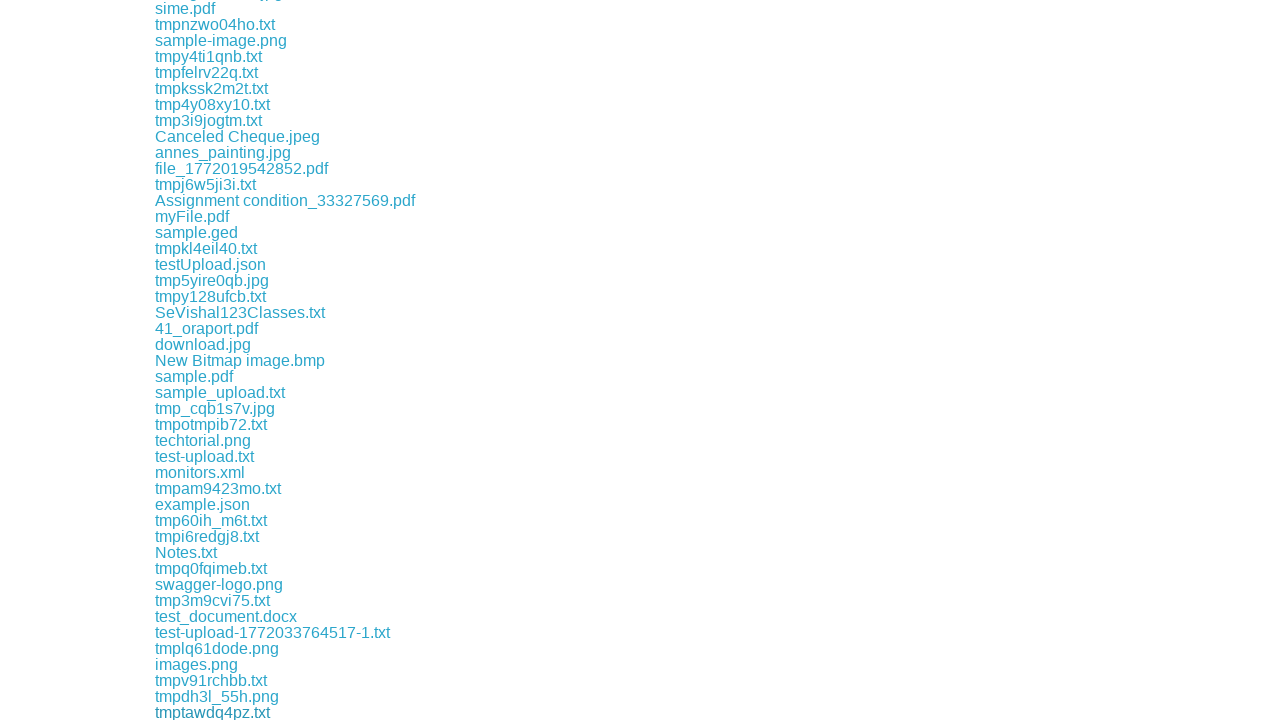

Clicked a download link to initiate file download at (212, 712) on a >> nth=265
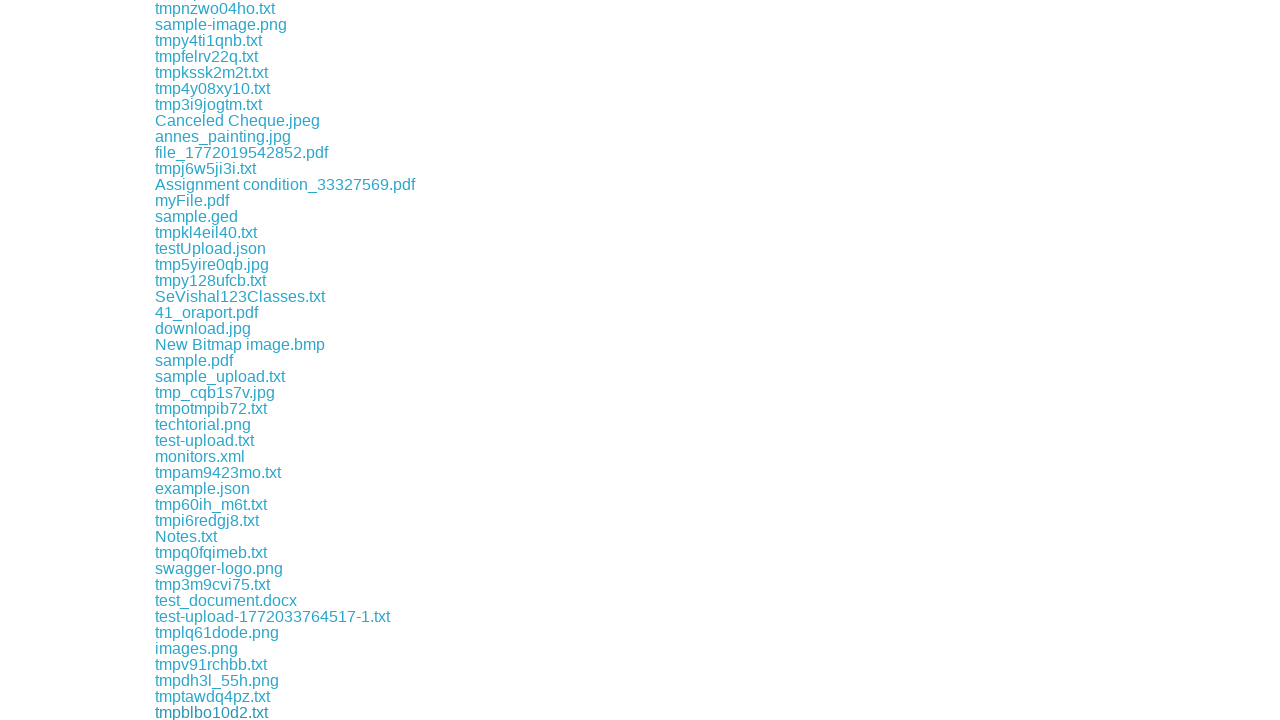

Clicked a download link to initiate file download at (210, 712) on a >> nth=266
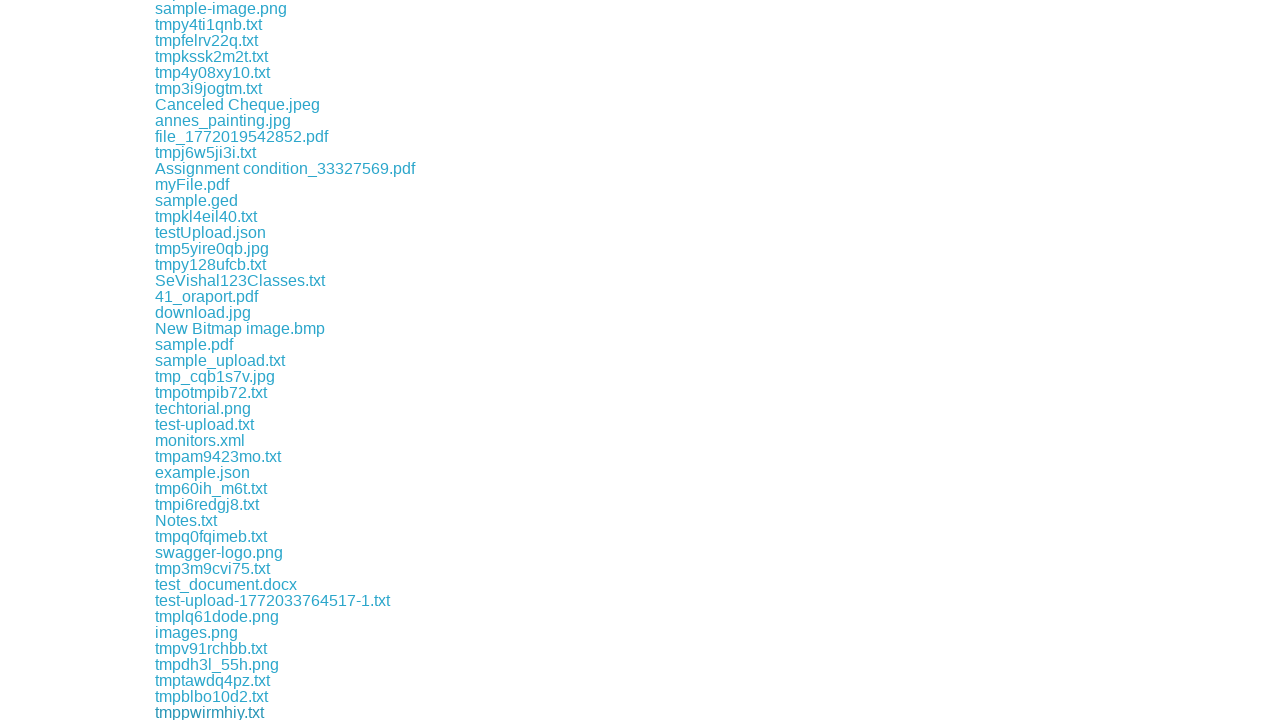

Clicked a download link to initiate file download at (212, 712) on a >> nth=267
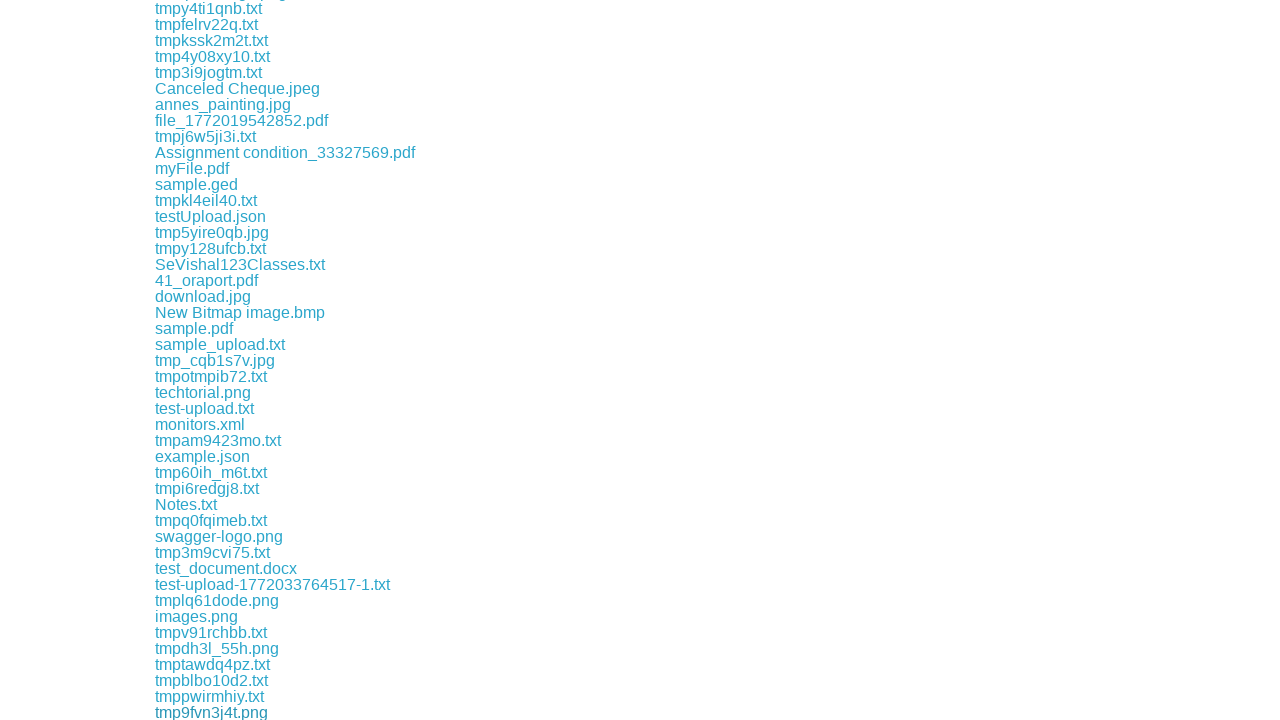

Clicked a download link to initiate file download at (214, 712) on a >> nth=268
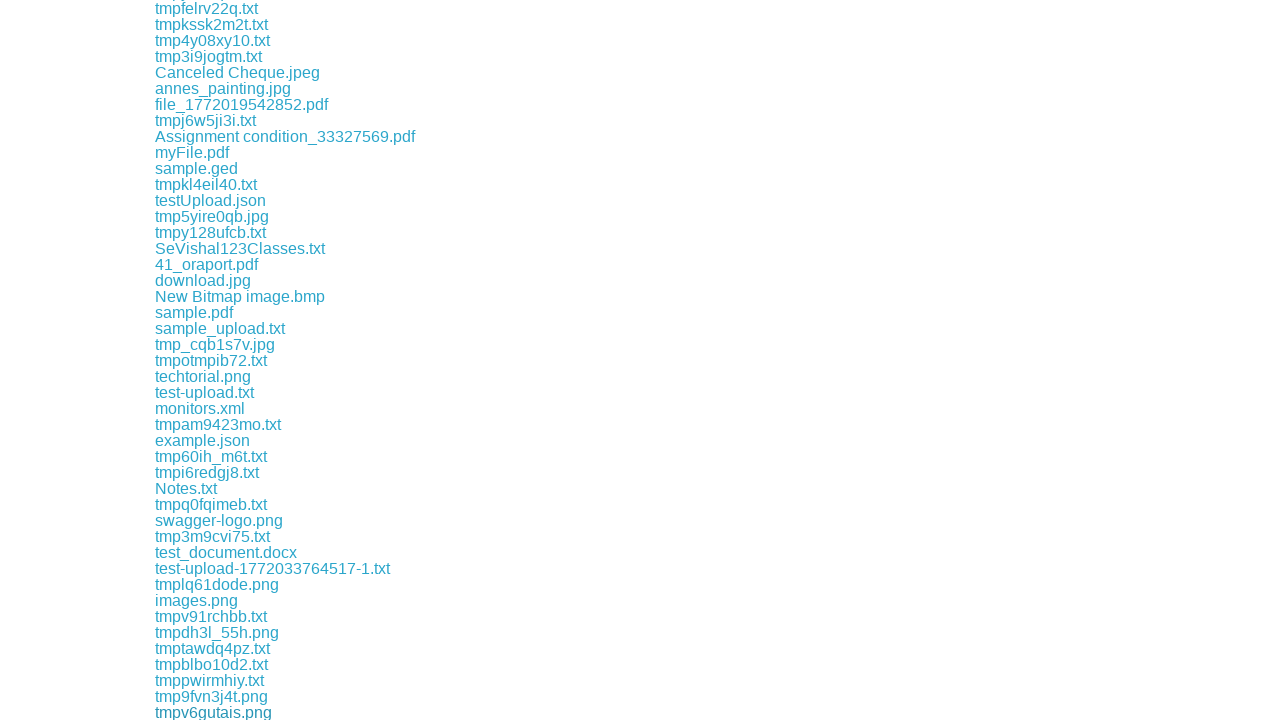

Clicked a download link to initiate file download at (292, 712) on a >> nth=269
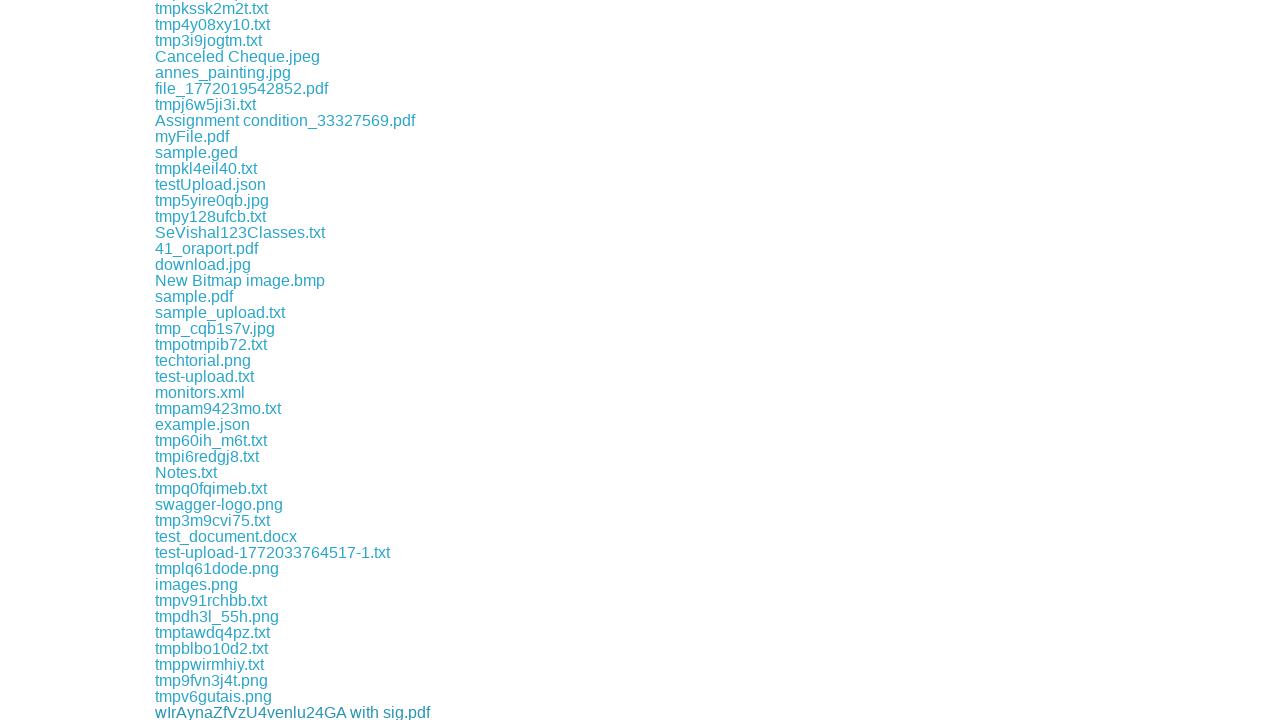

Clicked a download link to initiate file download at (214, 712) on a >> nth=270
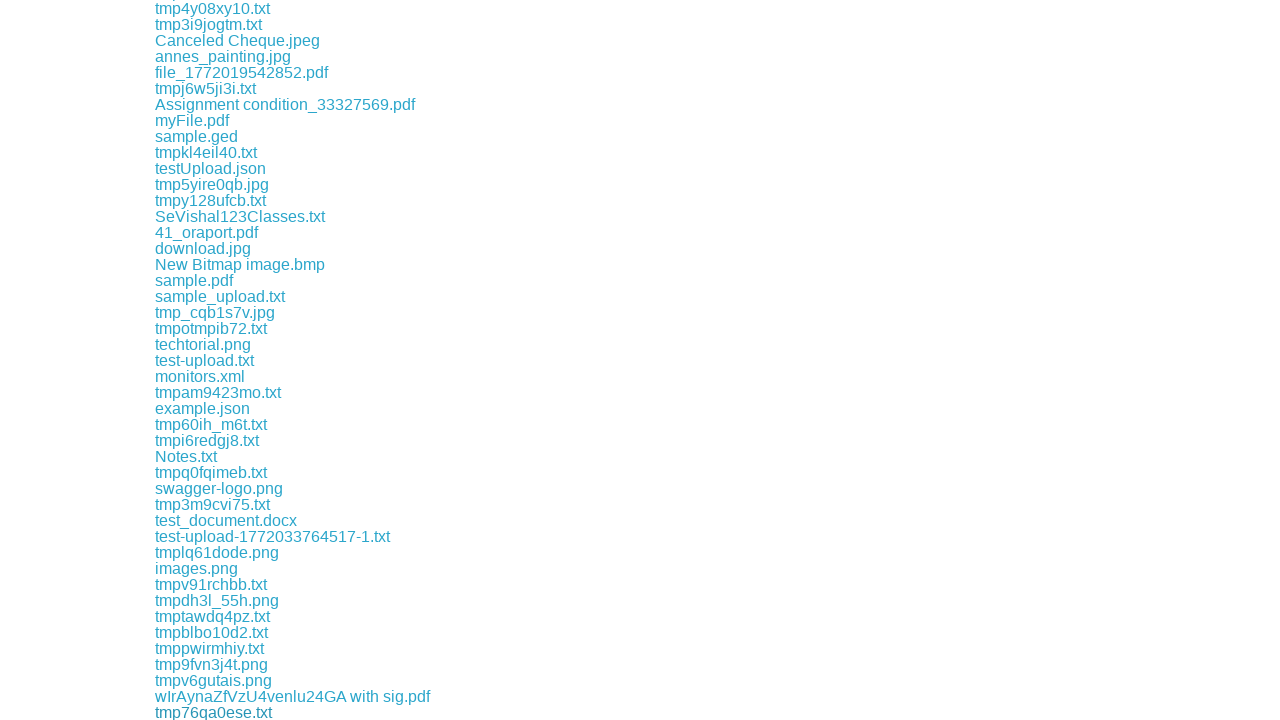

Clicked a download link to initiate file download at (198, 712) on a >> nth=271
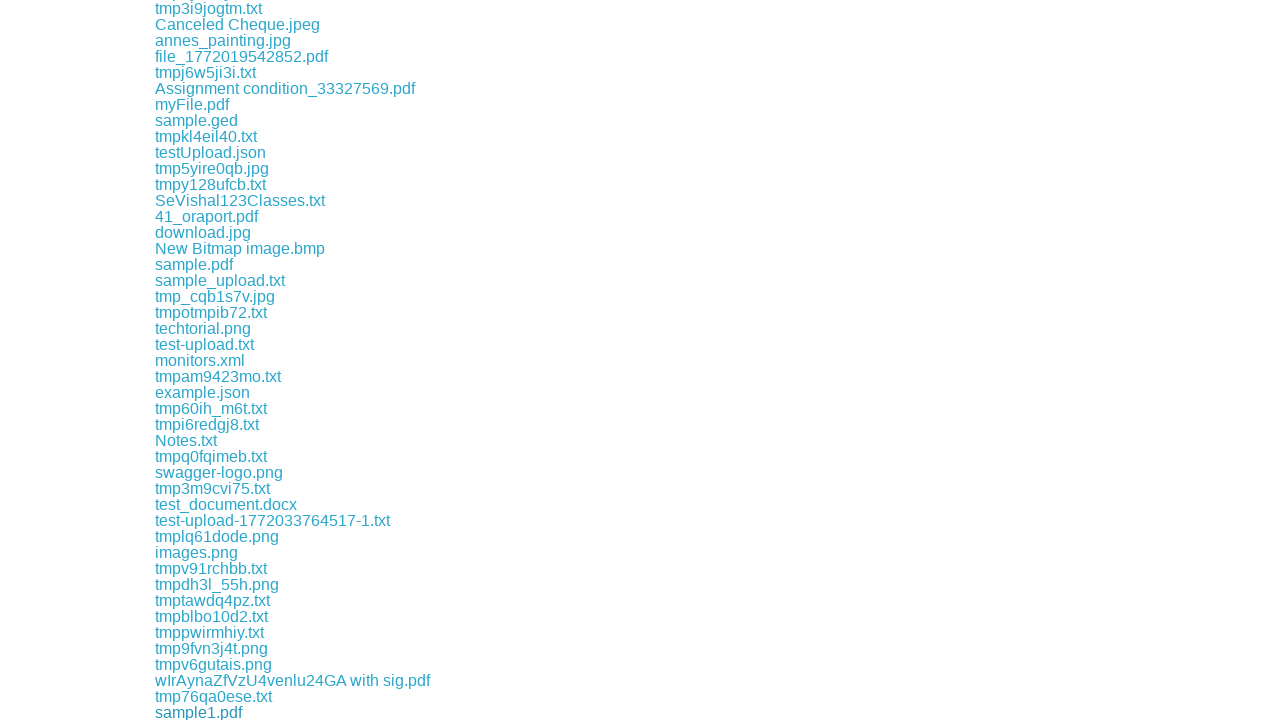

Clicked a download link to initiate file download at (216, 712) on a >> nth=272
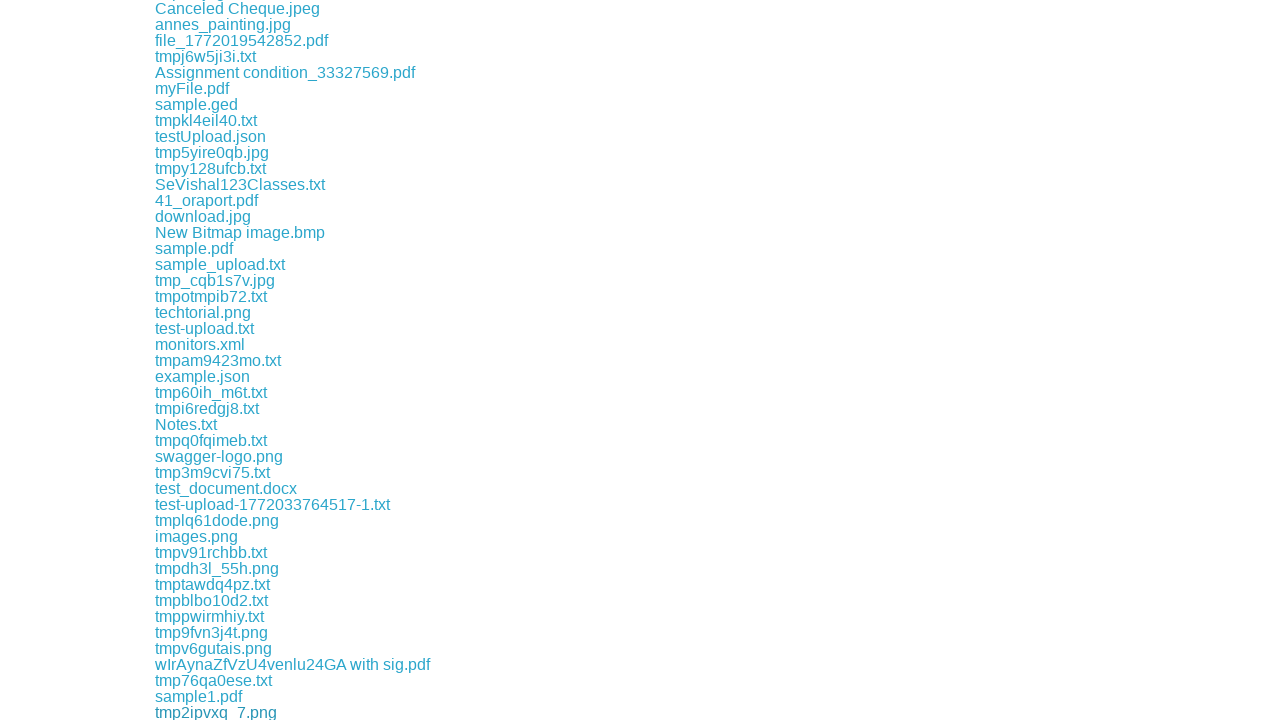

Clicked a download link to initiate file download at (300, 712) on a >> nth=273
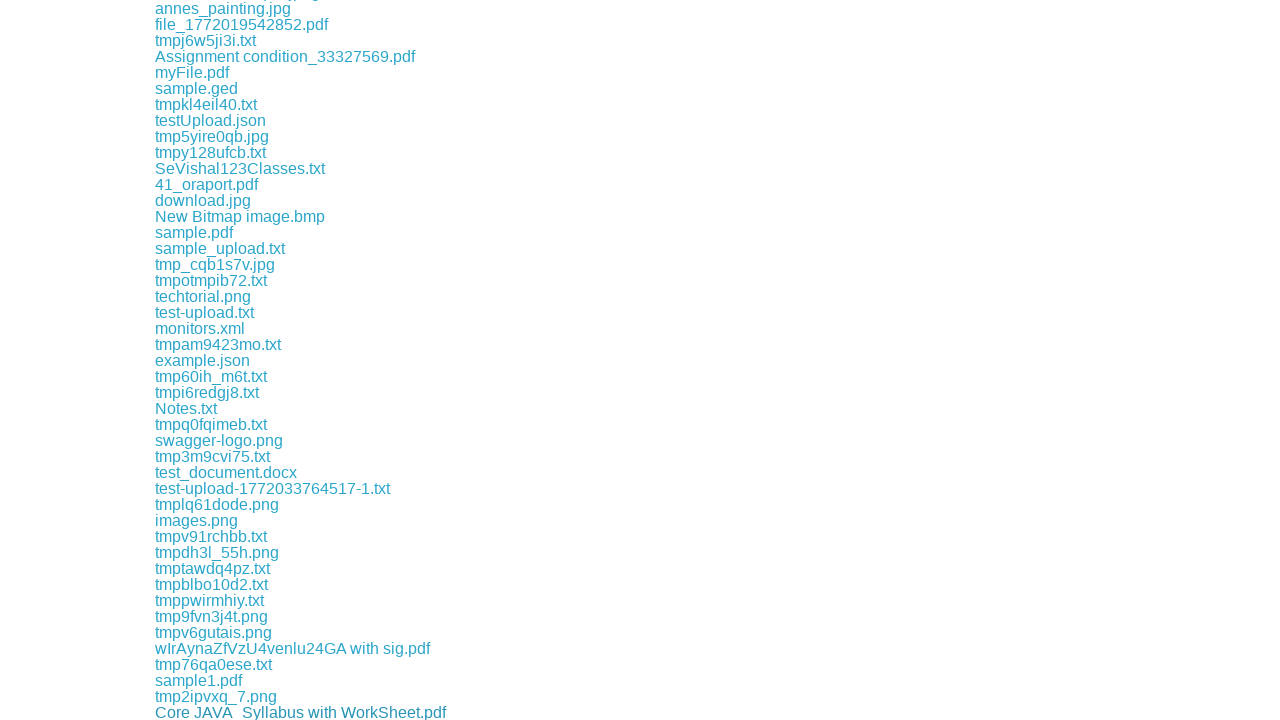

Clicked a download link to initiate file download at (211, 712) on a >> nth=274
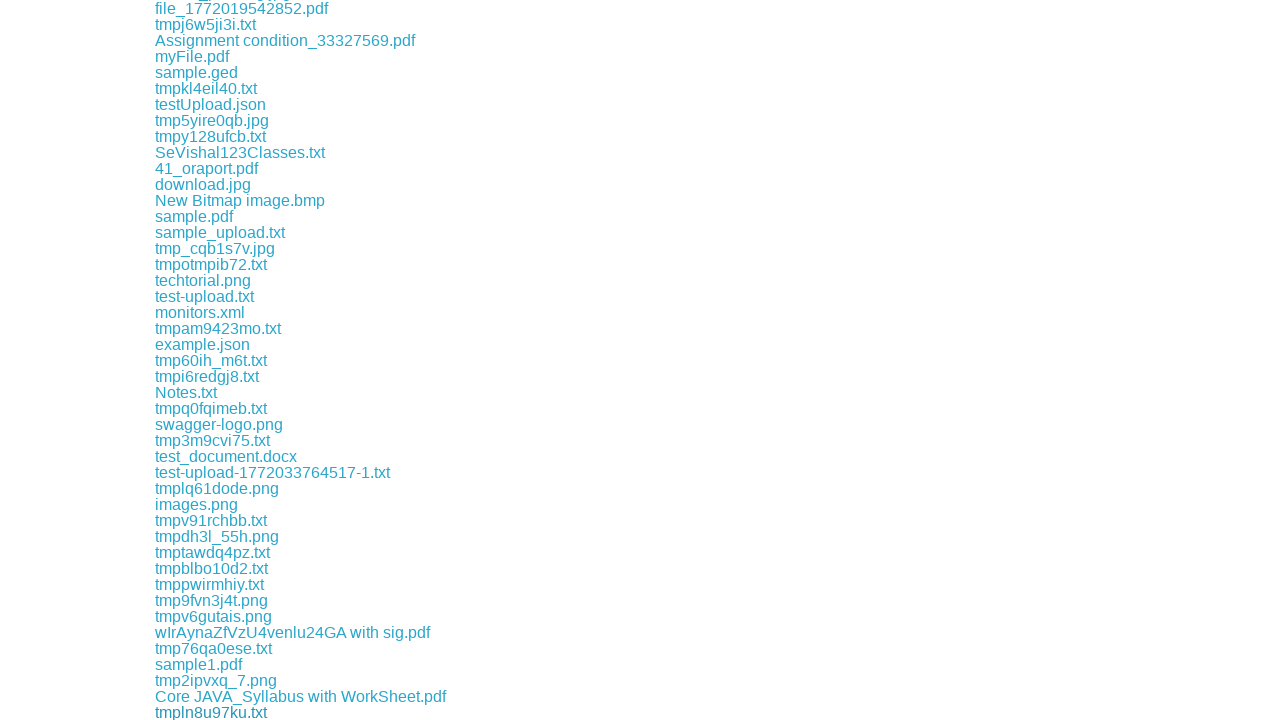

Clicked a download link to initiate file download at (211, 712) on a >> nth=275
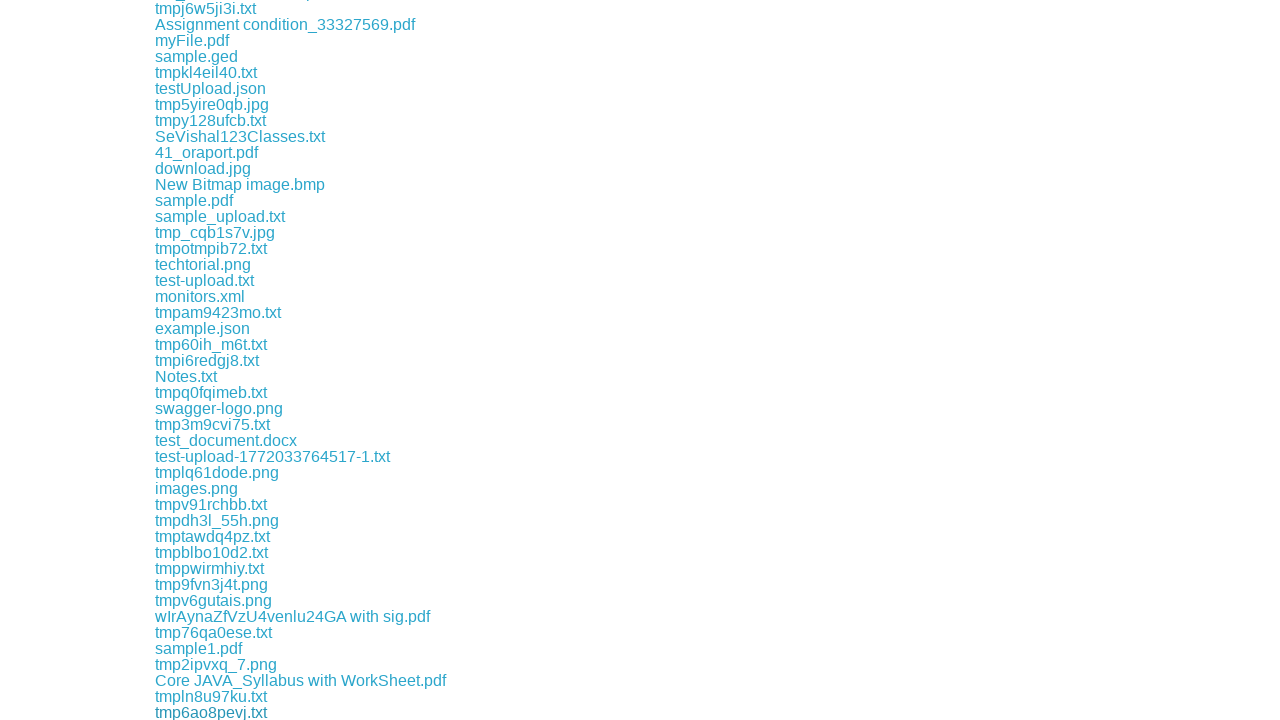

Clicked a download link to initiate file download at (209, 712) on a >> nth=276
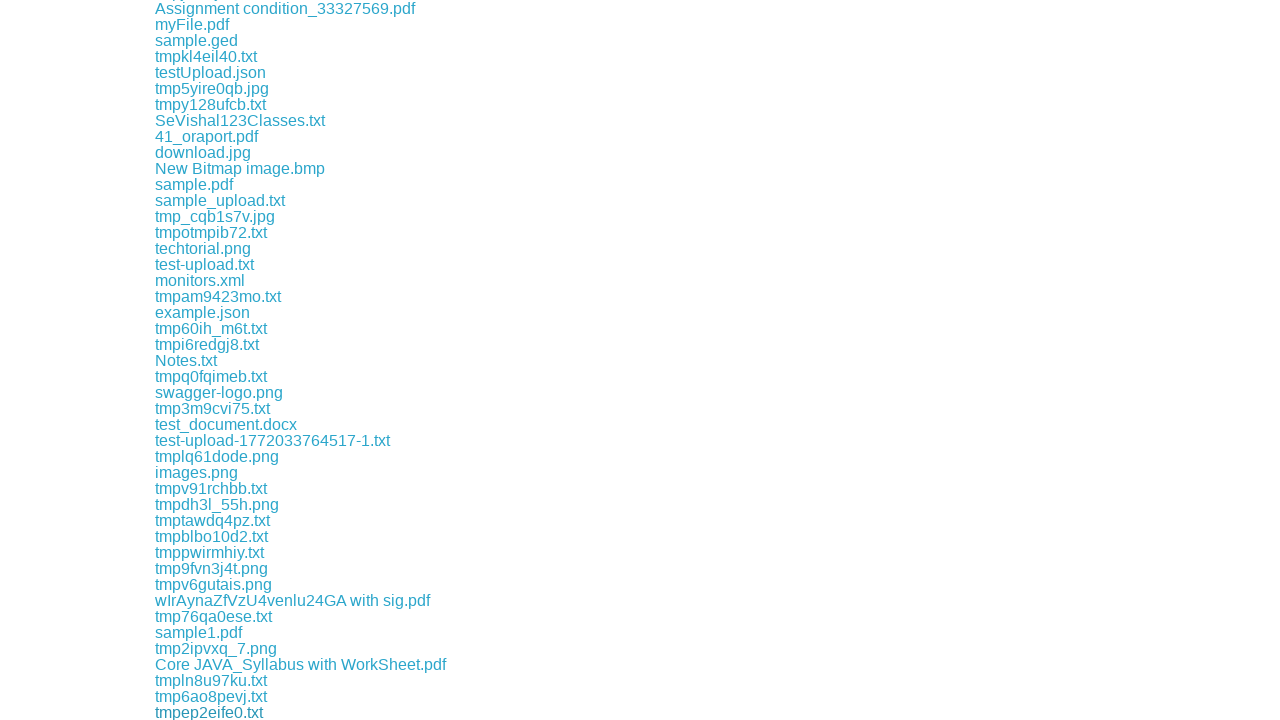

Clicked a download link to initiate file download at (242, 712) on a >> nth=277
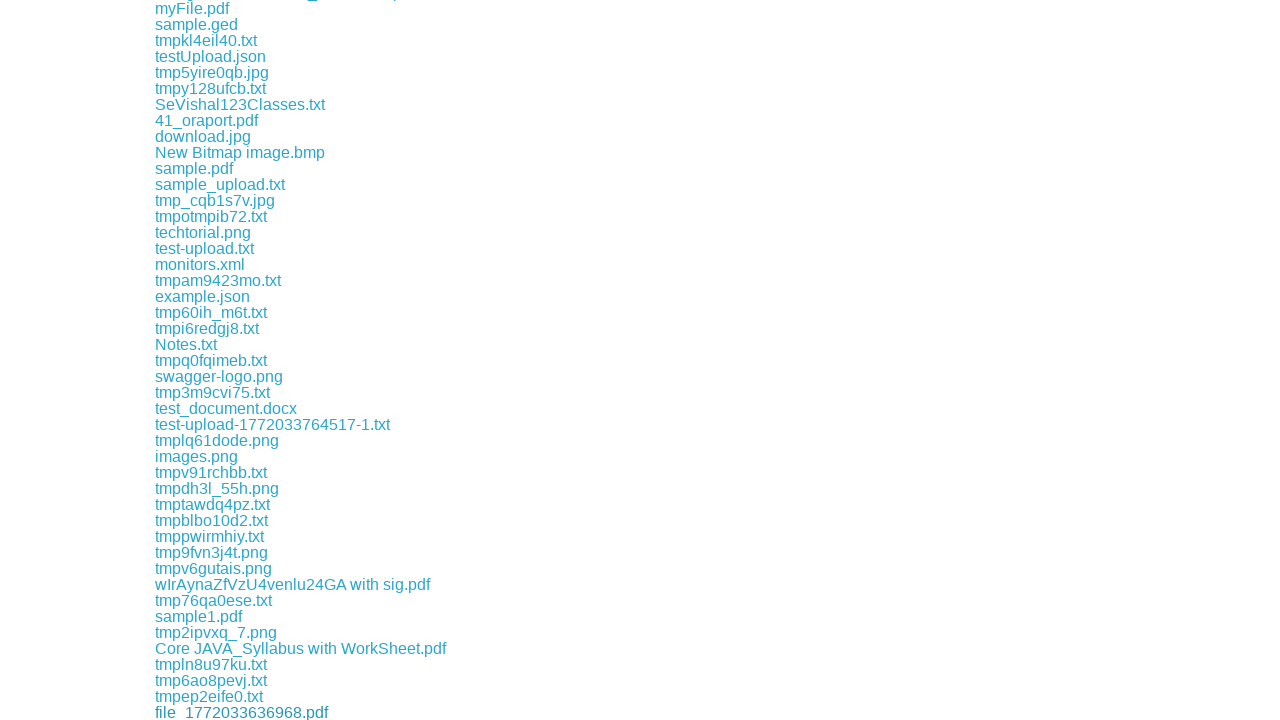

Clicked a download link to initiate file download at (213, 712) on a >> nth=278
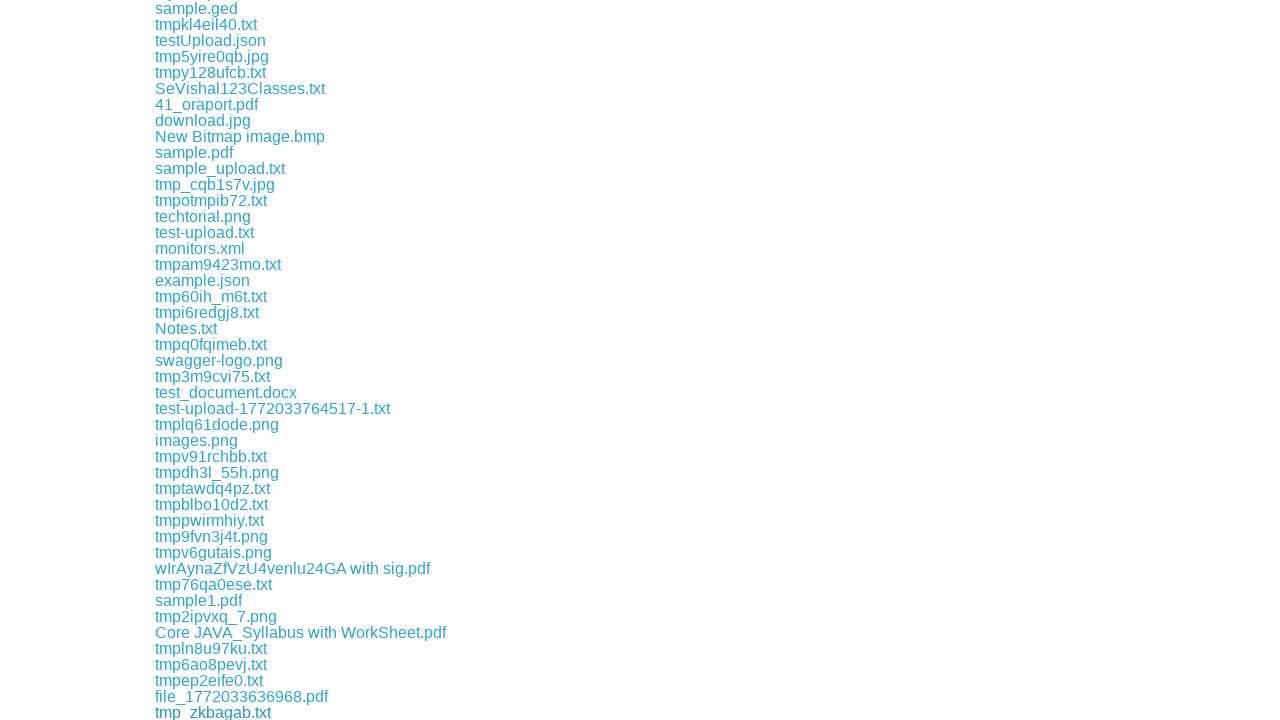

Clicked a download link to initiate file download at (208, 712) on a >> nth=279
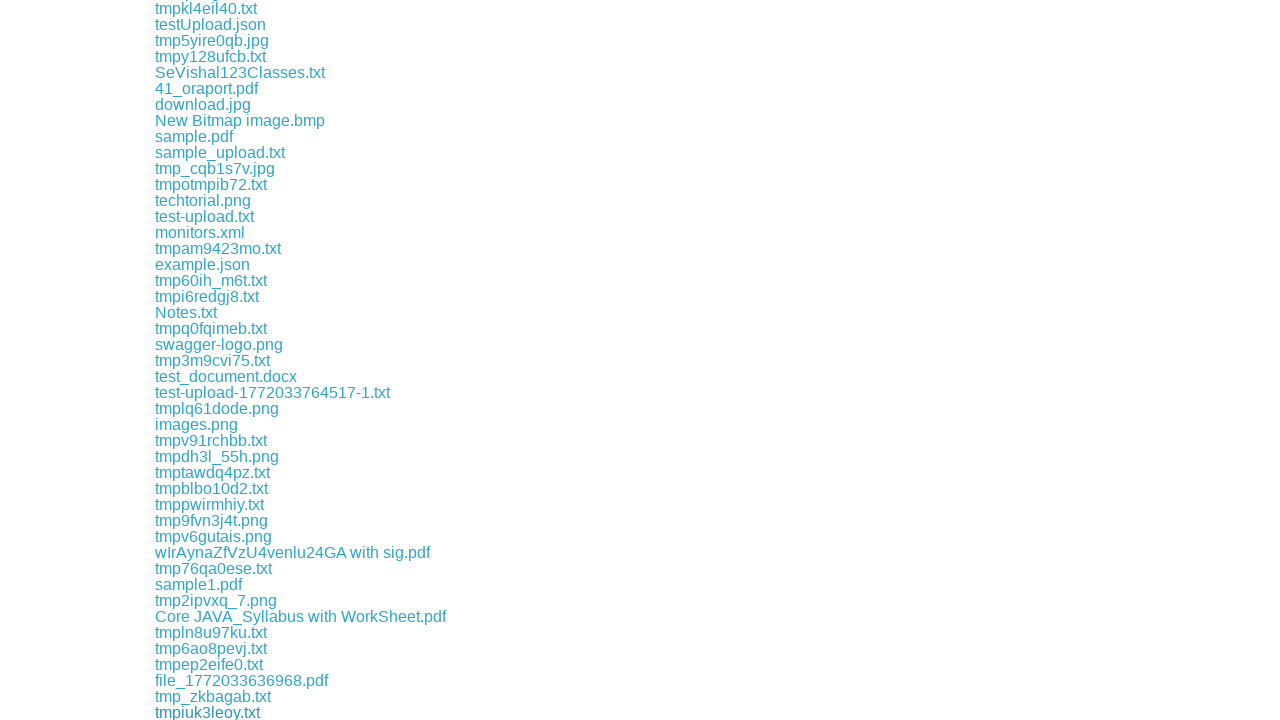

Clicked a download link to initiate file download at (214, 712) on a >> nth=280
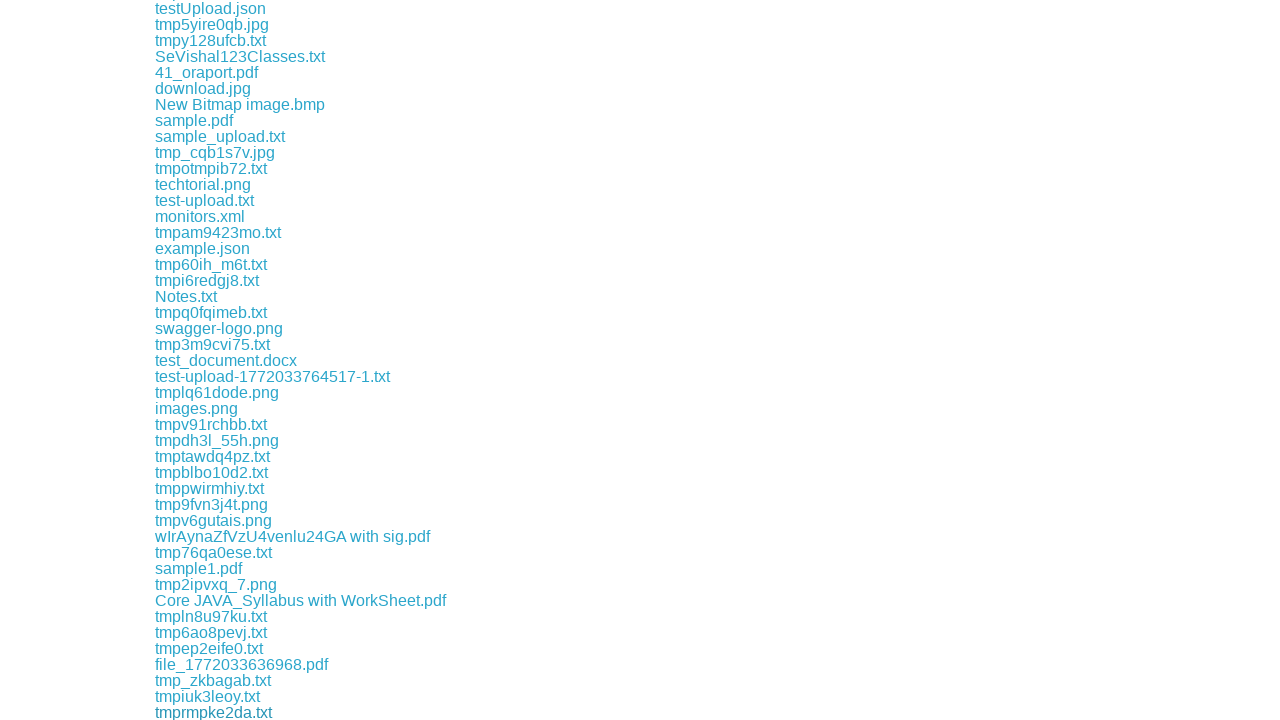

Clicked a download link to initiate file download at (212, 712) on a >> nth=281
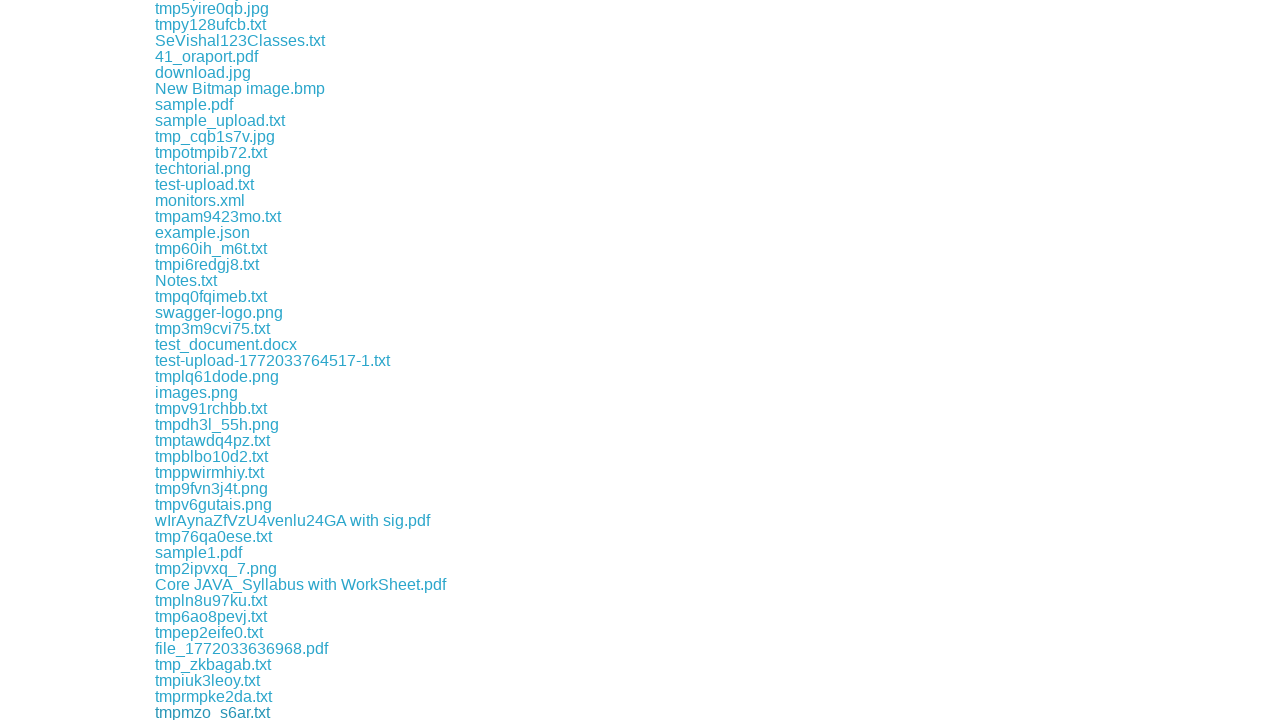

Clicked a download link to initiate file download at (208, 712) on a >> nth=282
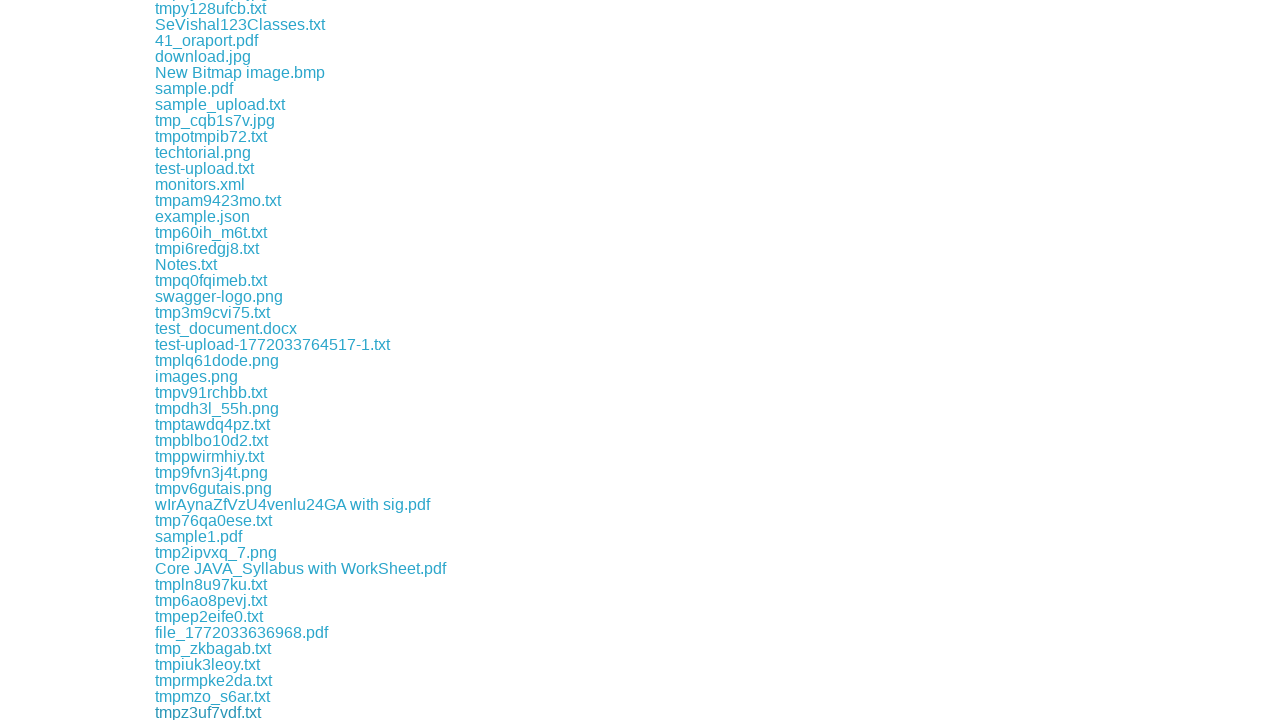

Clicked a download link to initiate file download at (183, 712) on a >> nth=283
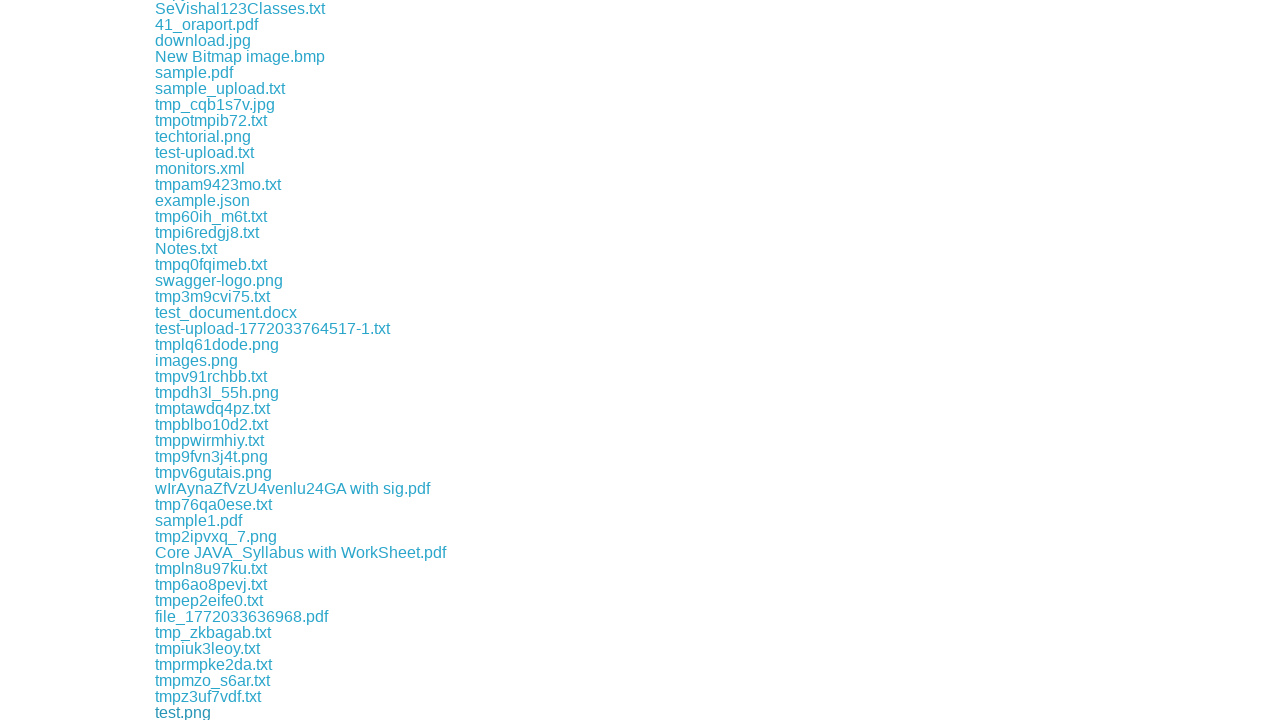

Clicked a download link to initiate file download at (312, 712) on a >> nth=284
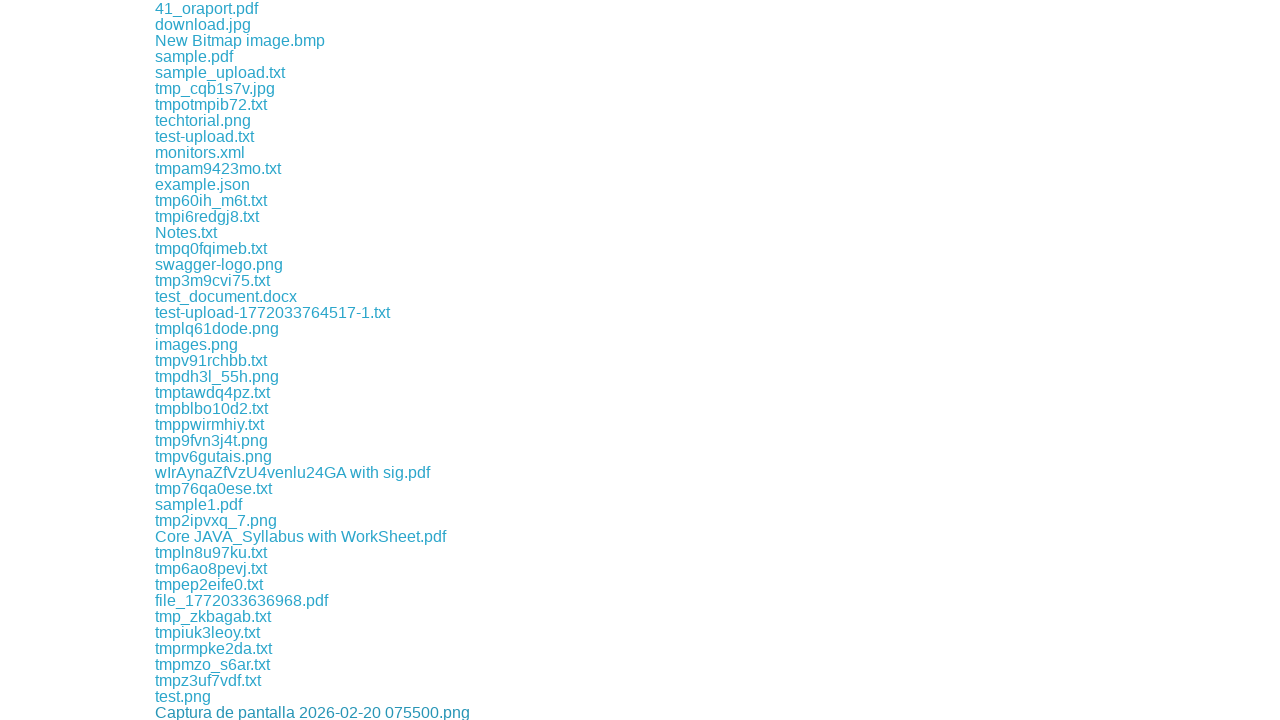

Clicked a download link to initiate file download at (209, 712) on a >> nth=285
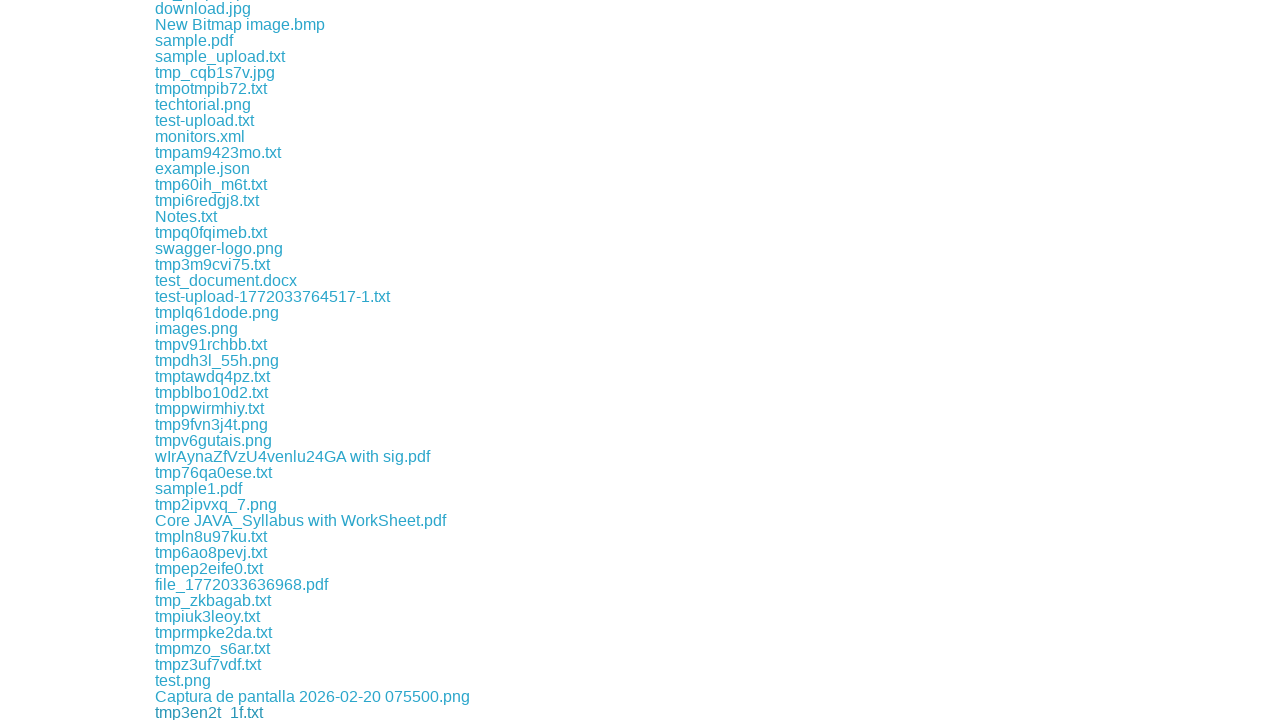

Clicked a download link to initiate file download at (296, 712) on a >> nth=286
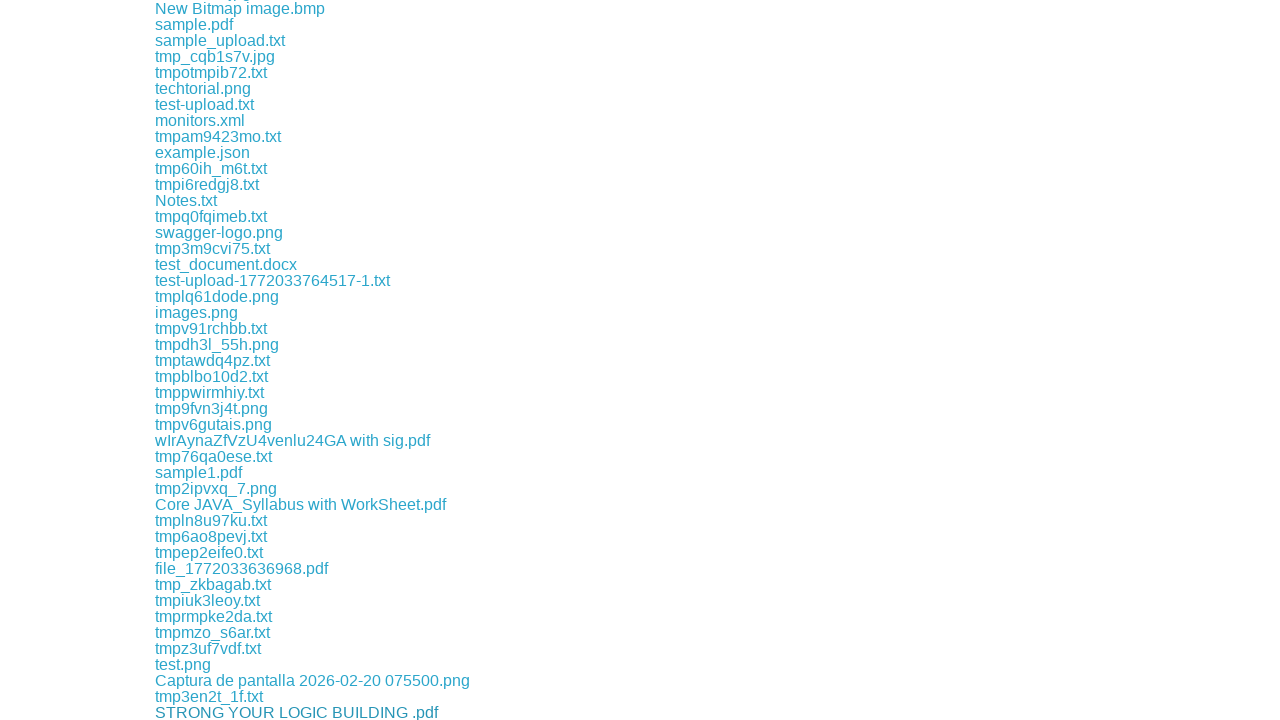

Clicked a download link to initiate file download at (210, 712) on a >> nth=287
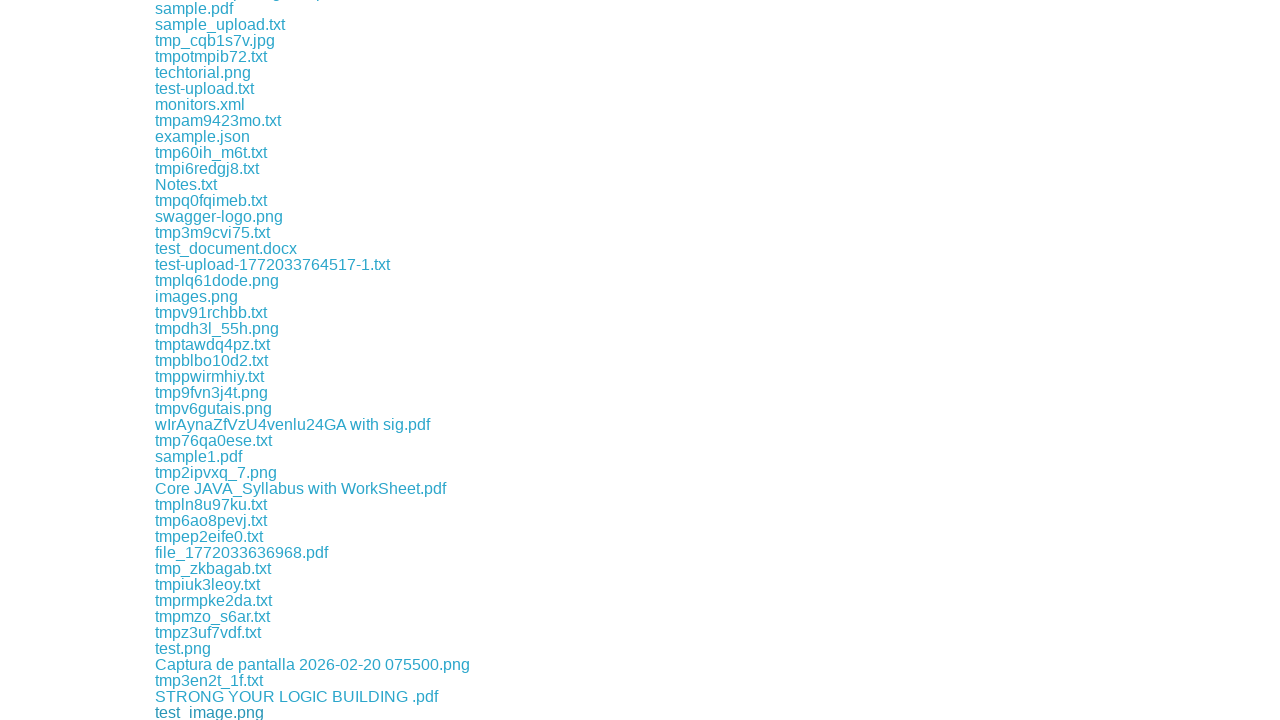

Clicked a download link to initiate file download at (246, 712) on a >> nth=288
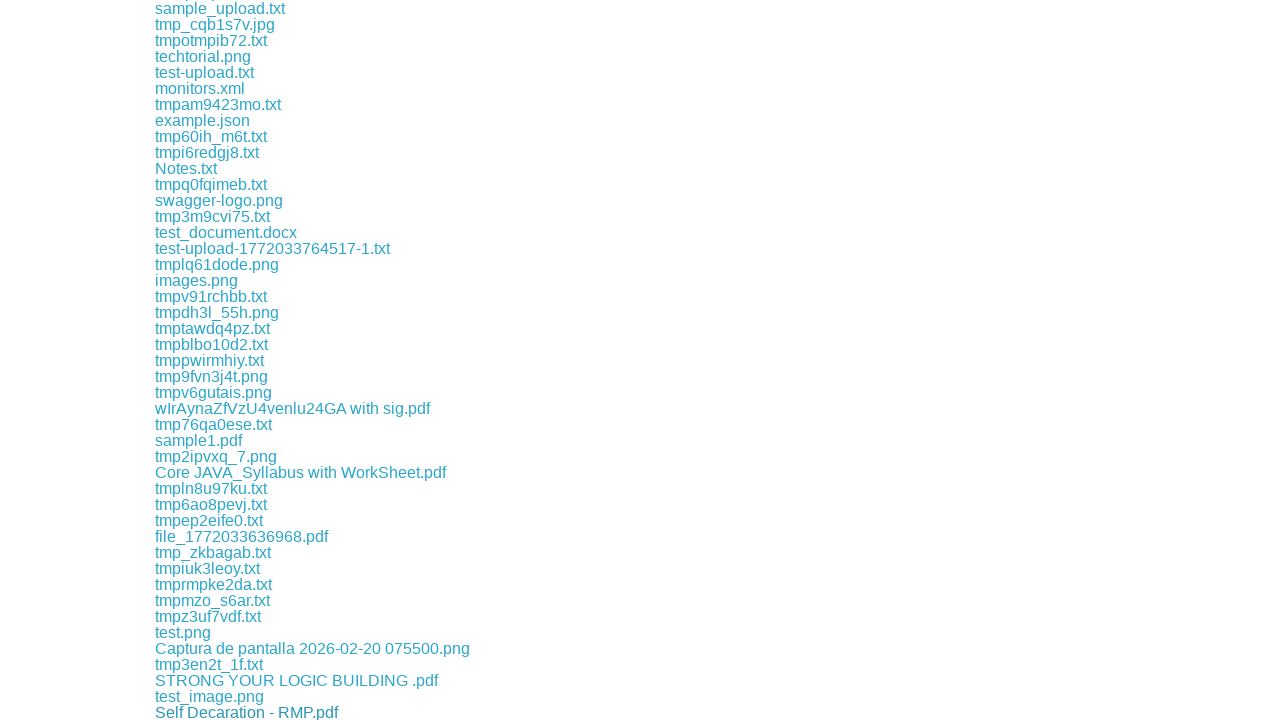

Clicked a download link to initiate file download at (242, 712) on a >> nth=289
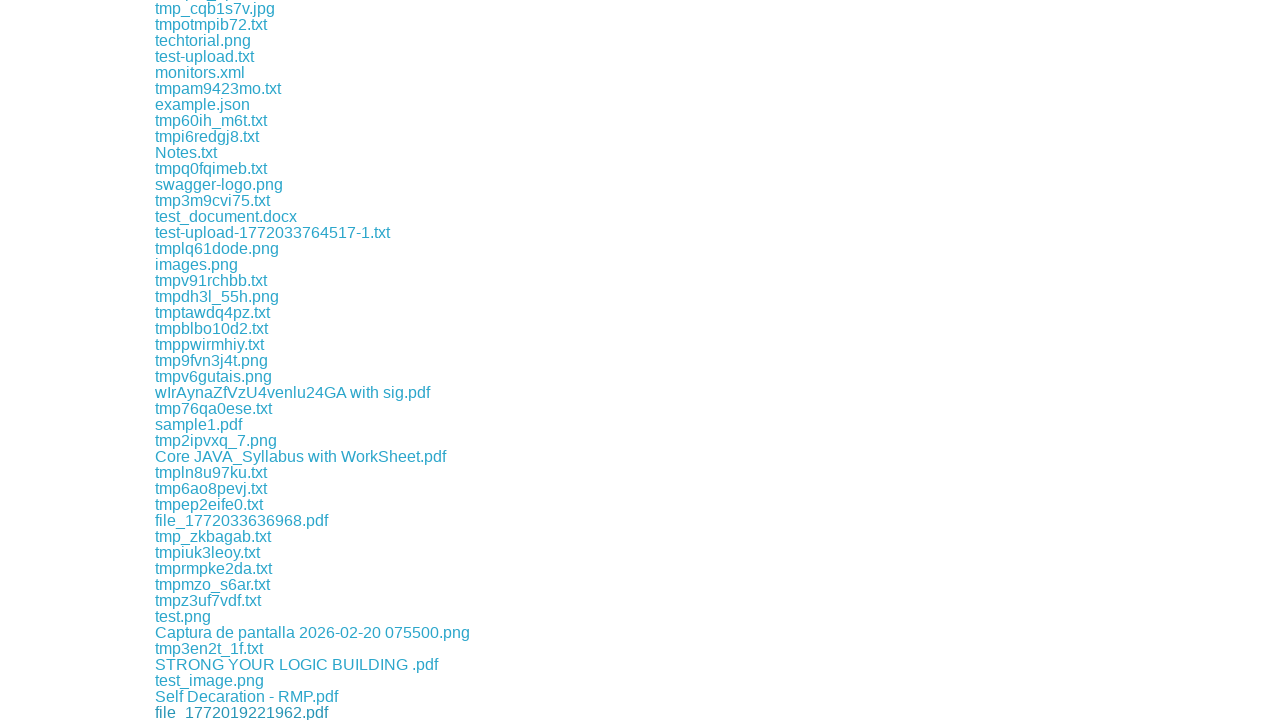

Clicked a download link to initiate file download at (206, 712) on a >> nth=290
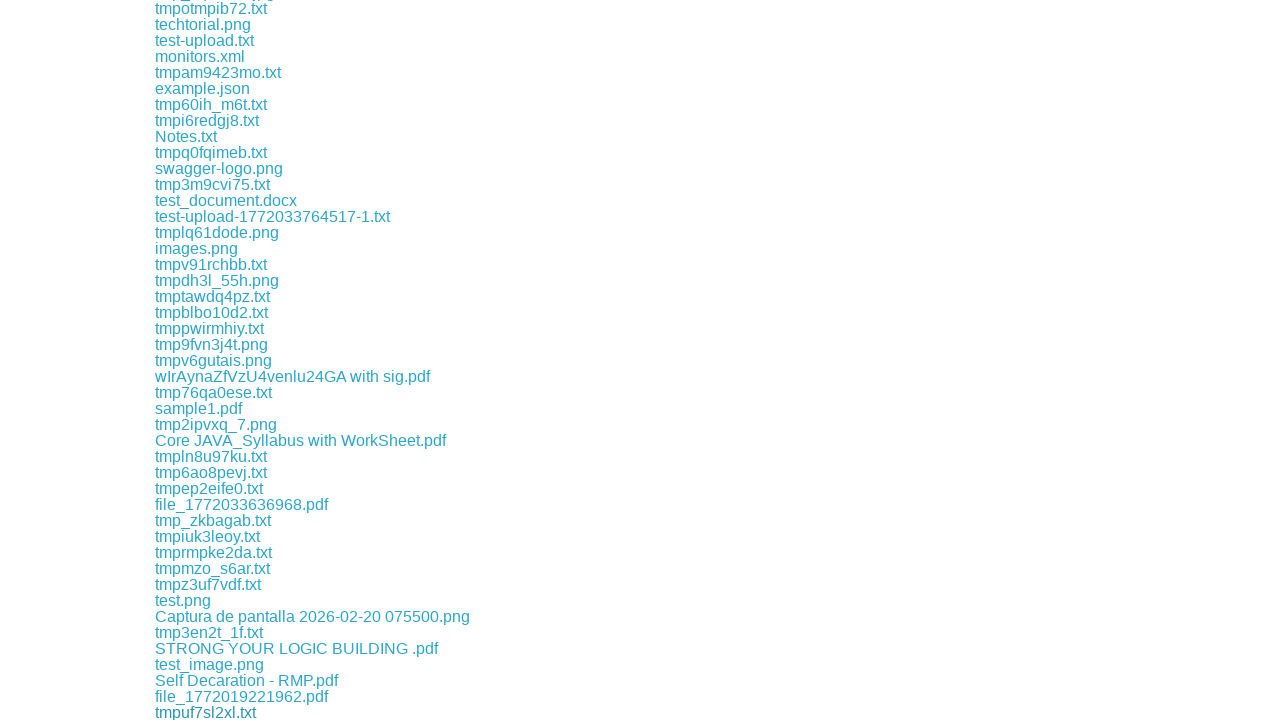

Clicked a download link to initiate file download at (204, 712) on a >> nth=291
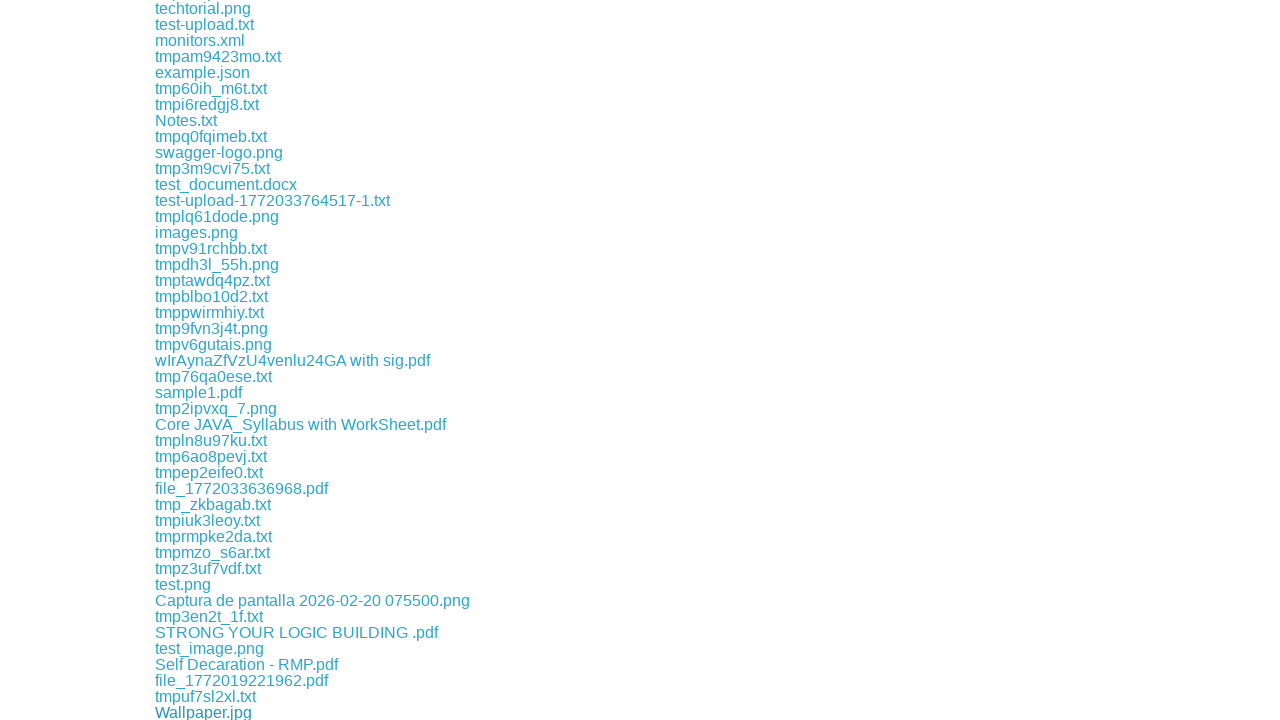

Clicked a download link to initiate file download at (198, 712) on a >> nth=292
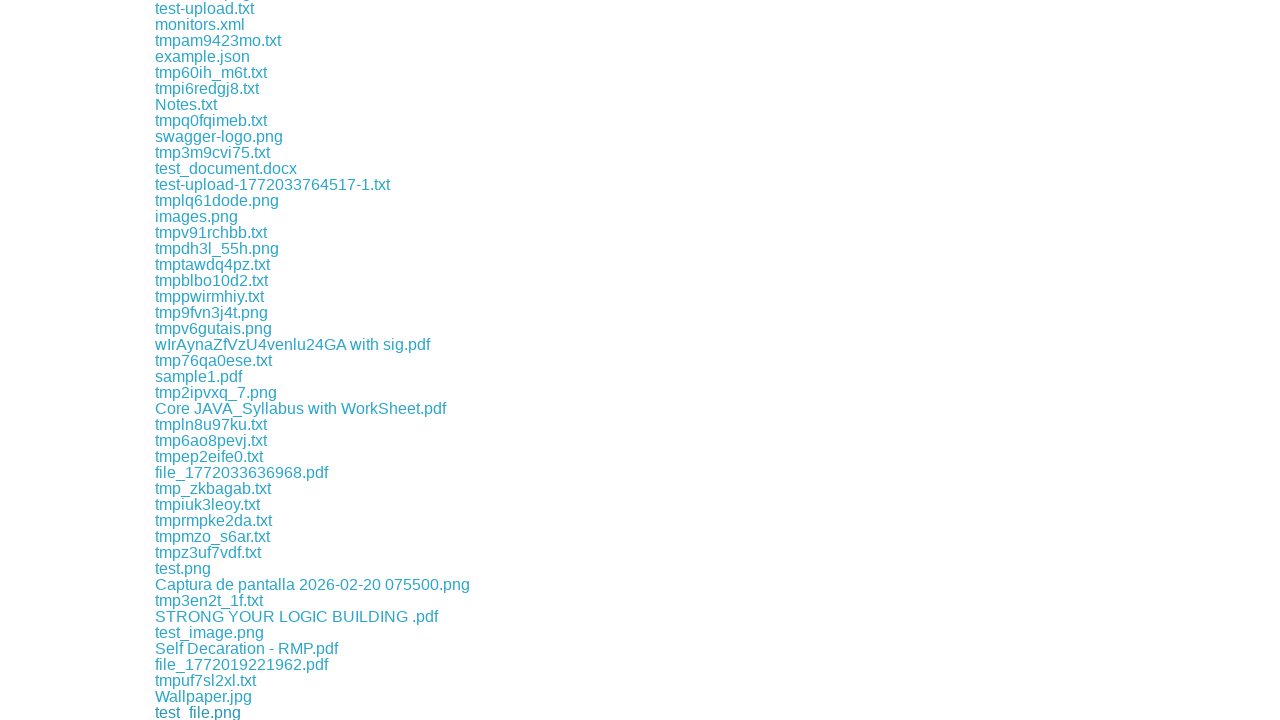

Clicked a download link to initiate file download at (209, 712) on a >> nth=293
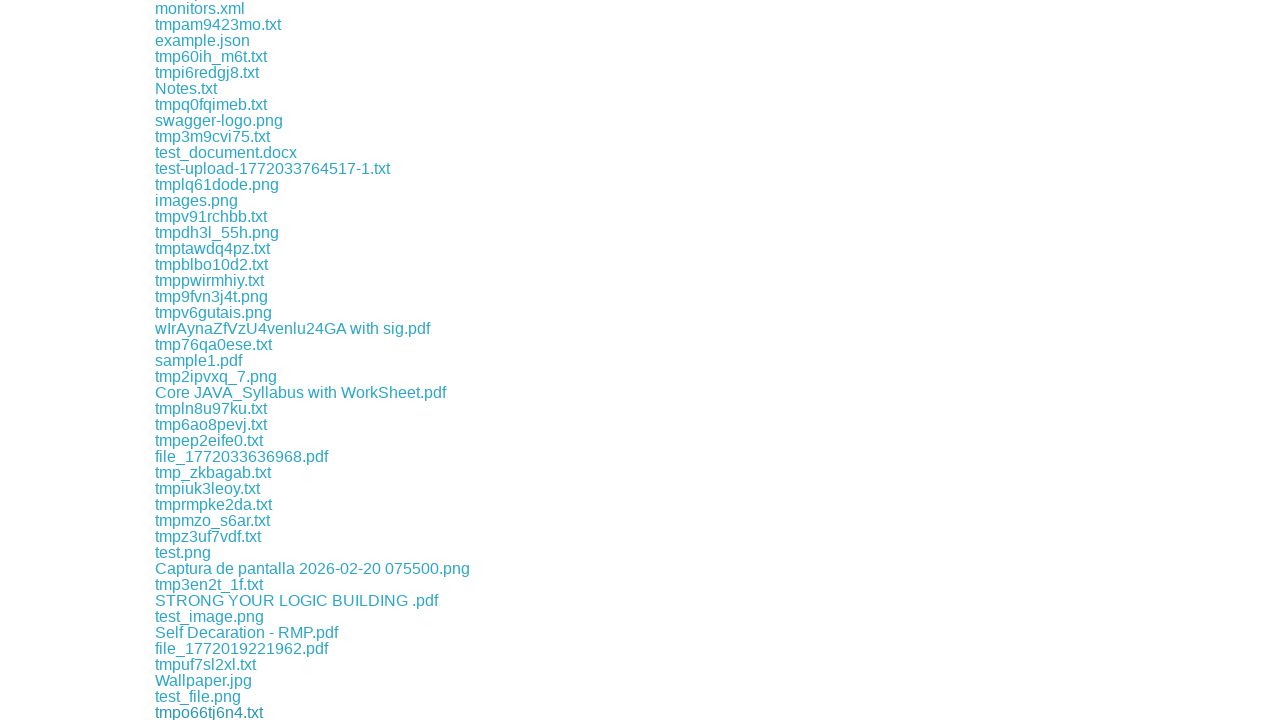

Clicked a download link to initiate file download at (214, 712) on a >> nth=294
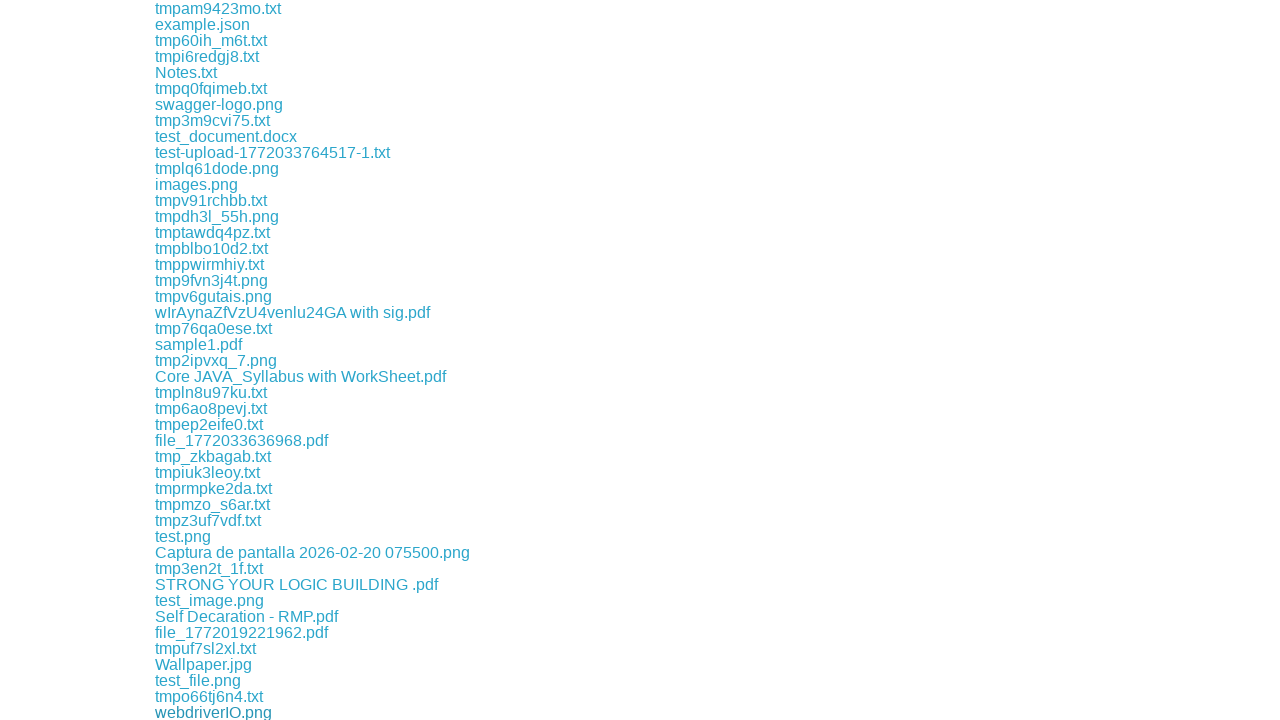

Clicked a download link to initiate file download at (327, 712) on a >> nth=295
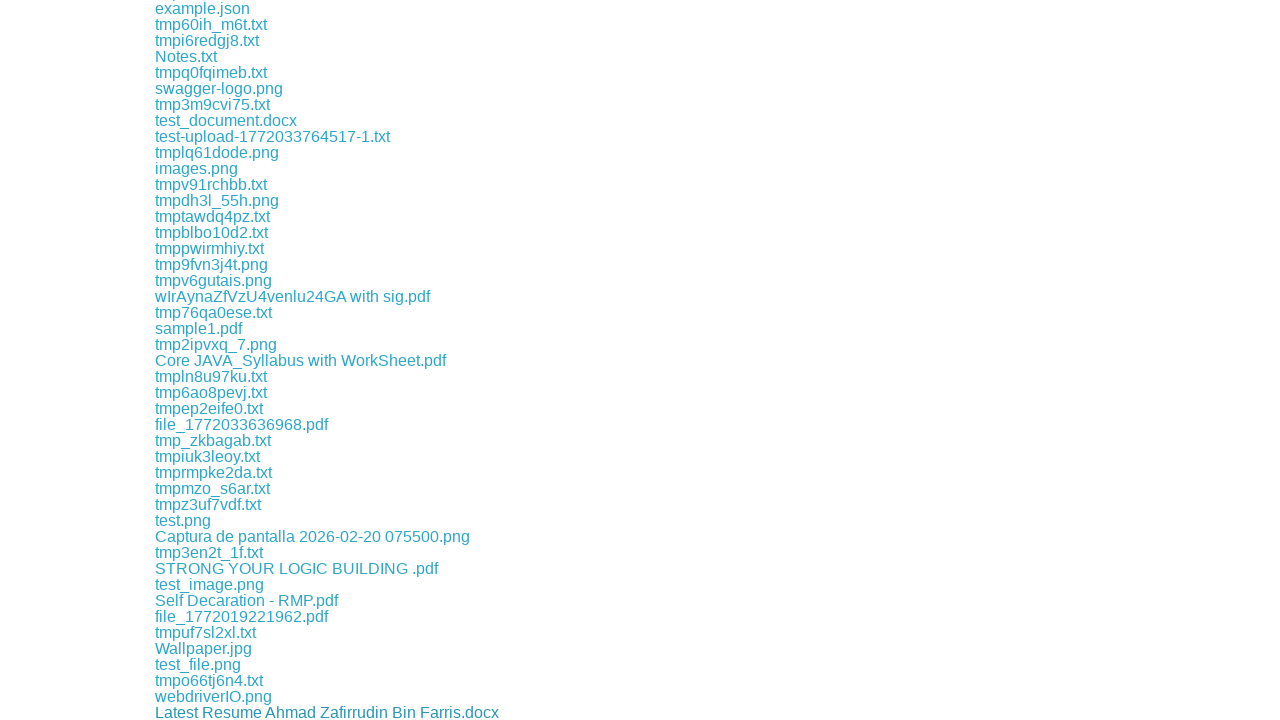

Clicked a download link to initiate file download at (208, 712) on a >> nth=296
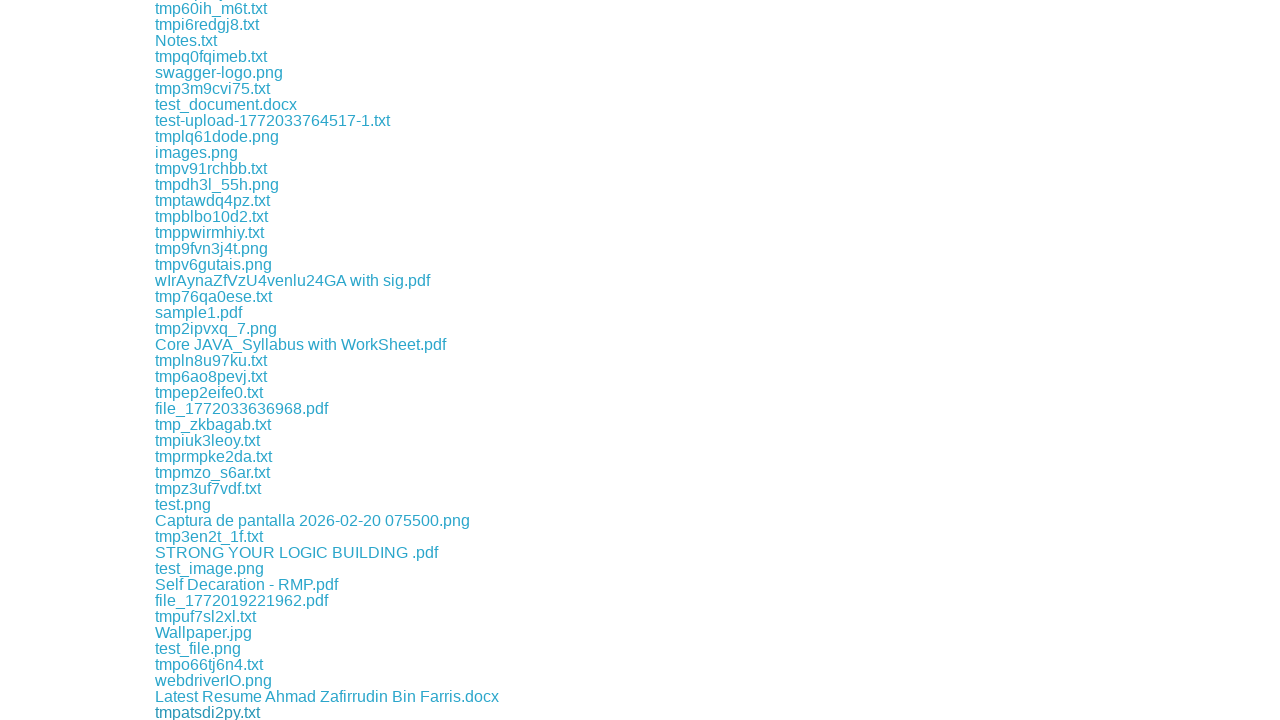

Clicked a download link to initiate file download at (180, 712) on a >> nth=297
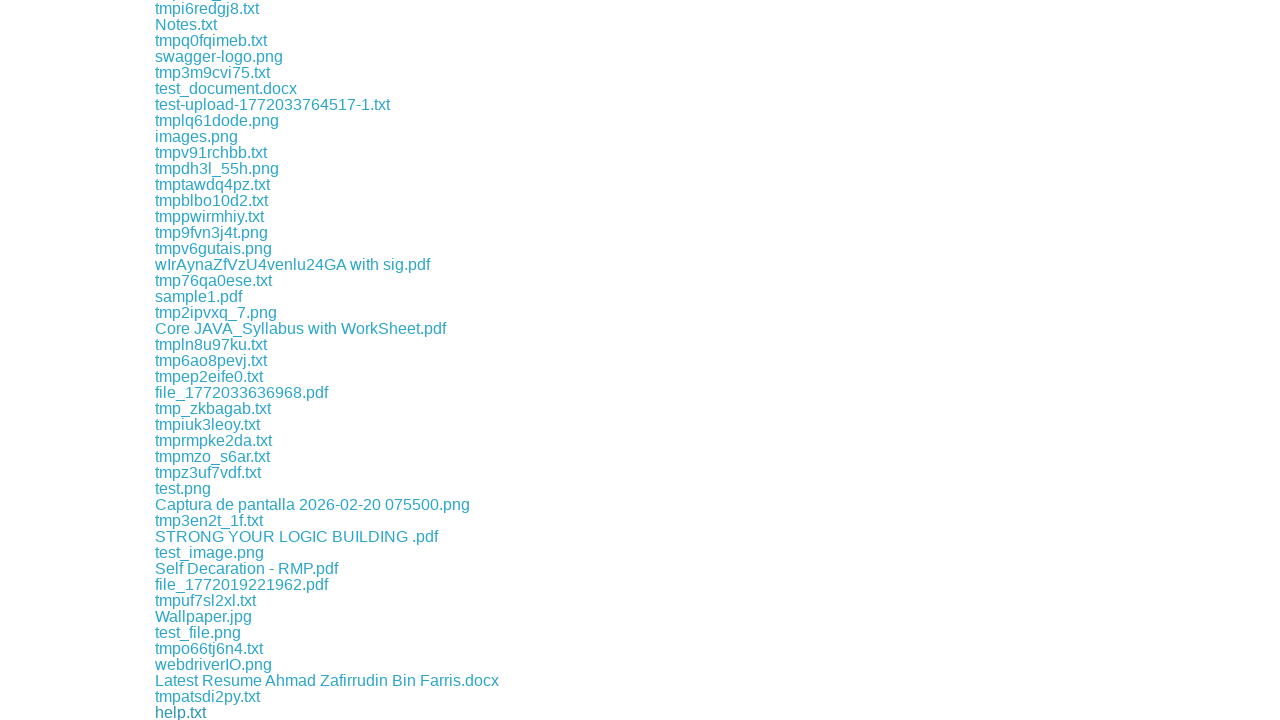

Clicked a download link to initiate file download at (214, 712) on a >> nth=298
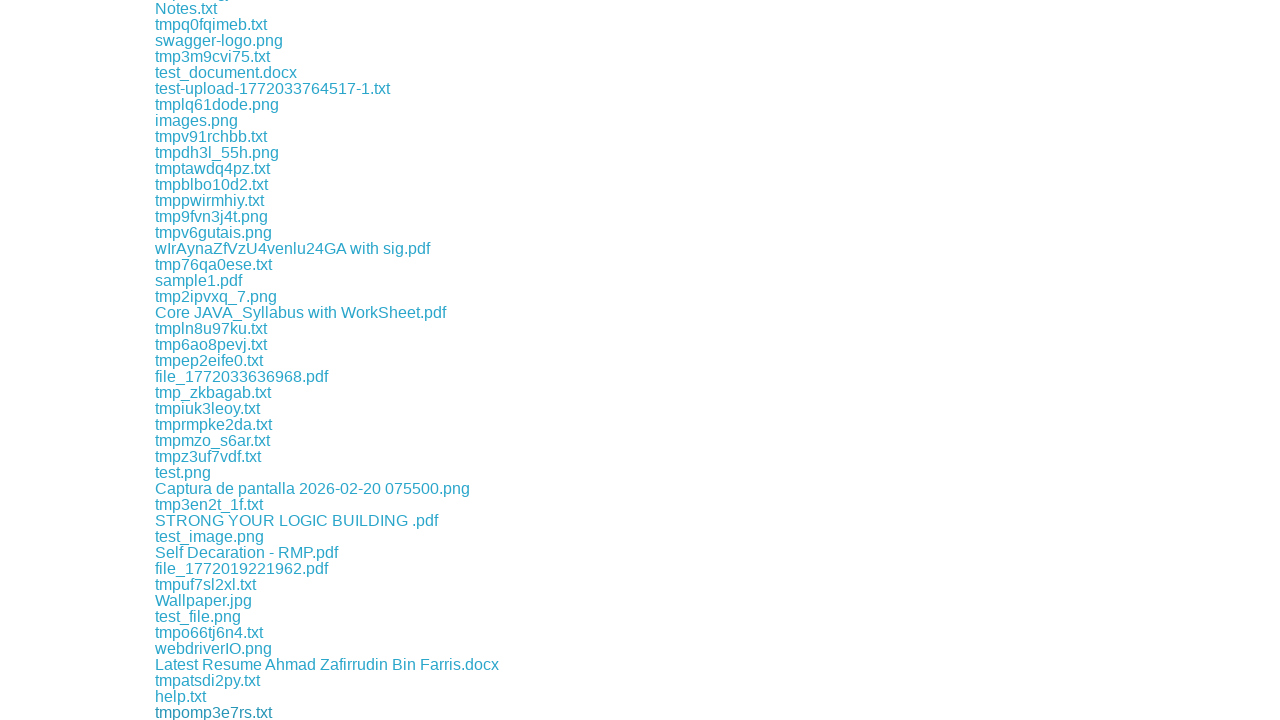

Clicked a download link to initiate file download at (272, 712) on a >> nth=299
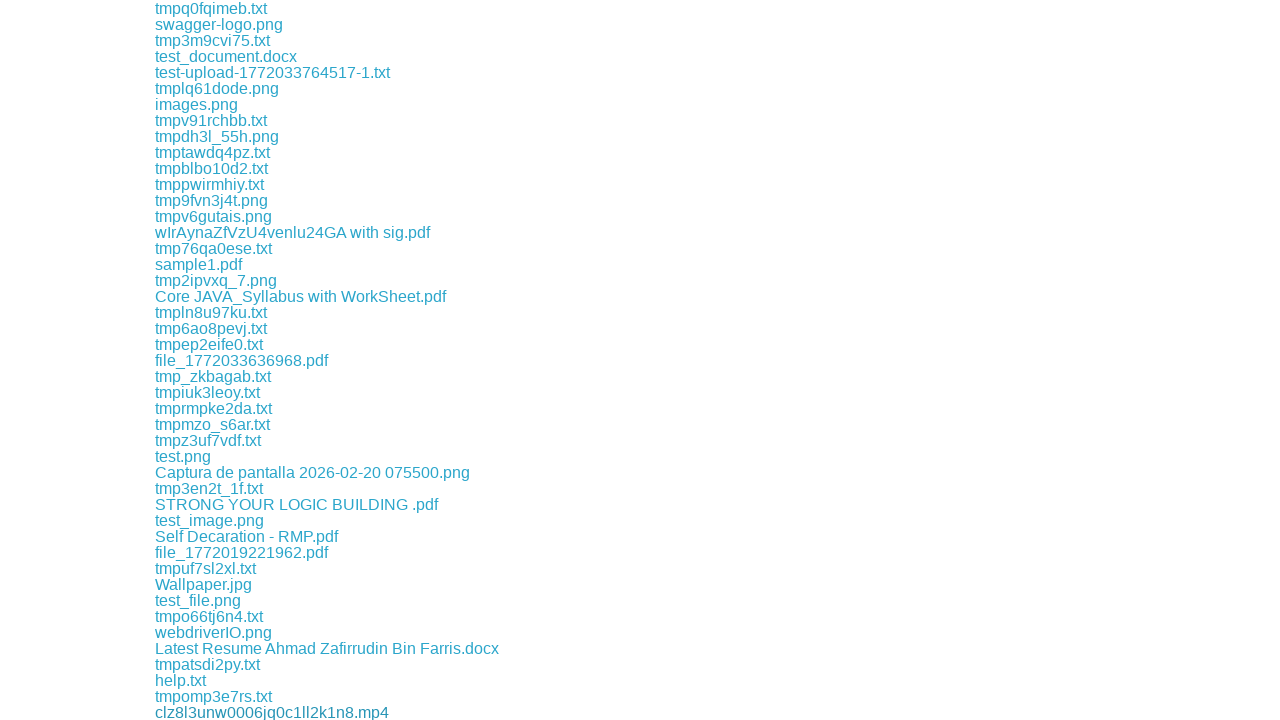

Clicked a download link to initiate file download at (329, 712) on a >> nth=300
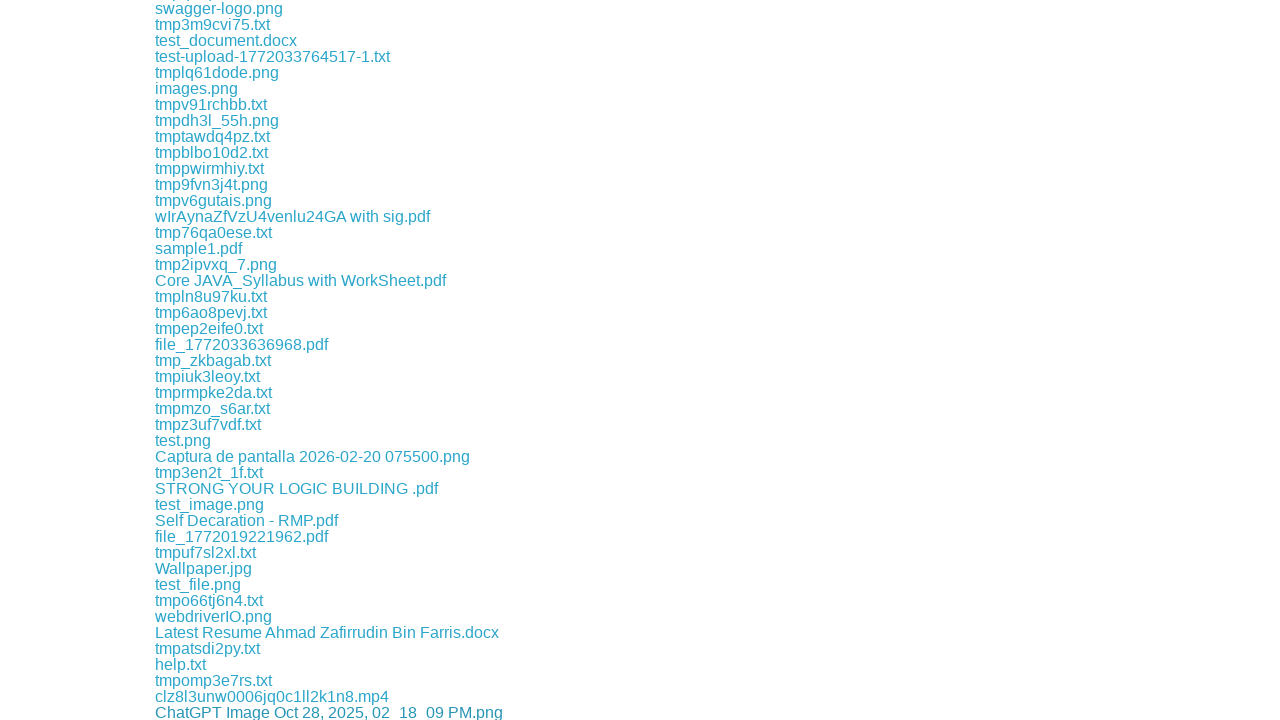

Clicked a download link to initiate file download at (239, 712) on a >> nth=301
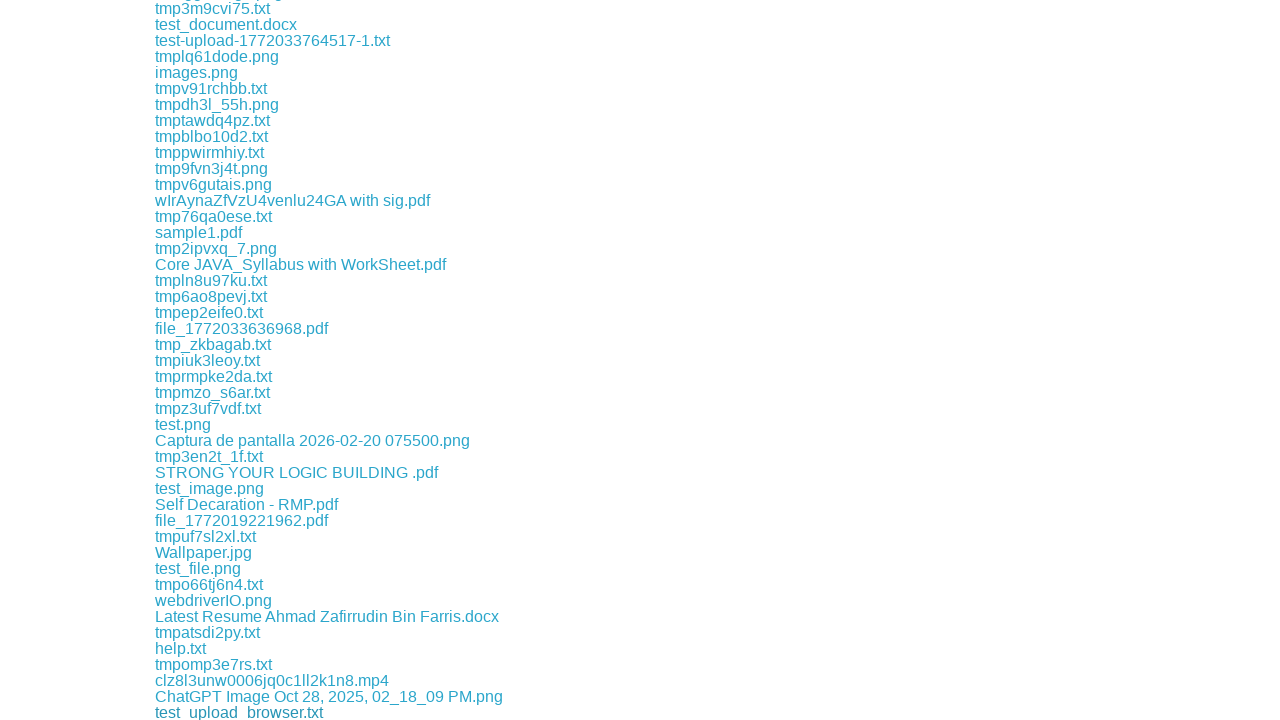

Clicked a download link to initiate file download at (206, 712) on a >> nth=302
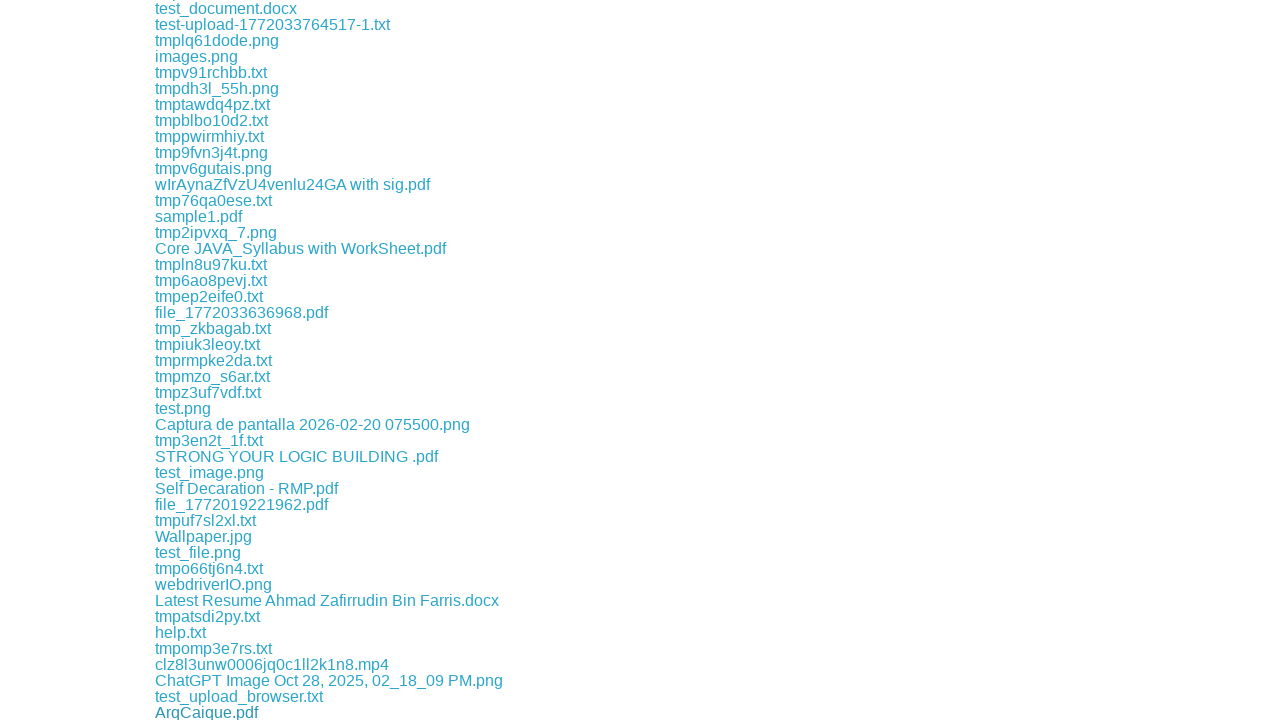

Clicked a download link to initiate file download at (213, 712) on a >> nth=303
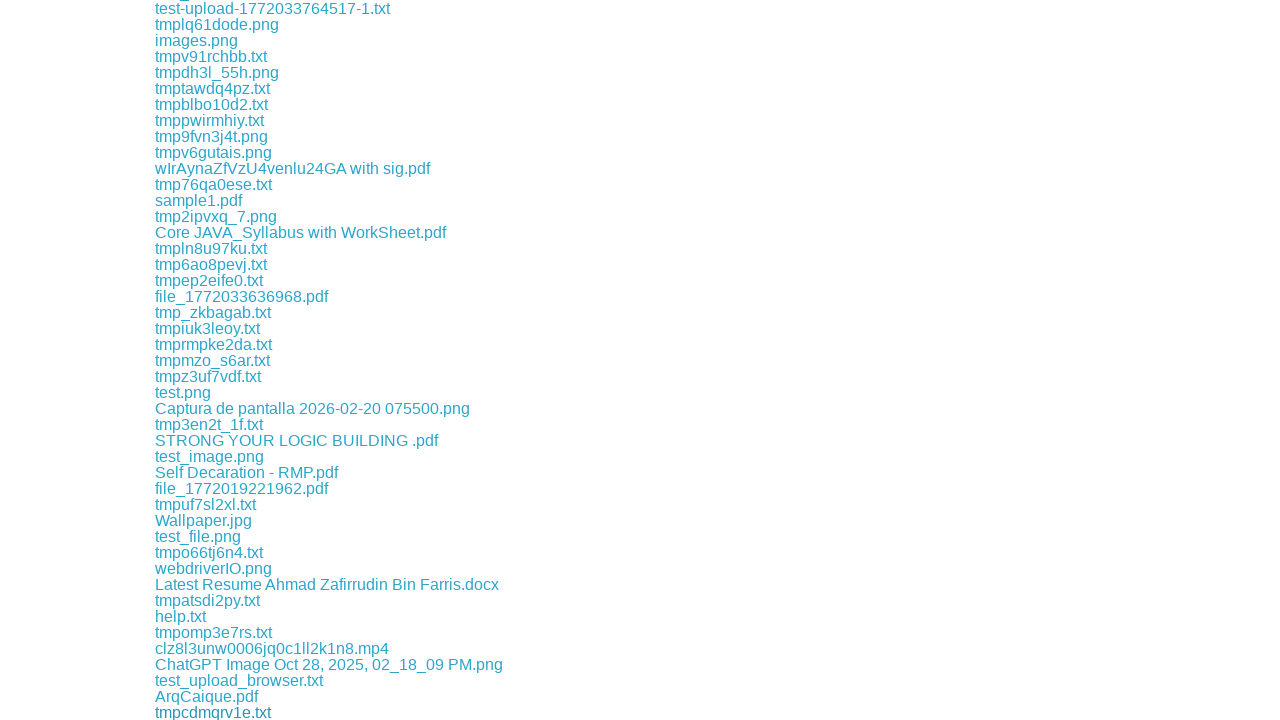

Clicked a download link to initiate file download at (242, 712) on a >> nth=304
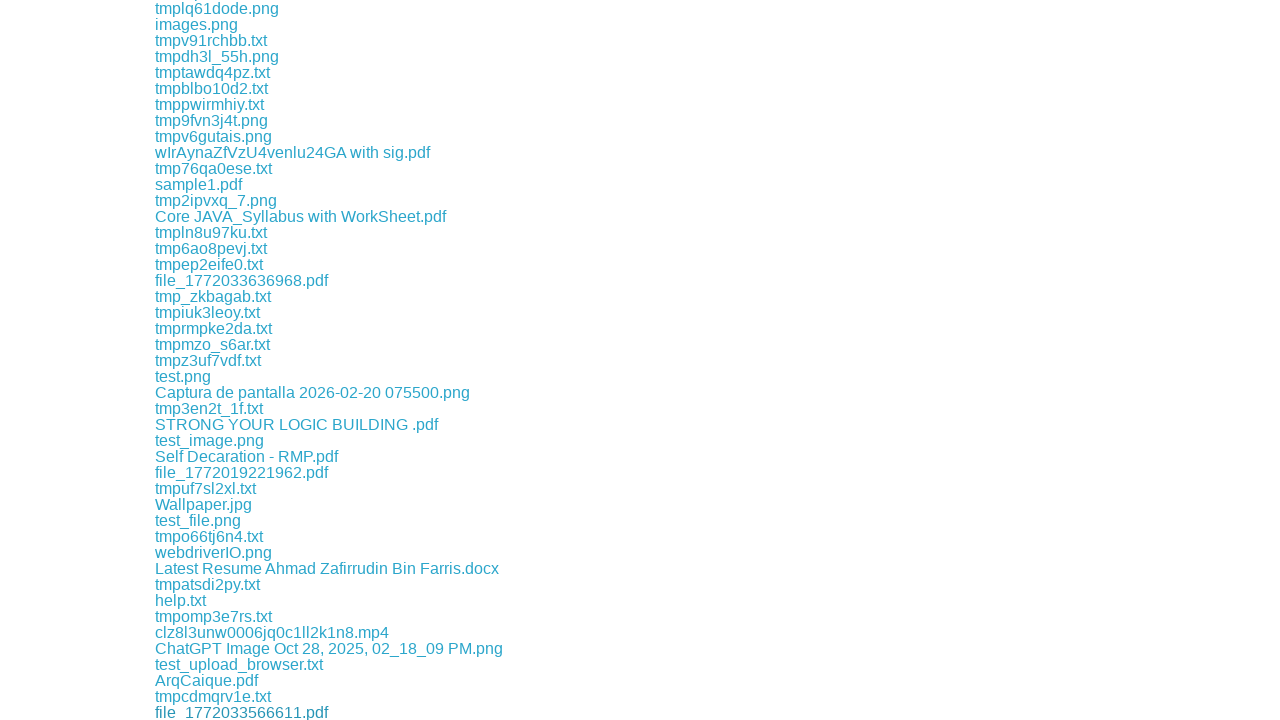

Clicked a download link to initiate file download at (222, 712) on a >> nth=305
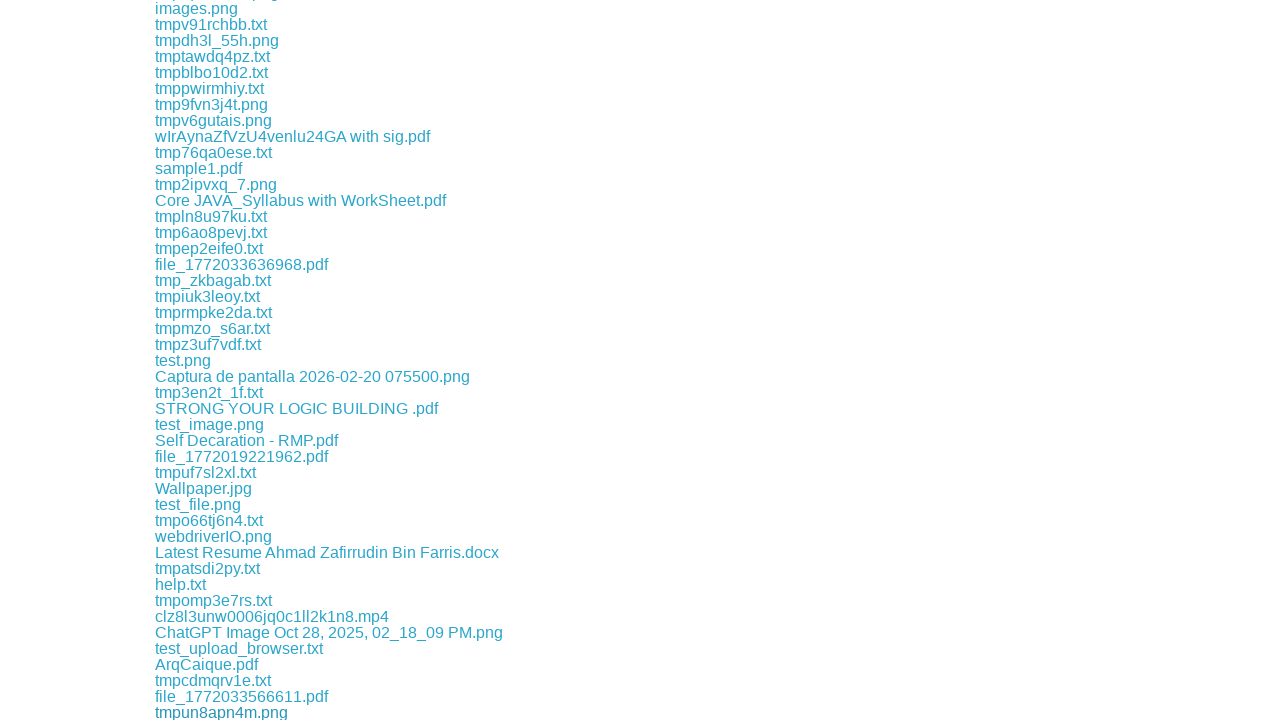

Clicked a download link to initiate file download at (265, 712) on a >> nth=306
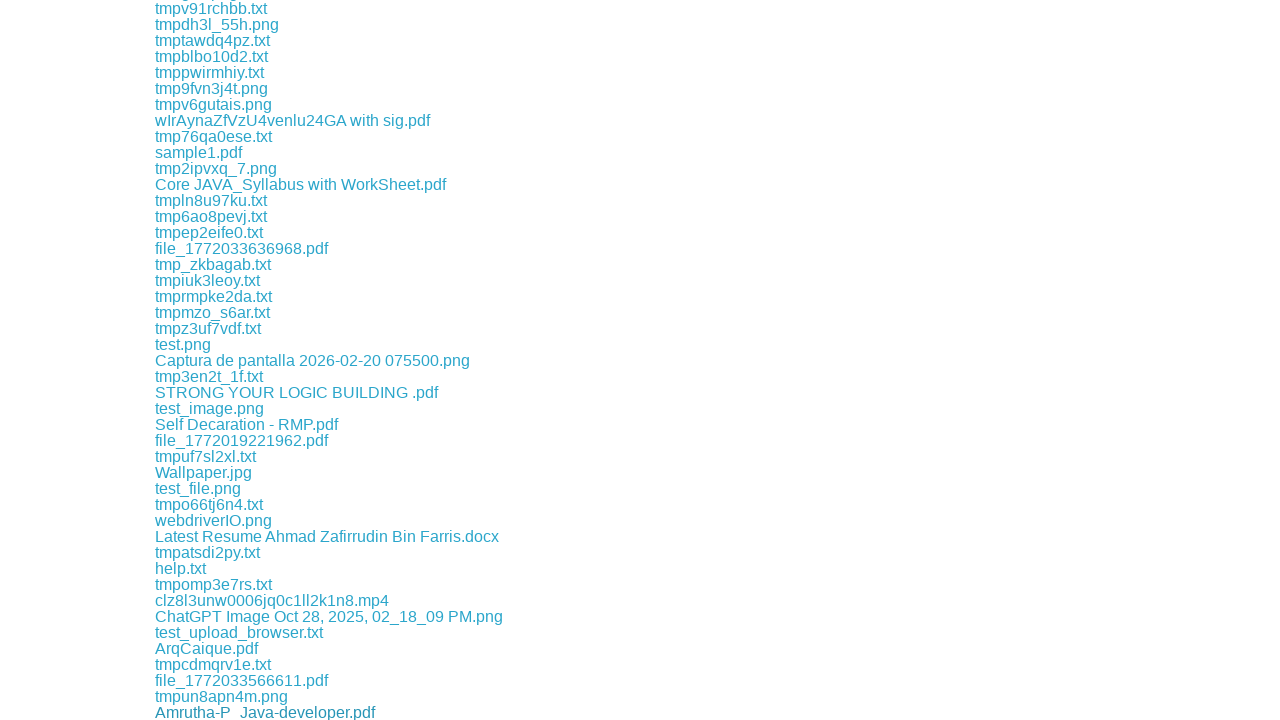

Clicked a download link to initiate file download at (241, 712) on a >> nth=307
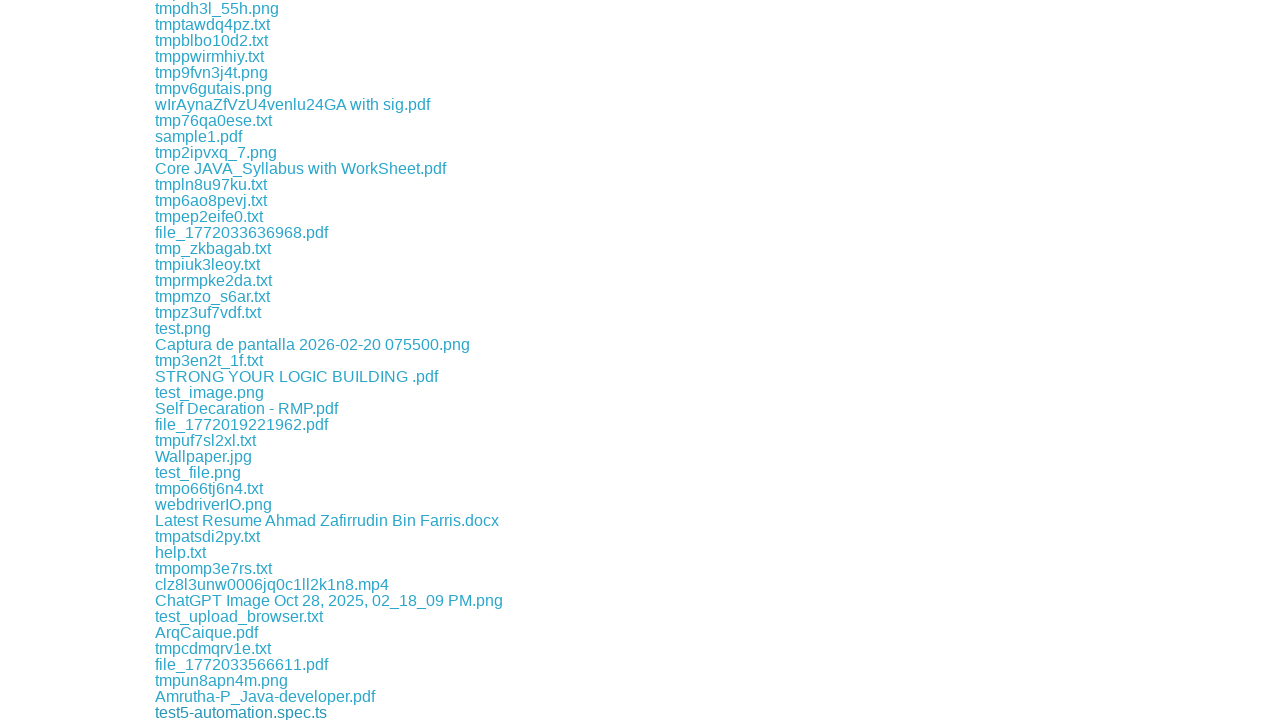

Clicked a download link to initiate file download at (217, 712) on a >> nth=308
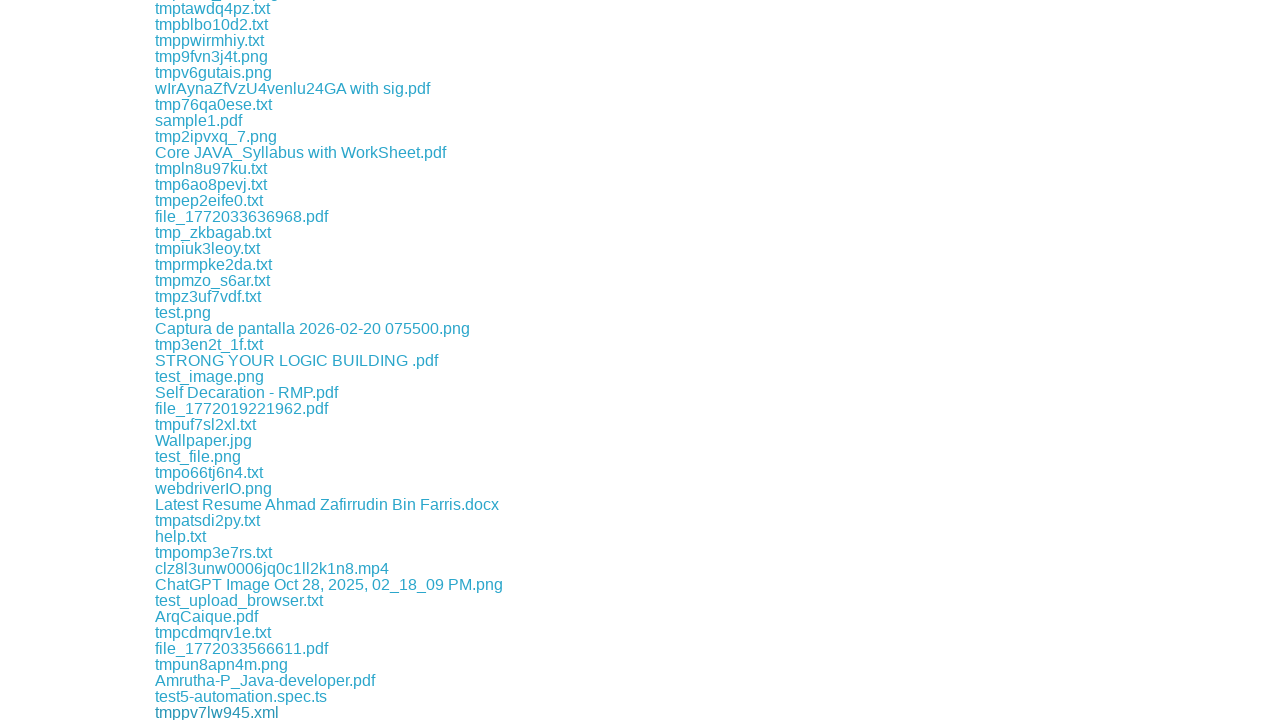

Clicked a download link to initiate file download at (182, 712) on a >> nth=309
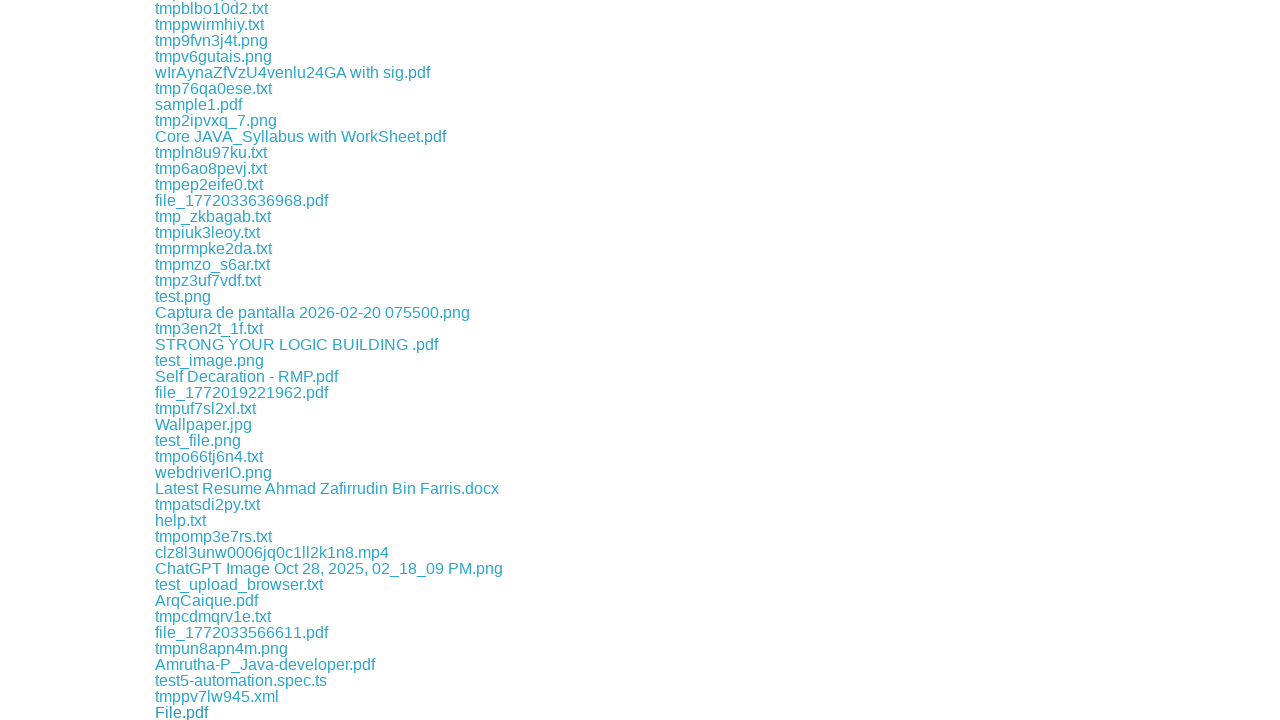

Clicked a download link to initiate file download at (212, 712) on a >> nth=310
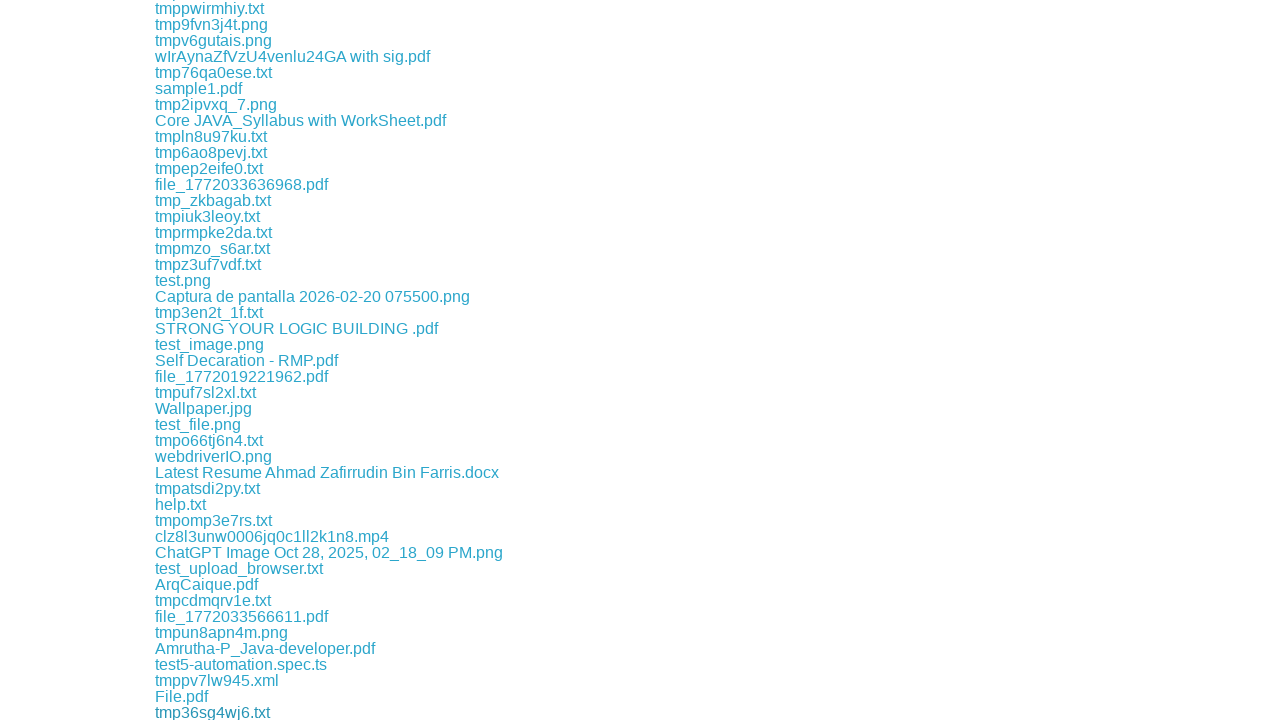

Clicked a download link to initiate file download at (236, 712) on a >> nth=311
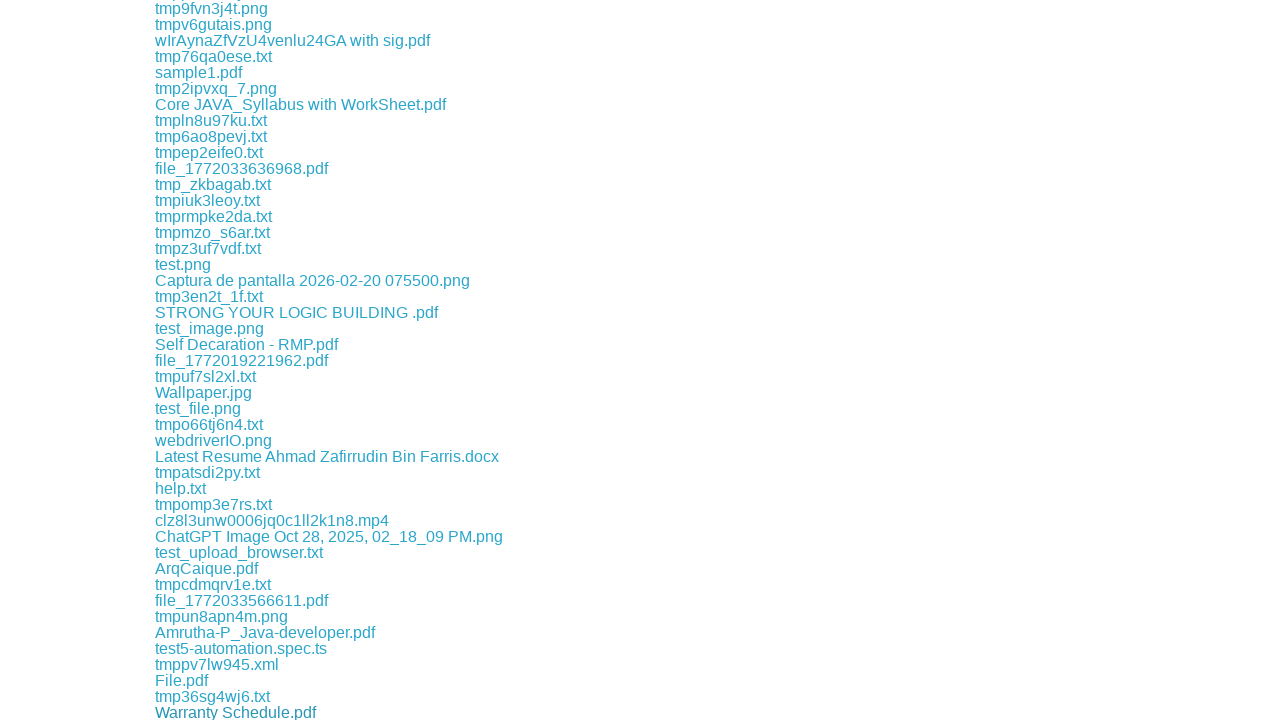

Clicked a download link to initiate file download at (190, 712) on a >> nth=312
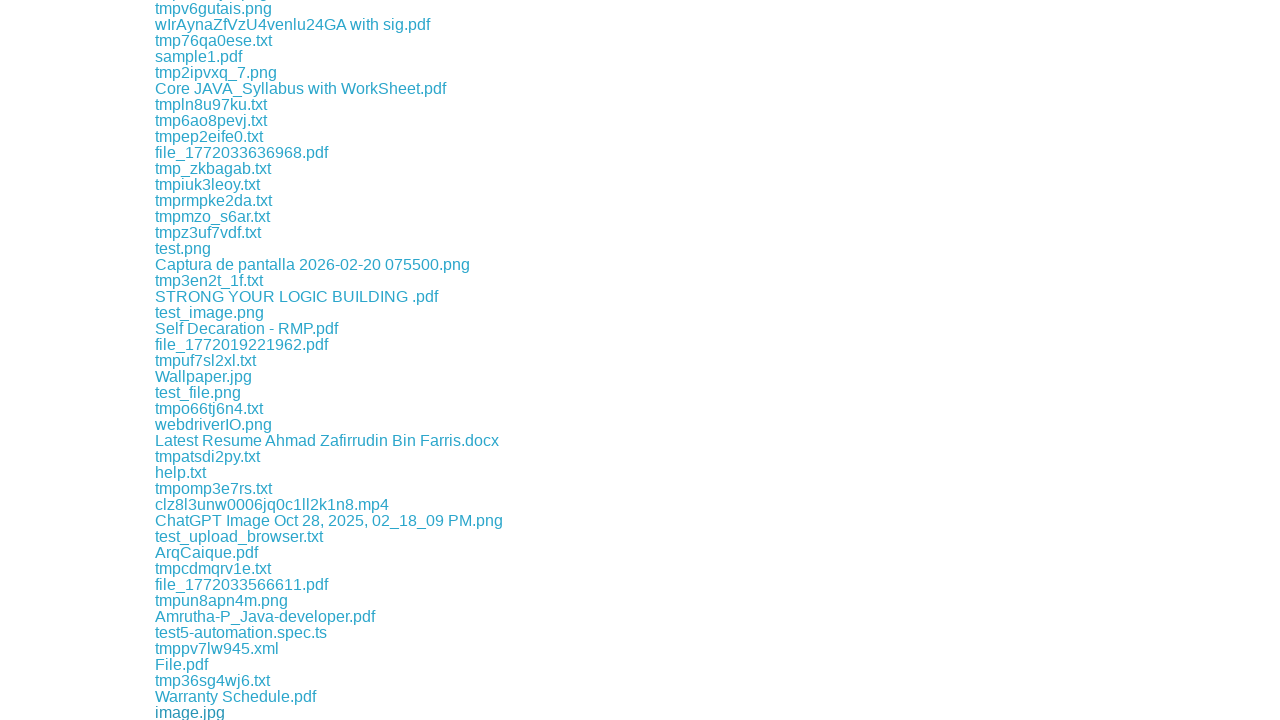

Clicked a download link to initiate file download at (216, 712) on a >> nth=313
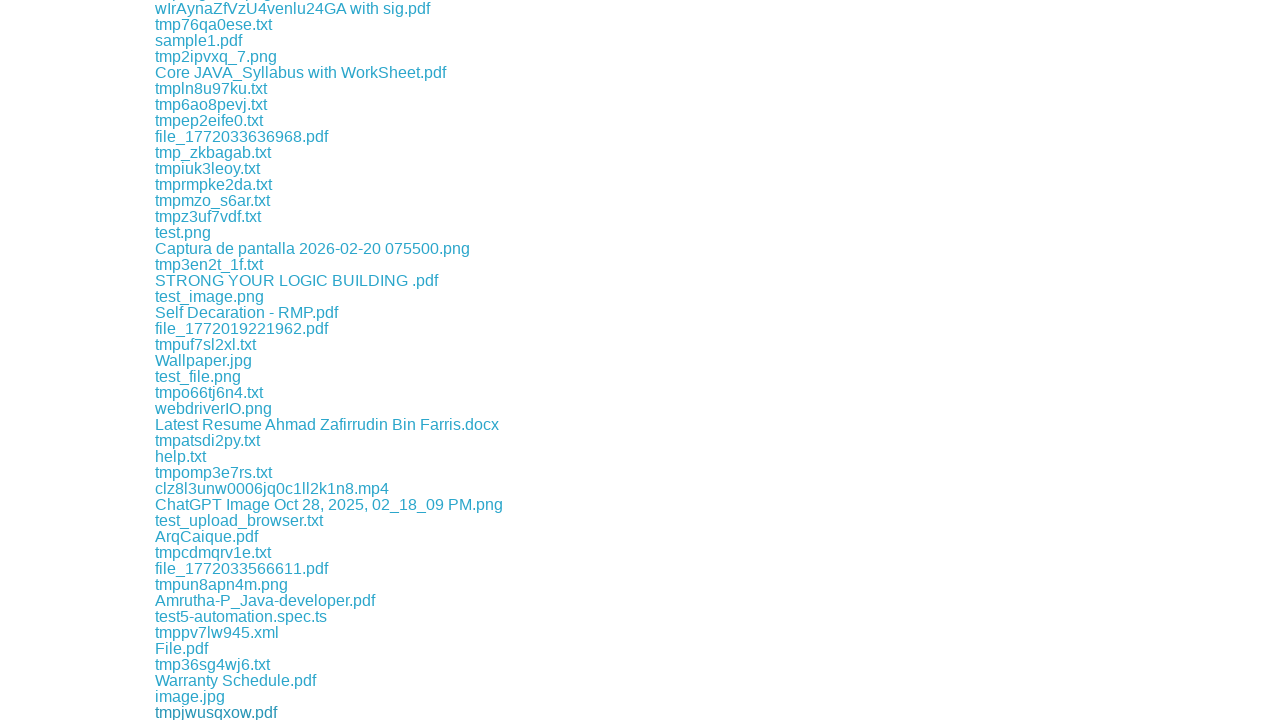

Clicked a download link to initiate file download at (218, 712) on a >> nth=314
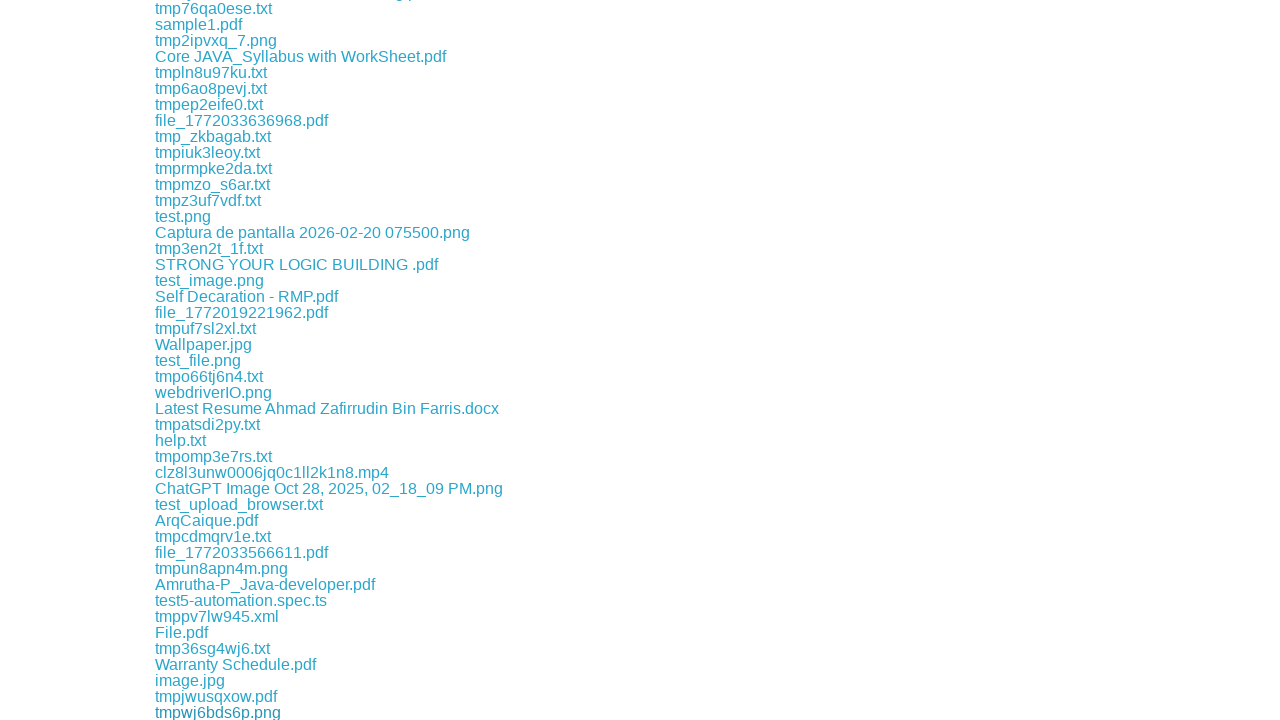

Clicked a download link to initiate file download at (212, 712) on a >> nth=315
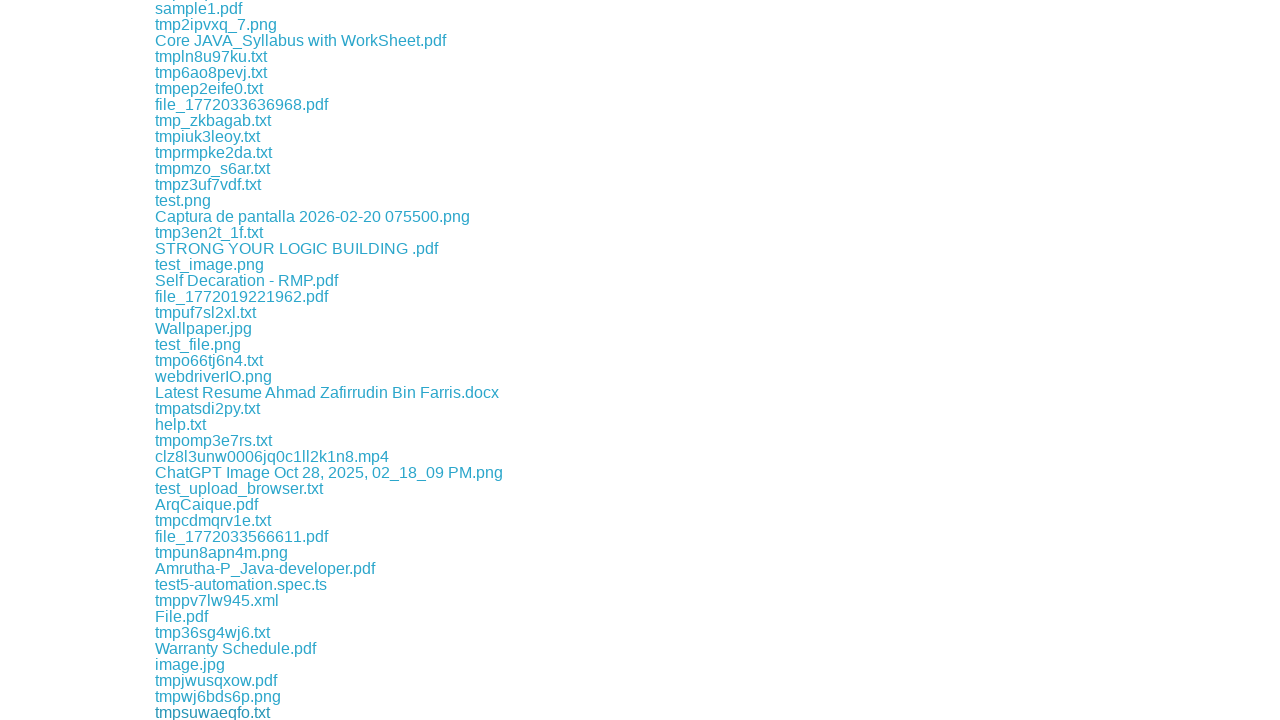

Clicked a download link to initiate file download at (192, 712) on a >> nth=316
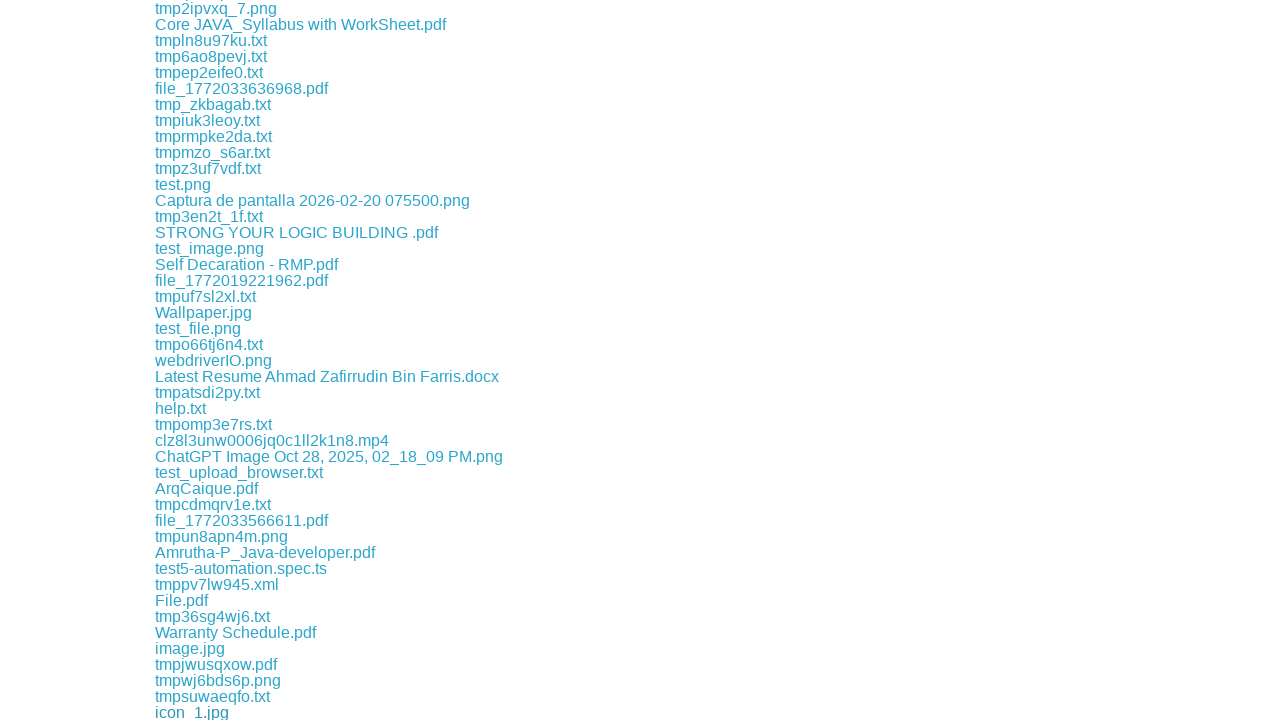

Clicked a download link to initiate file download at (212, 712) on a >> nth=317
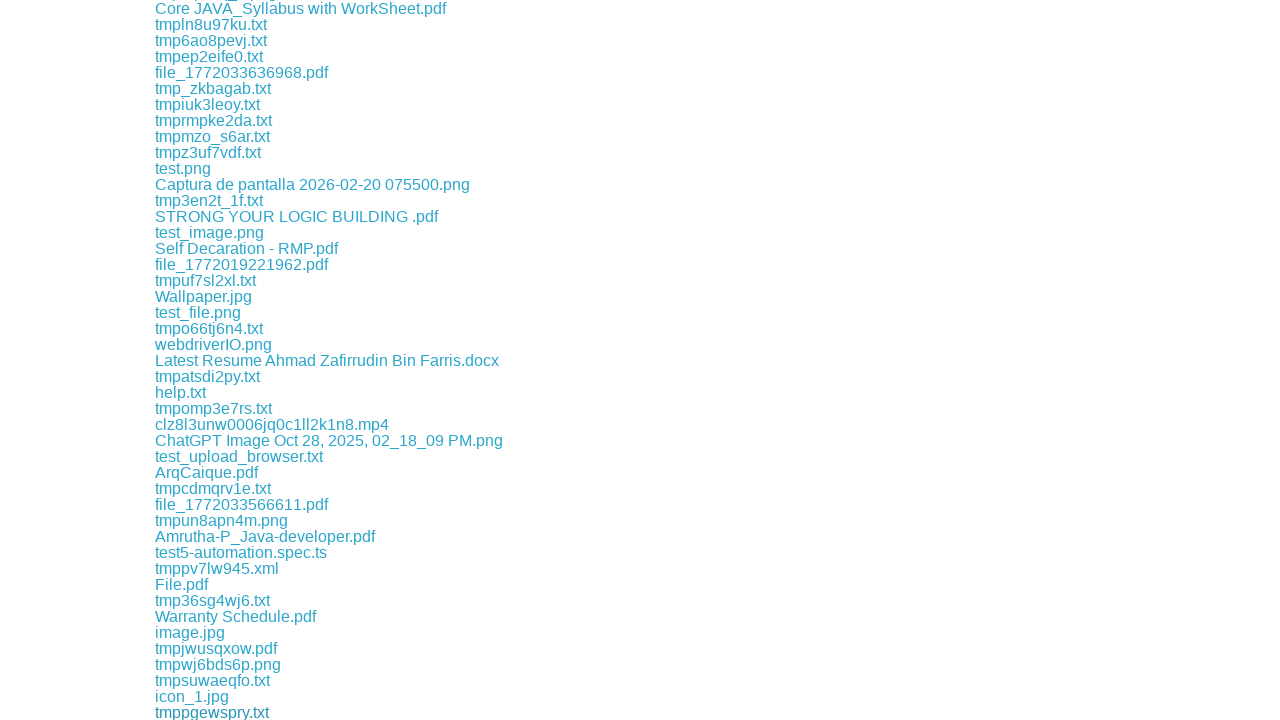

Clicked a download link to initiate file download at (214, 712) on a >> nth=318
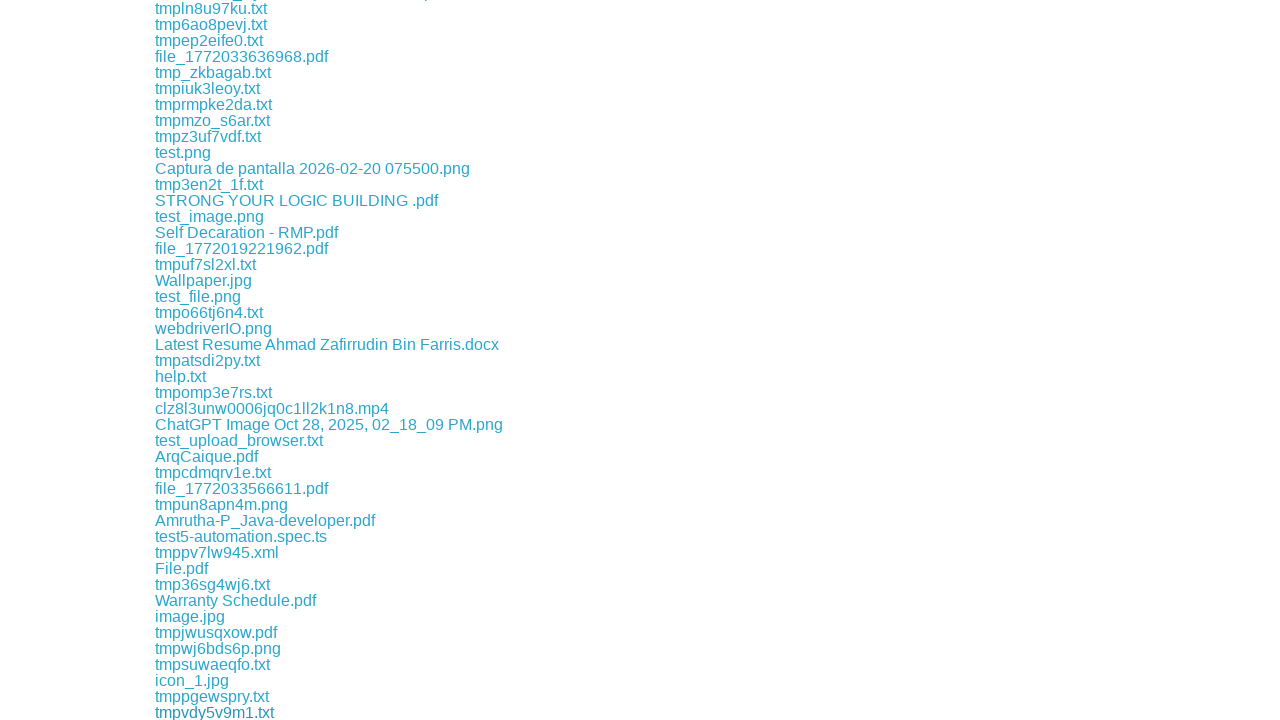

Clicked a download link to initiate file download at (212, 712) on a >> nth=319
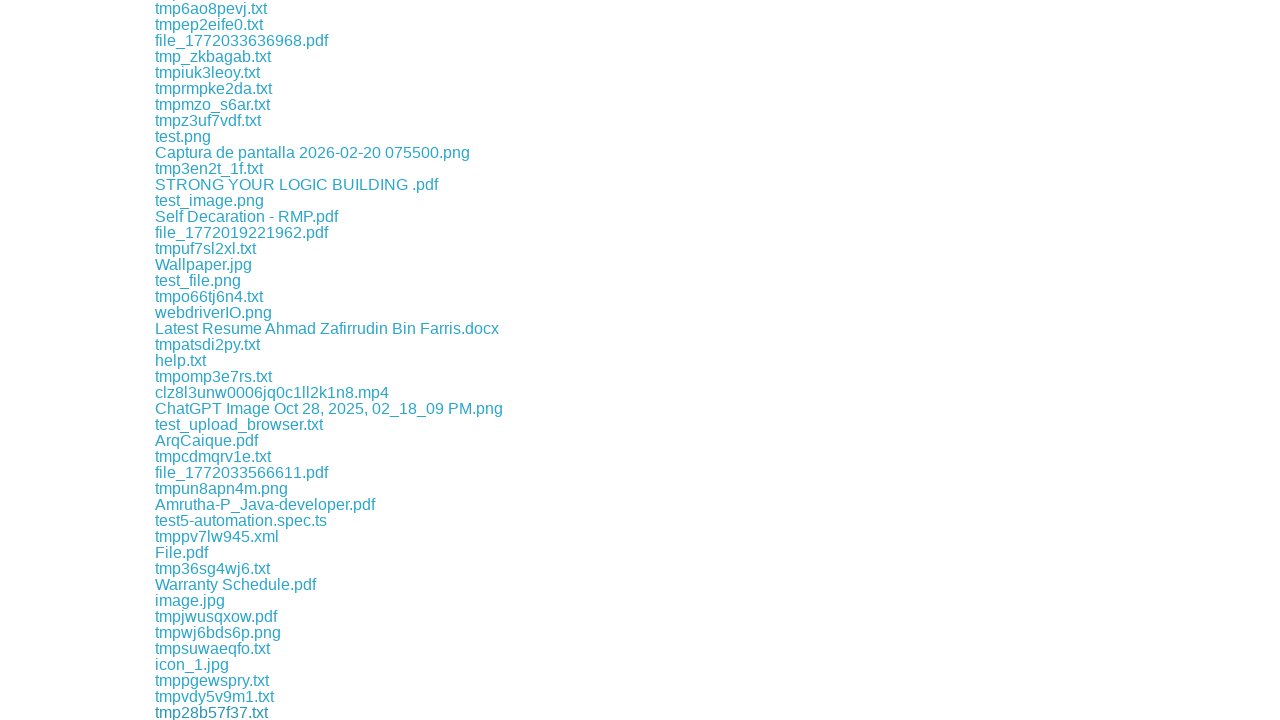

Clicked a download link to initiate file download at (192, 712) on a >> nth=320
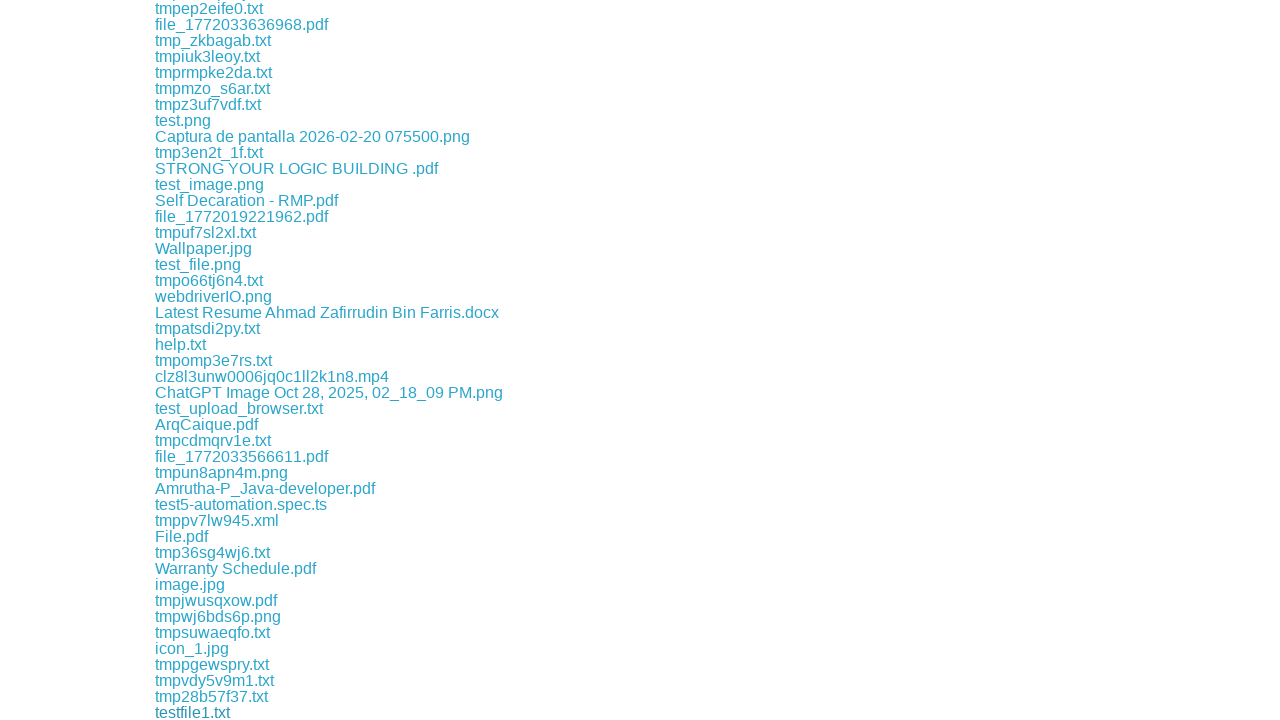

Clicked a download link to initiate file download at (214, 712) on a >> nth=321
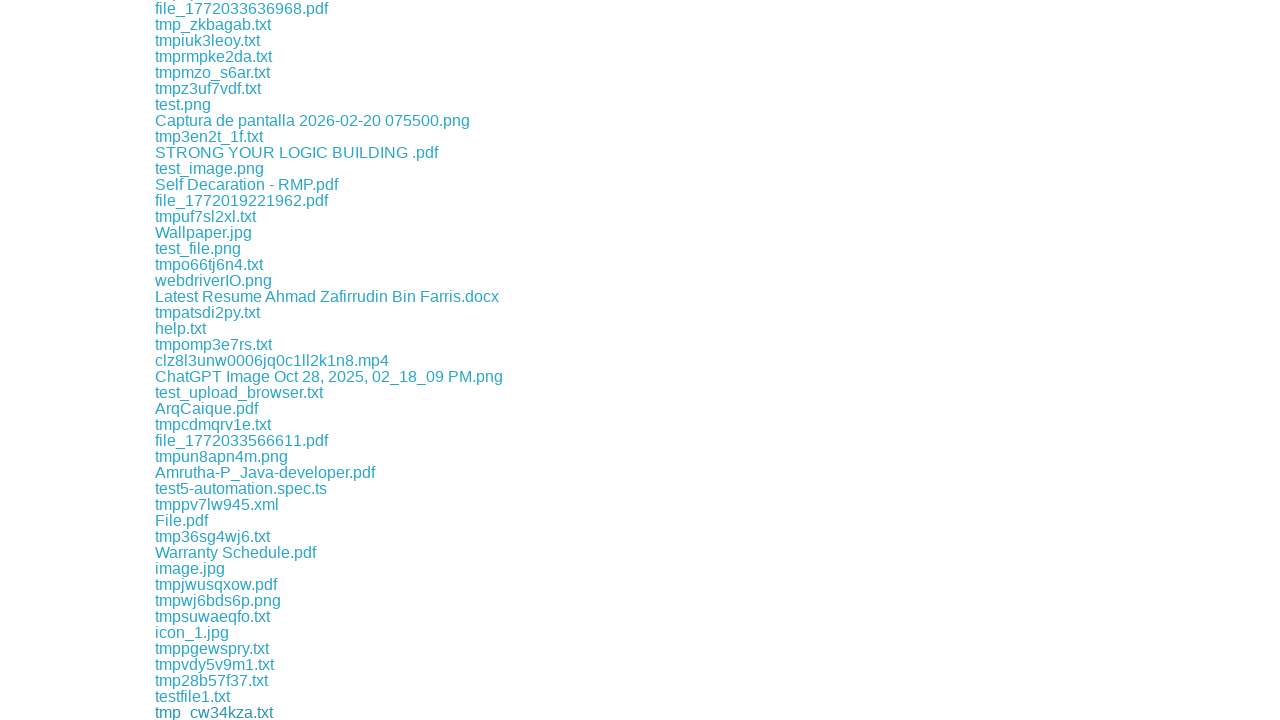

Clicked a download link to initiate file download at (178, 712) on a >> nth=322
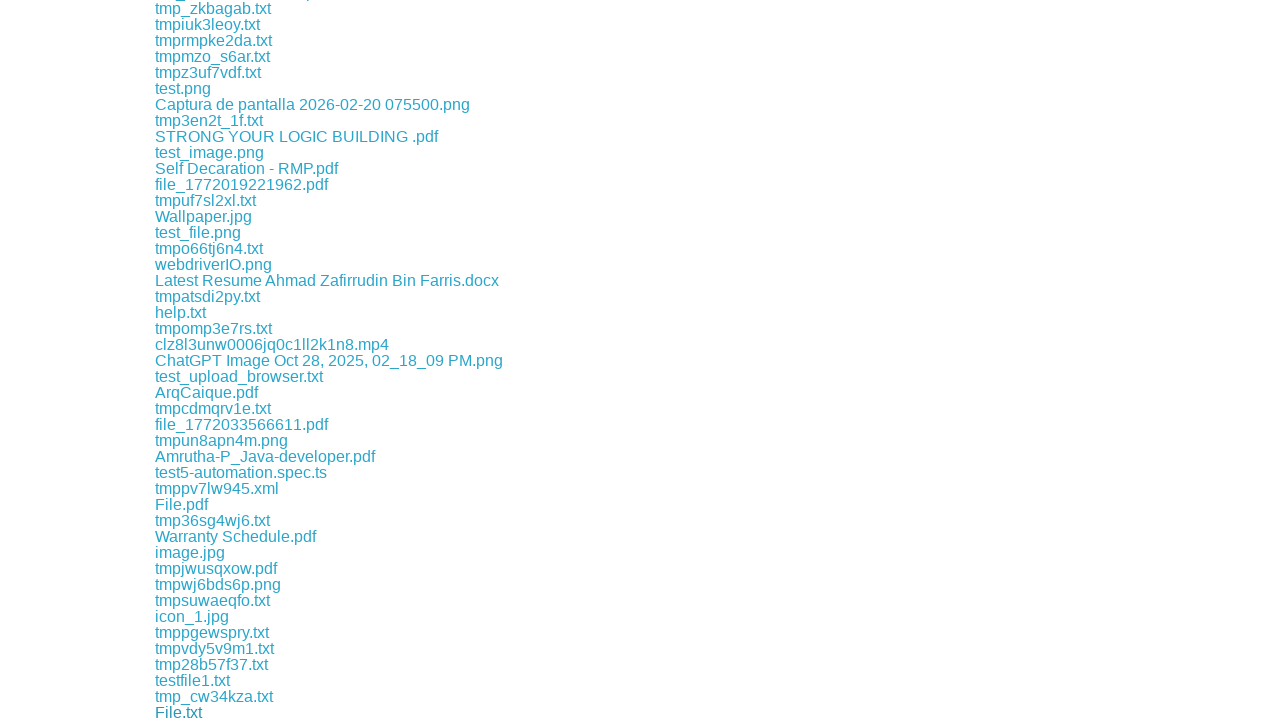

Clicked a download link to initiate file download at (219, 712) on a >> nth=323
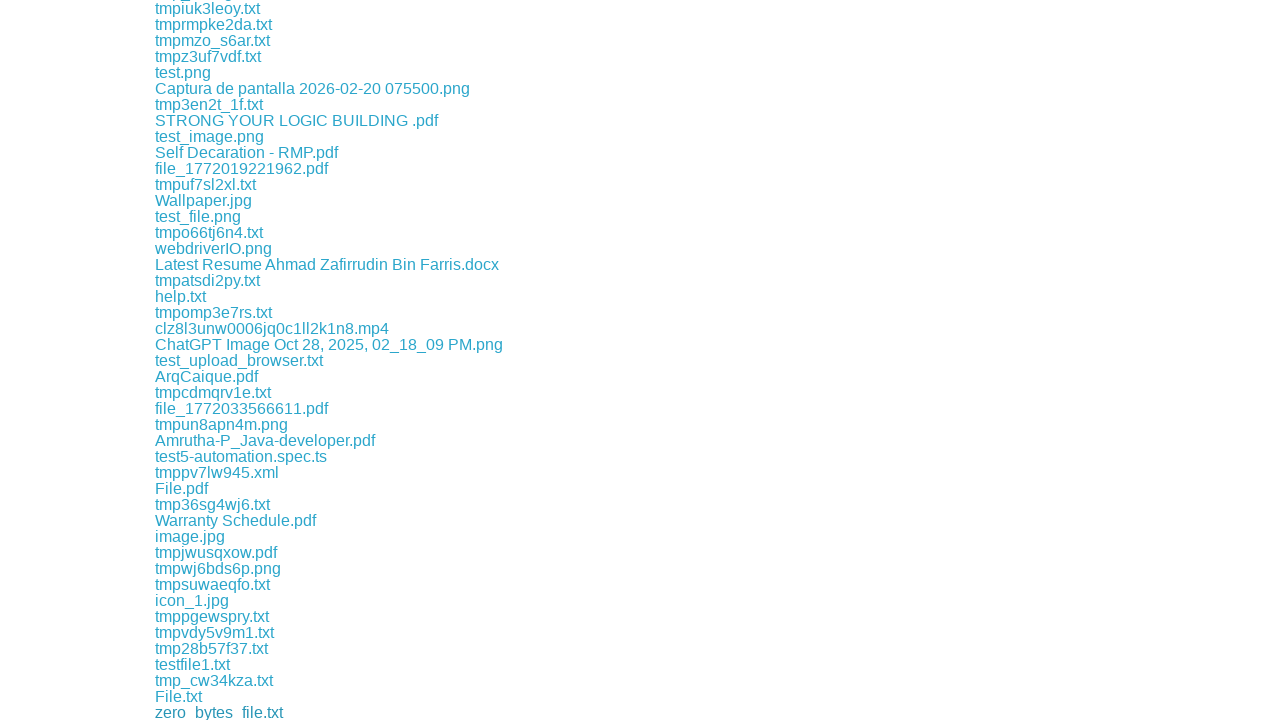

Clicked a download link to initiate file download at (217, 712) on a >> nth=324
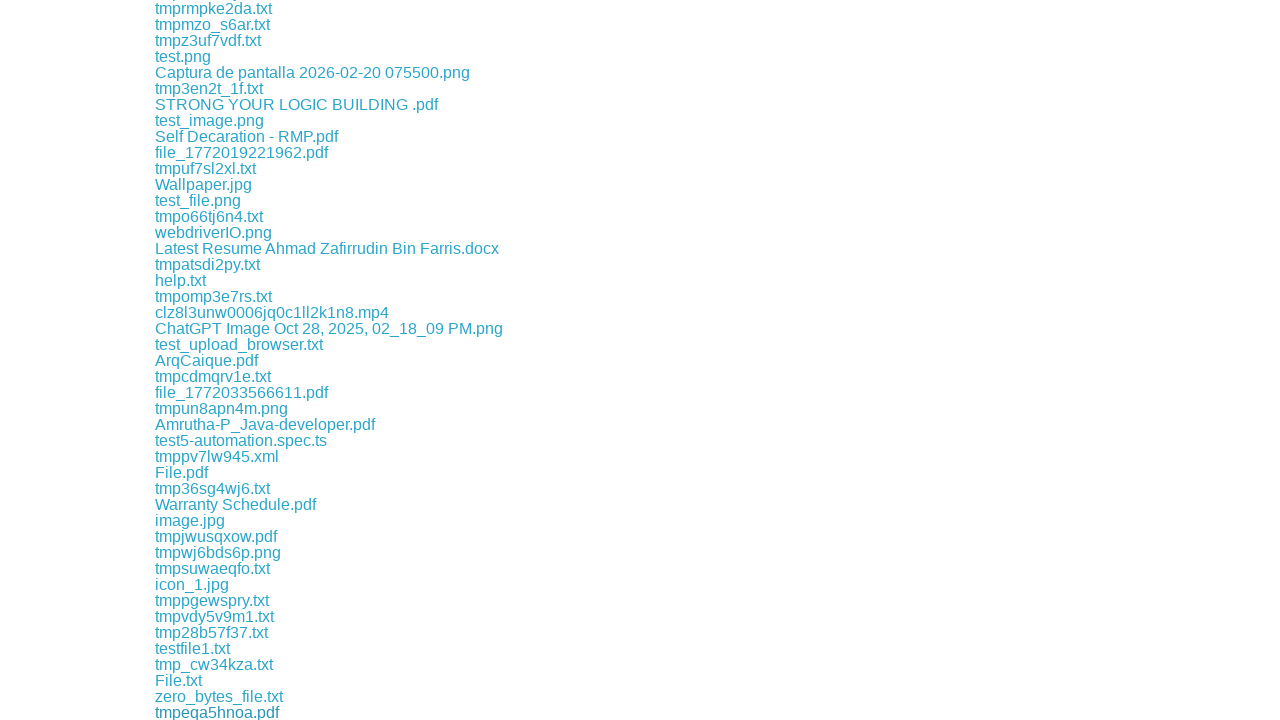

Clicked a download link to initiate file download at (208, 712) on a >> nth=325
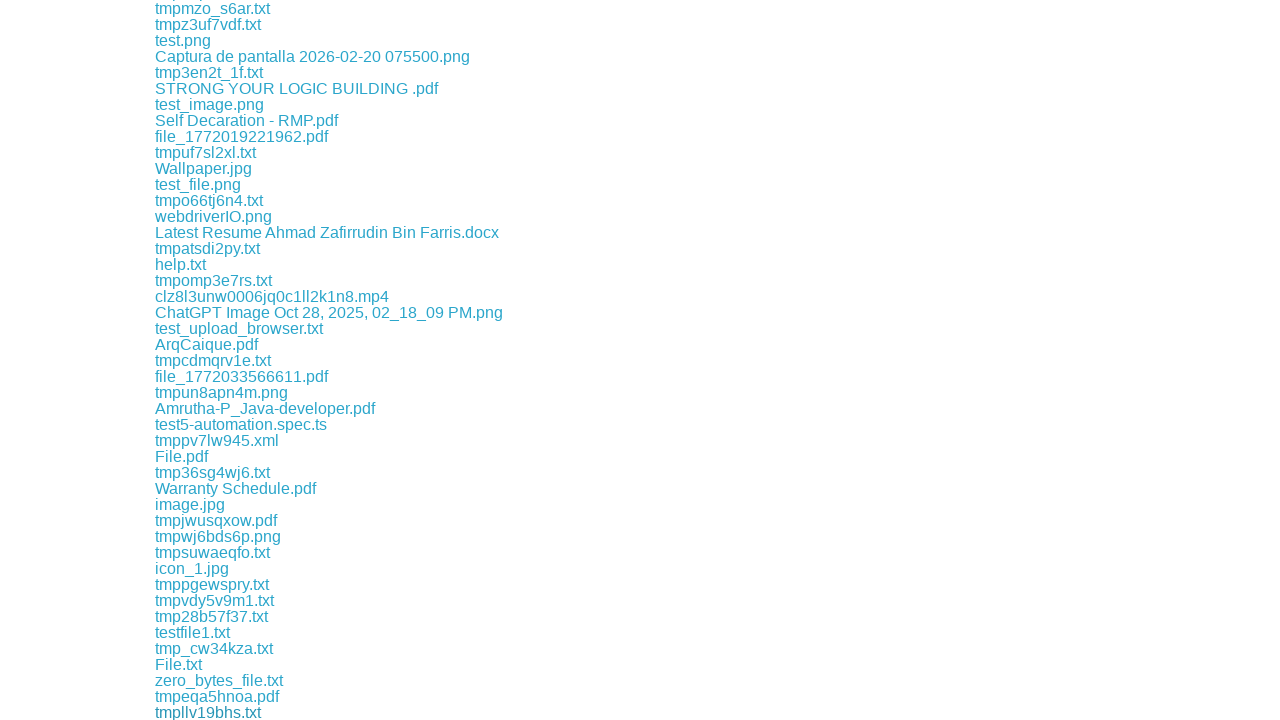

Clicked a download link to initiate file download at (206, 712) on a >> nth=326
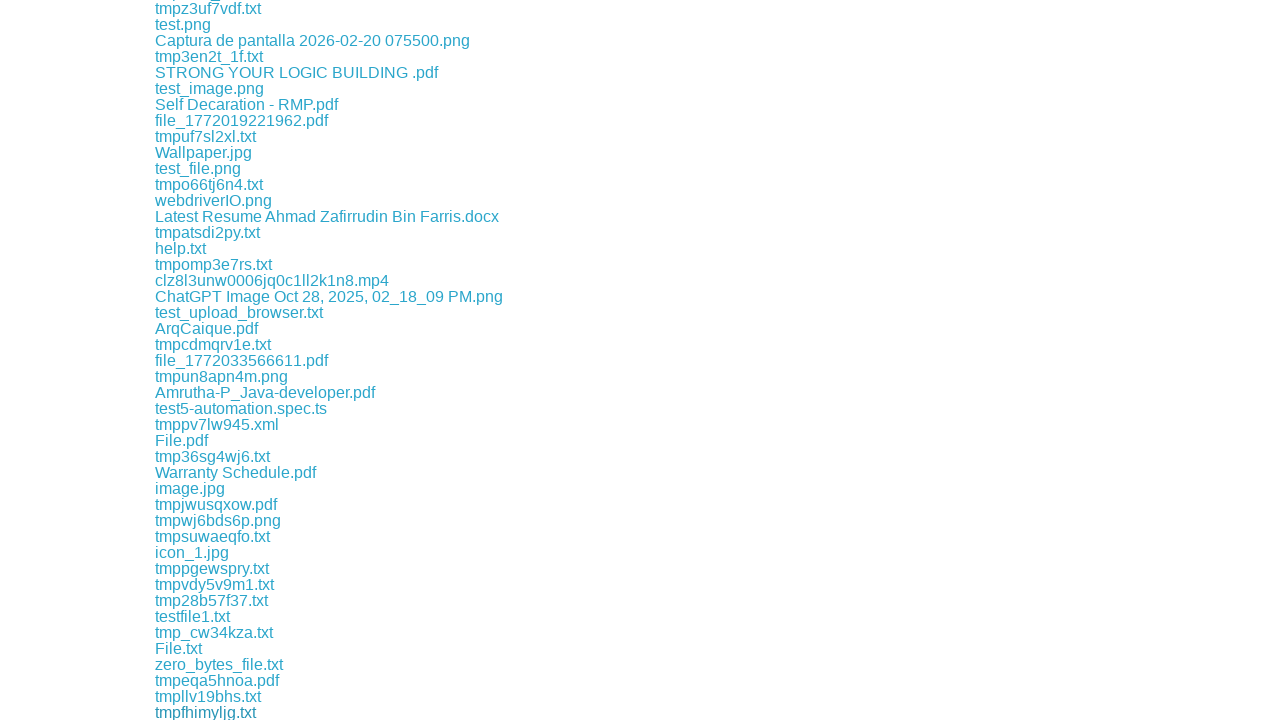

Clicked a download link to initiate file download at (223, 712) on a >> nth=327
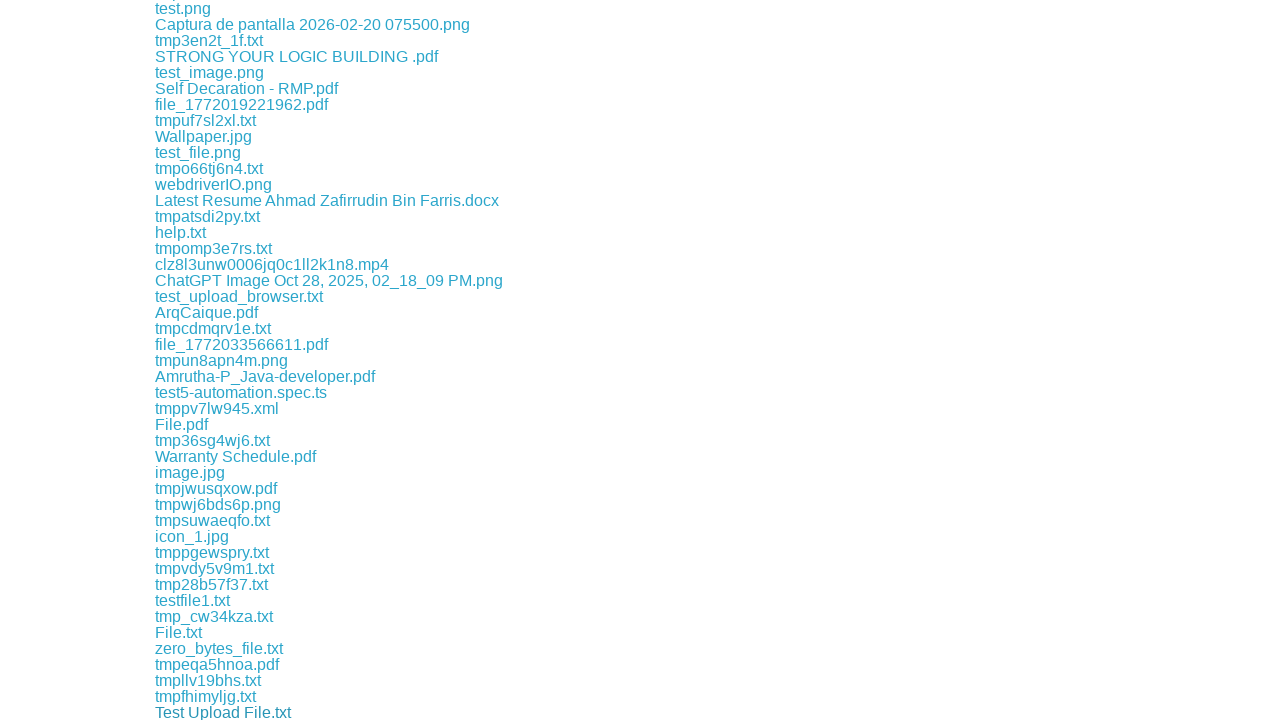

Clicked a download link to initiate file download at (190, 712) on a >> nth=328
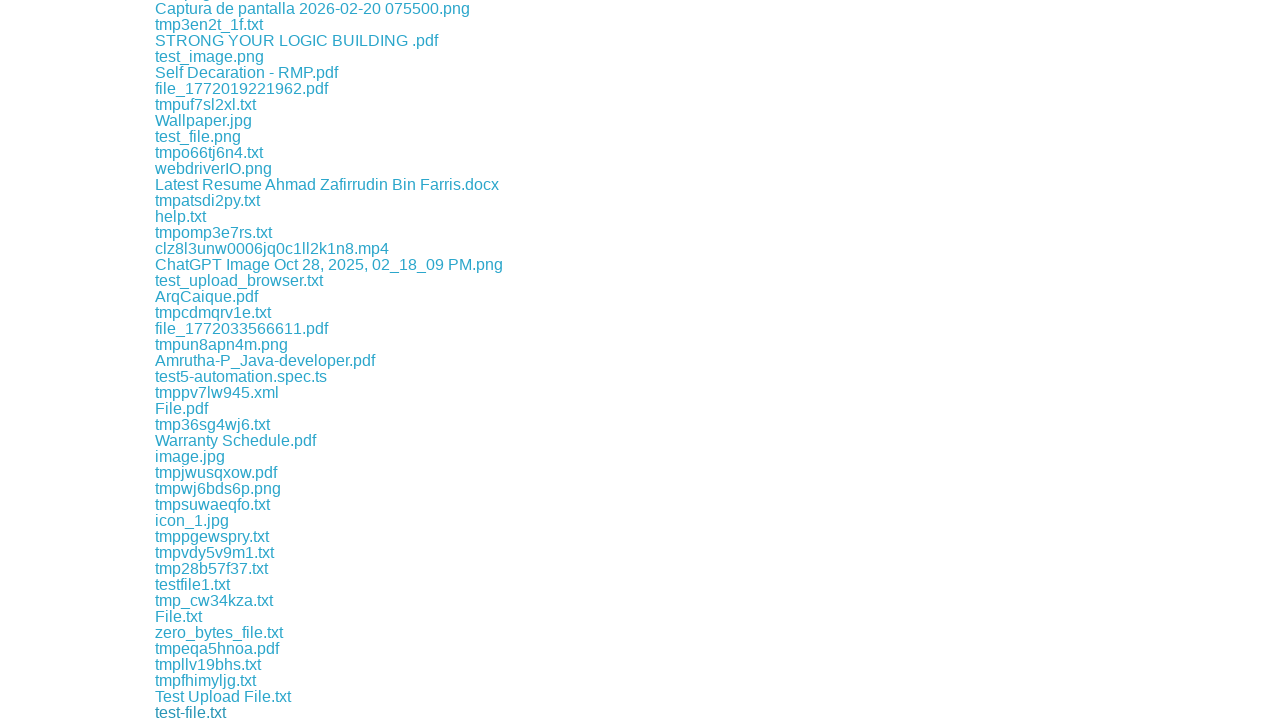

Clicked a download link to initiate file download at (209, 712) on a >> nth=329
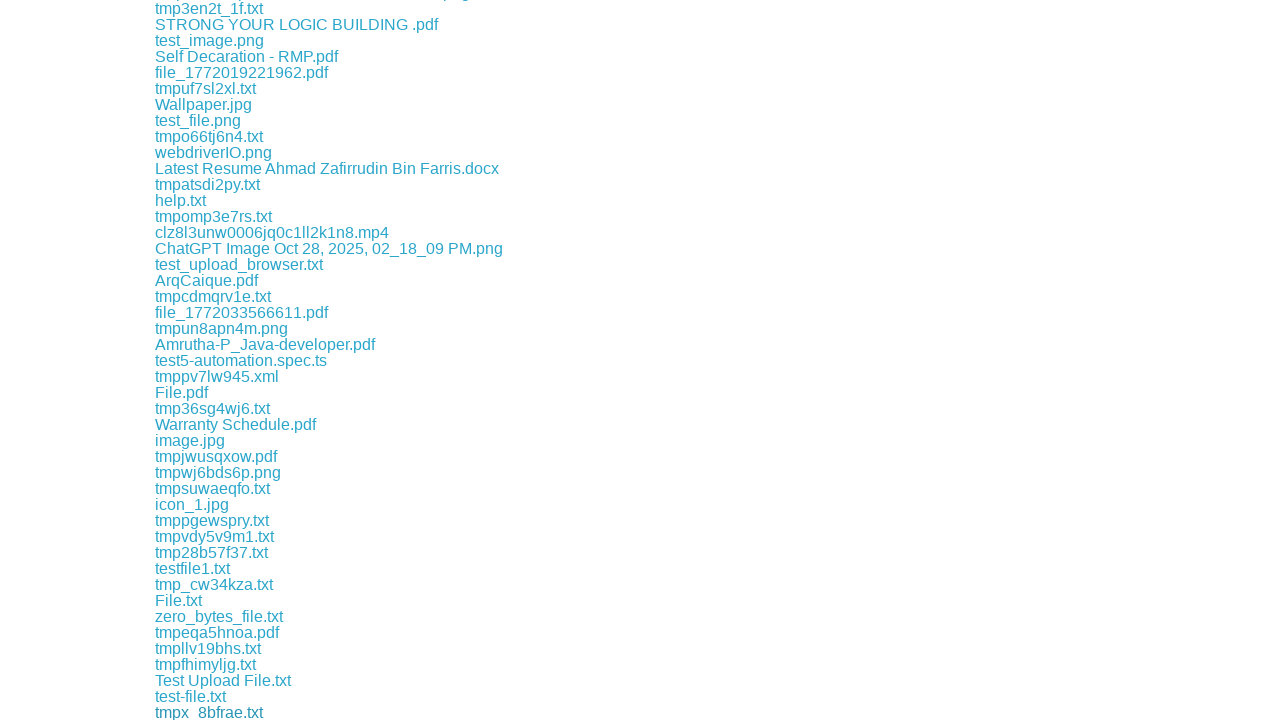

Clicked a download link to initiate file download at (381, 712) on a >> nth=330
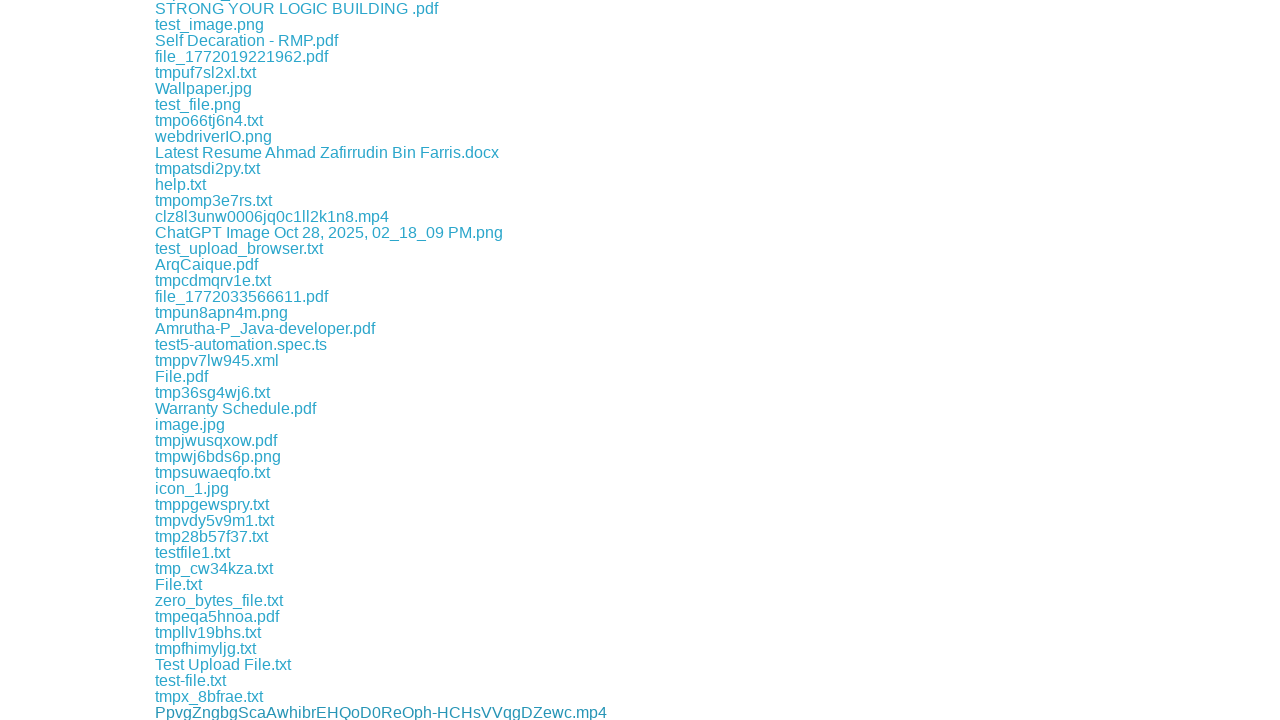

Clicked a download link to initiate file download at (225, 712) on a >> nth=331
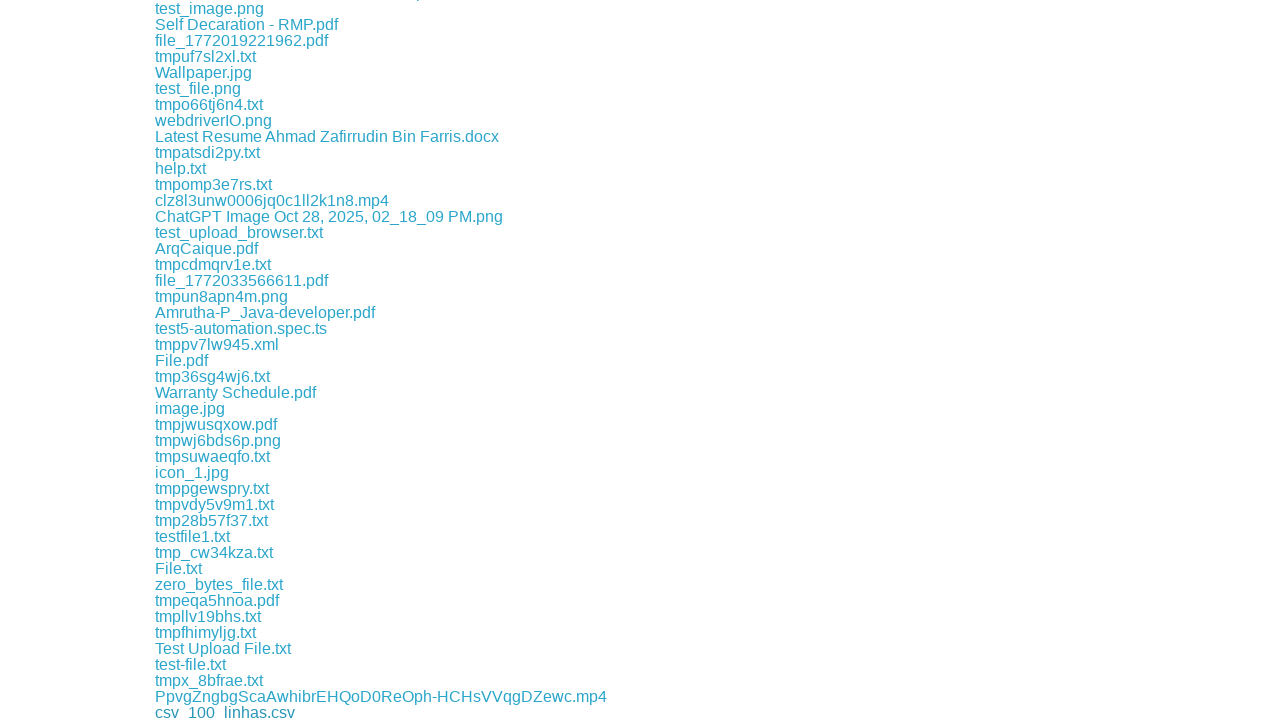

Clicked a download link to initiate file download at (260, 712) on a >> nth=332
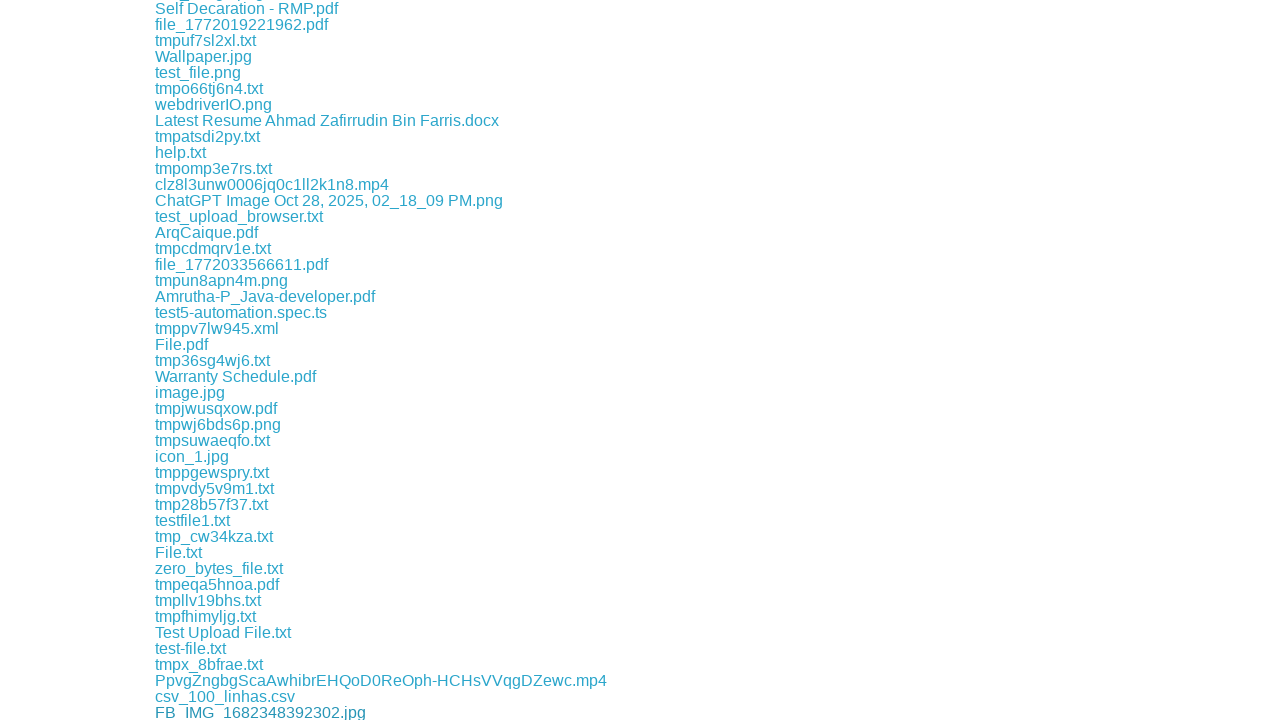

Clicked a download link to initiate file download at (238, 712) on a >> nth=333
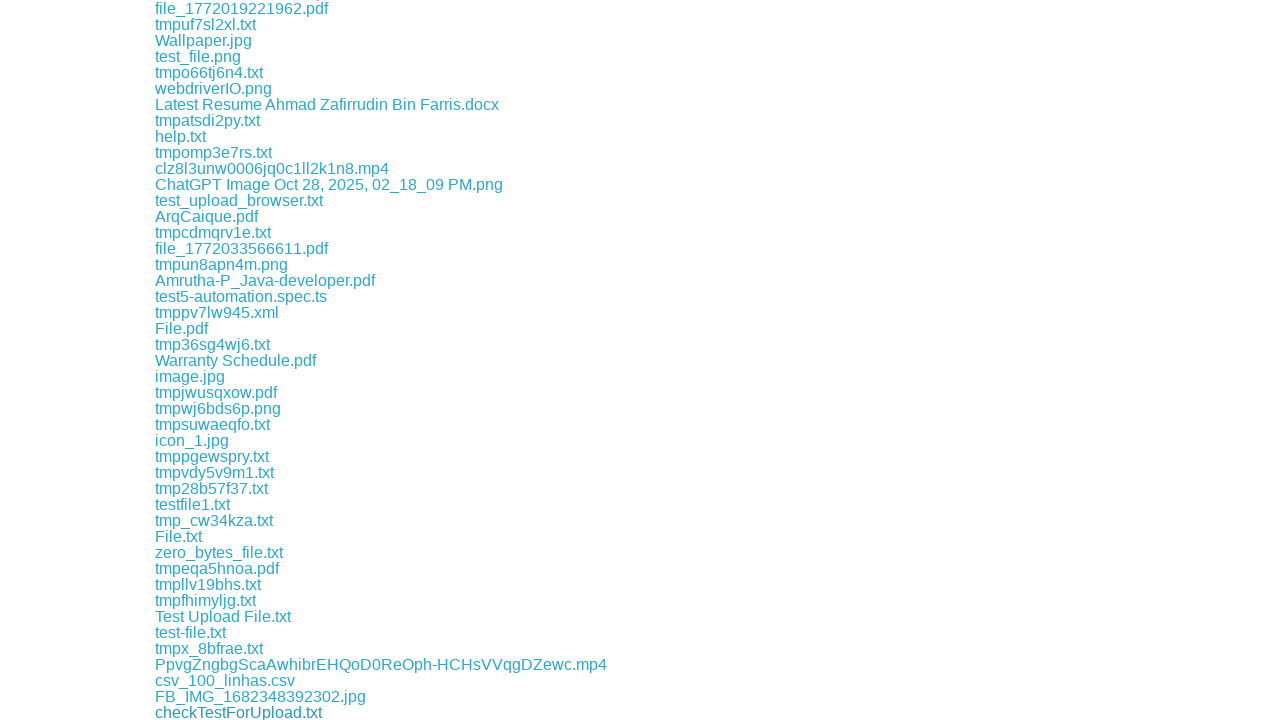

Clicked a download link to initiate file download at (214, 712) on a >> nth=334
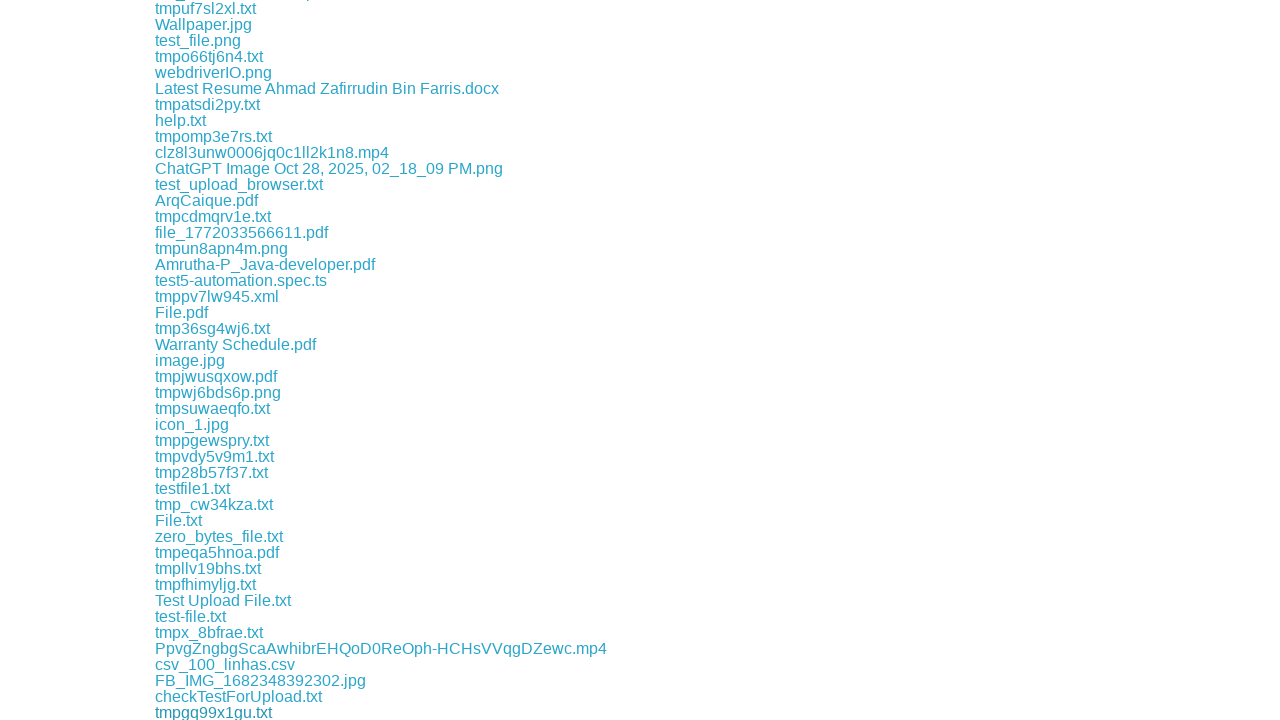

Clicked a download link to initiate file download at (186, 712) on a >> nth=335
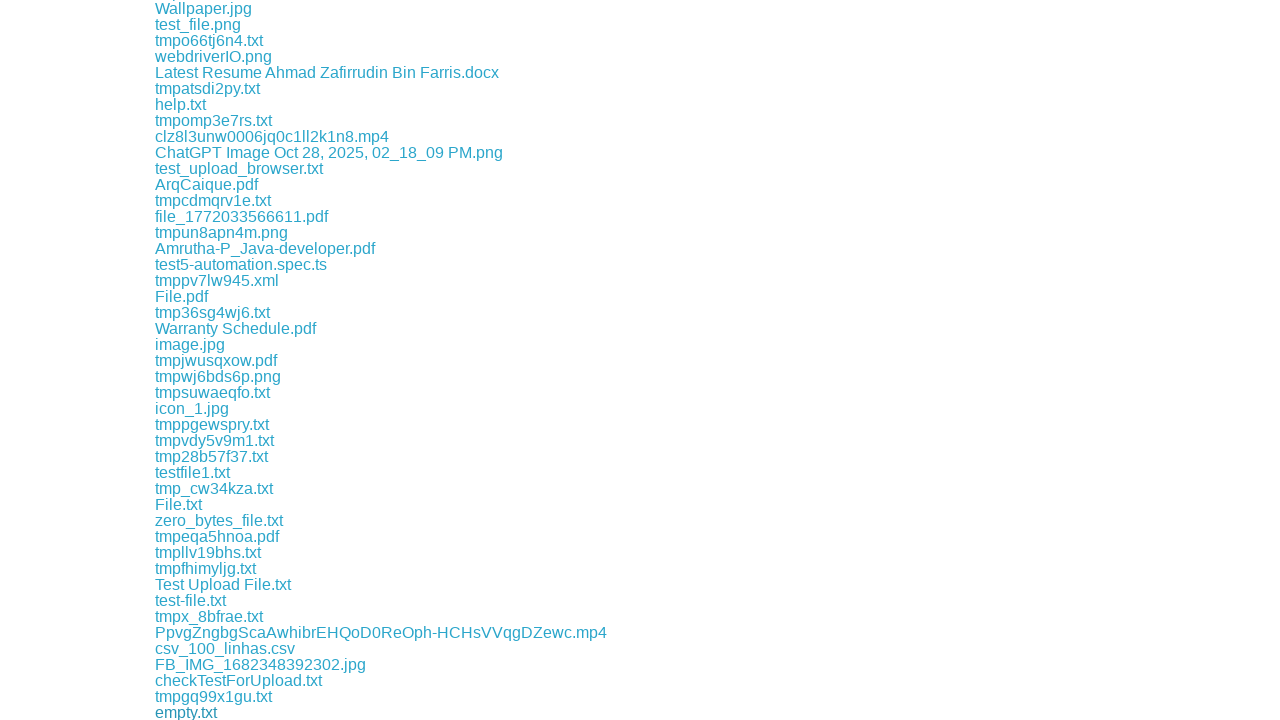

Clicked a download link to initiate file download at (215, 712) on a >> nth=336
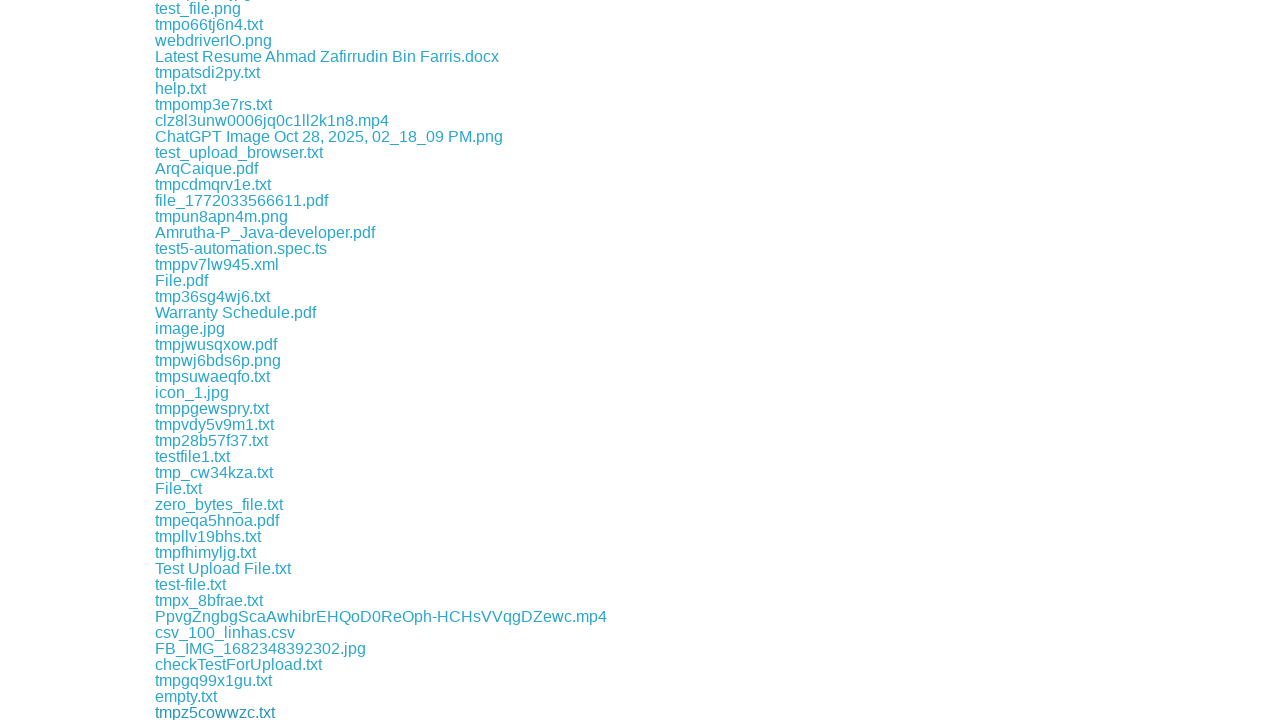

Clicked a download link to initiate file download at (287, 712) on a >> nth=337
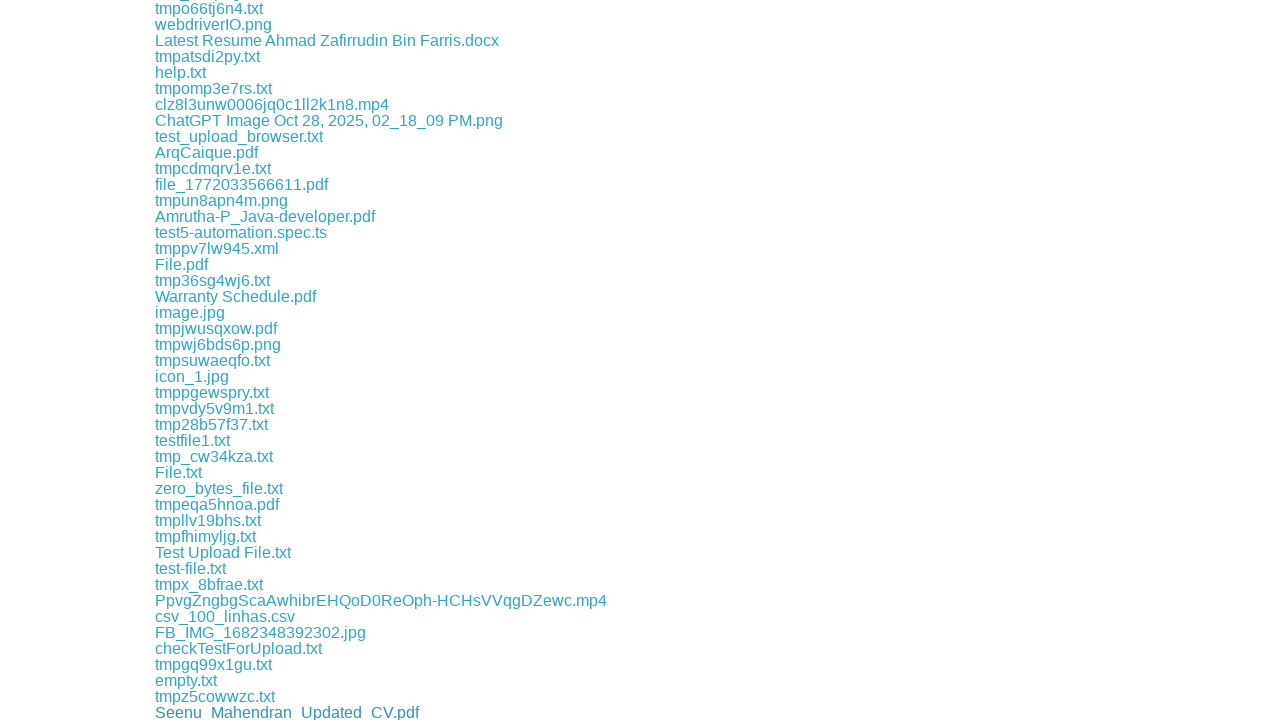

Clicked a download link to initiate file download at (347, 712) on a >> nth=338
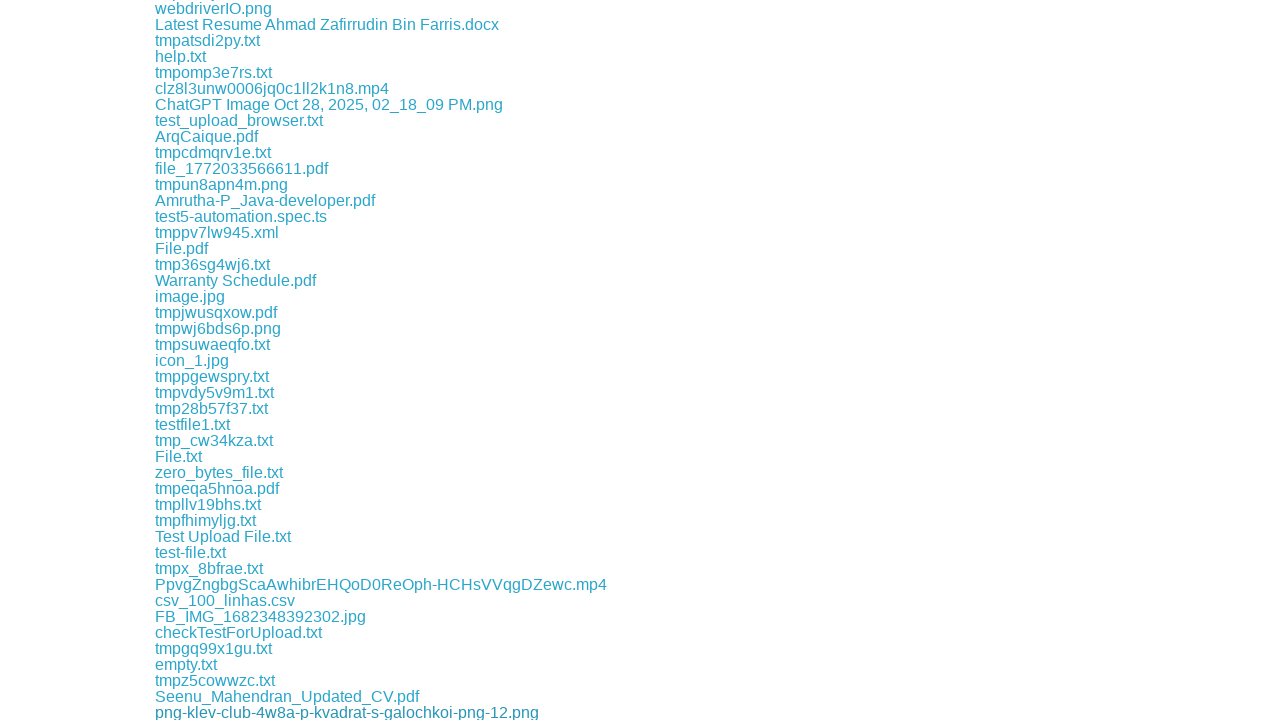

Clicked a download link to initiate file download at (212, 712) on a >> nth=339
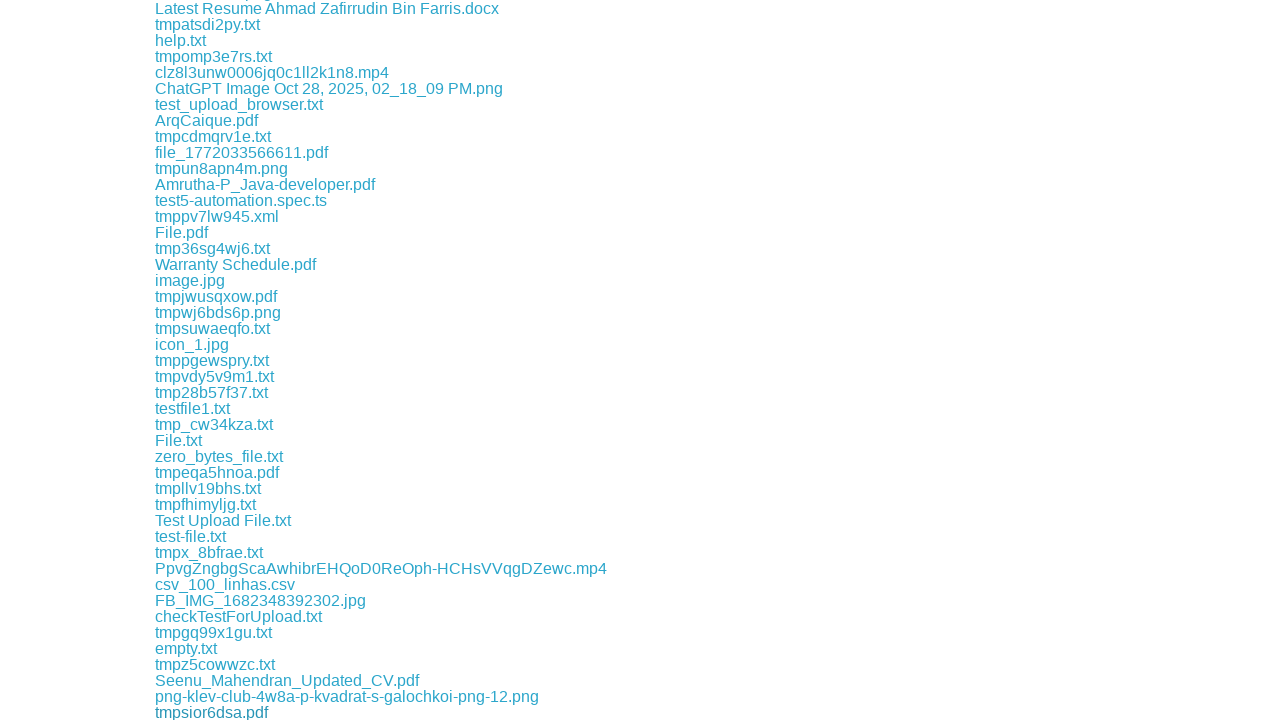

Clicked a download link to initiate file download at (684, 711) on a >> nth=340
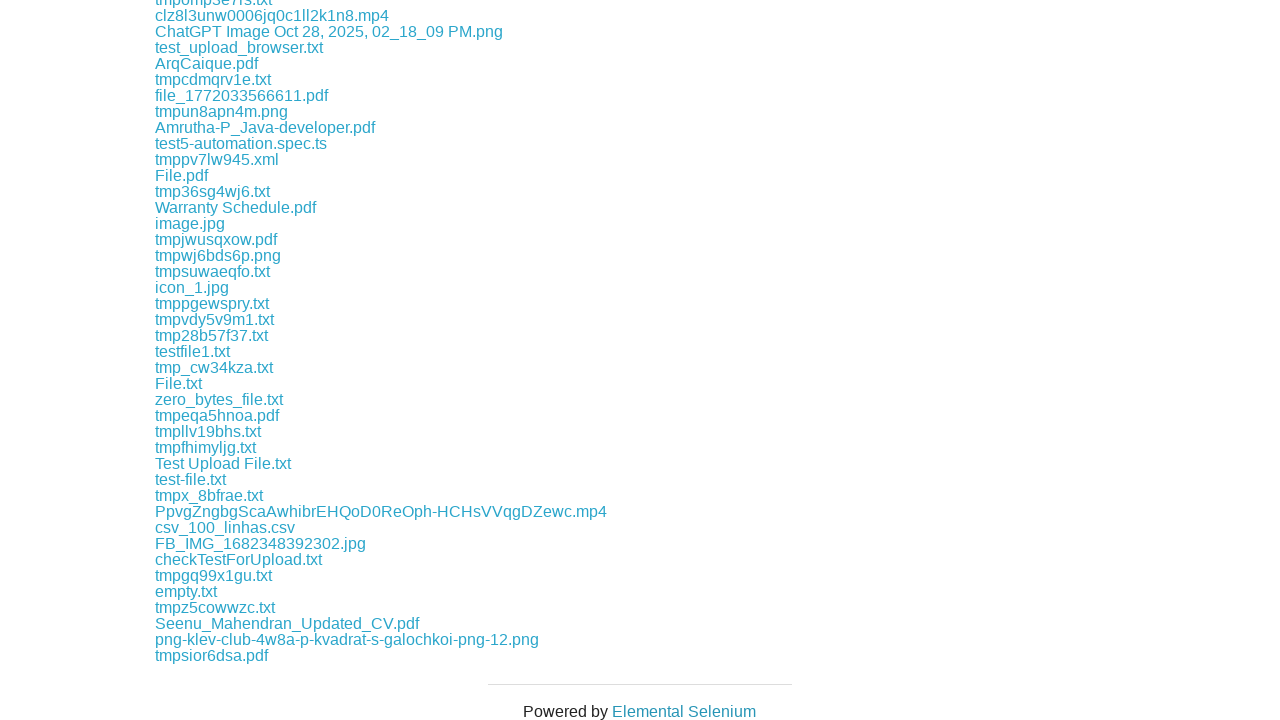

Waited 1 second for downloads to complete
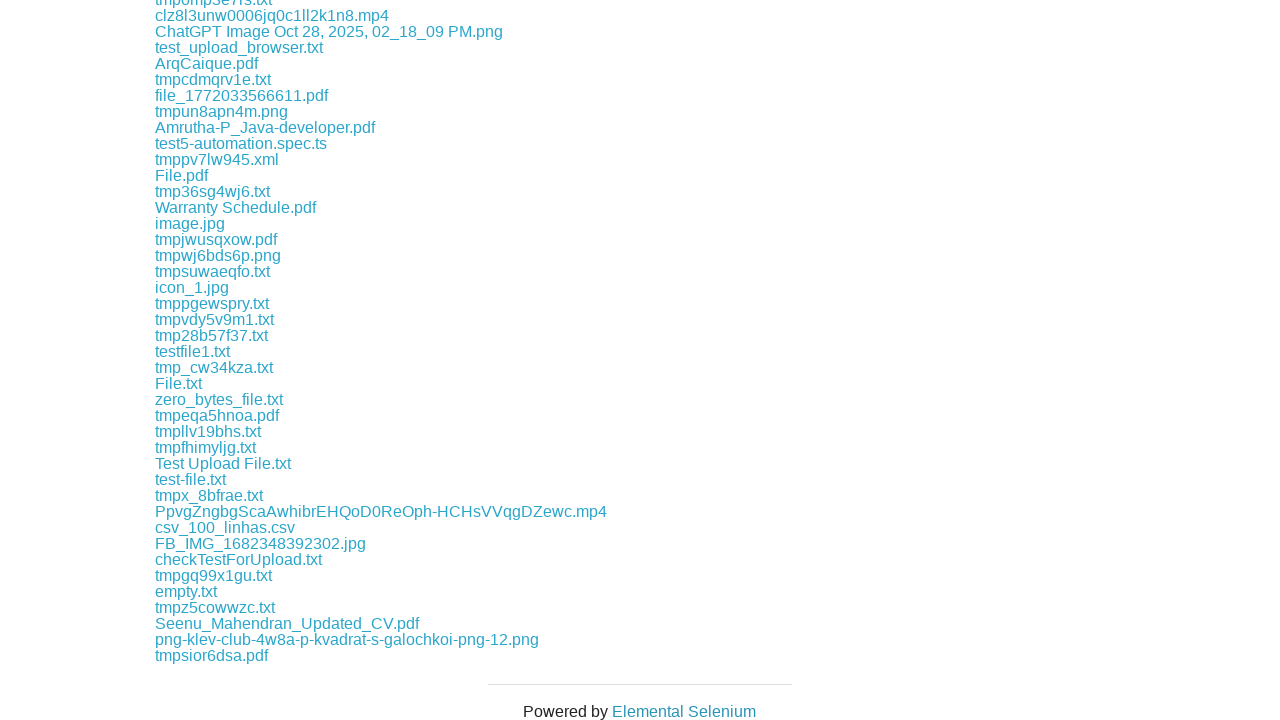

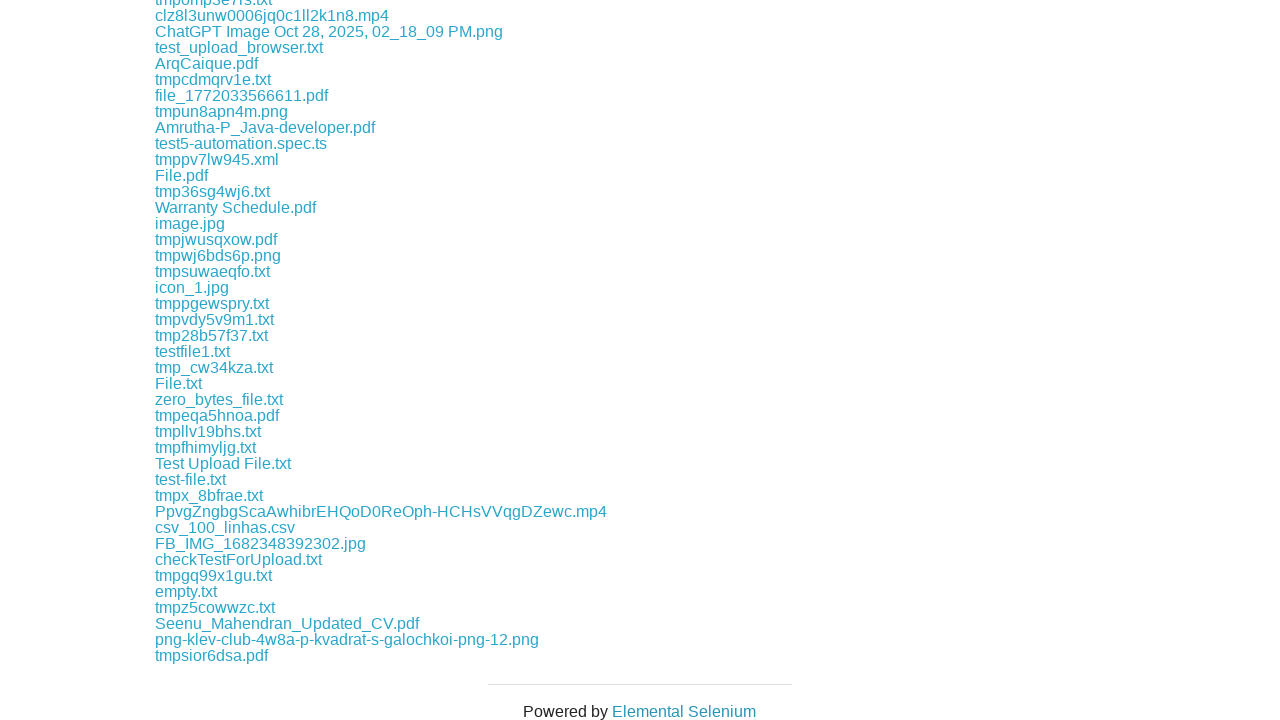